Navigates to file download page and retrieves the list of available download links

Starting URL: https://the-internet.herokuapp.com/

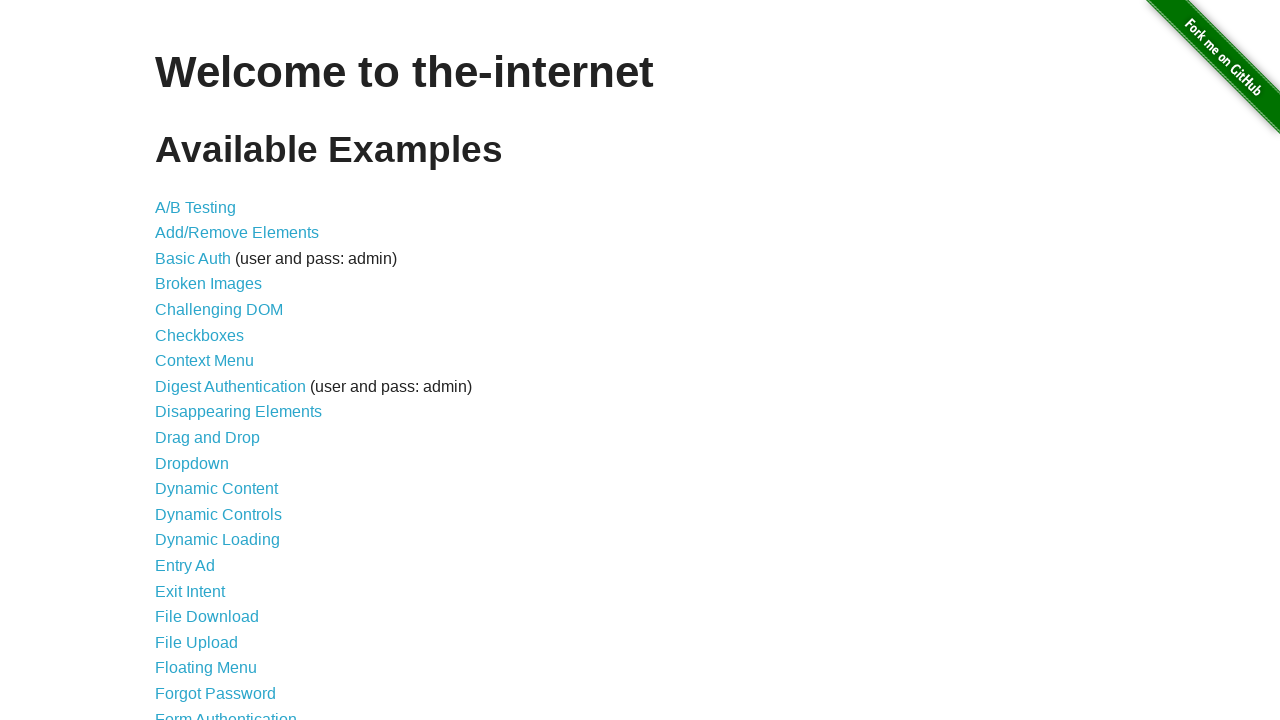

Clicked on file download page link at (207, 617) on xpath=//a[@href='/download']
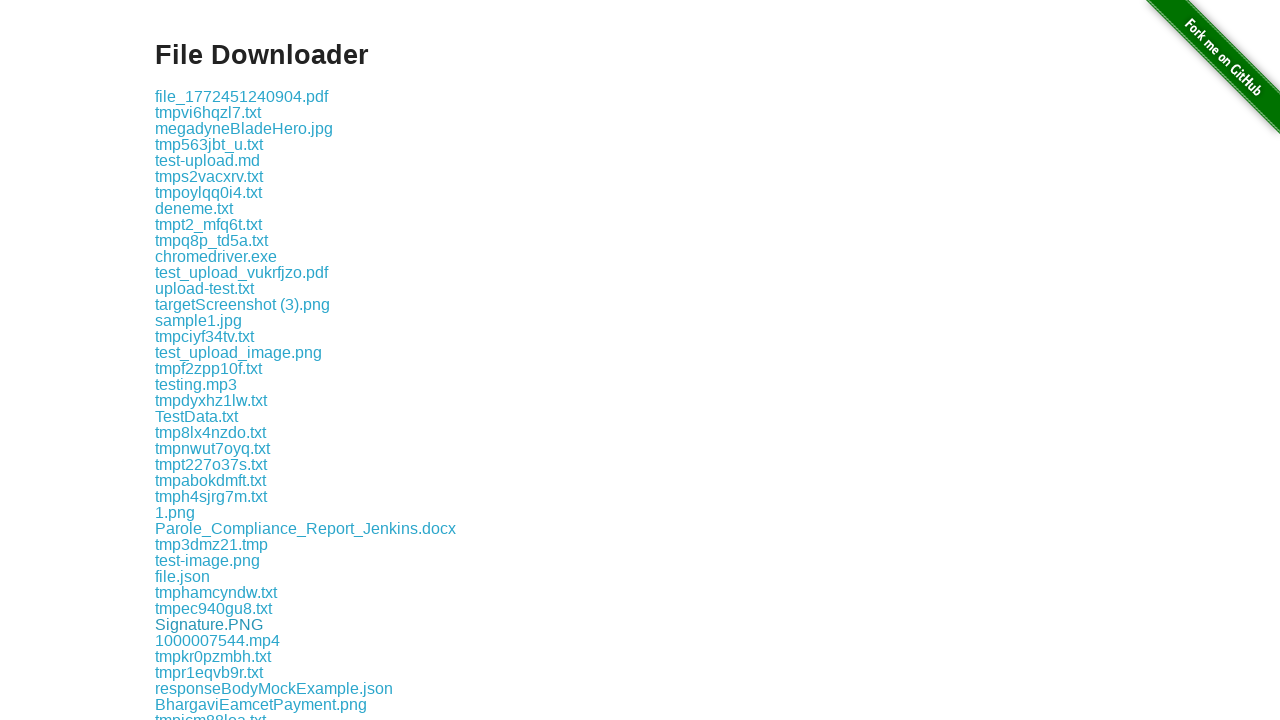

Download links loaded on page
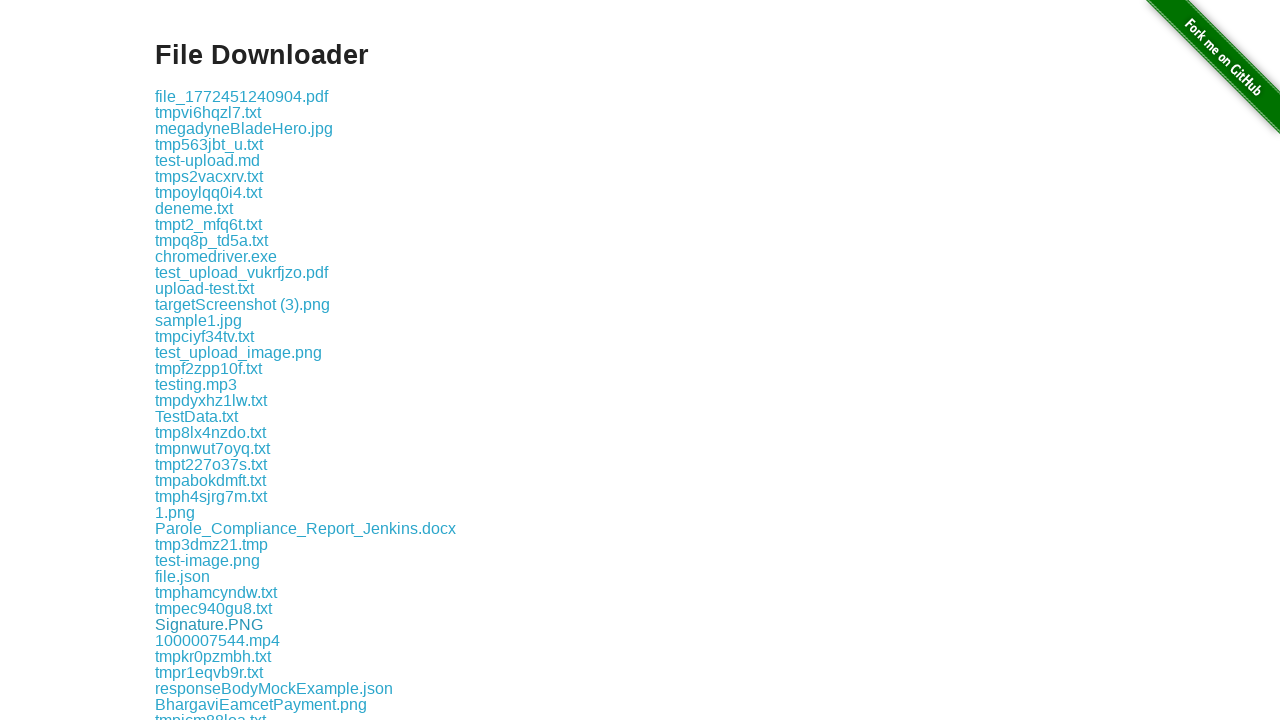

Retrieved list of all available download links
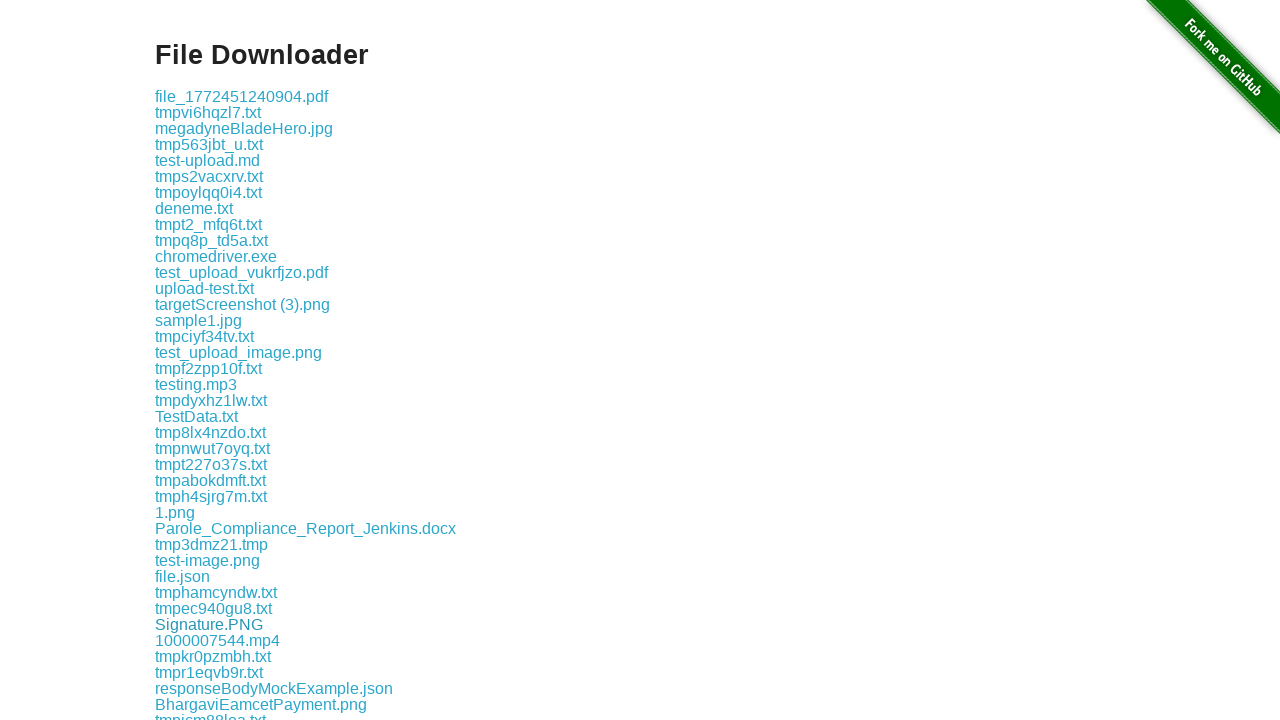

Printed download link: file_1772451240904.pdf
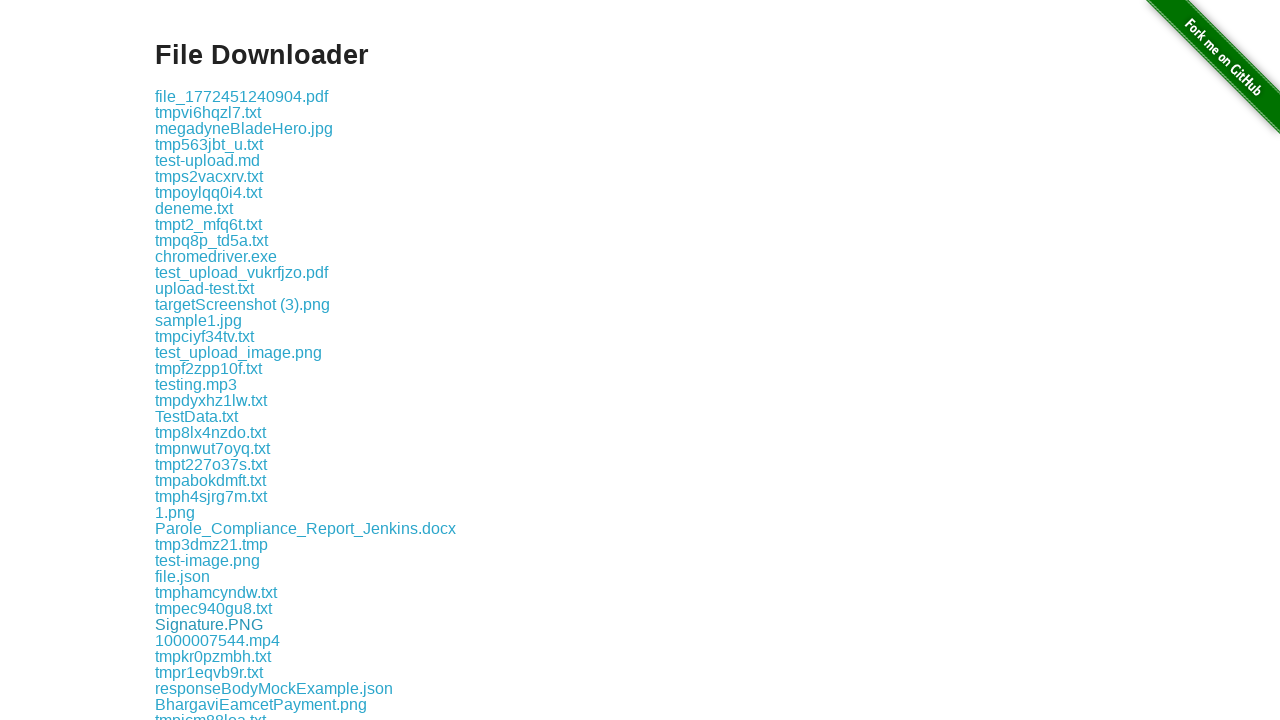

Printed download link: tmpvi6hqzl7.txt
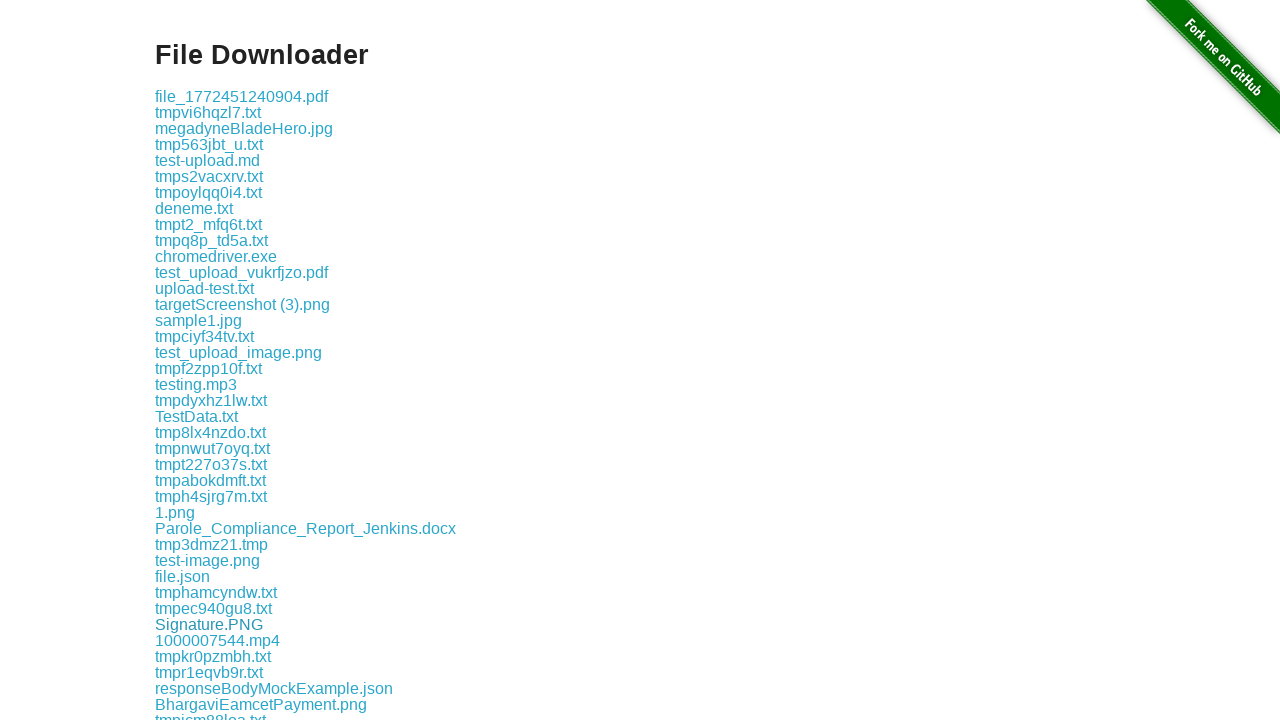

Printed download link: megadyneBladeHero.jpg
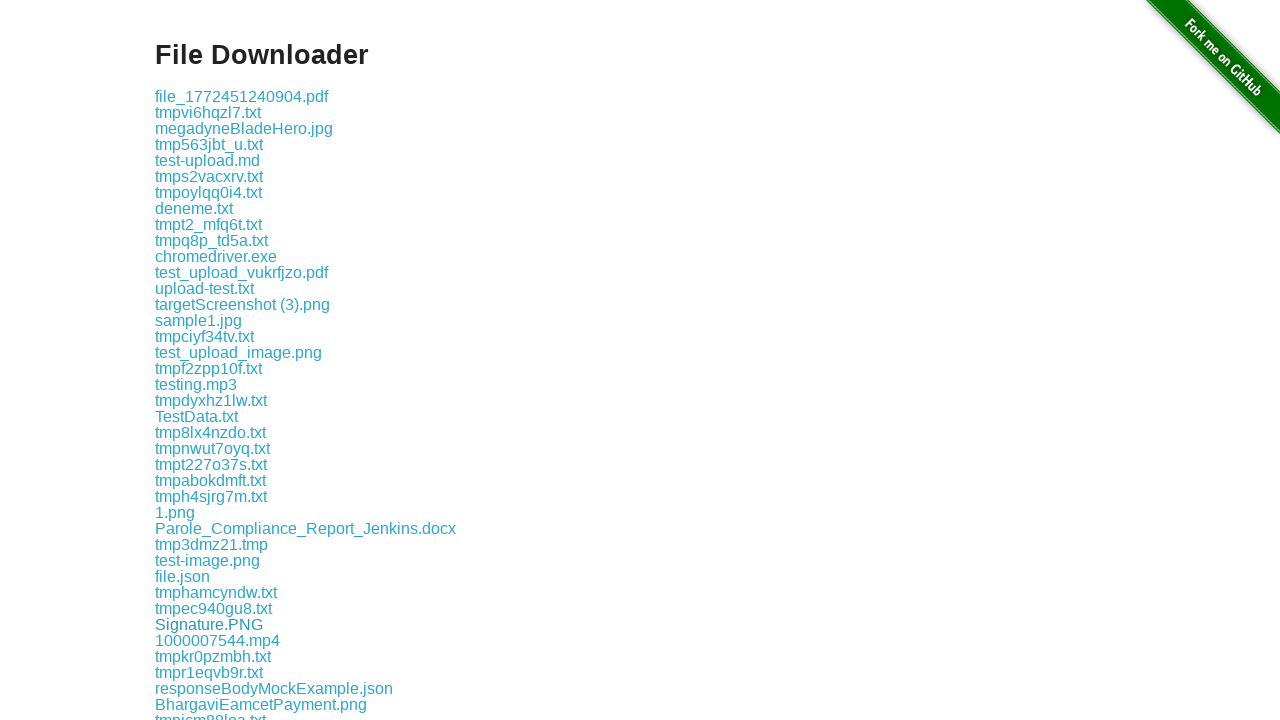

Printed download link: tmp563jbt_u.txt
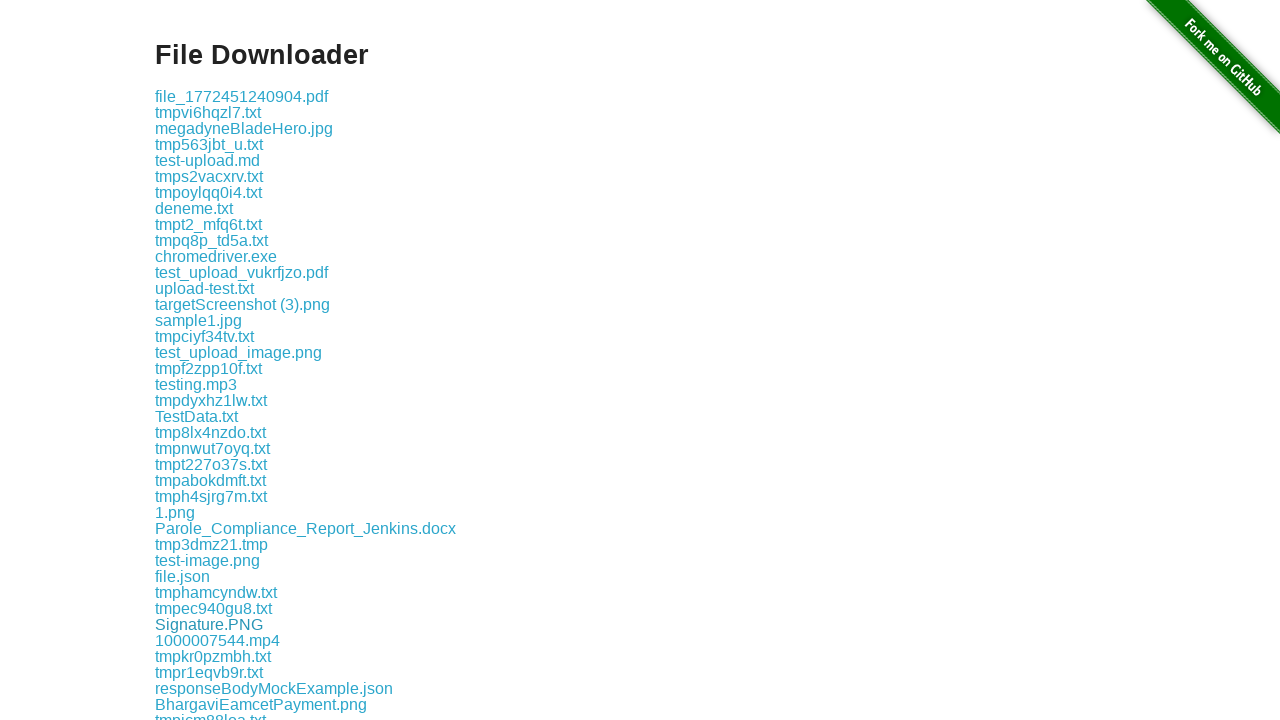

Printed download link: test-upload.md
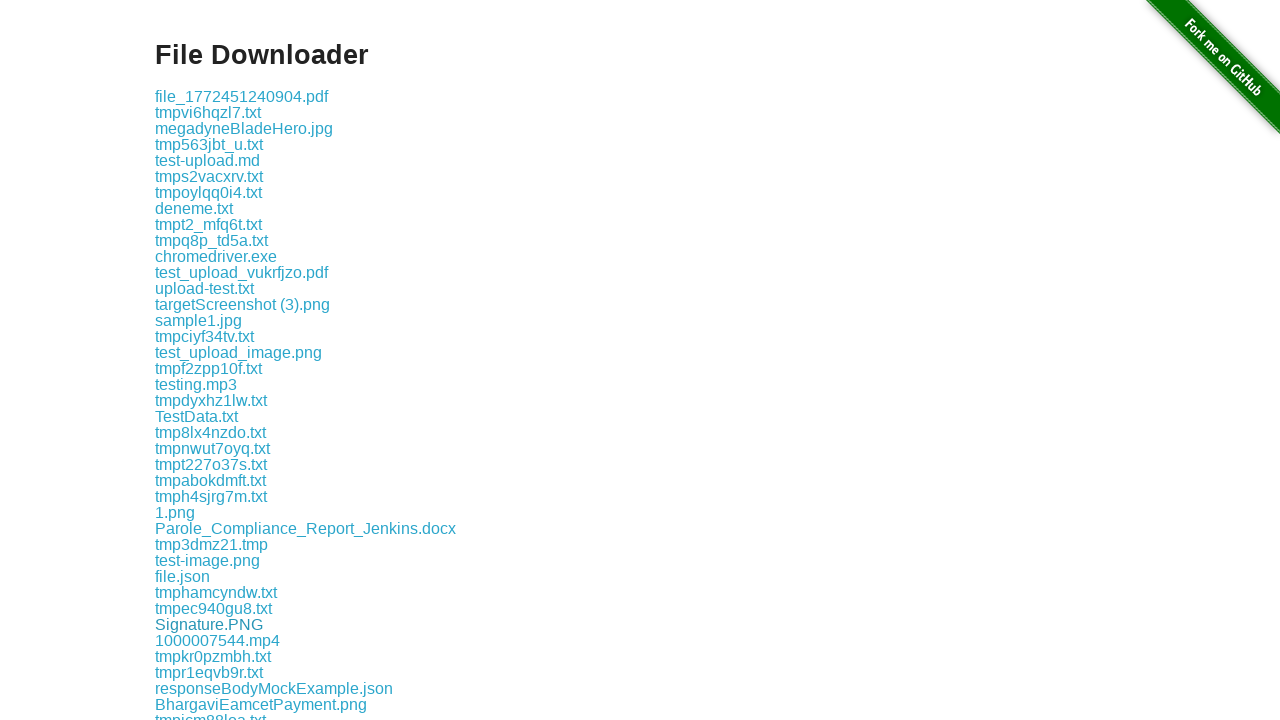

Printed download link: tmps2vacxrv.txt
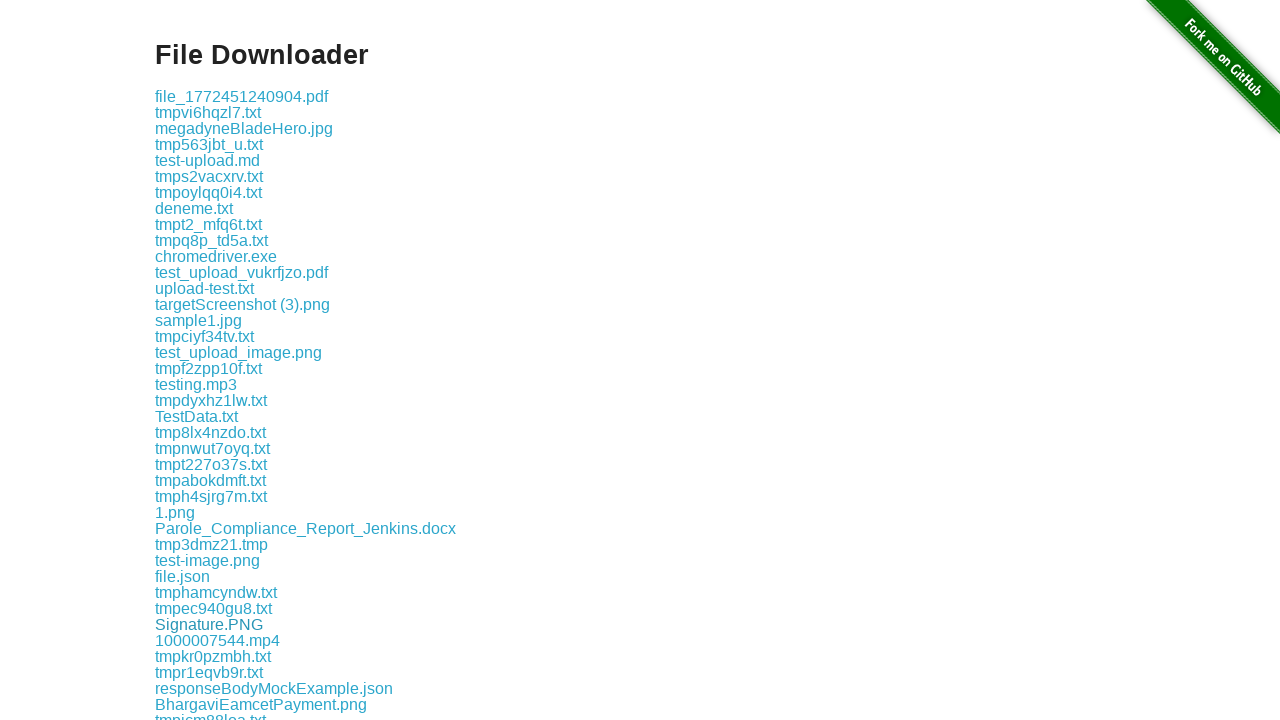

Printed download link: tmpoylqq0i4.txt
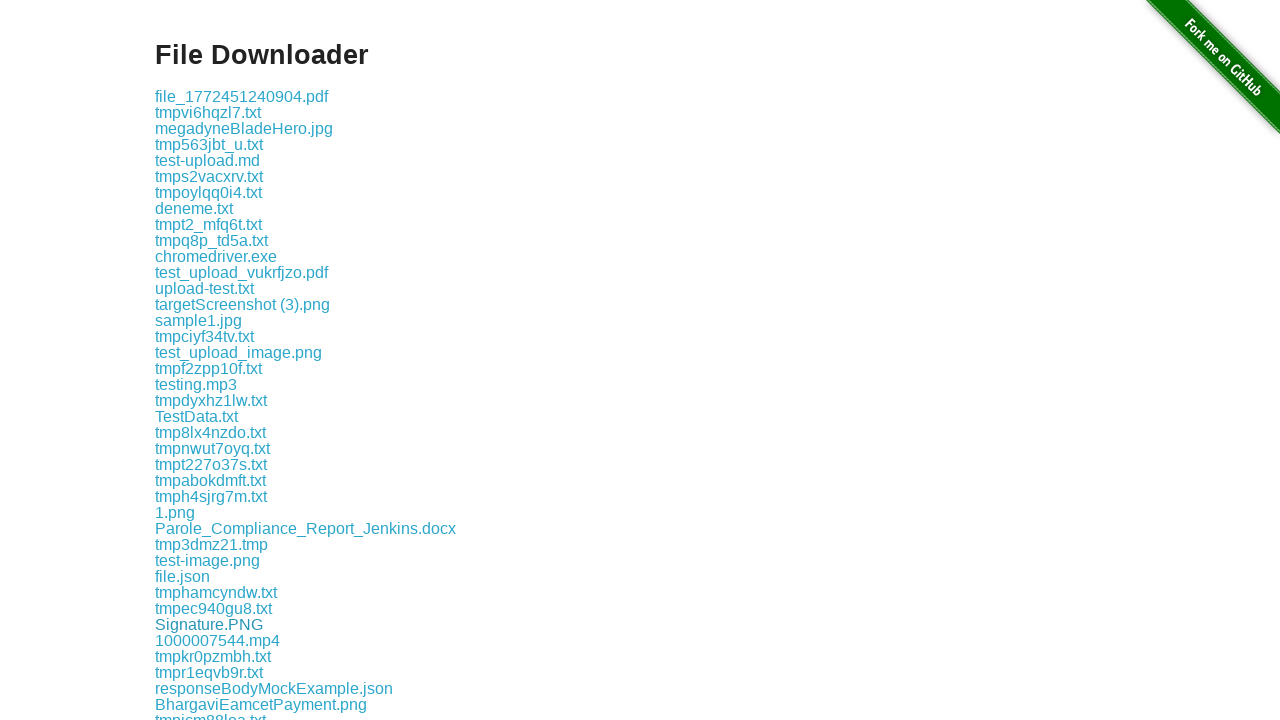

Printed download link: deneme.txt
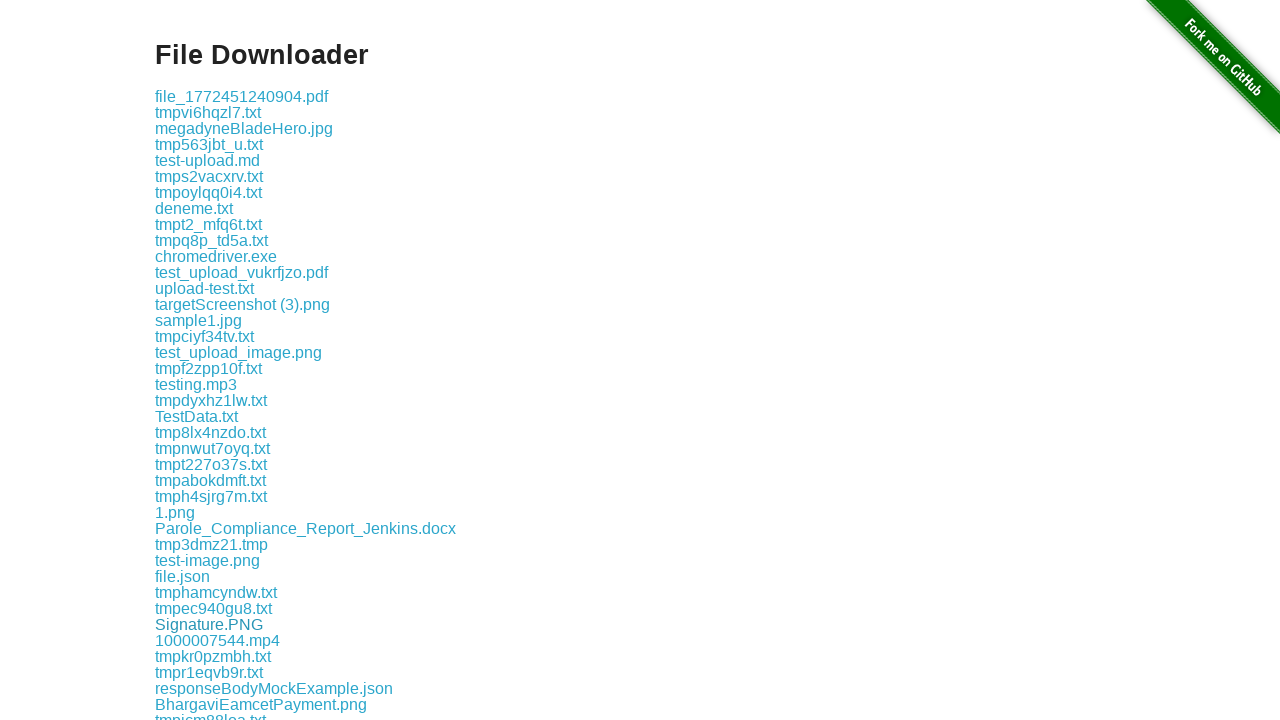

Printed download link: tmpt2_mfq6t.txt
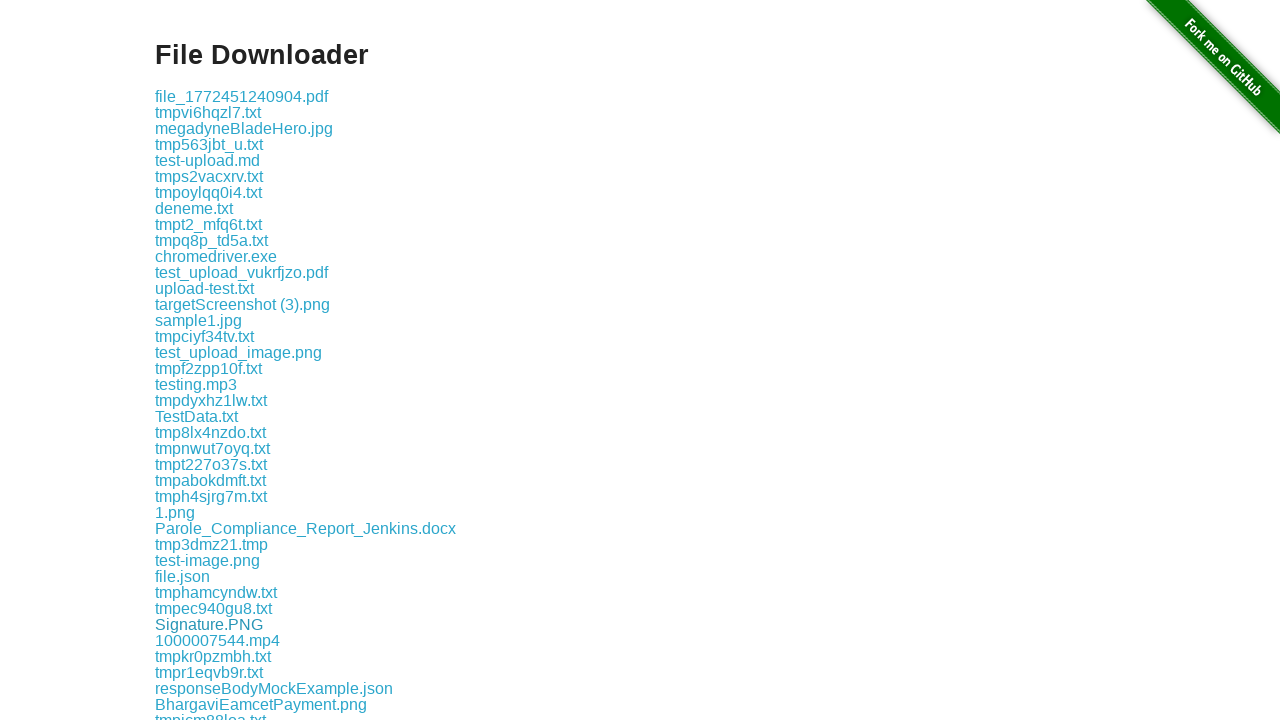

Printed download link: tmpq8p_td5a.txt
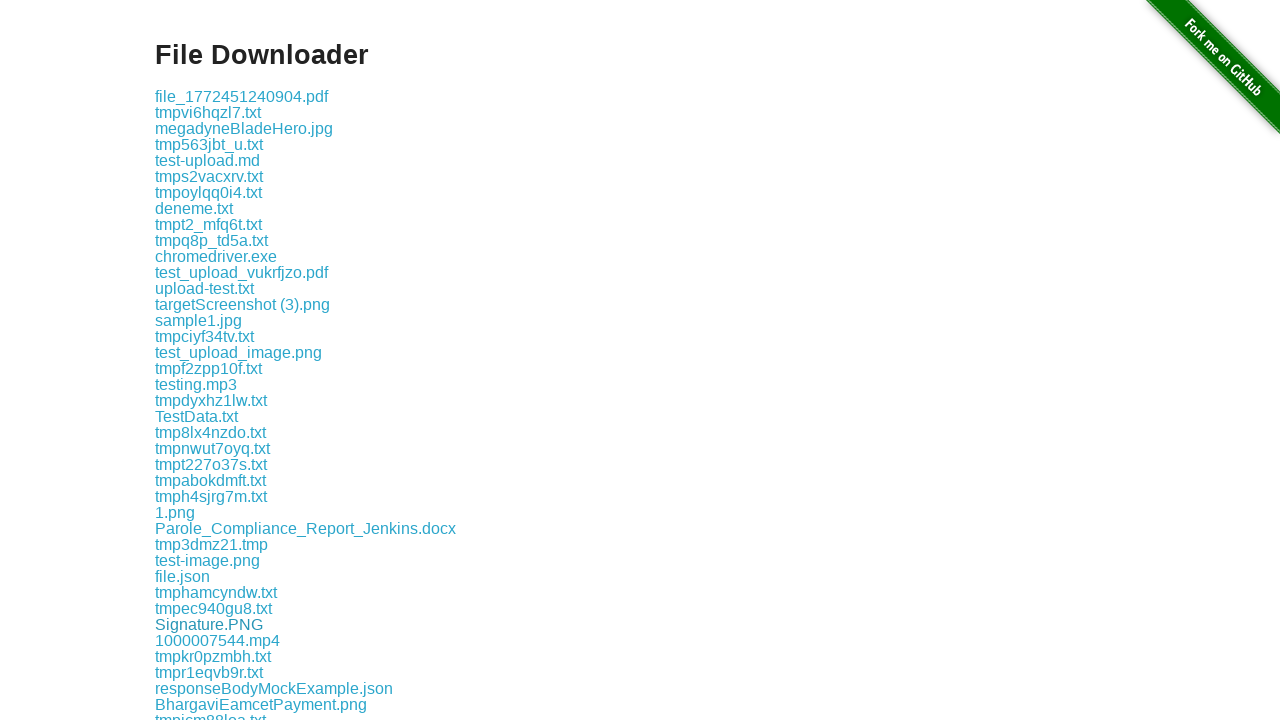

Printed download link: chromedriver.exe
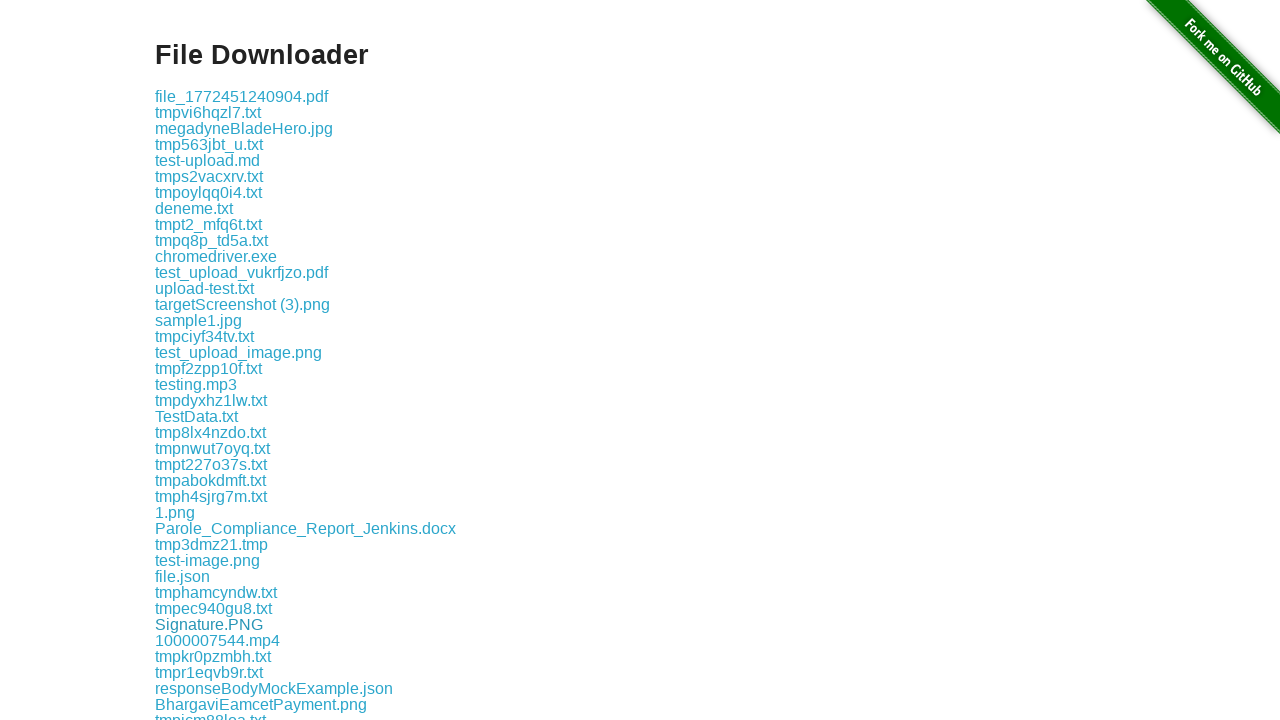

Printed download link: test_upload_vukrfjzo.pdf
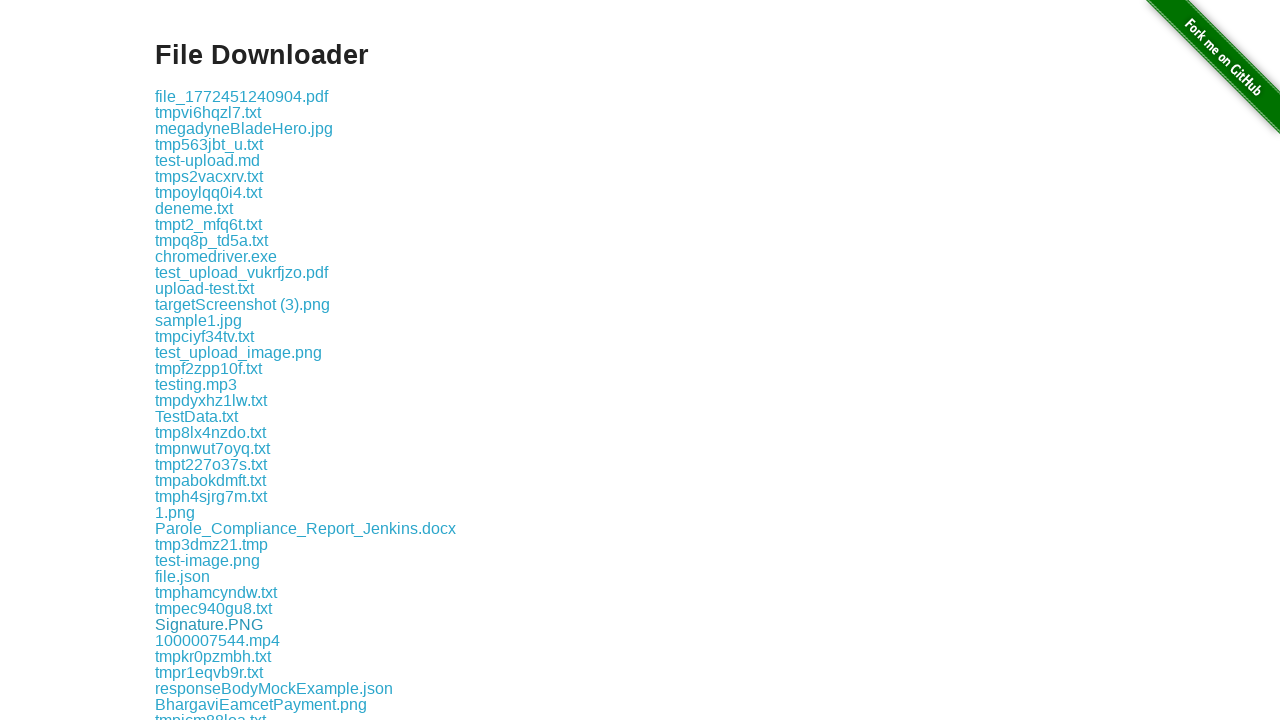

Printed download link: upload-test.txt
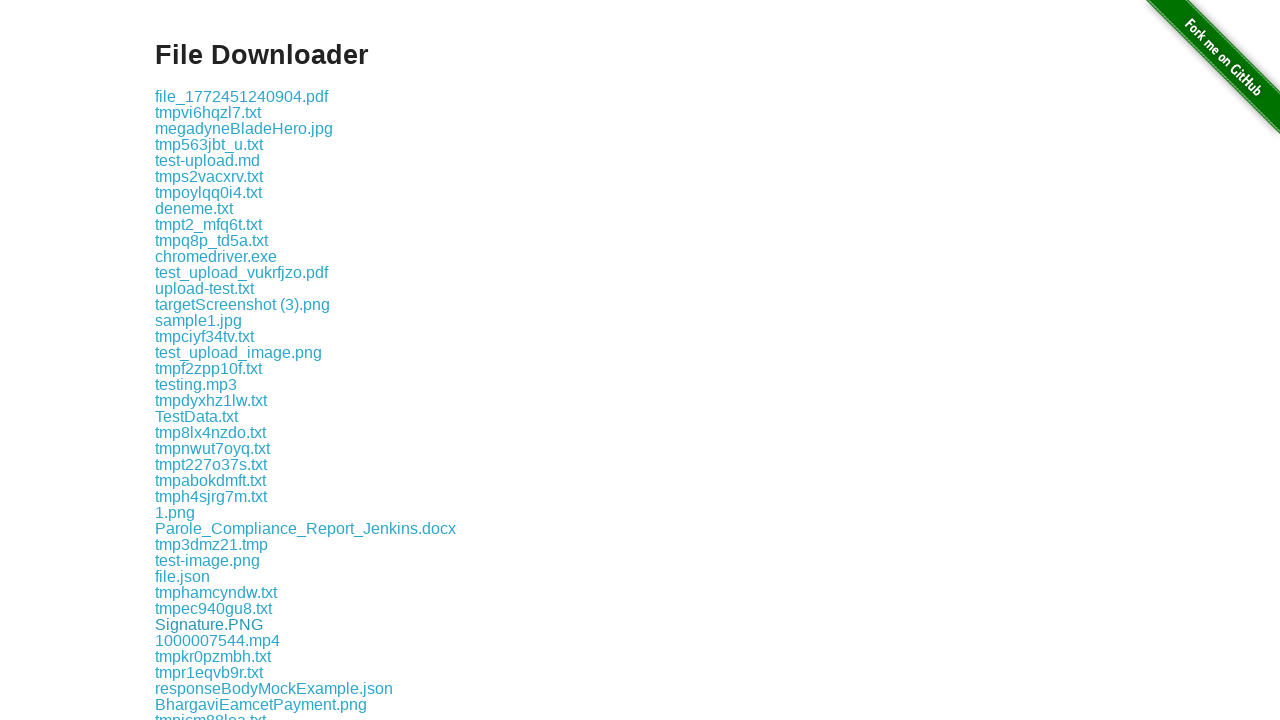

Printed download link: targetScreenshot (3).png
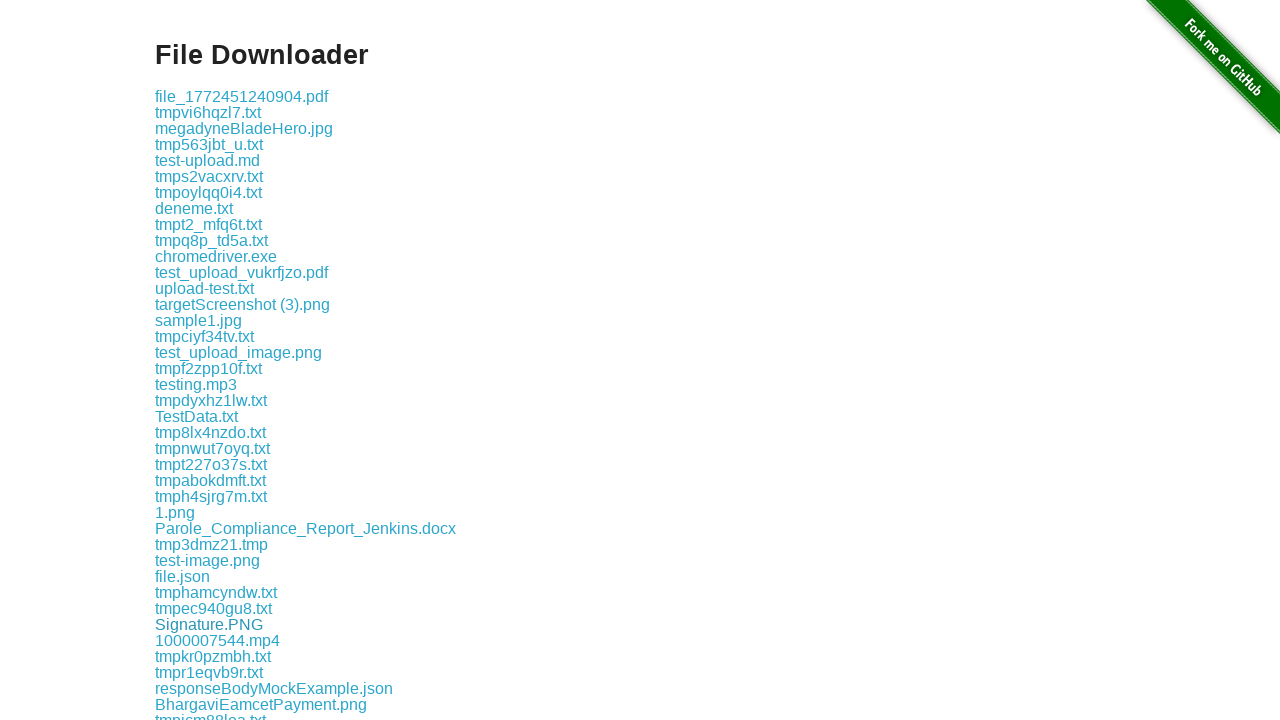

Printed download link: sample1.jpg
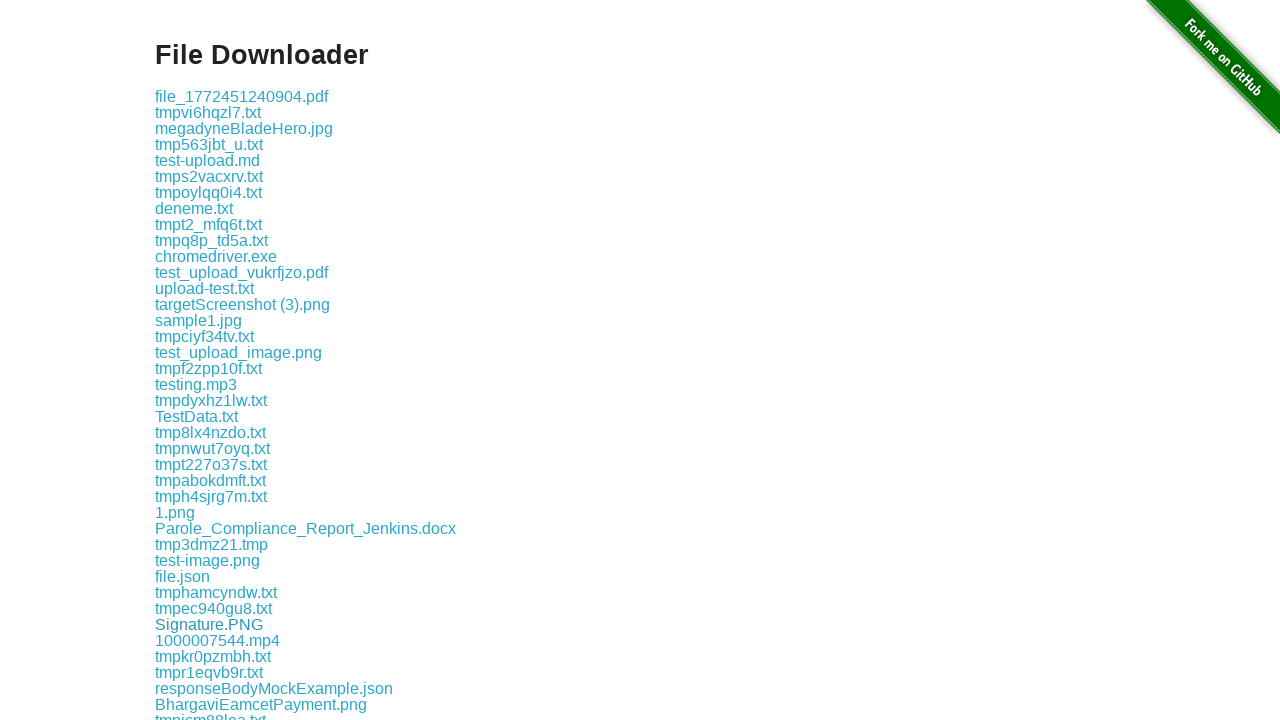

Printed download link: tmpciyf34tv.txt
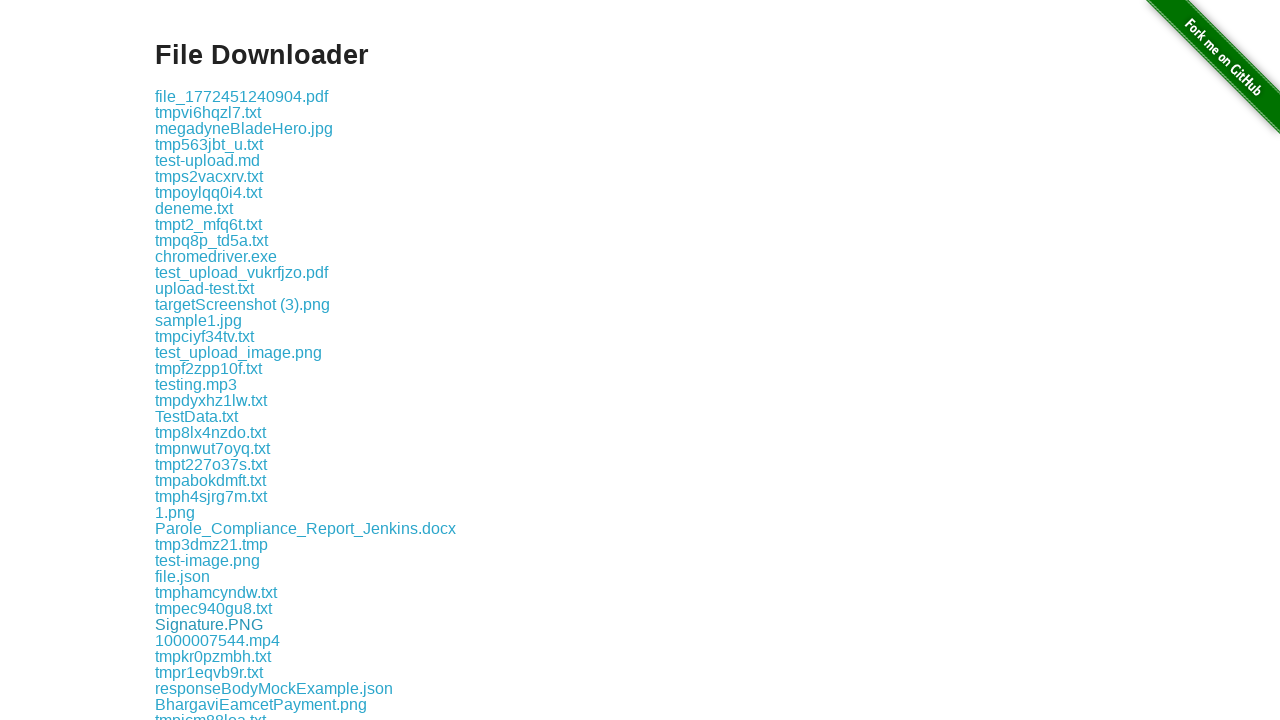

Printed download link: test_upload_image.png
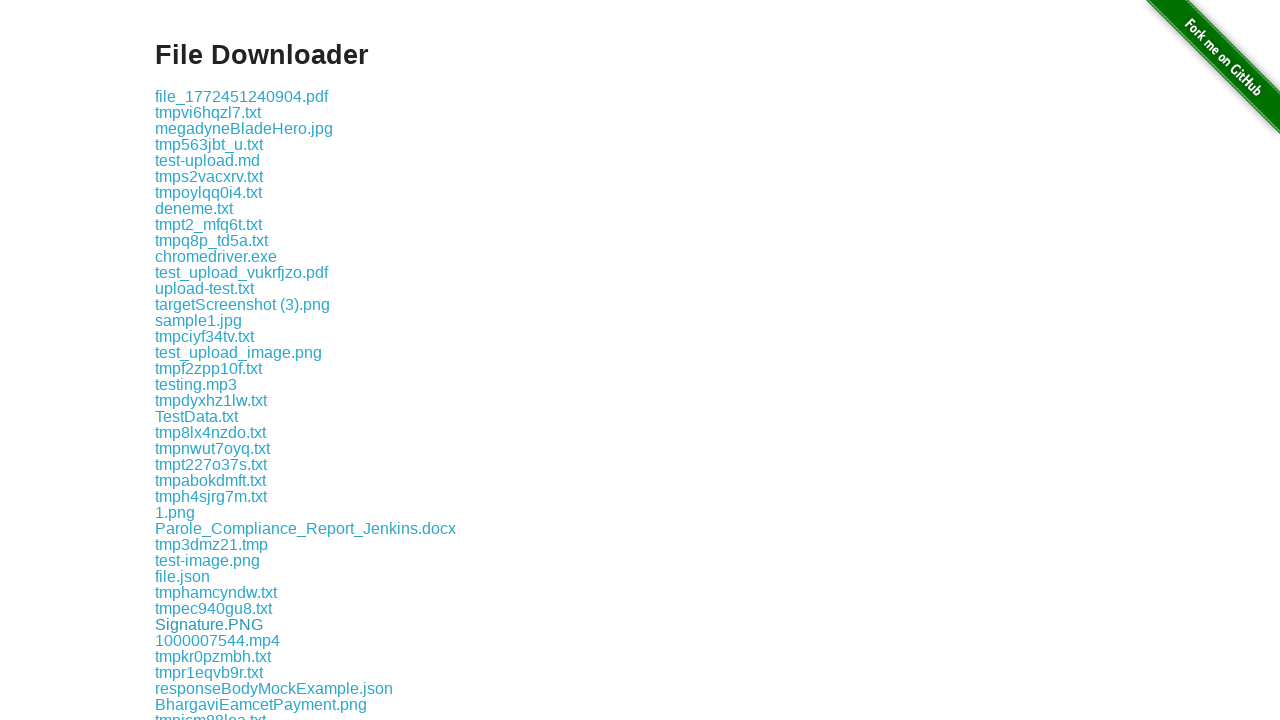

Printed download link: tmpf2zpp10f.txt
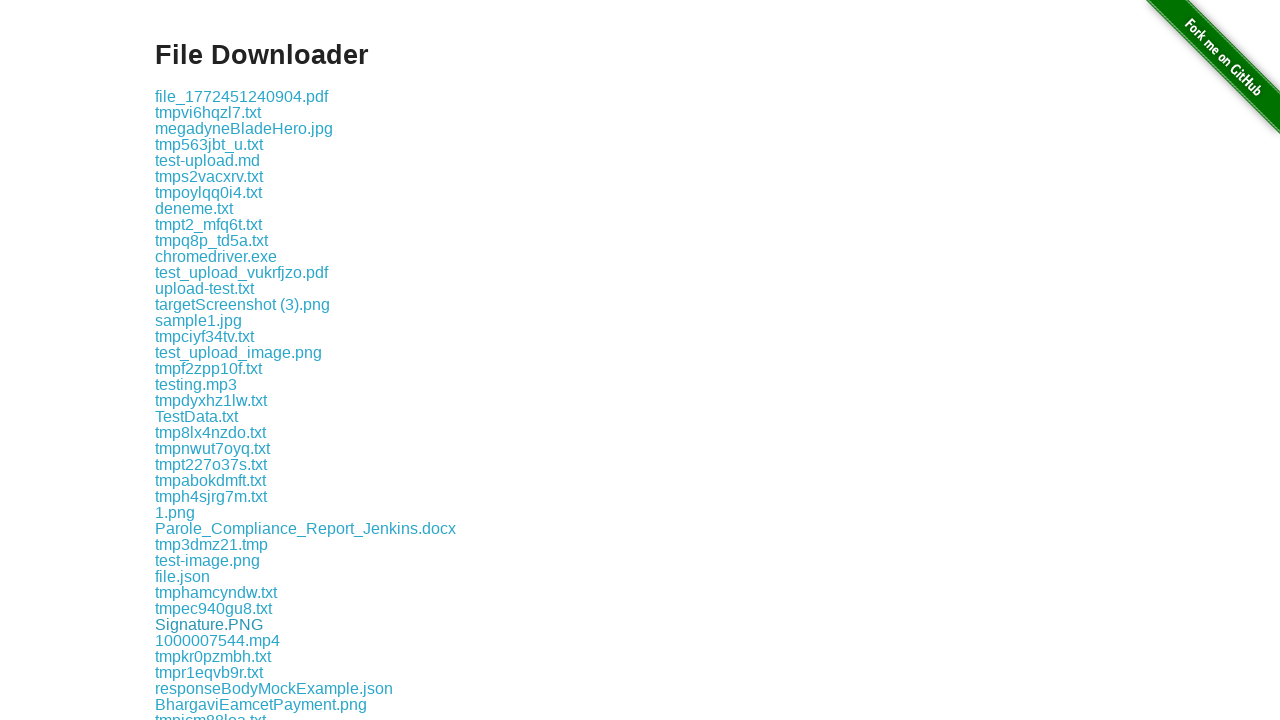

Printed download link: testing.mp3
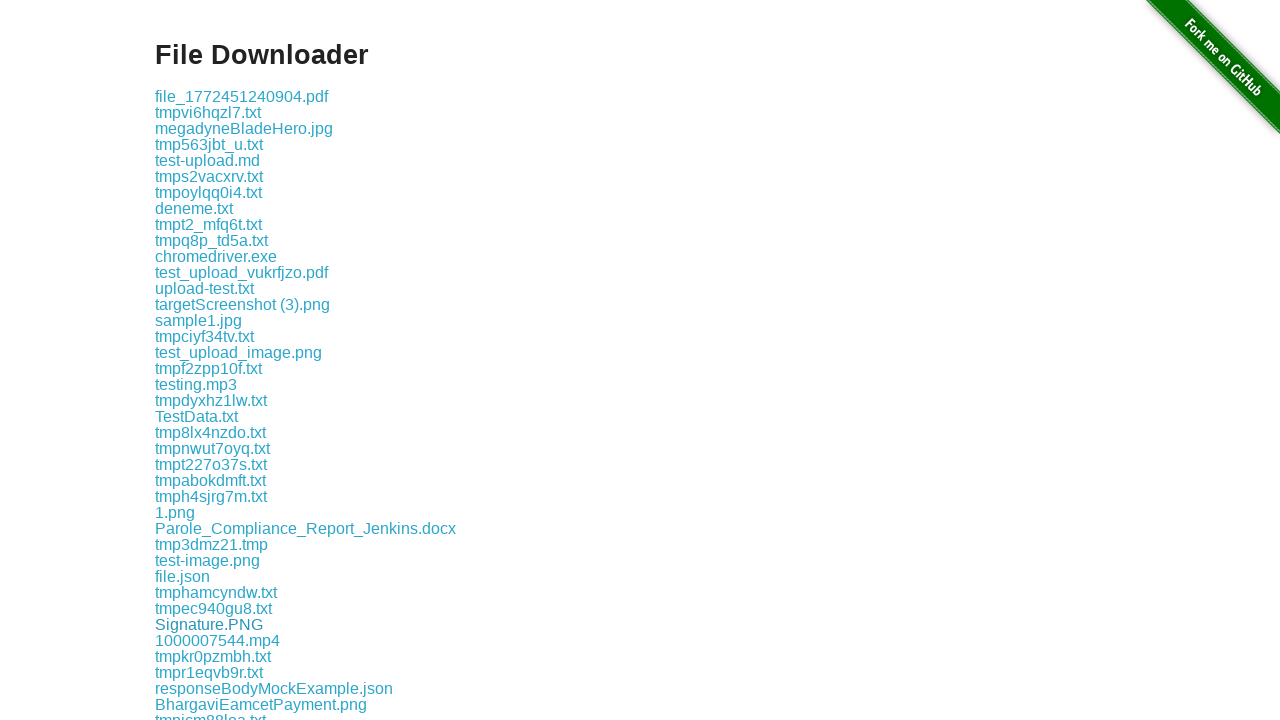

Printed download link: tmpdyxhz1lw.txt
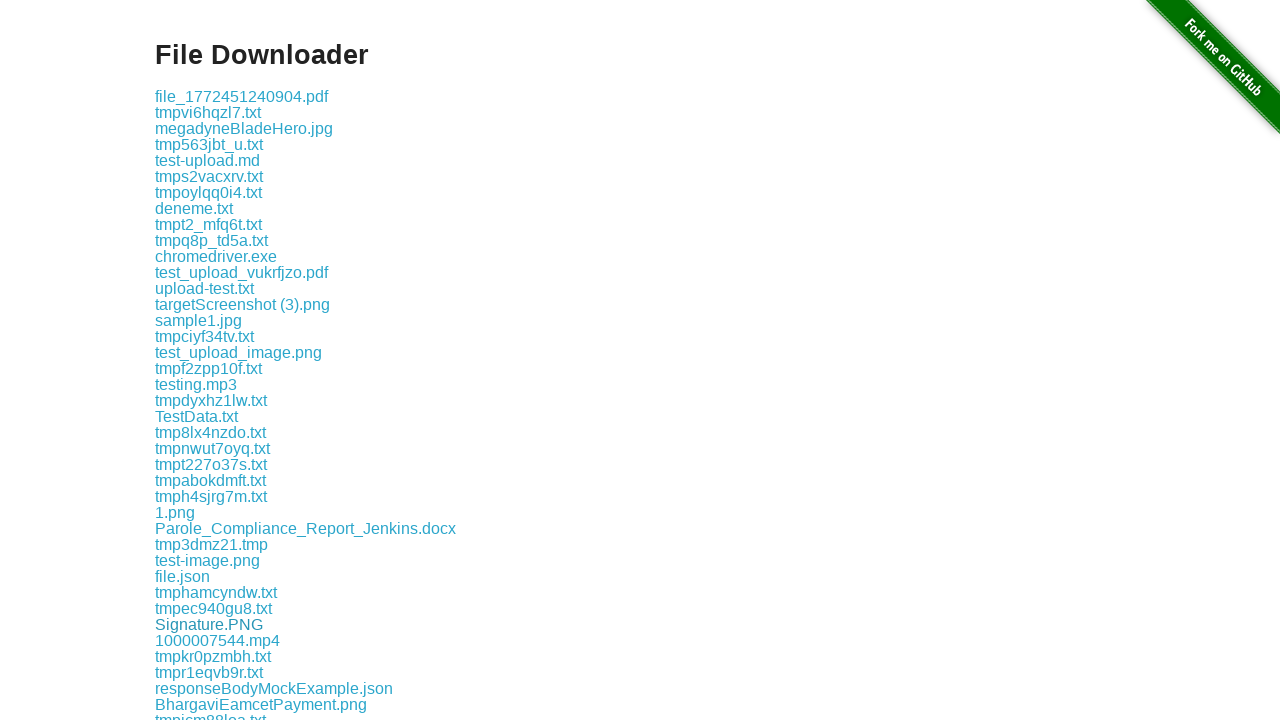

Printed download link: TestData.txt
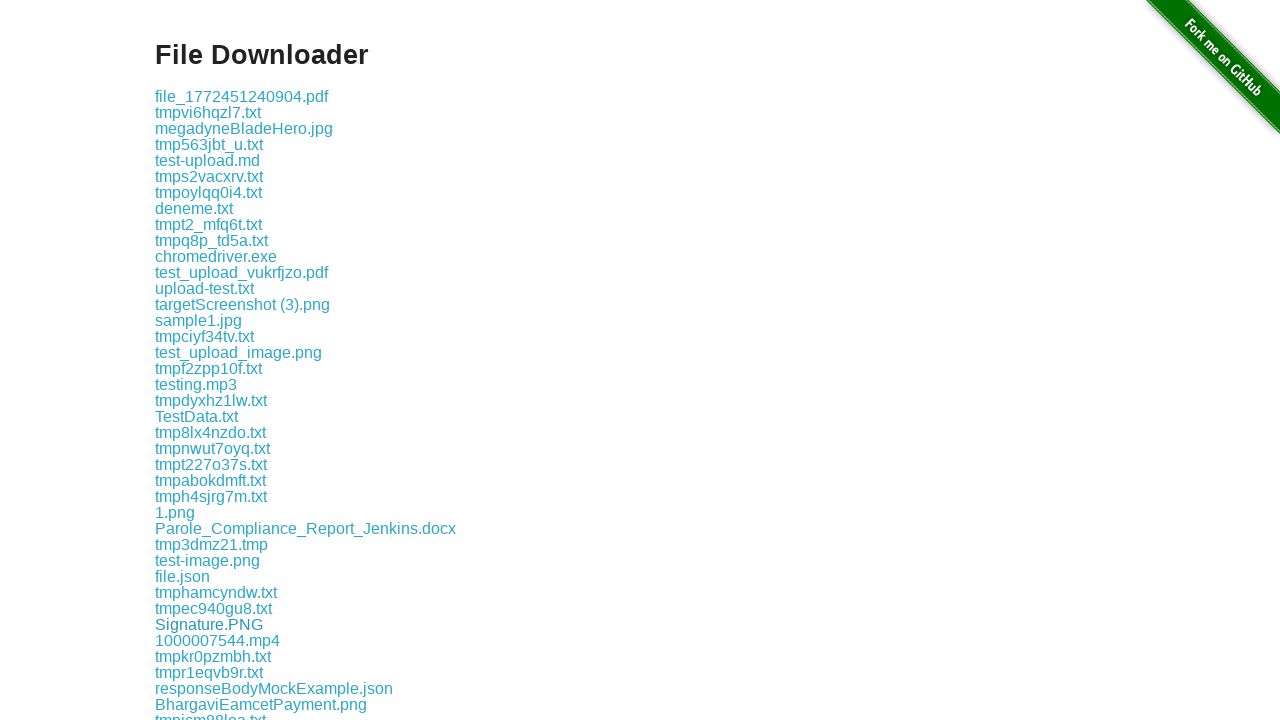

Printed download link: tmp8lx4nzdo.txt
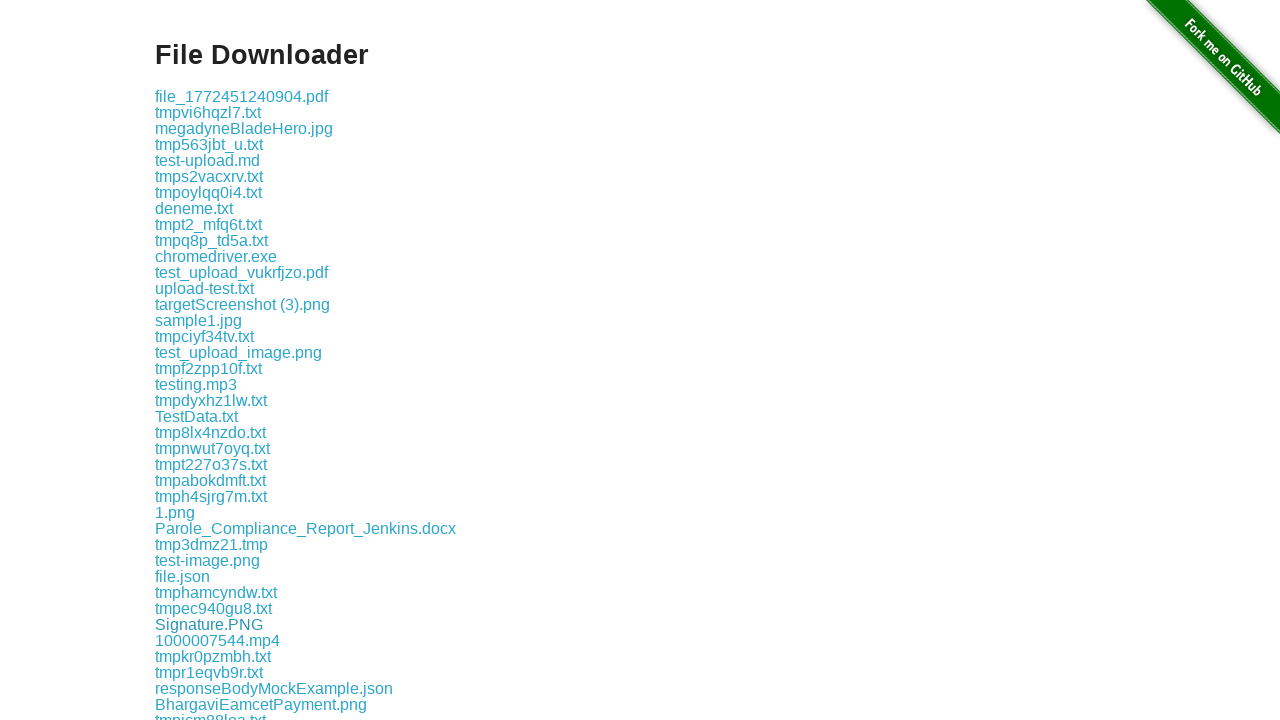

Printed download link: tmpnwut7oyq.txt
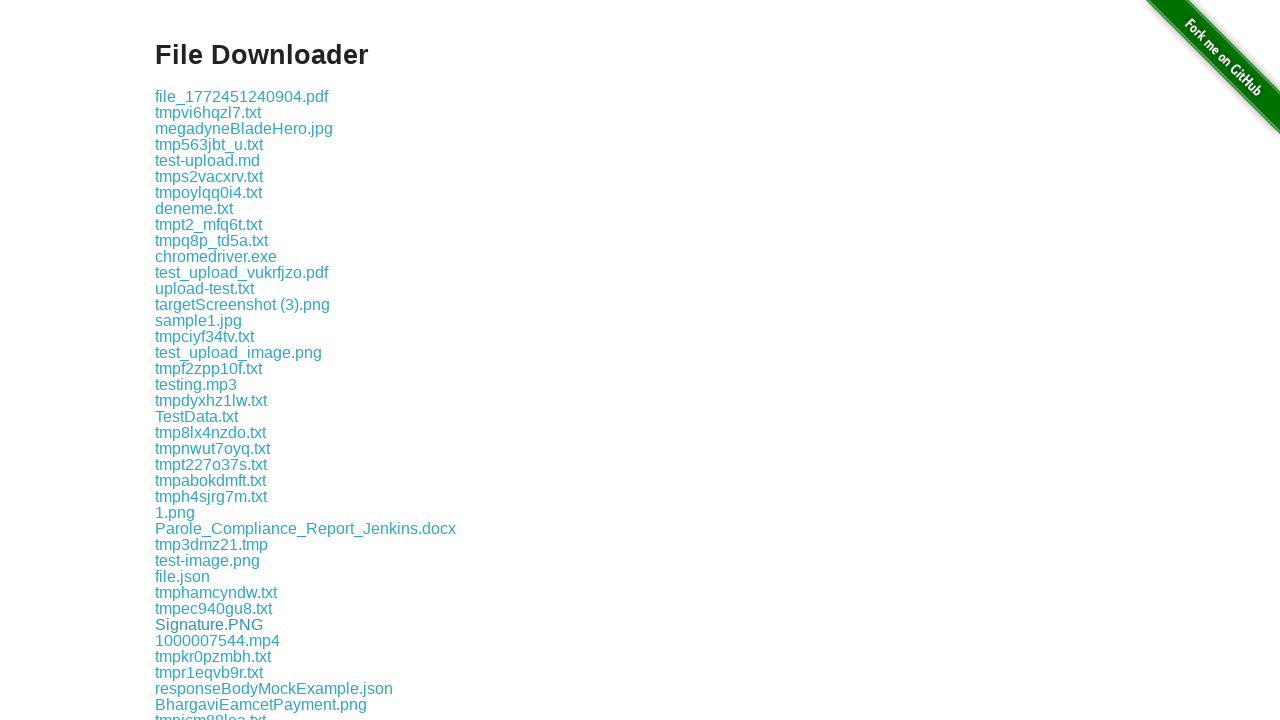

Printed download link: tmpt227o37s.txt
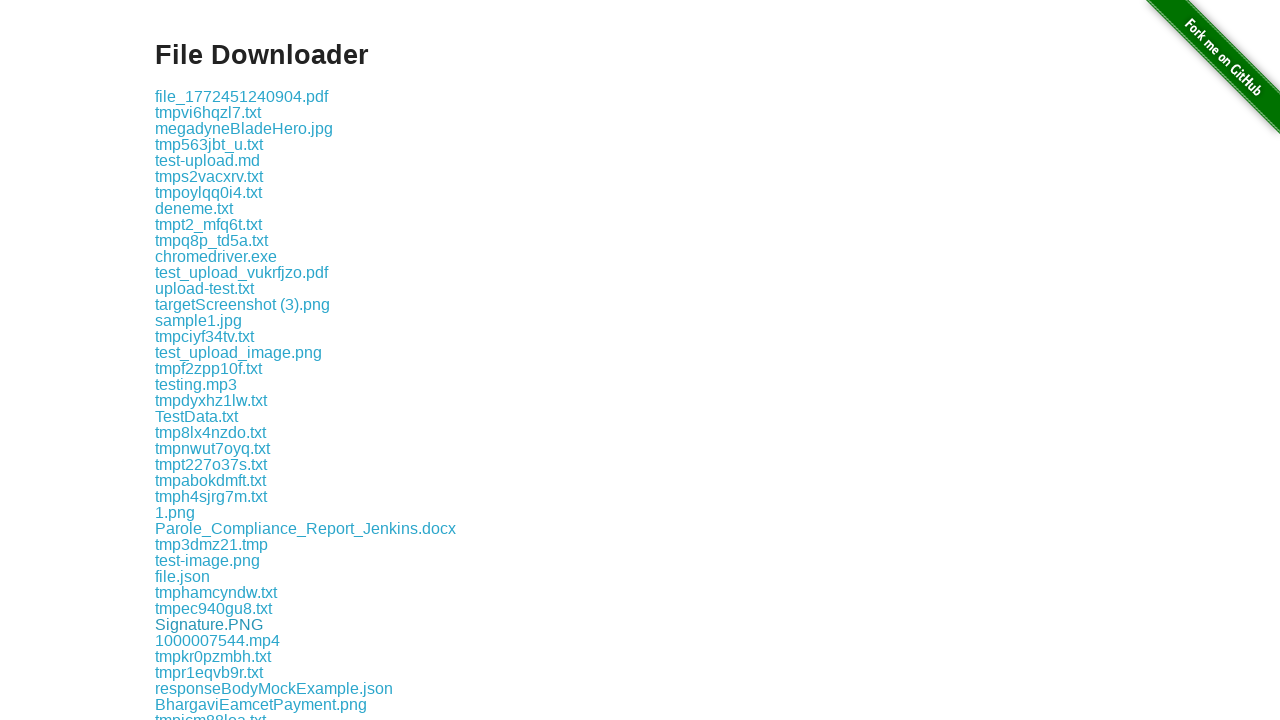

Printed download link: tmpabokdmft.txt
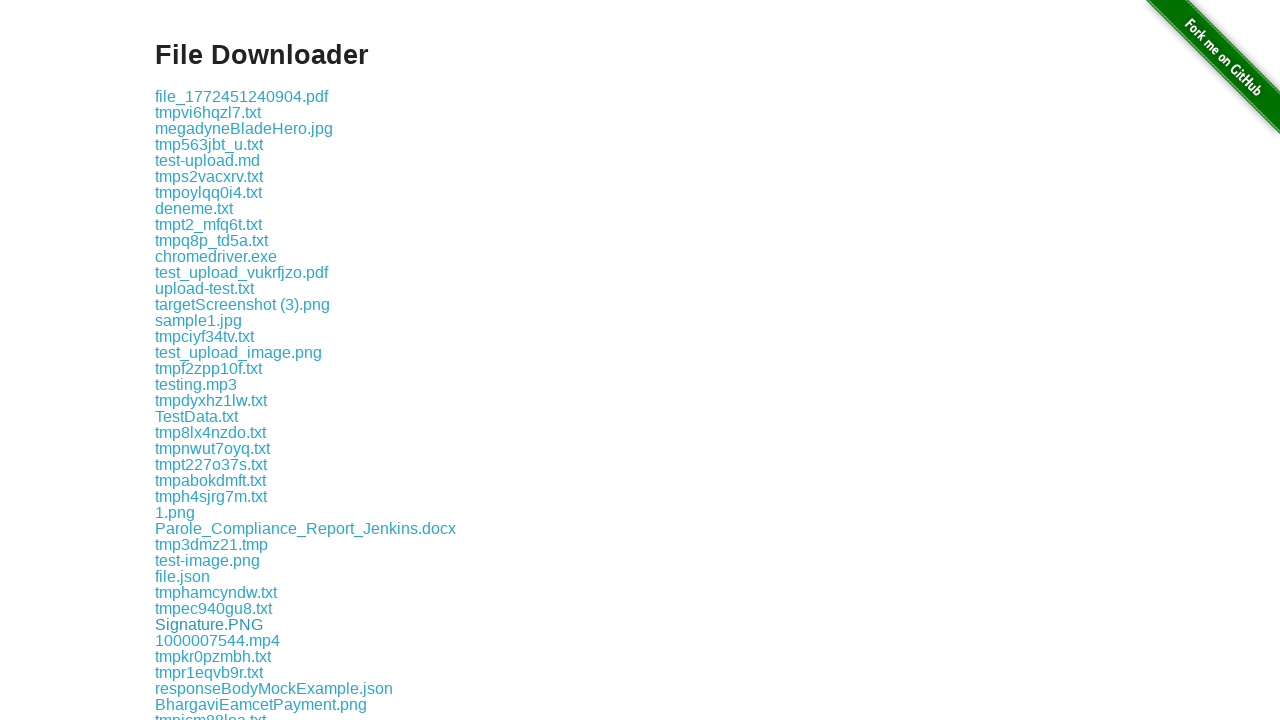

Printed download link: tmph4sjrg7m.txt
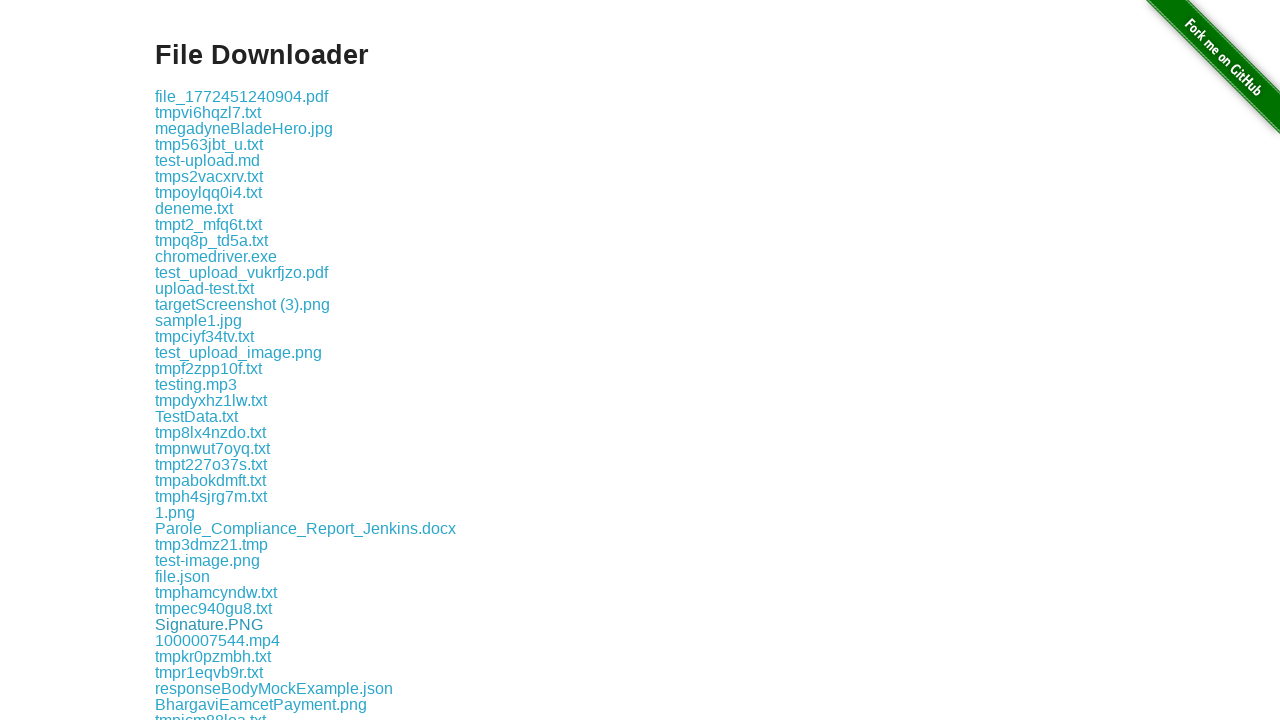

Printed download link: 1.png
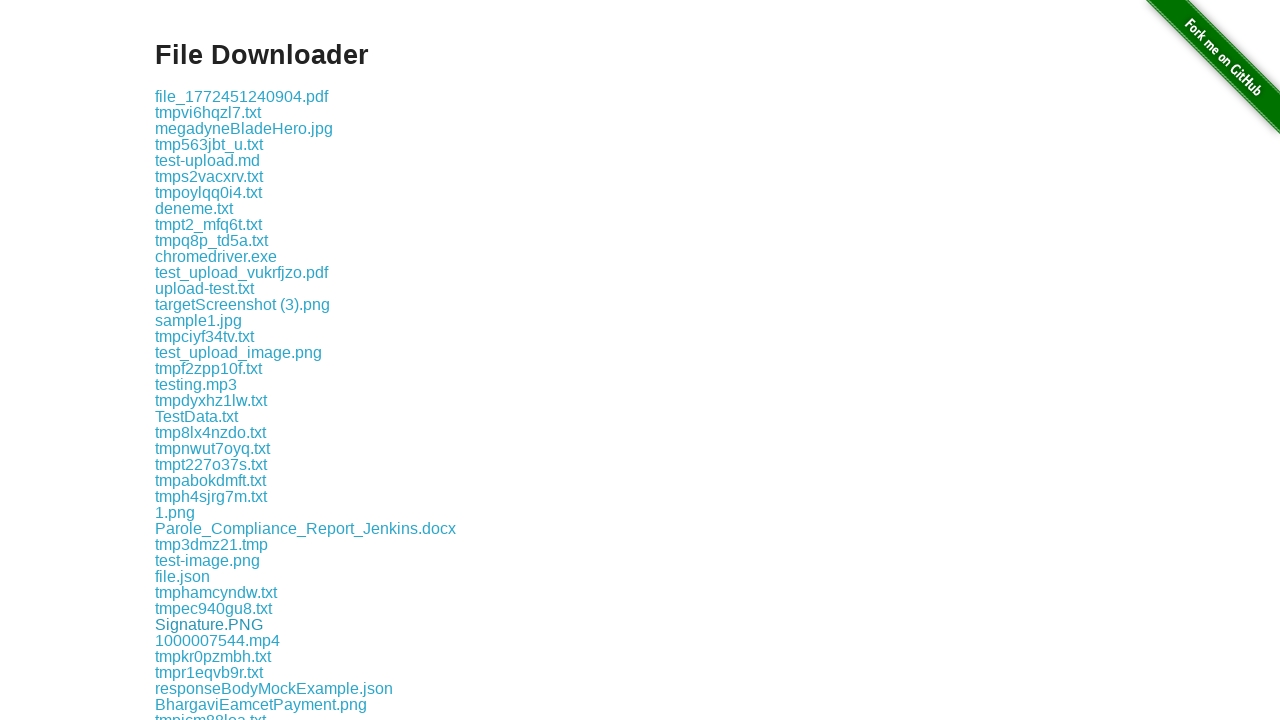

Printed download link: Parole_Compliance_Report_Jenkins.docx
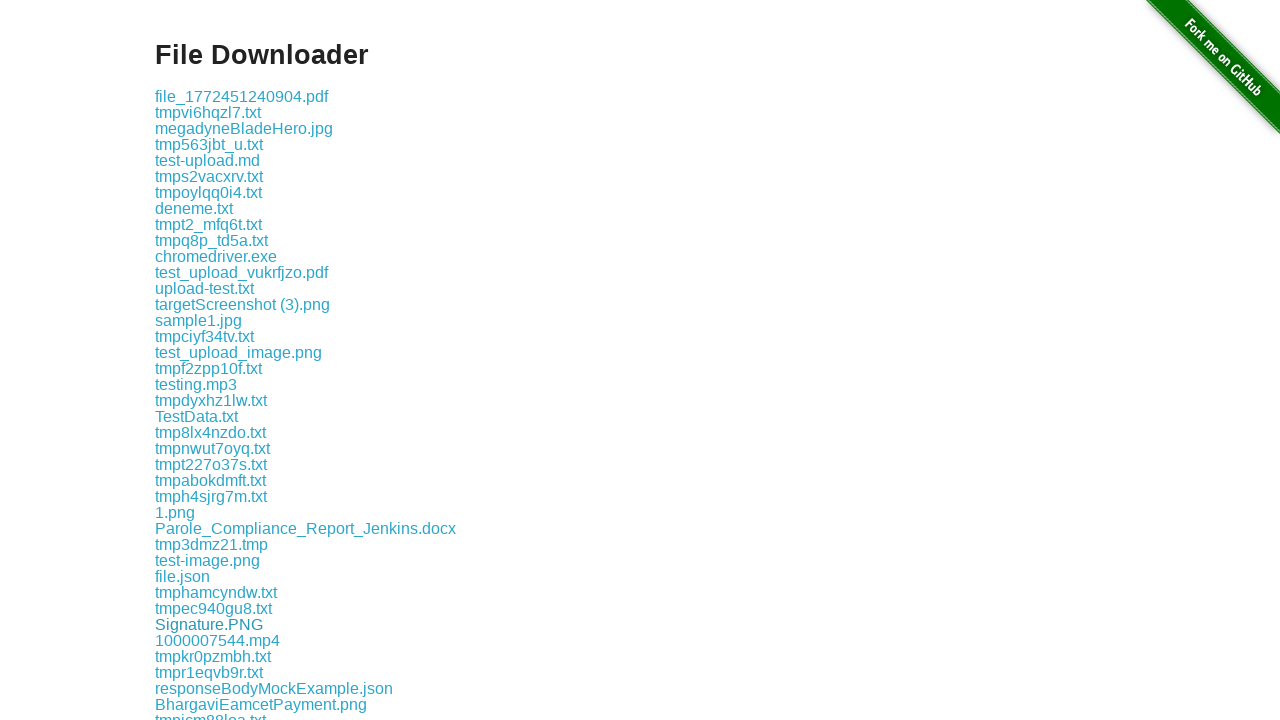

Printed download link: tmp3dmz21.tmp
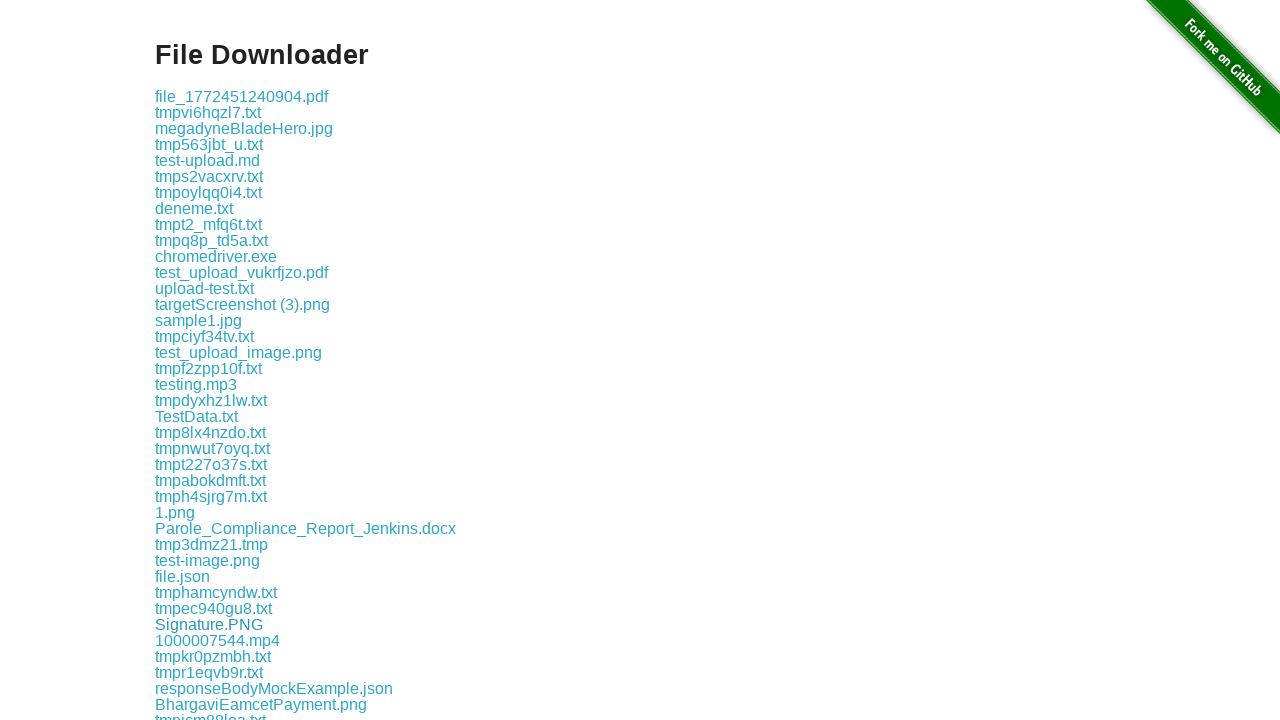

Printed download link: test-image.png
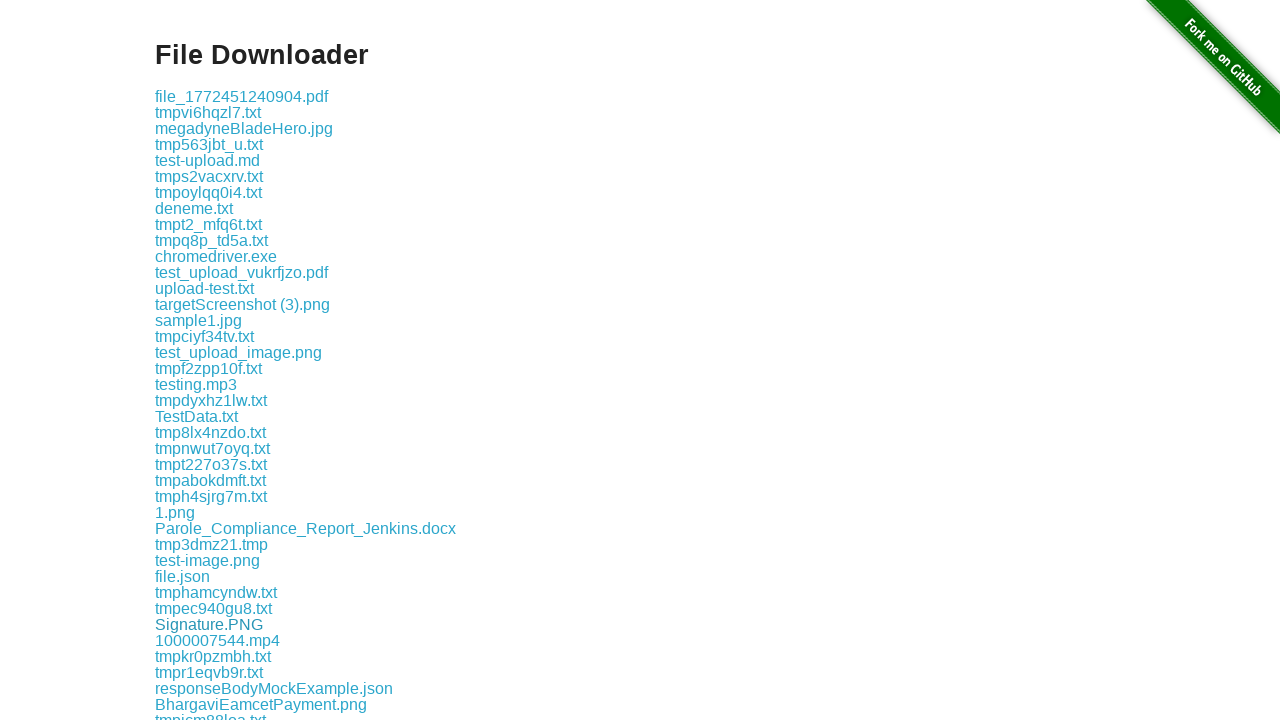

Printed download link: file.json
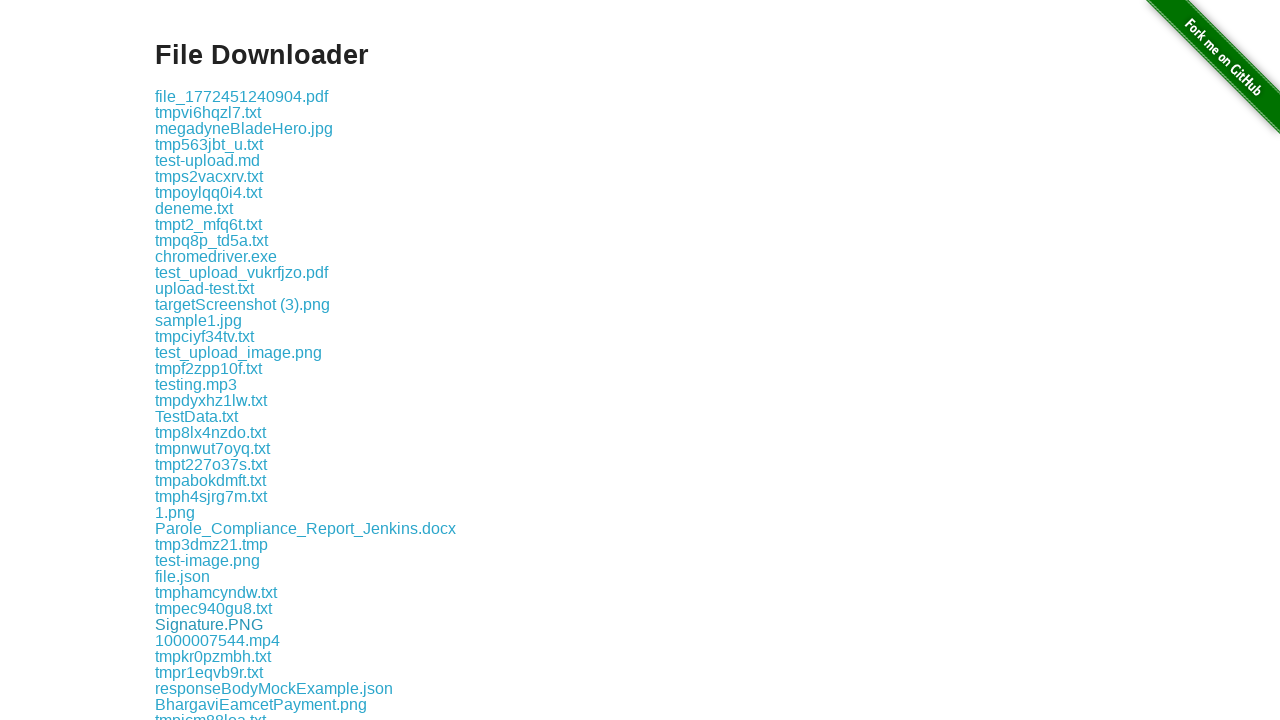

Printed download link: tmphamcyndw.txt
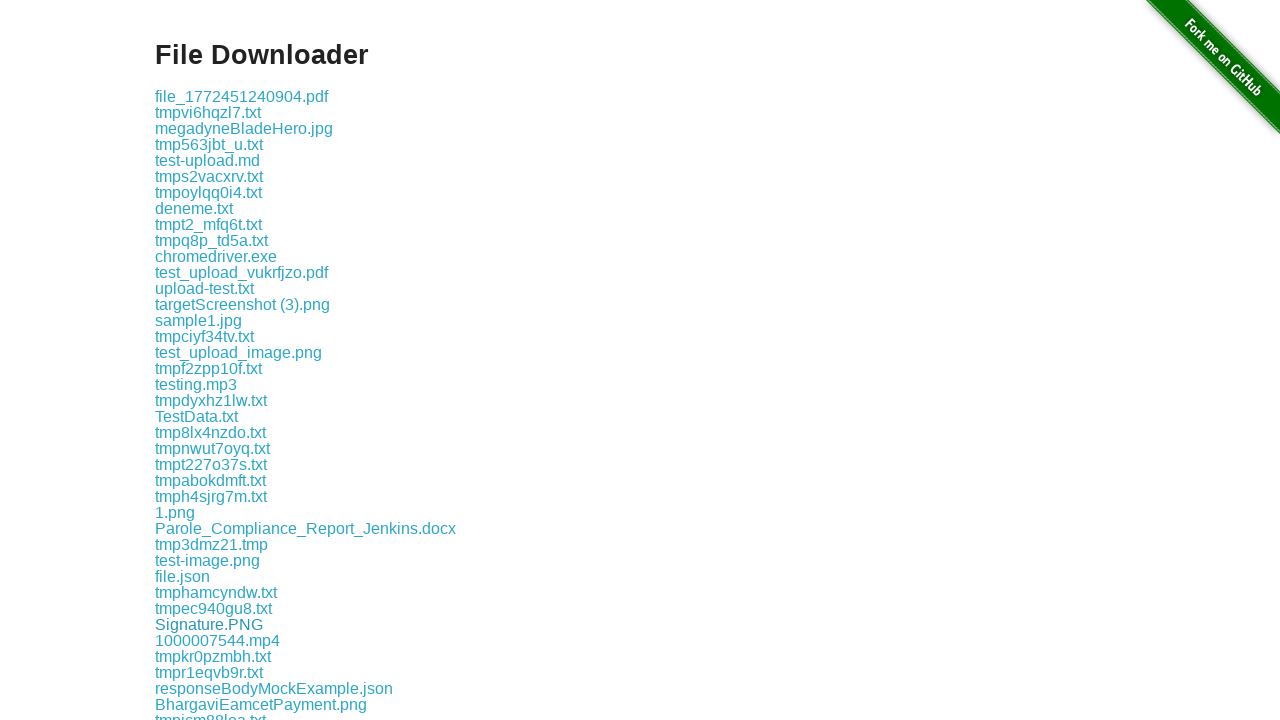

Printed download link: tmpec940gu8.txt
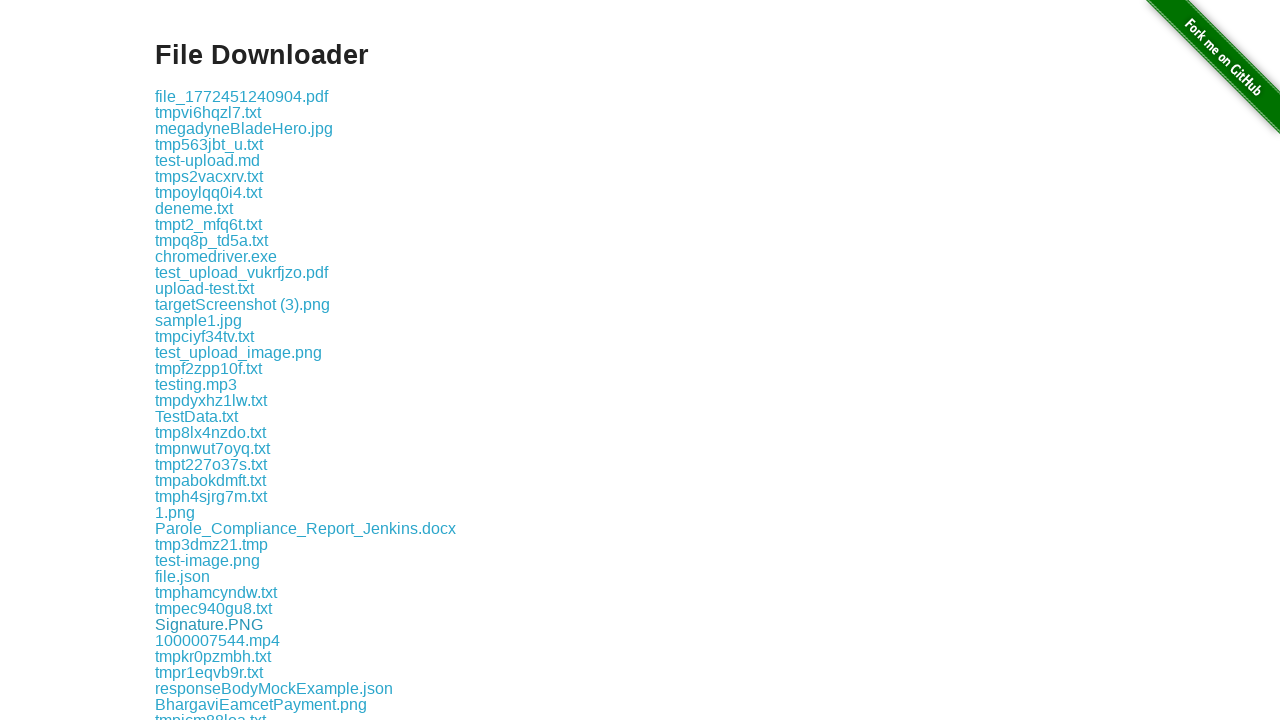

Printed download link: Signature.PNG
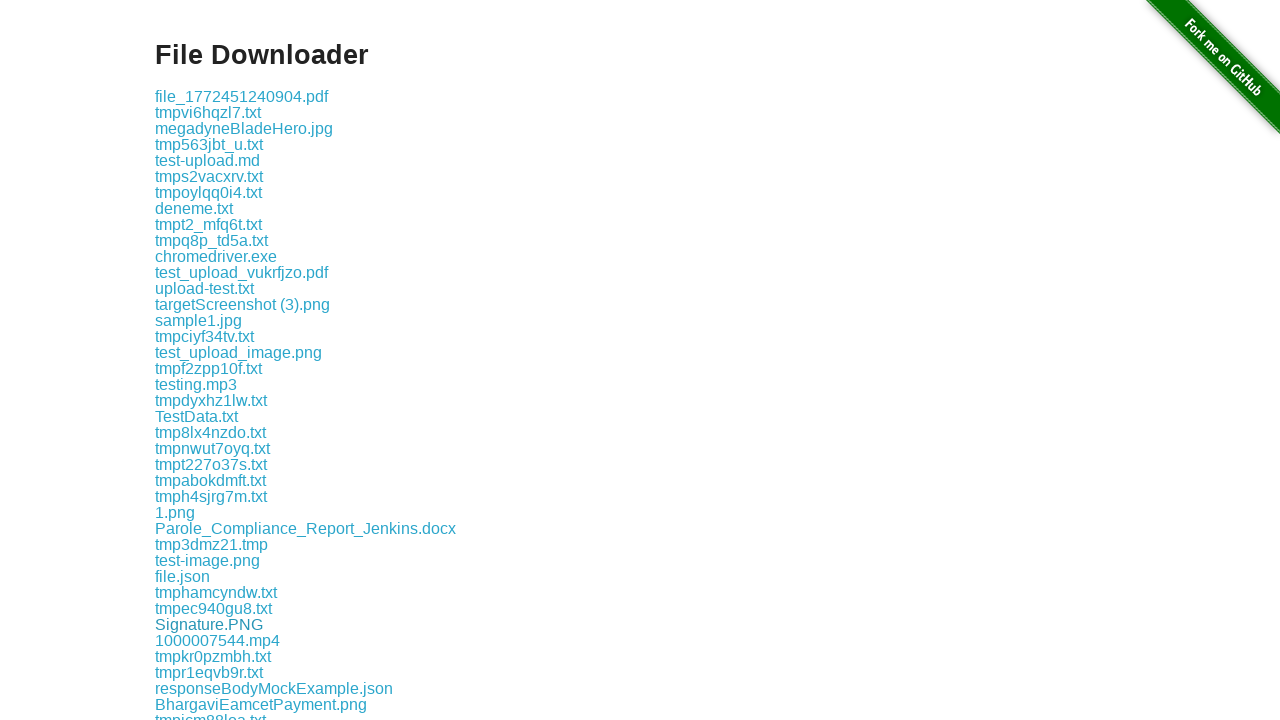

Printed download link: 1000007544.mp4
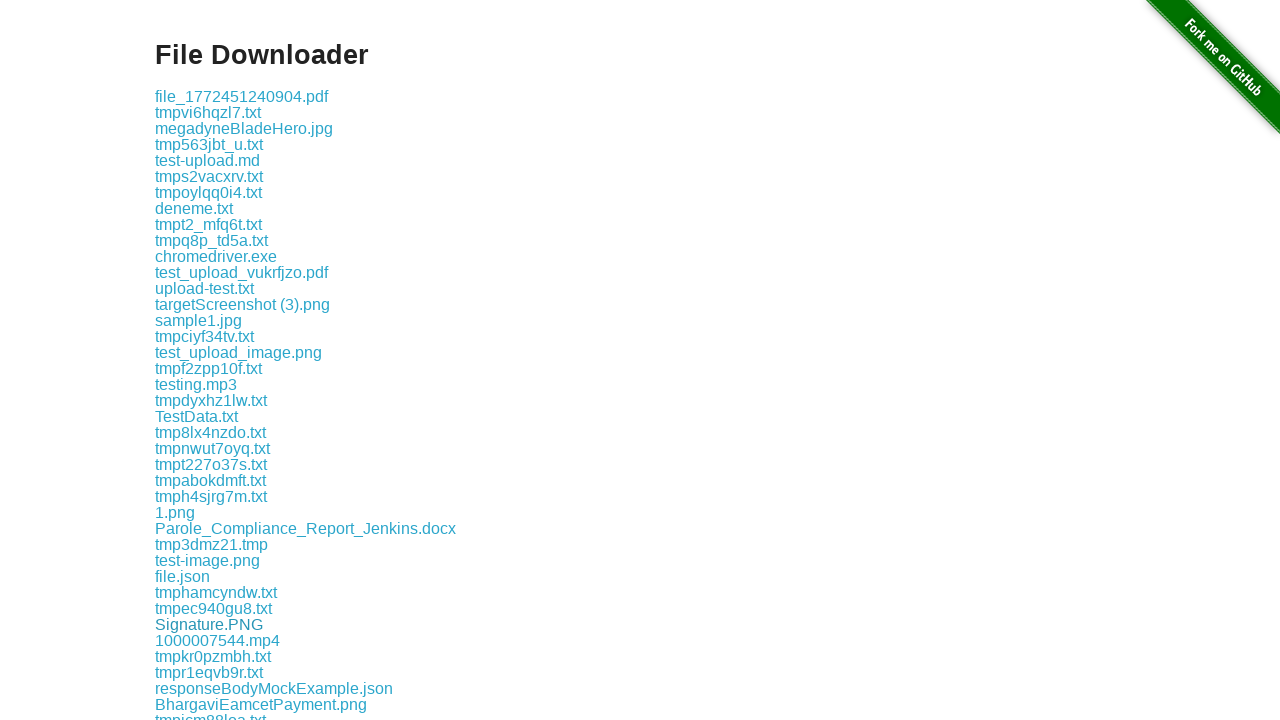

Printed download link: tmpkr0pzmbh.txt
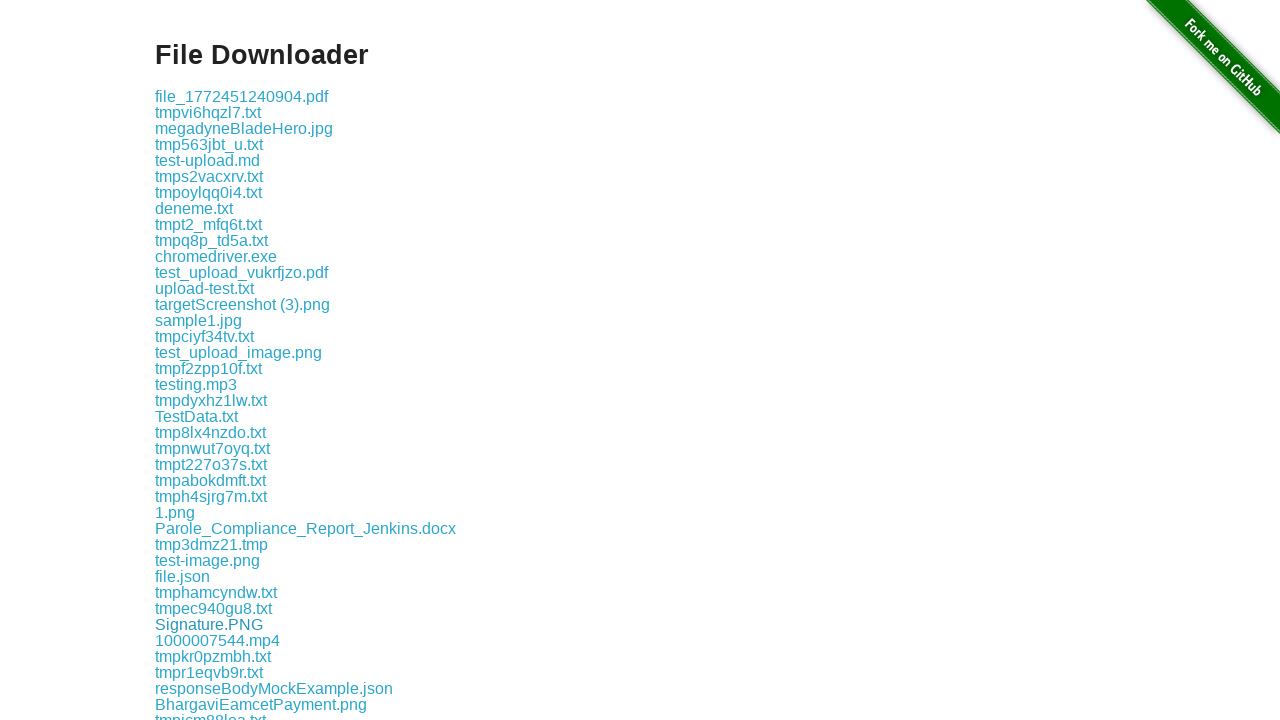

Printed download link: tmpr1eqvb9r.txt
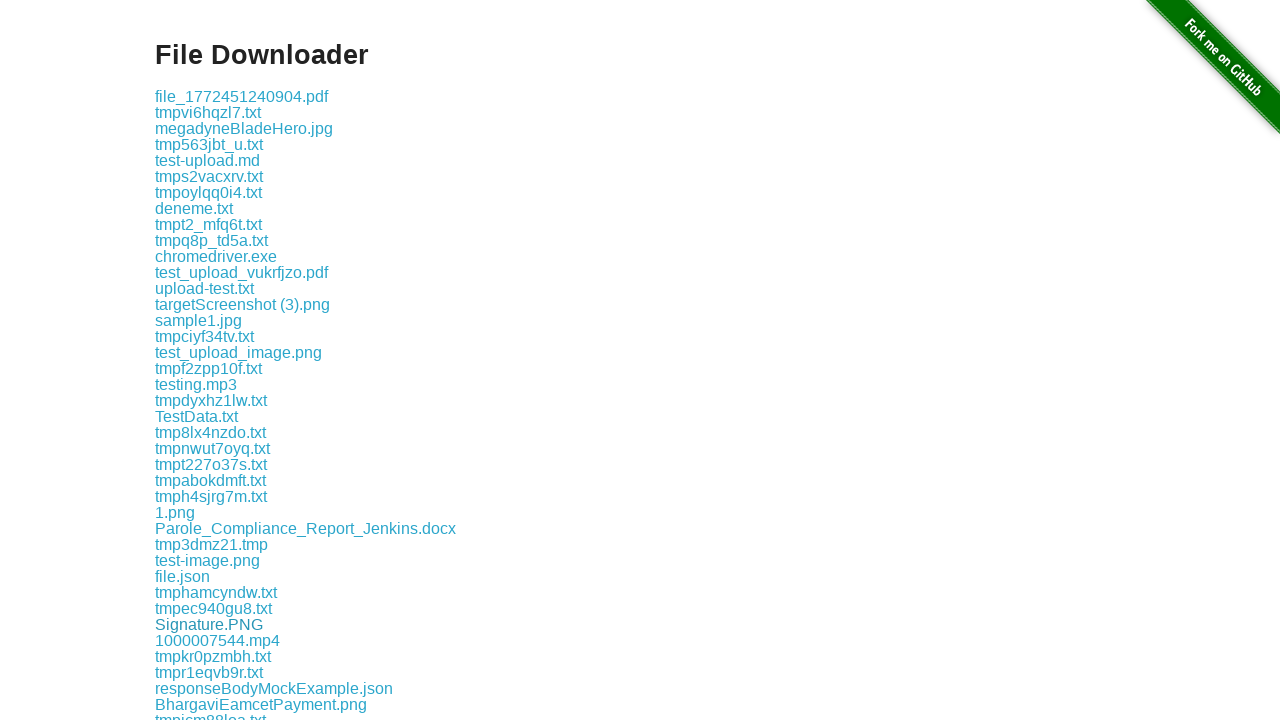

Printed download link: responseBodyMockExample.json
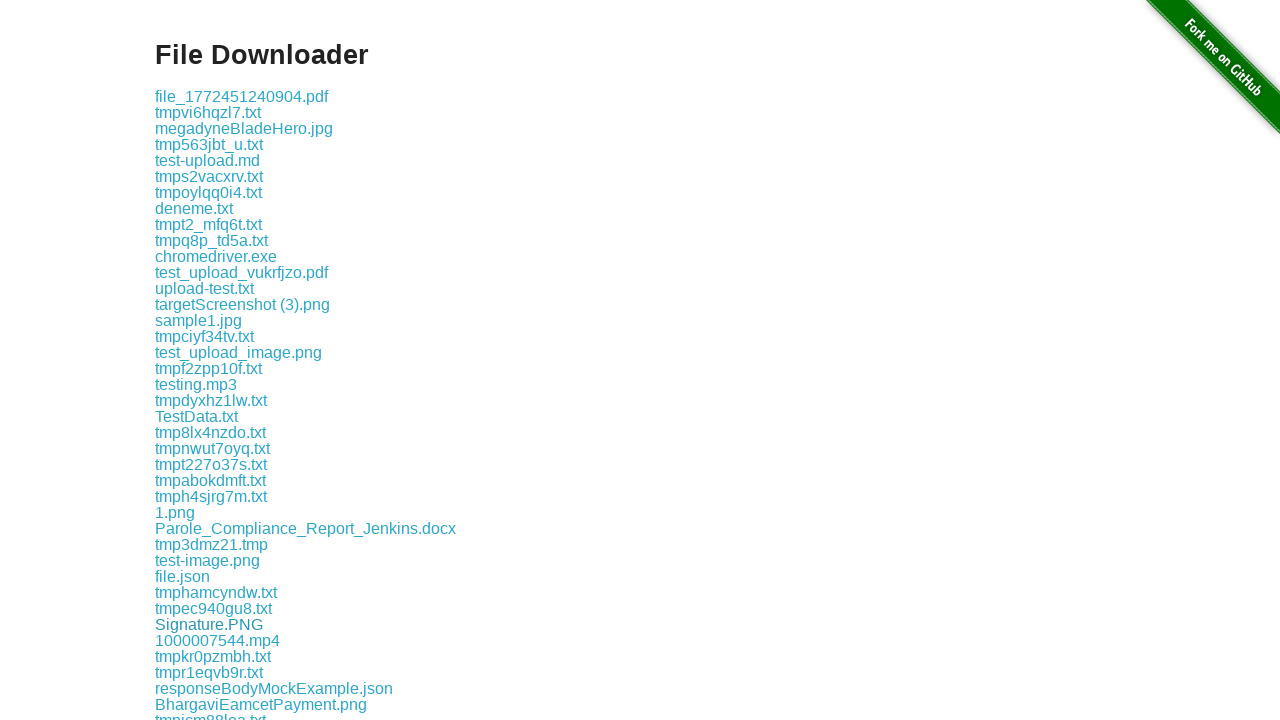

Printed download link: BhargaviEamcetPayment.png
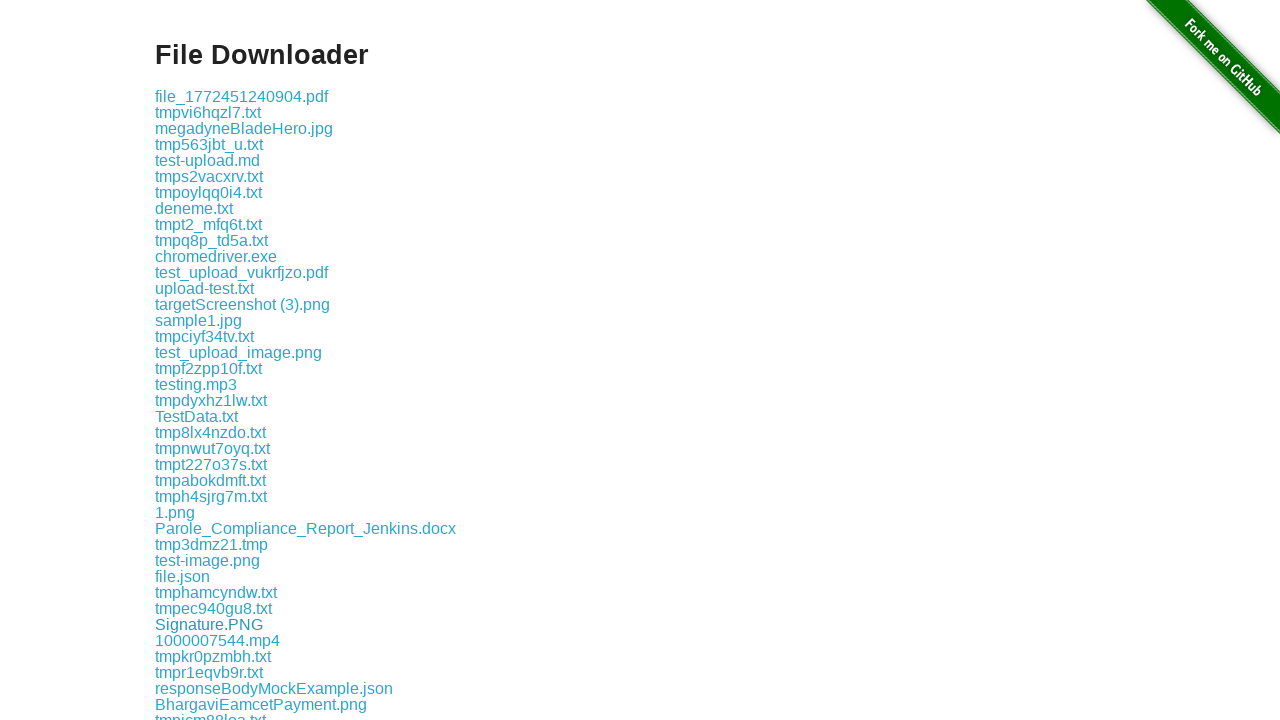

Printed download link: tmpjcm88loa.txt
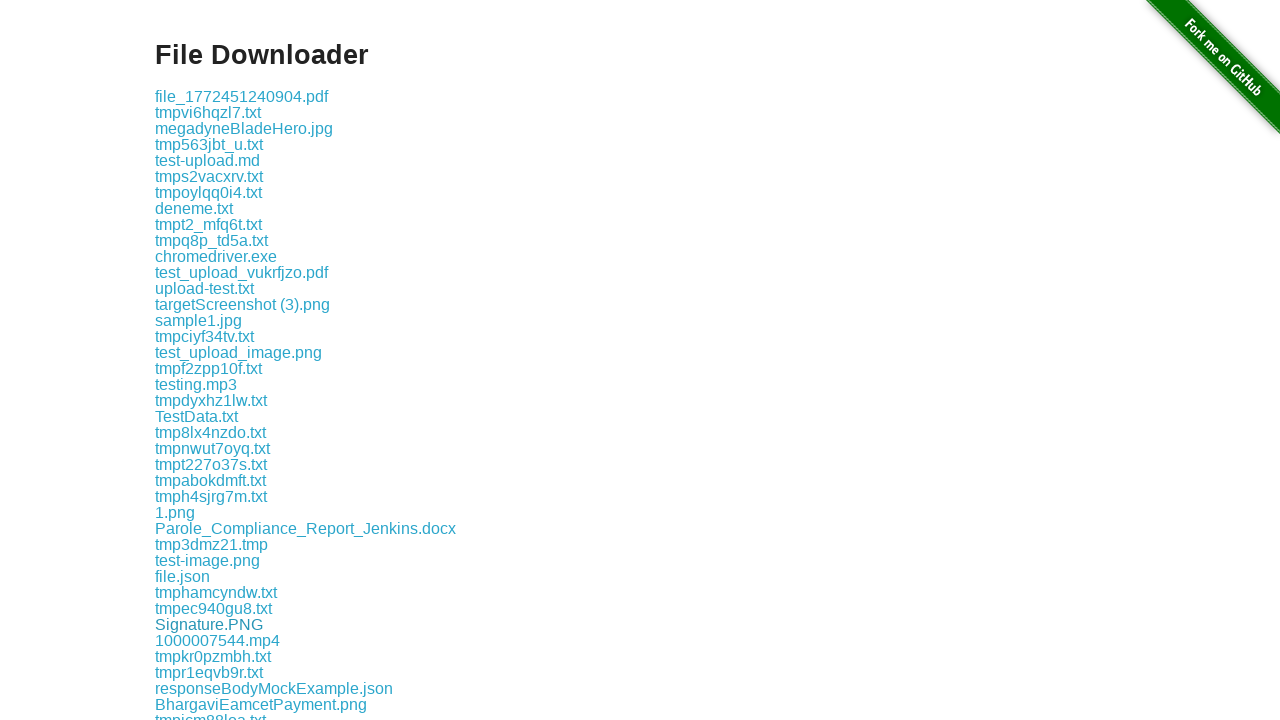

Printed download link: zero_bytes_file.txt
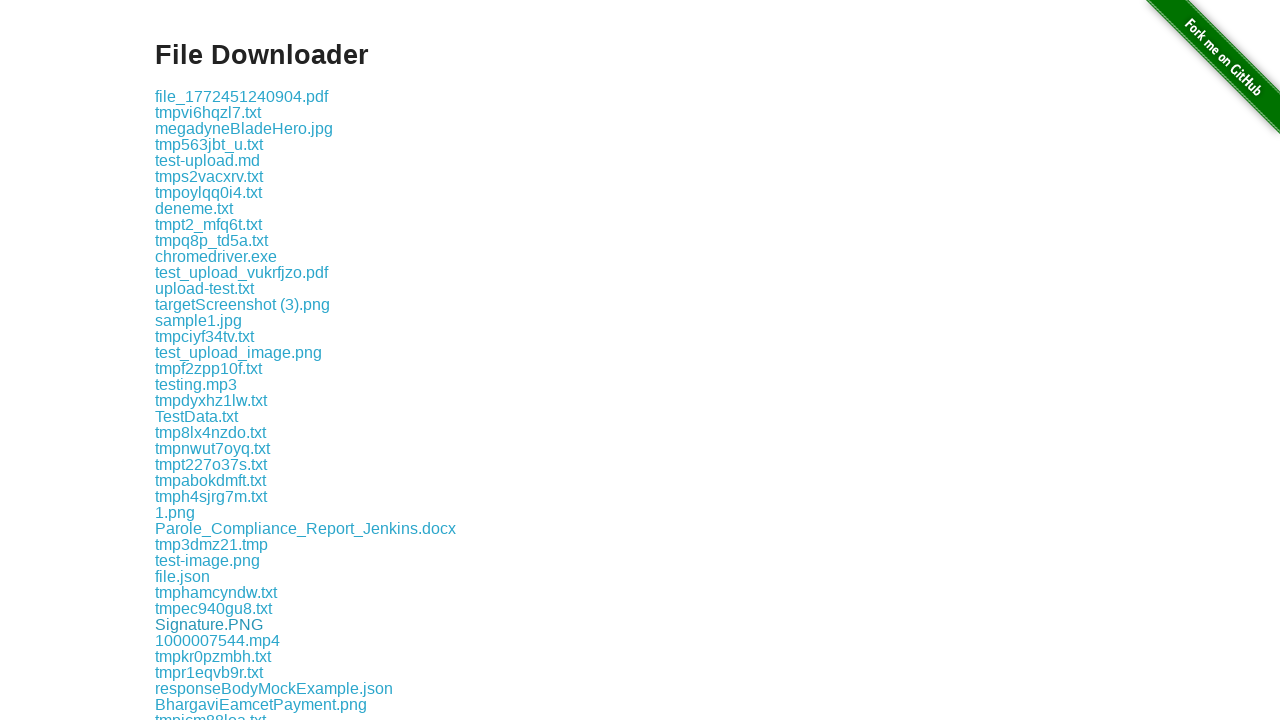

Printed download link: tmpfgnkpihe.txt
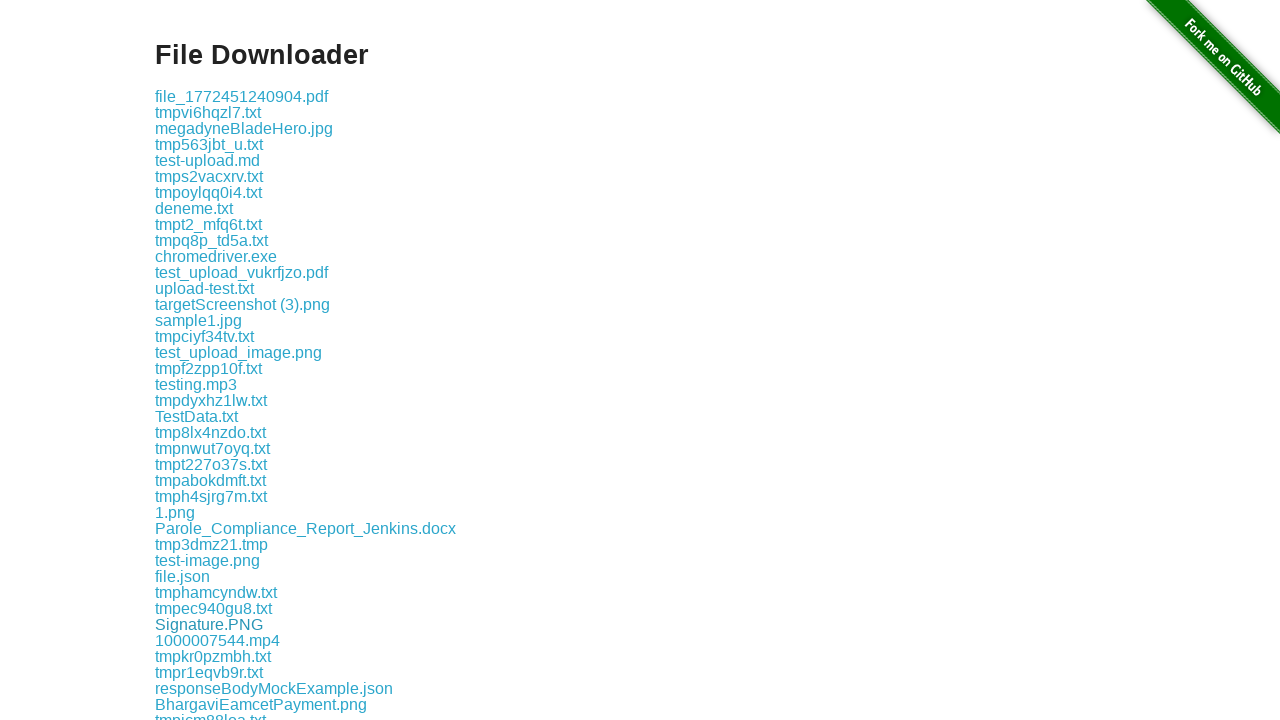

Printed download link: tmpclh6ef05.txt
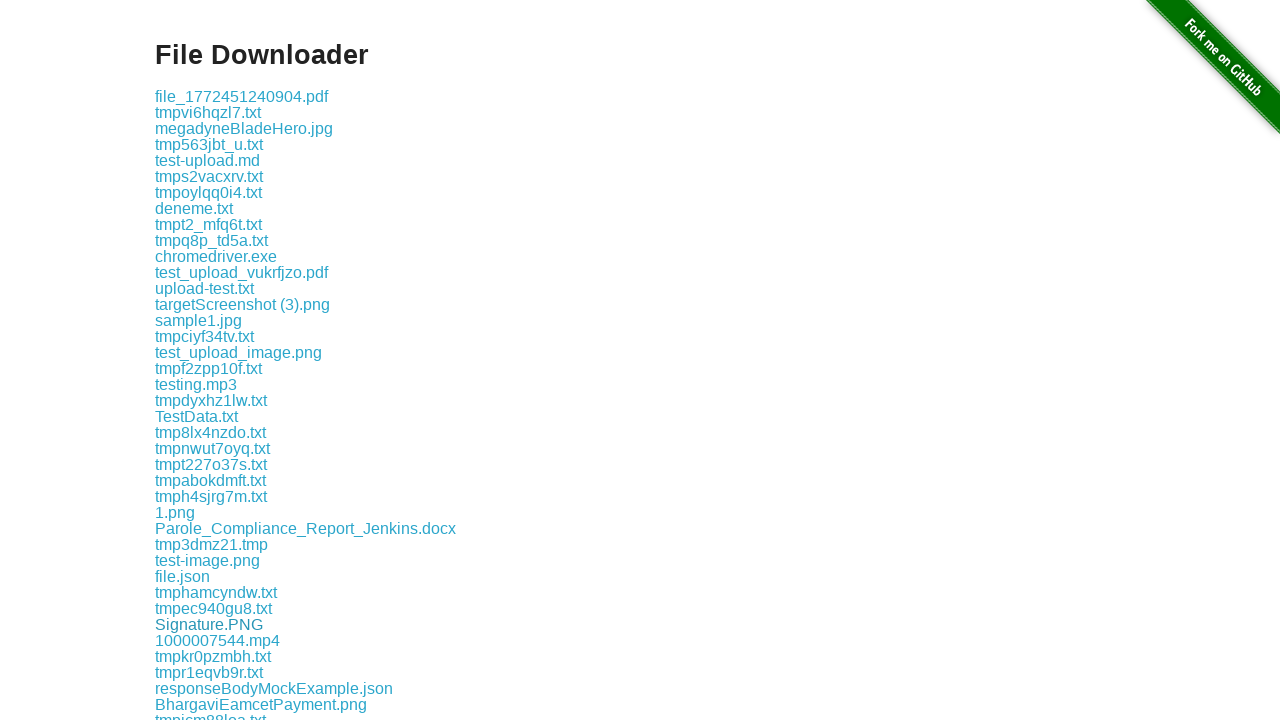

Printed download link: webkép.webp
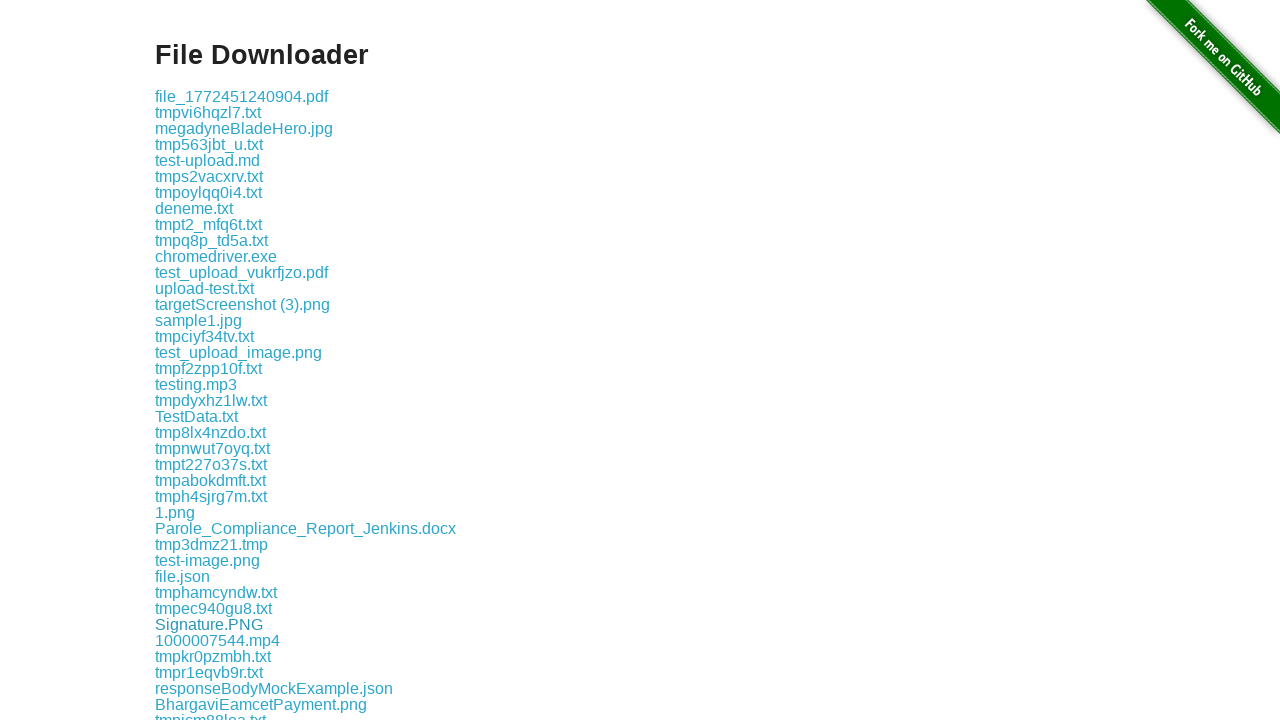

Printed download link: File Upload.txt
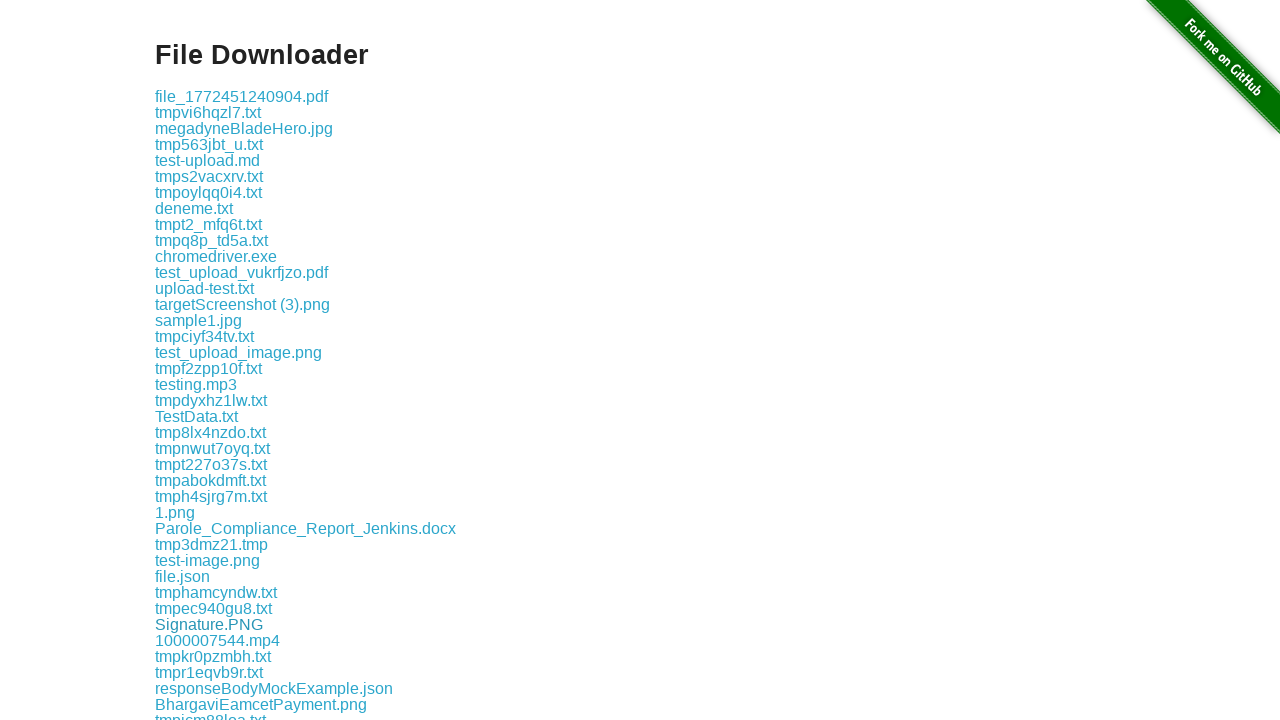

Printed download link: test_upload_file.txt
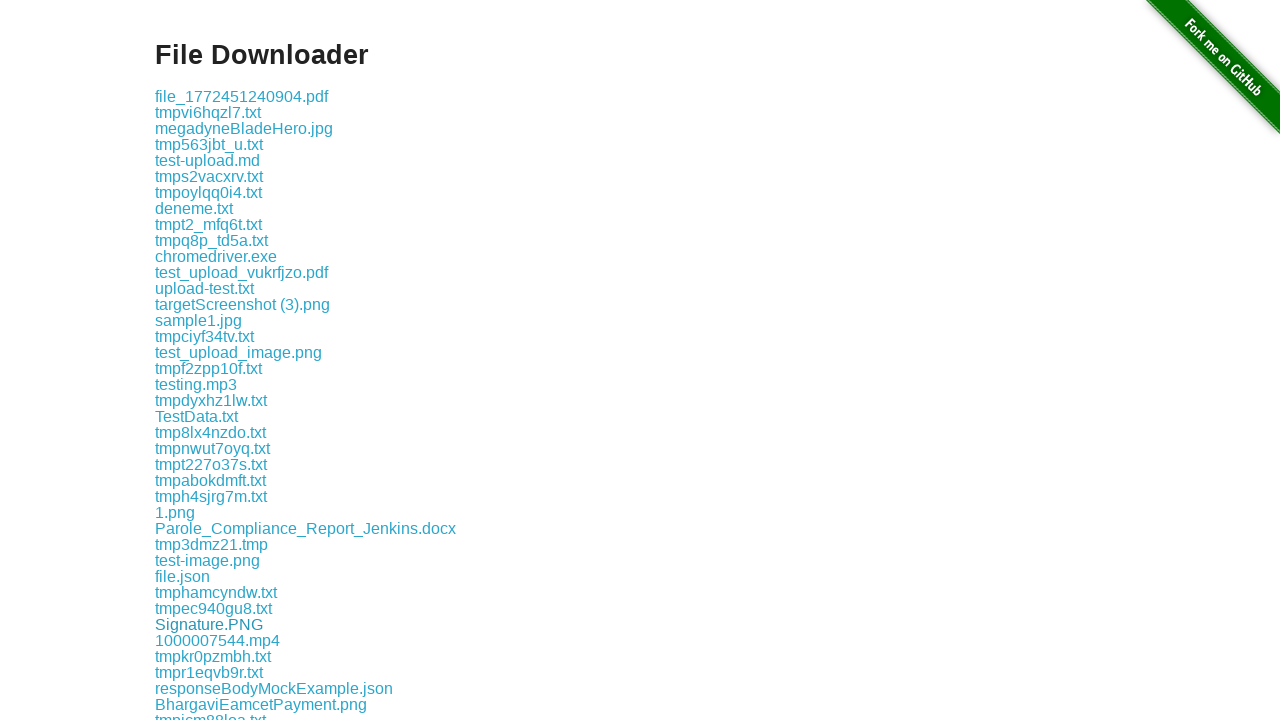

Printed download link: tmp0tp3psbl.txt
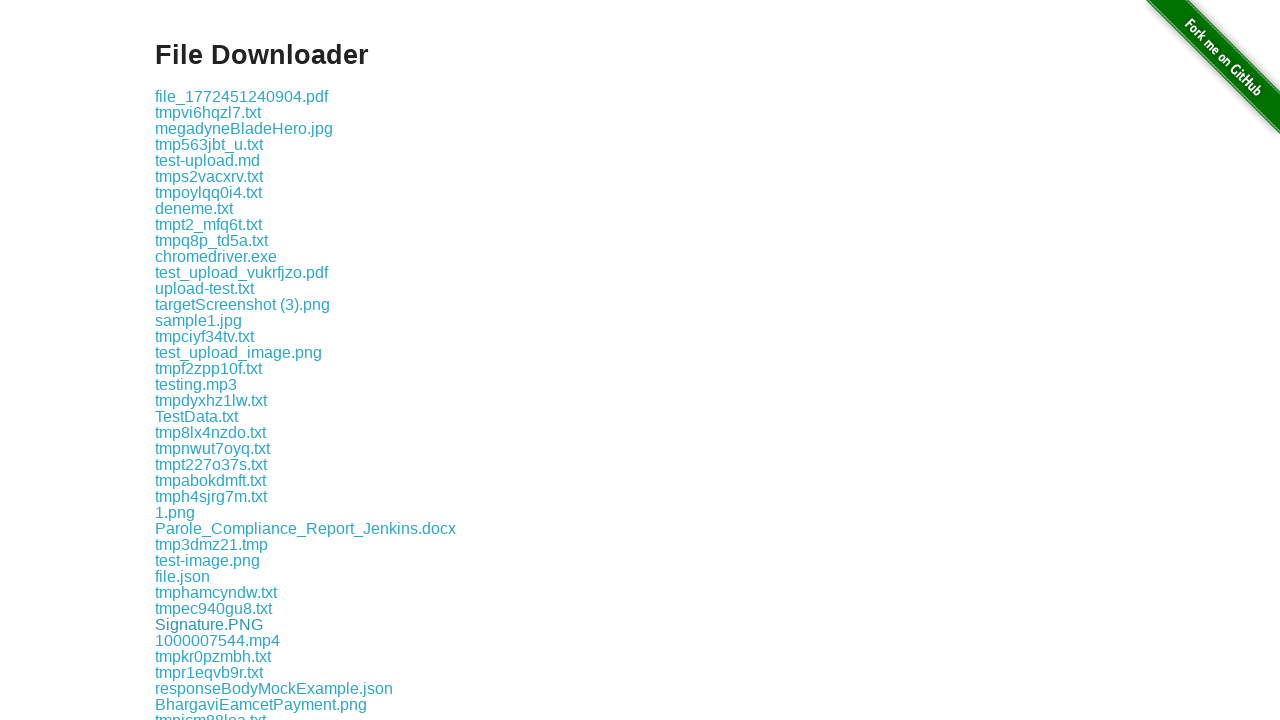

Printed download link: tmpji4ixtpr.txt
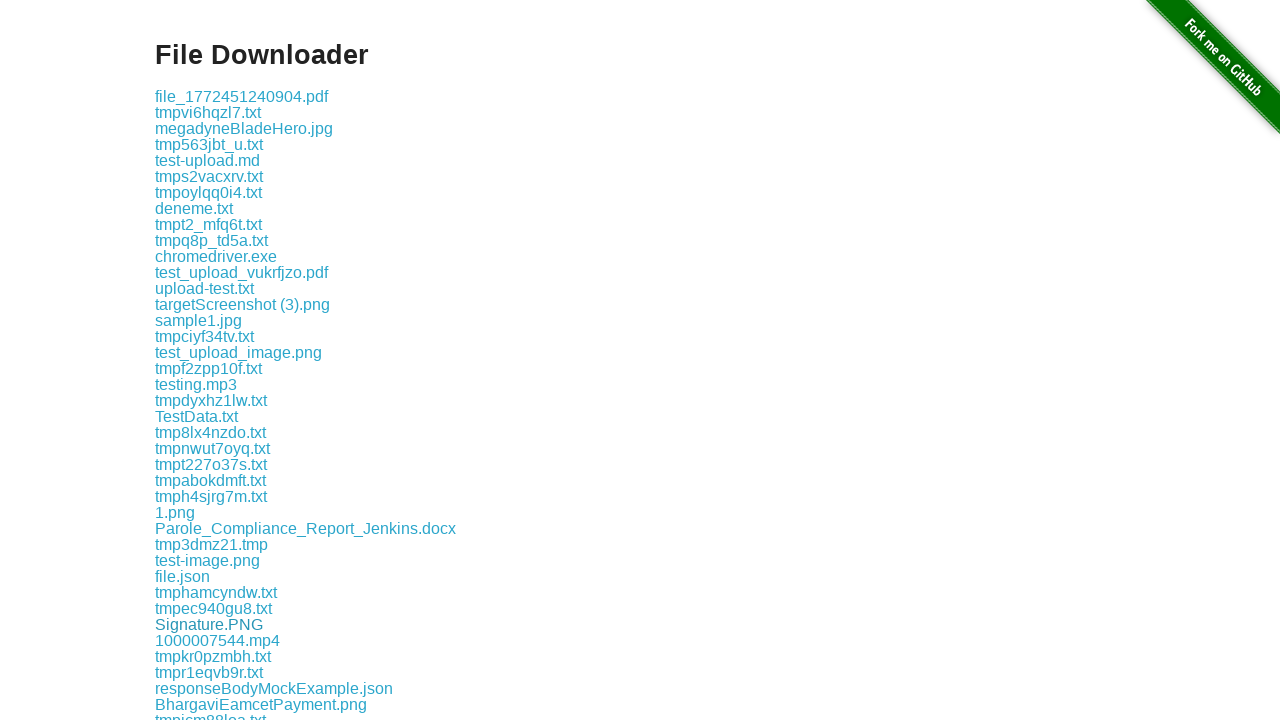

Printed download link: 2.pdf
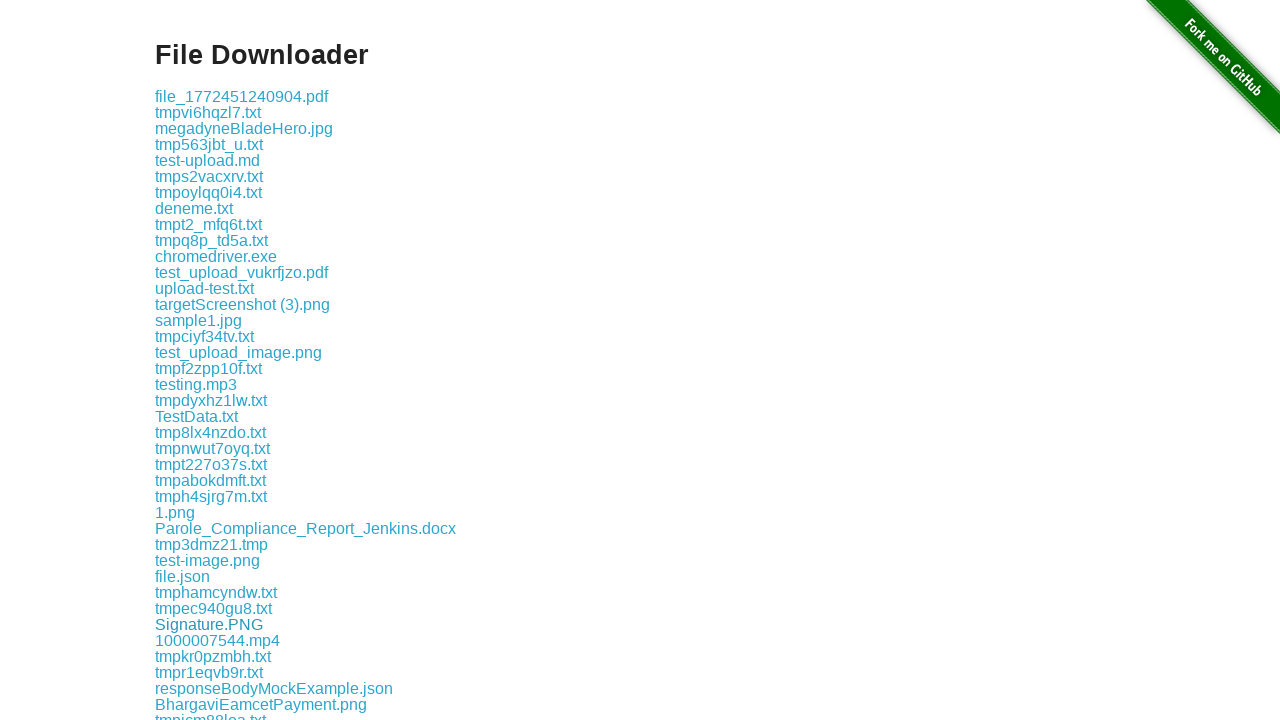

Printed download link: tmph45f9y9v.txt
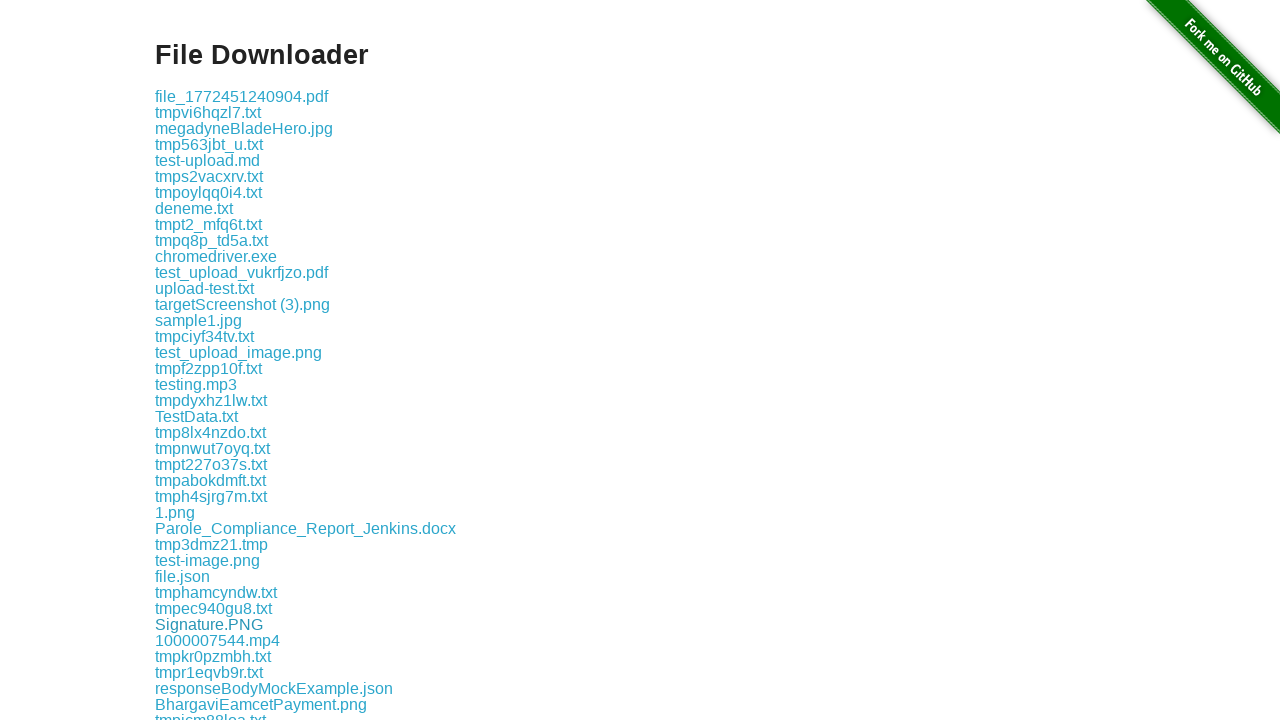

Printed download link: file_1772465470724.pdf
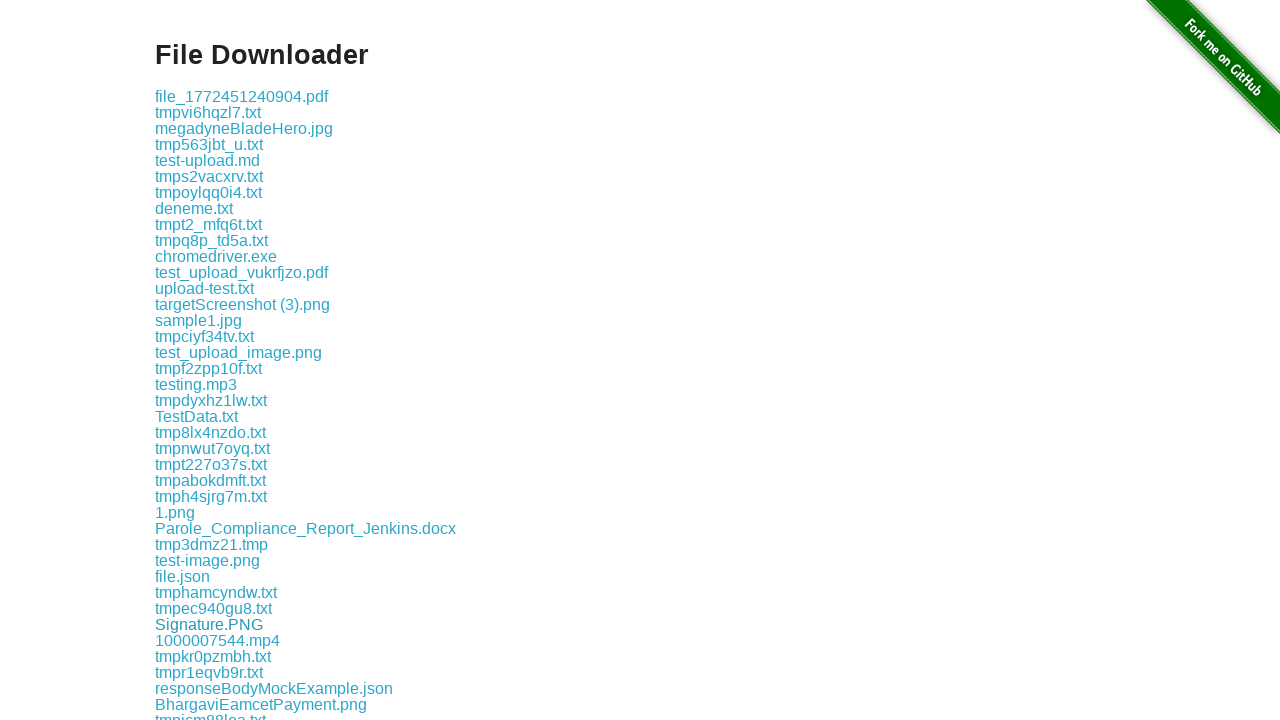

Printed download link: tmpk5jm8pww.txt
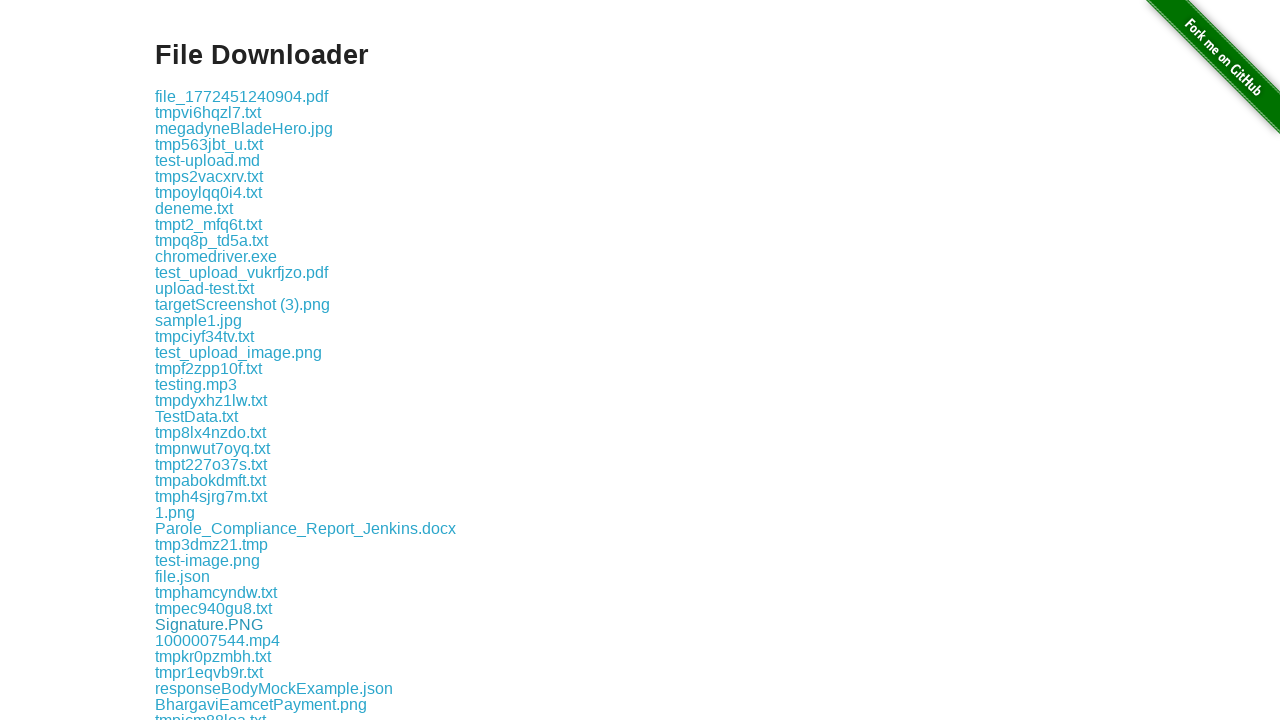

Printed download link: EVA UAT - ZOOM observation 11FEB.docx
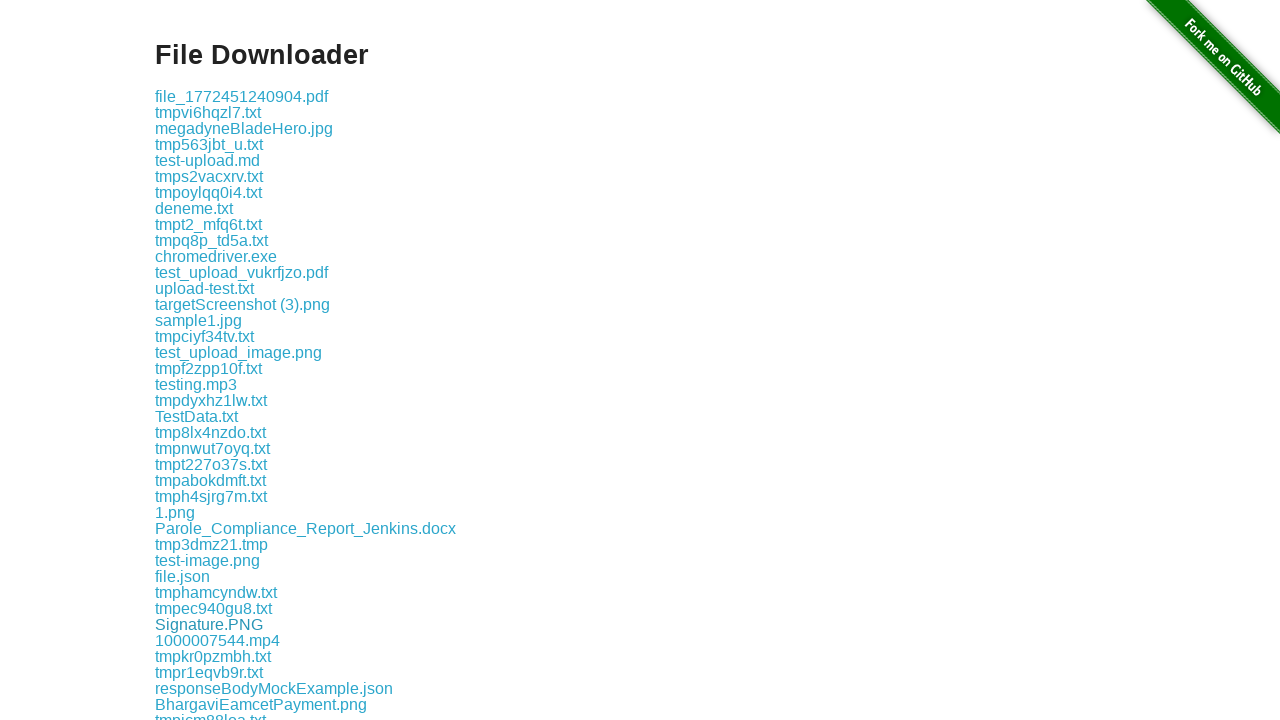

Printed download link: testing_edge.pdf
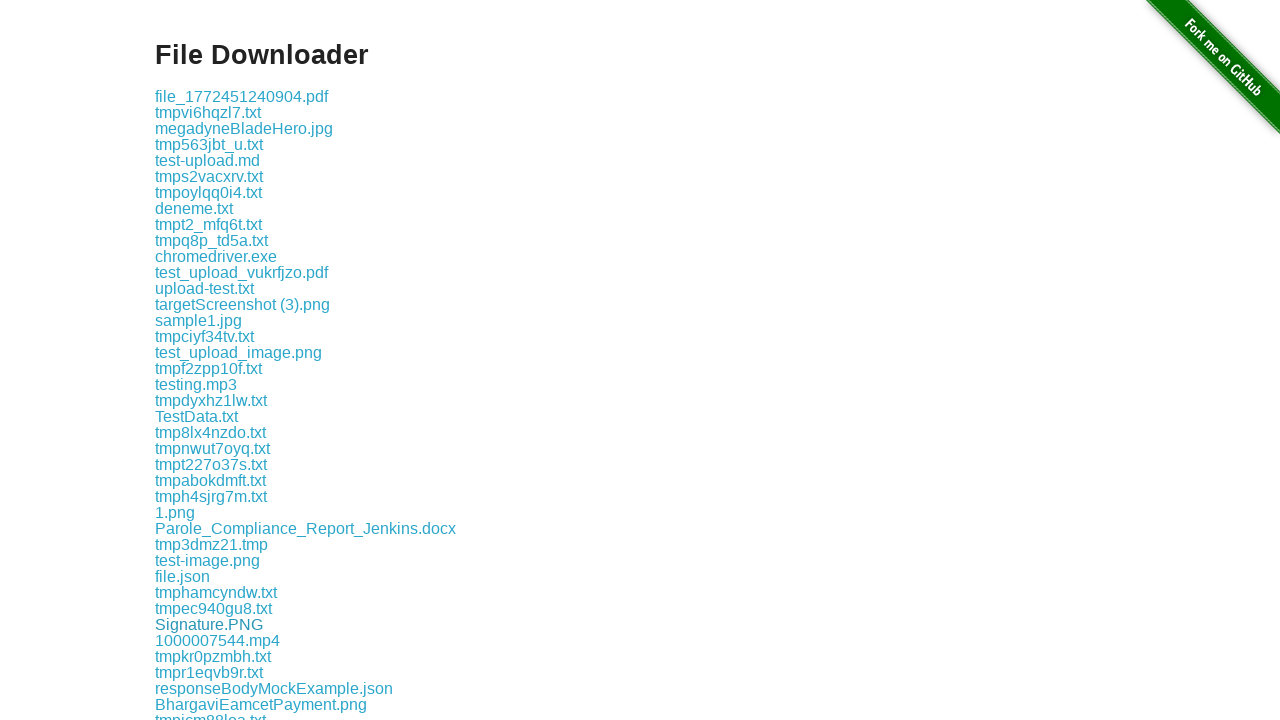

Printed download link: tmp4js0kyhl.txt
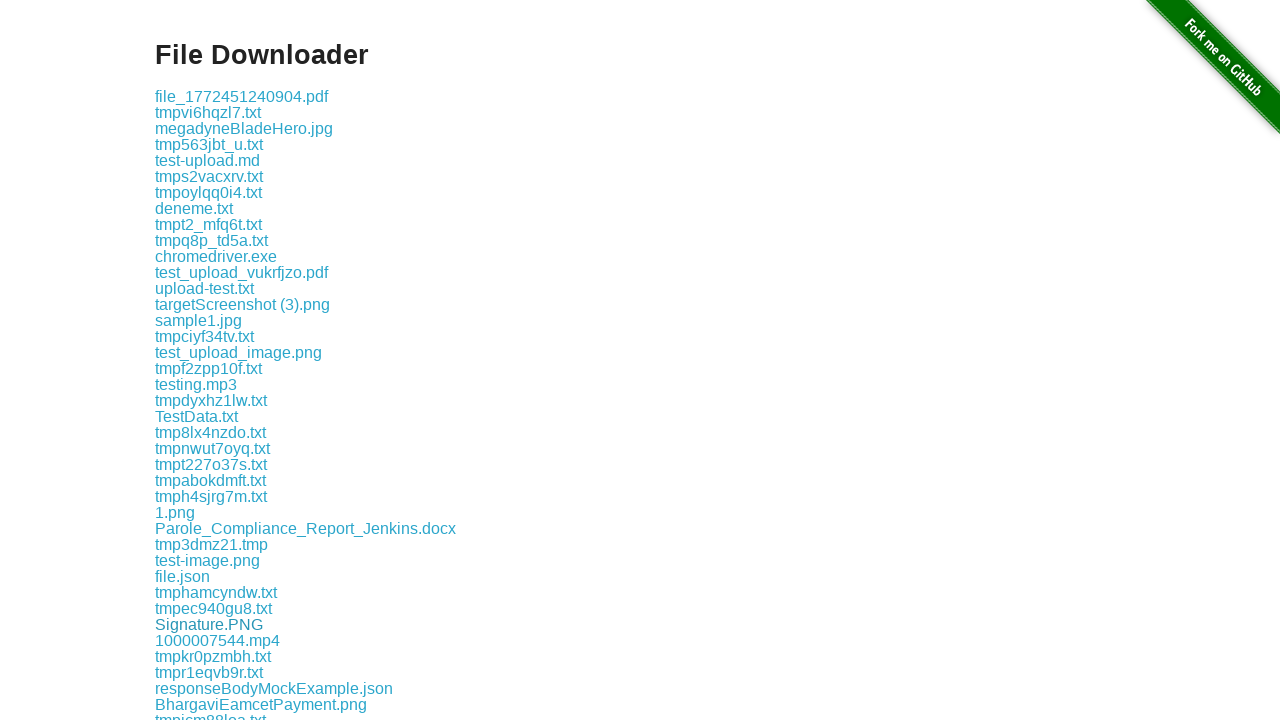

Printed download link: test-document.pdf
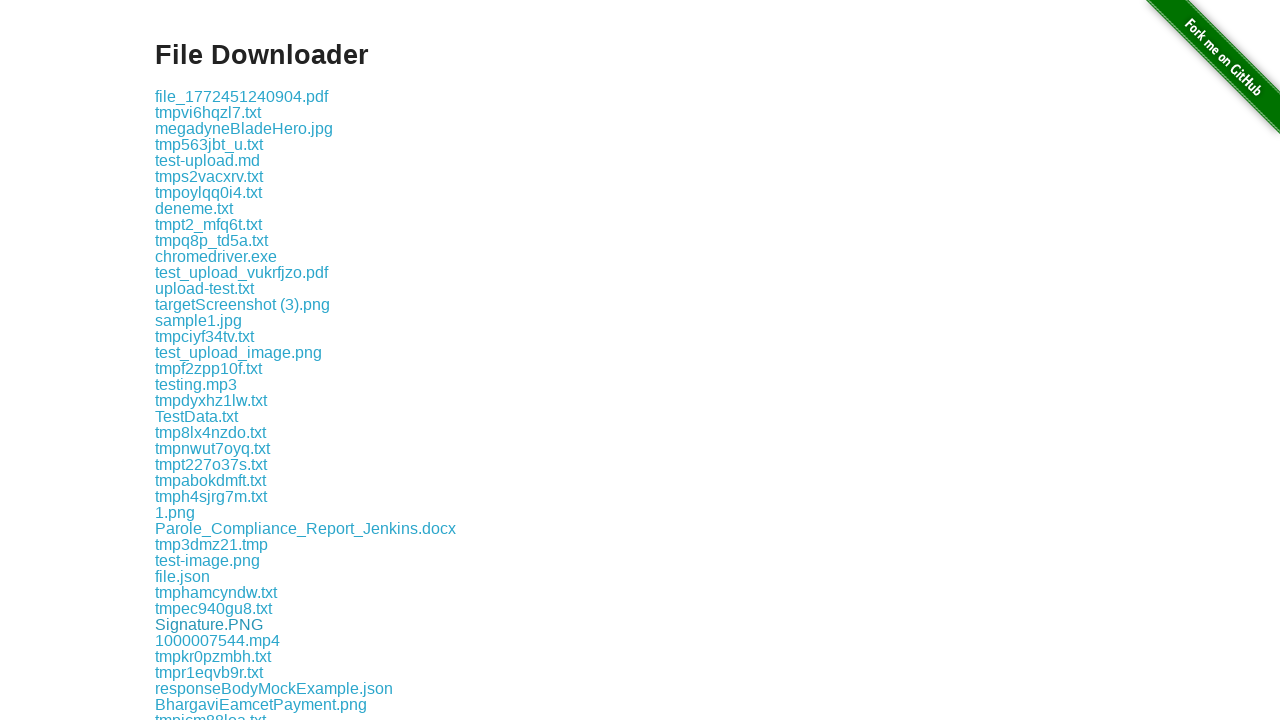

Printed download link: tmpwcyouny1.txt
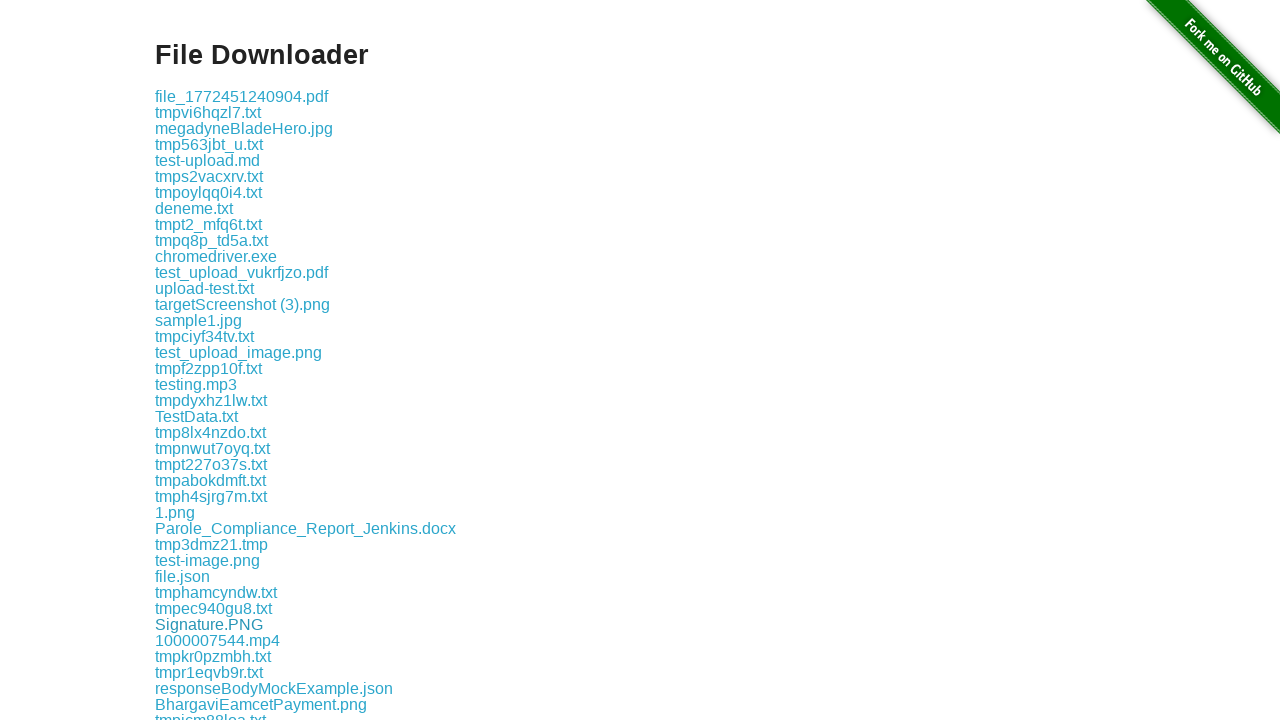

Printed download link: tmpi_iw4hd9.txt
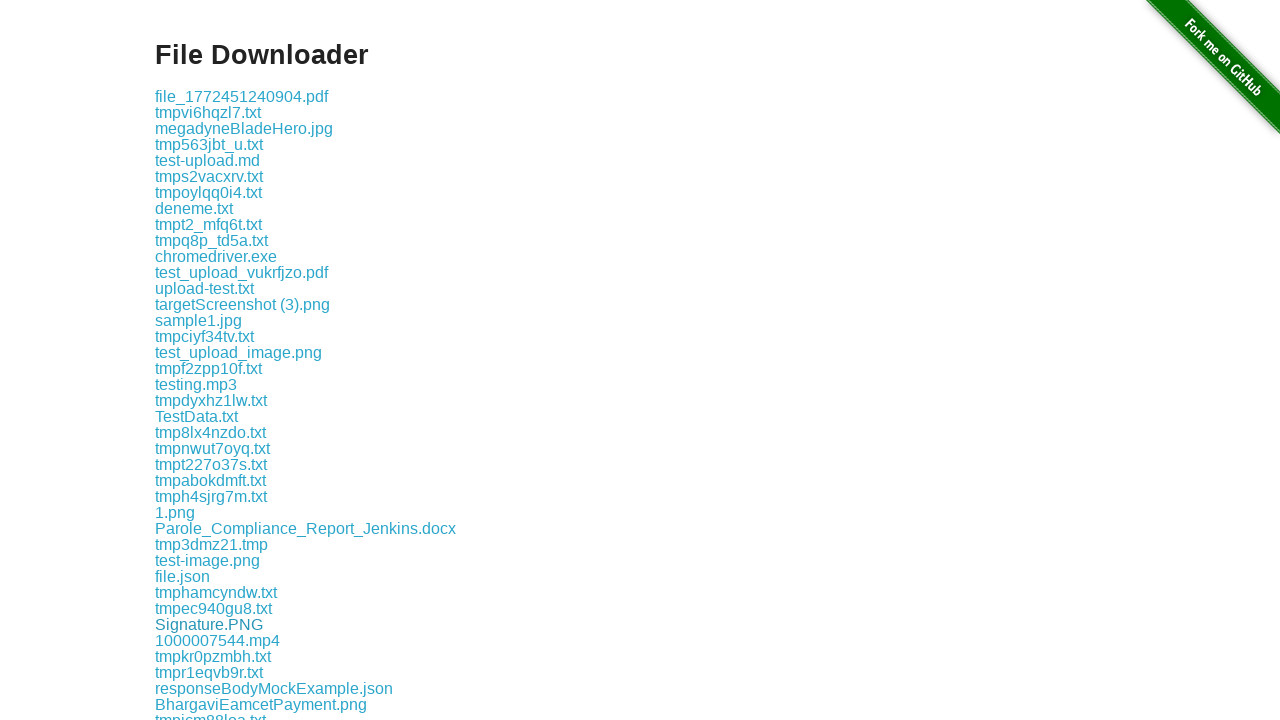

Printed download link: tmpjlc1wukx.txt
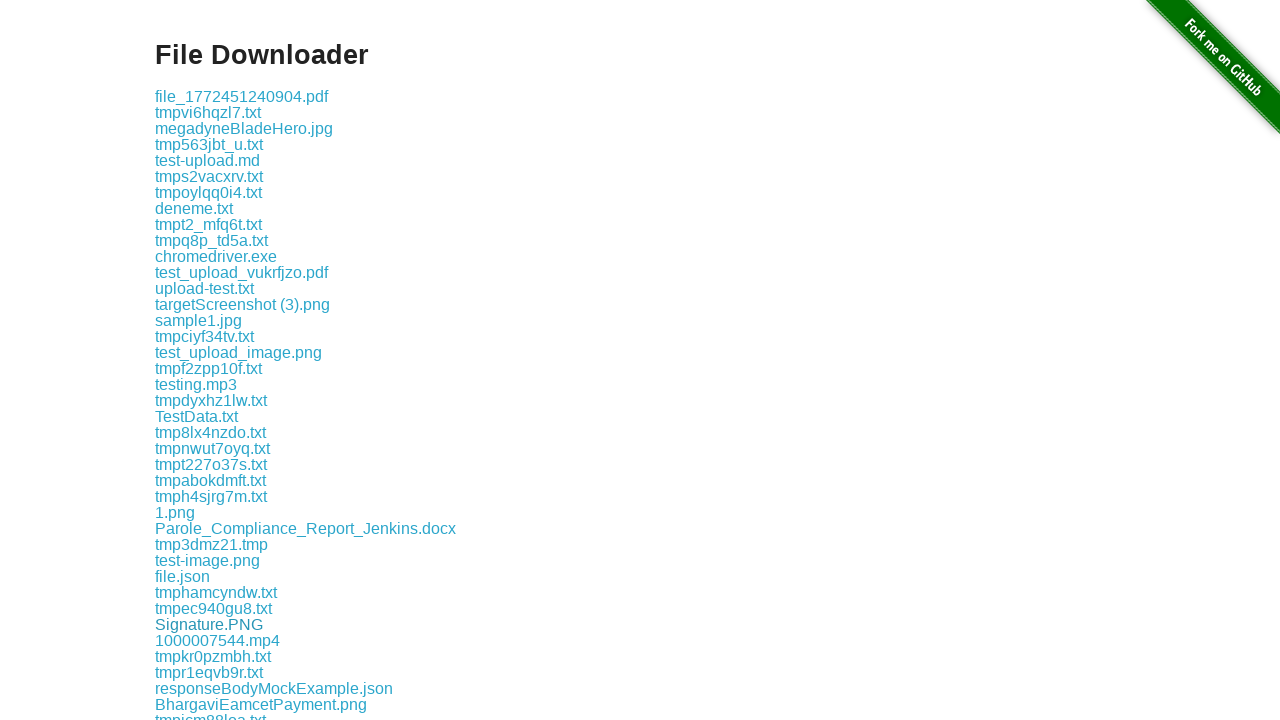

Printed download link: Trip.txt
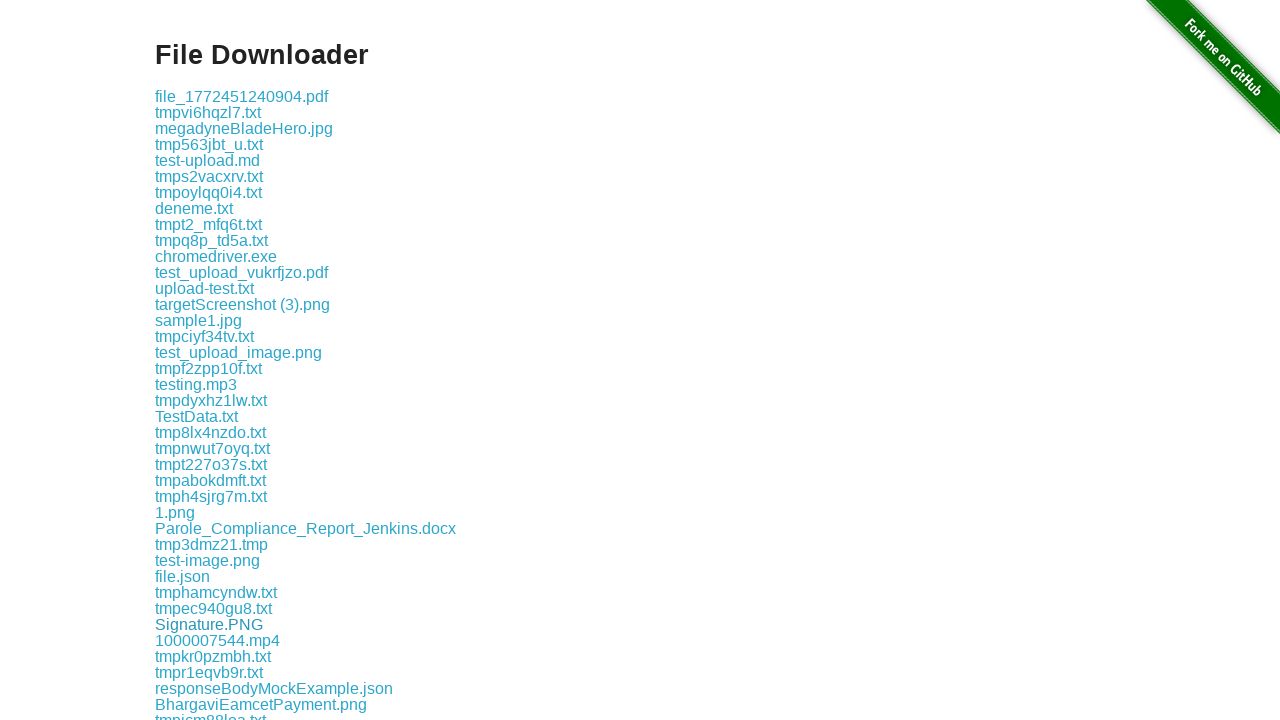

Printed download link: test_document.txt
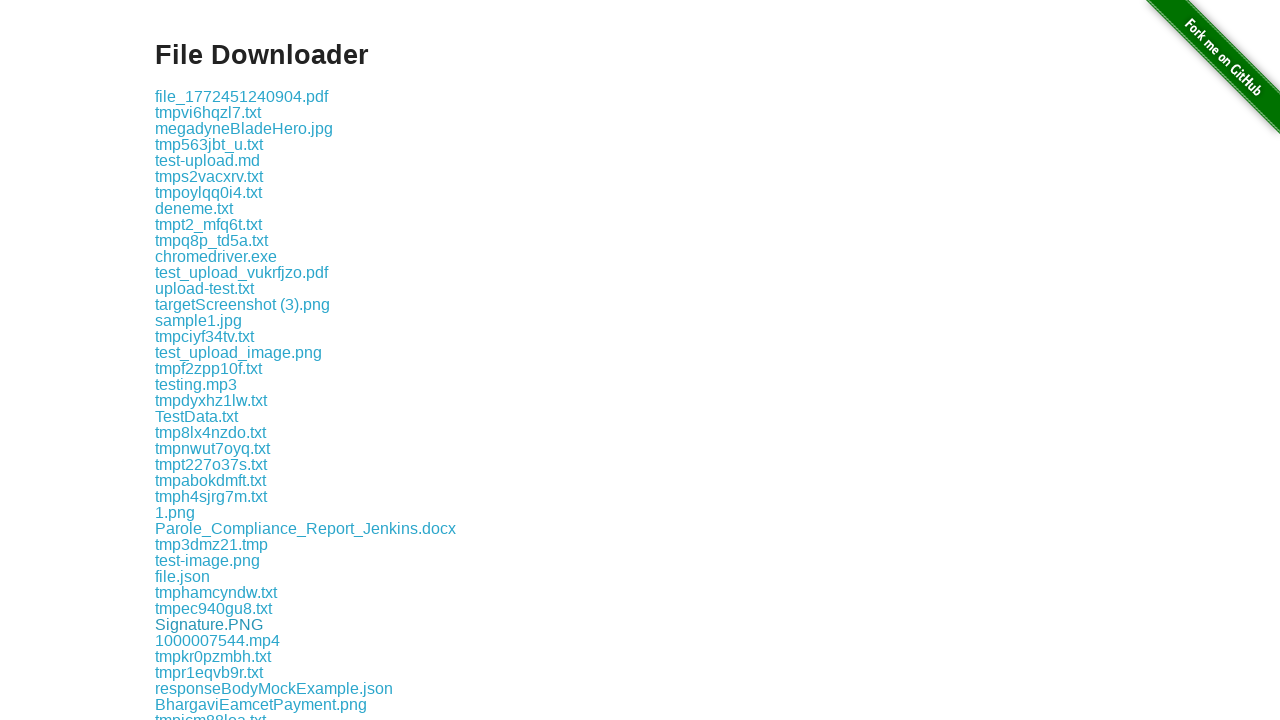

Printed download link: tmpkyqbn3mt.txt
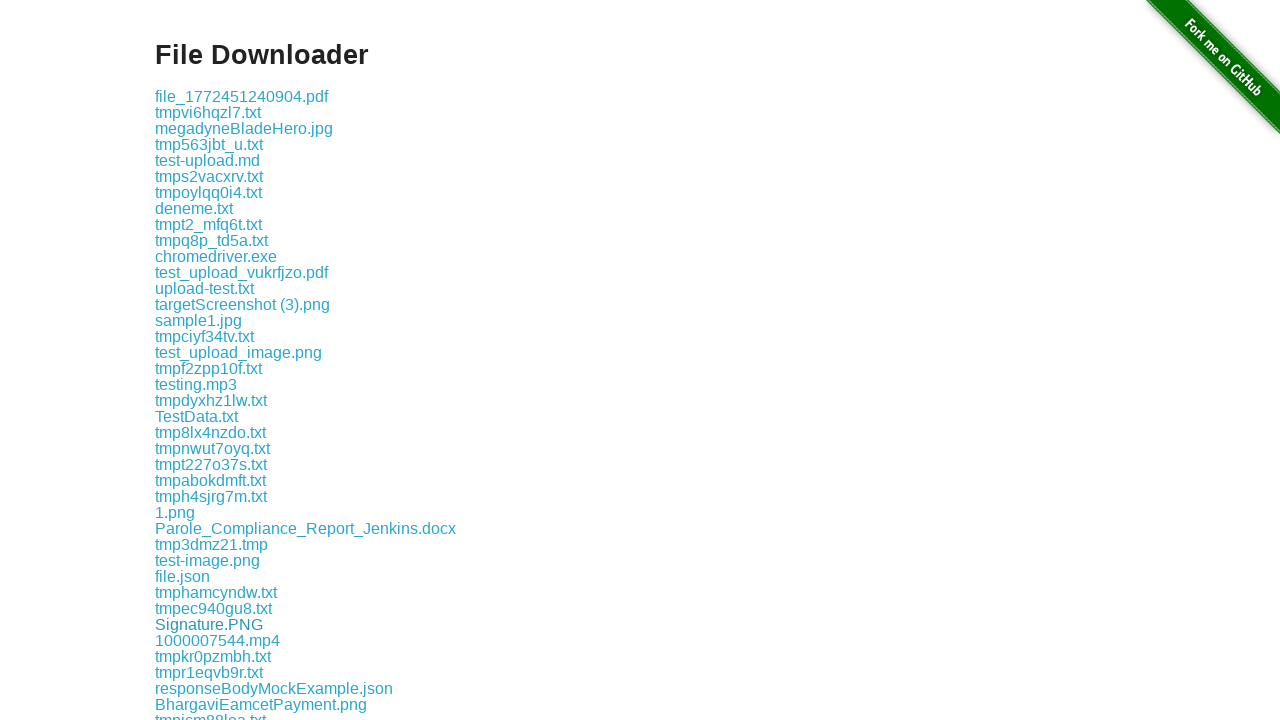

Printed download link: hello.txt
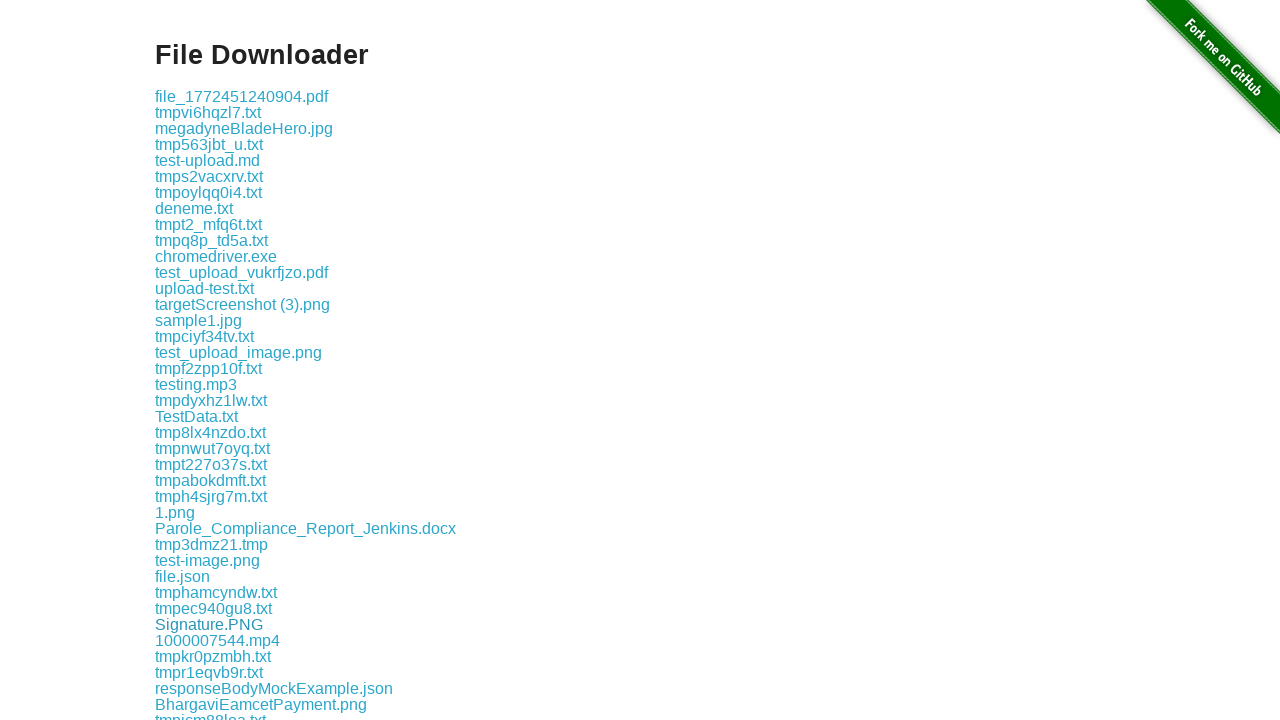

Printed download link: Test Scorf 1.pdf
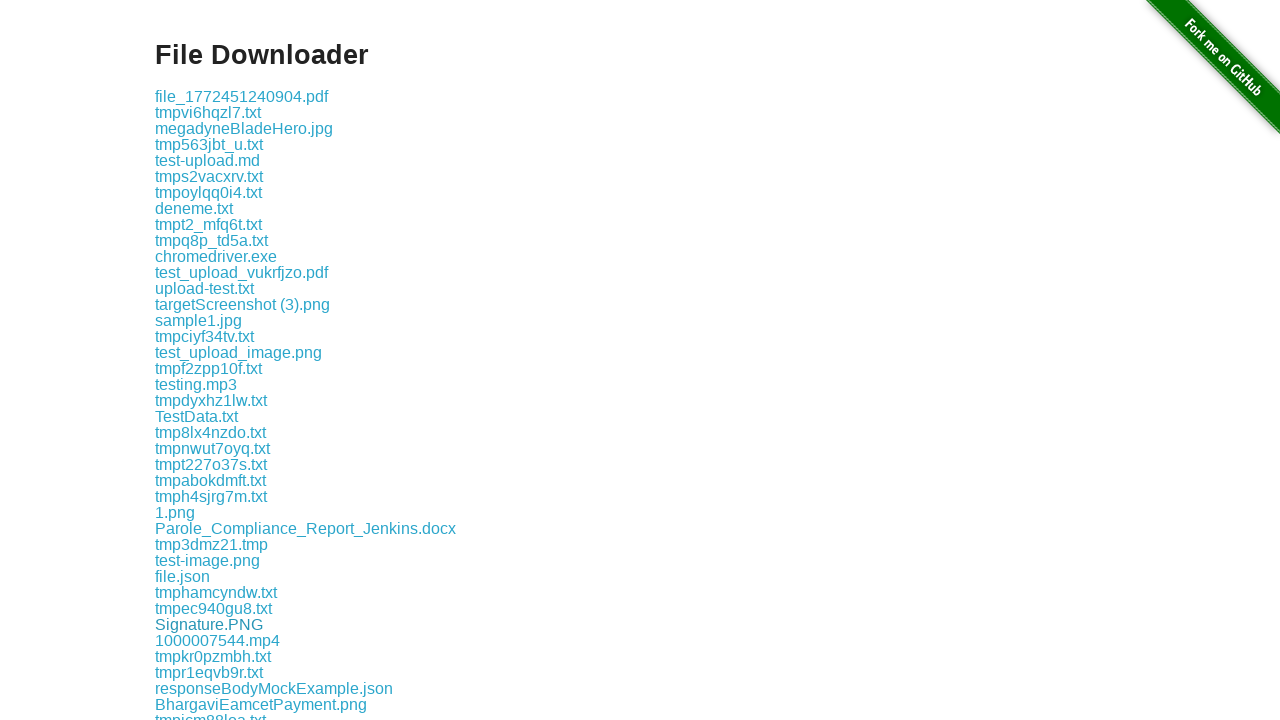

Printed download link: tmpe4fihrcs.txt
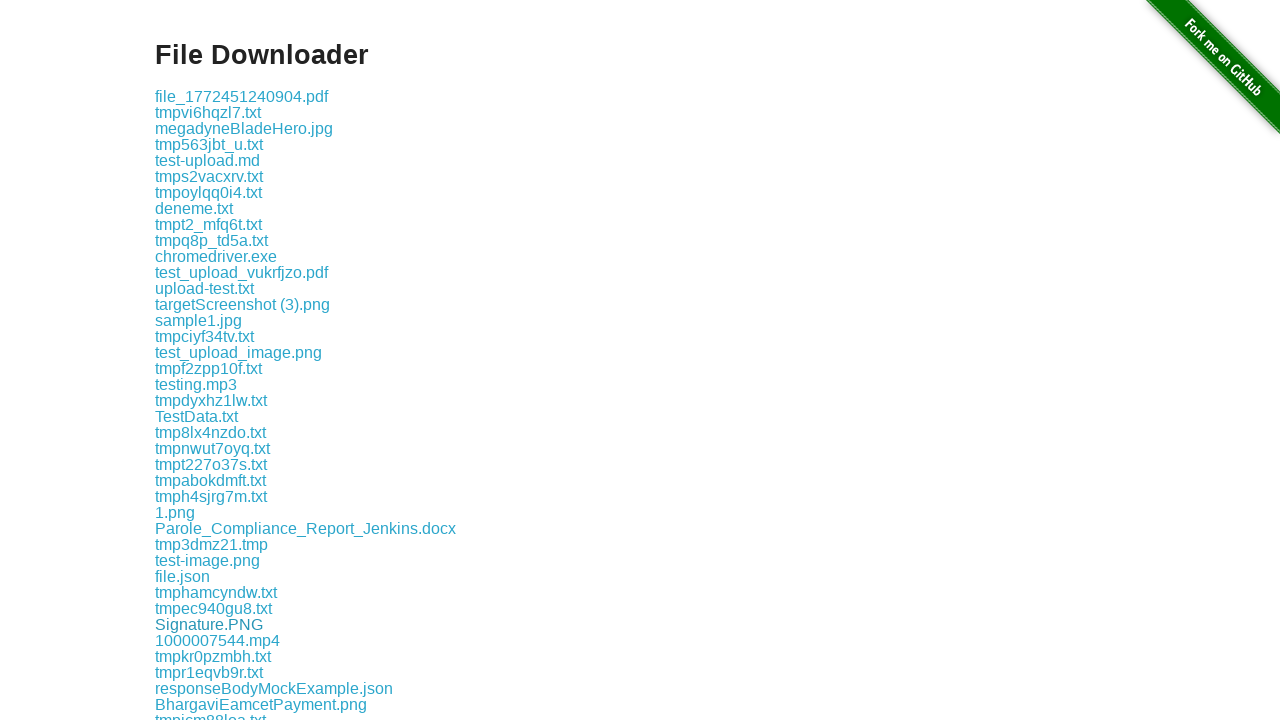

Printed download link: tmpj1fgqt_j.txt
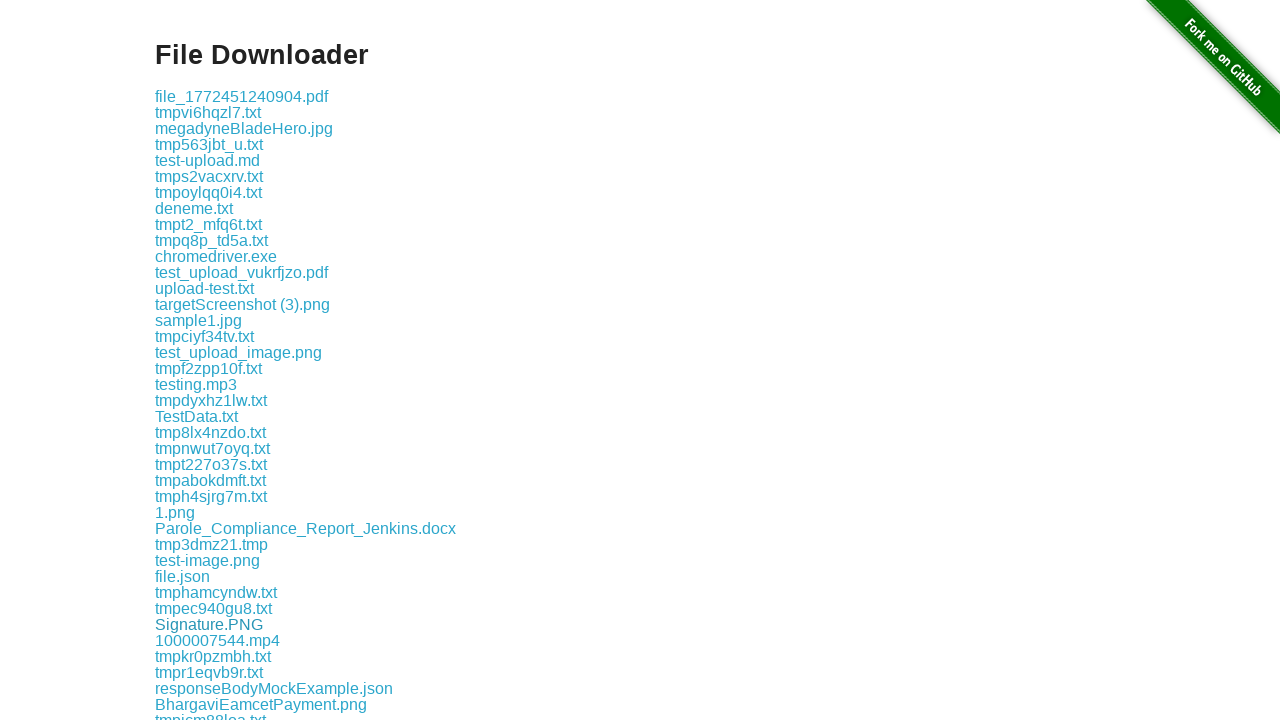

Printed download link: tmp8z3sw5l9.txt
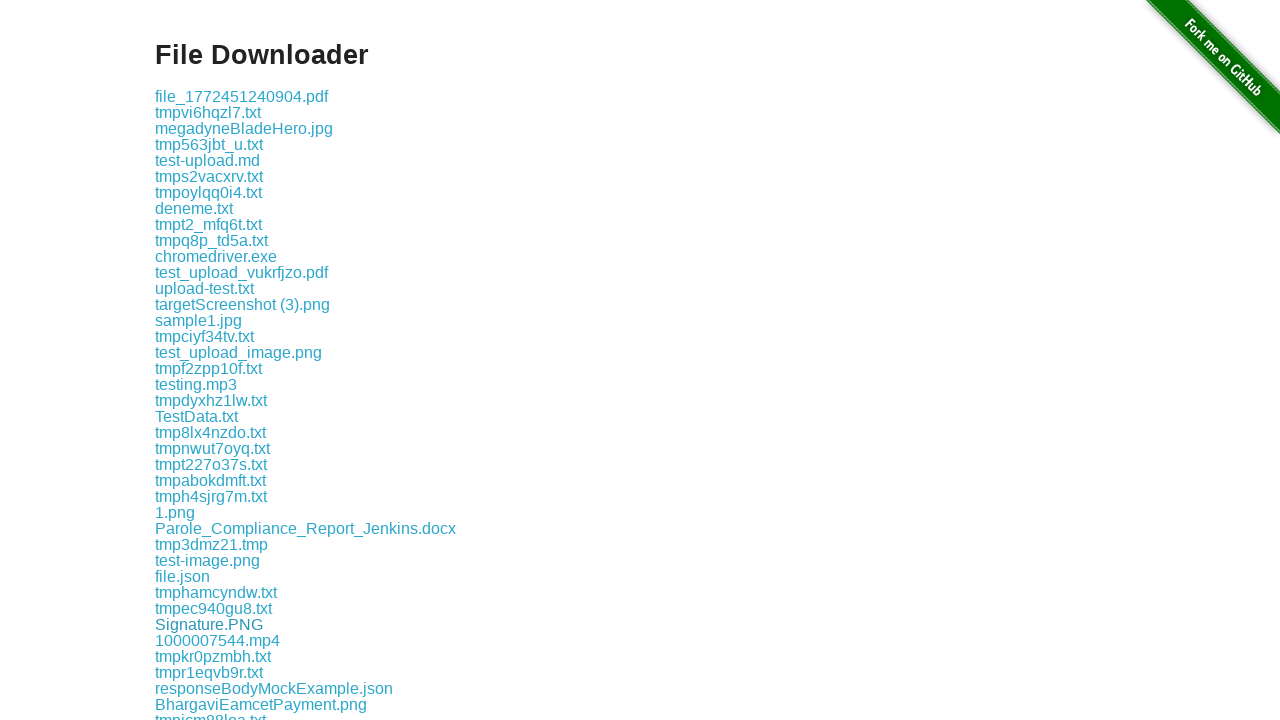

Printed download link: tmp71othk7s.txt
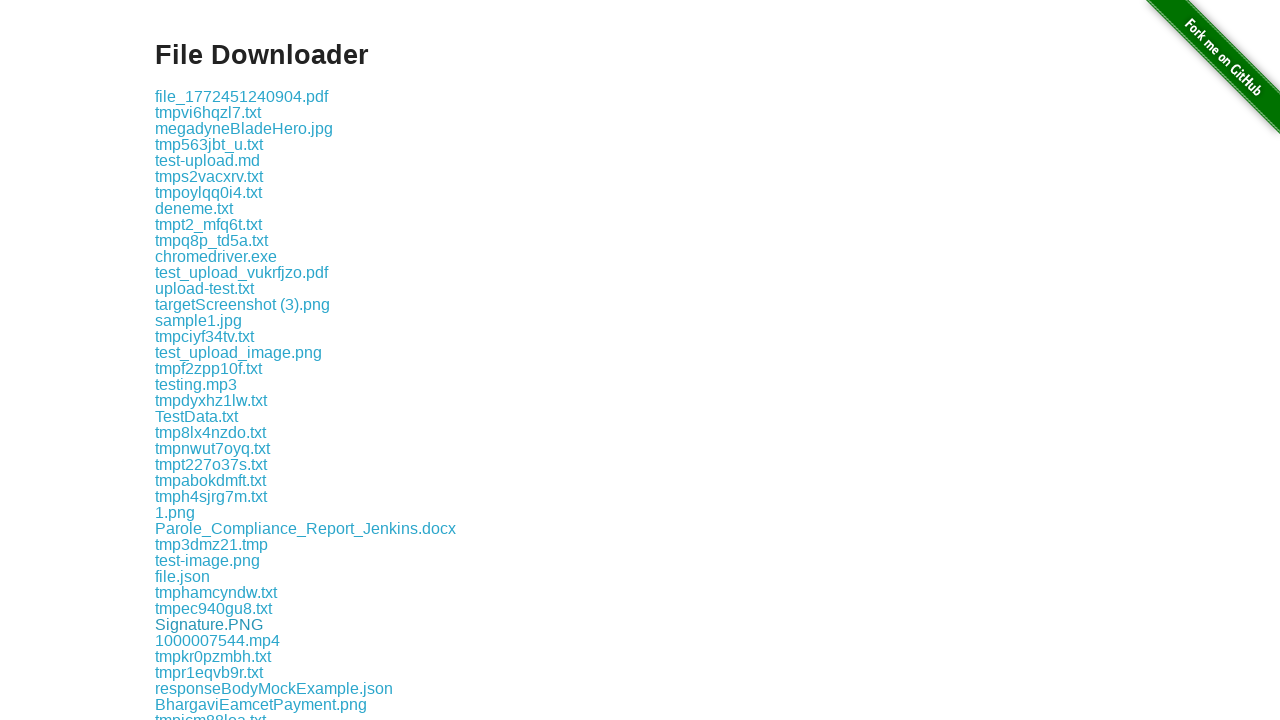

Printed download link: tmpnep25mxi.txt
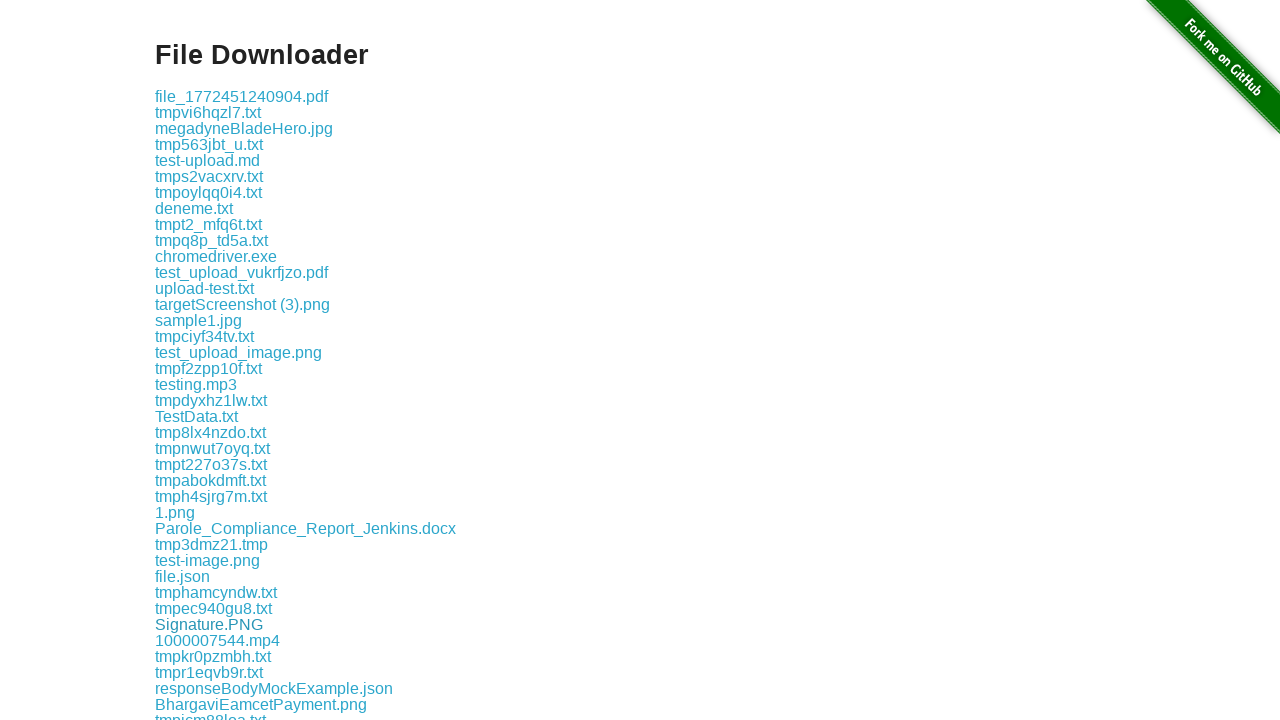

Printed download link: tmpn5zu0aie.txt
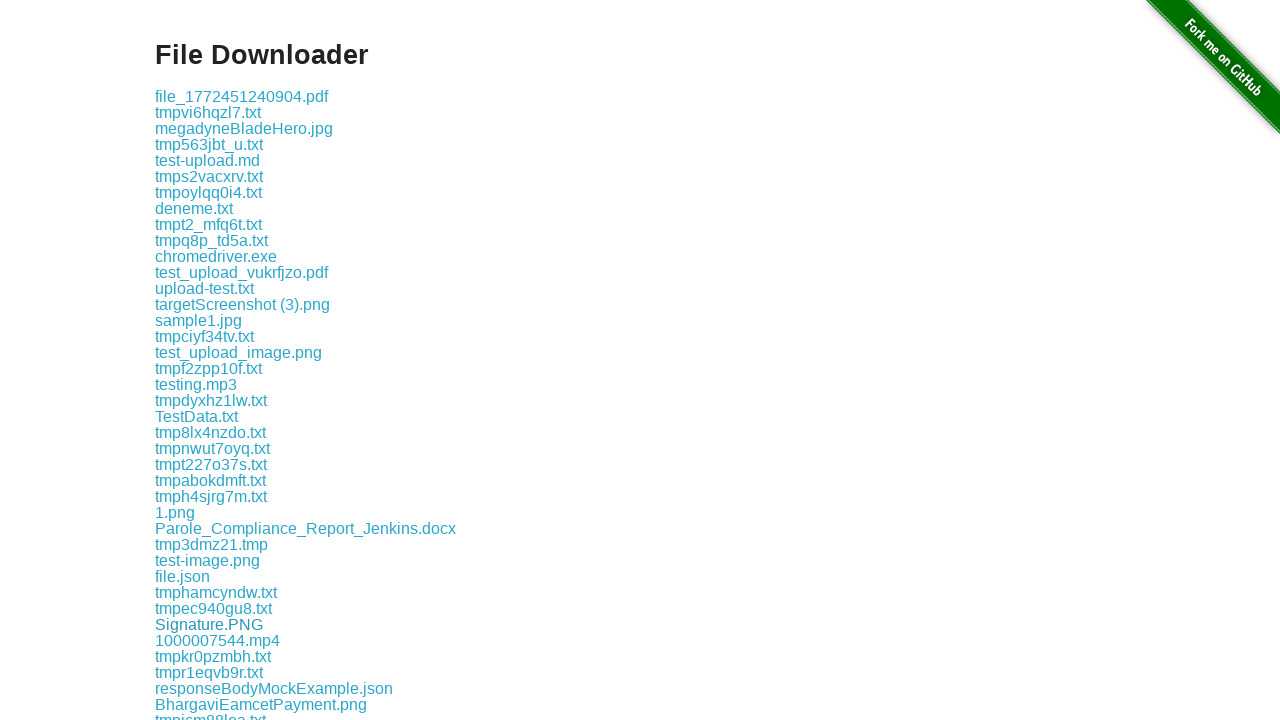

Printed download link: tmpcpbw98aw.txt
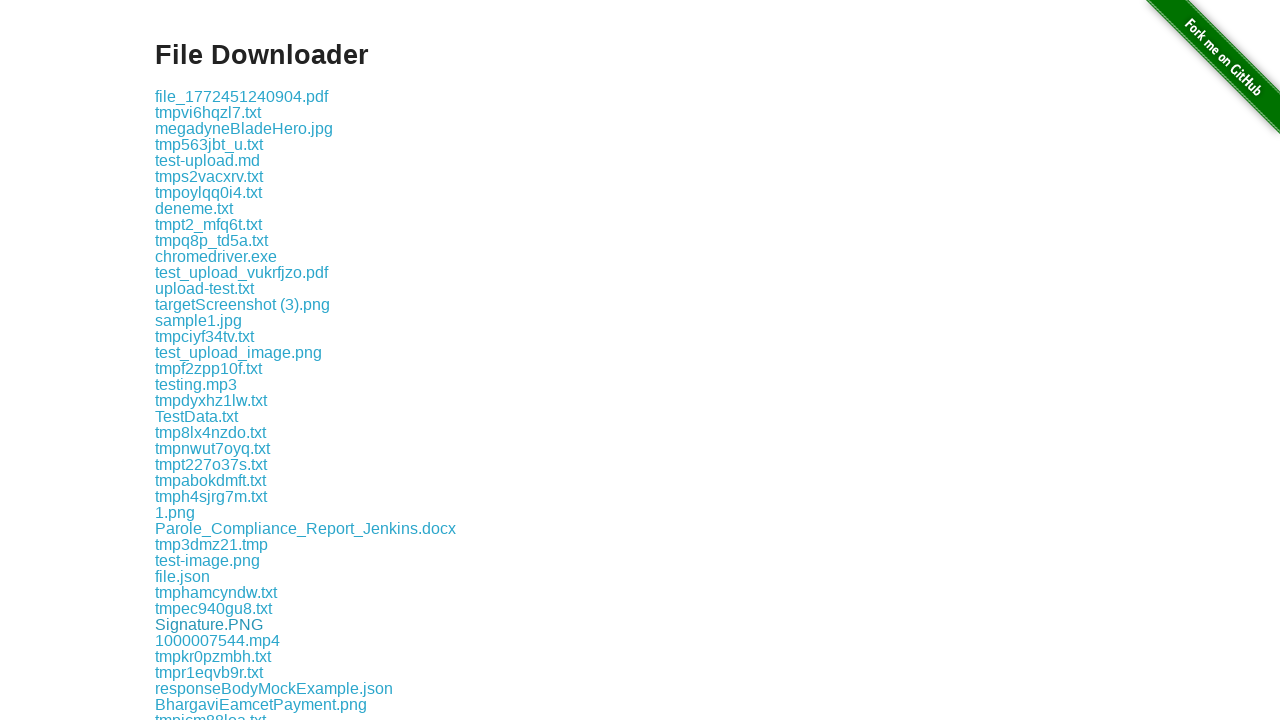

Printed download link: TestData.xlsx
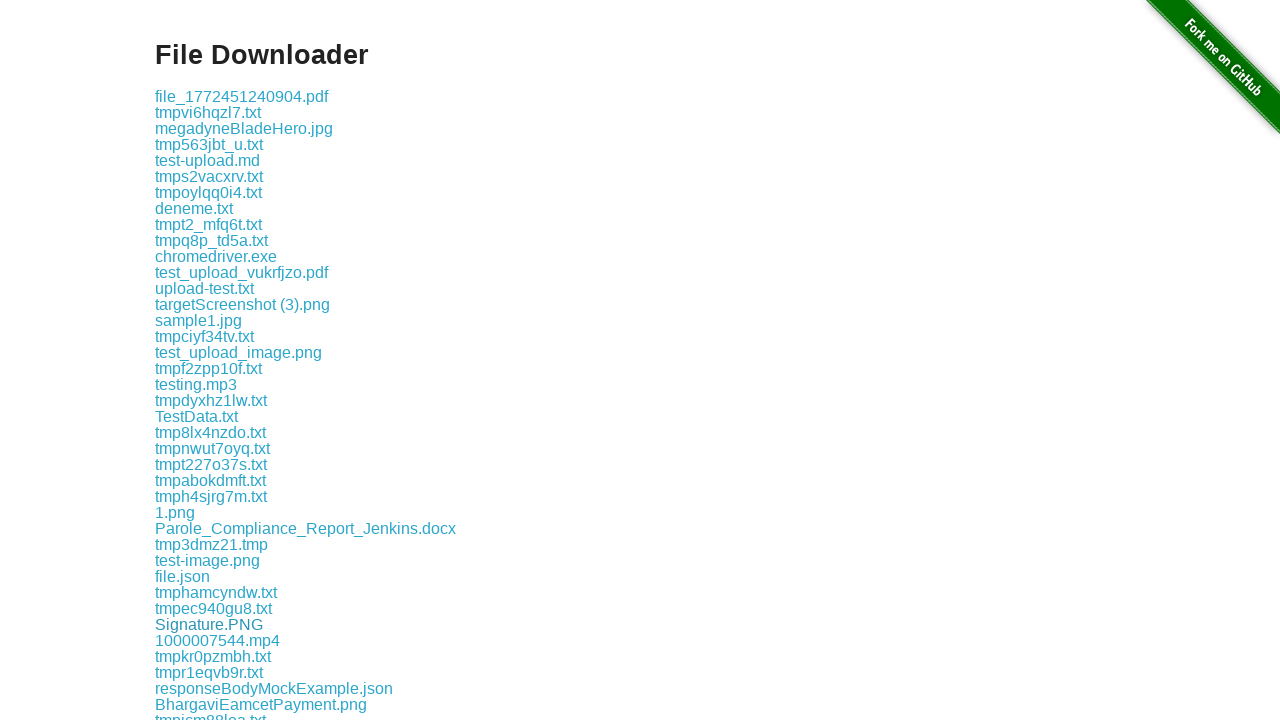

Printed download link: Malhar_Resume - Motorola 1_1770281488857_Malhar Dhaygude.pdf
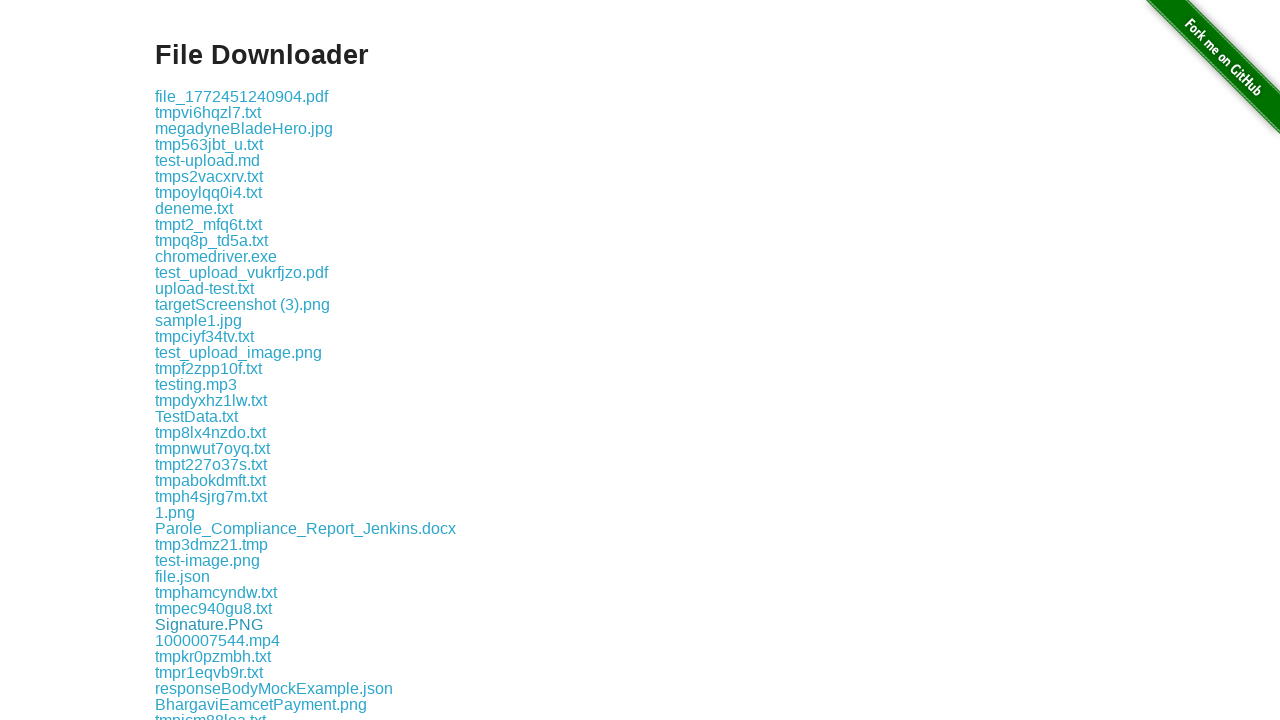

Printed download link: test_upload_image.jpg
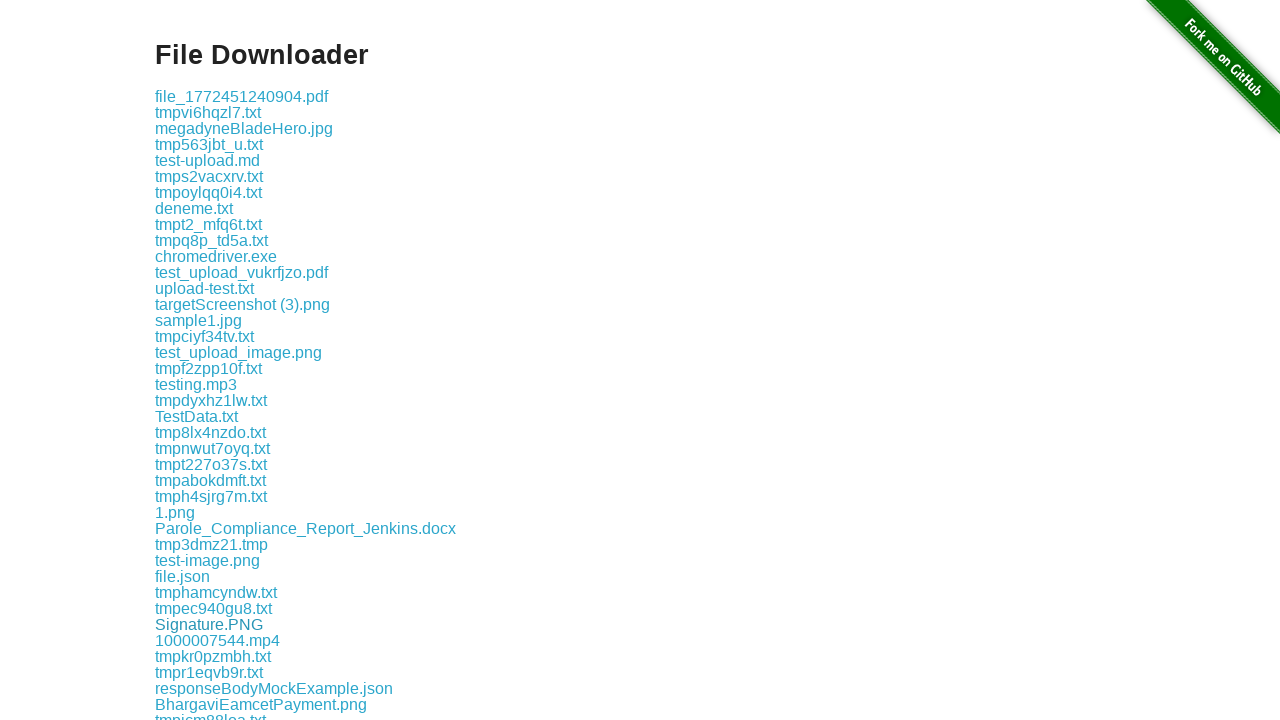

Printed download link: sample1.txt
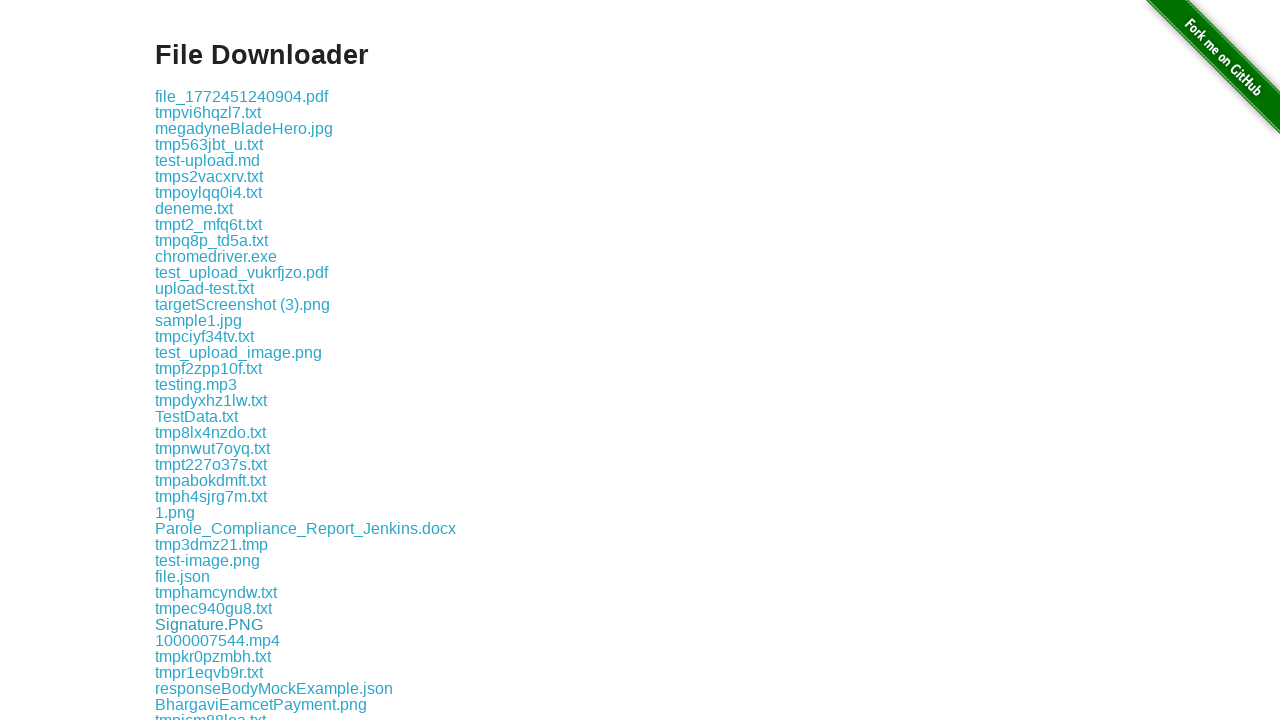

Printed download link: tmpzc9h6qti.txt
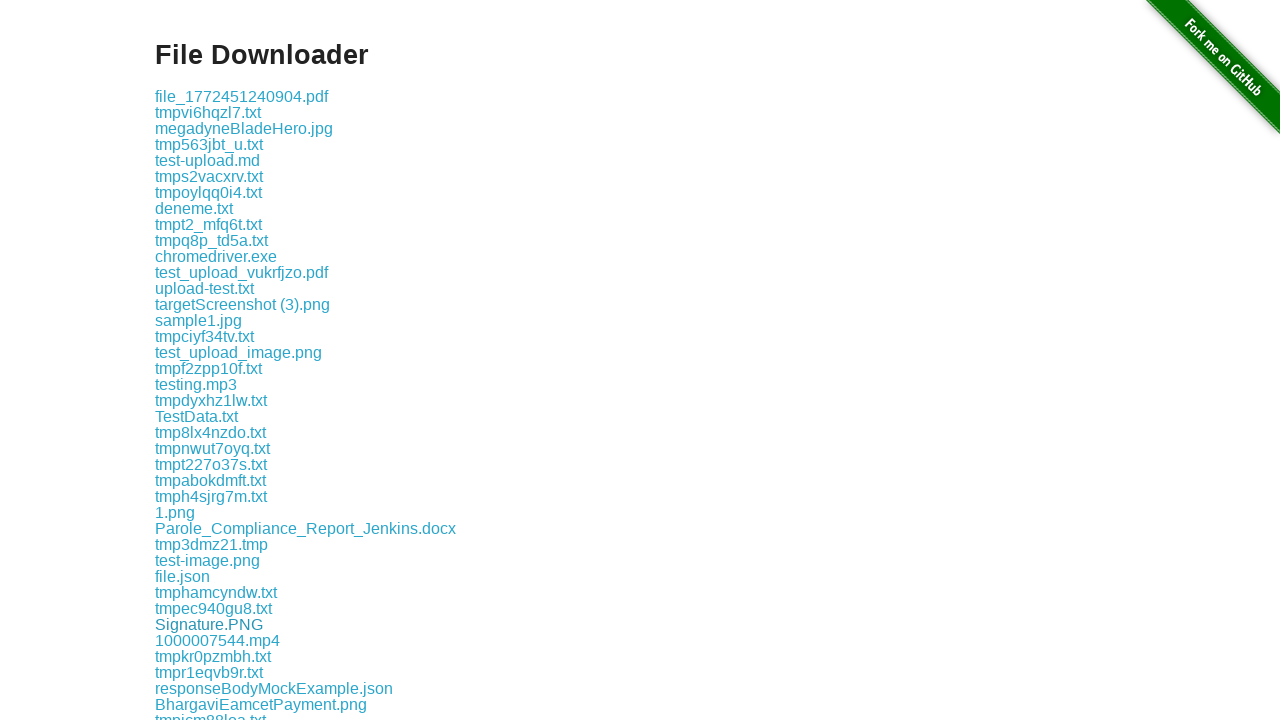

Printed download link: my sql.png
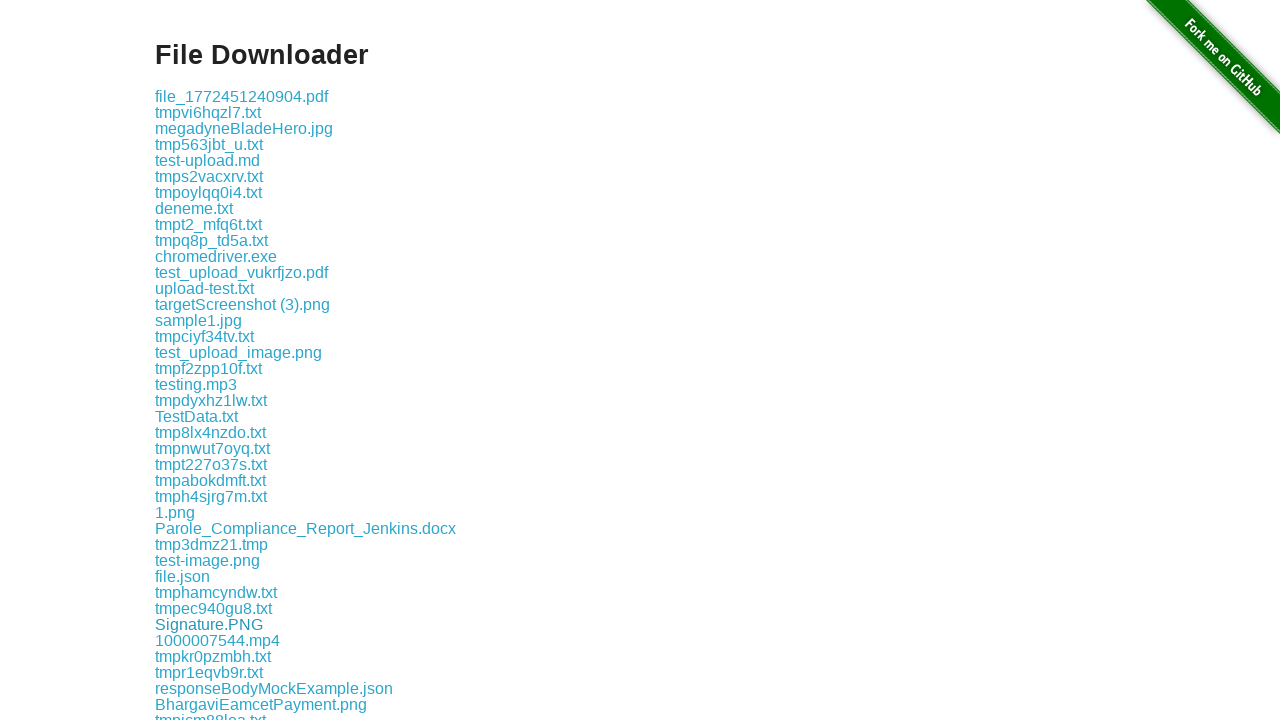

Printed download link: tmp_dkpgckk.txt
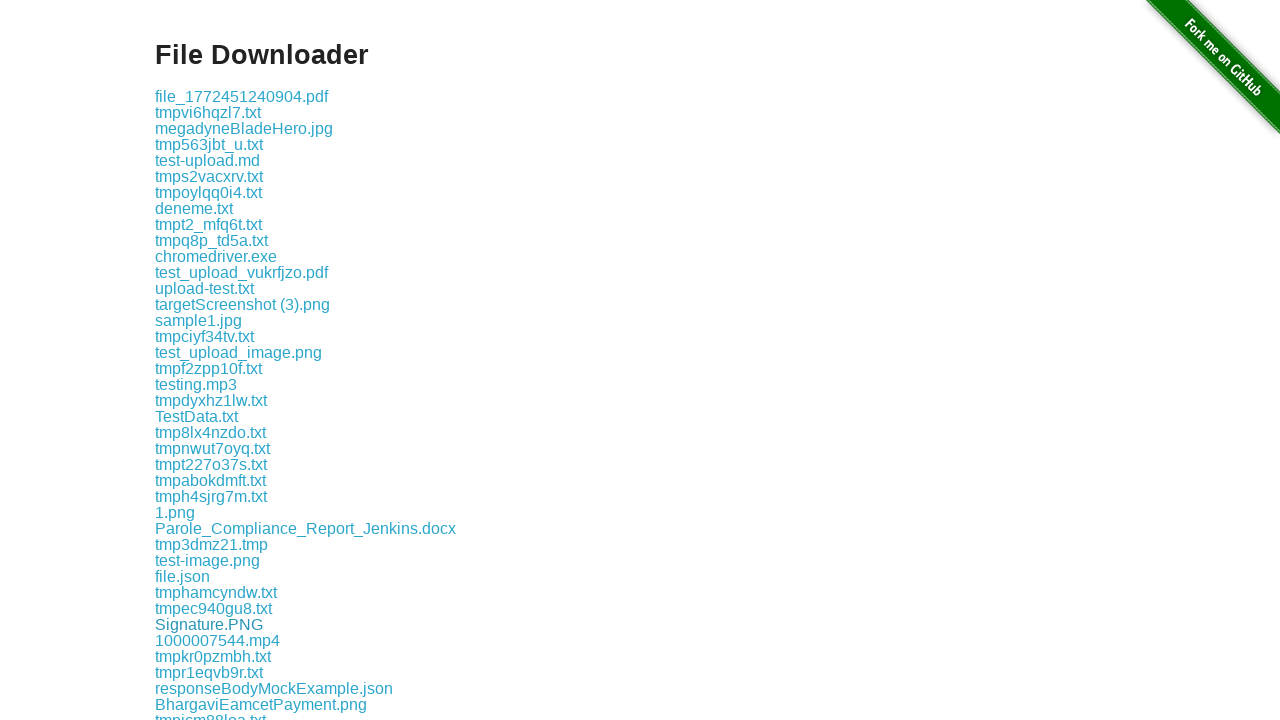

Printed download link: file_1772451146172.pdf
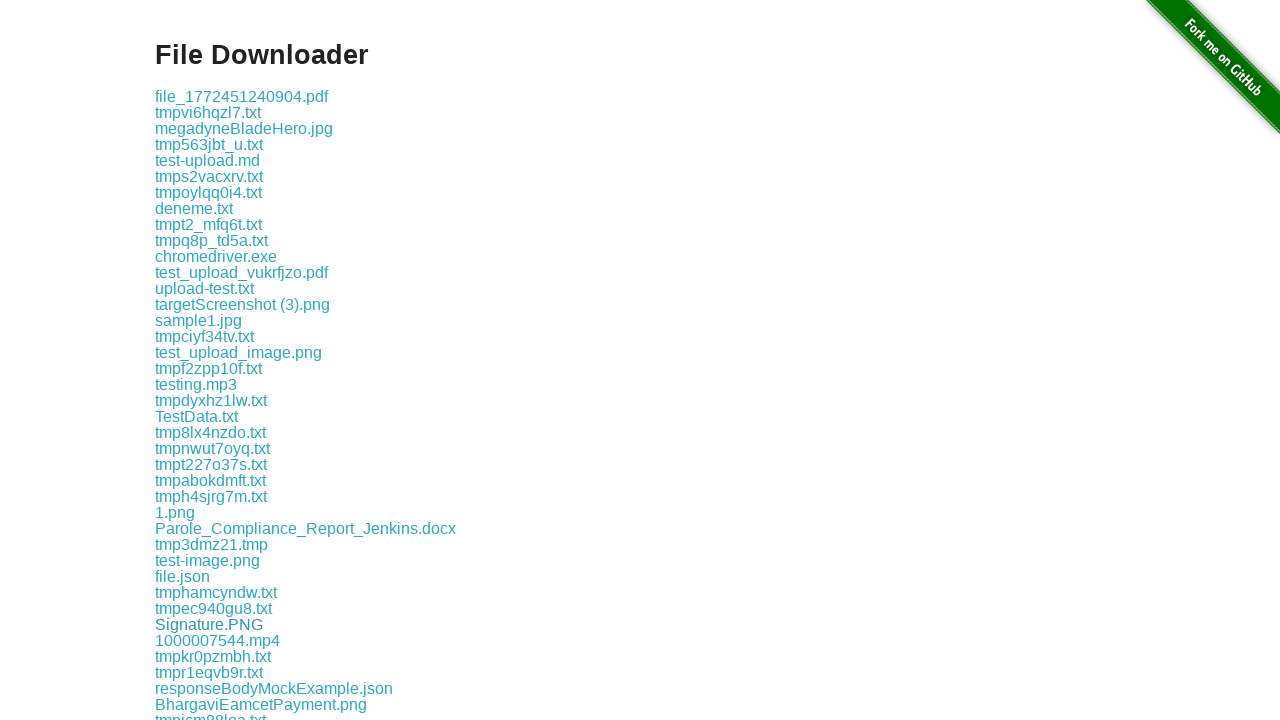

Printed download link: test_set_input.txt
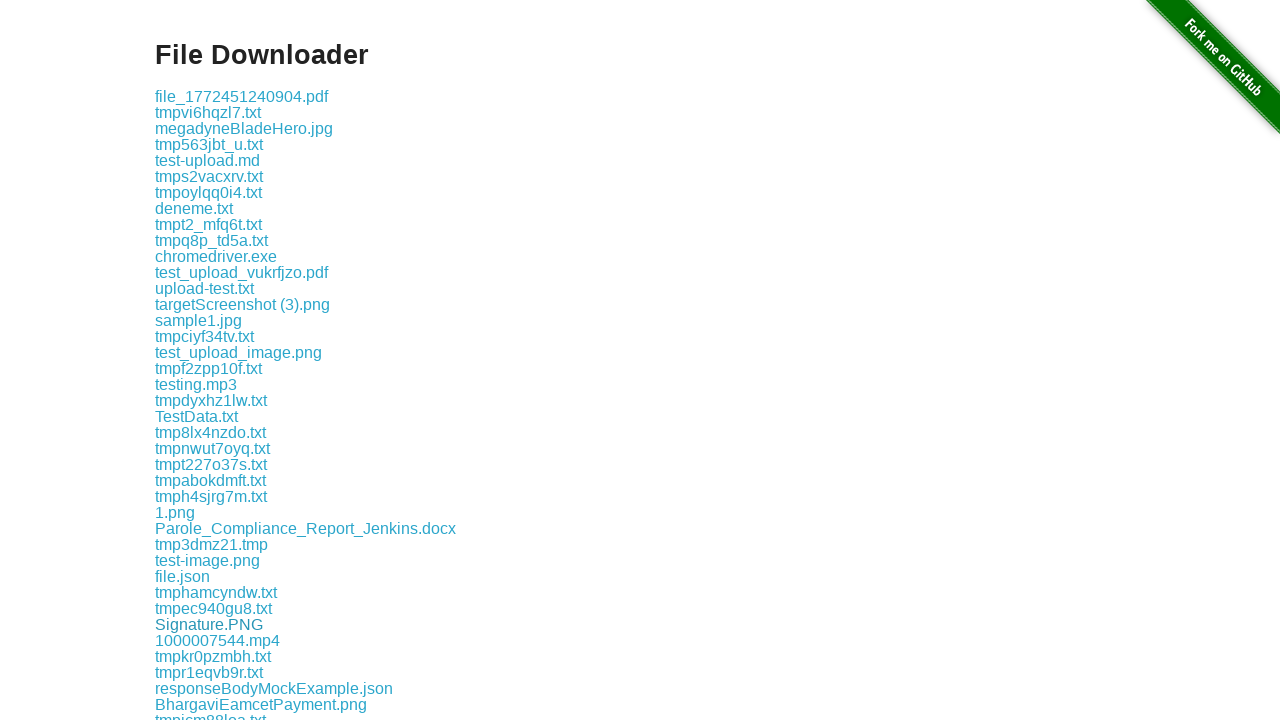

Printed download link: test_upload_file.png
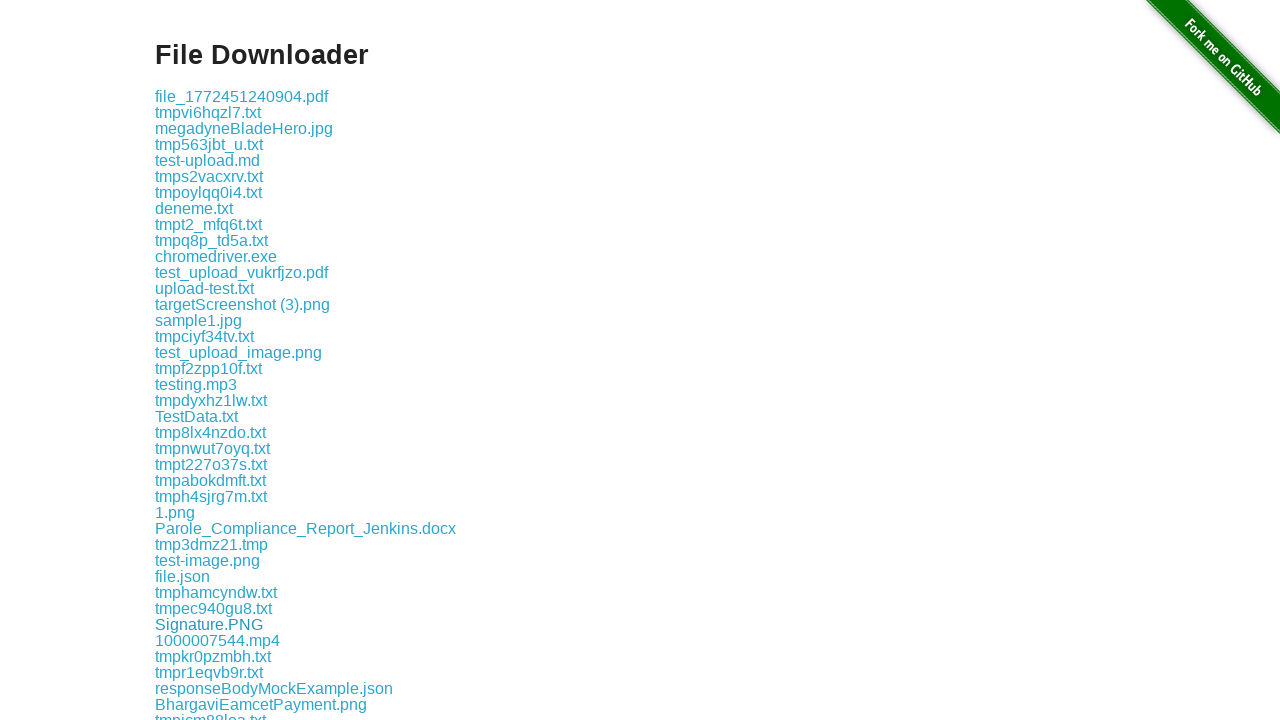

Printed download link: test.txt
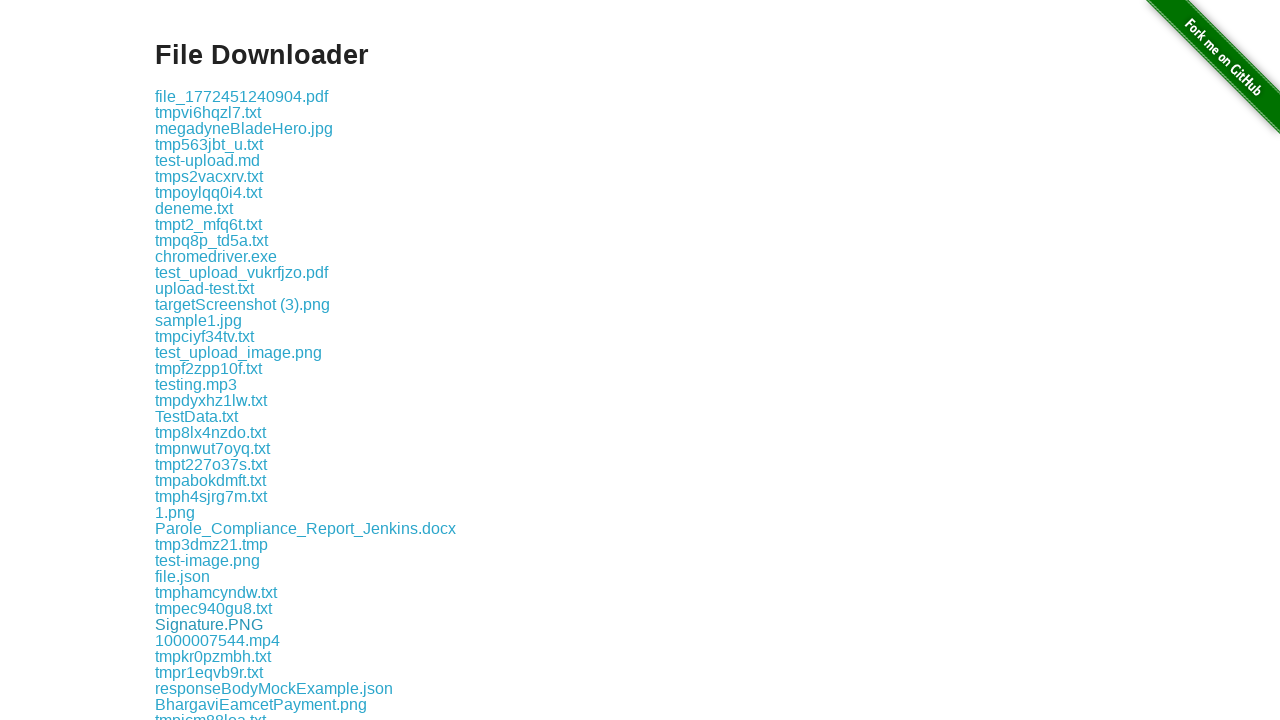

Printed download link: tmpv3h6np4j.txt
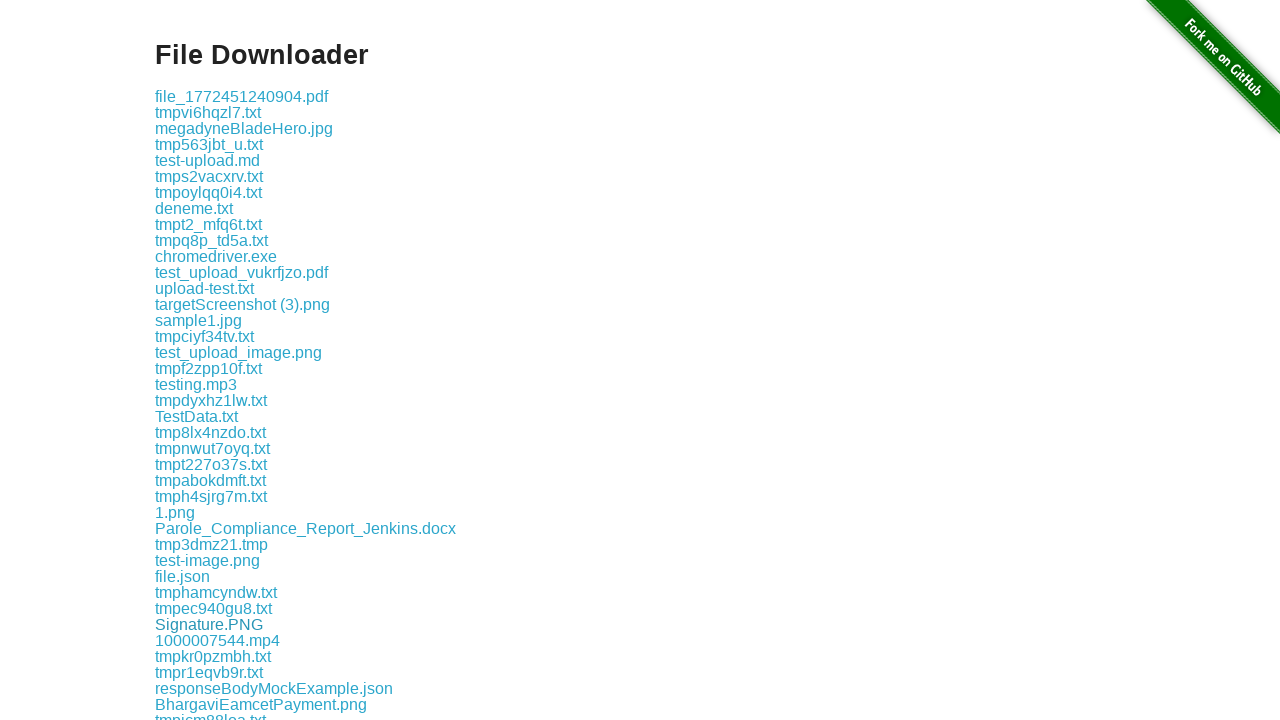

Printed download link: tmpop_v661e.txt
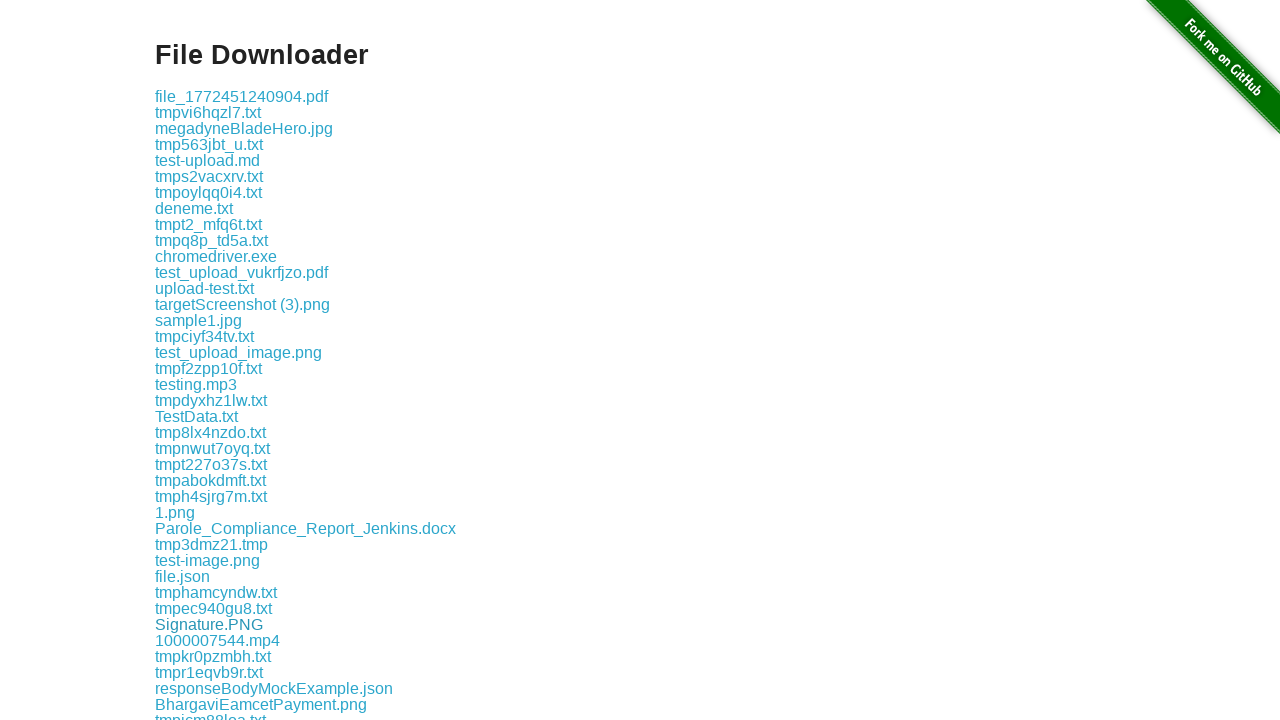

Printed download link: tmpeb05djge.txt
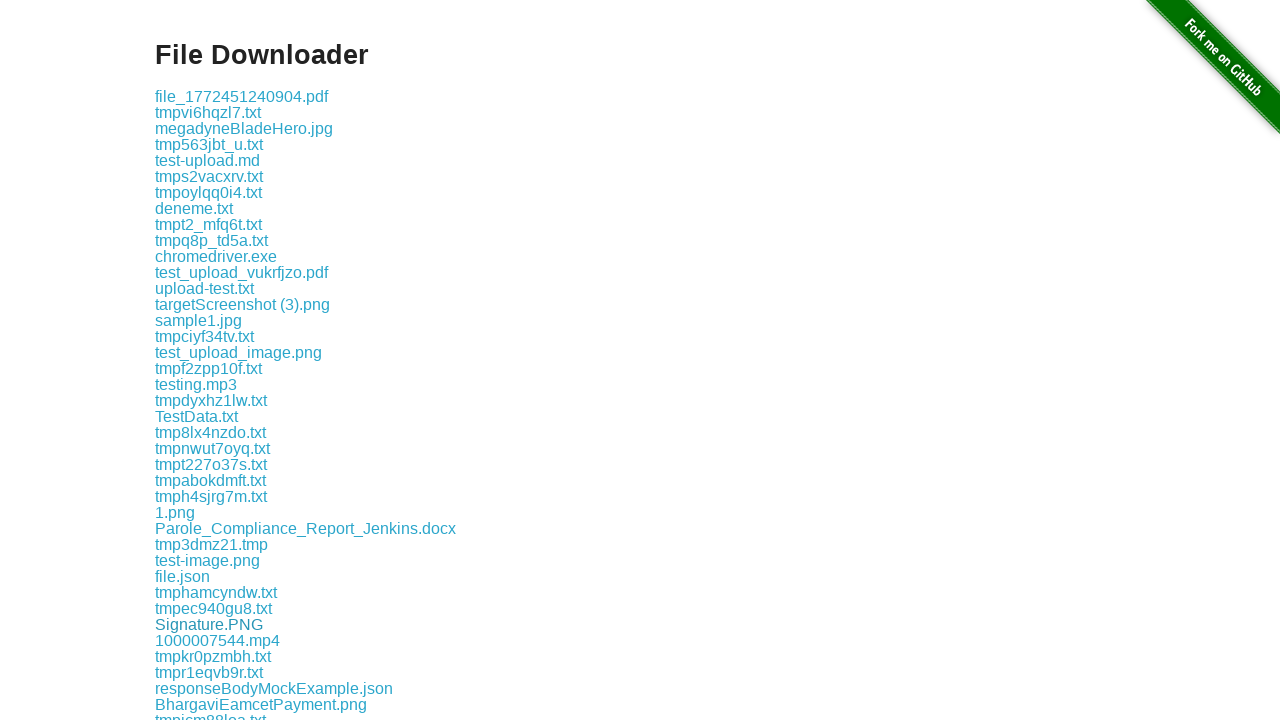

Printed download link: TestDocument.txt
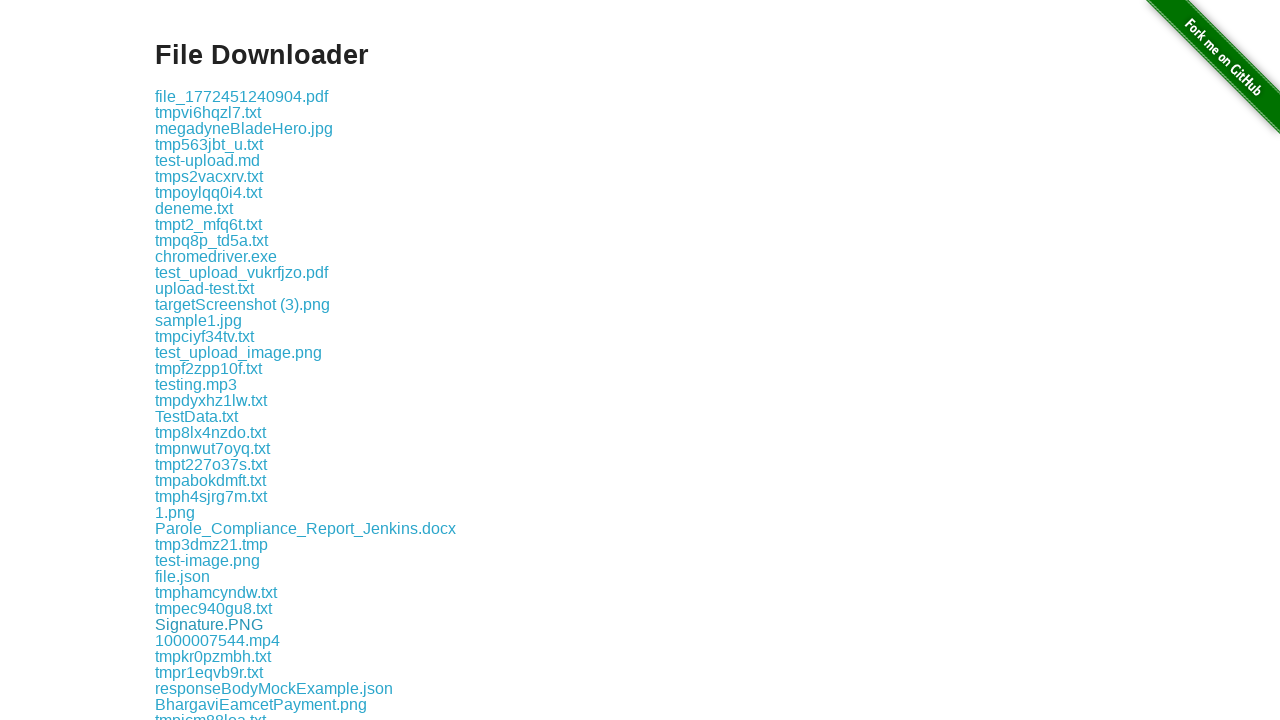

Printed download link: tmp2abtjms3.txt
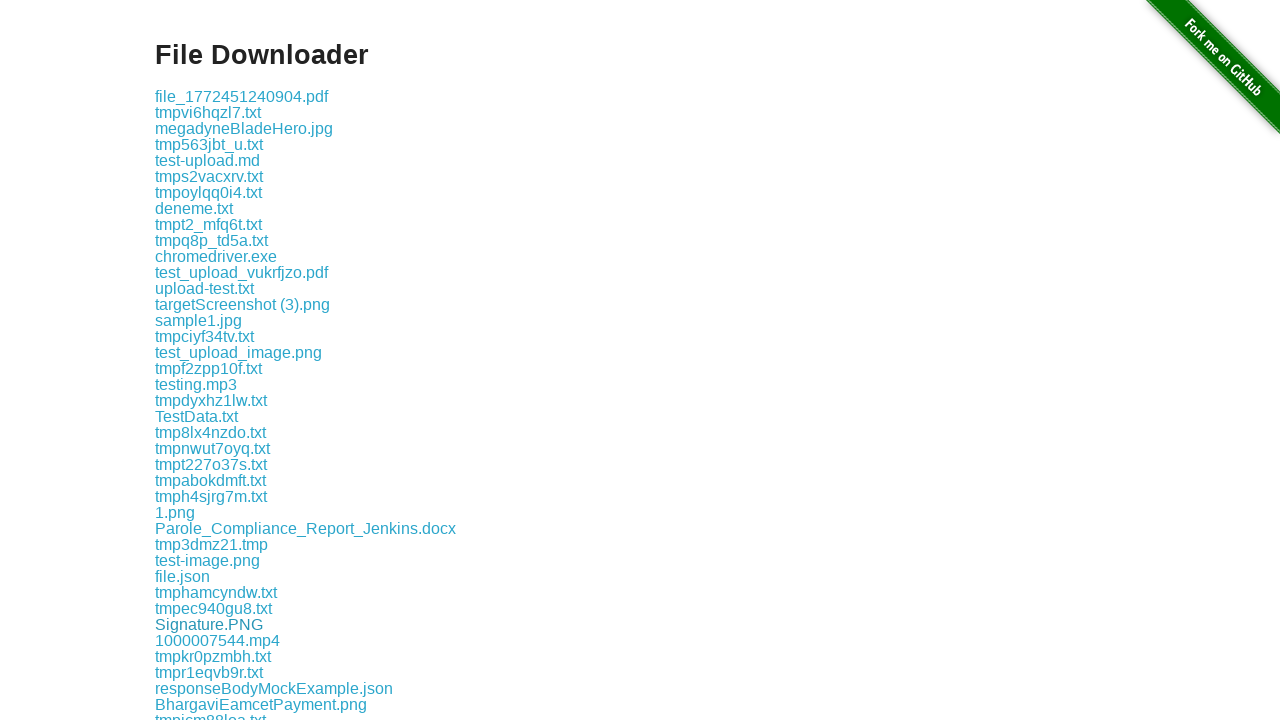

Printed download link: tmpzg6wuuly.txt
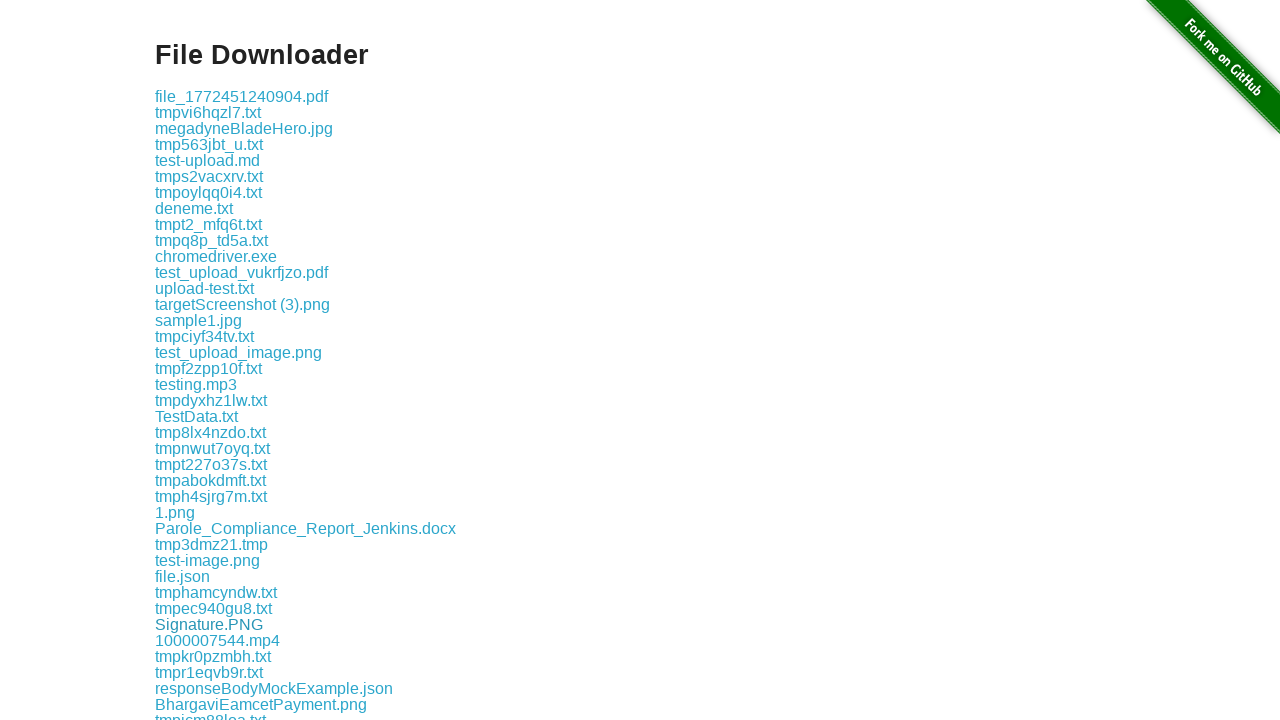

Printed download link: tmpqgi9w3fd.txt
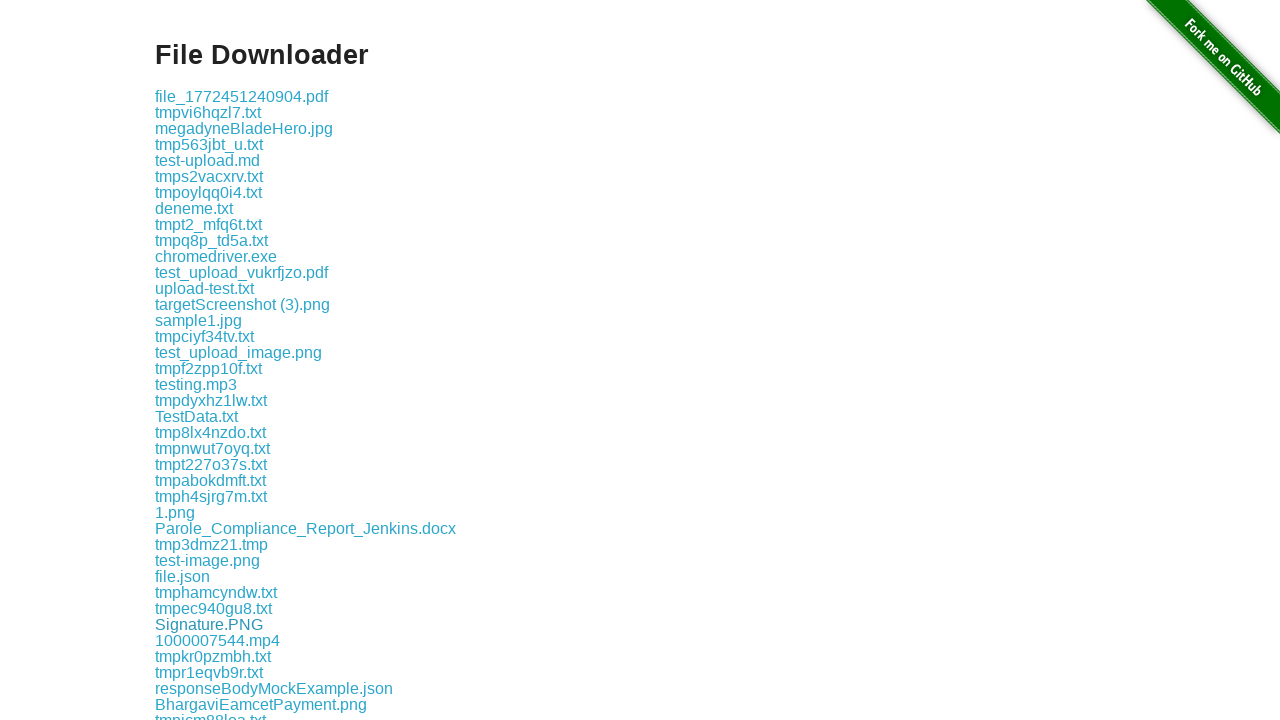

Printed download link: tmpdf_20n7i.txt
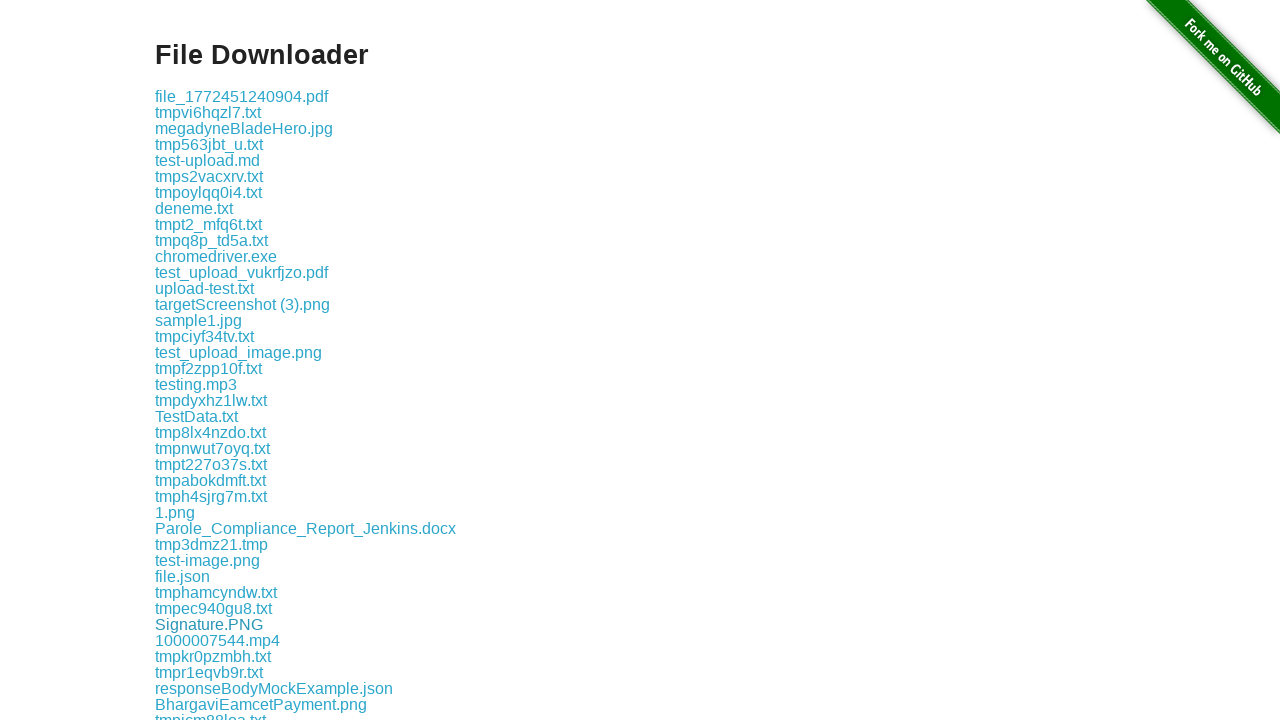

Printed download link: tmpcmemhq0b.txt
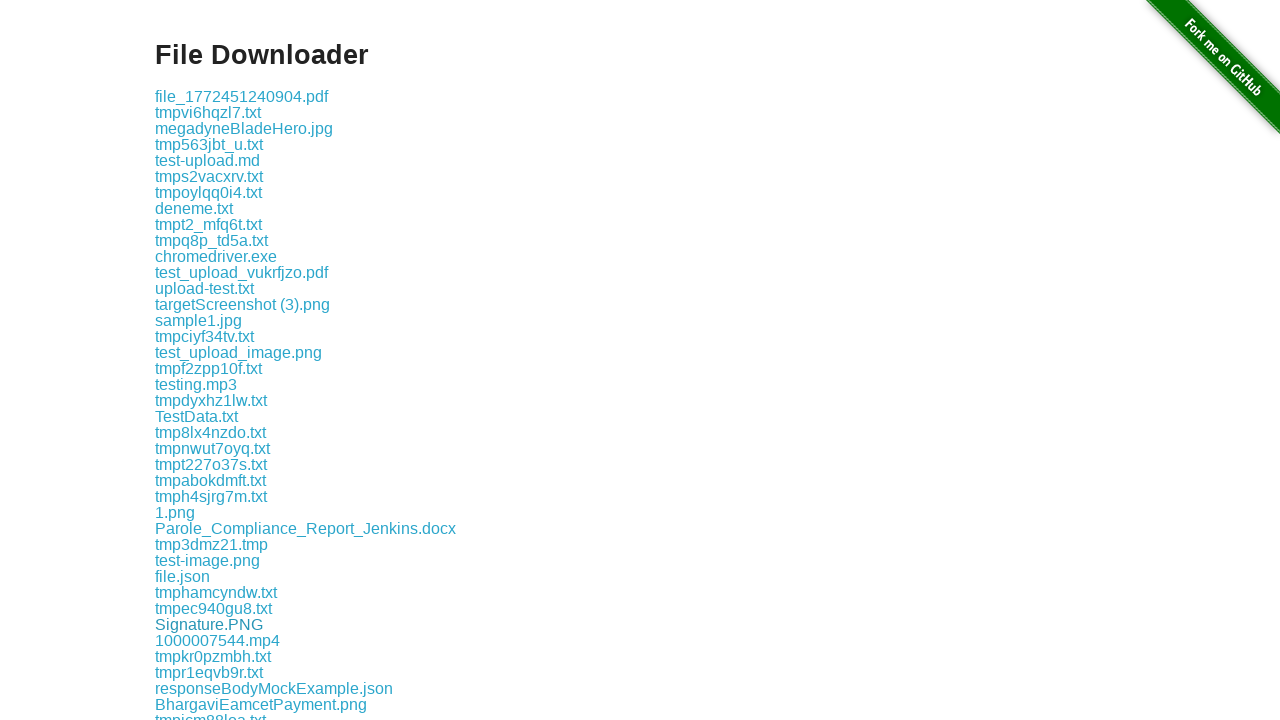

Printed download link: special_chars_test@#$.txt
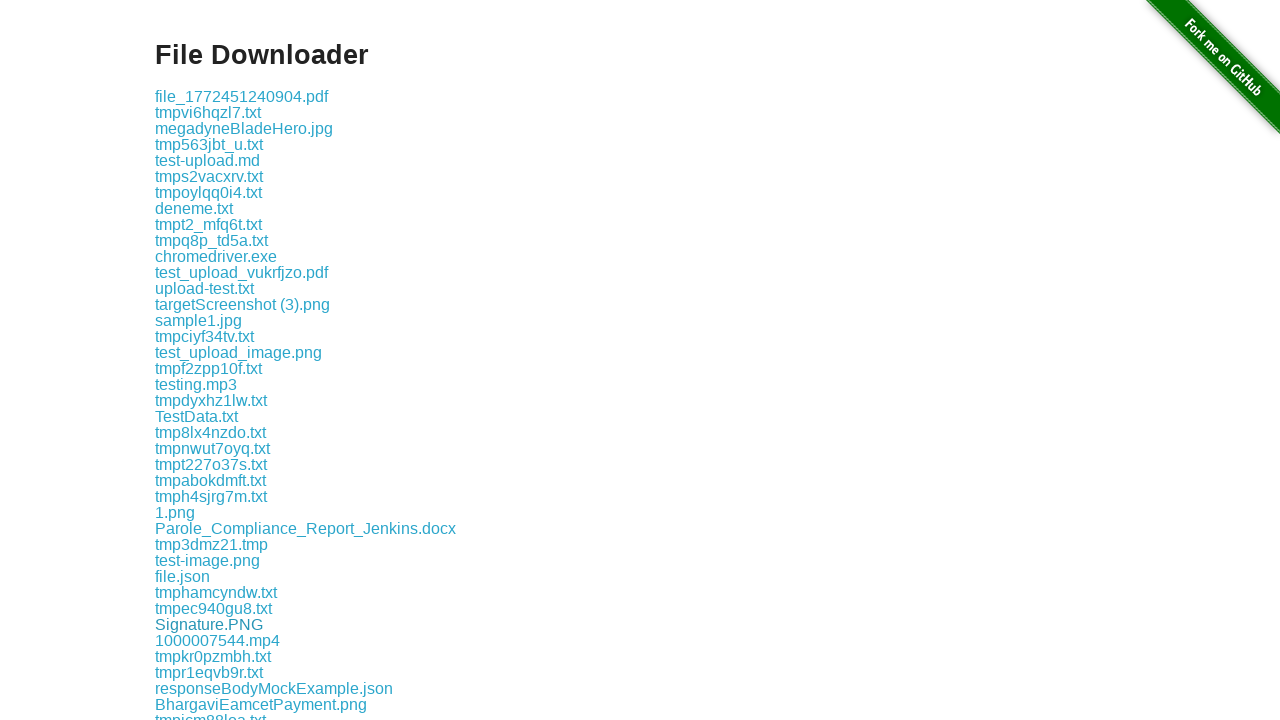

Printed download link: tmpwlm5cdwg.txt
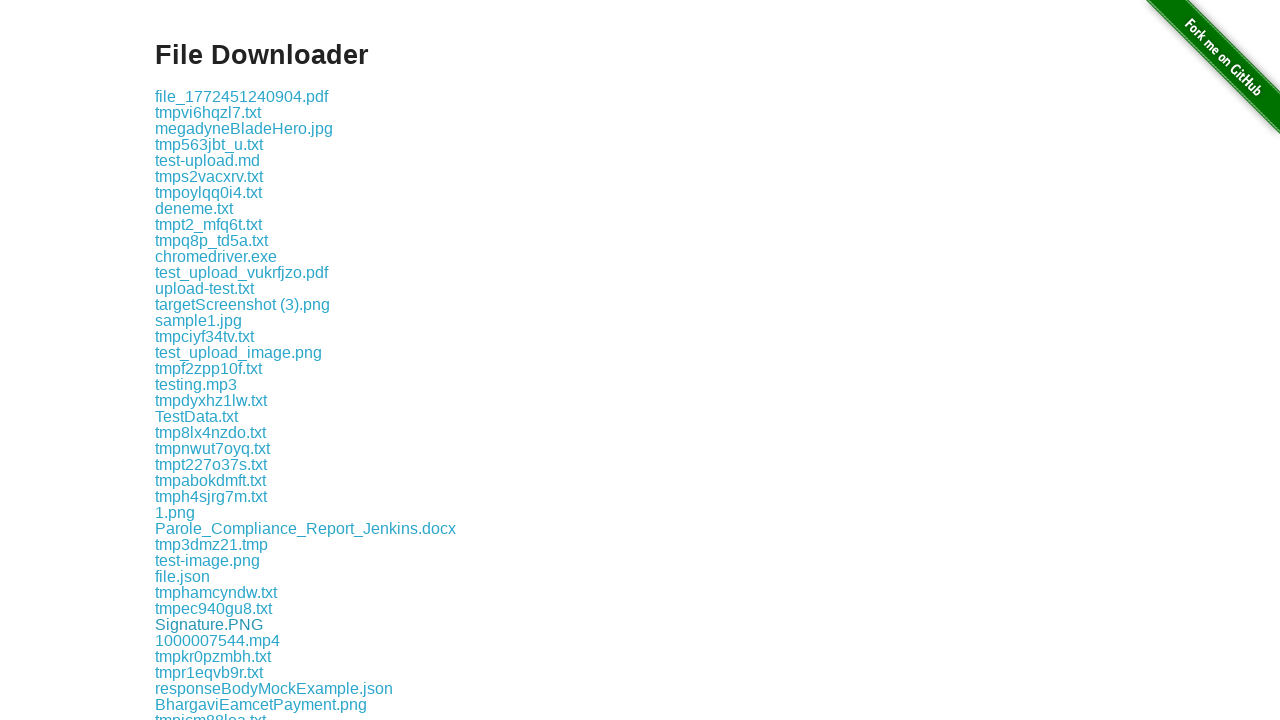

Printed download link: tmp959o9b6e.txt
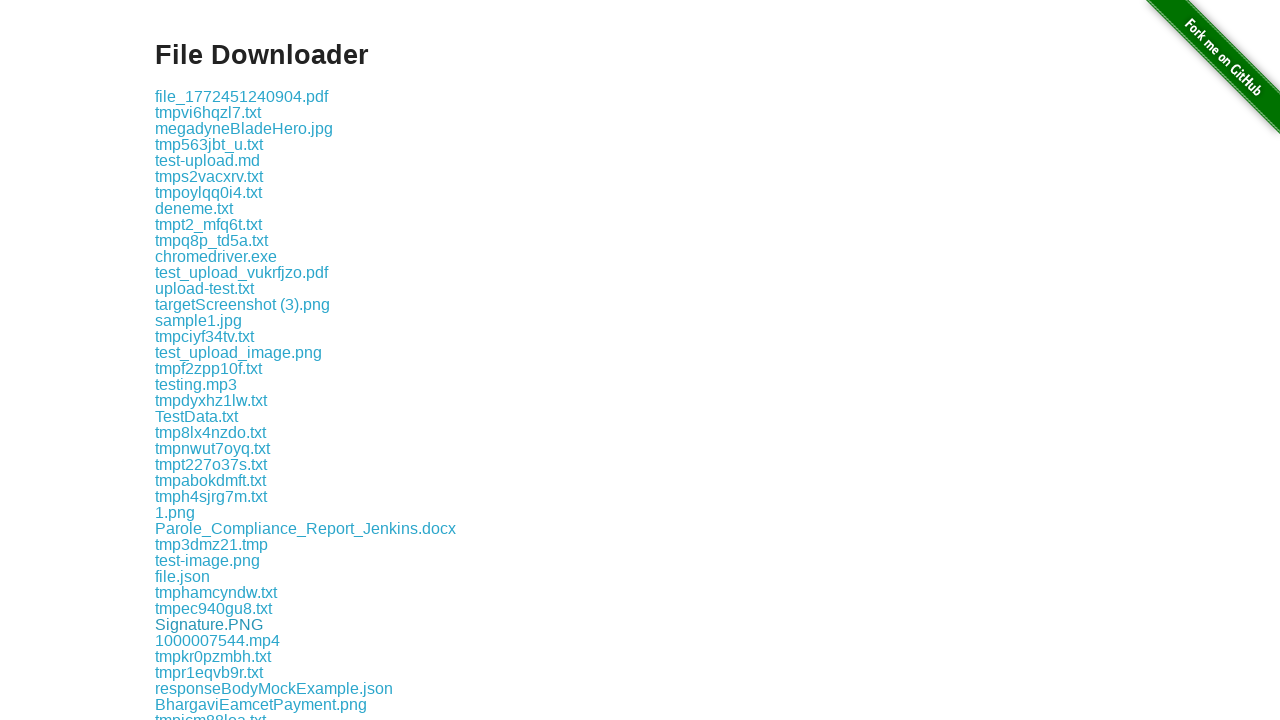

Printed download link: test_document.pdf
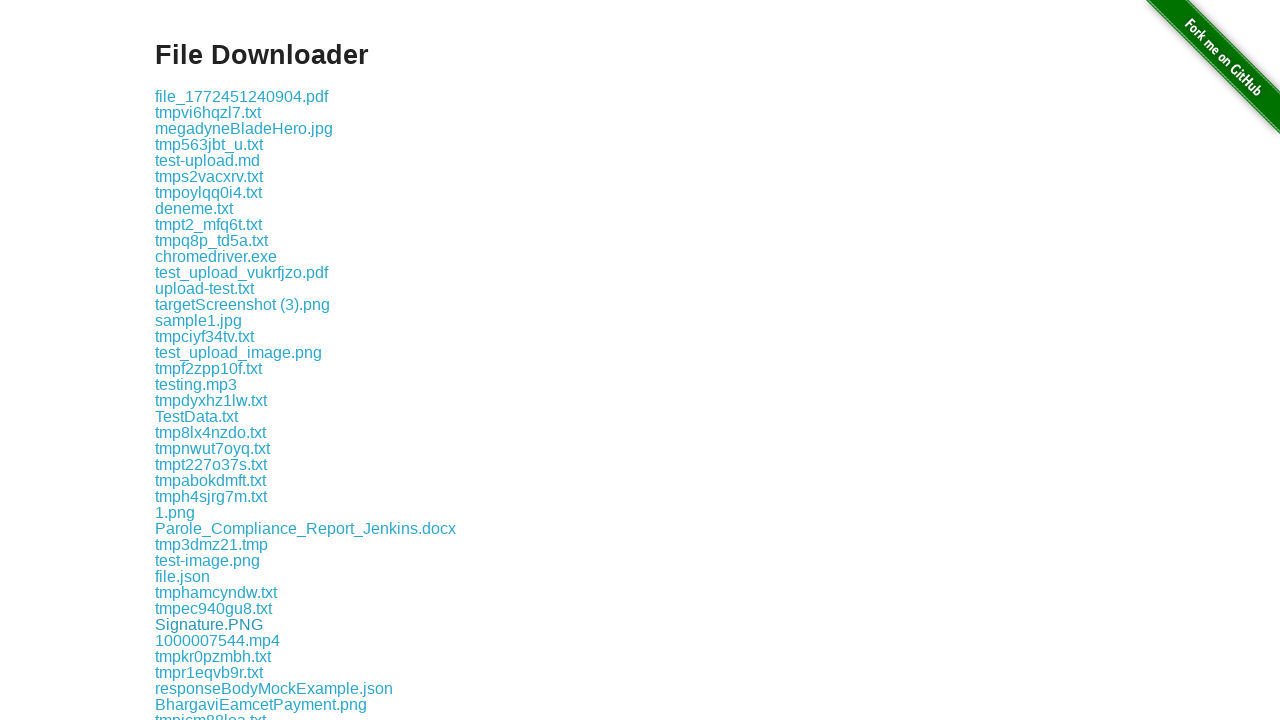

Printed download link: tmpdw1esify.txt
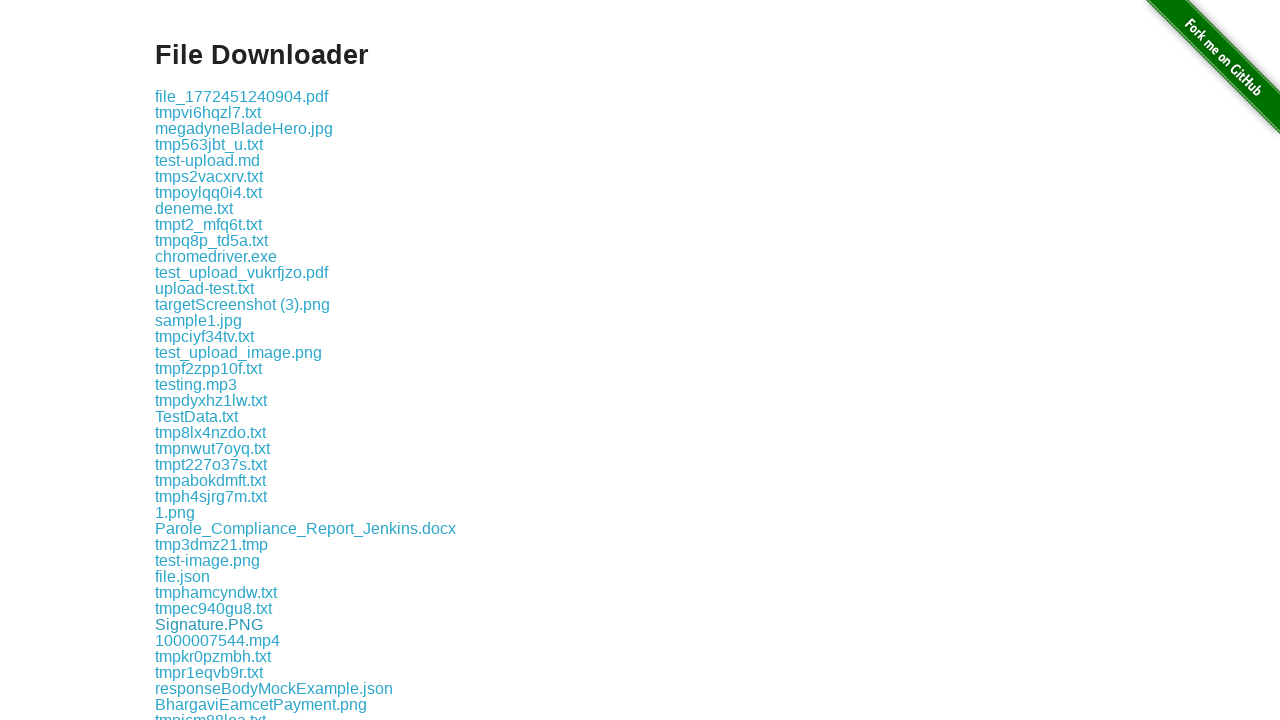

Printed download link: photo.jpg
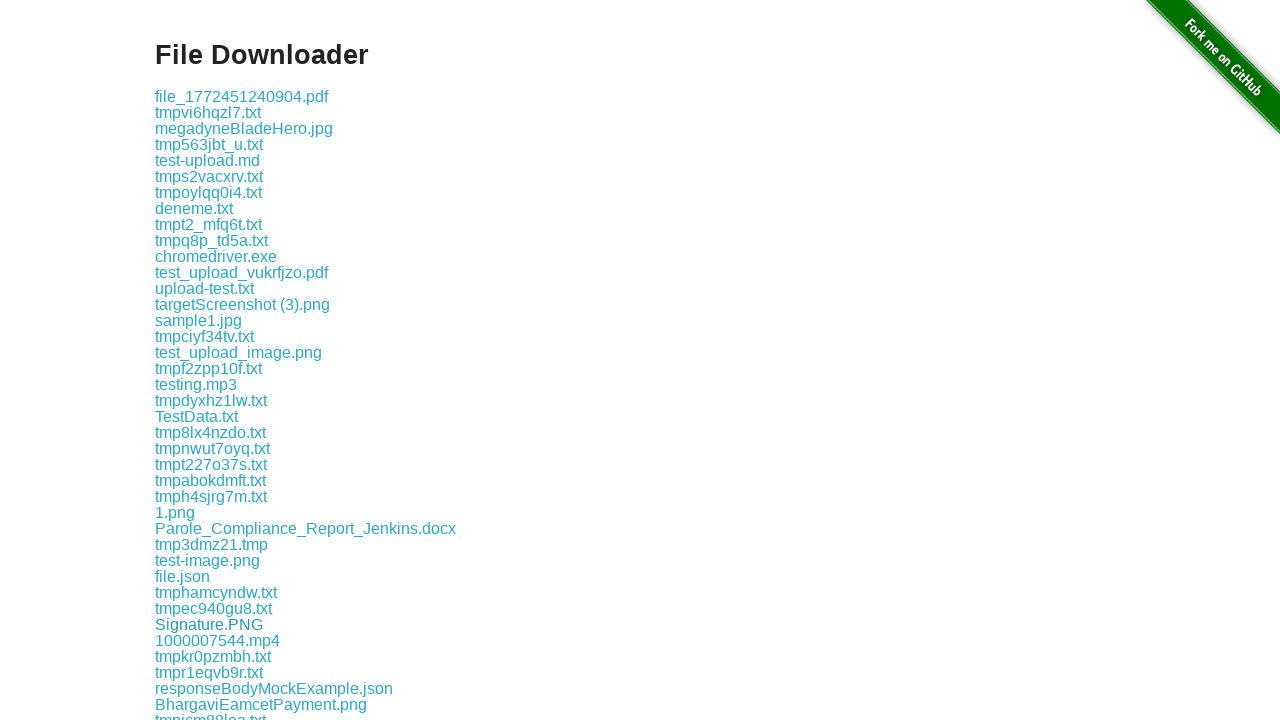

Printed download link: sample.pdf
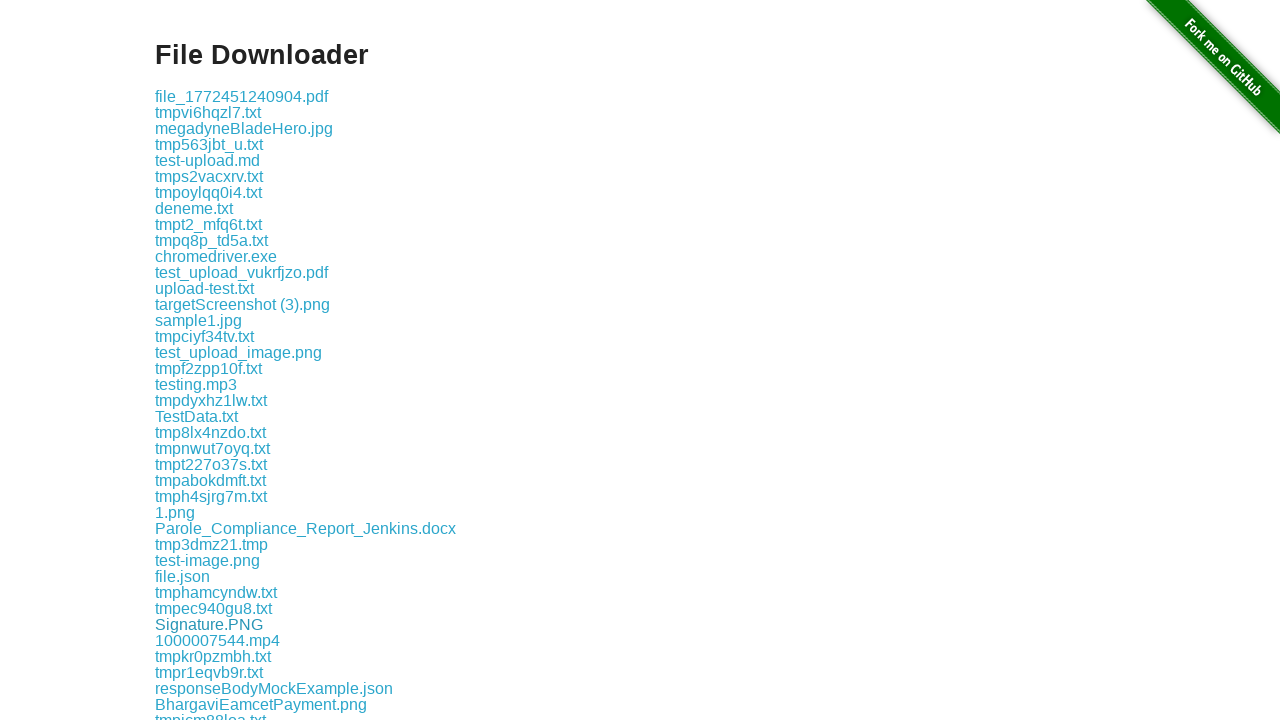

Printed download link: tmpzr0fq1ig.txt
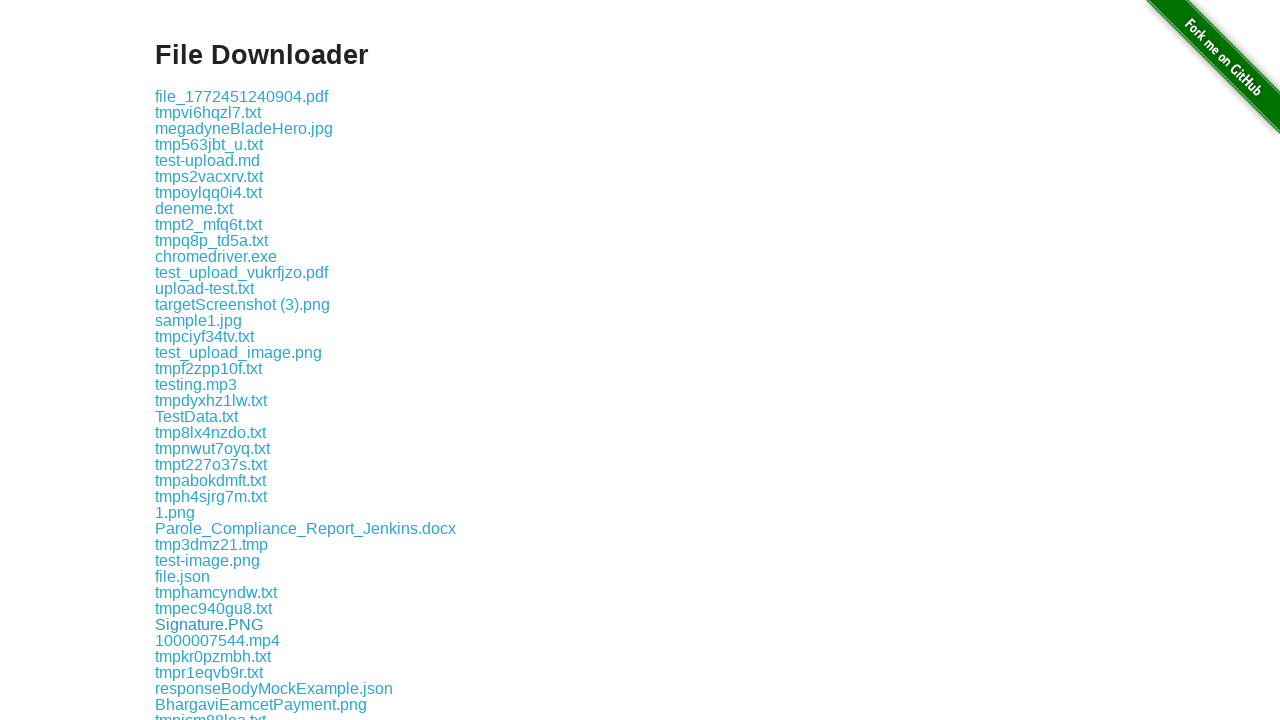

Printed download link: tmpzp8lbu5n.txt
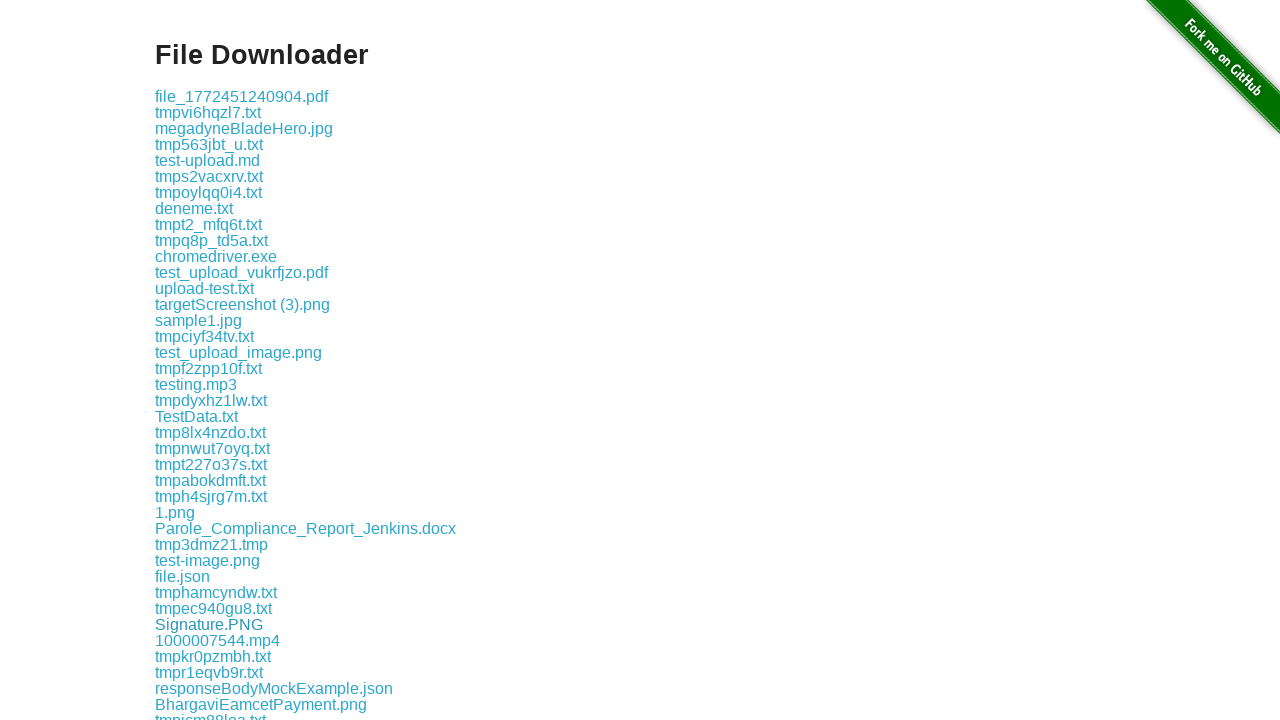

Printed download link: tmpmyyhoj5g.txt
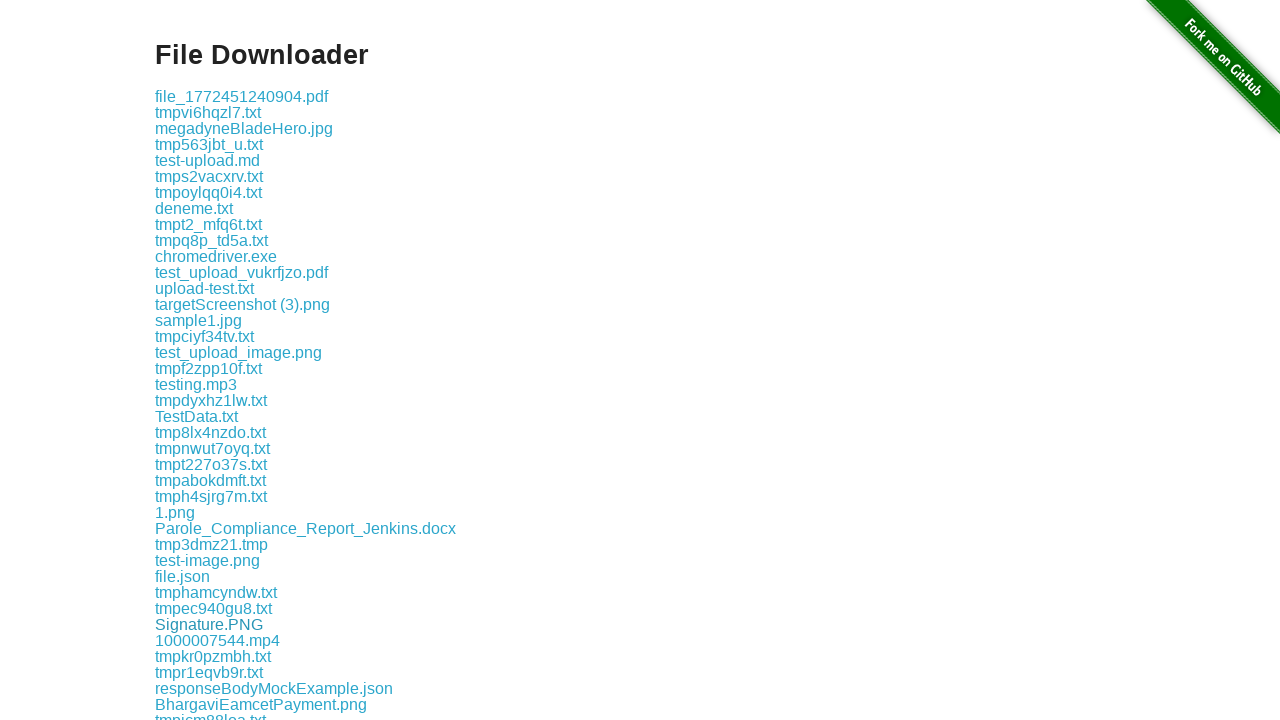

Printed download link: tmp_a0u_j8i.txt
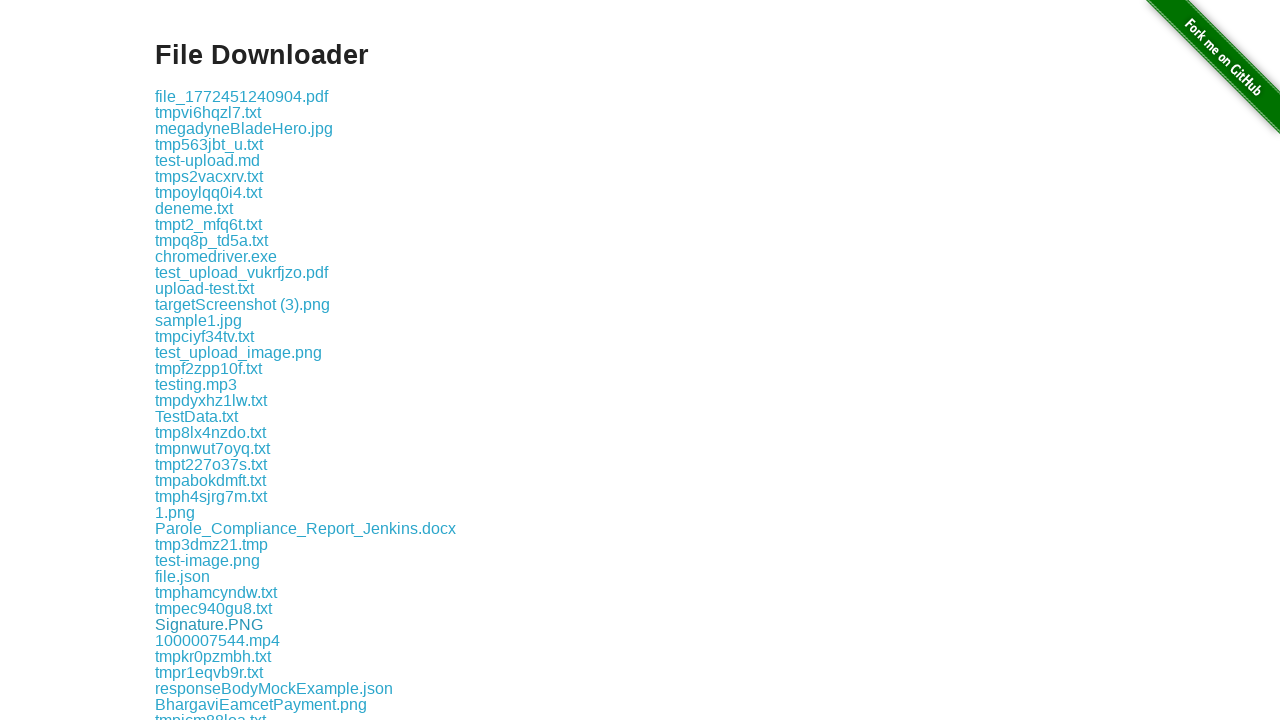

Printed download link: tmppfmifufe.txt
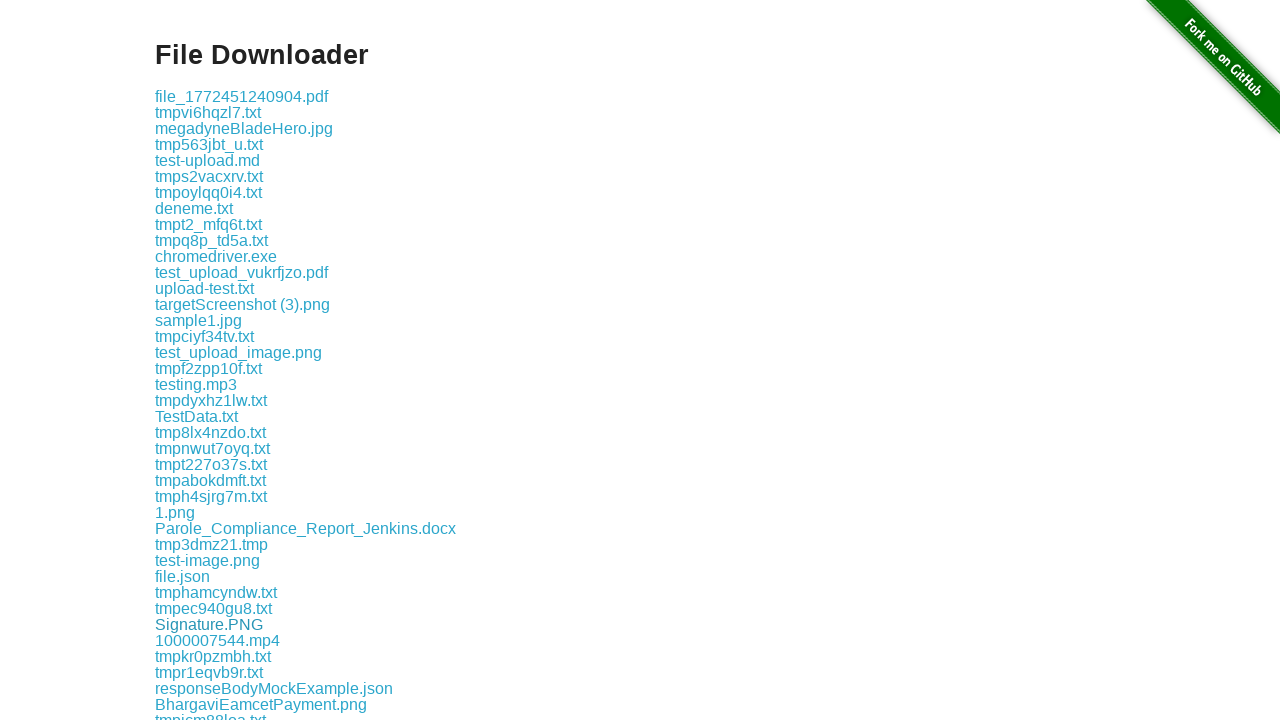

Printed download link: test-document.txt
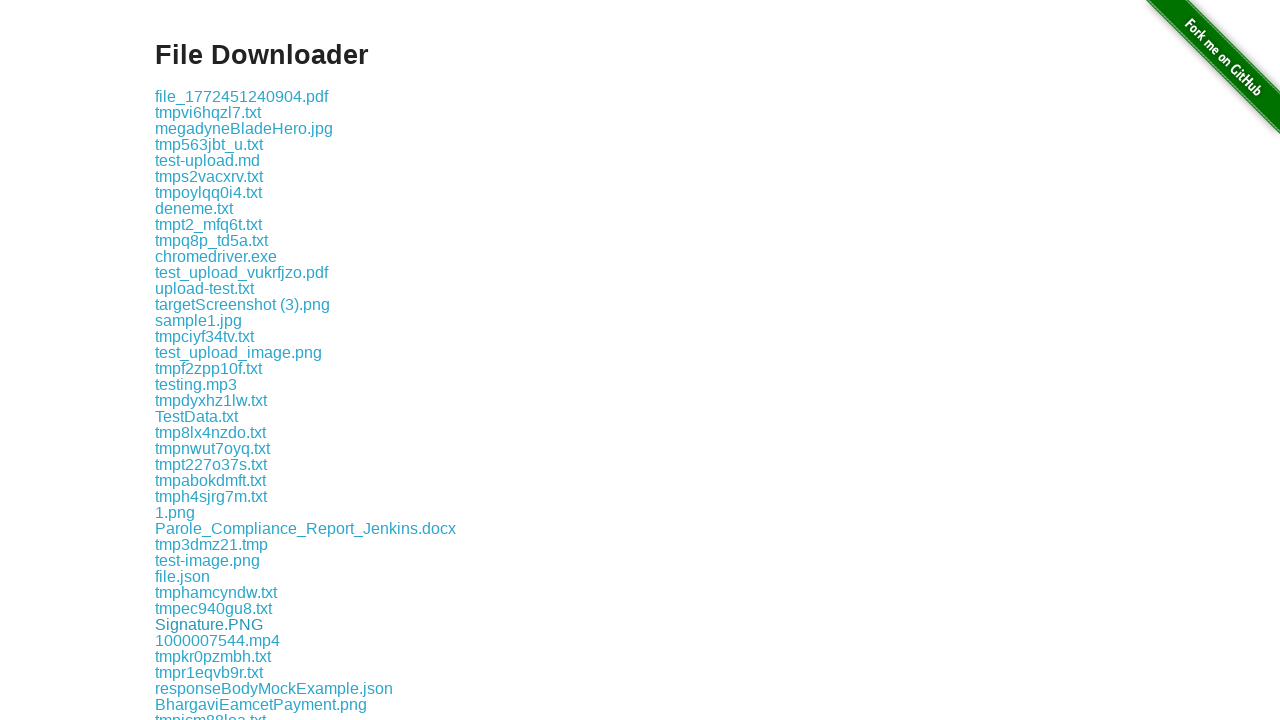

Printed download link: tmpjn0khitd.txt
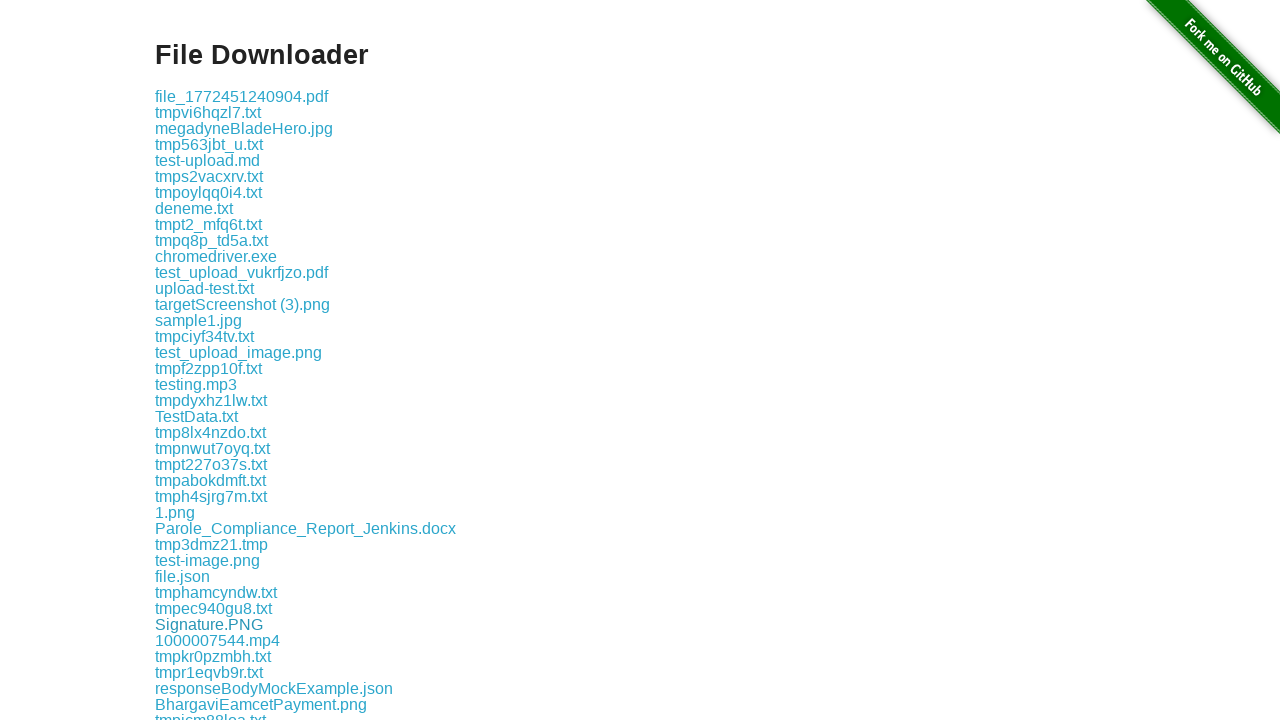

Printed download link: dummy.txt
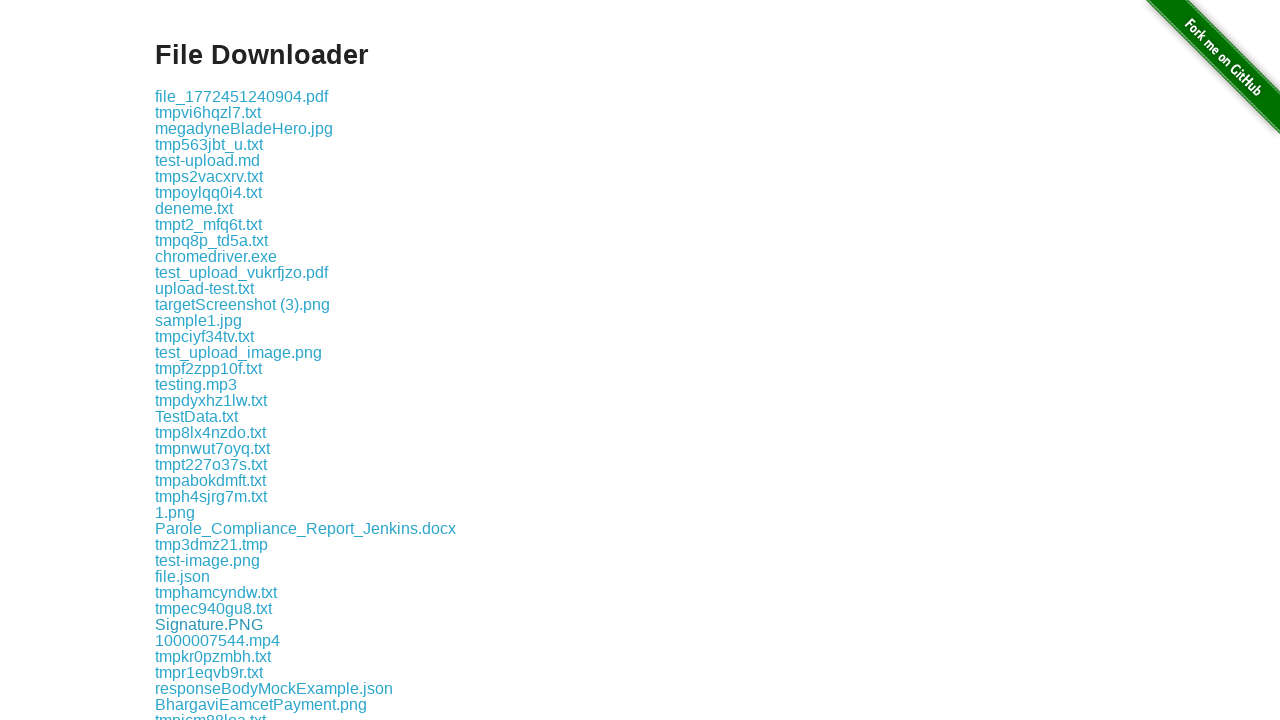

Printed download link: tmpayovenko.txt
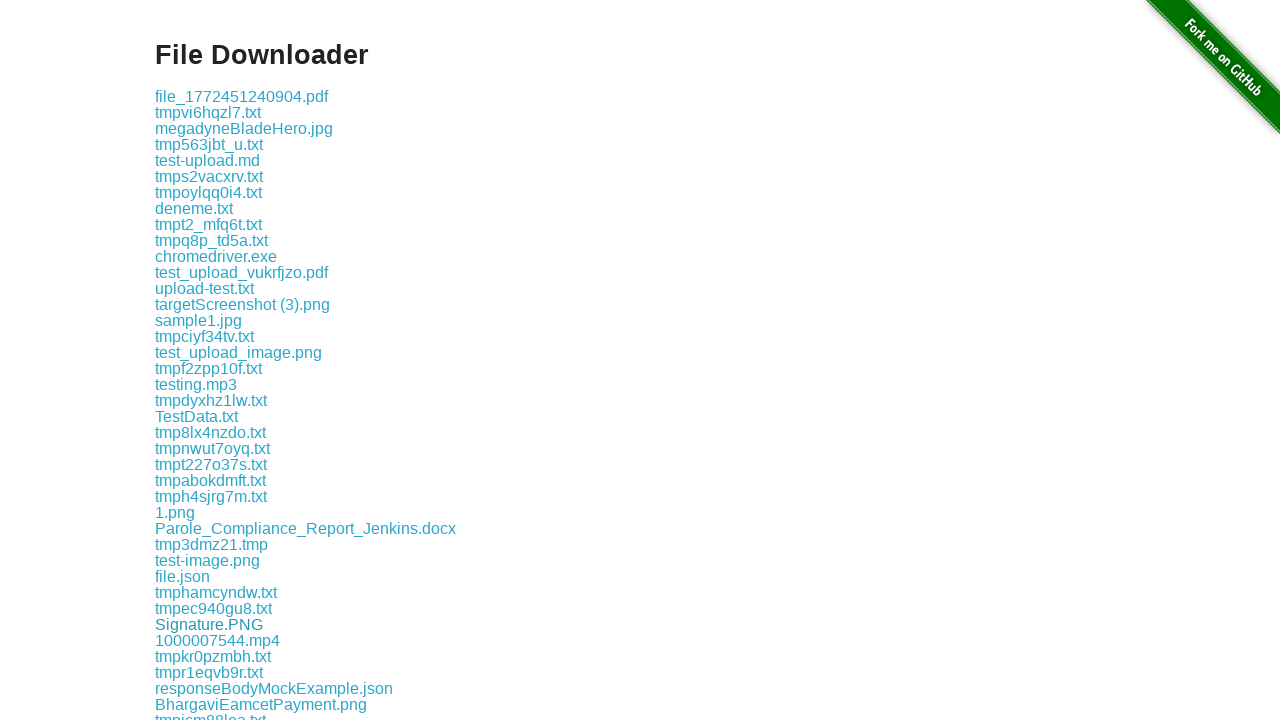

Printed download link: tmpev646ee6.txt
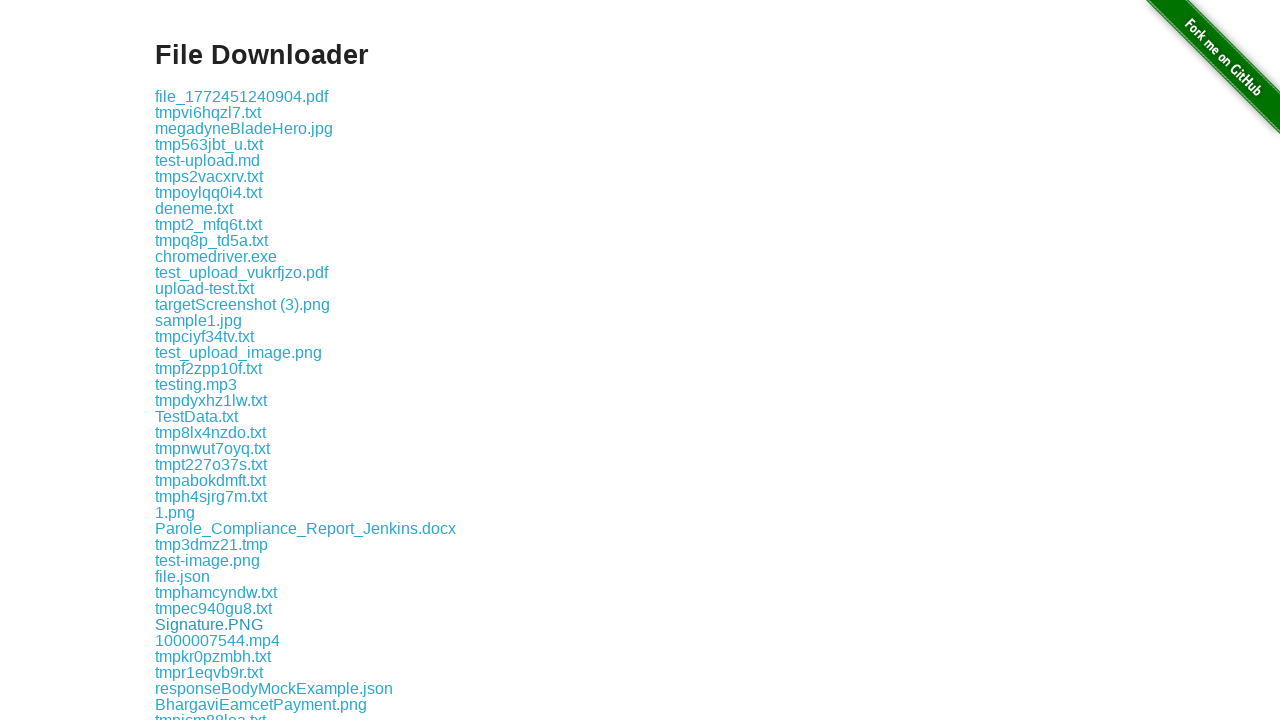

Printed download link: tmpn2ekliet.txt
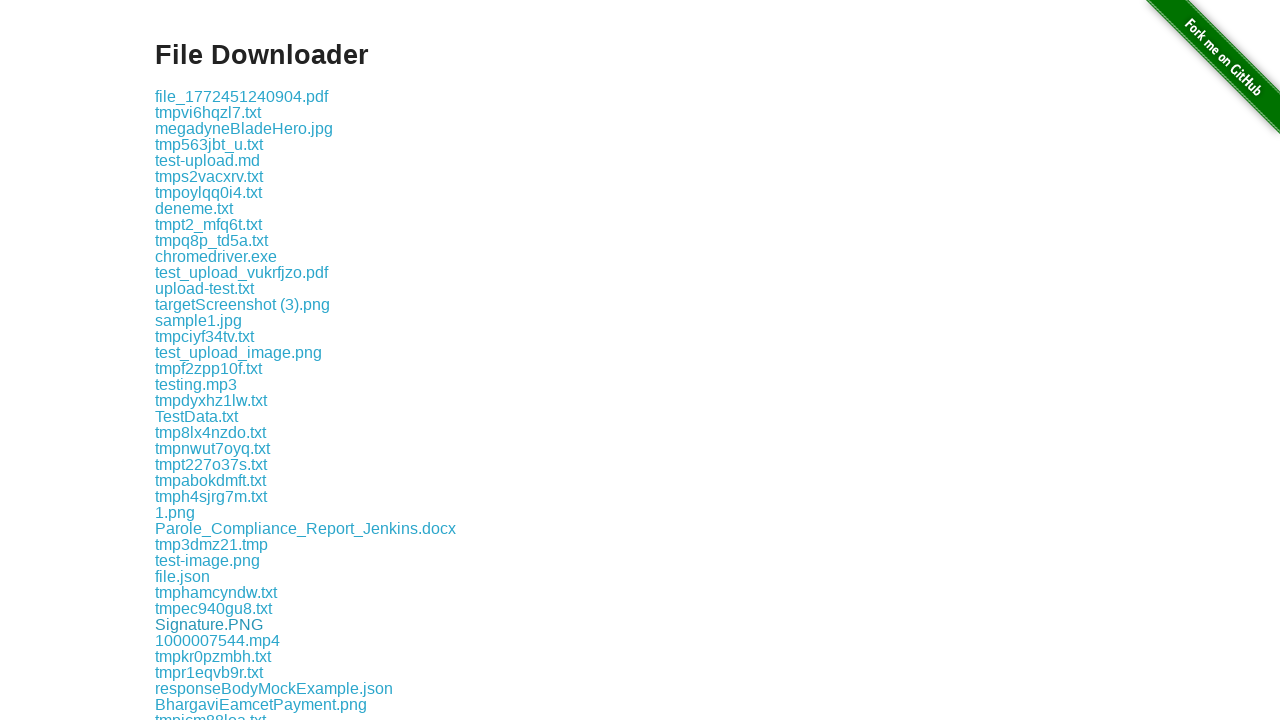

Printed download link: tmp3z09eury.txt
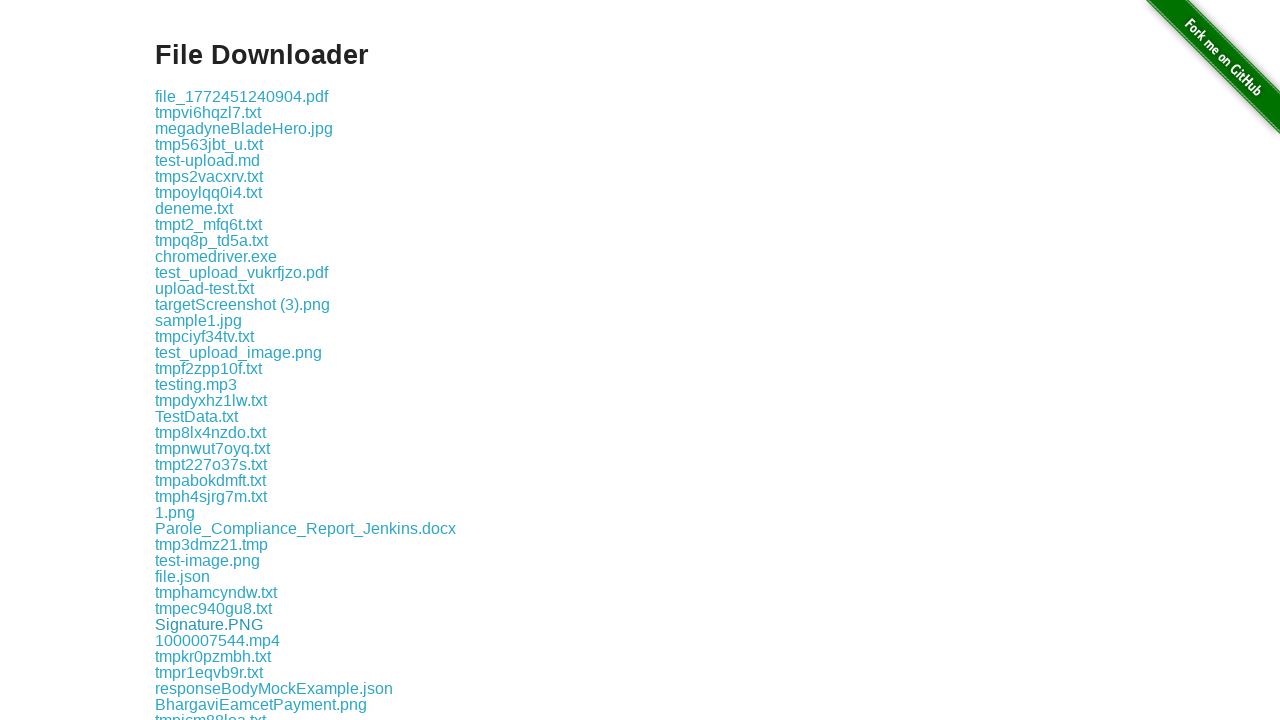

Printed download link: test-upload-file.txt
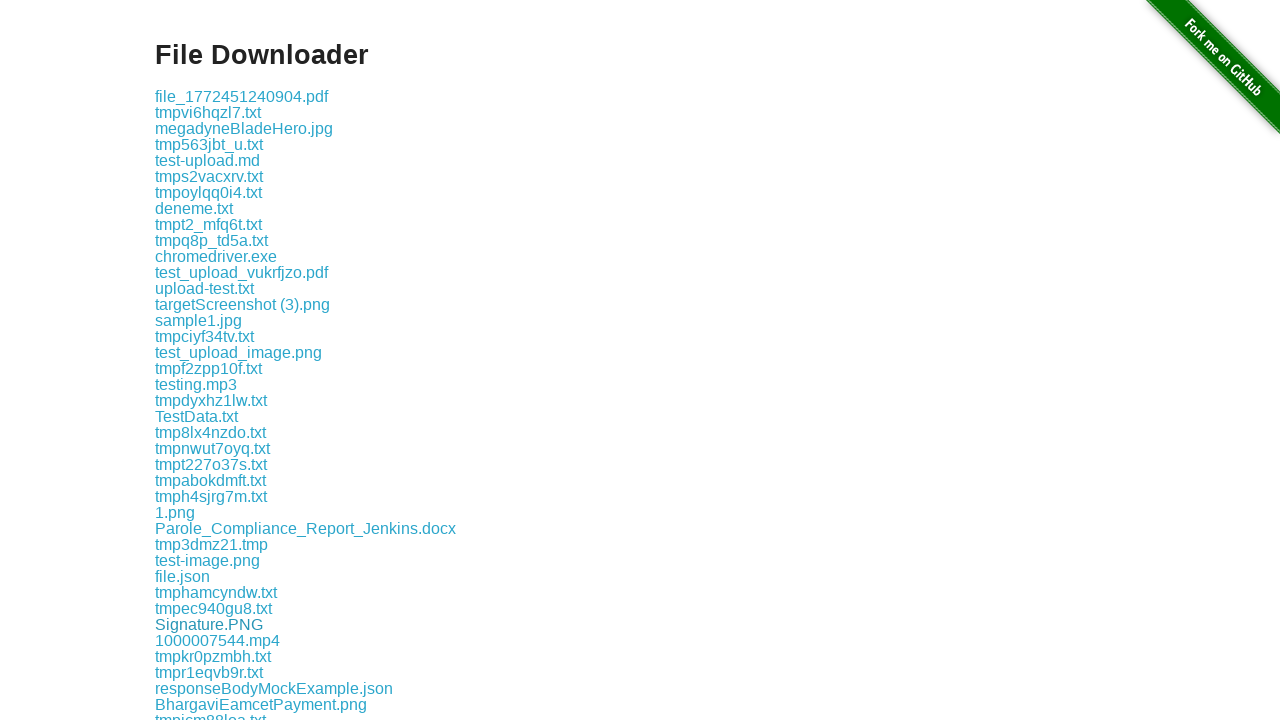

Printed download link: sample_upload.txt
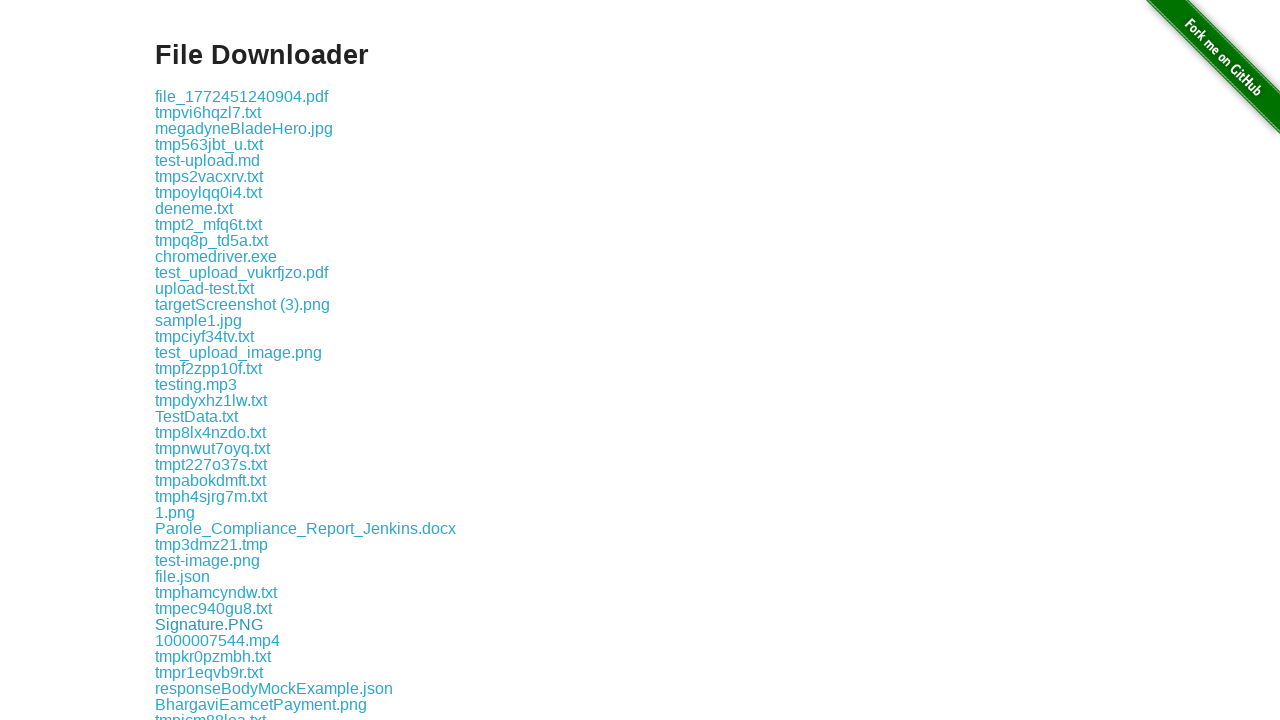

Printed download link: tmpgfsr5rd0.txt
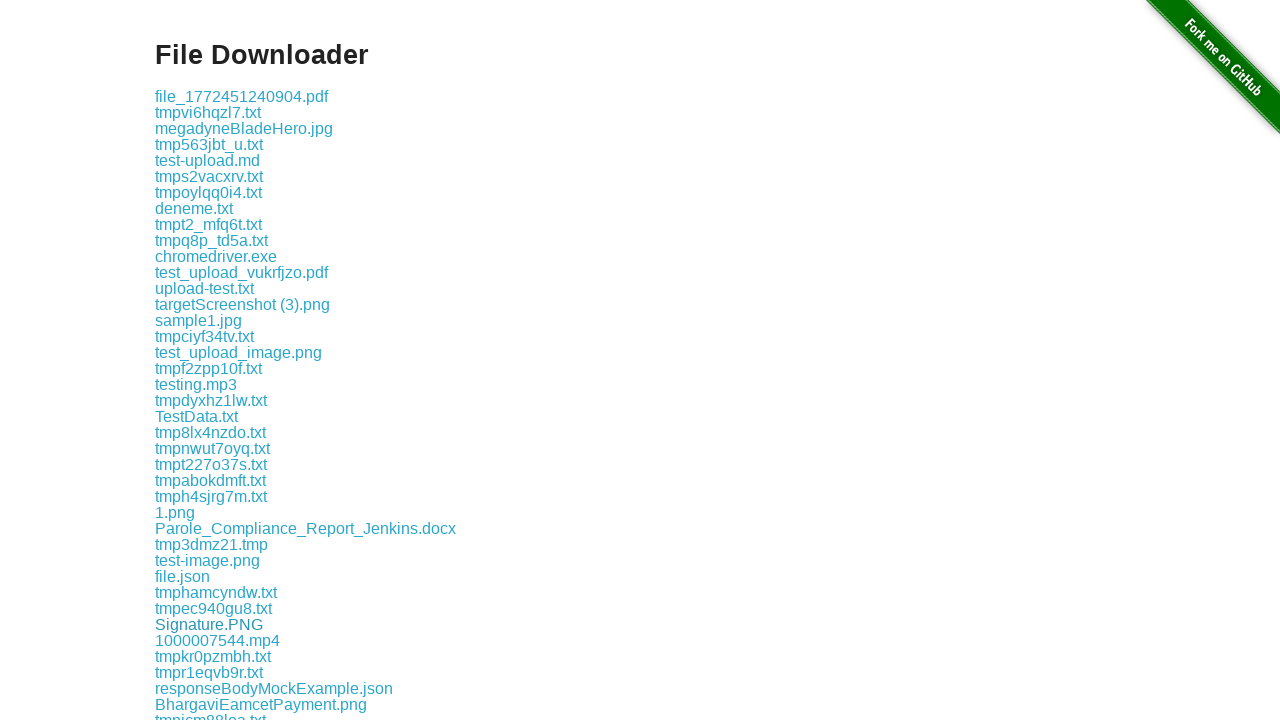

Printed download link: test-upload.svg
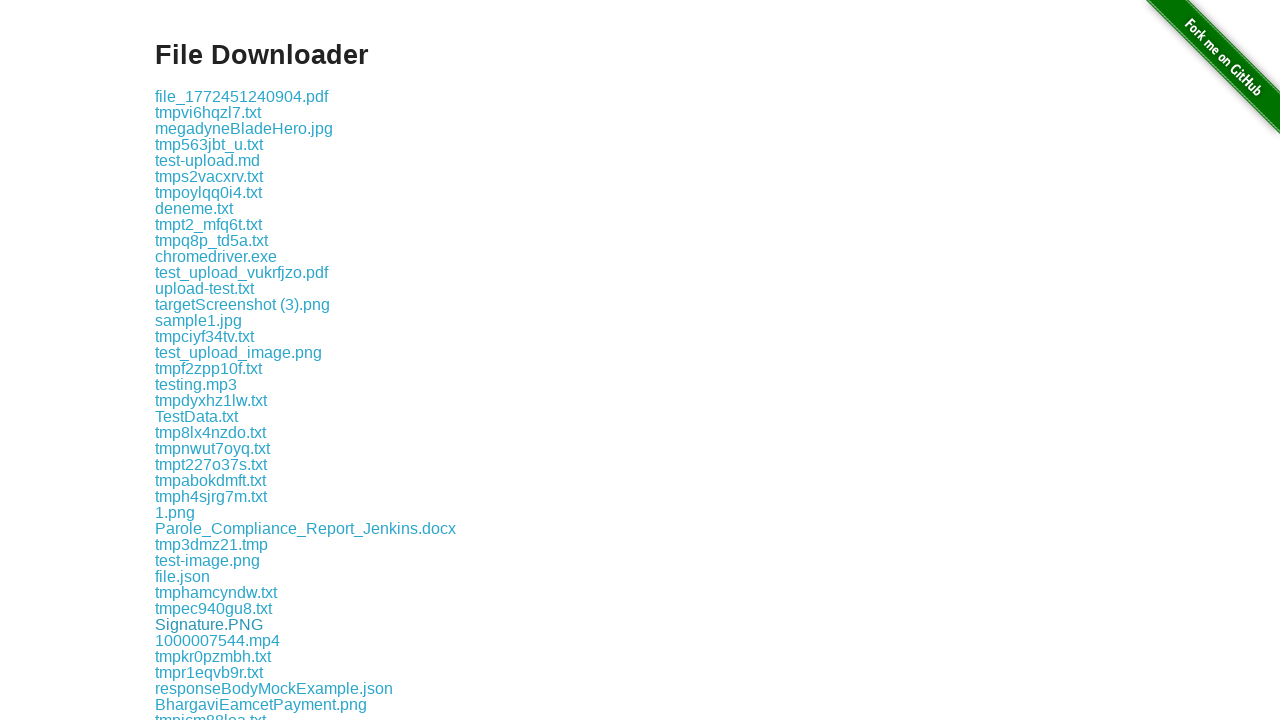

Printed download link: tmp9n1mq4ux.txt
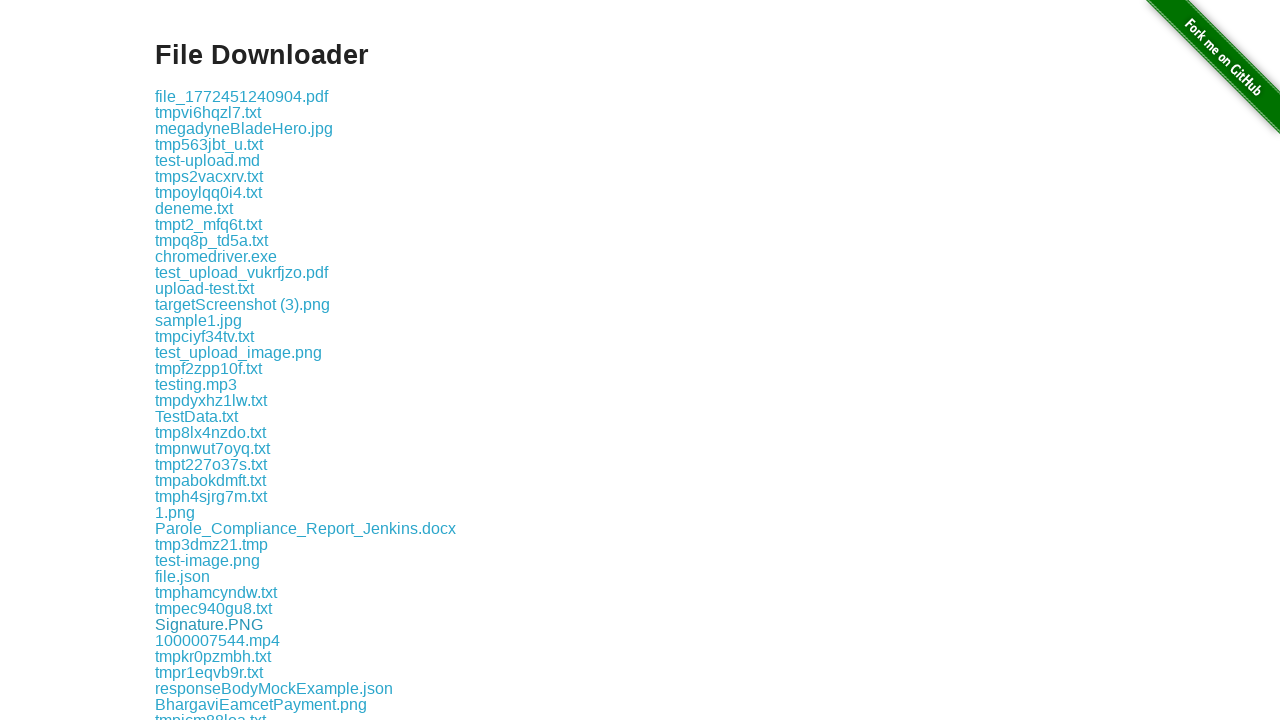

Printed download link: tmpymk20u8e.txt
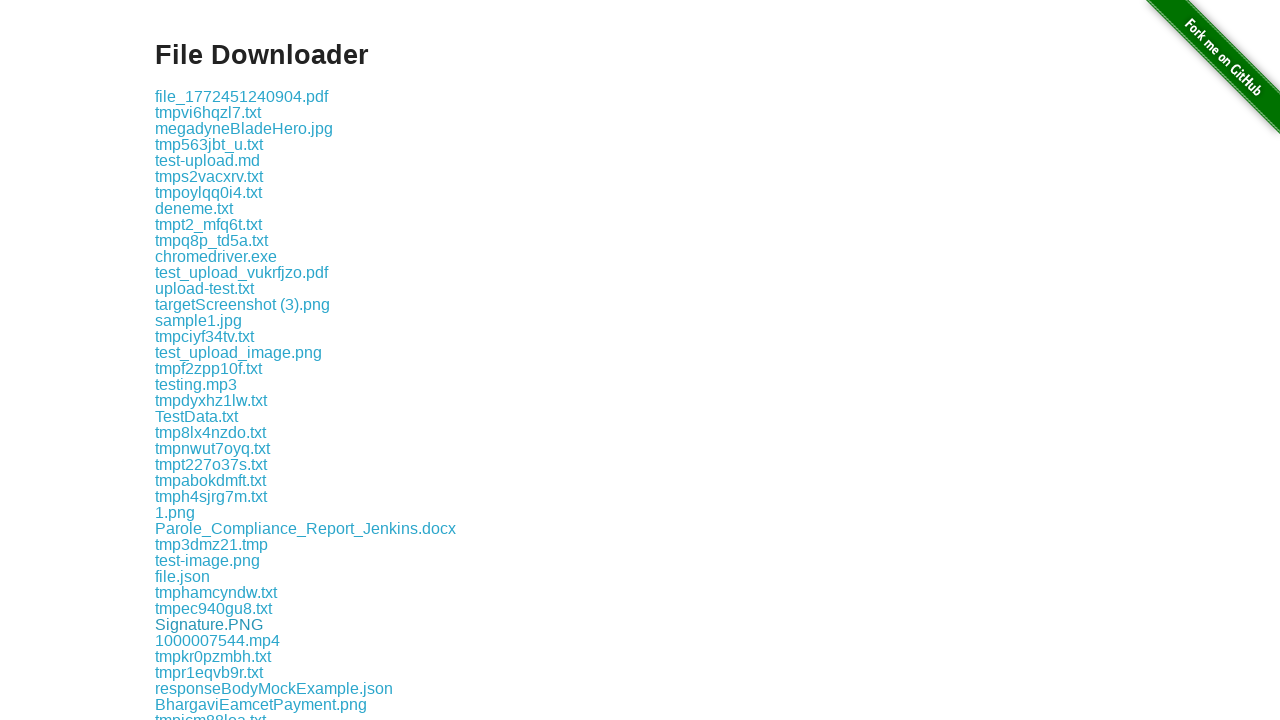

Printed download link: tmp44mw_7k5.txt
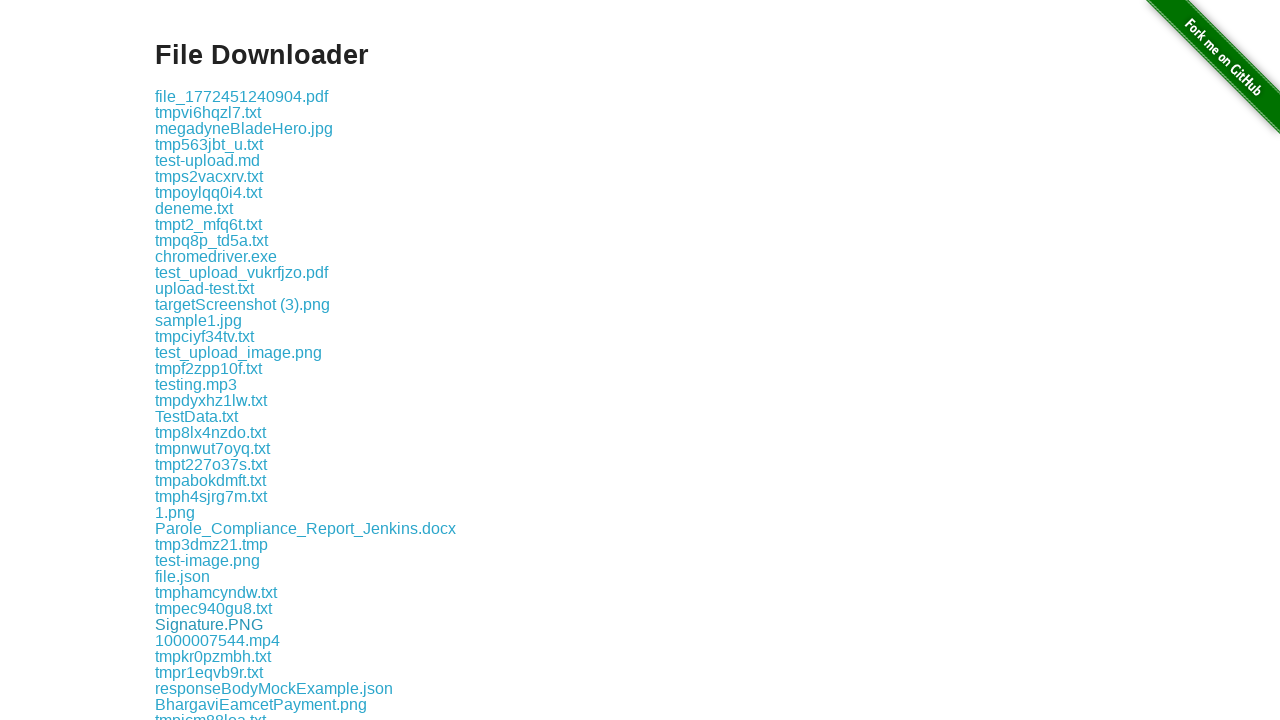

Printed download link: tmpuiijpcrx.txt
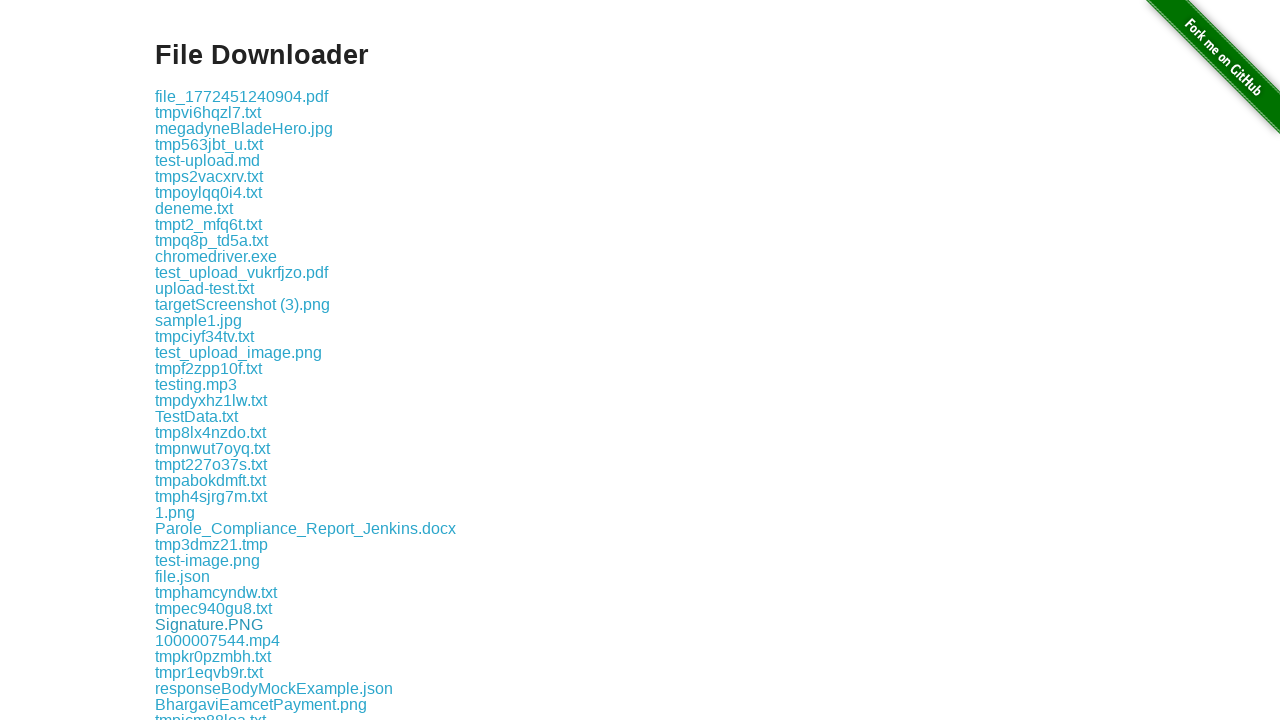

Printed download link: tmp0oepxrmn.txt
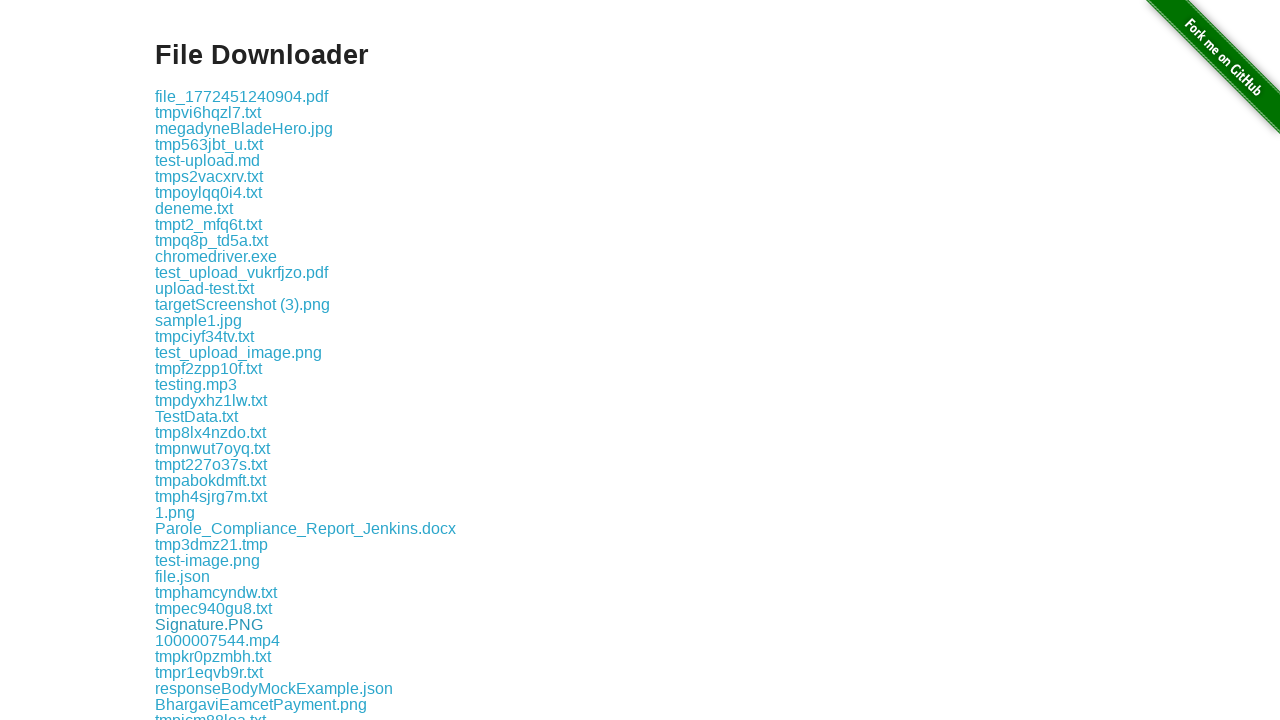

Printed download link: test-document.jpg
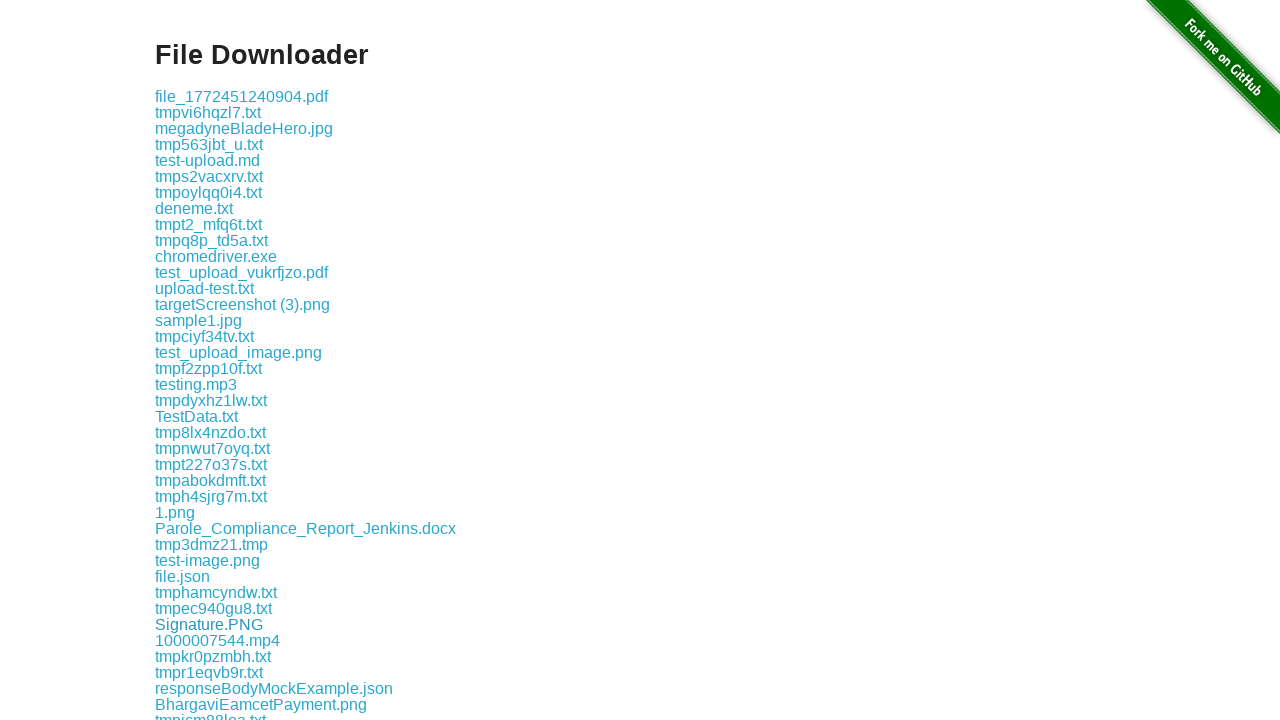

Printed download link: tmp1glosr2r.txt
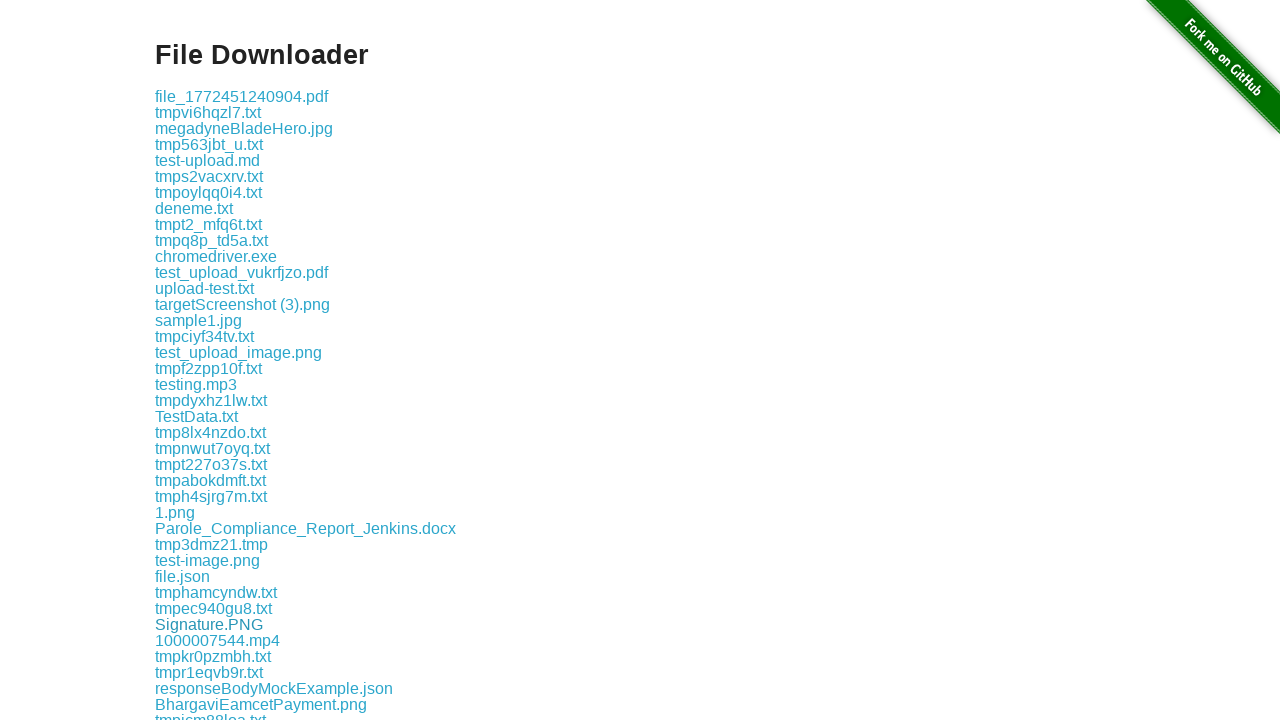

Printed download link: image_1.jpg
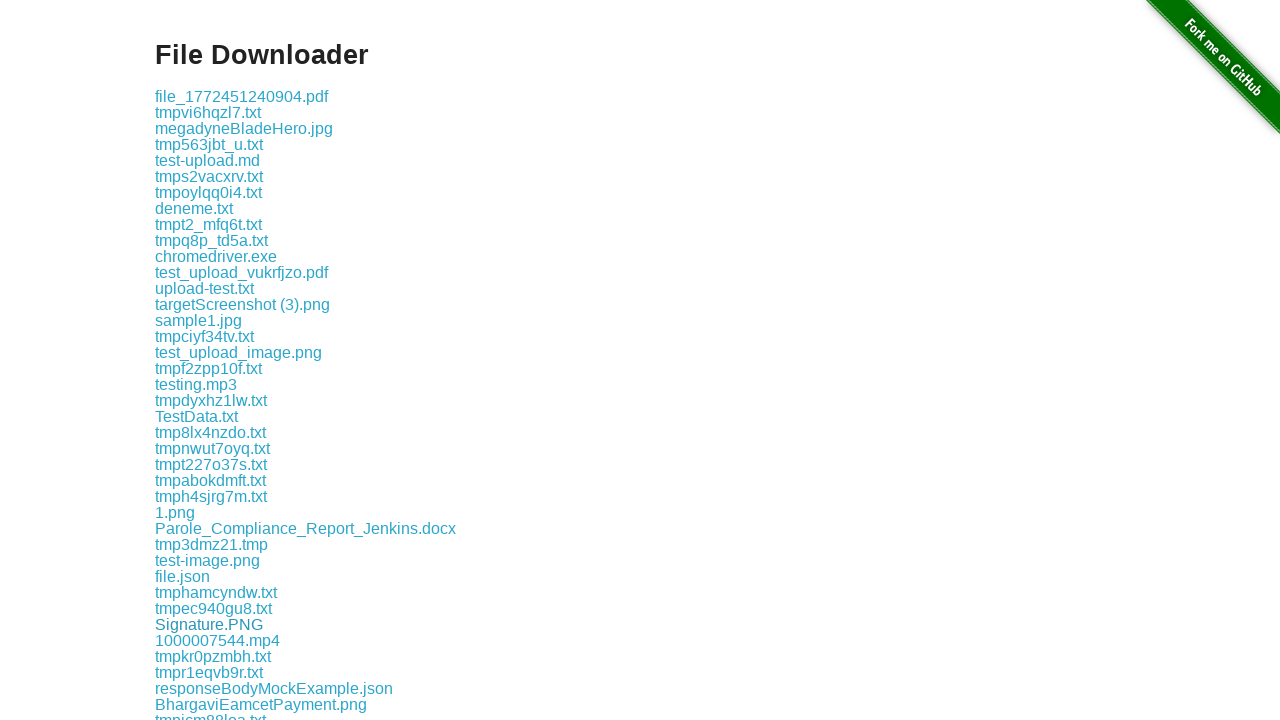

Printed download link: test_zip_o0r57jfx.zip
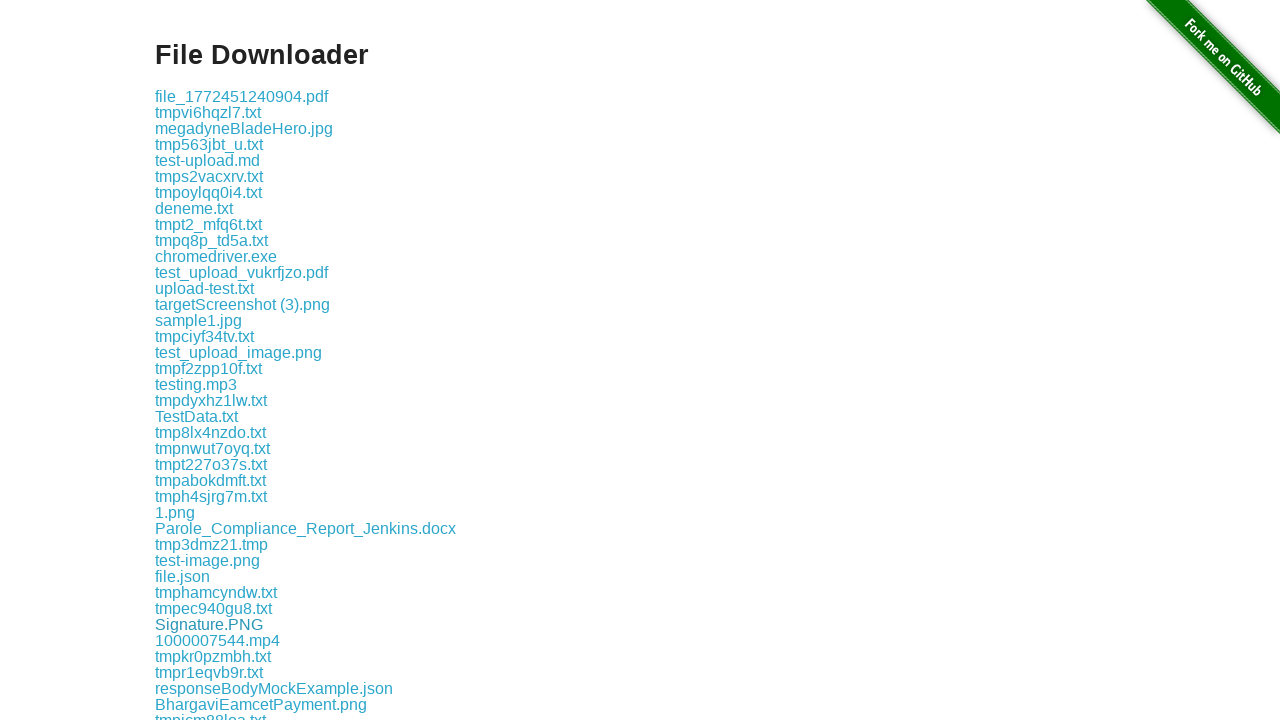

Printed download link: tmpbkza_uzg.txt
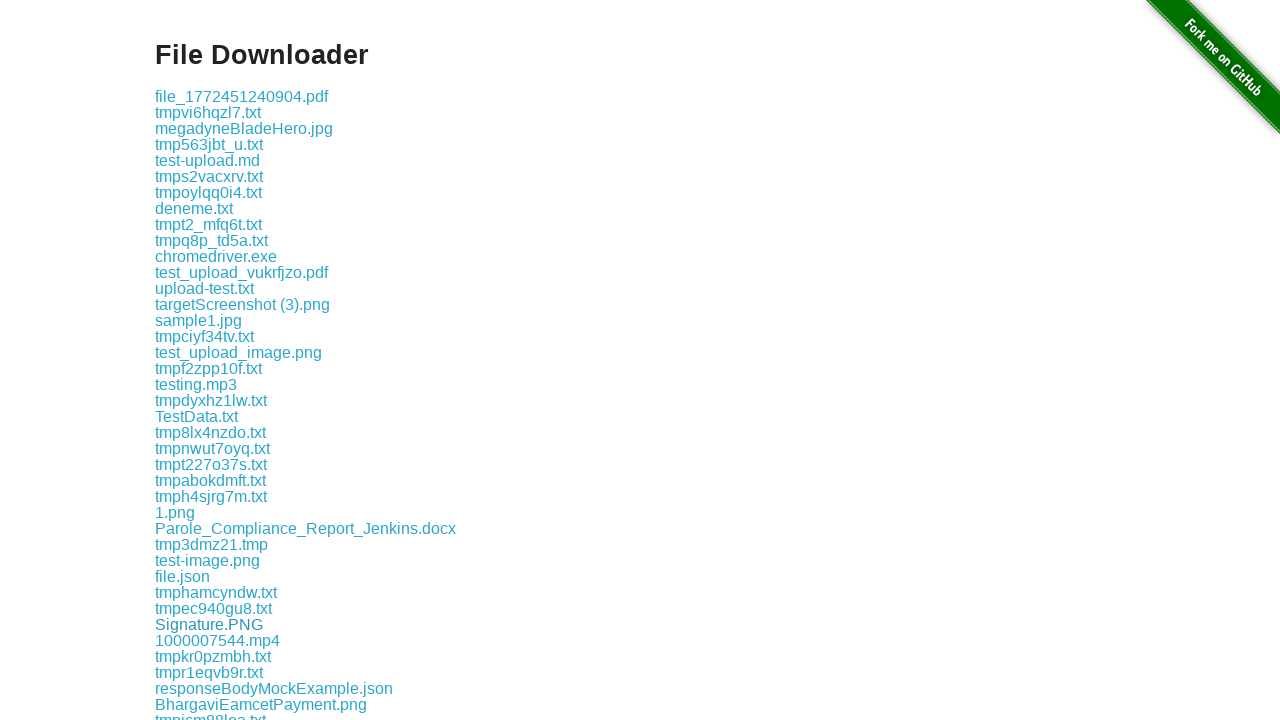

Printed download link: pwts.txt
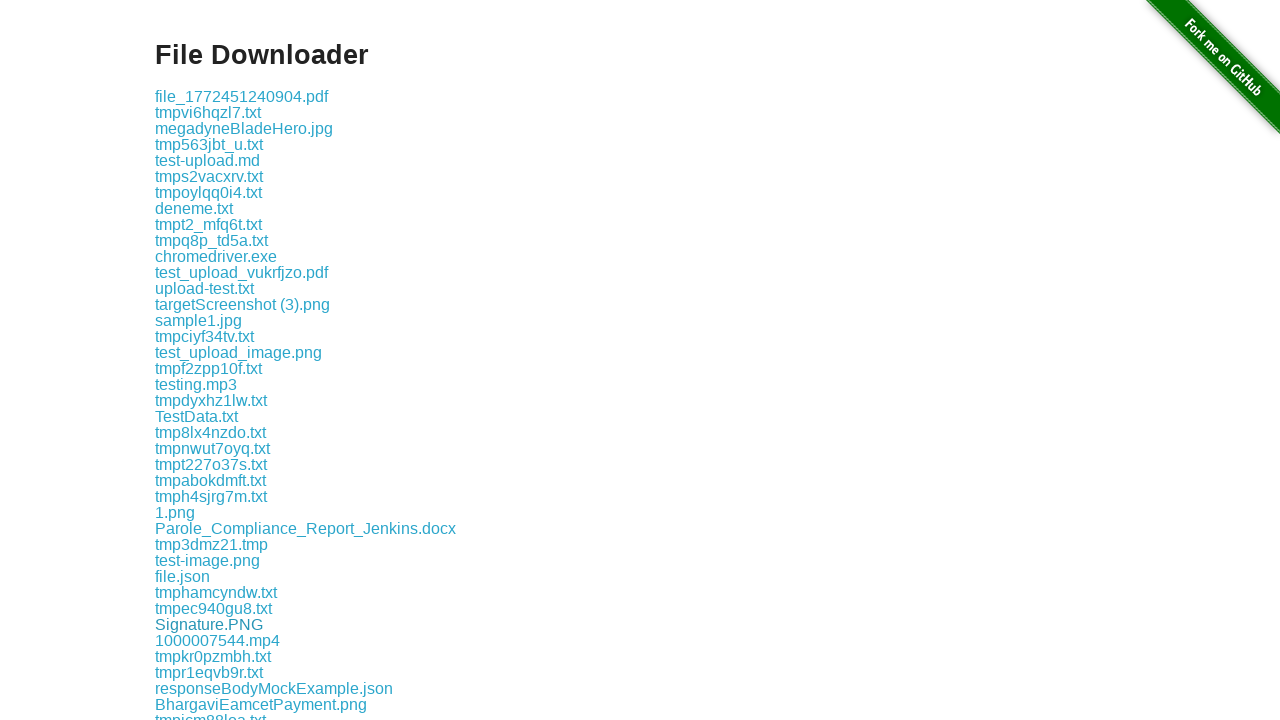

Printed download link: Test Barnstable 4.pdf
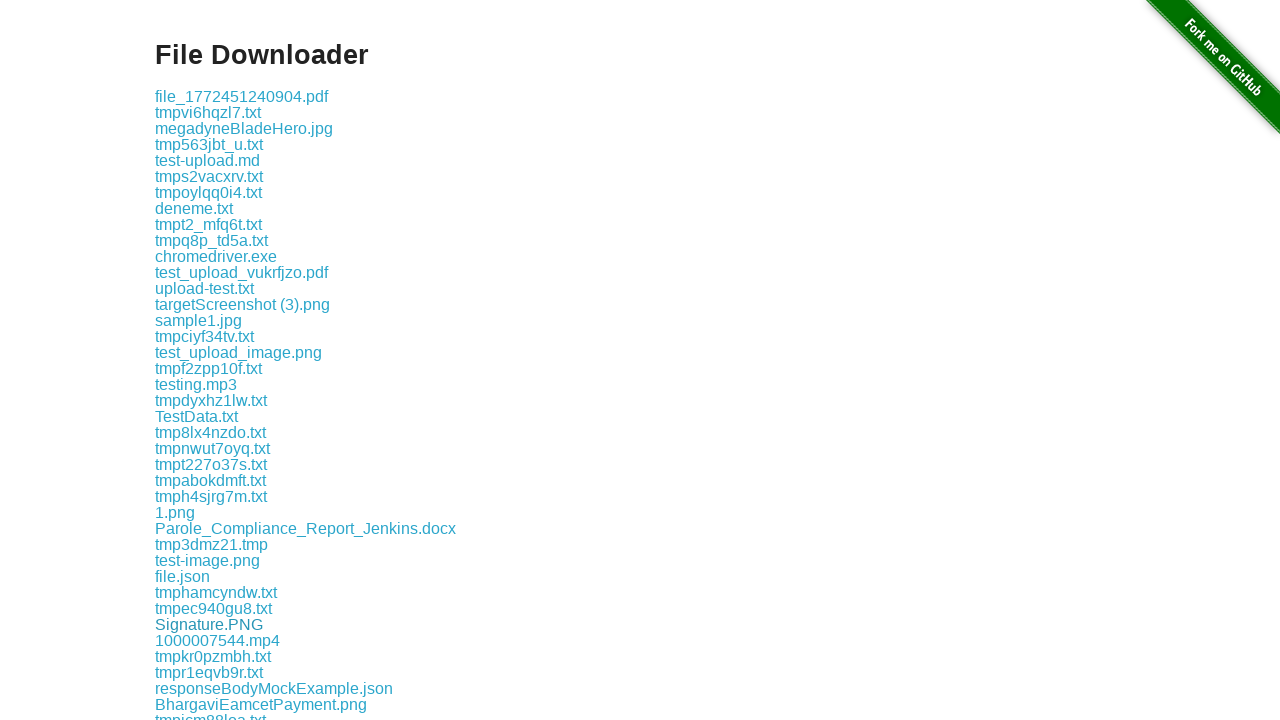

Printed download link: tmpx_njtpyy.txt
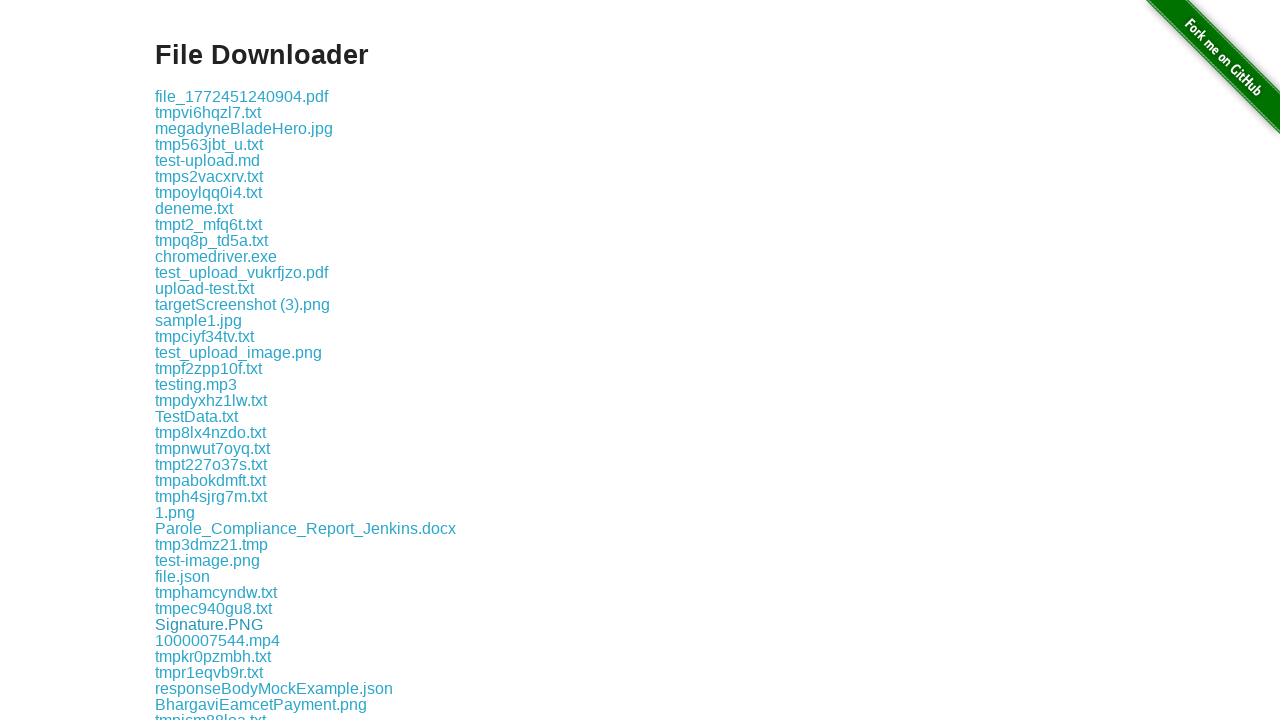

Printed download link: tmpl584wasw.txt
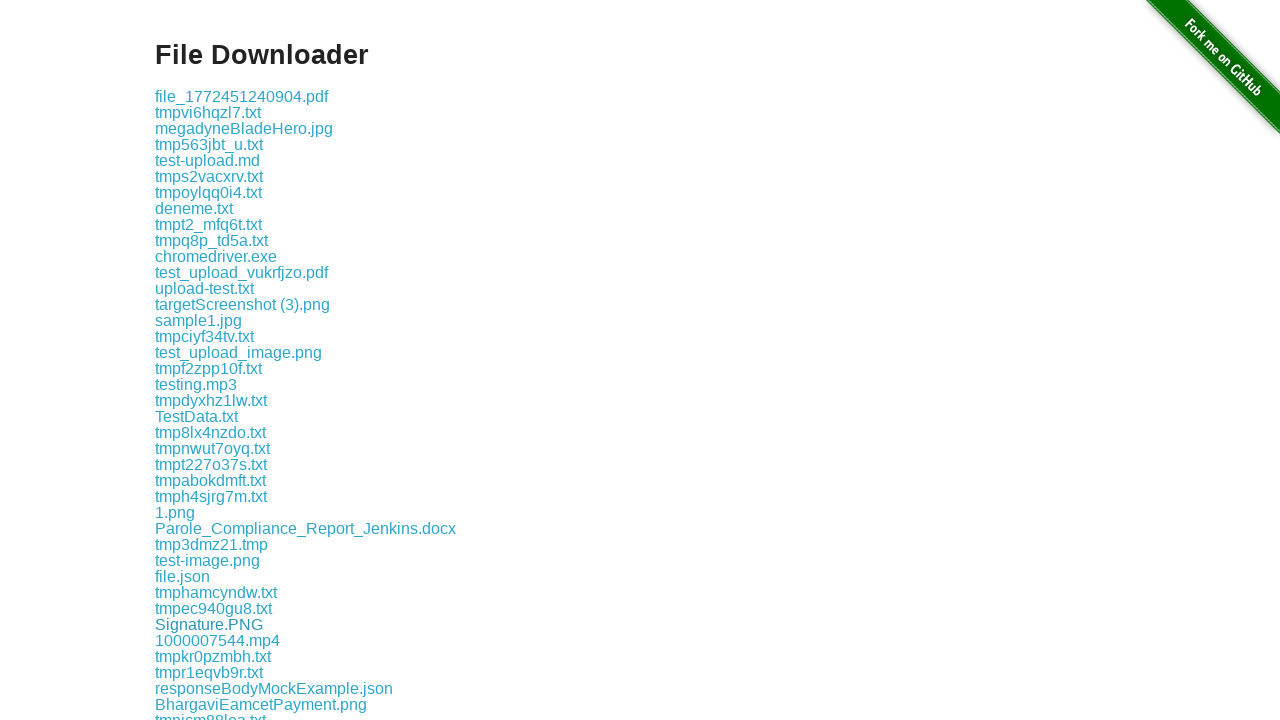

Printed download link: tmpasv066h2.txt
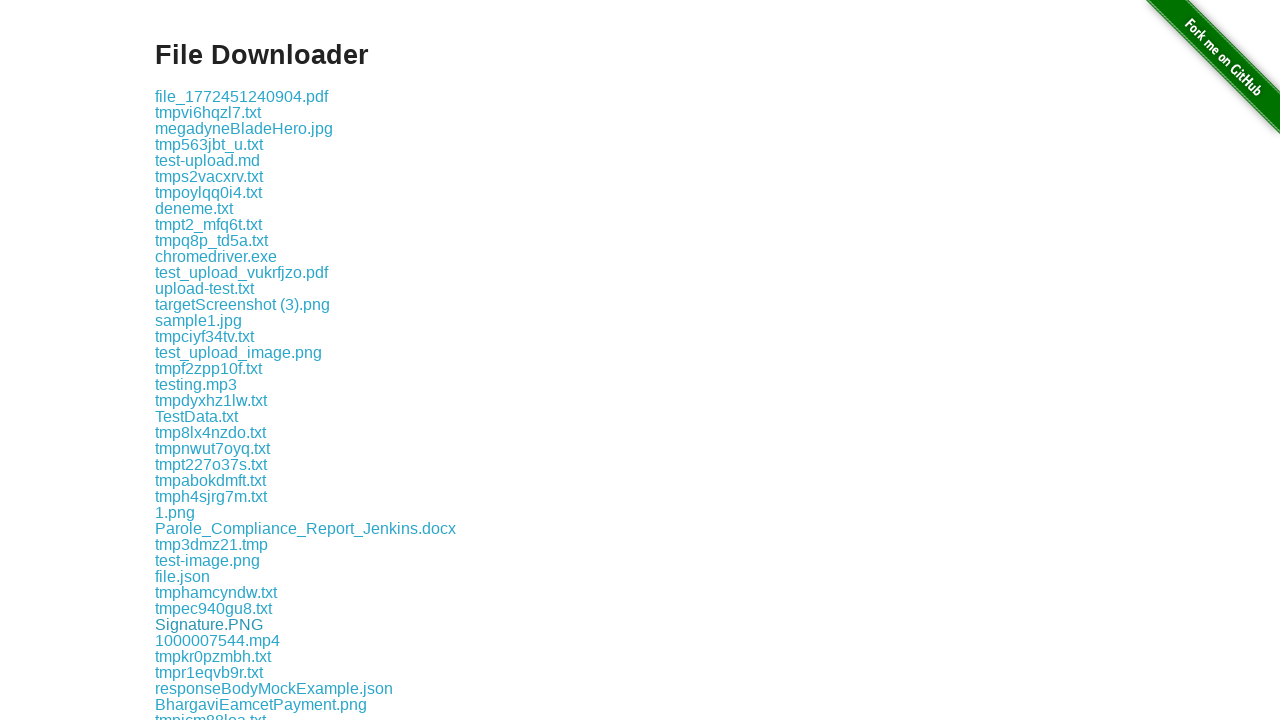

Printed download link: sample-zip-file.zip
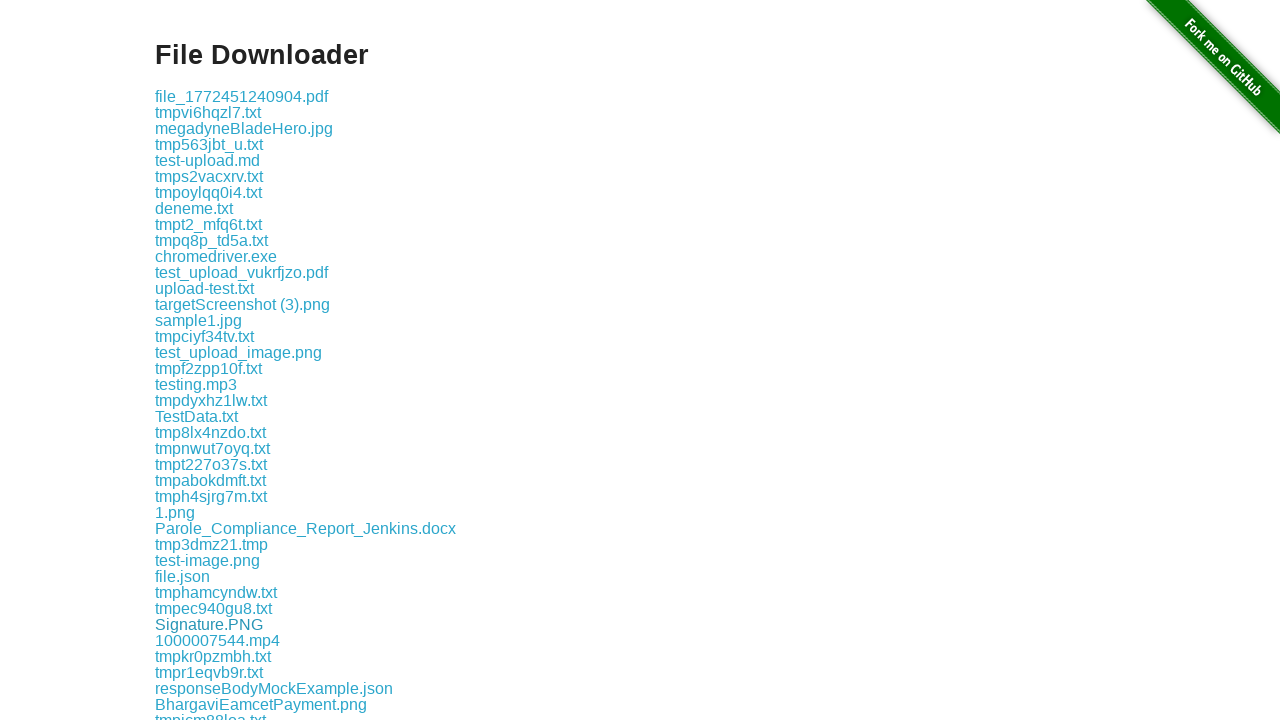

Printed download link: tmpv7zgndi6.txt
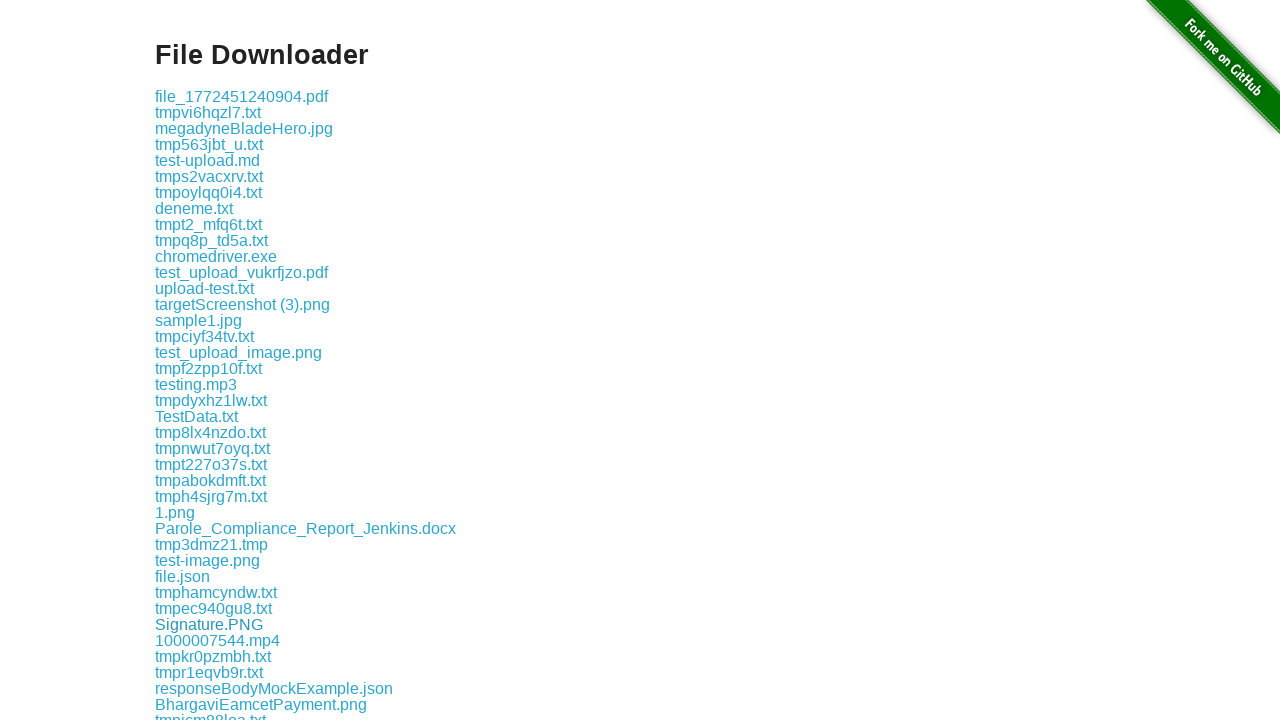

Printed download link: tmplf6ae44c.txt
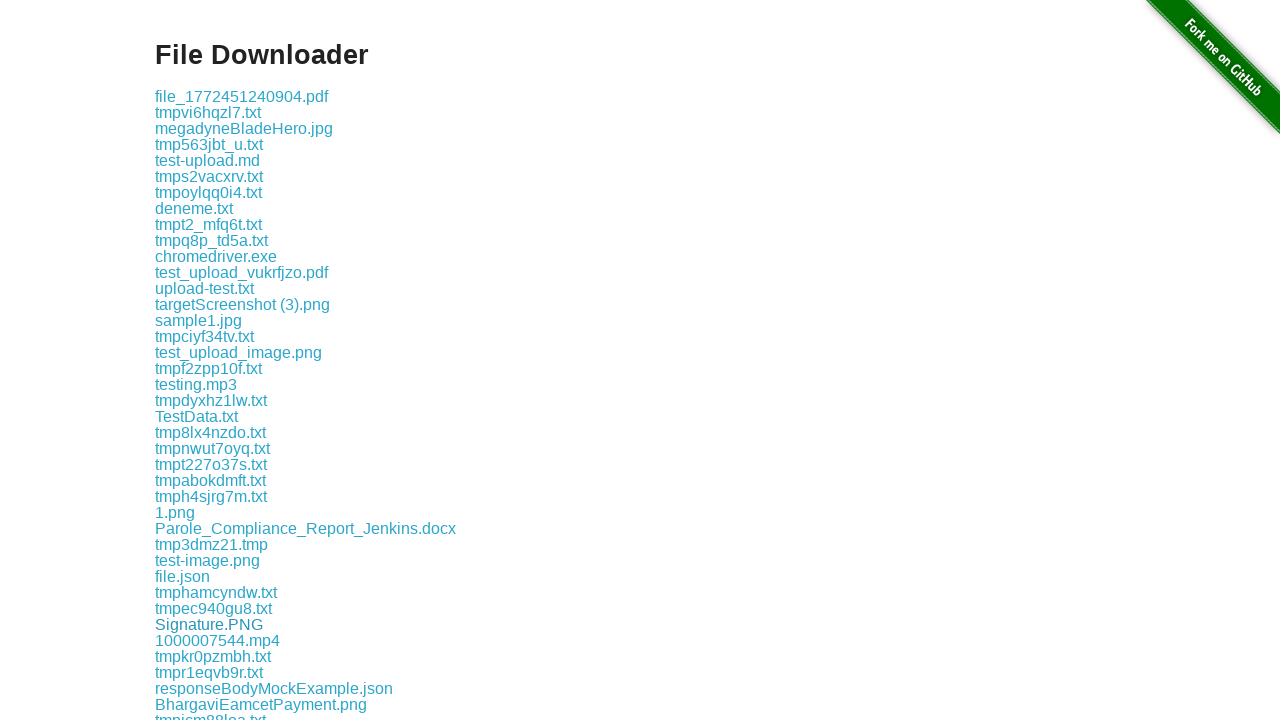

Printed download link: TestUpload.txt
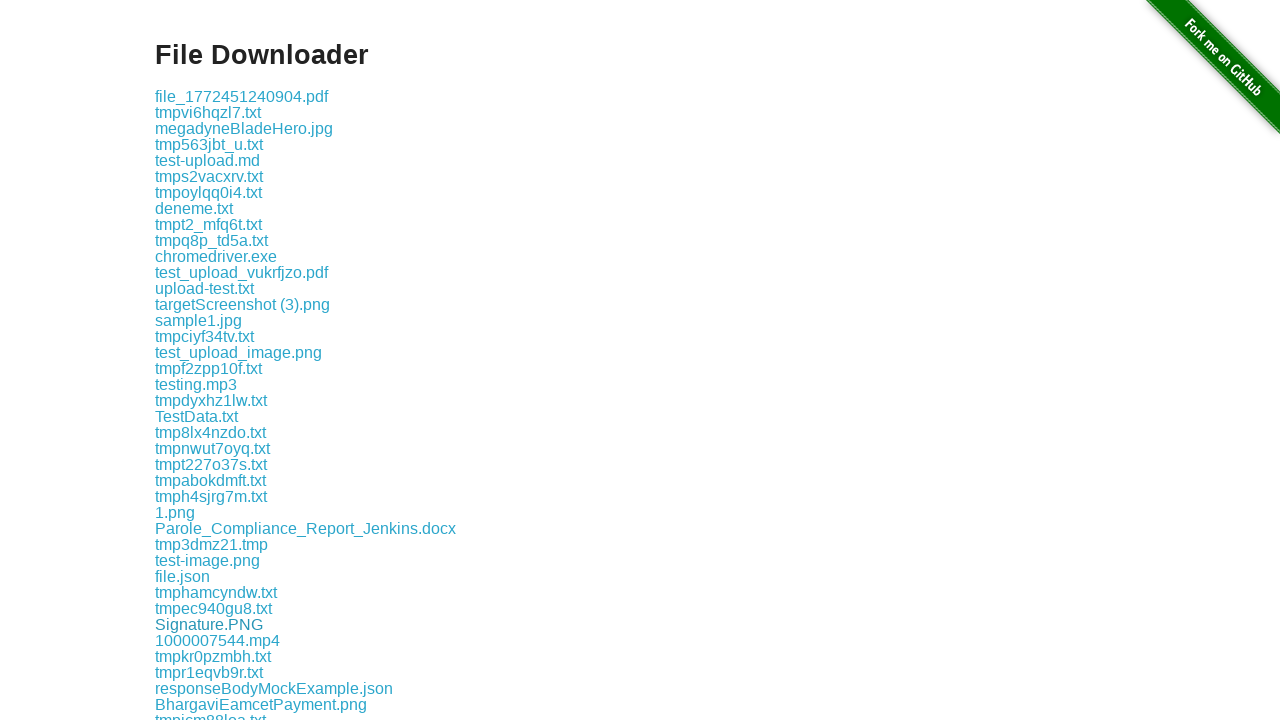

Printed download link: tmp4ybuwdpx.txt
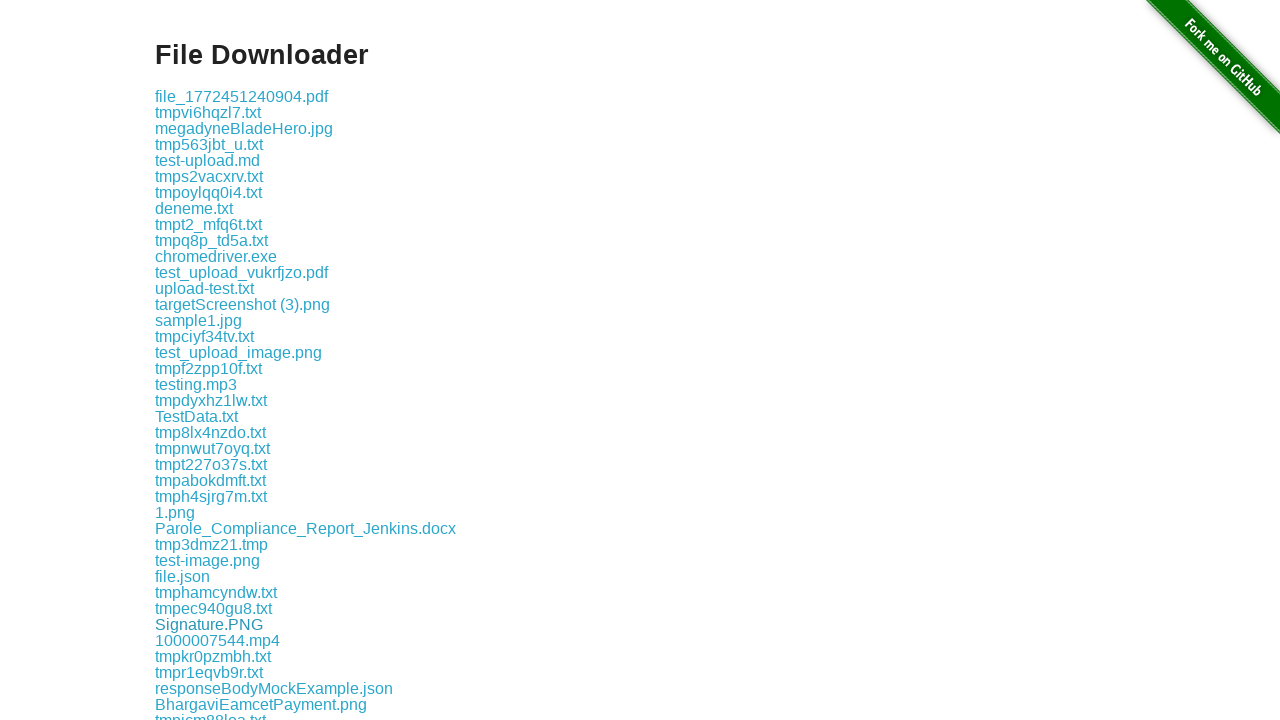

Printed download link: random_data.txt
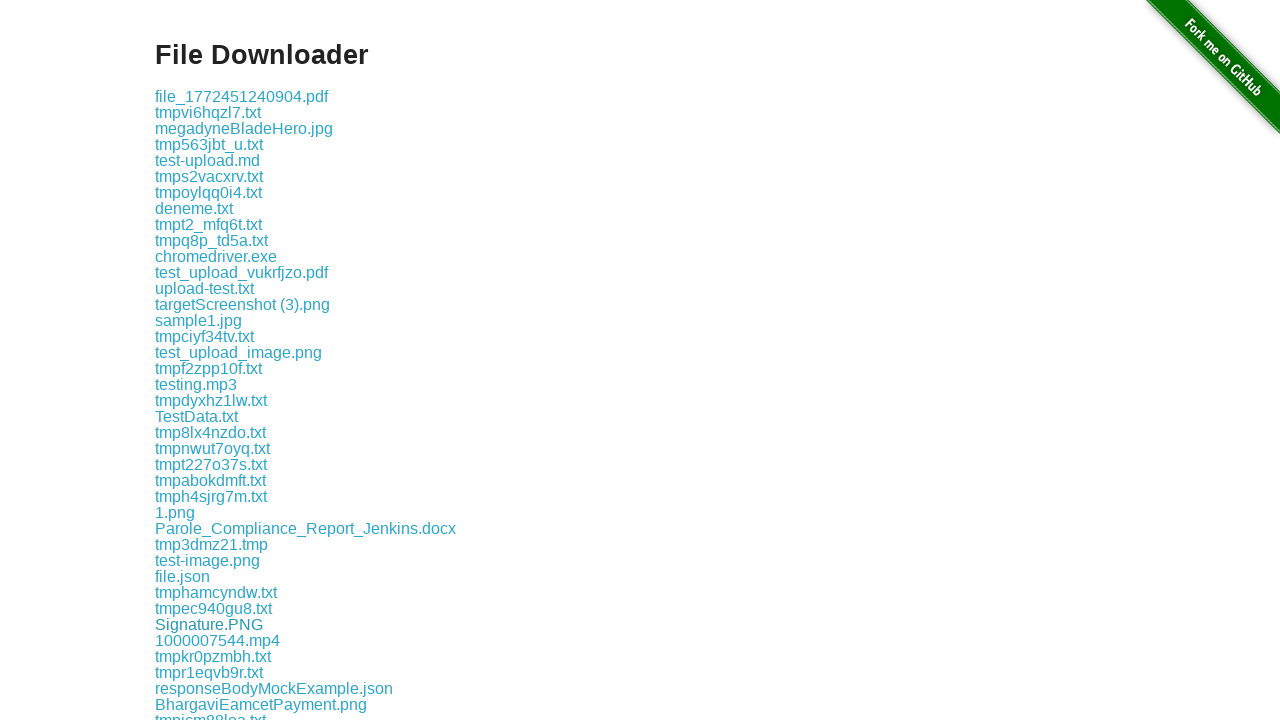

Printed download link: tmpvso2r7zc.txt
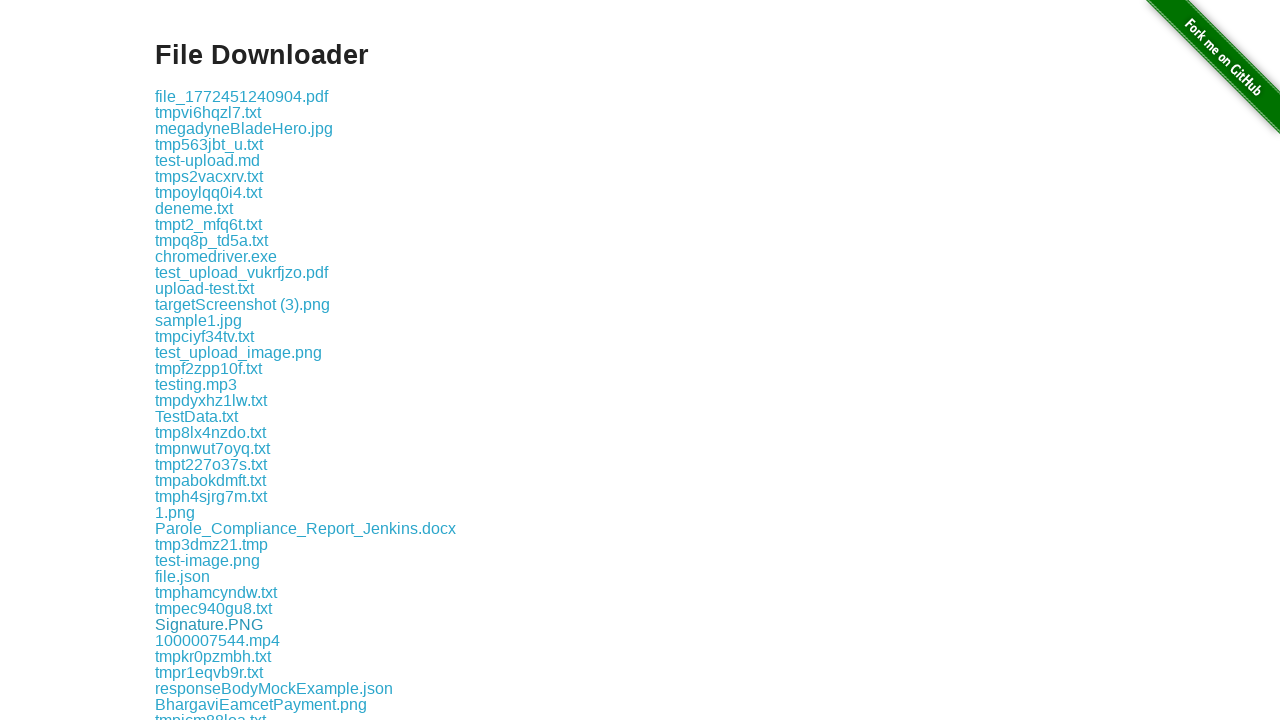

Printed download link: Jpeg_with_exif.jpeg
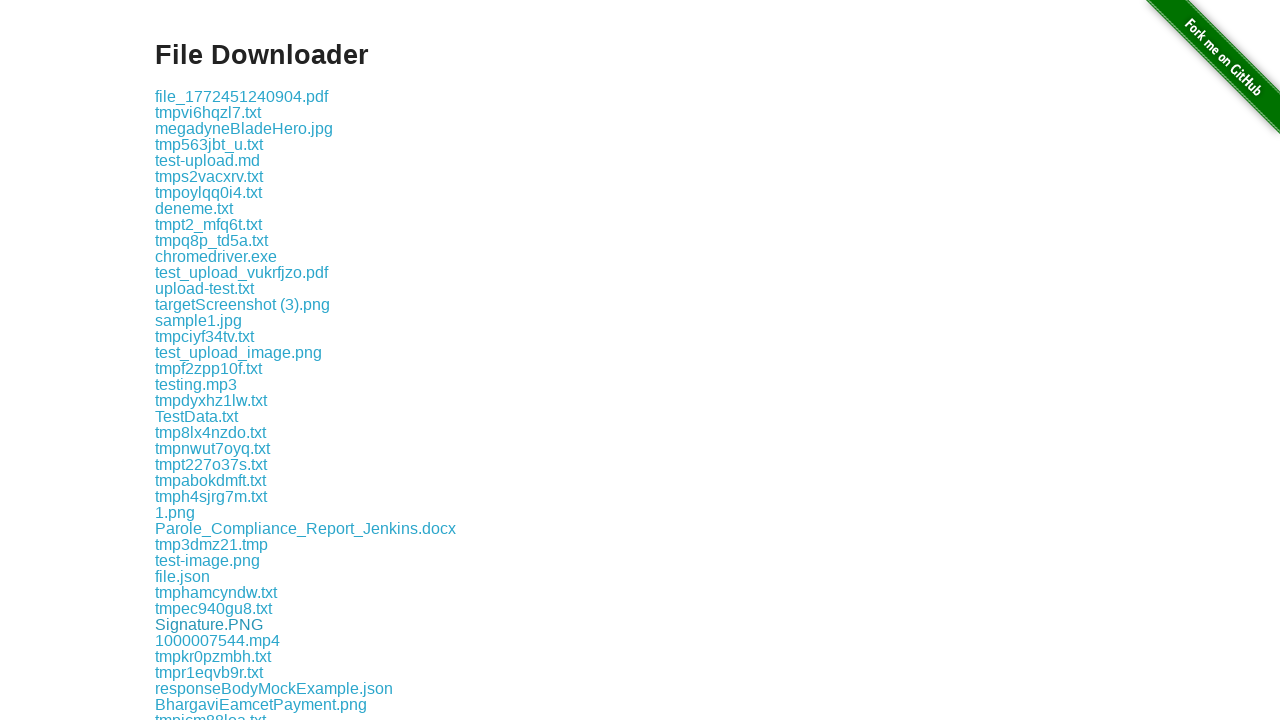

Printed download link: tmpbbpn1vdb.txt
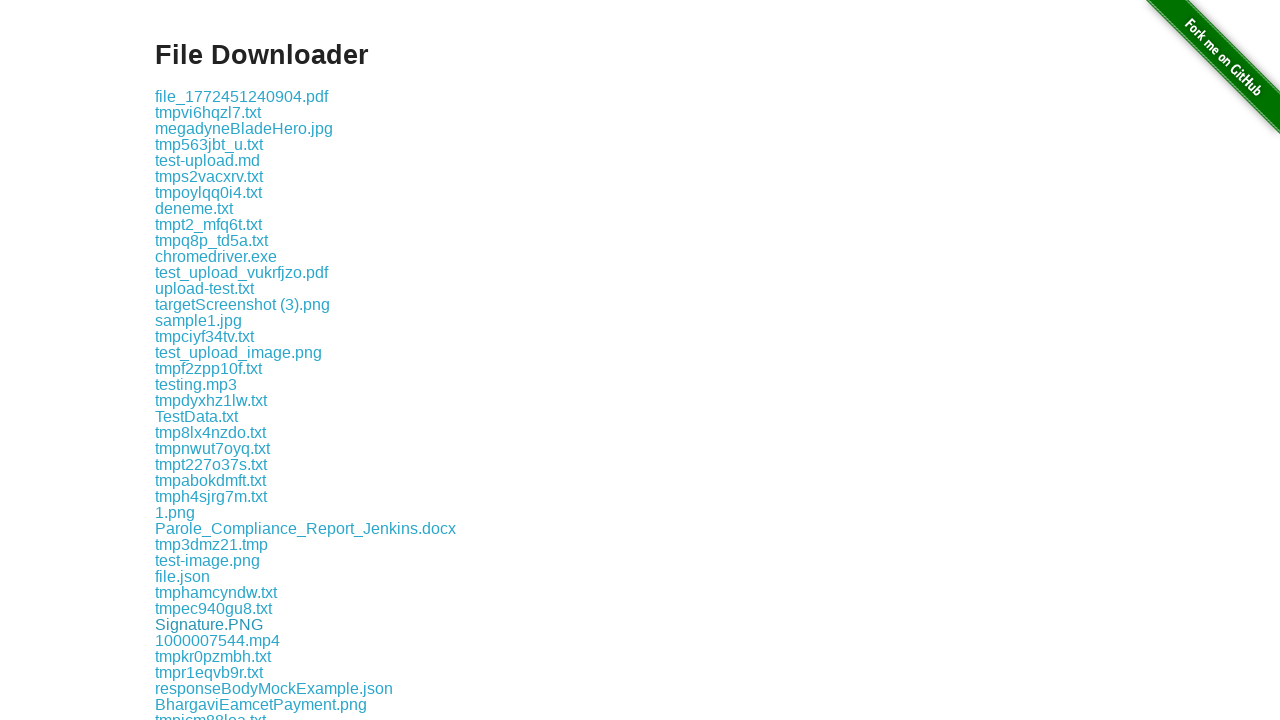

Printed download link: tmprrzcdsv4.txt
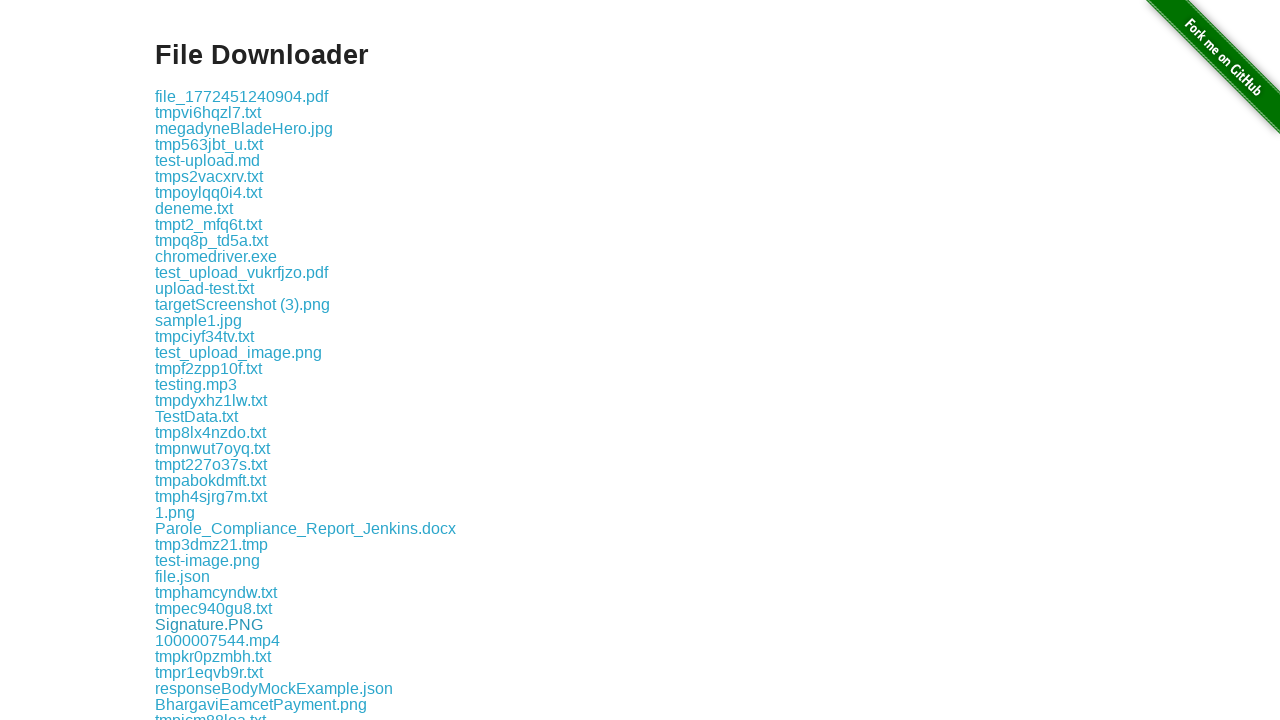

Printed download link: tmp4xyo5ixf.txt
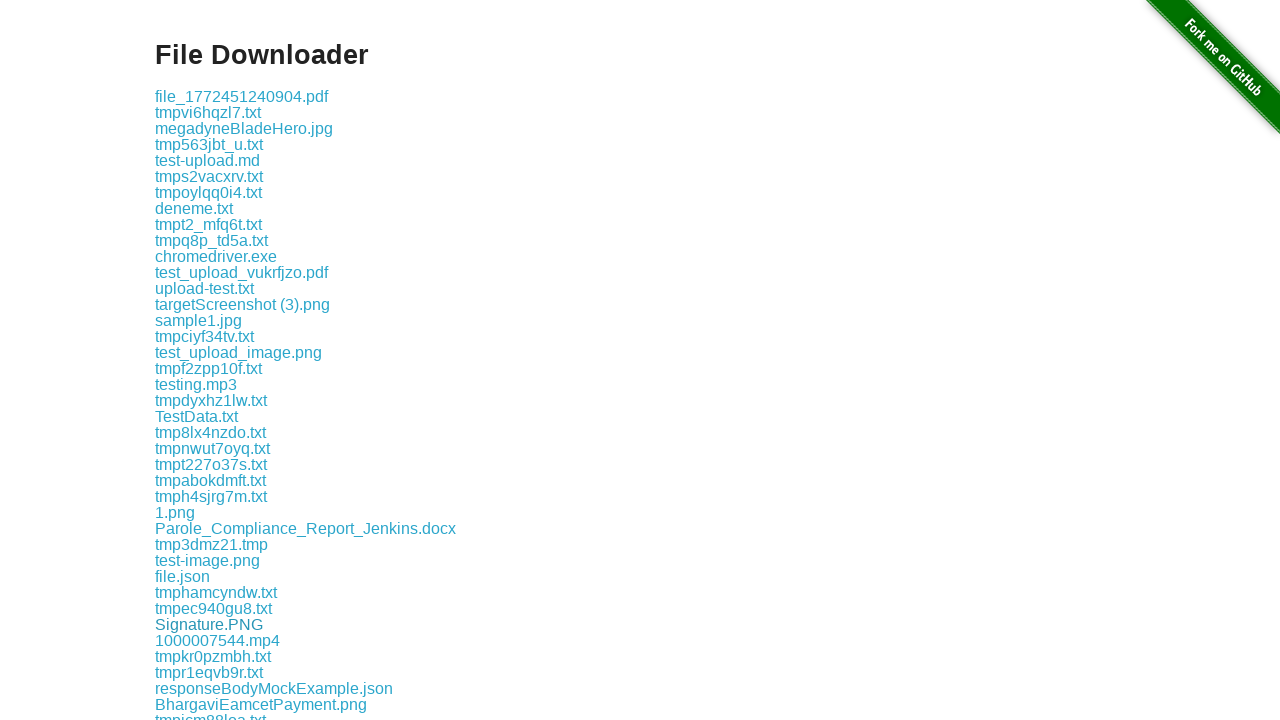

Printed download link: tmpfrecvq_z.txt
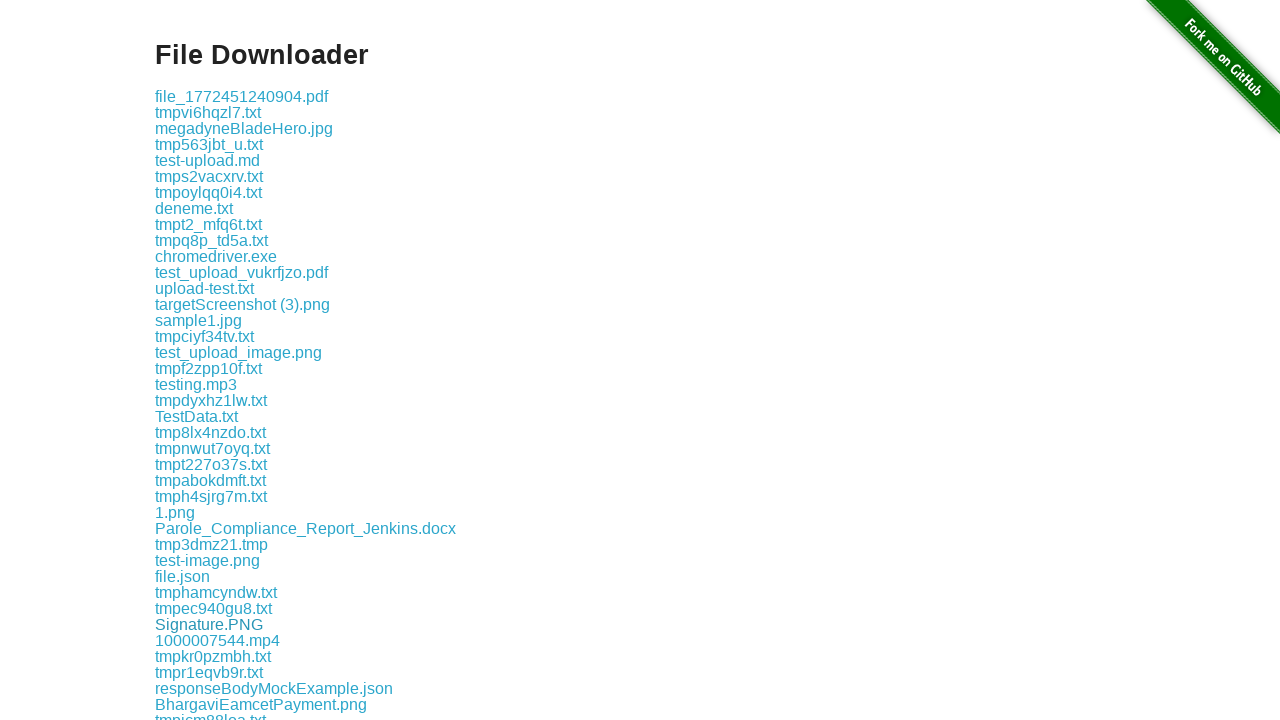

Printed download link: selenium.txt
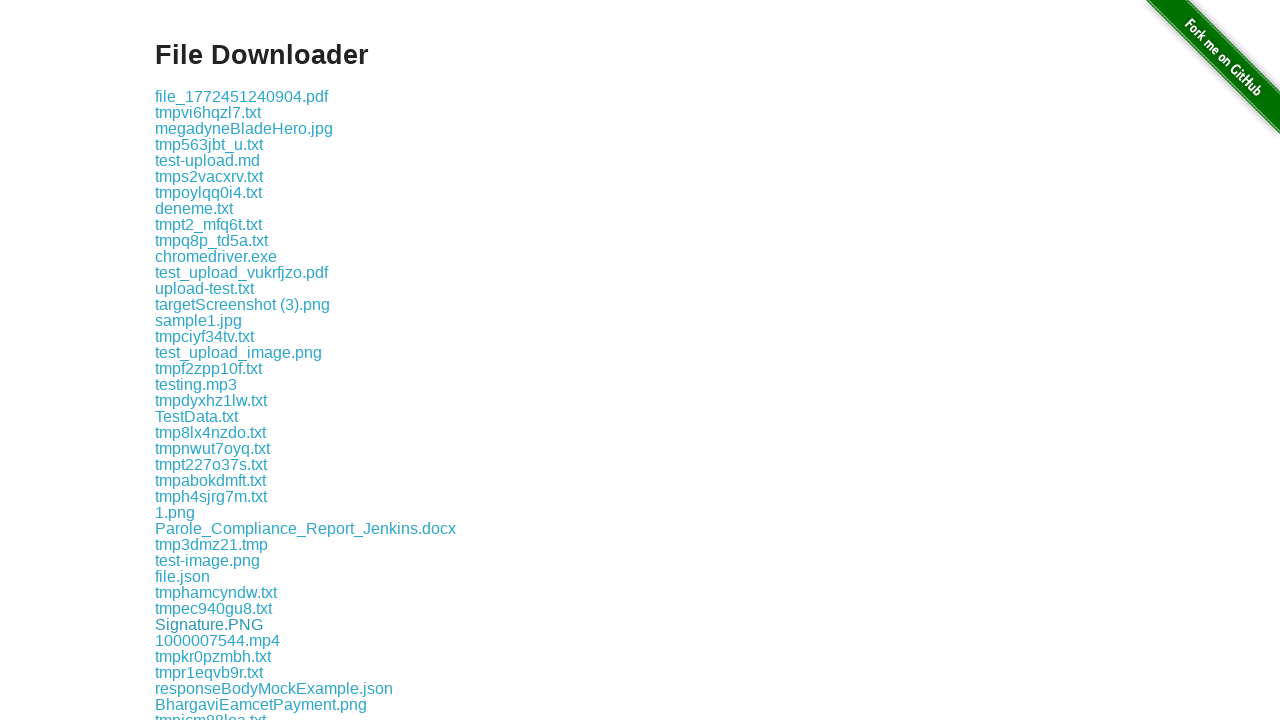

Printed download link: Exam 2.pdf
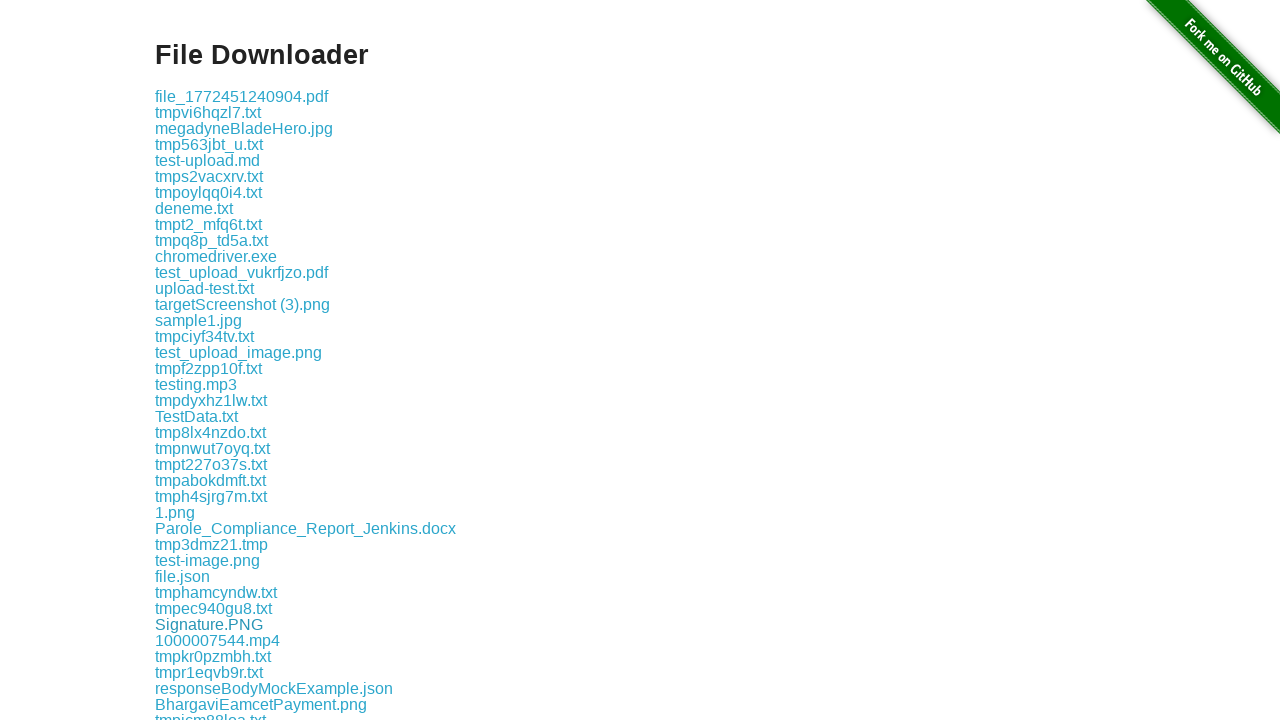

Printed download link: file_1772451186666.pdf
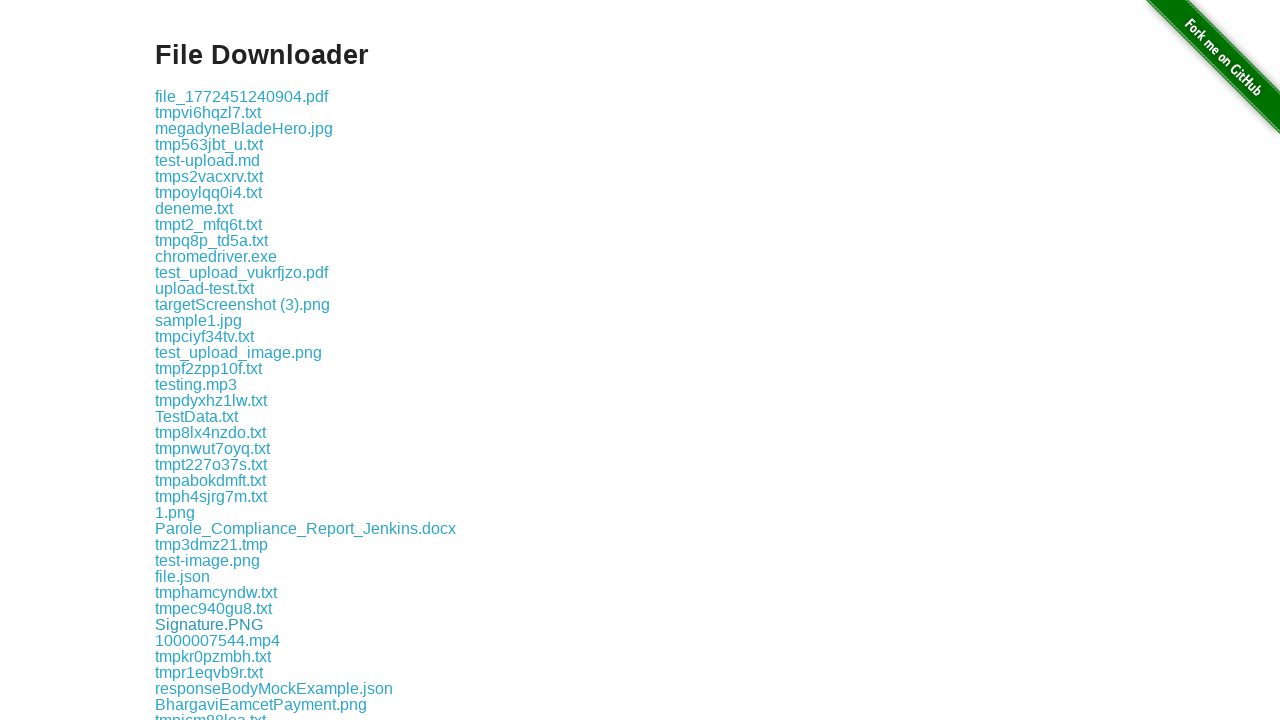

Printed download link: upload-proof.txt
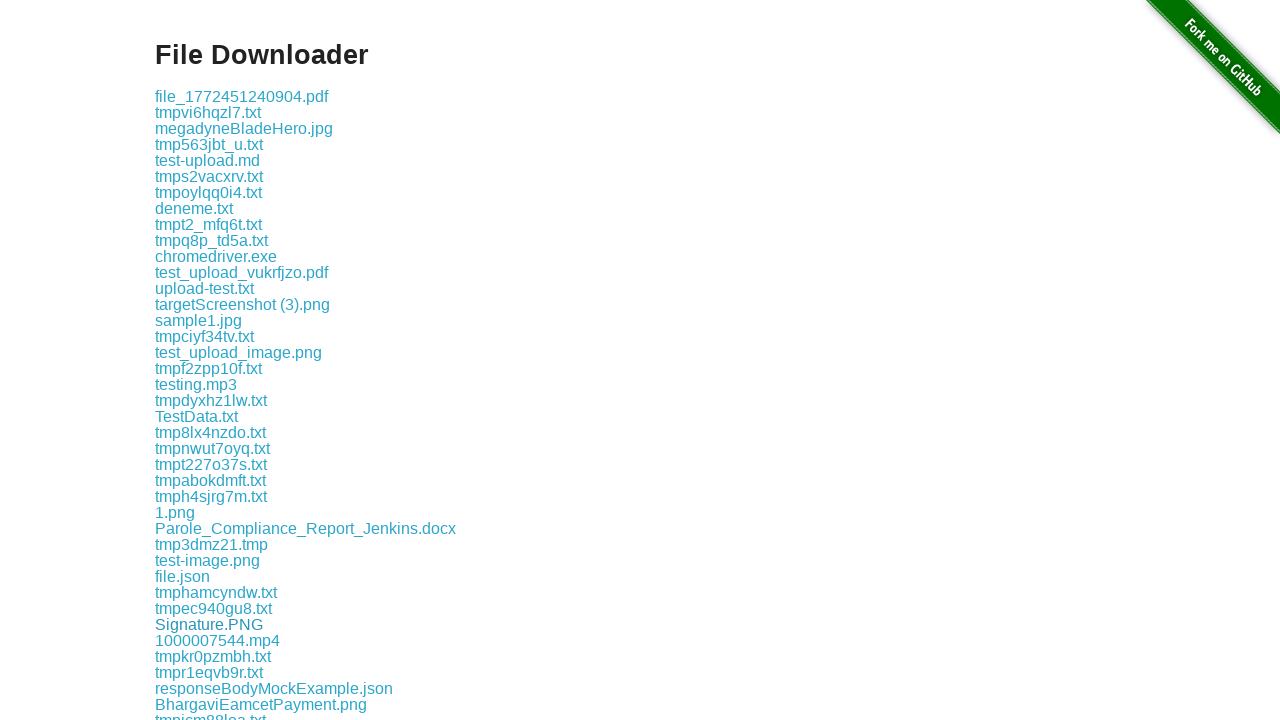

Printed download link: testing_firefox.pdf
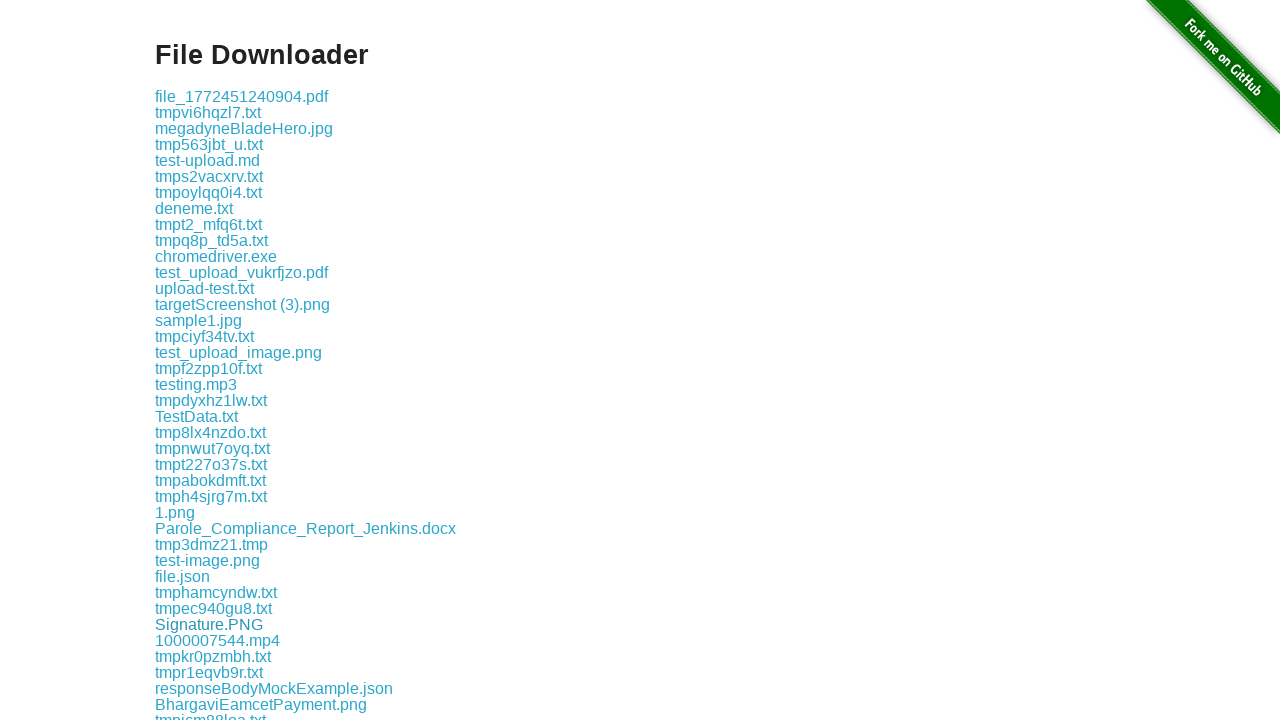

Printed download link: trailing_spaces_test   .txt
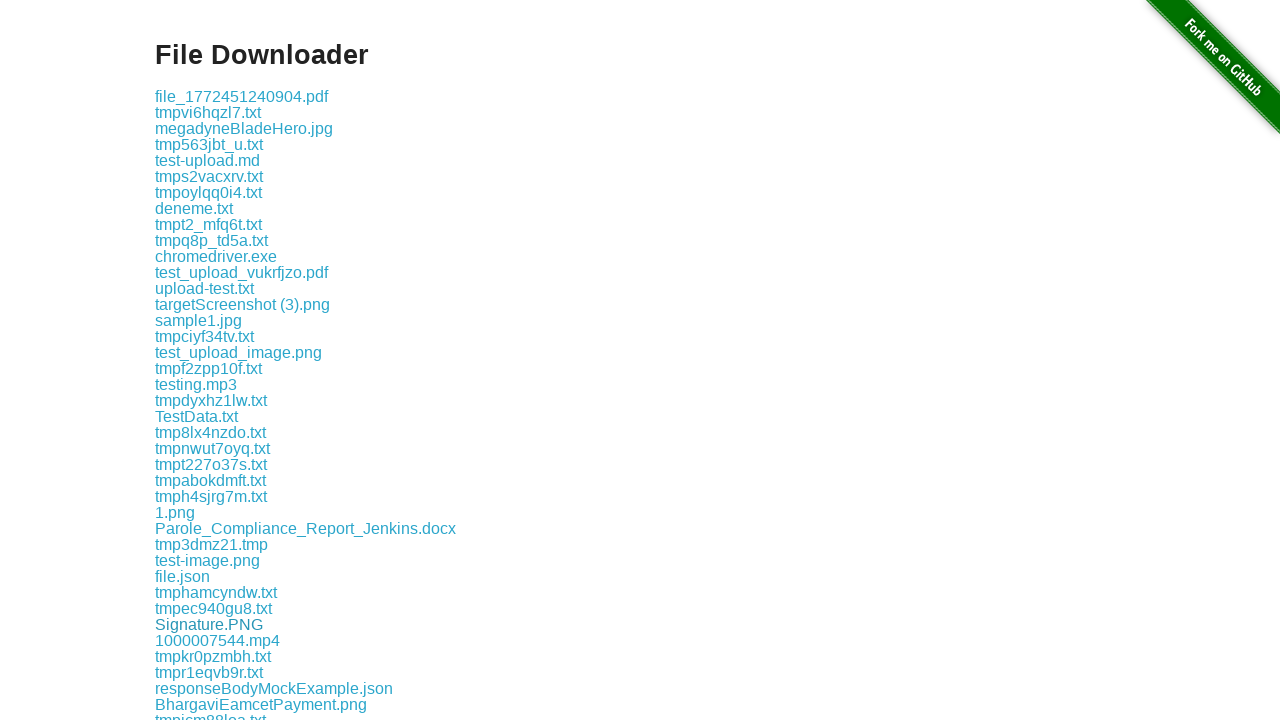

Printed download link: TestUploadFile.txt
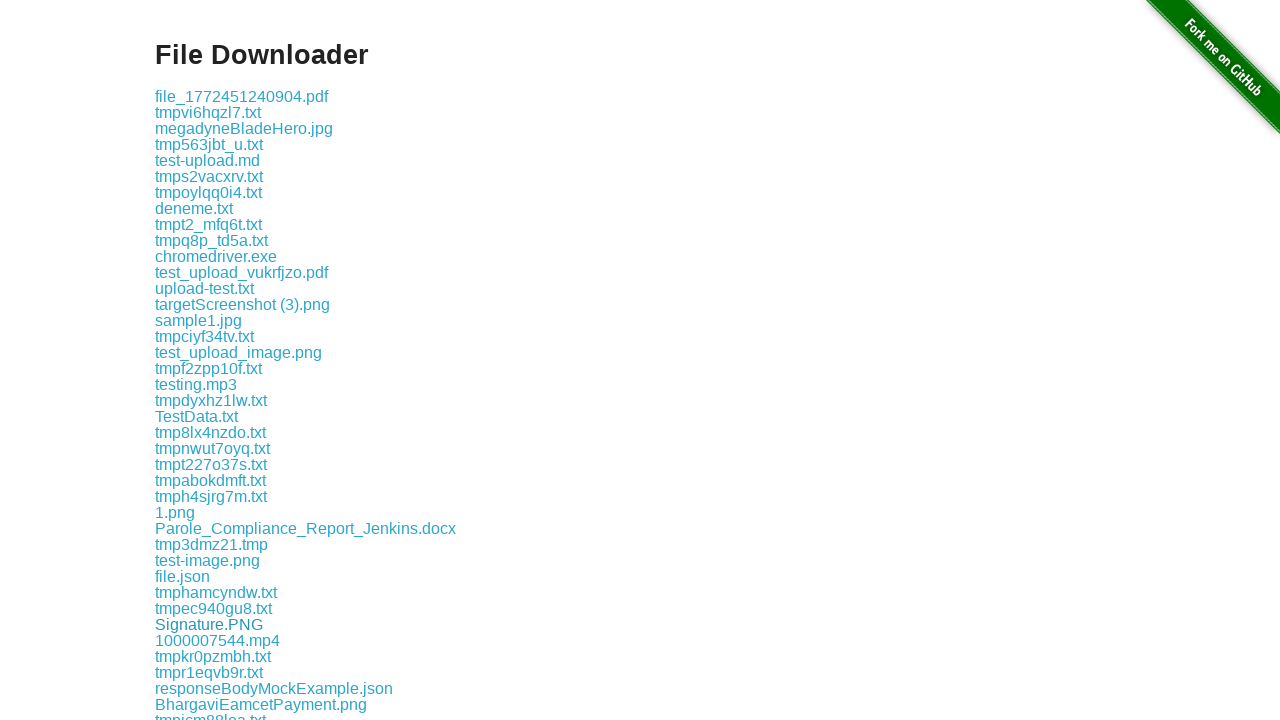

Printed download link: tmp3n0y3q72.txt
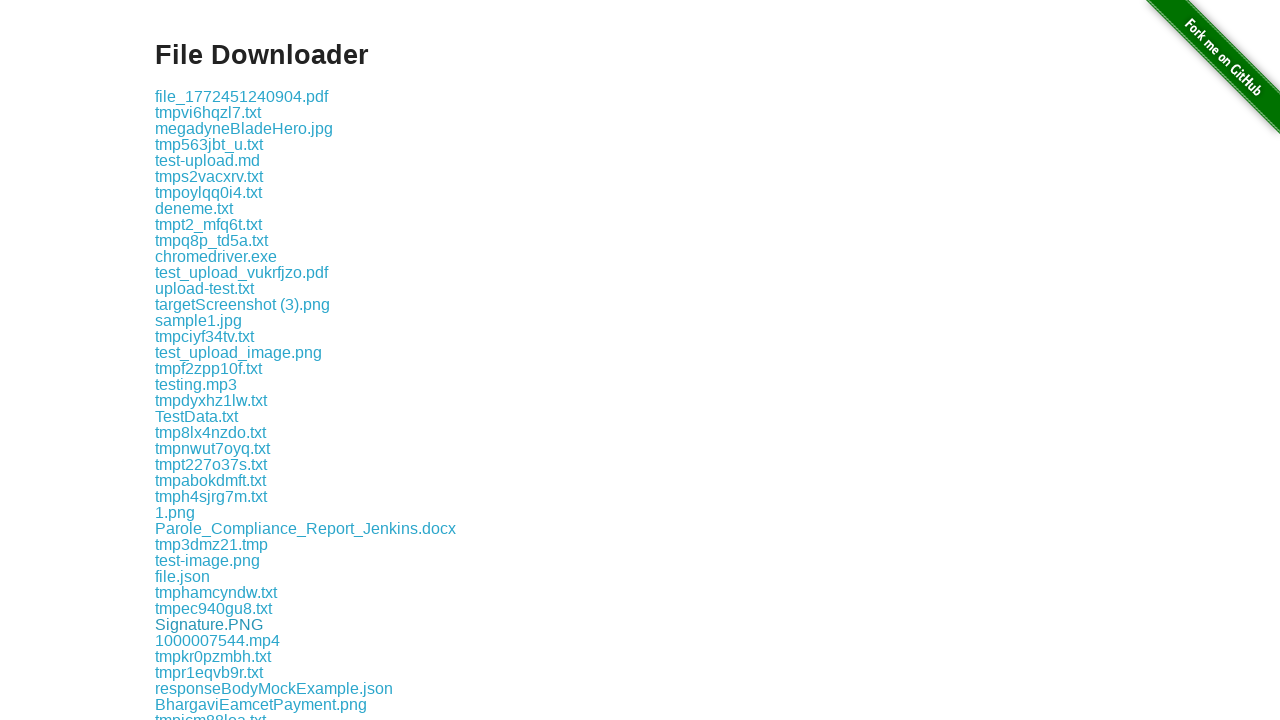

Printed download link: test_notes.txt
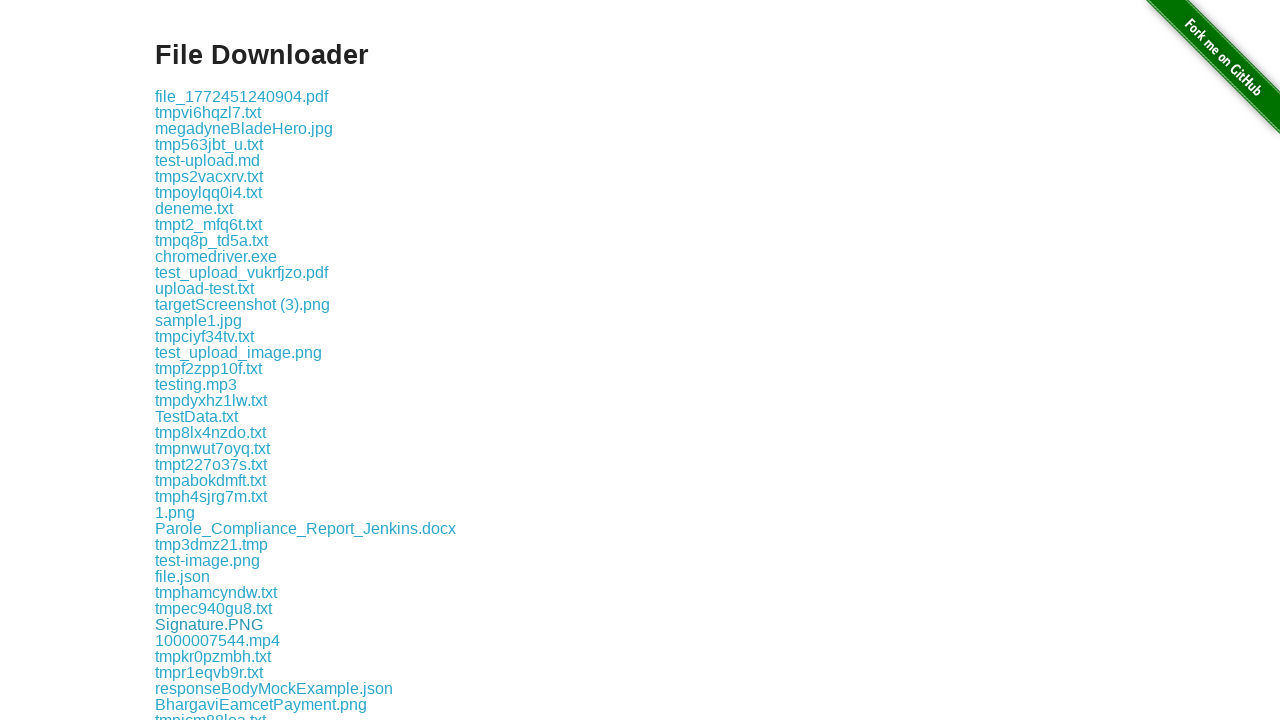

Printed download link: tmpz0w7nmy3.txt
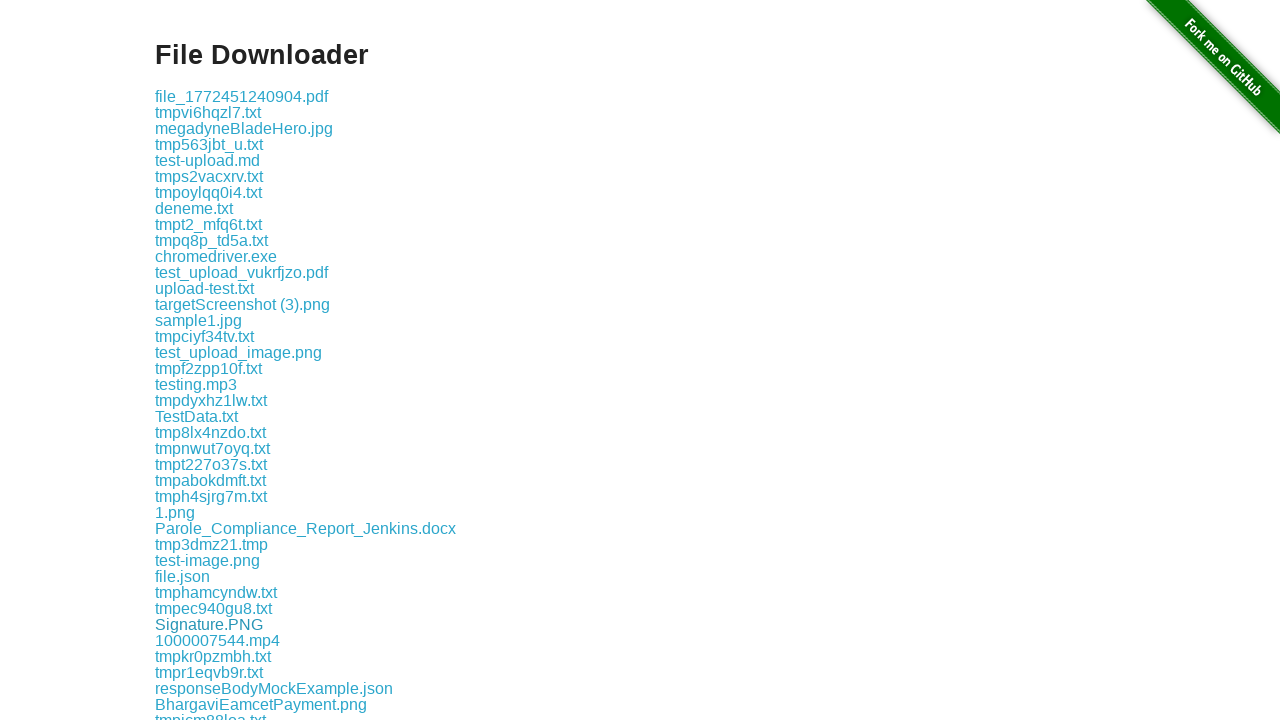

Printed download link: inventory.xlsx
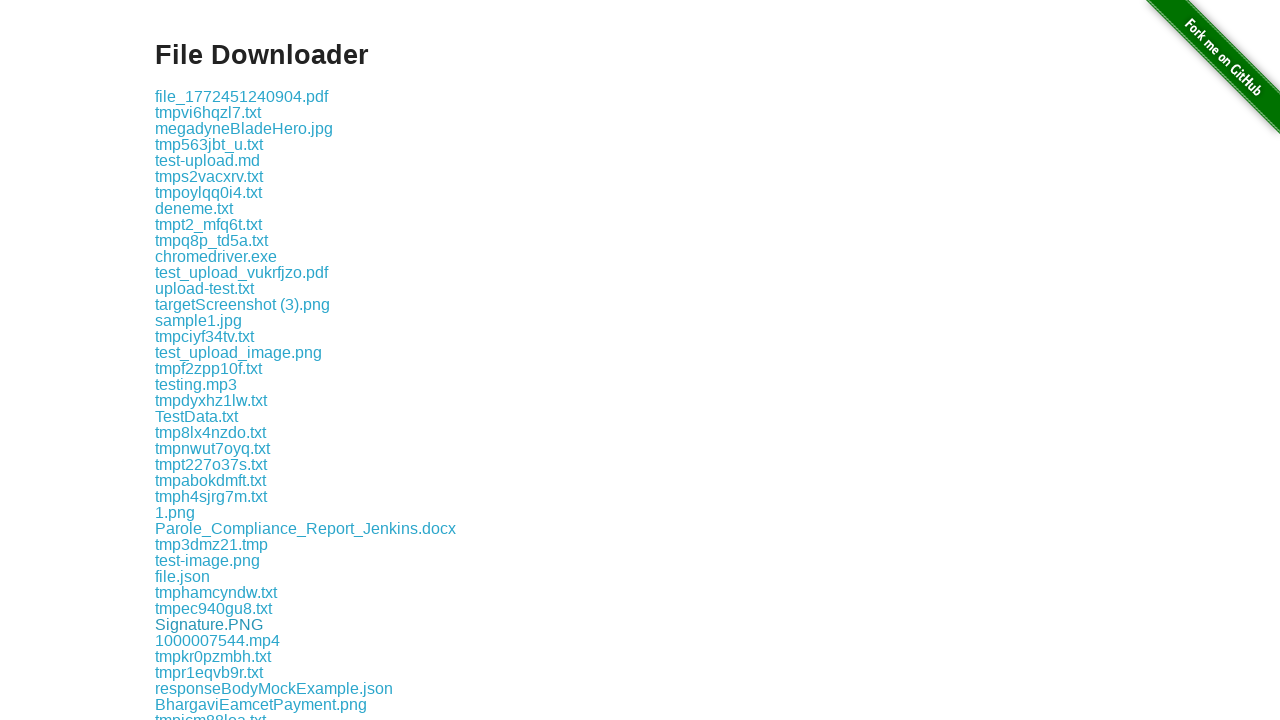

Printed download link: ialwlxj7d4_Screenshot (2).png
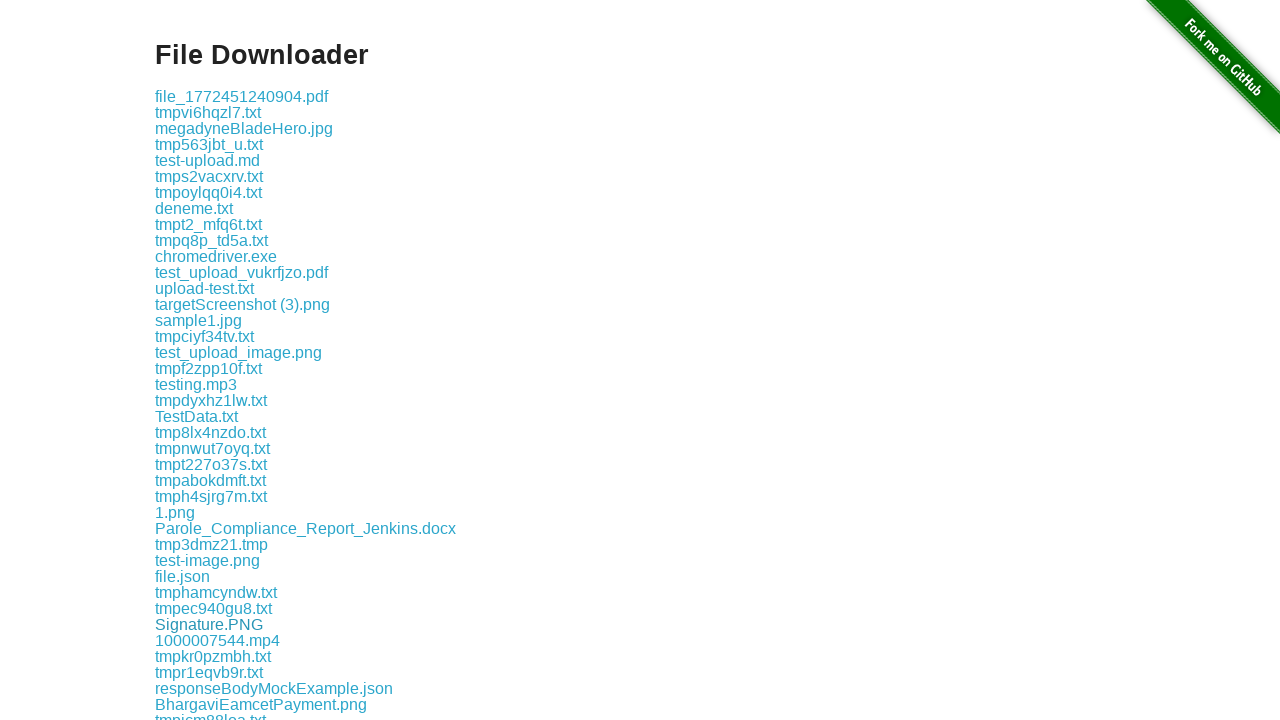

Printed download link: test-data.csv
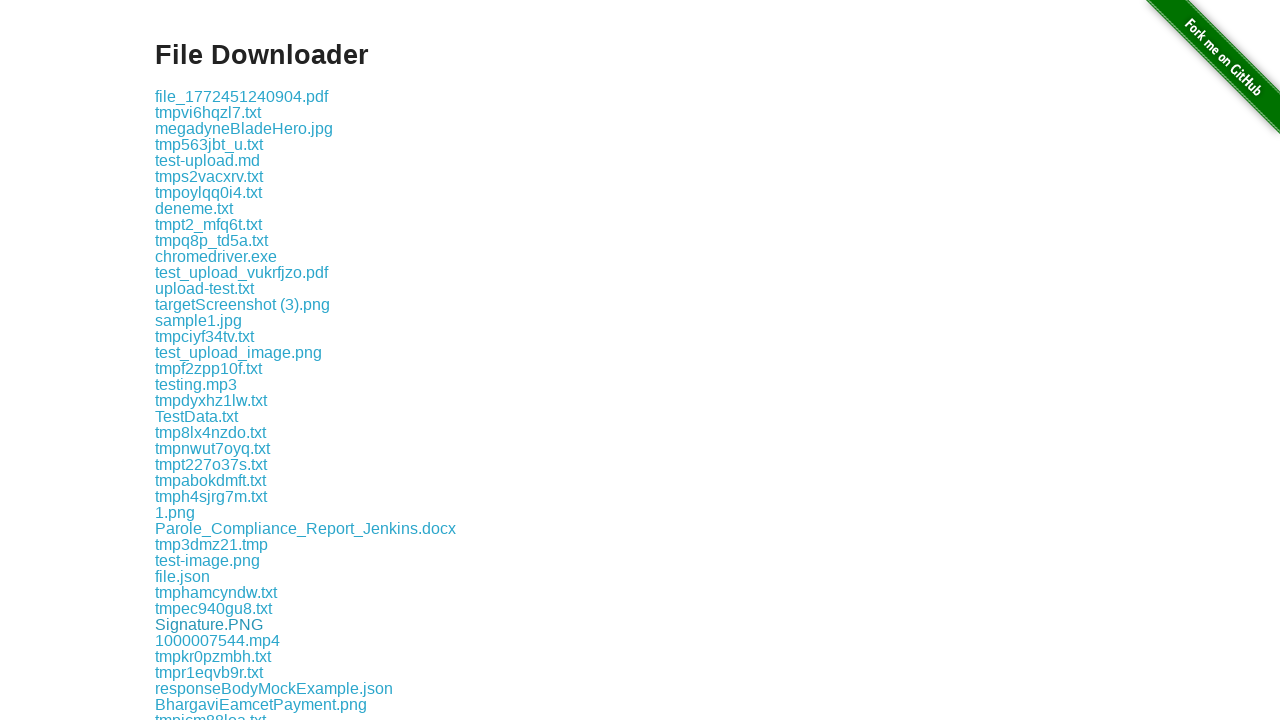

Printed download link: tmpcxsp18r3.txt
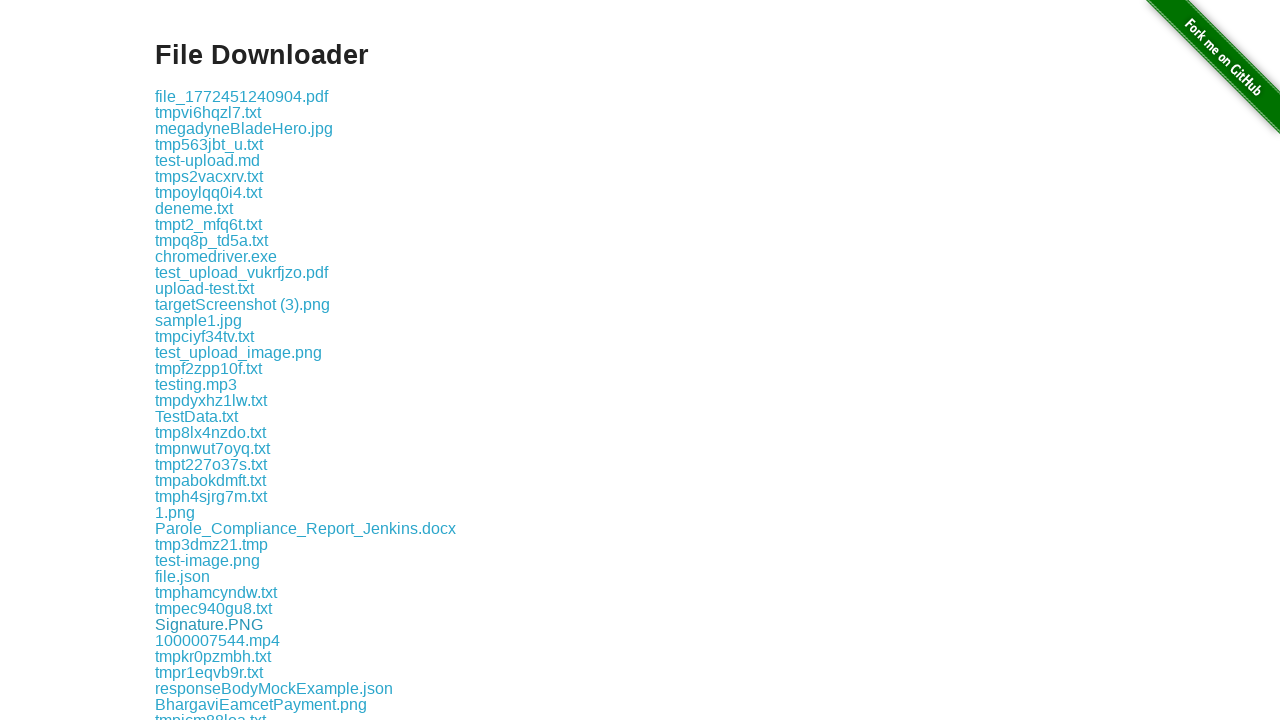

Printed download link: alternative-upload.txt
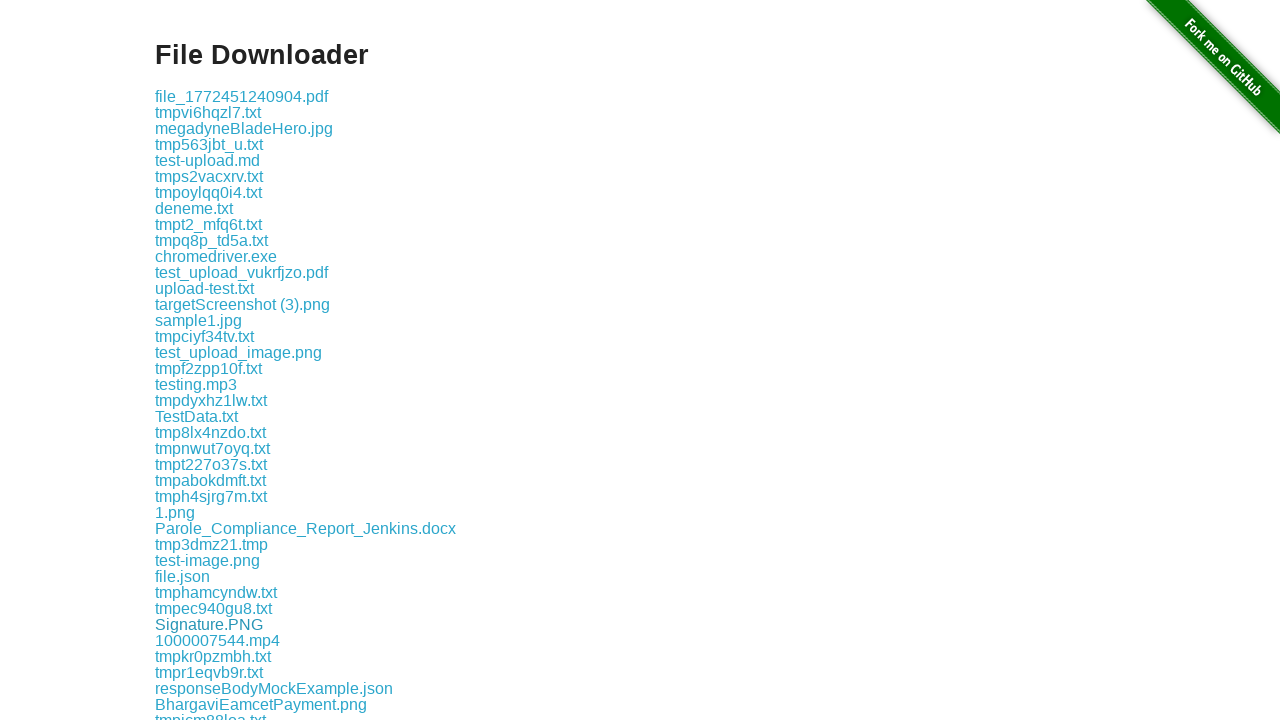

Printed download link: tmpvxj8f7w3.txt
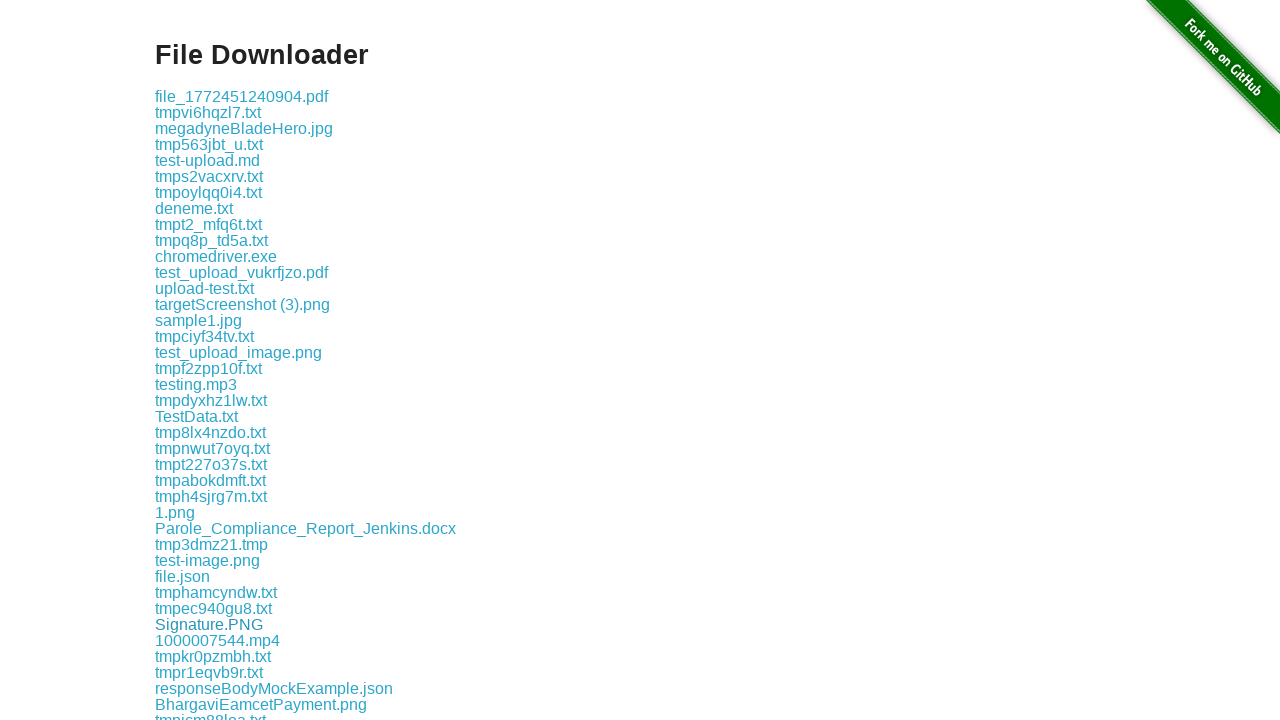

Printed download link: No sleep.vbs
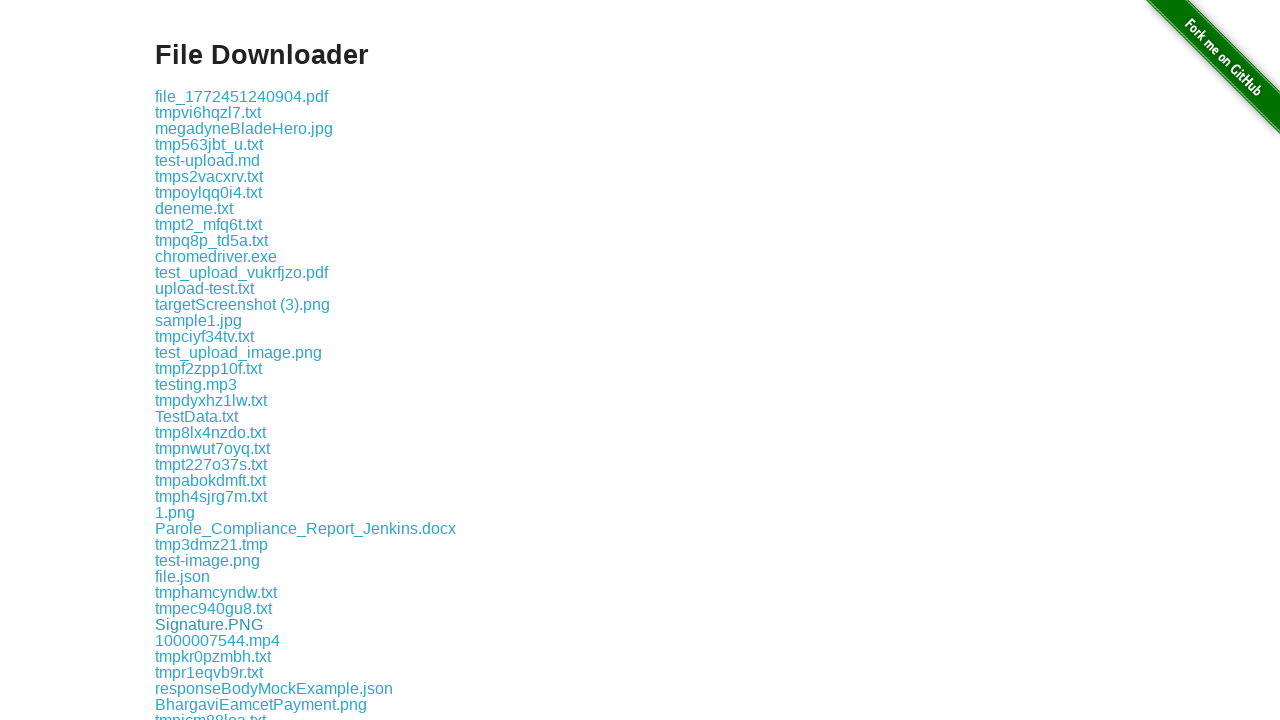

Printed download link: tmp_hqlwgus.txt
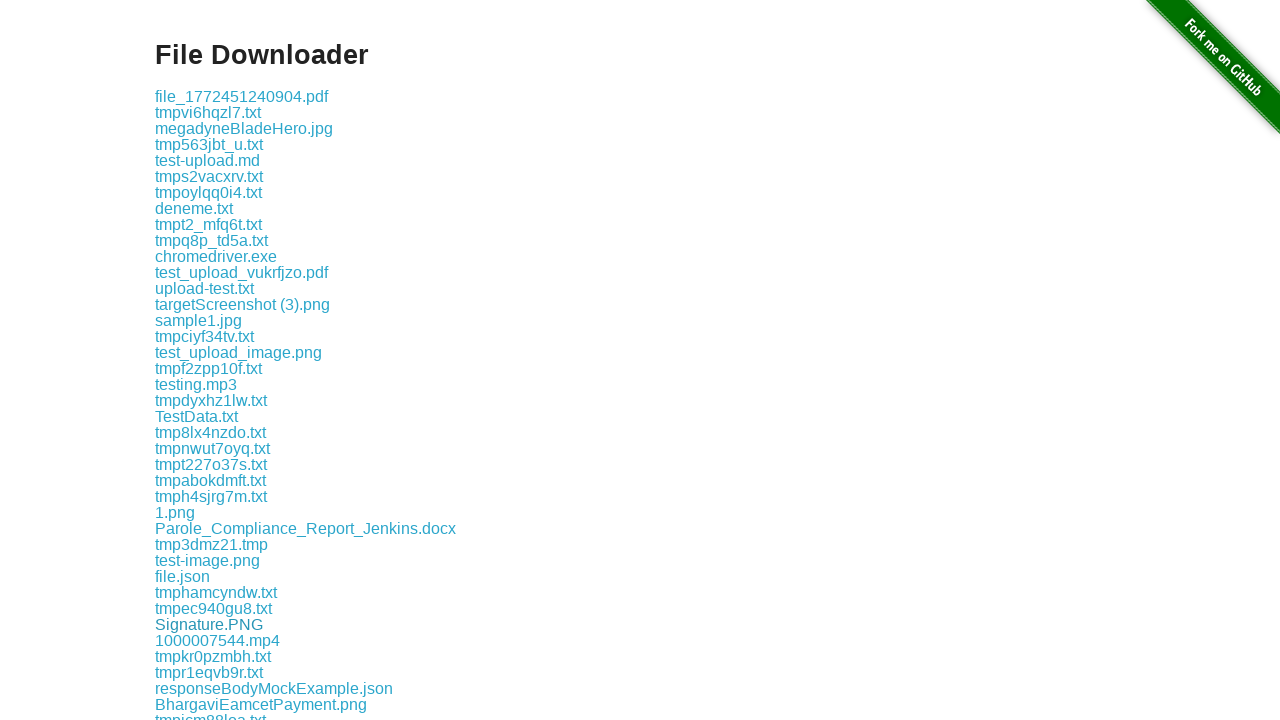

Printed download link: ab.txt
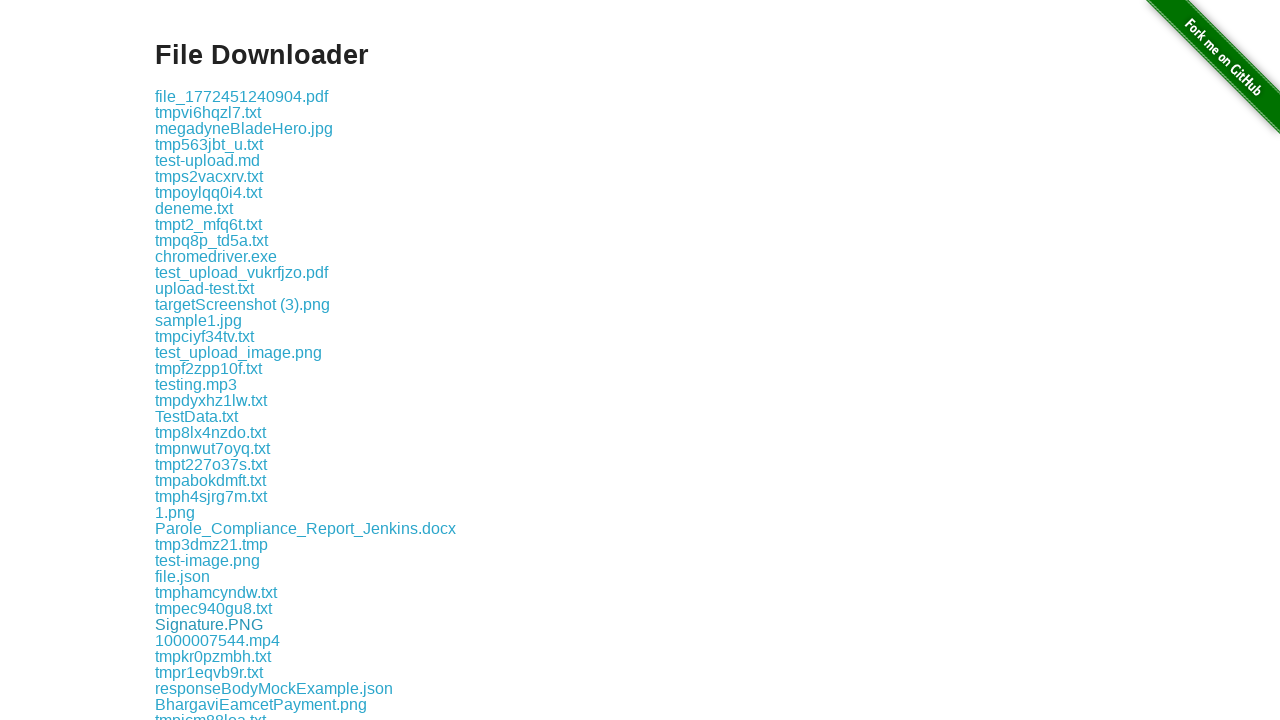

Printed download link: ChatGPT Image Feb 16, 2026, 04_54_57 PM.png
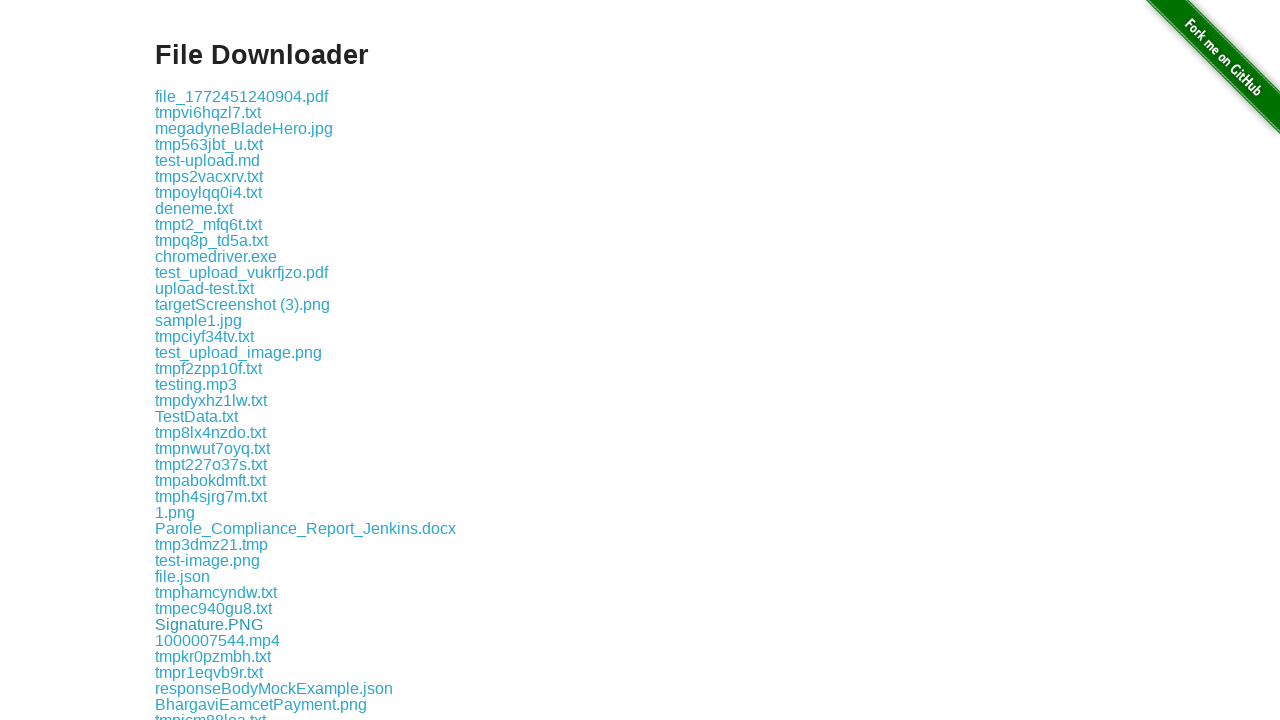

Printed download link: tmpd3x0gq0e.txt
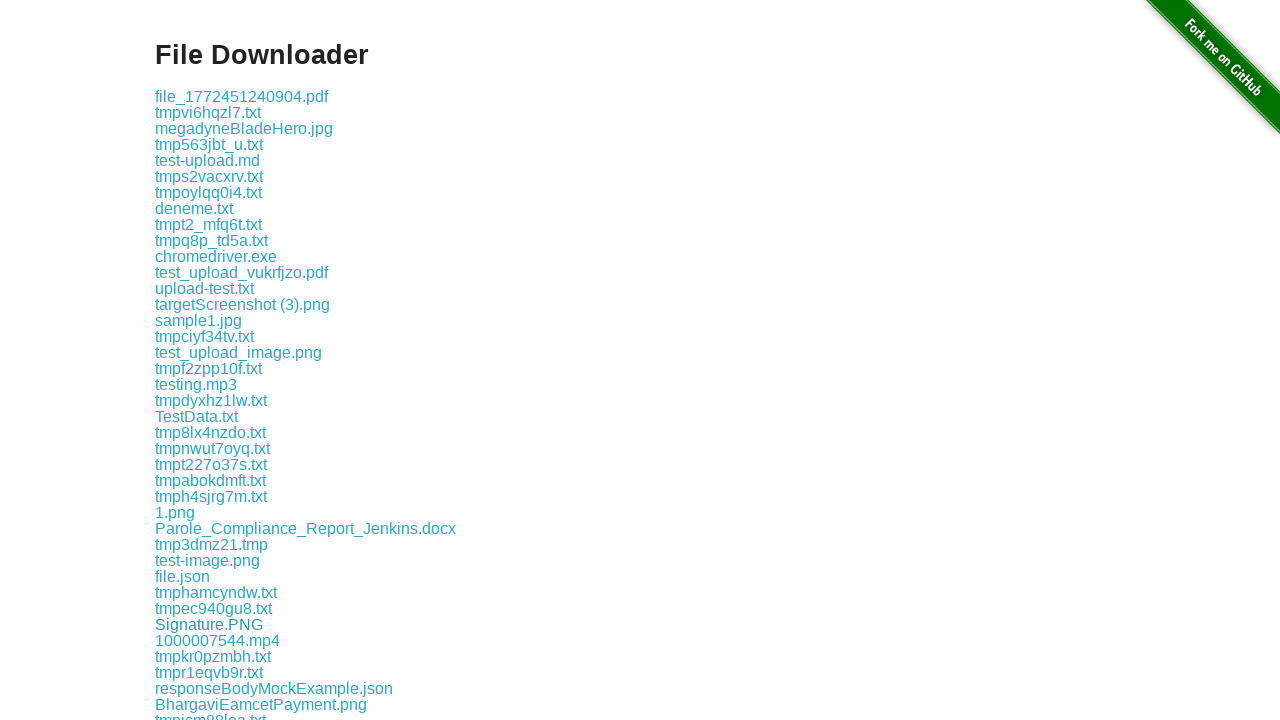

Printed download link: tmp6g9tk0n4.txt
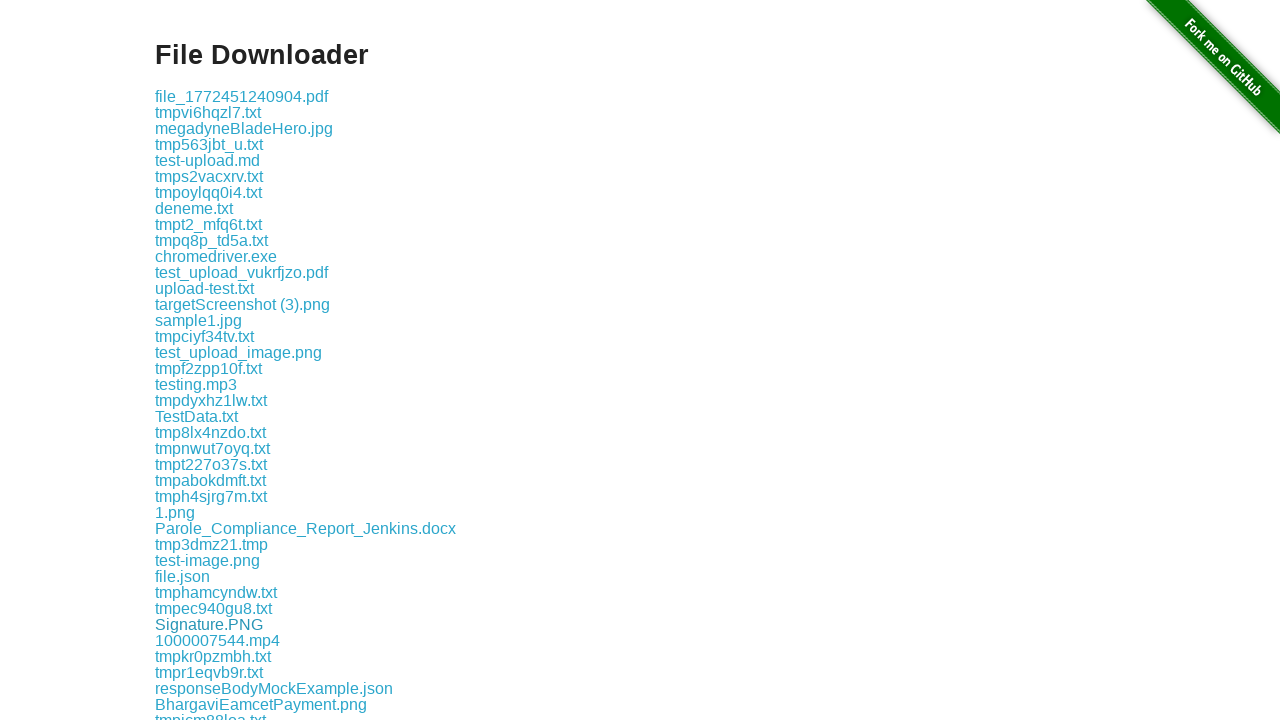

Printed download link: tmp6kifee8w.txt
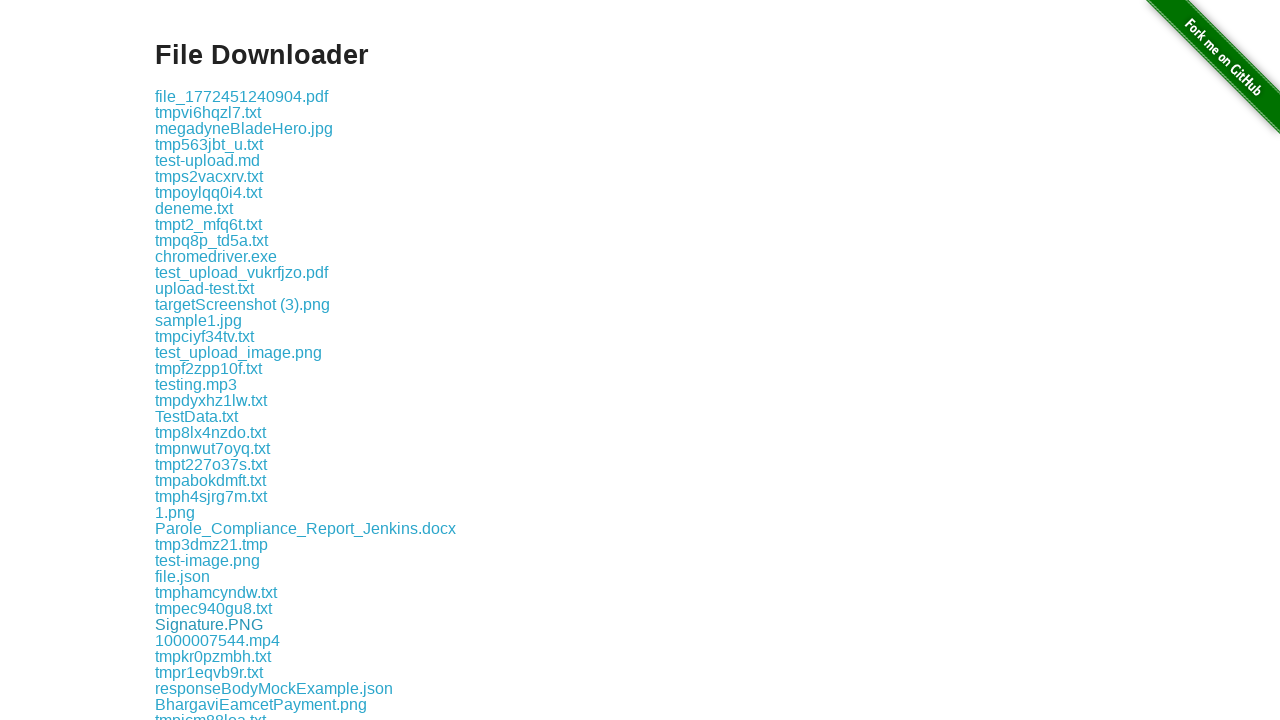

Printed download link: tmpjlrou7m3.txt
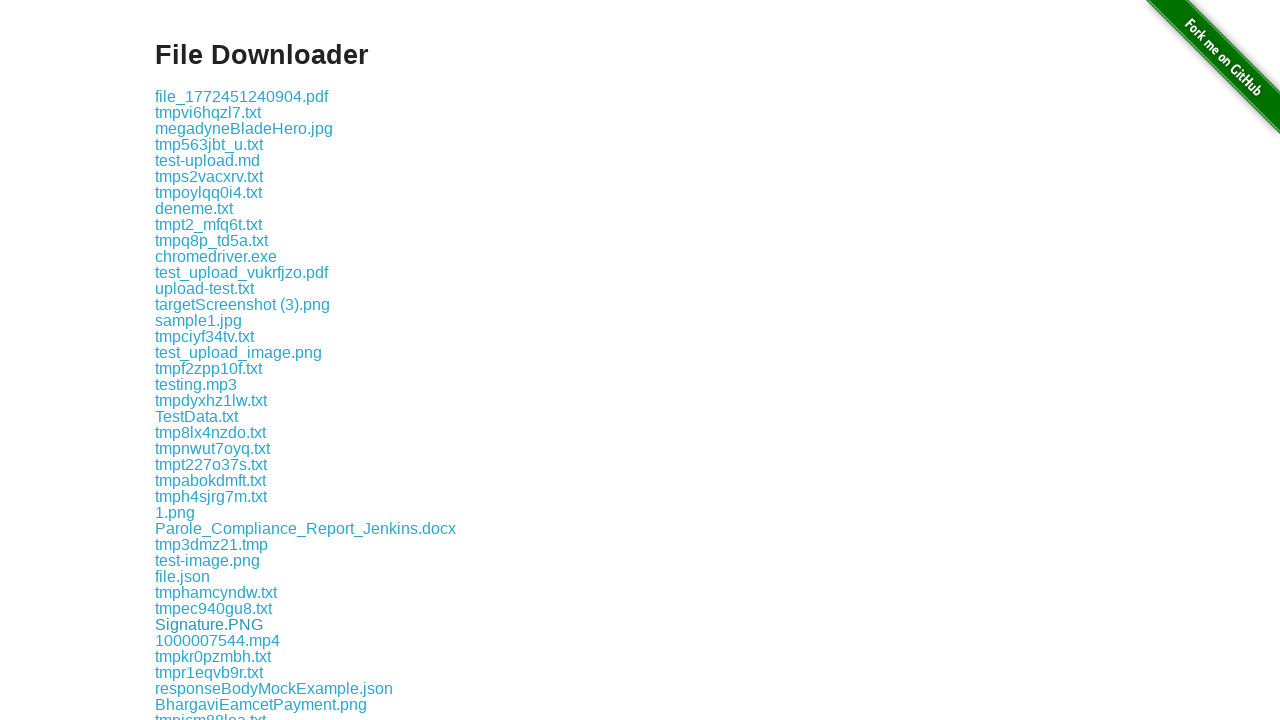

Printed download link: test_users.csv
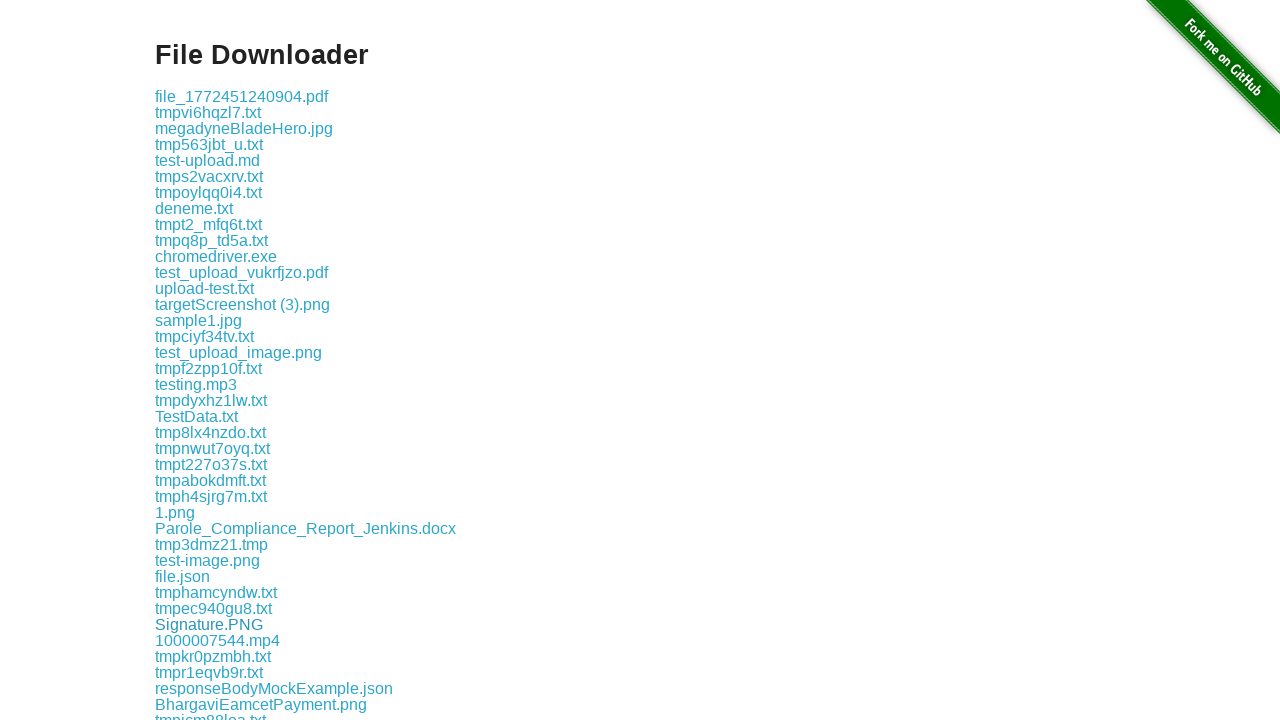

Printed download link: tmpq64bik_9.txt
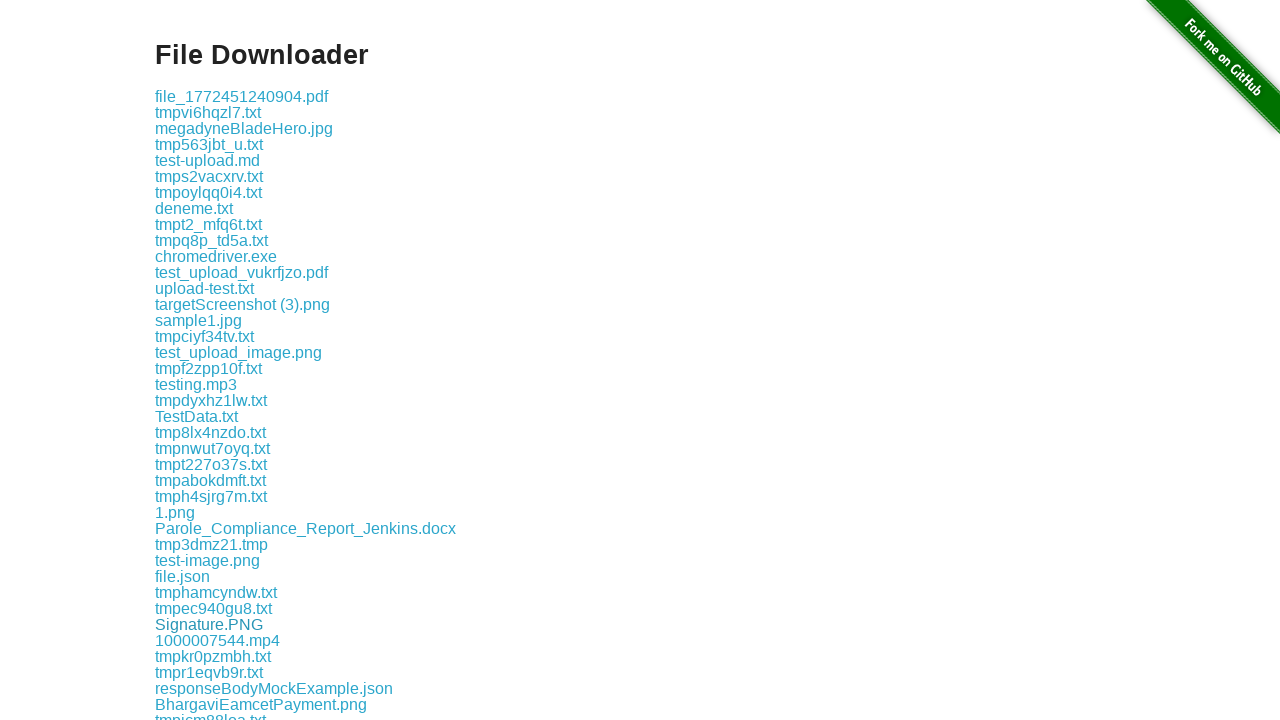

Printed download link: SampleFileToUpload.txt
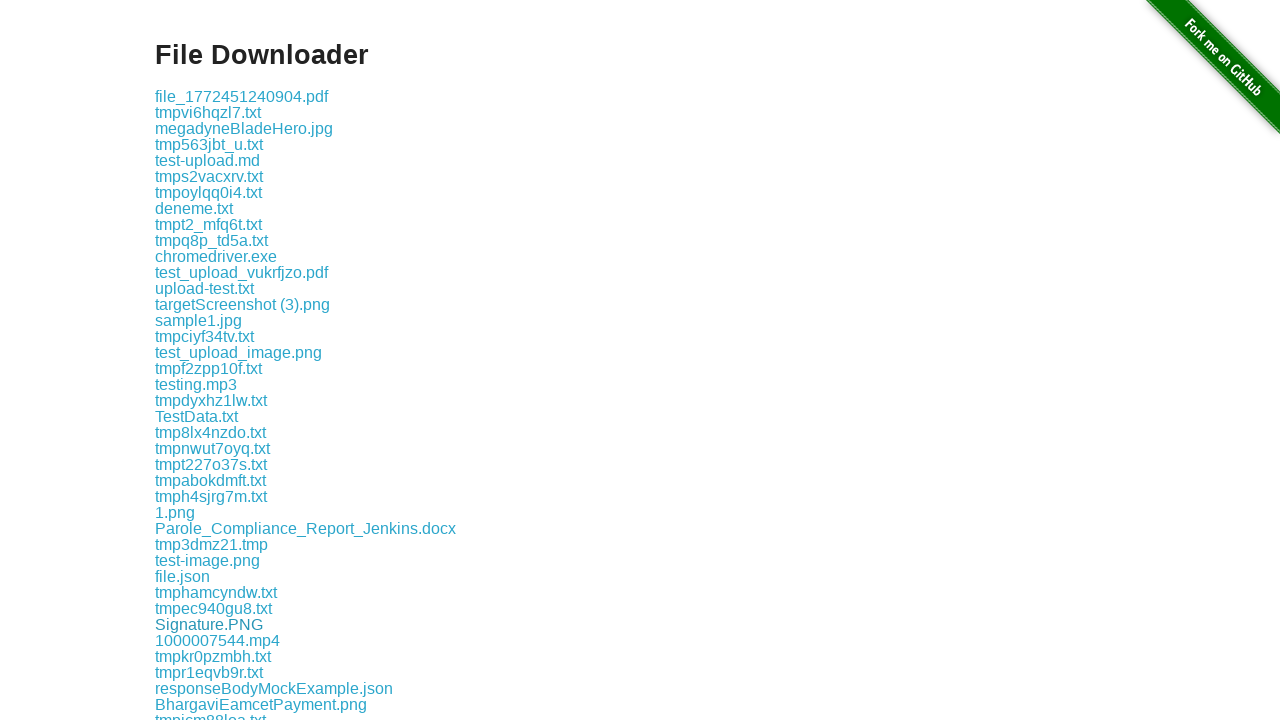

Printed download link: tmpjth8zz95.txt
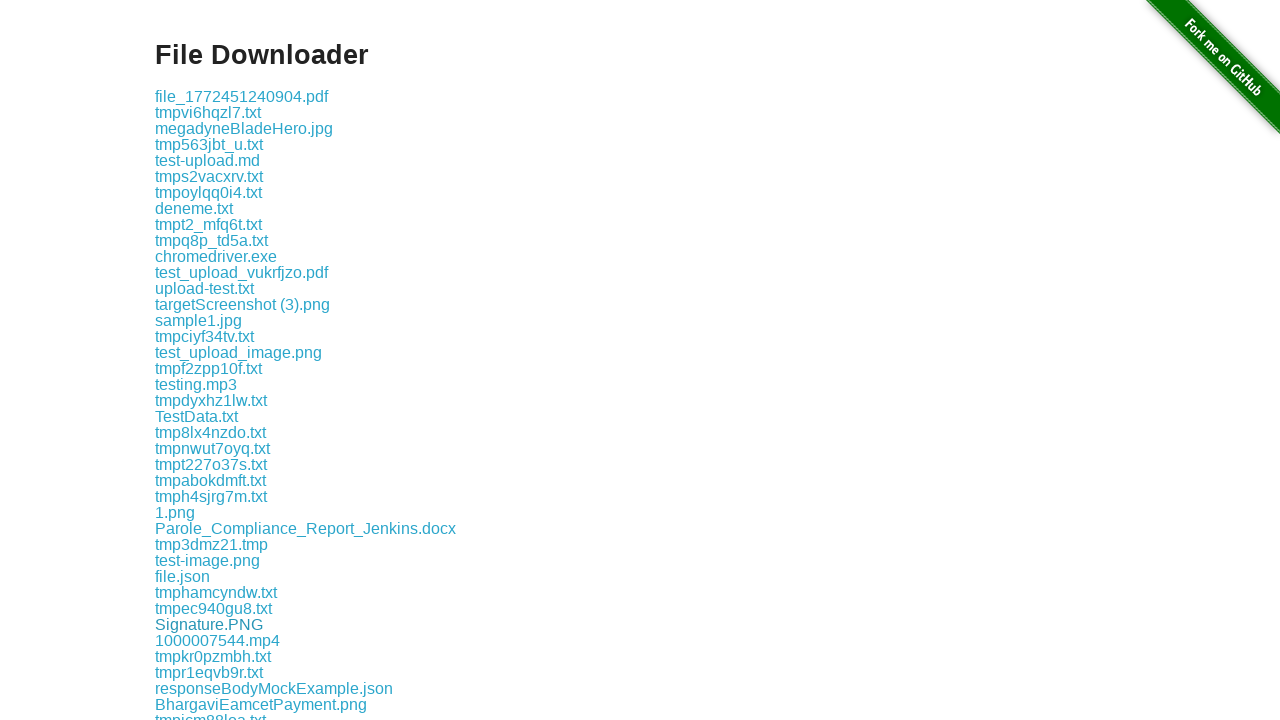

Printed download link: tmpgxsbnvqo.txt
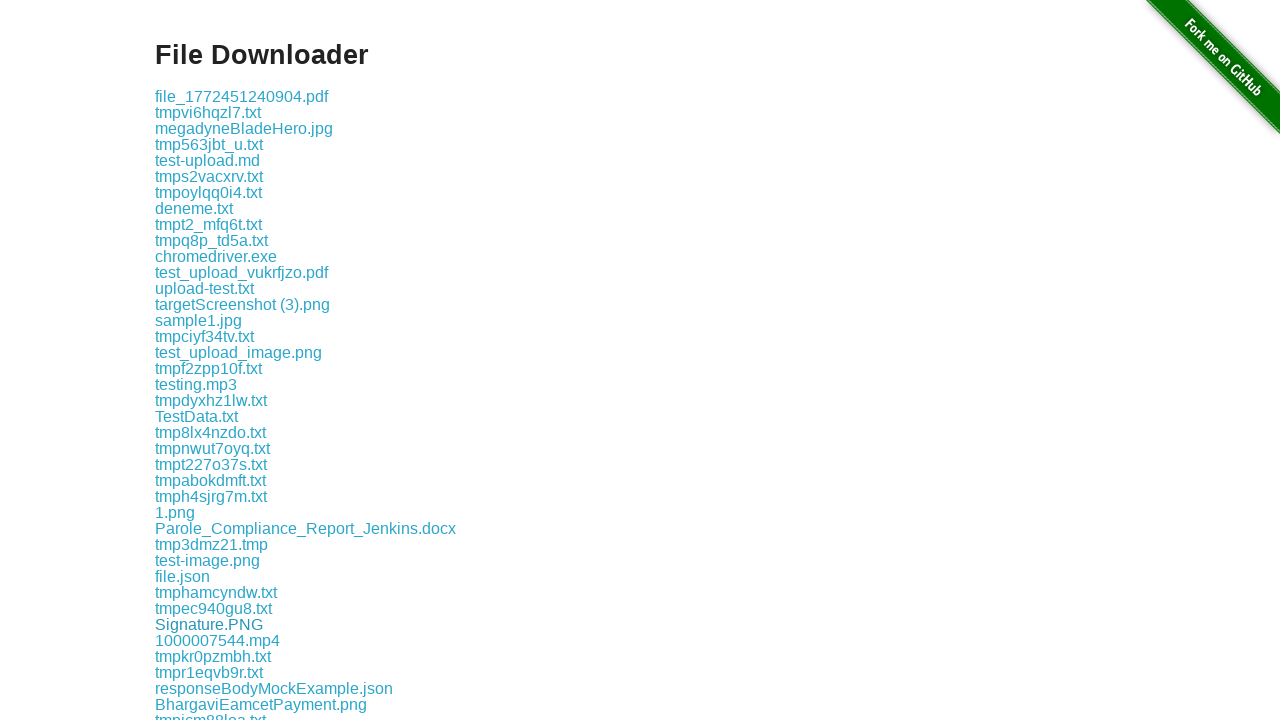

Printed download link: tmpgz4x8spd.txt
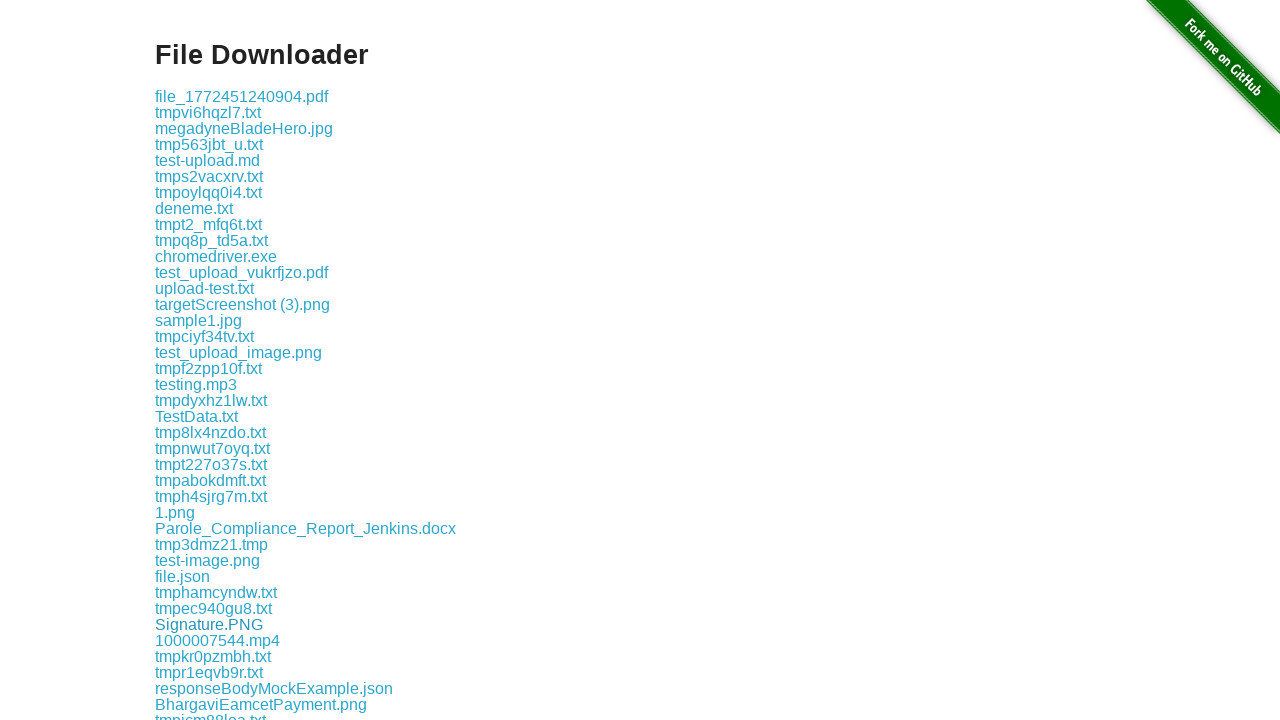

Printed download link: bug.png
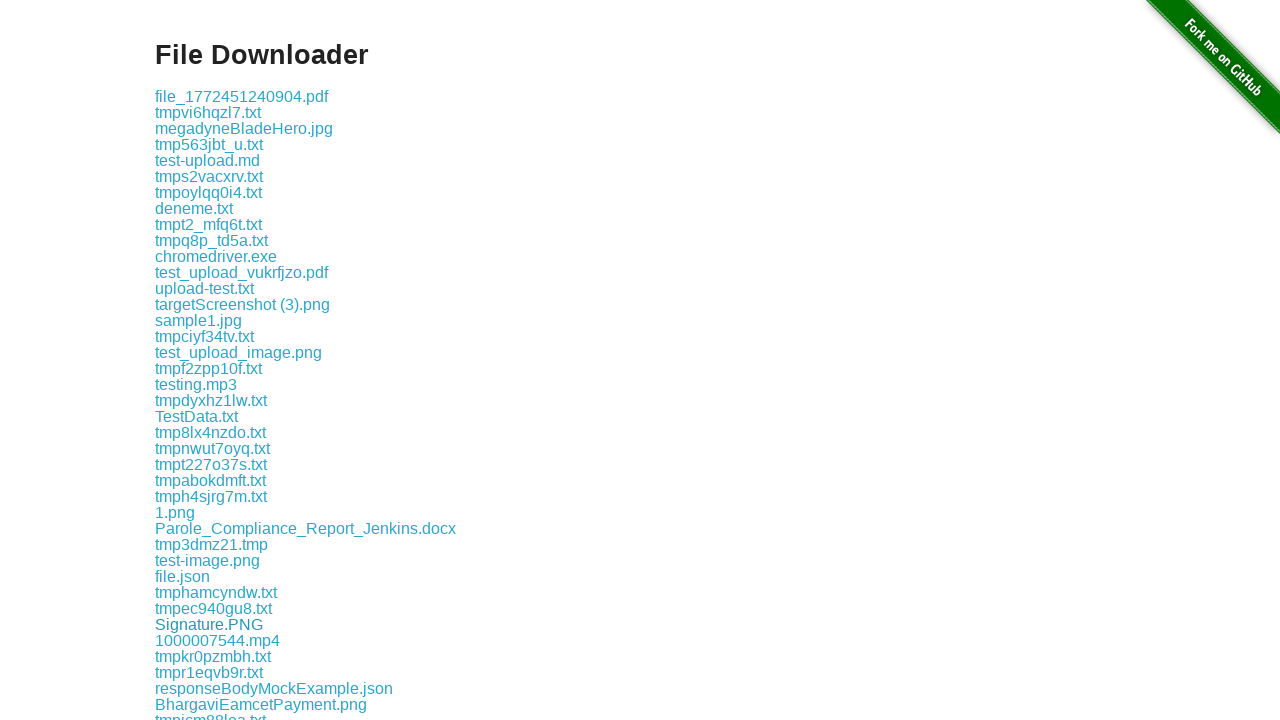

Printed download link: tmppzubhd_i.txt
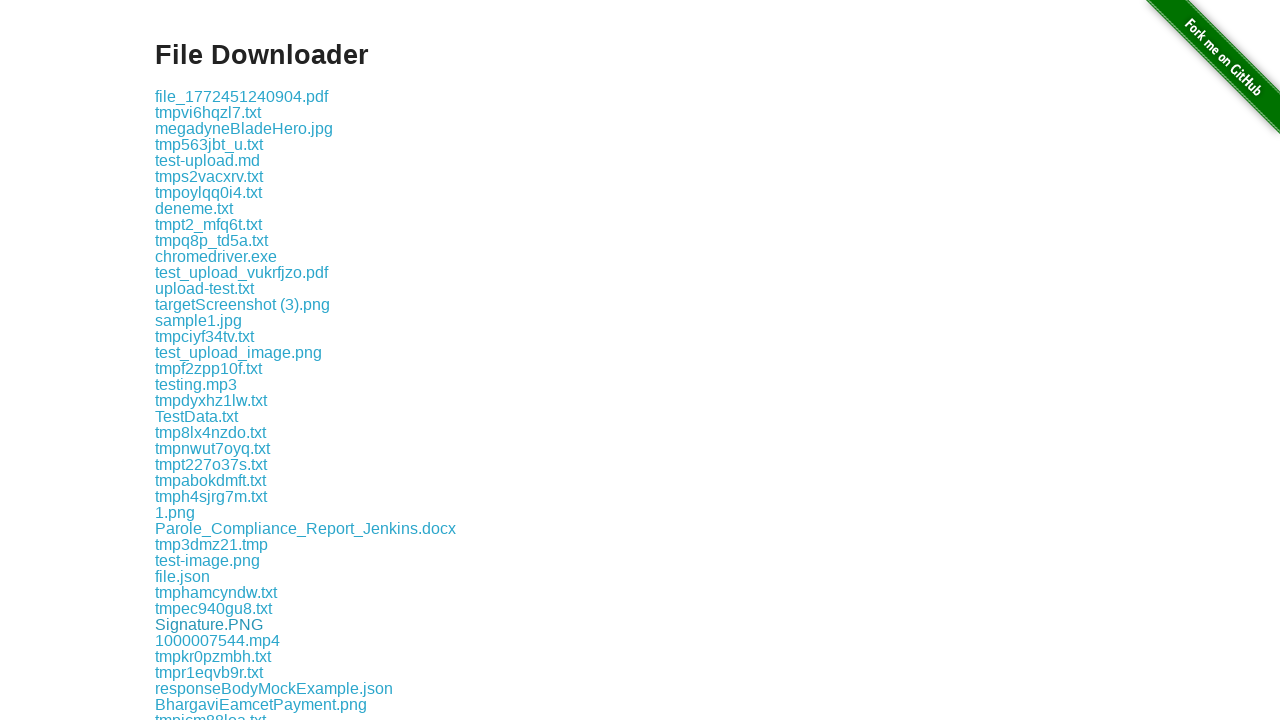

Printed download link: Screenshot 2026-02-09 at 21.55.09.png
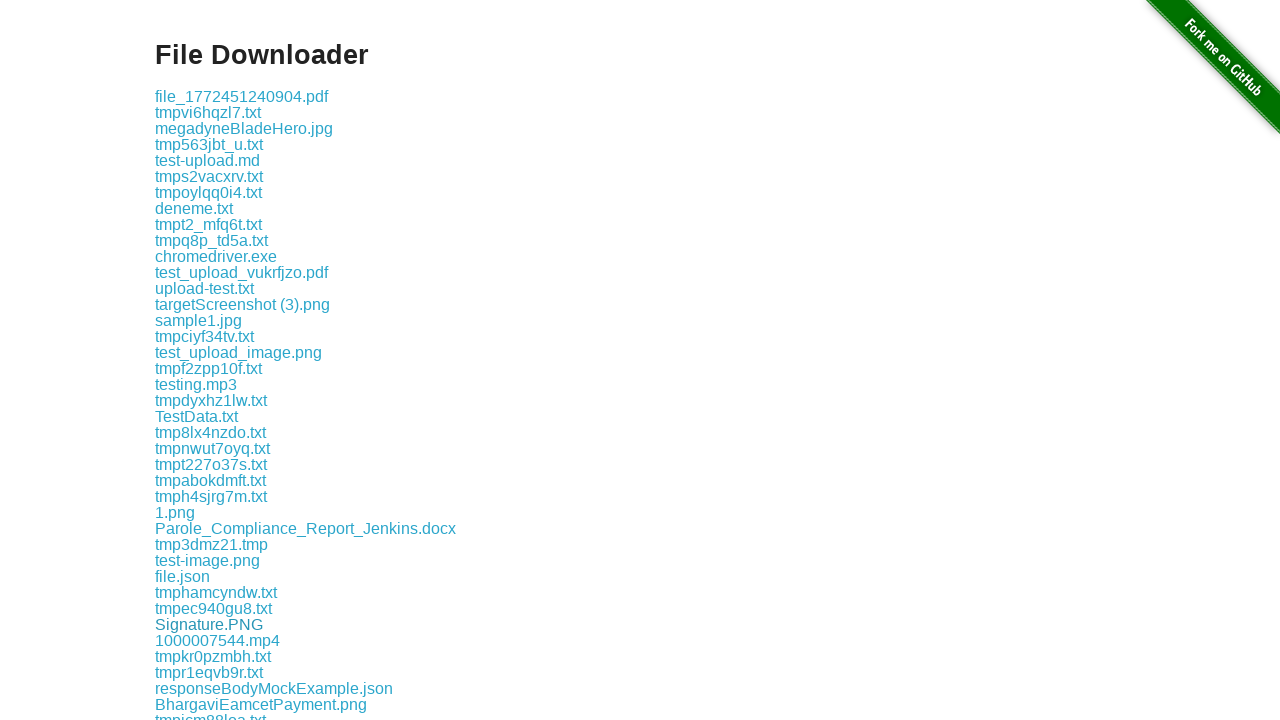

Printed download link: testdocument.pdf
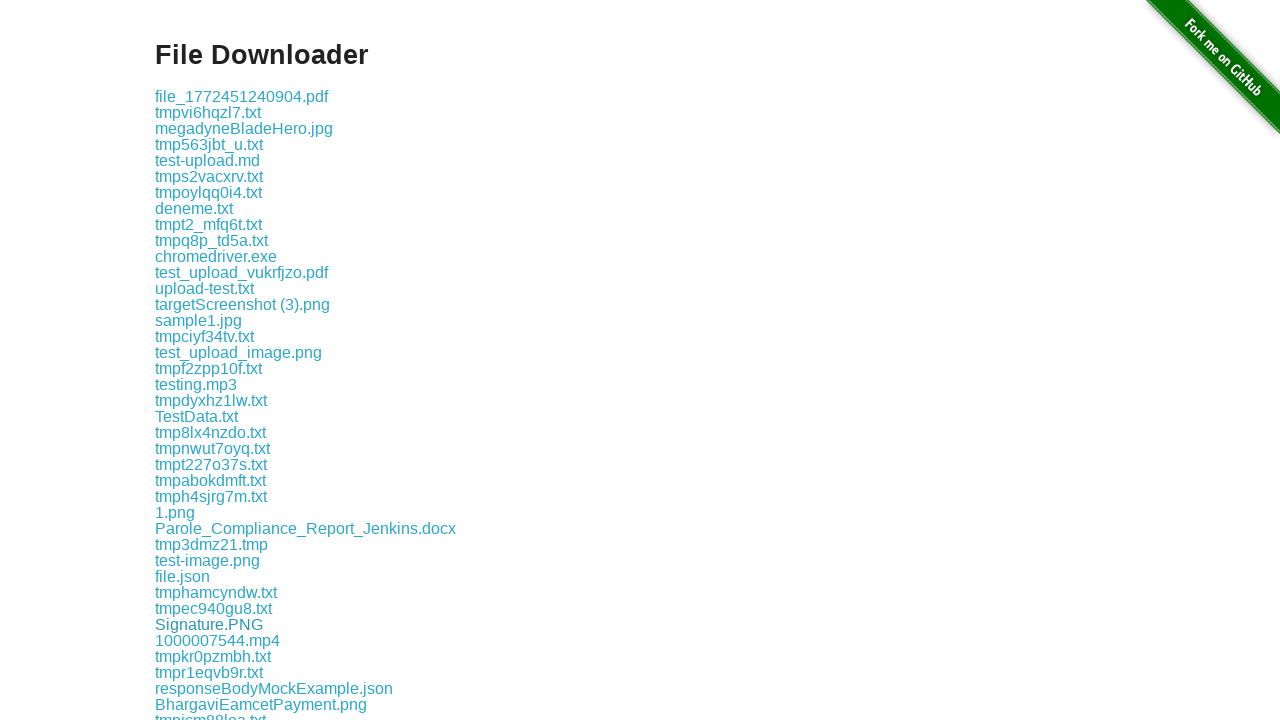

Printed download link: file_1772465468734.pdf
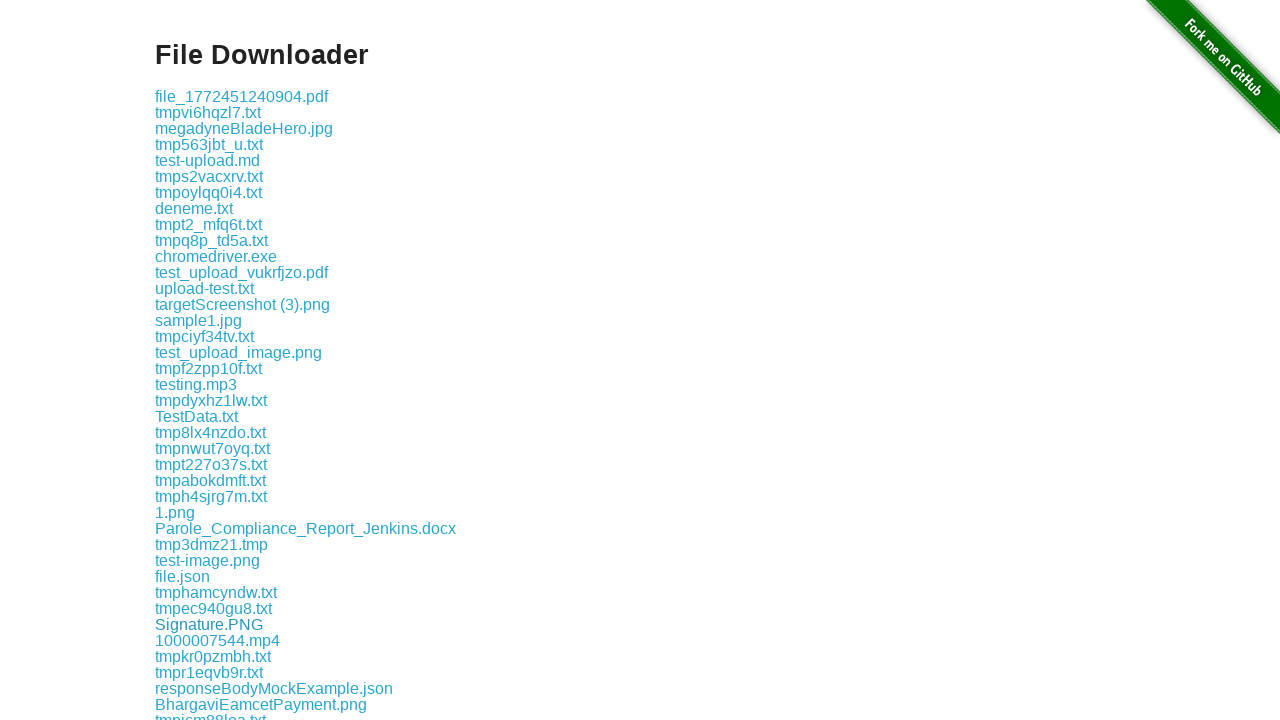

Printed download link: tmpt86thxhw.txt
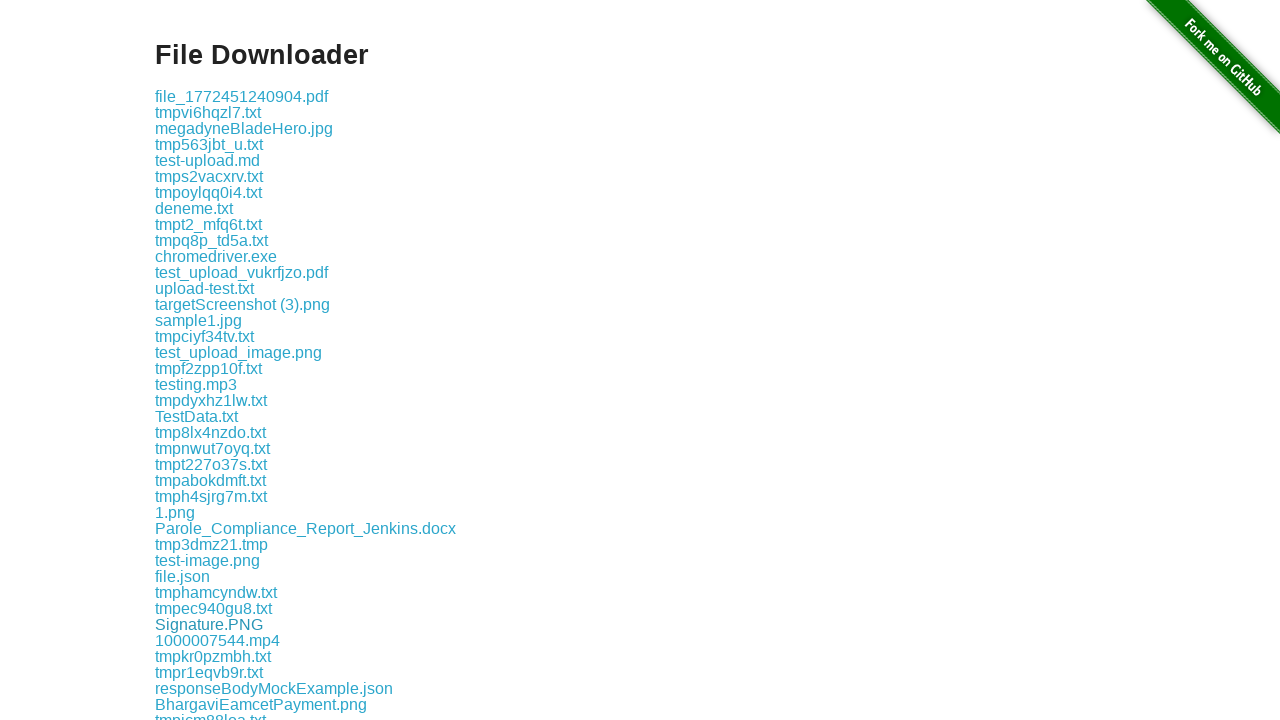

Printed download link: tmpvlss5t1x.txt
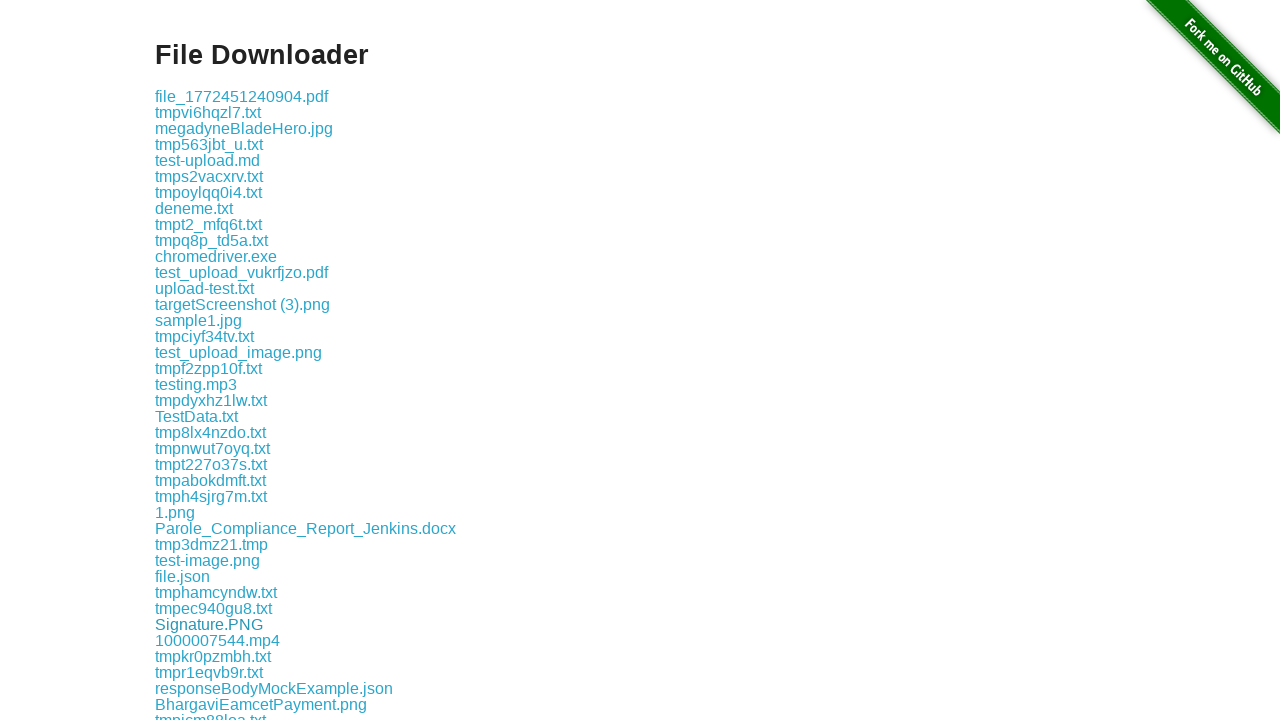

Printed download link: test_upload_image.txt
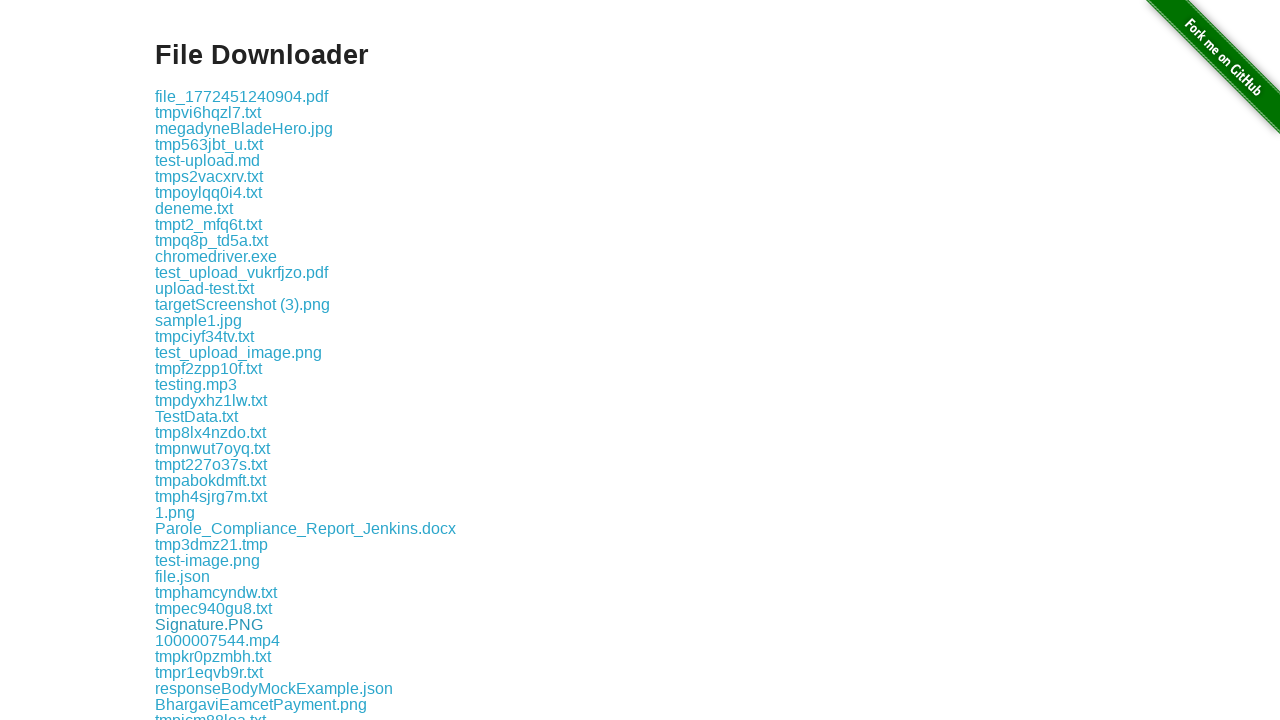

Printed download link: tmp6ko9jrzf.txt
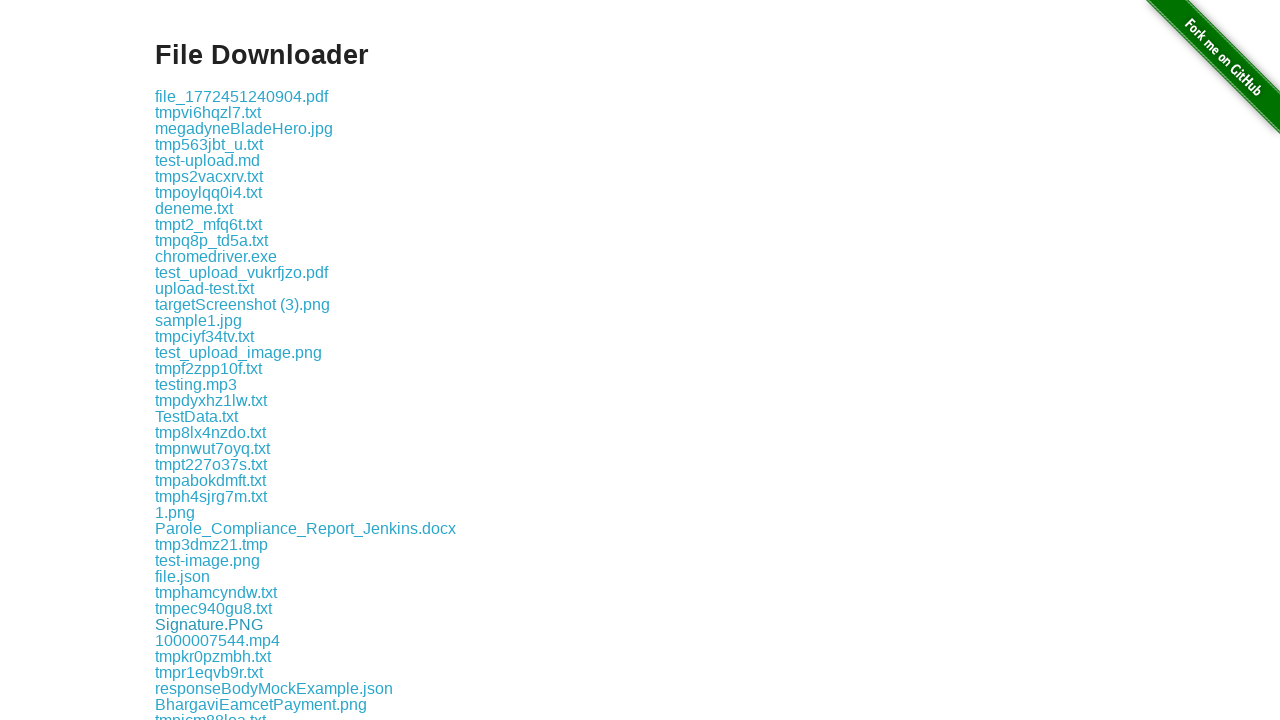

Printed download link: Exam.docx
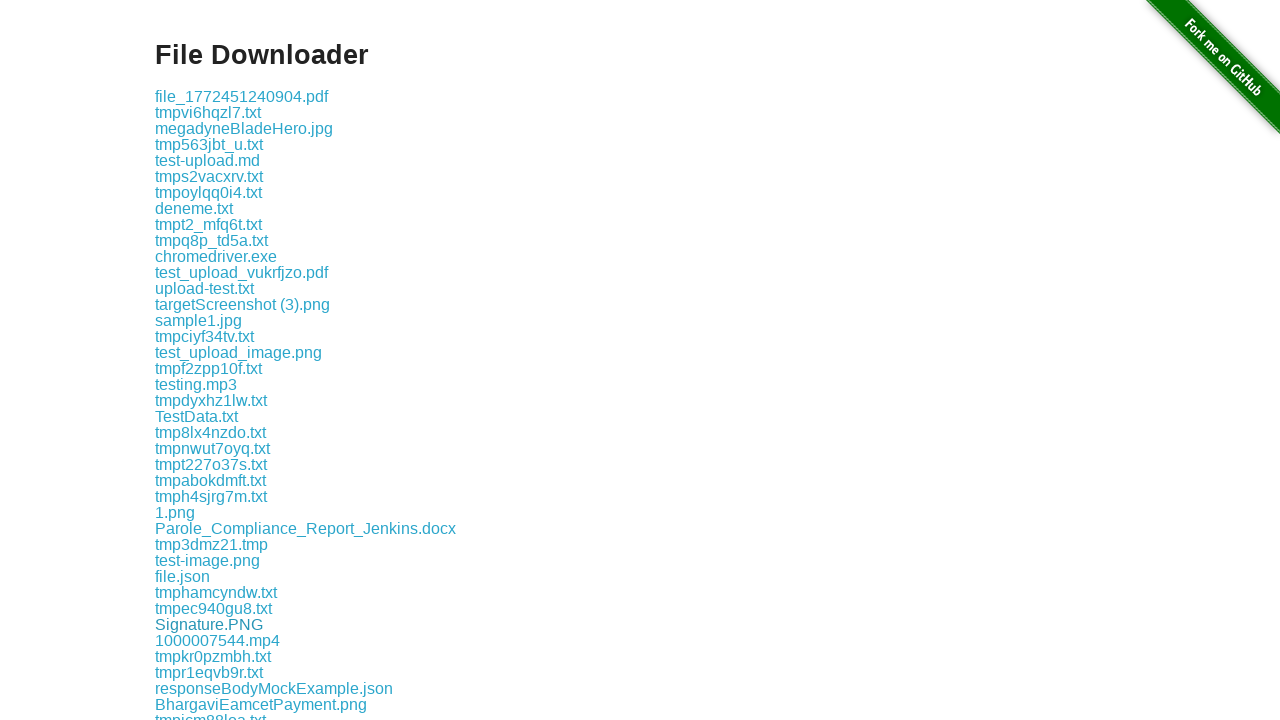

Printed download link: xpath example.txt
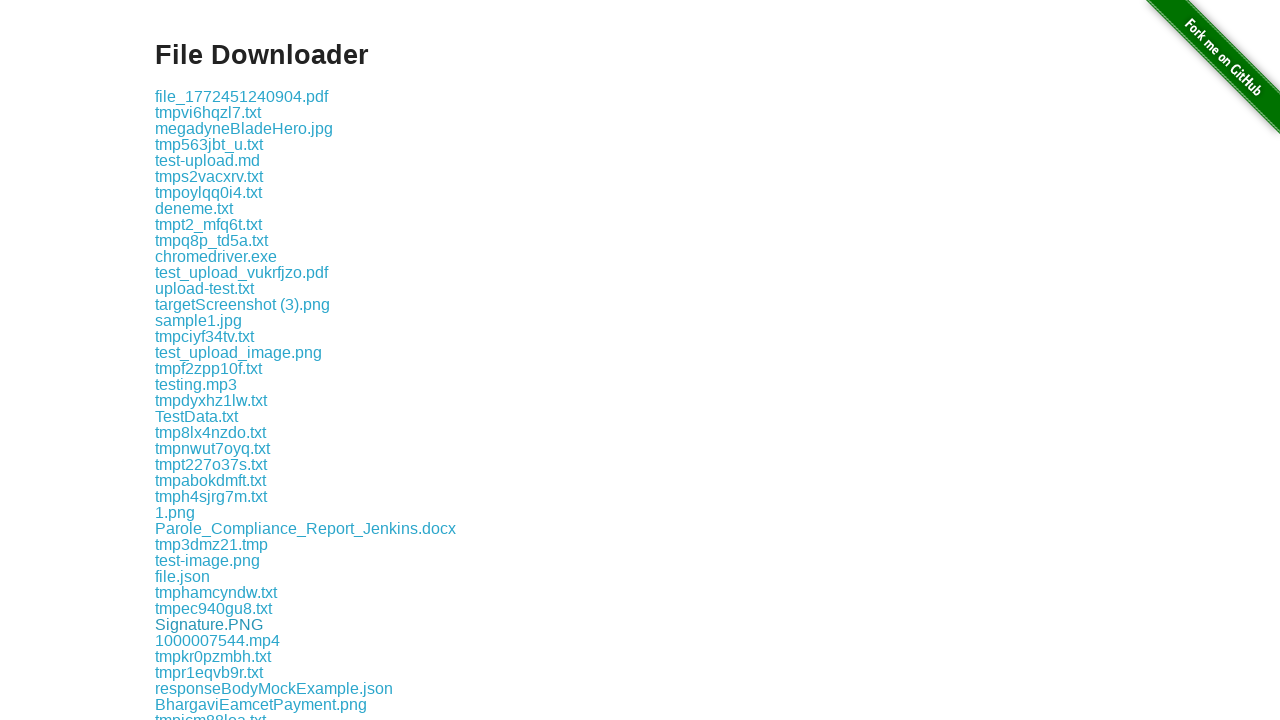

Printed download link: tmpctnovp24.txt
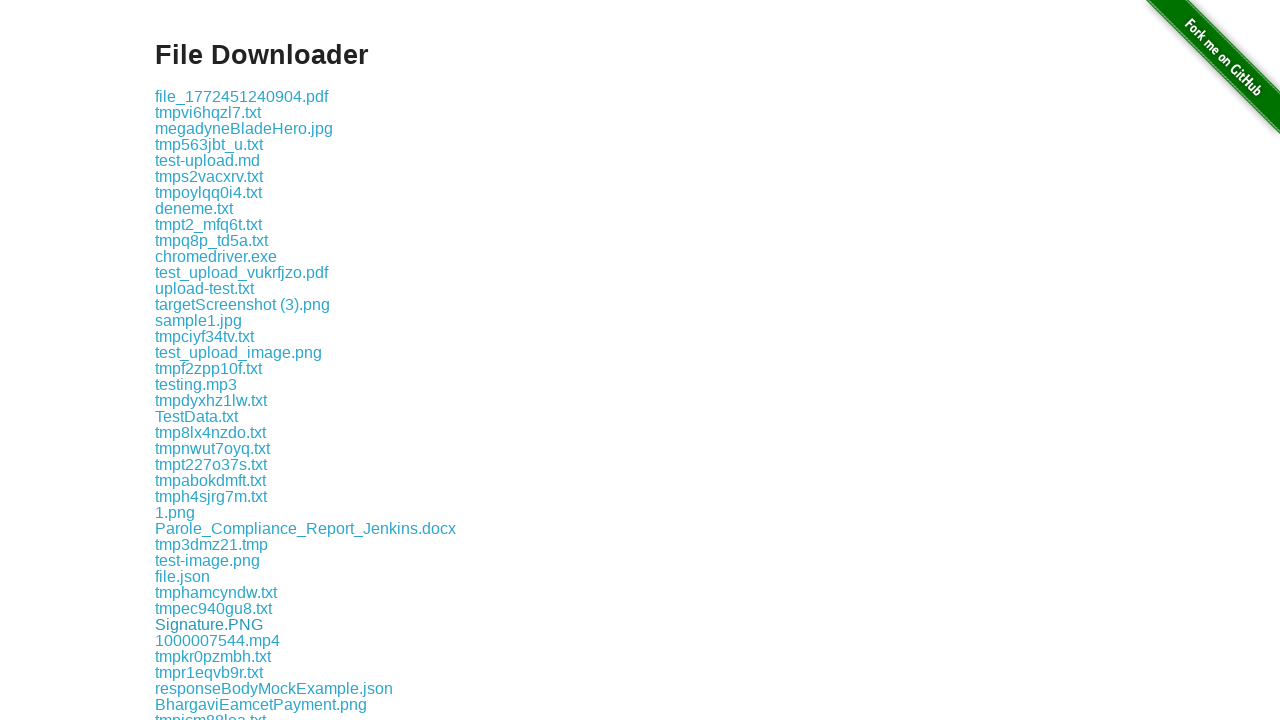

Printed download link: sample-document.txt
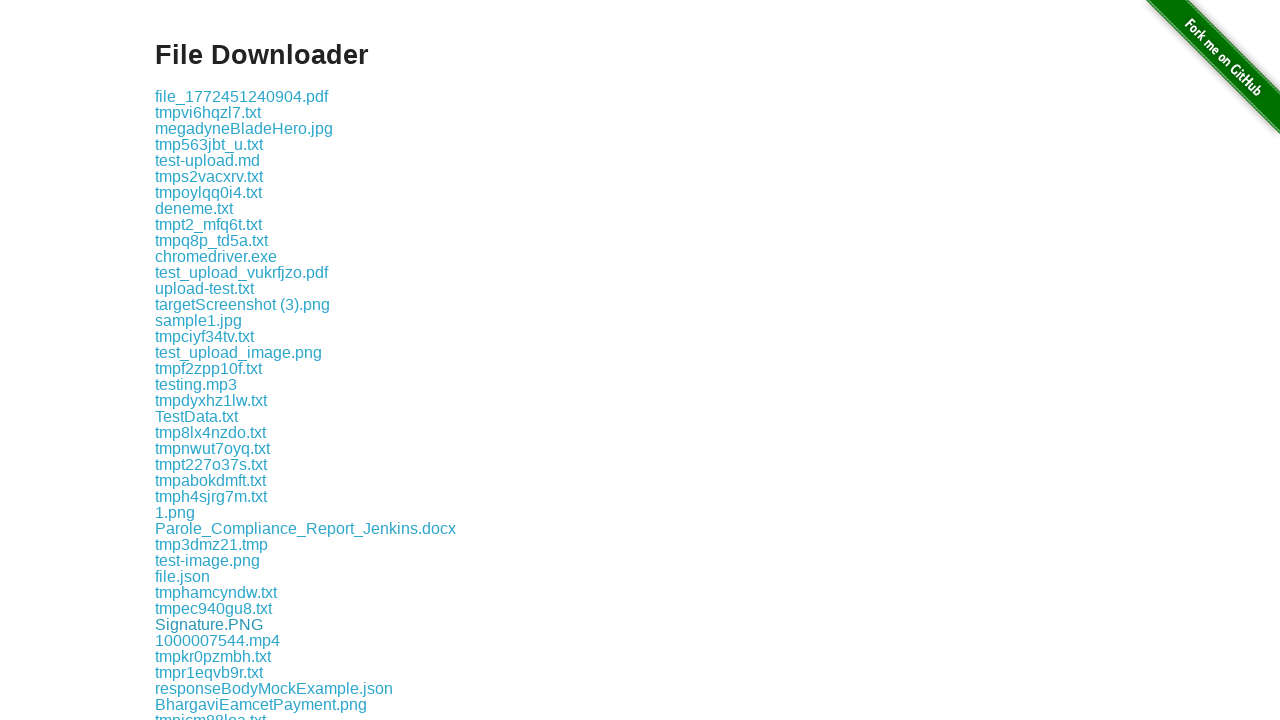

Printed download link: tmpr6ngdqpl.txt
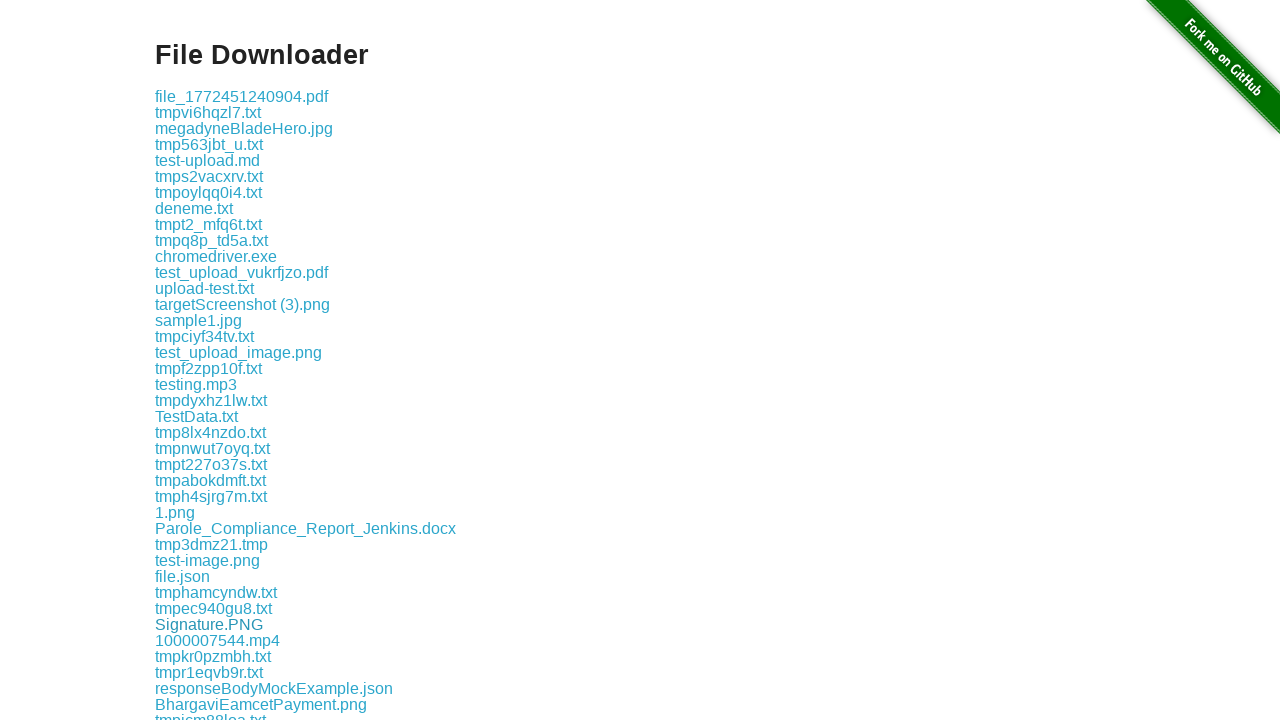

Printed download link: tmp0ml3p8zb.txt
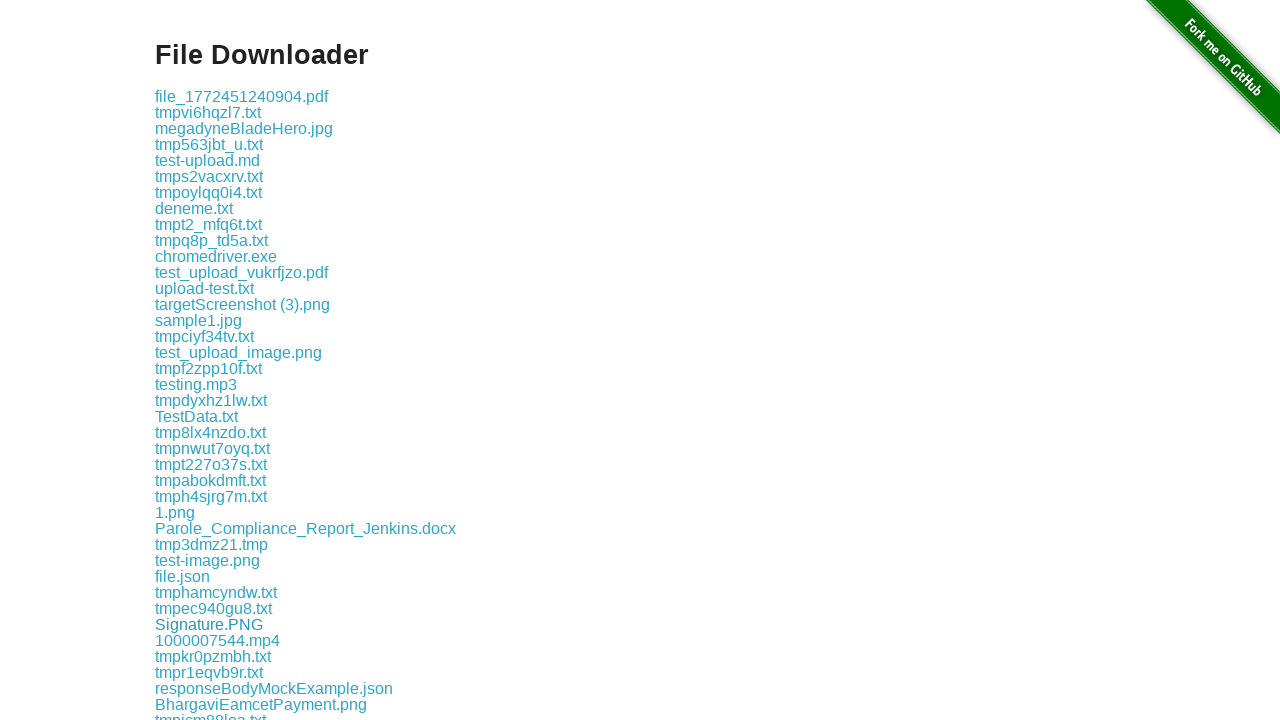

Printed download link: tmpyvt4z_71.txt
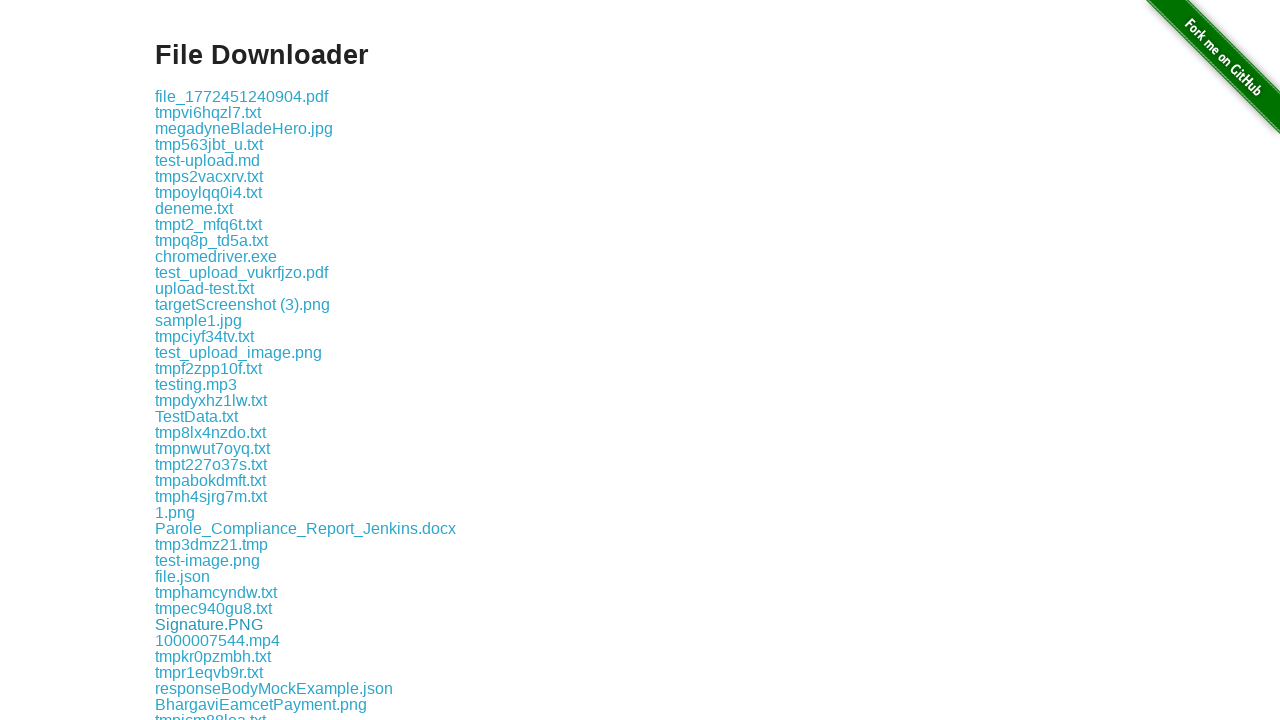

Printed download link: Bug_24.png
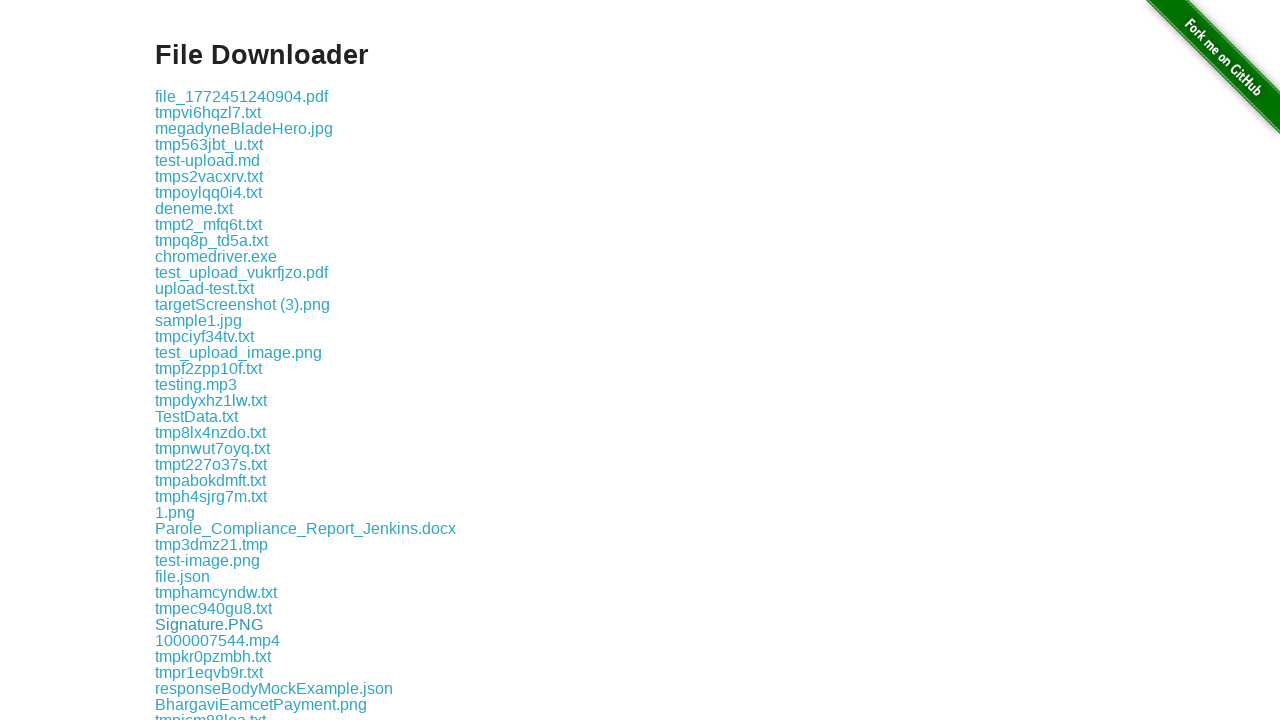

Printed download link: tmpp76vo_vd.txt
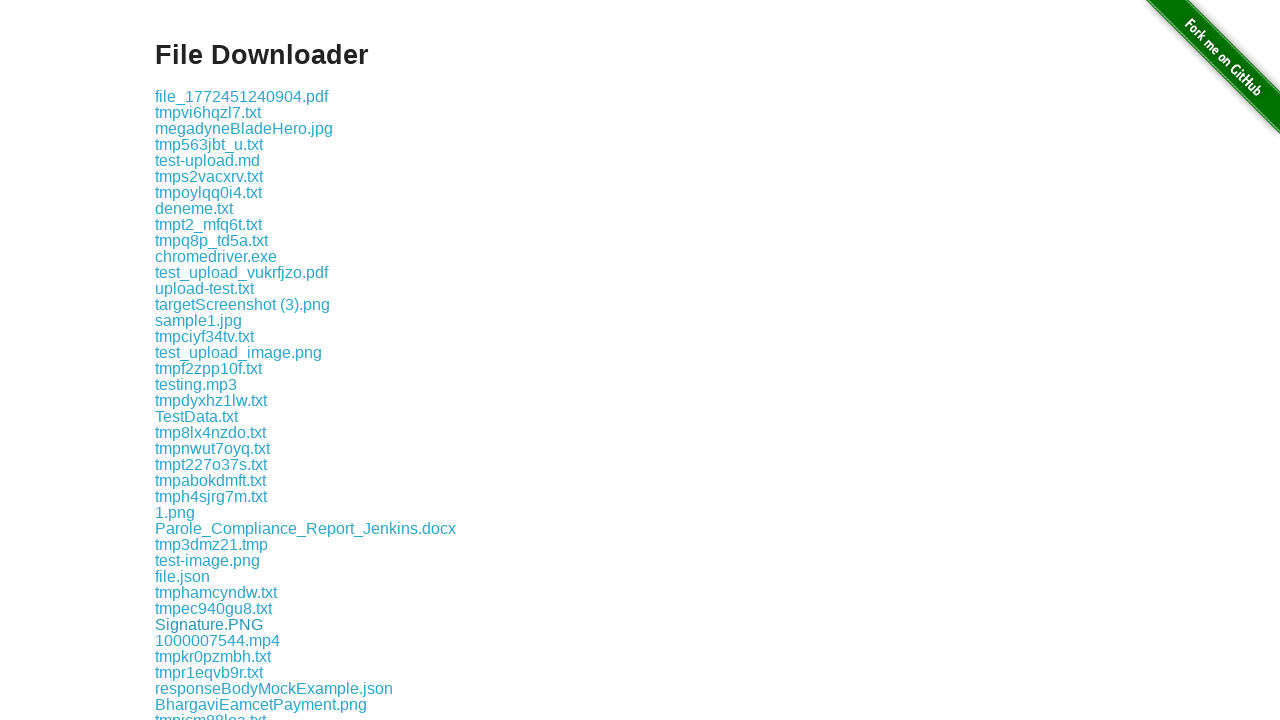

Printed download link: LambdaTest.txt
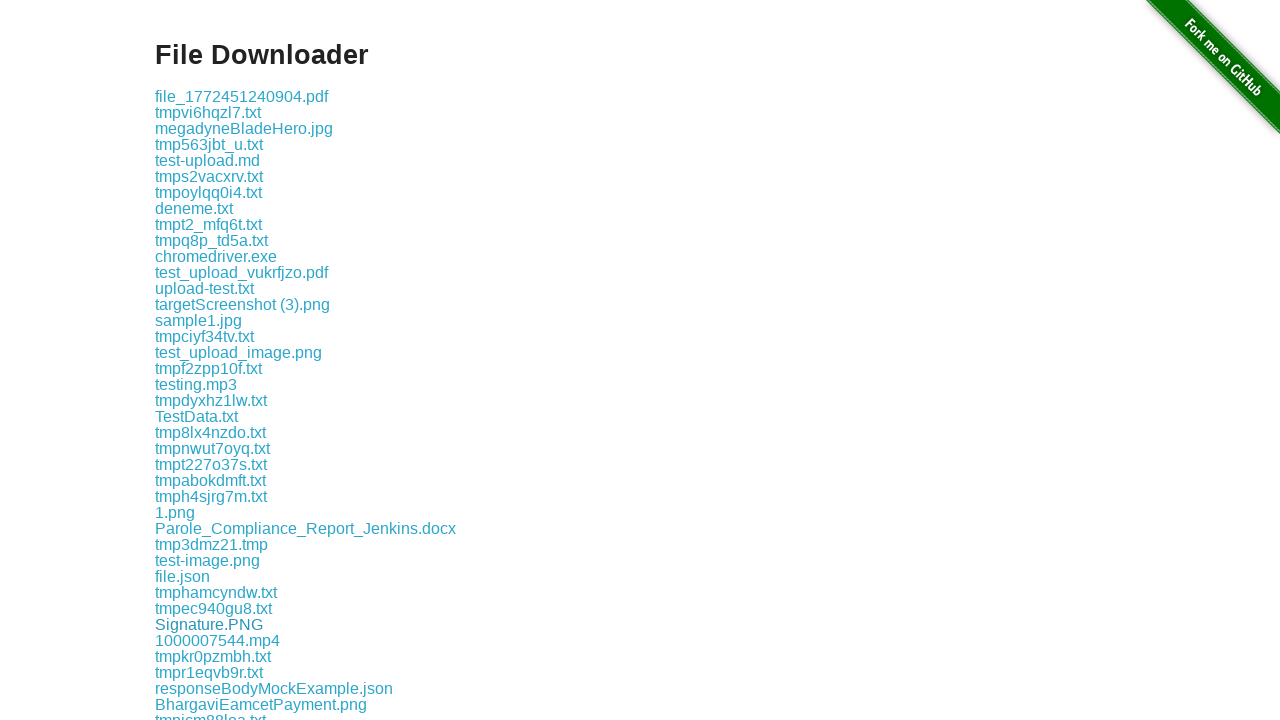

Printed download link: tmpdkqgzg96.txt
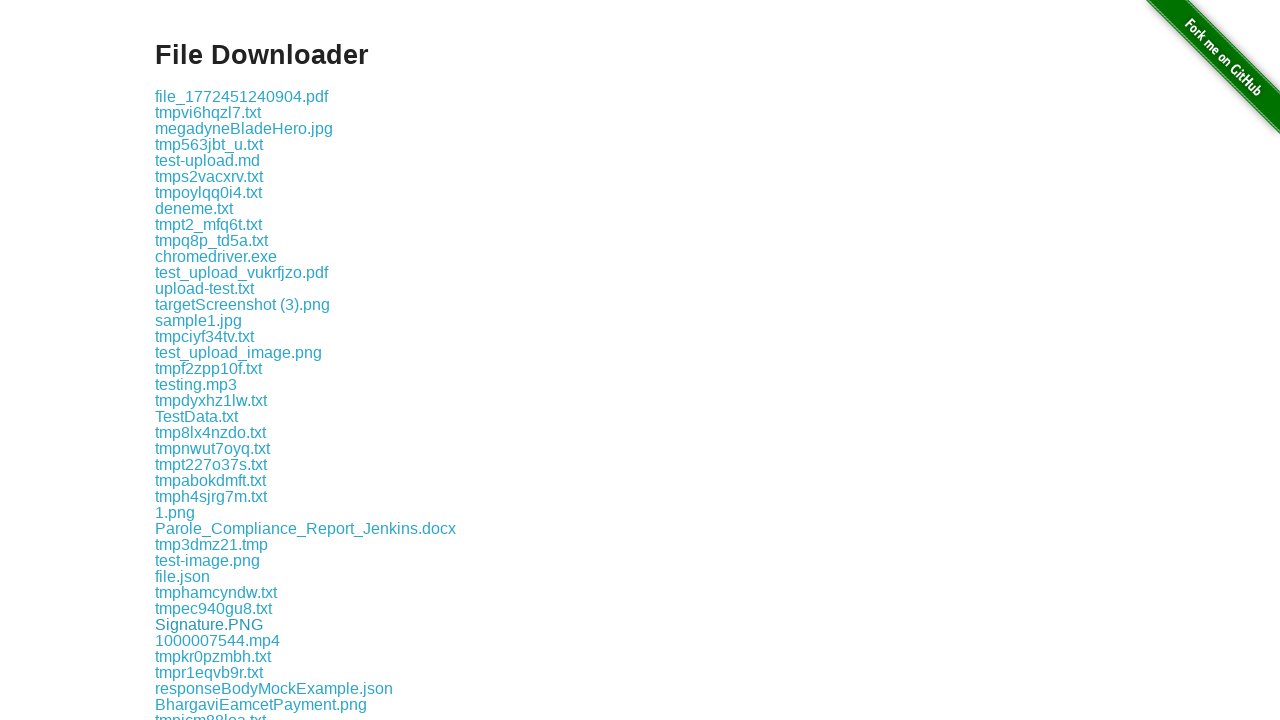

Printed download link: tmplf0lzdyh.txt
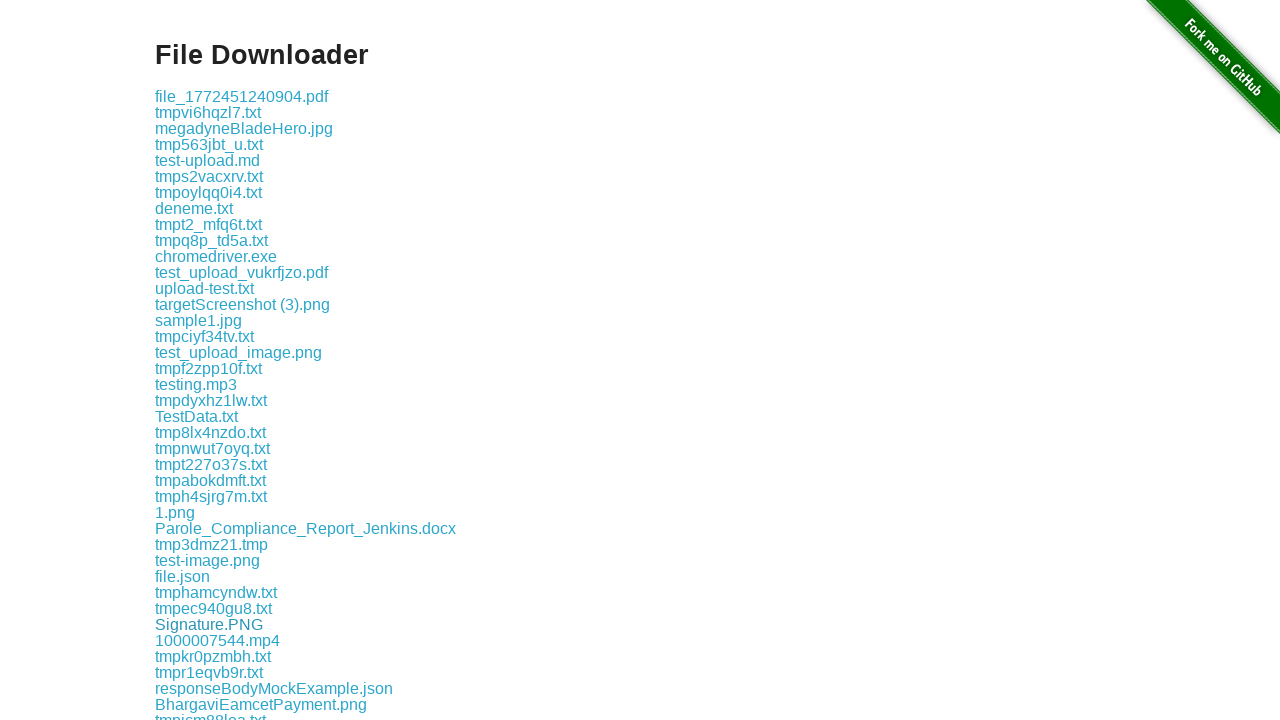

Printed download link: some-file.txt
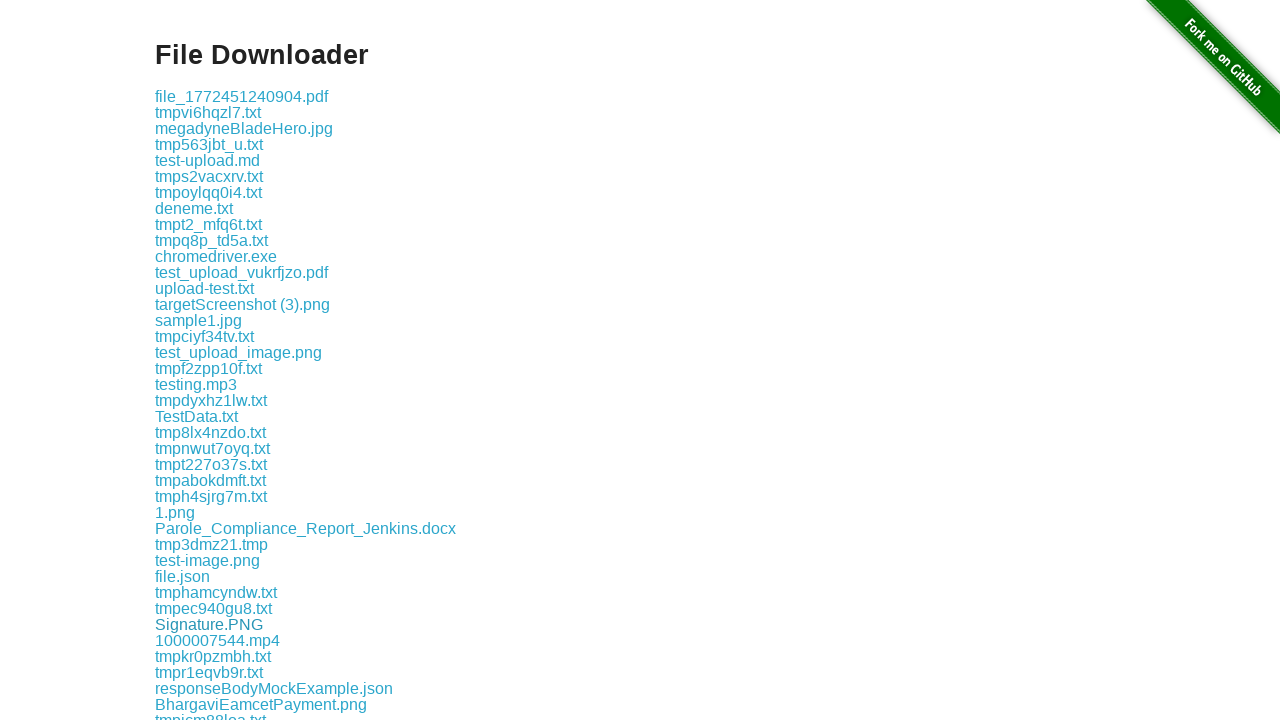

Printed download link: tmpuq10is5a.txt
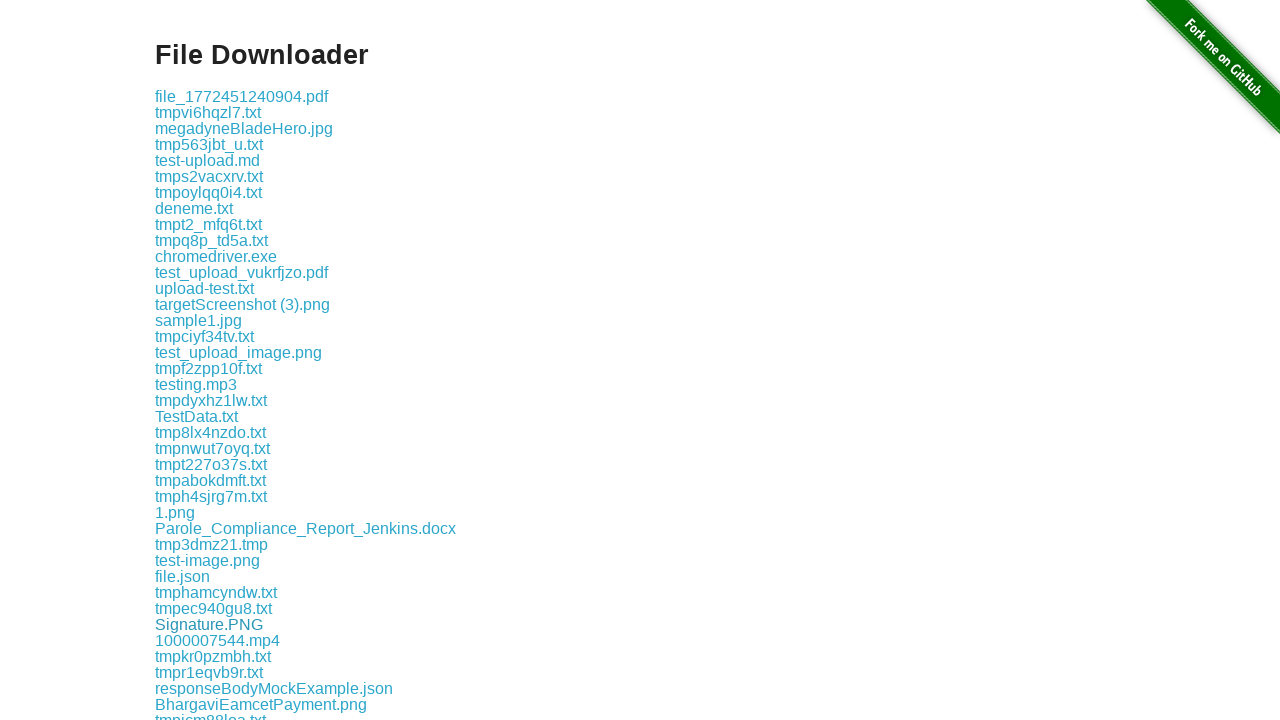

Printed download link: test_image.jpeg
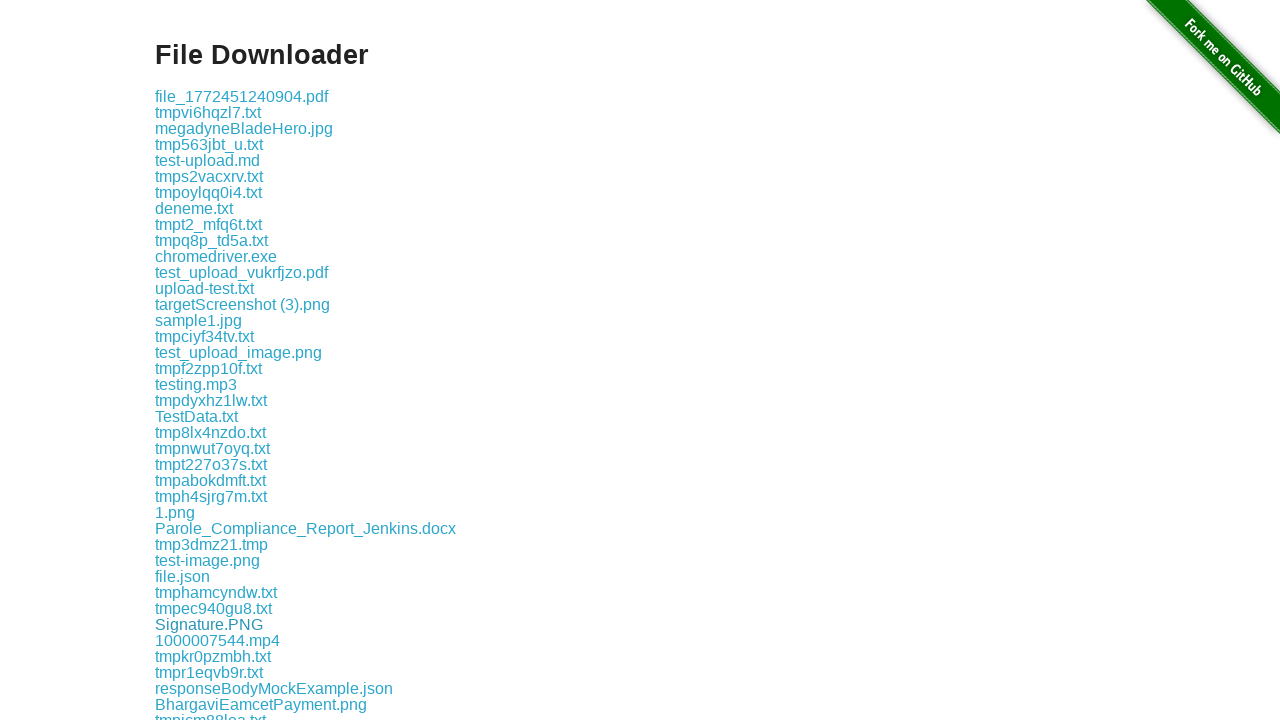

Printed download link: large_file_f4zoxeo4.mp4
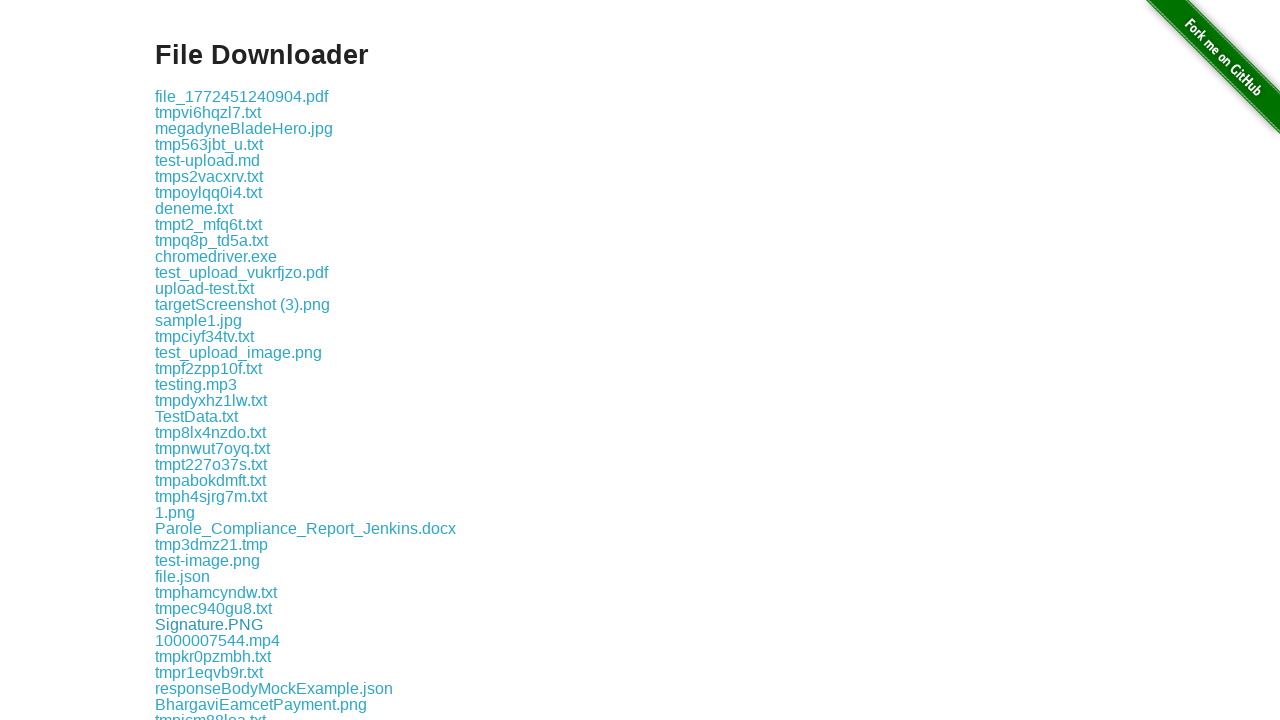

Printed download link: tmpl9_vvm_b.txt
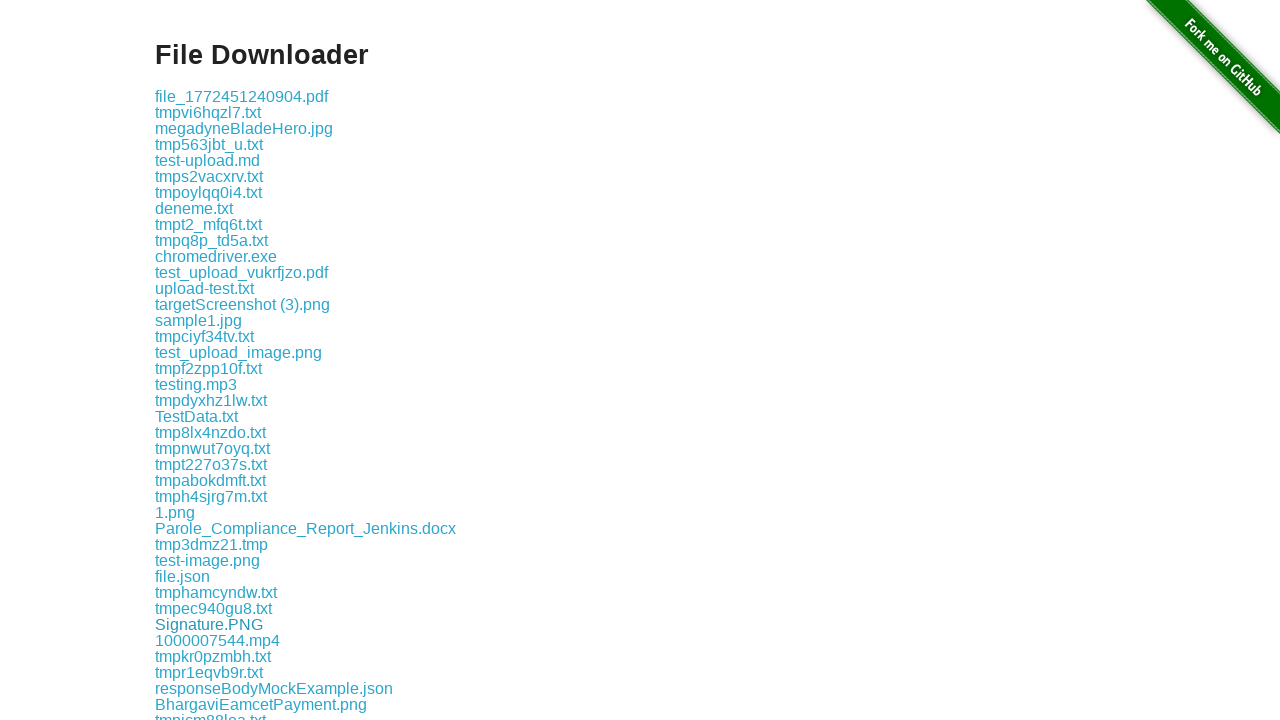

Printed download link: tmppx4t4e.tmp
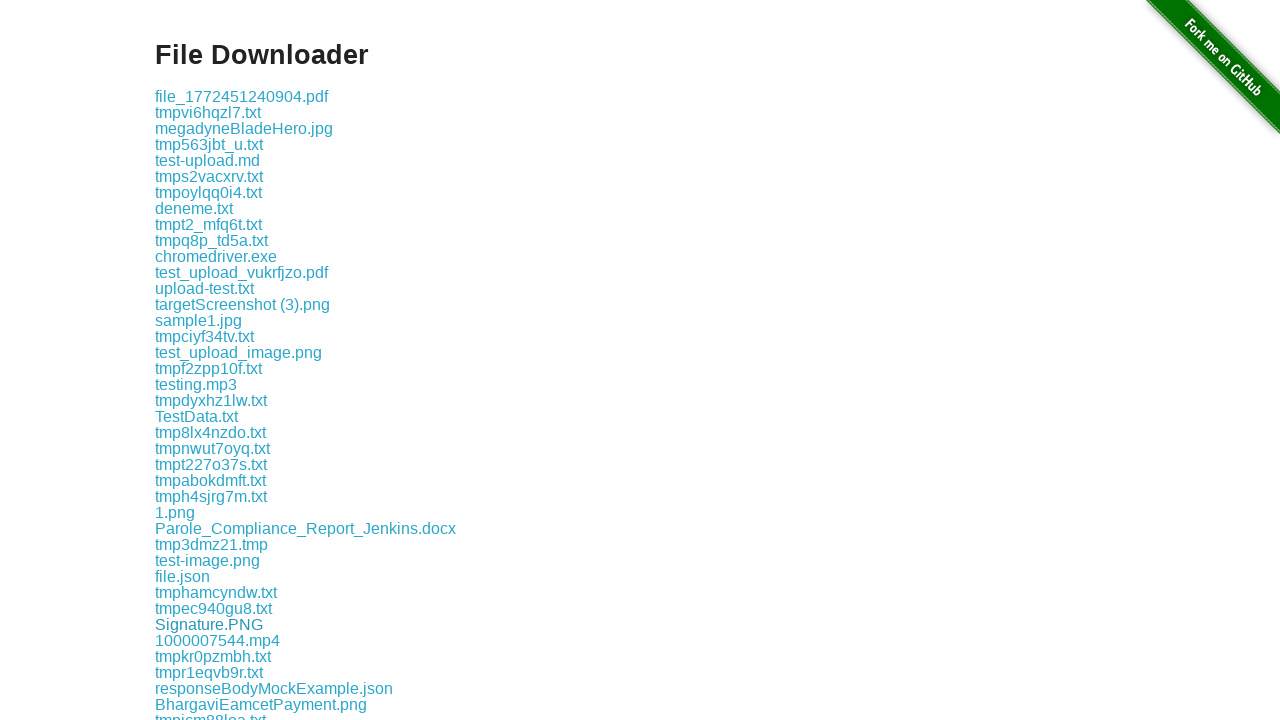

Printed download link: tmpe4jhyz8g.txt
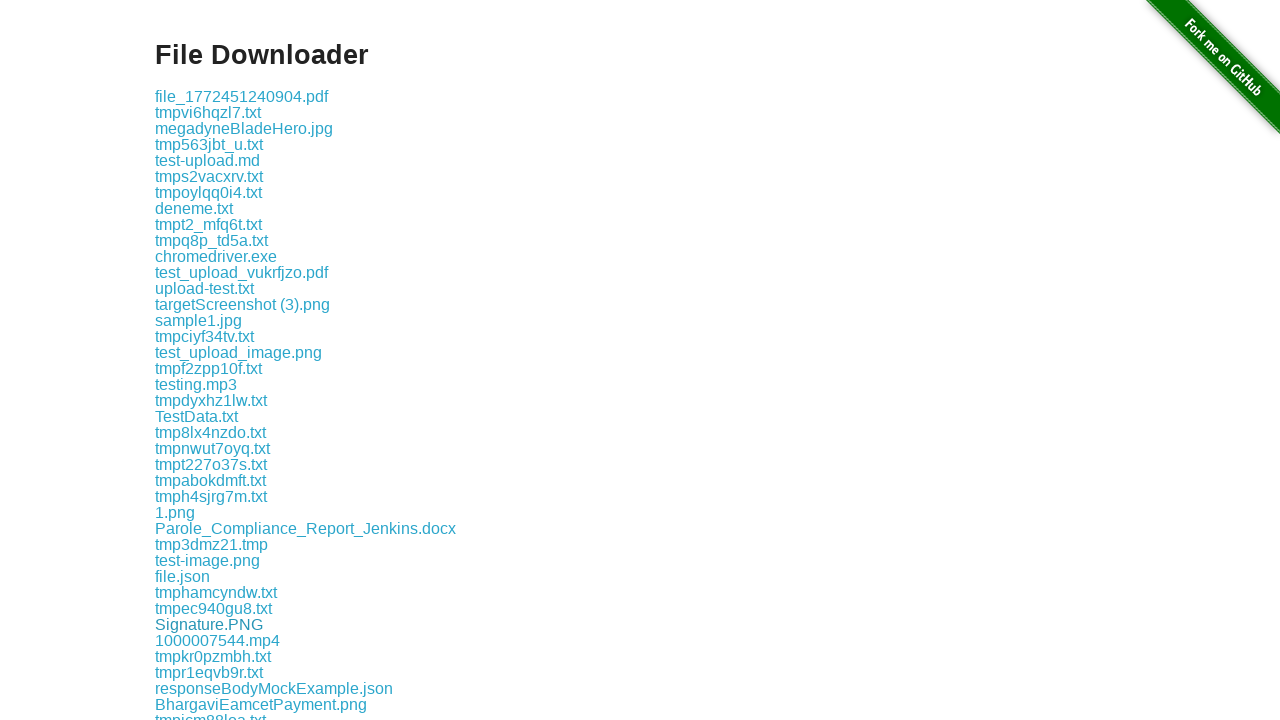

Printed download link: sample_upload_file.txt
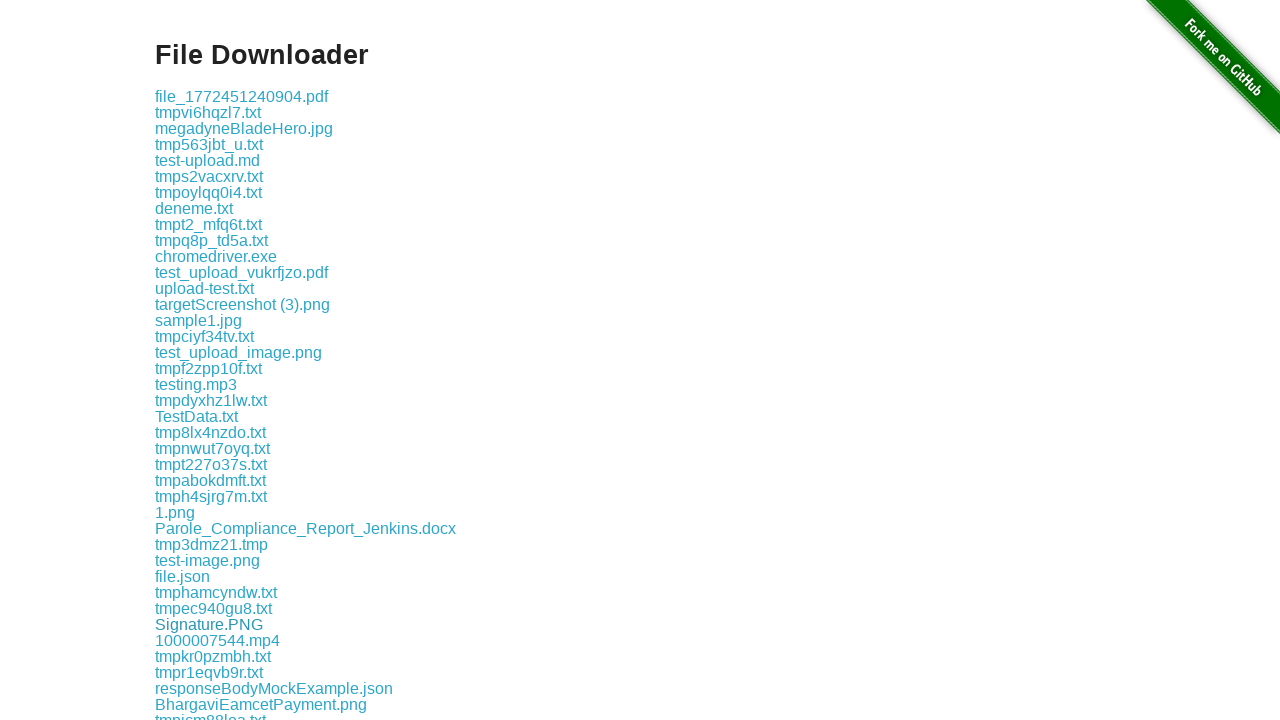

Printed download link: tmpr5znn9ht.txt
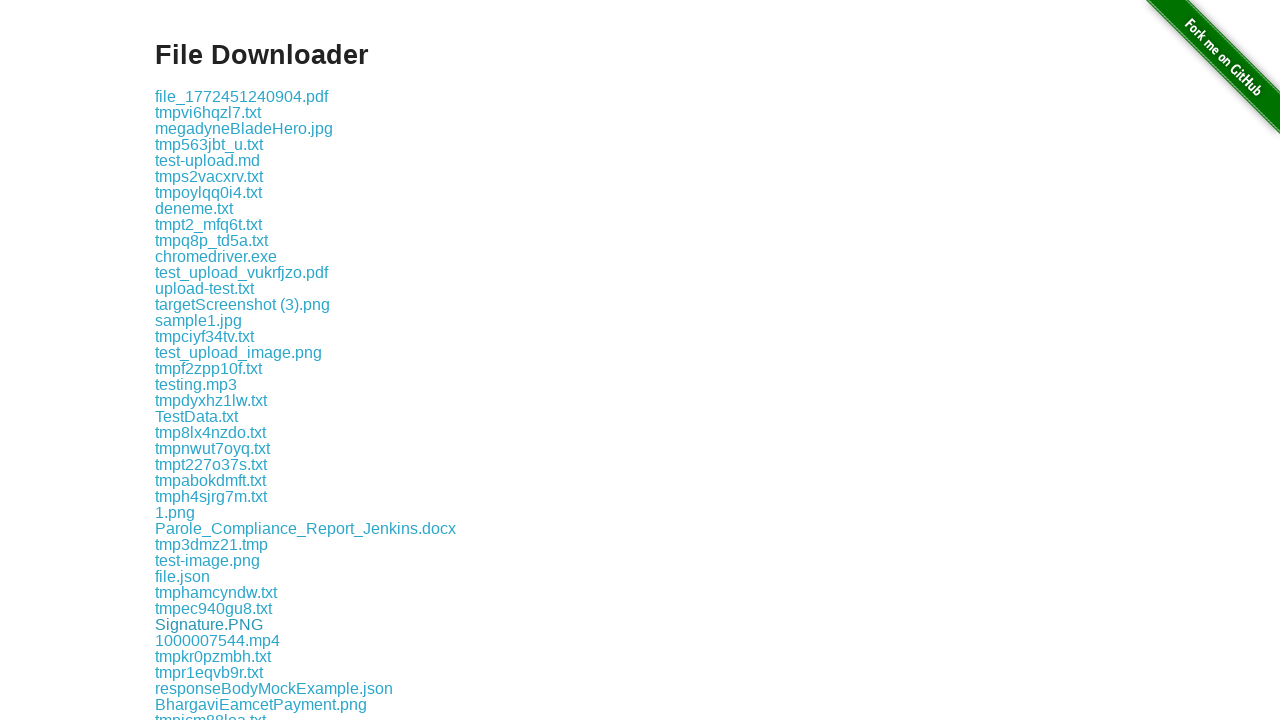

Printed download link: tmp58u57vvt.txt
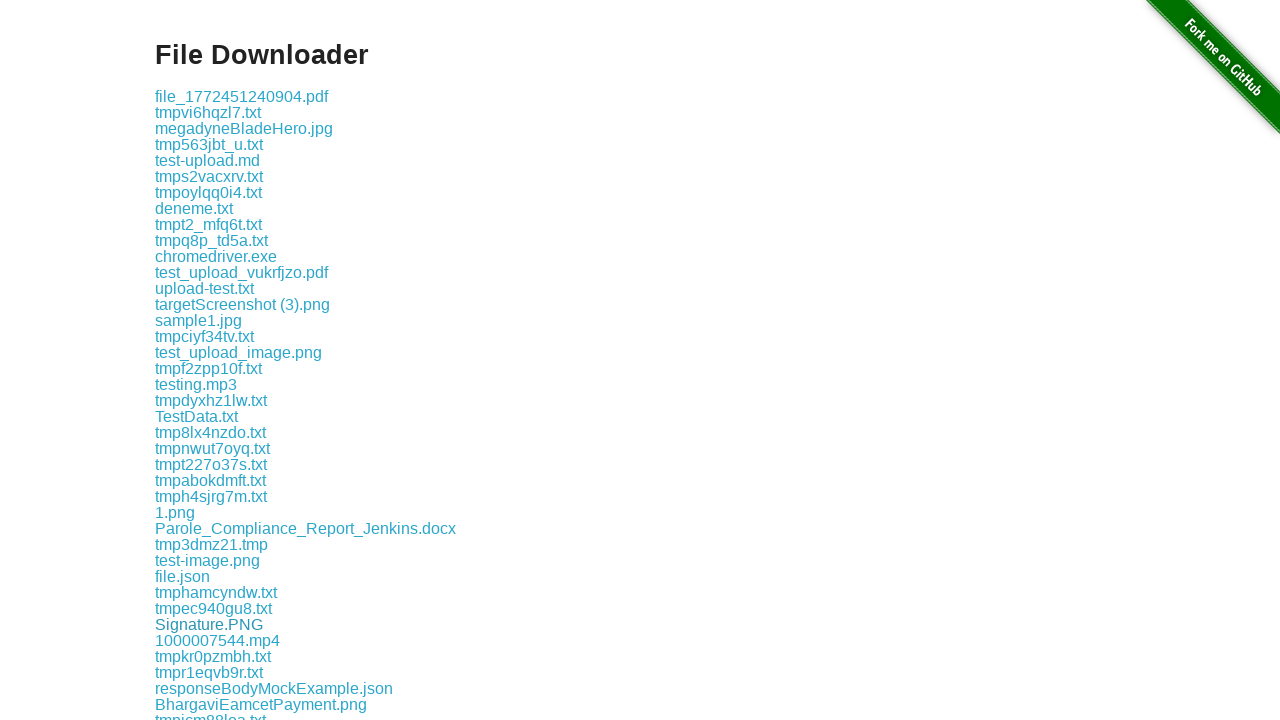

Printed download link: test_image.png
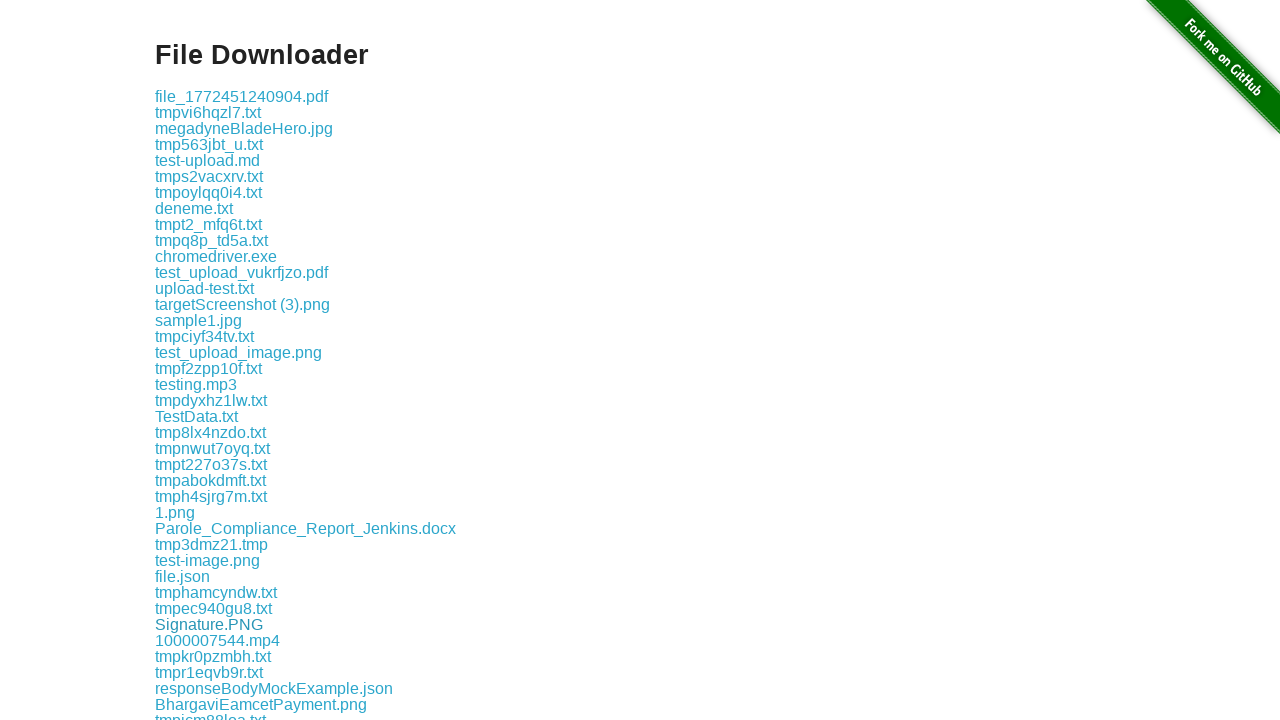

Printed download link: f2a64dc41fc9630d850eeae1ecbb9a97e53fe27c-download_files.zip
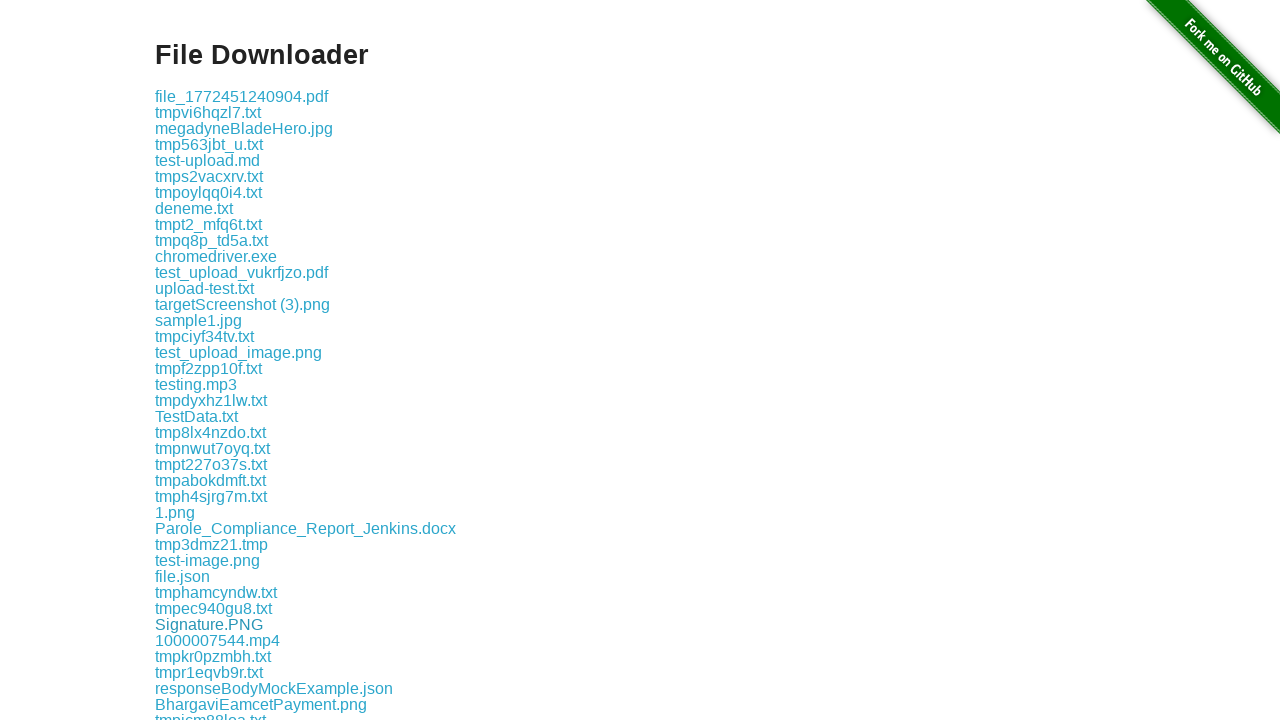

Printed download link: tmp8xi2af63.txt
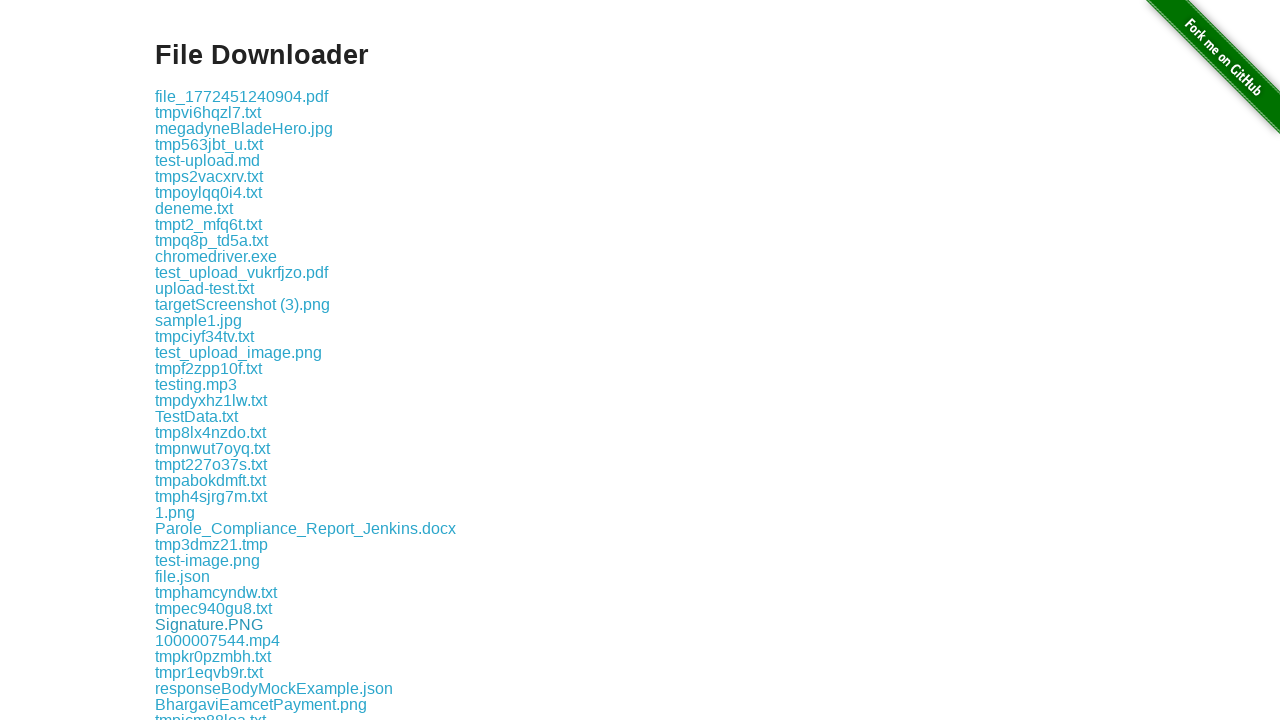

Printed download link: boat.jpg
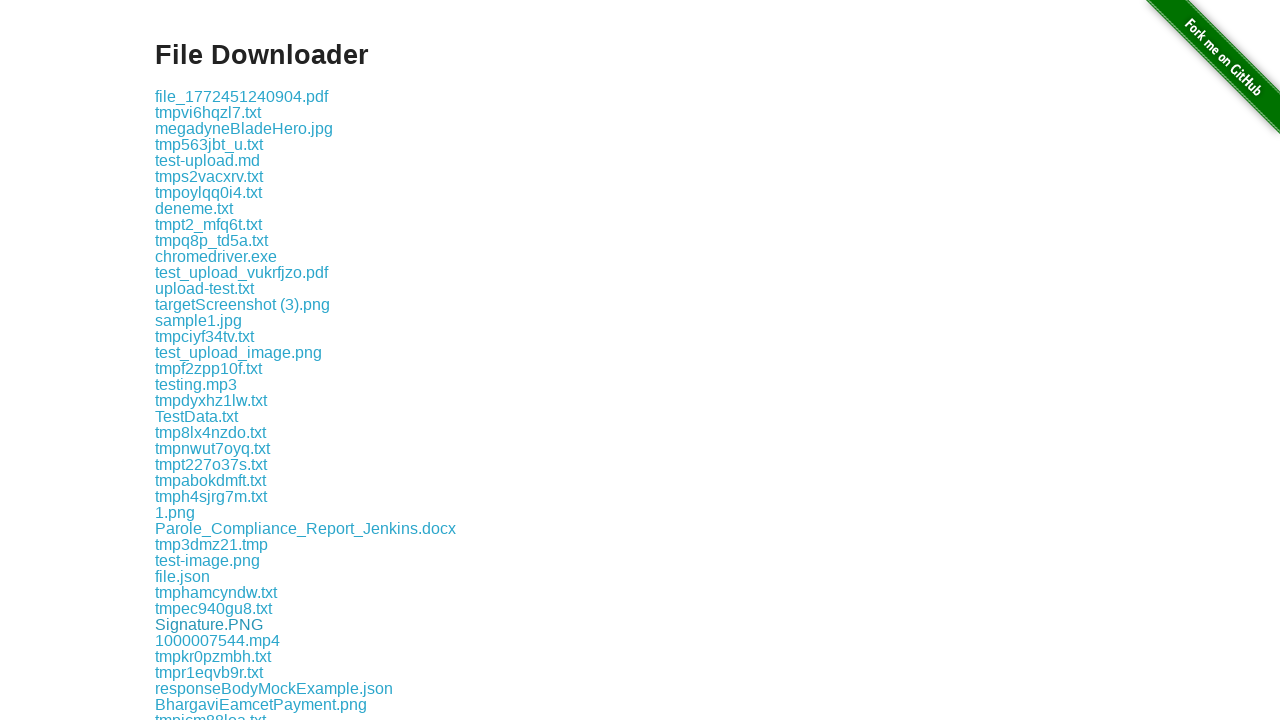

Printed download link: playwrightlogo.png
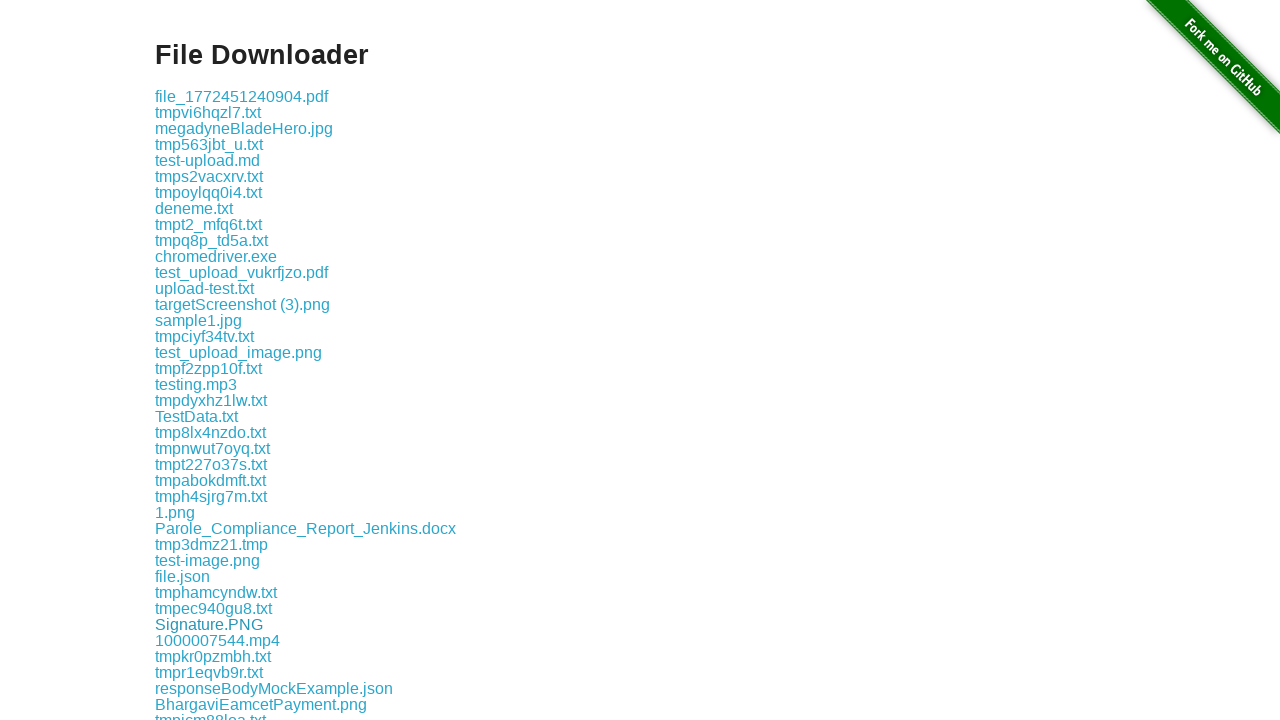

Printed download link: testfile.txt
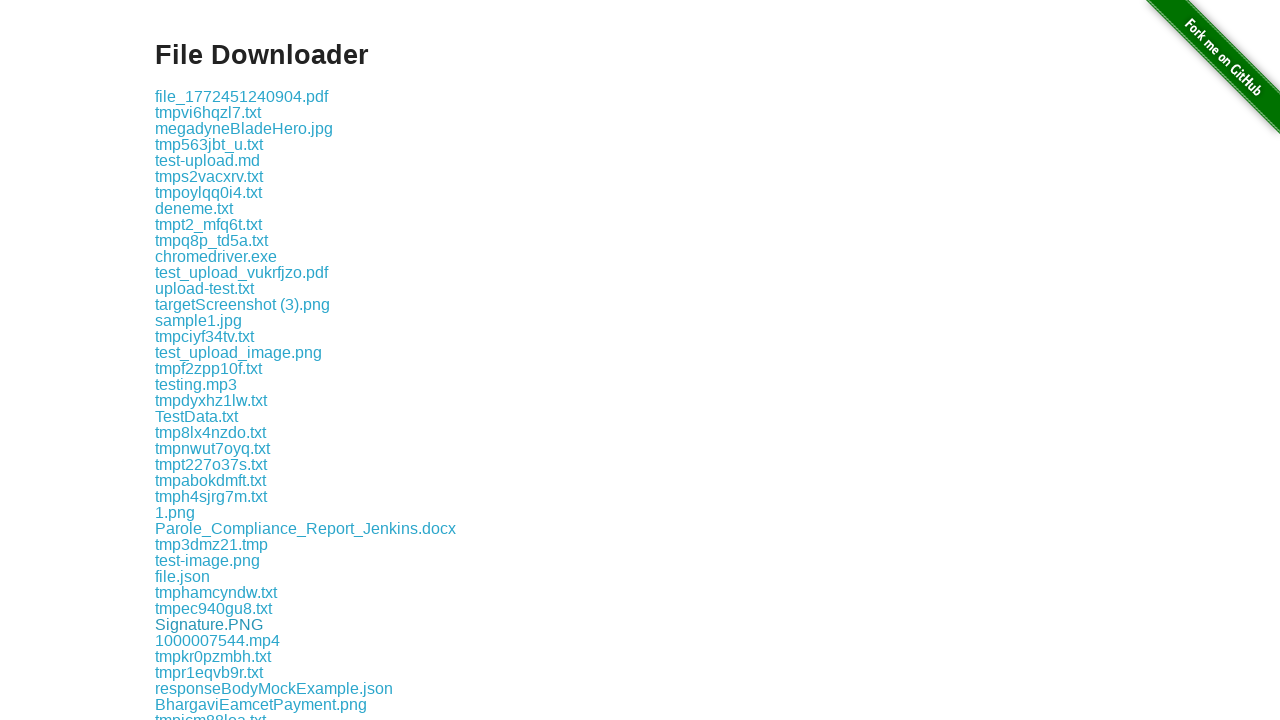

Printed download link: ABC.txt
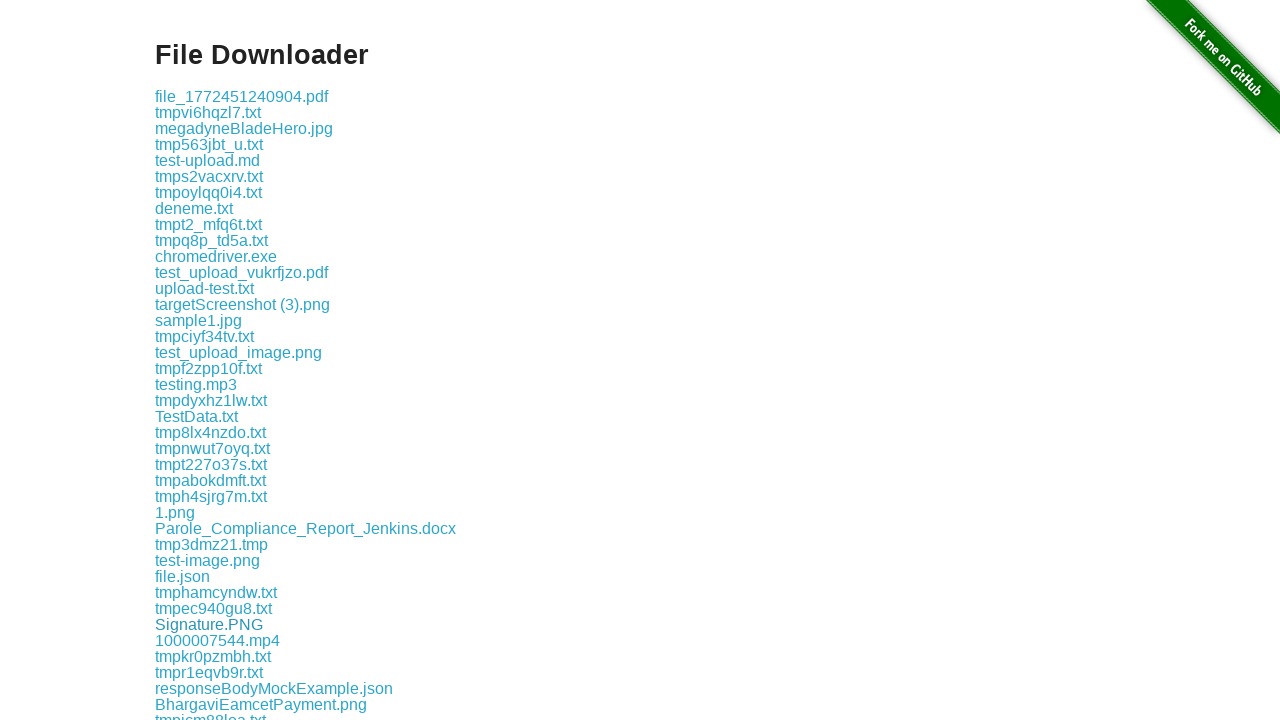

Printed download link: tmpmdwvbqhv.txt
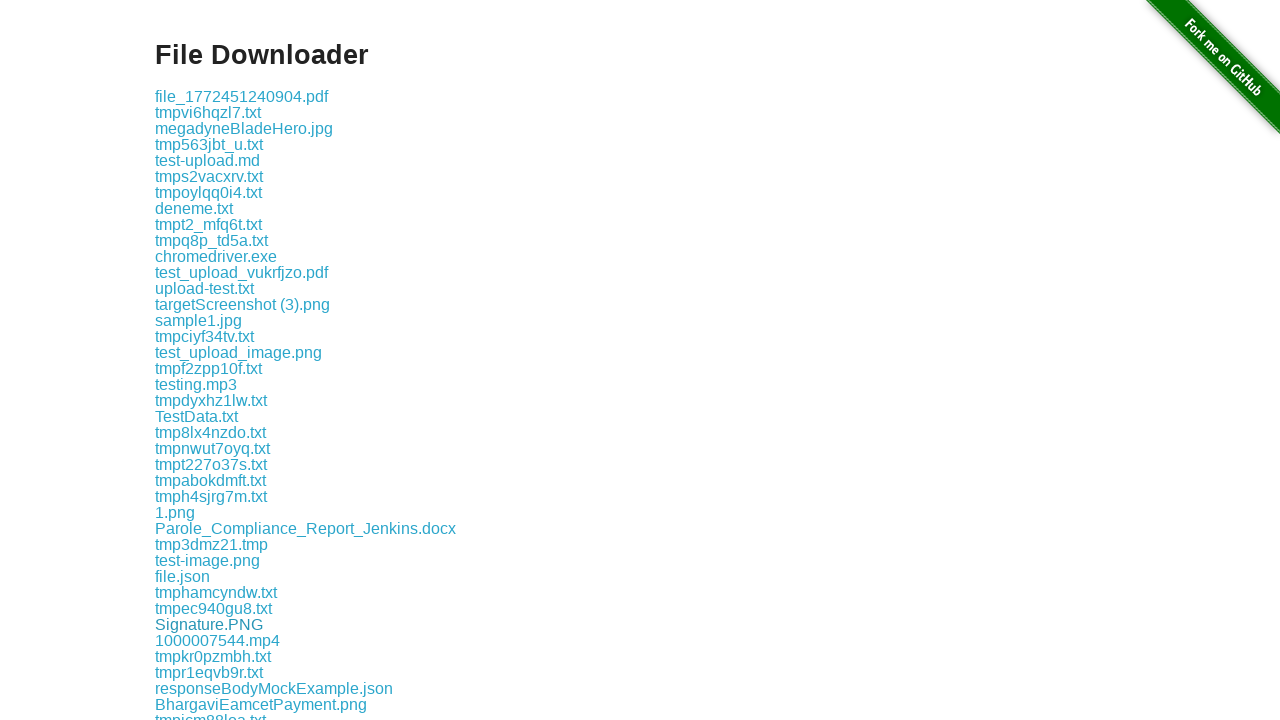

Printed download link: testUpload.json
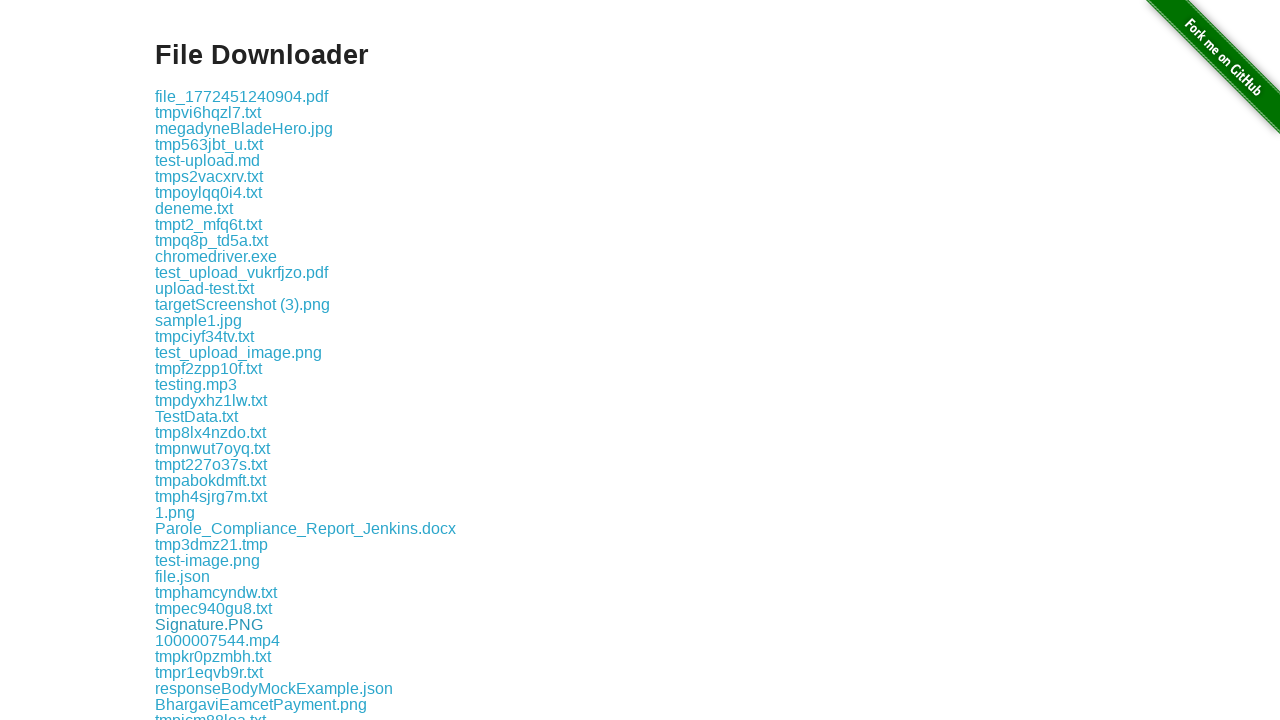

Printed download link: tmpxwfa4483.txt
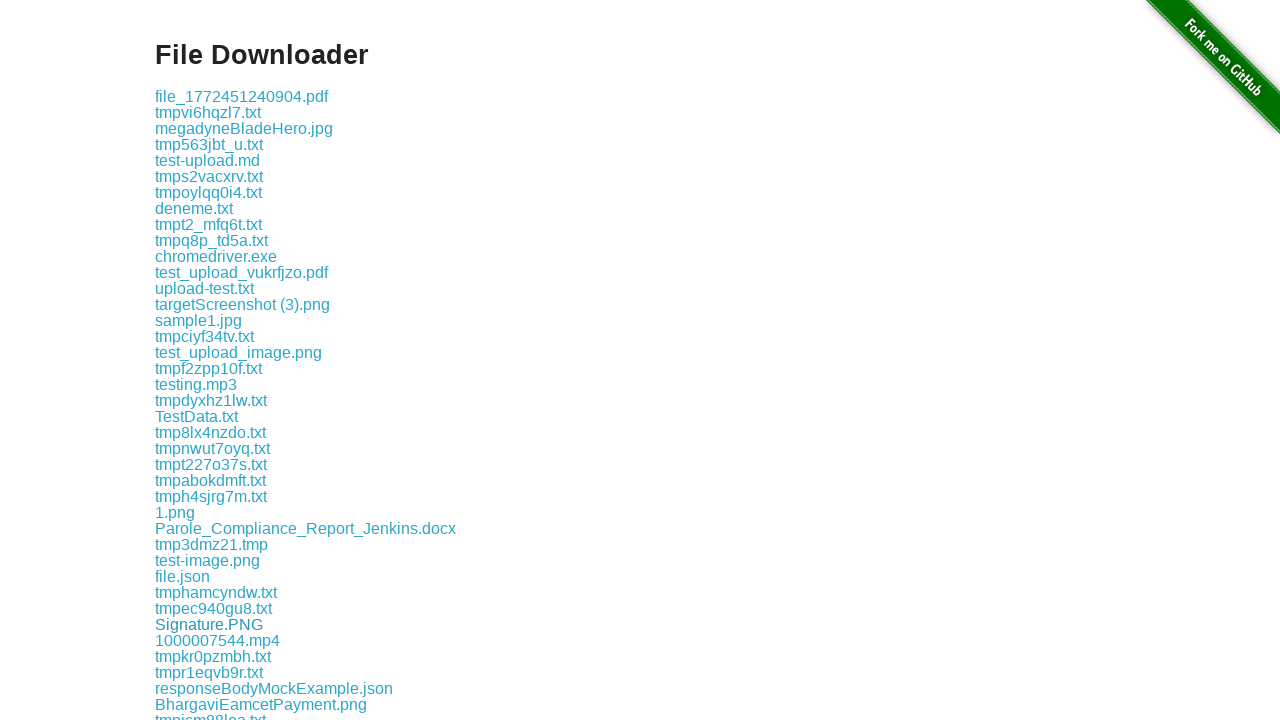

Printed download link: 1772378494056.png
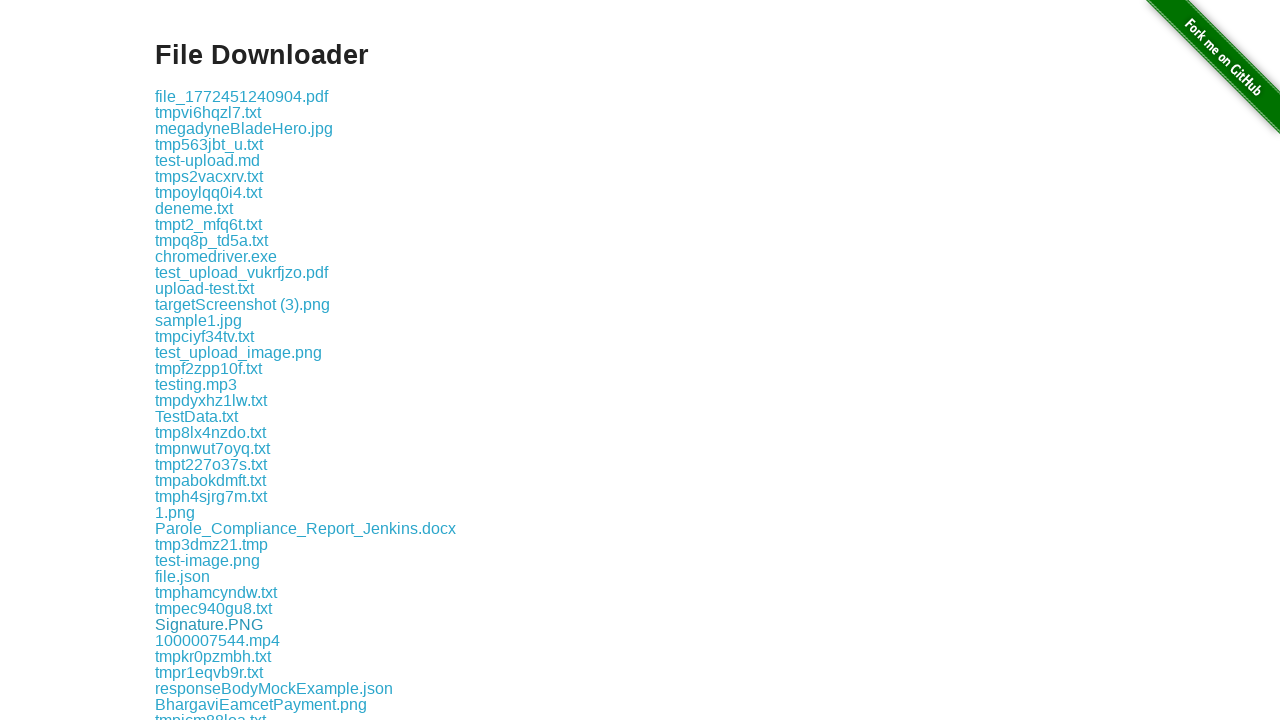

Printed download link: tmp6a5oj2lt.txt
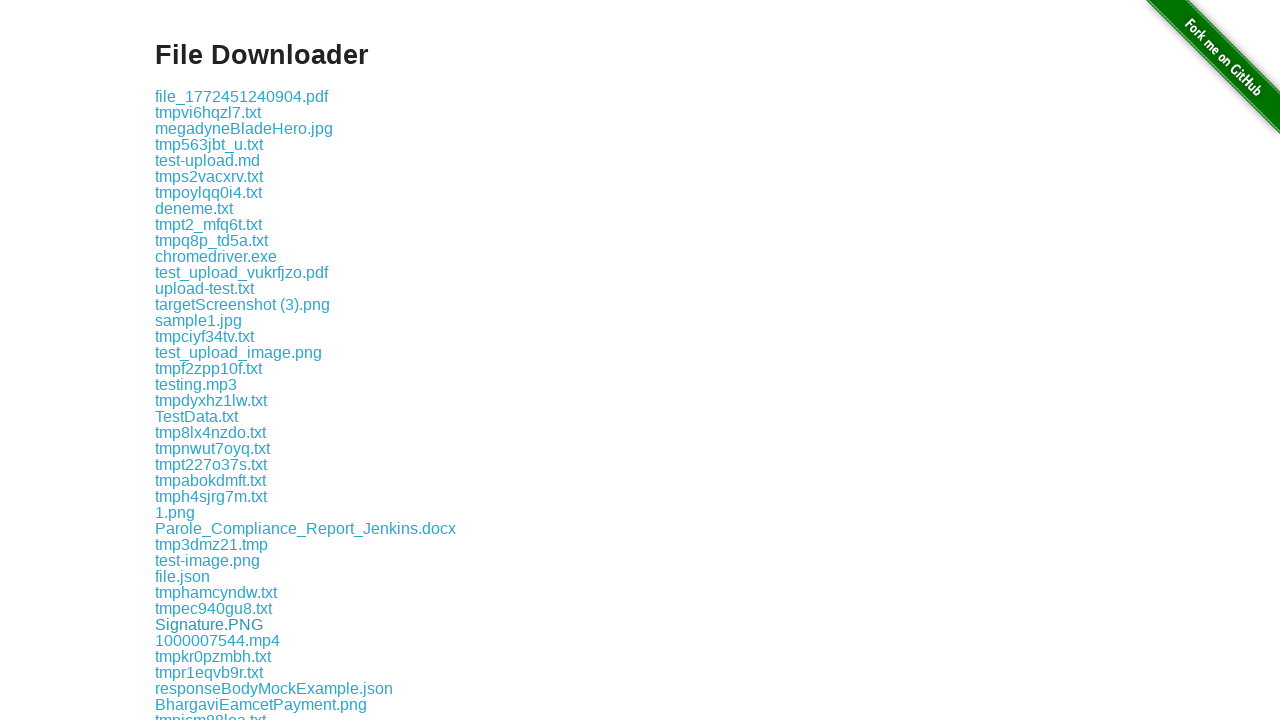

Printed download link: tmp3ngdp4jh.txt
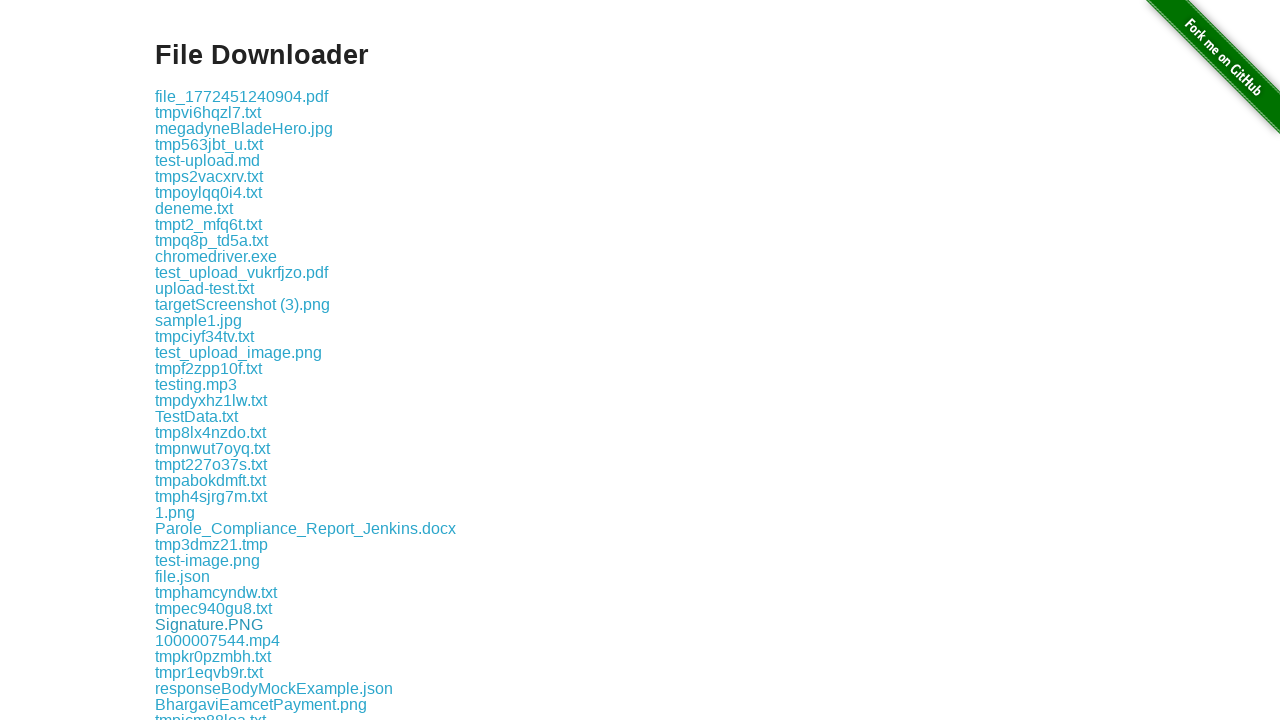

Printed download link: upload_test.txt
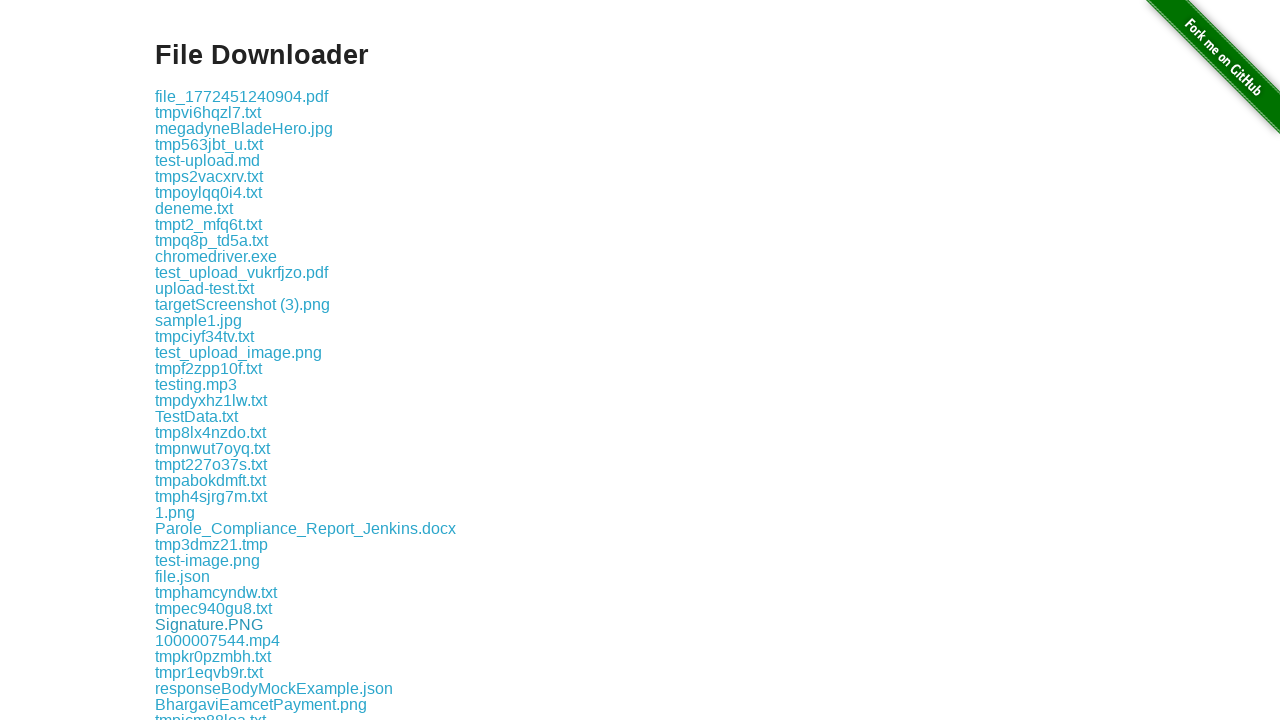

Printed download link: test1.txt
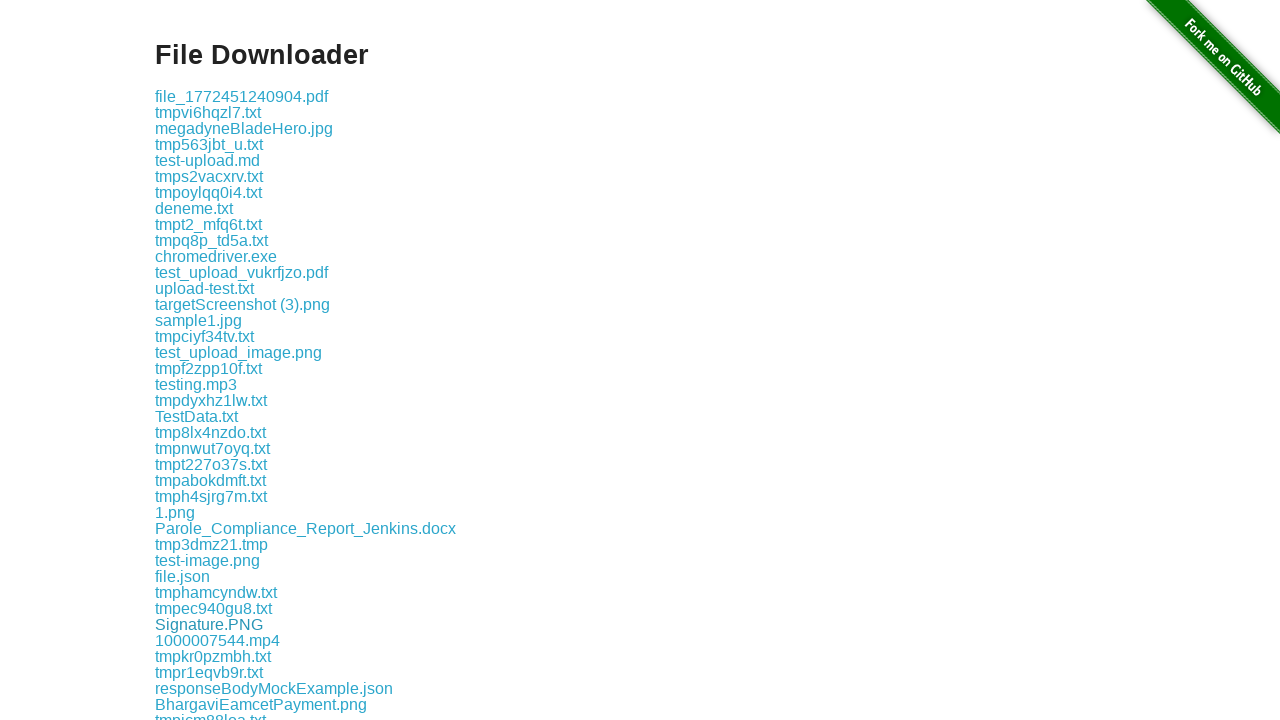

Printed download link: Selenium - Topics.docx
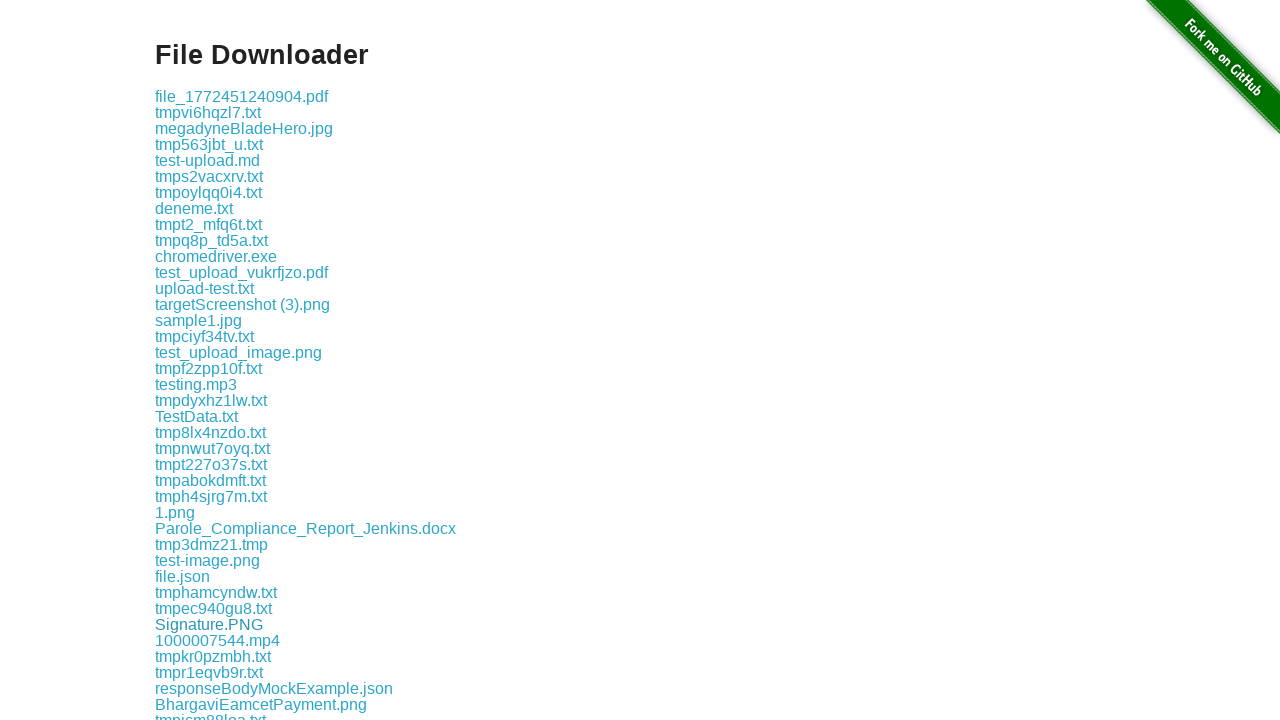

Printed download link: tmpa5yi9kuc.txt
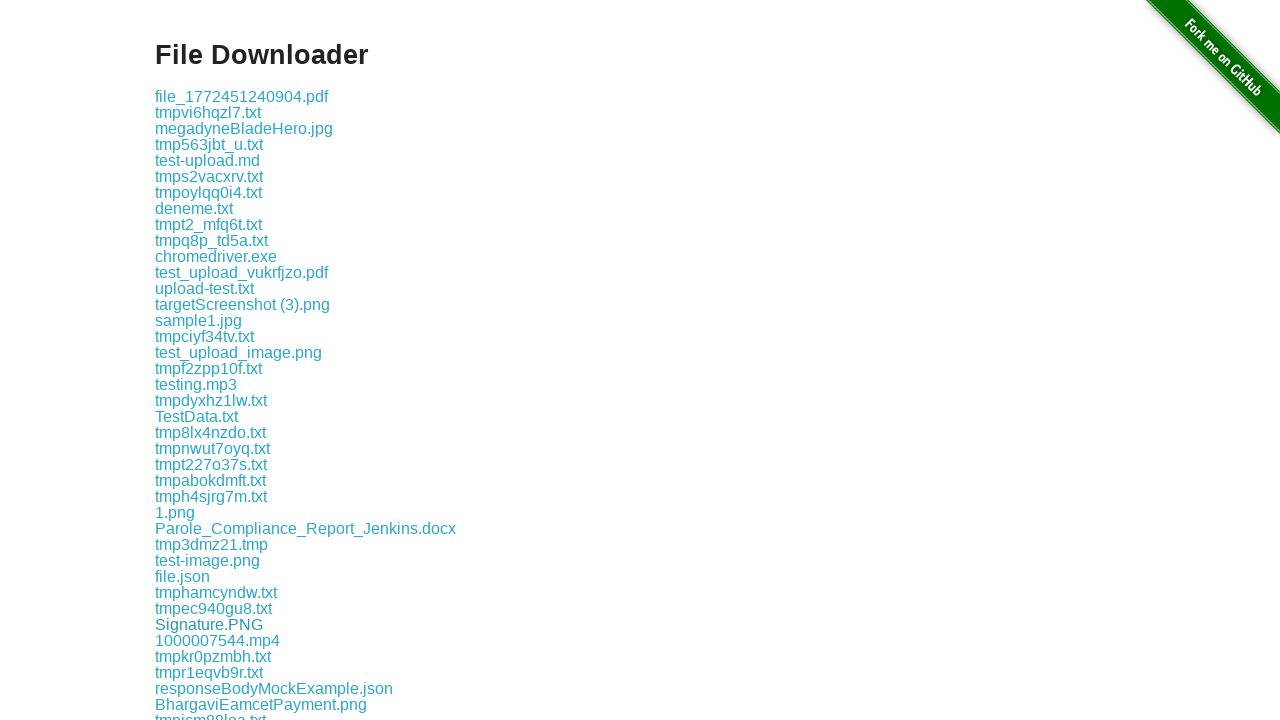

Printed download link: tmpls8g_ie2.txt
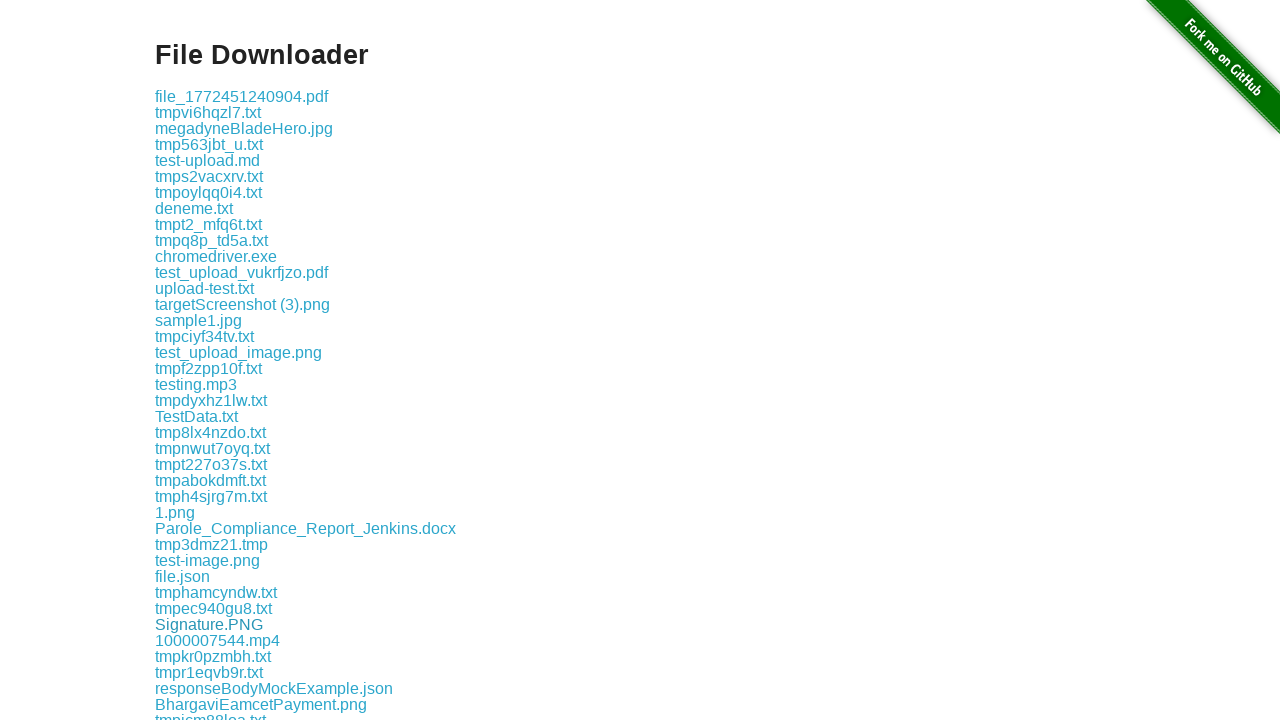

Printed download link: tmpkcadquk5.txt
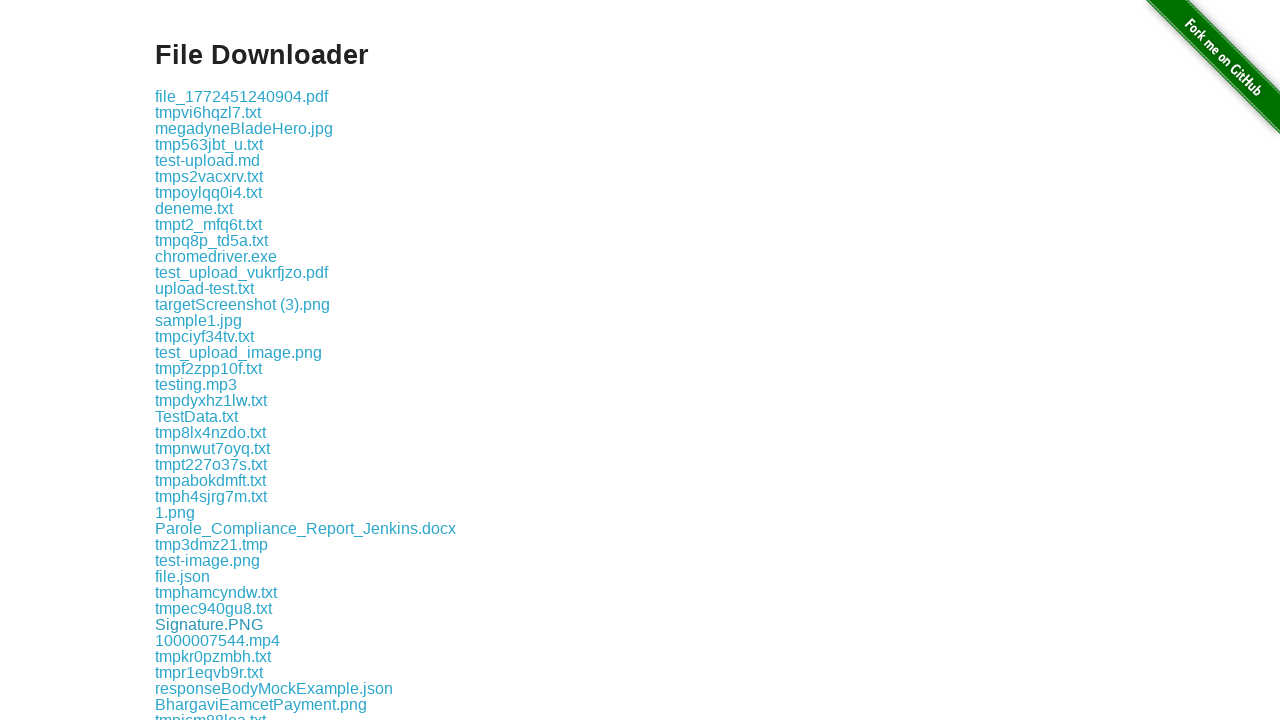

Printed download link: Coffee.pptx
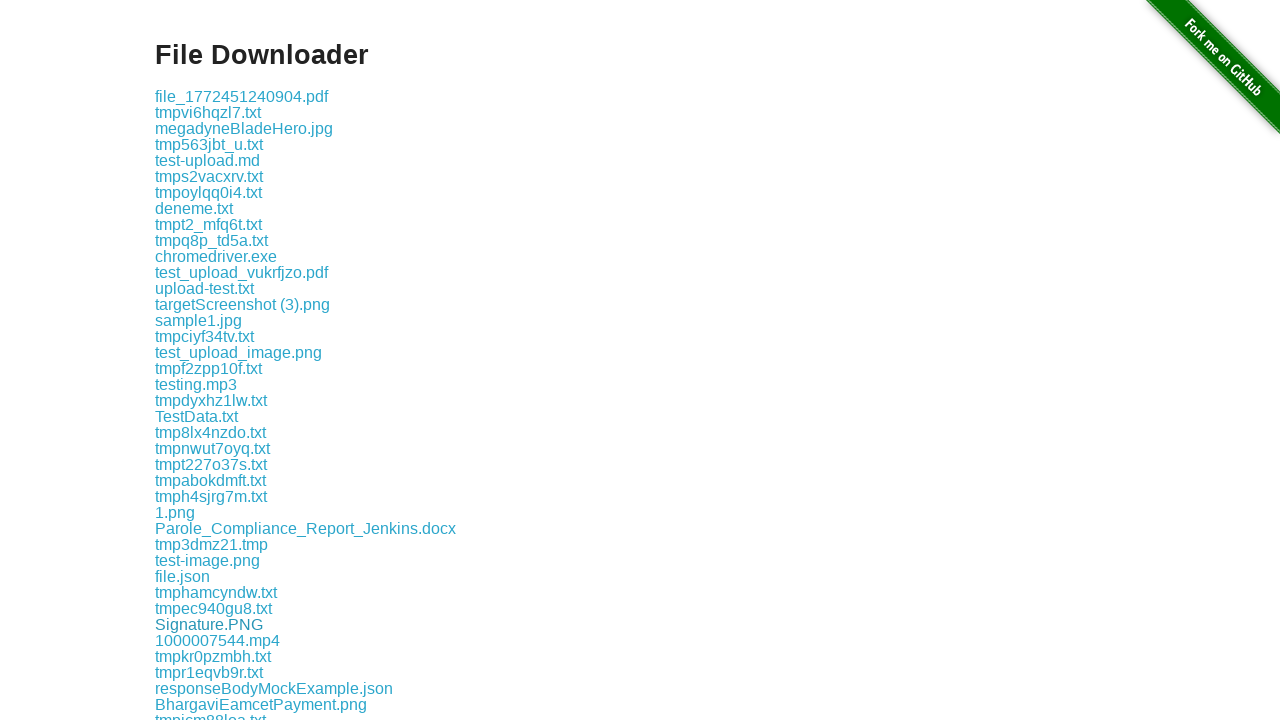

Printed download link: 2mb jpeg.jpg
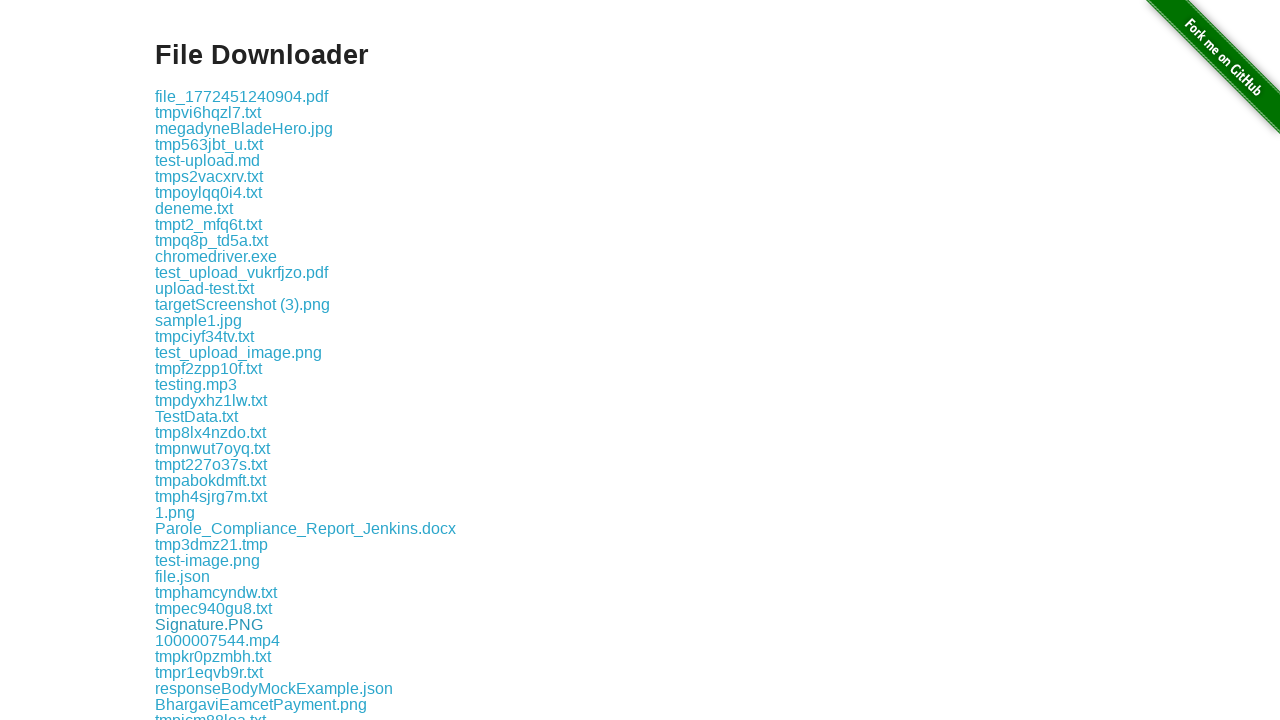

Printed download link: 0e49a5e9-96a6-4073-88ac-46f8ed3e03df.jpeg
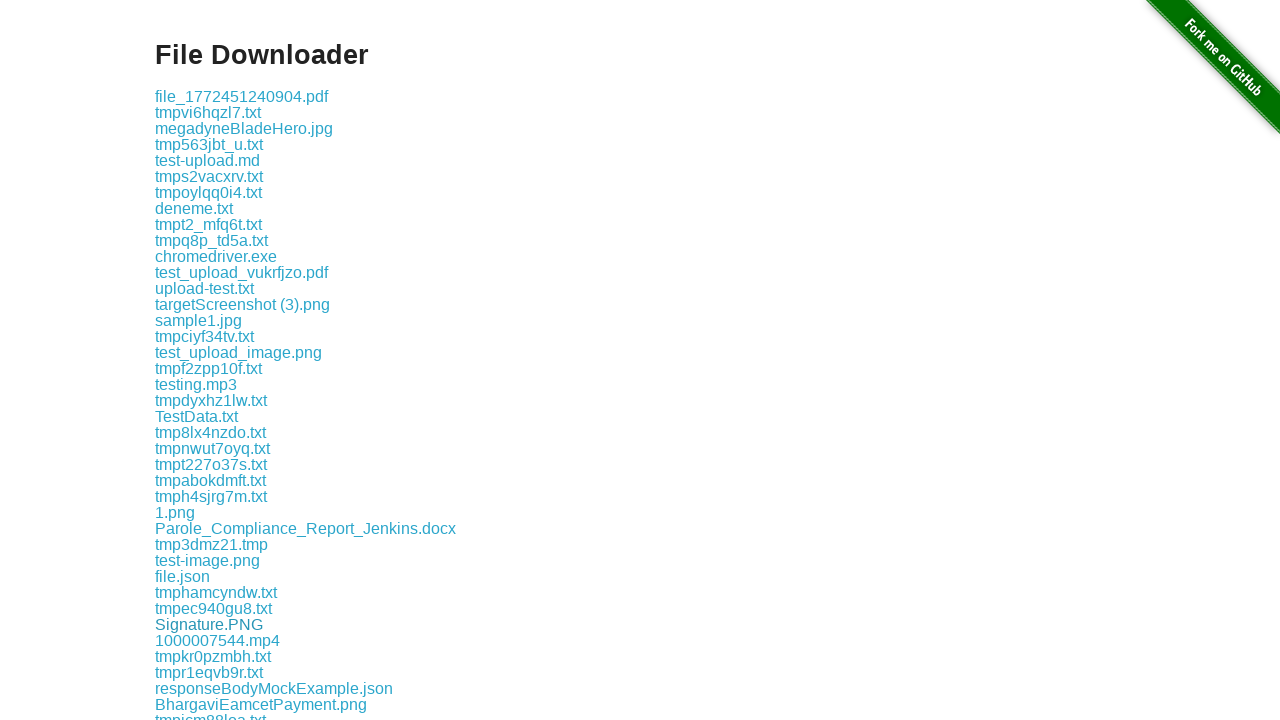

Printed download link: tmpt2sf6p0h.txt
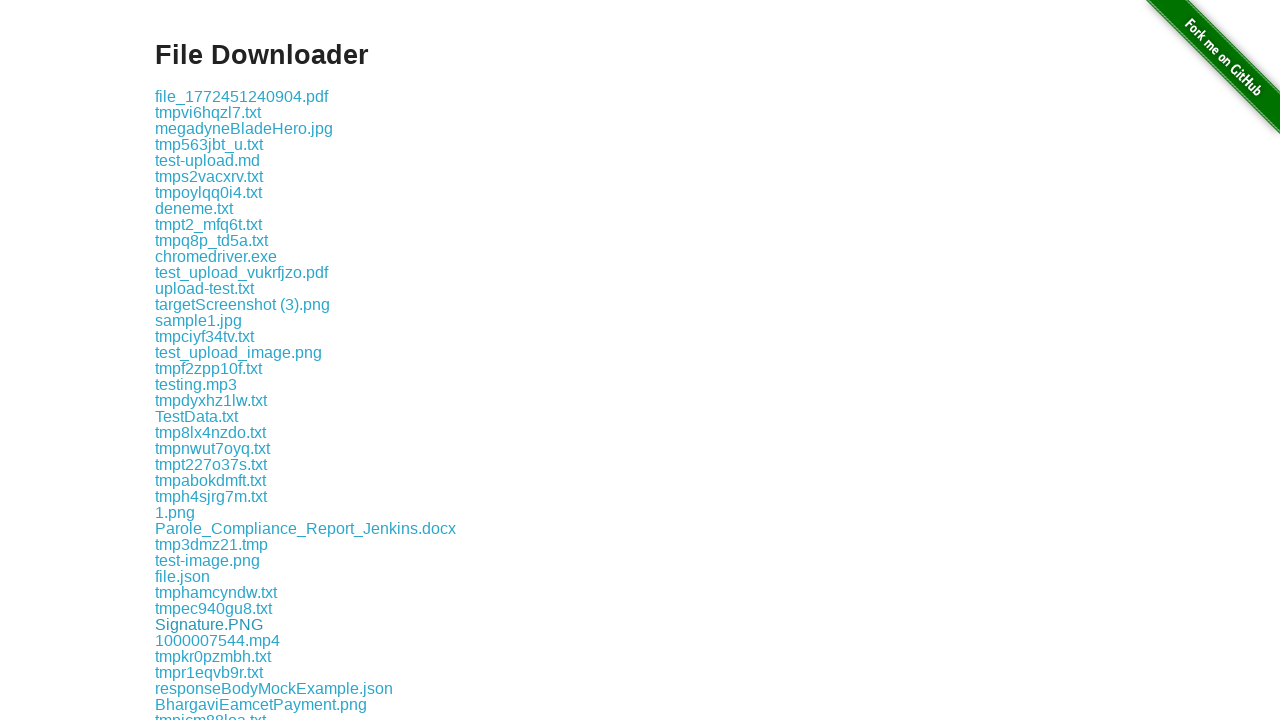

Printed download link: test_image_4y146h78.jpg
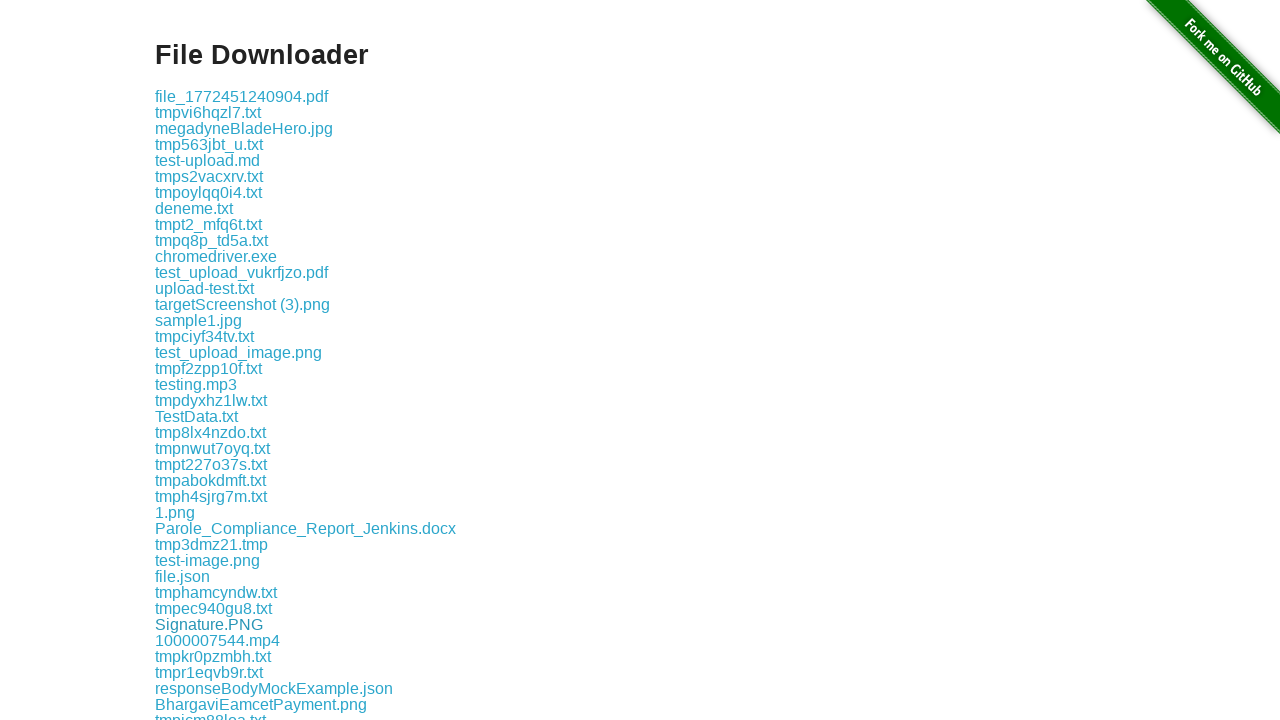

Printed download link: Image.PNG
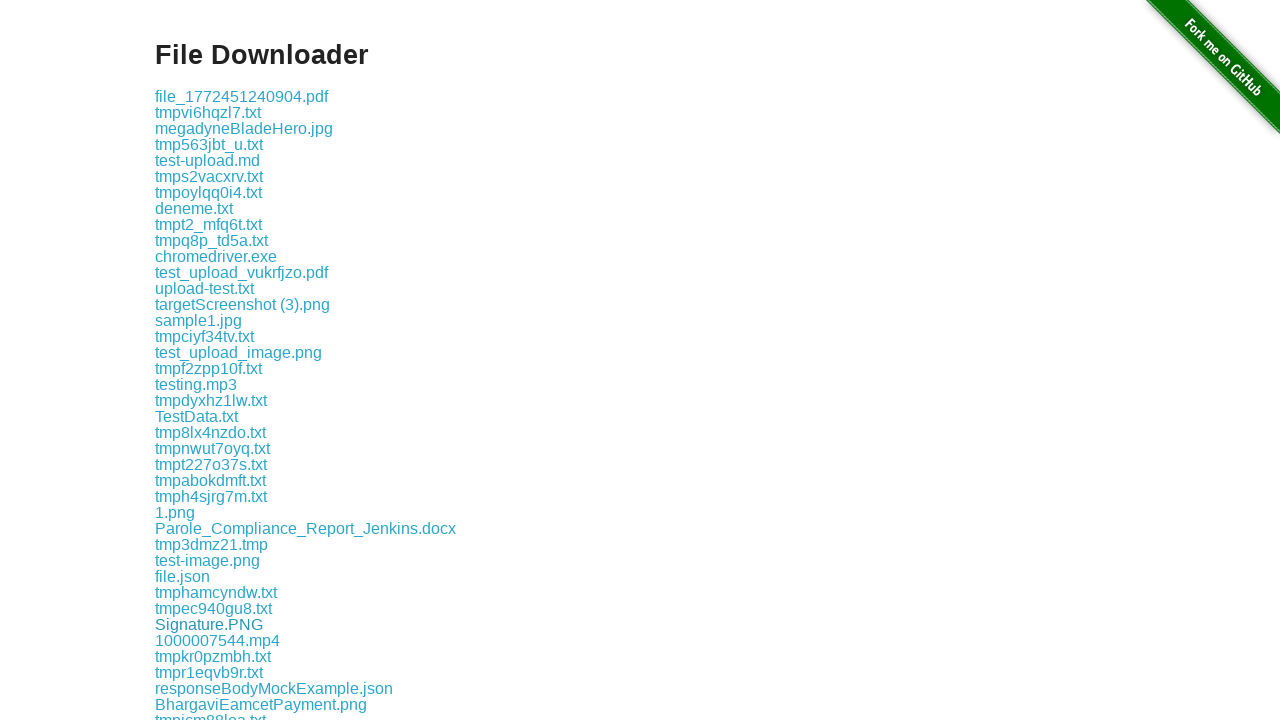

Printed download link: Pic.png
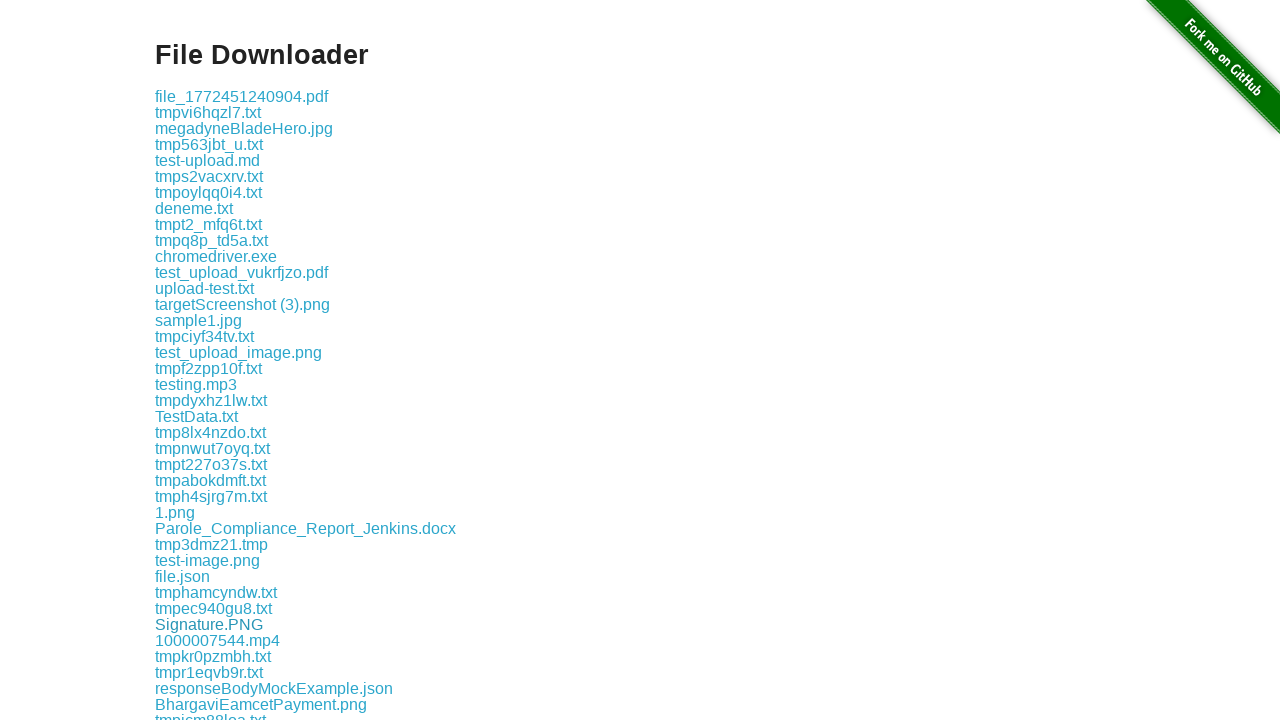

Printed download link: tmpnwvax7j0.txt
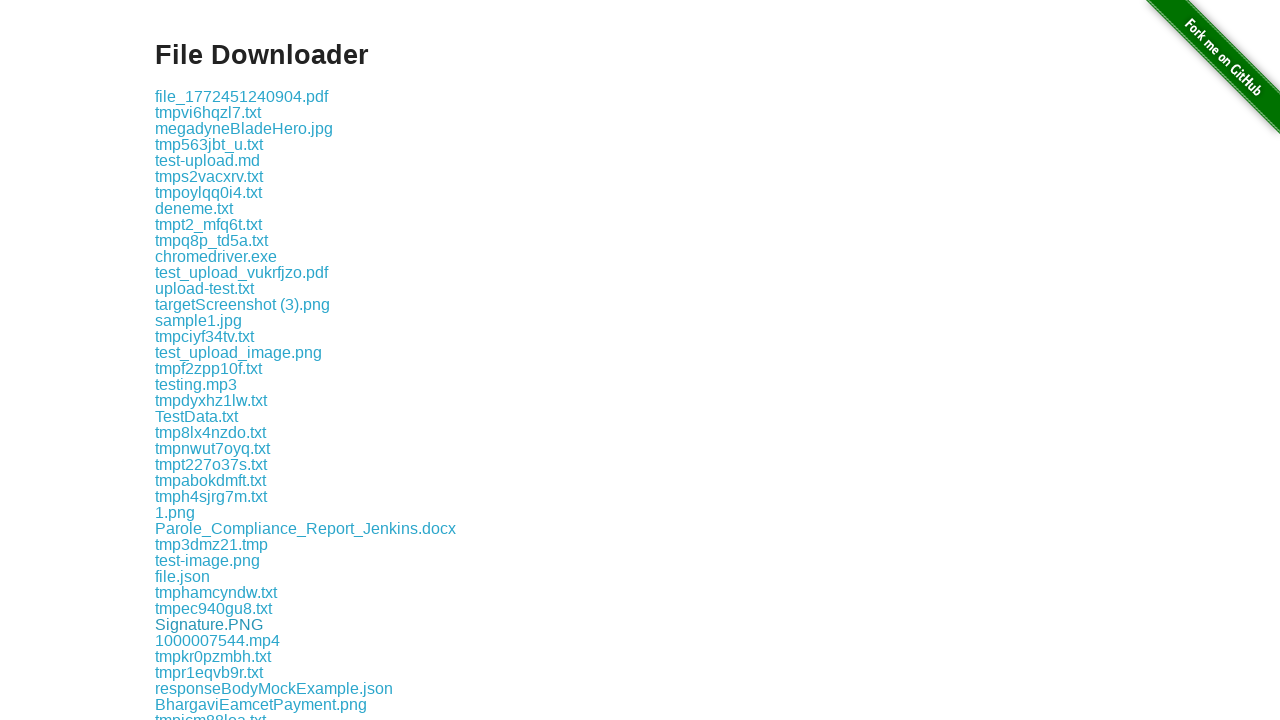

Printed download link: tmpuu5yoja5.txt
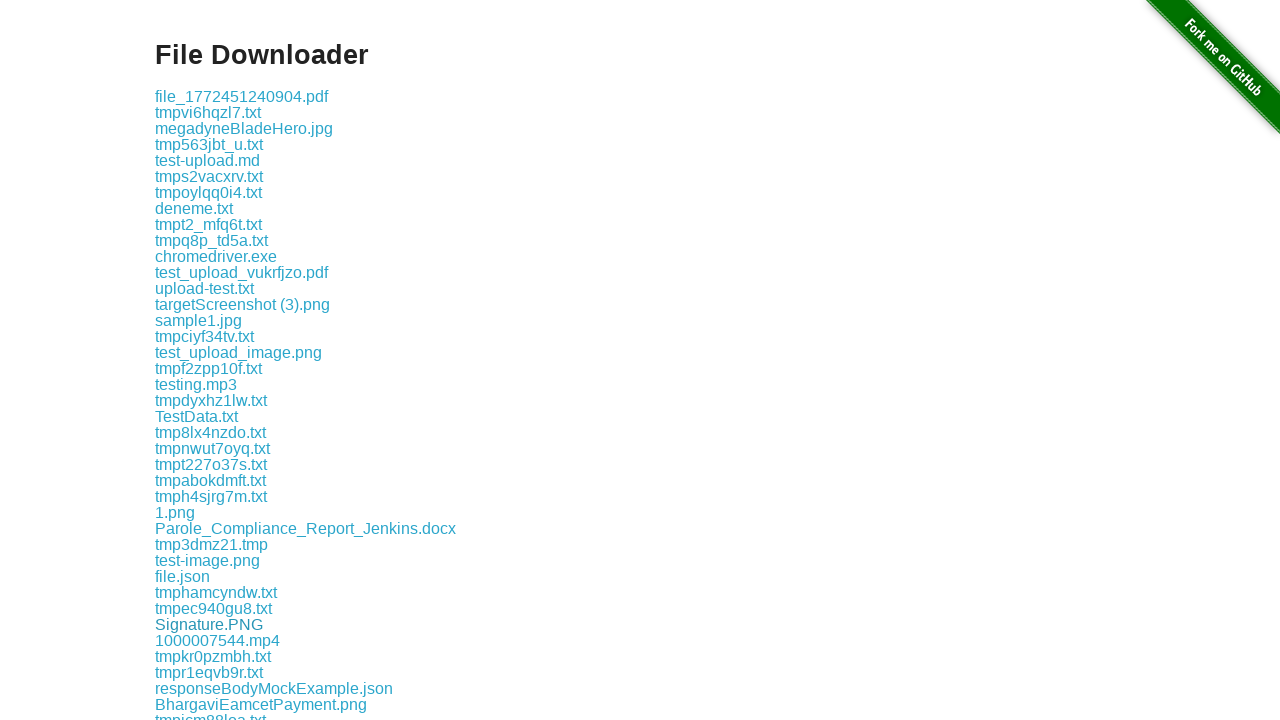

Printed download link: test_upload.txt
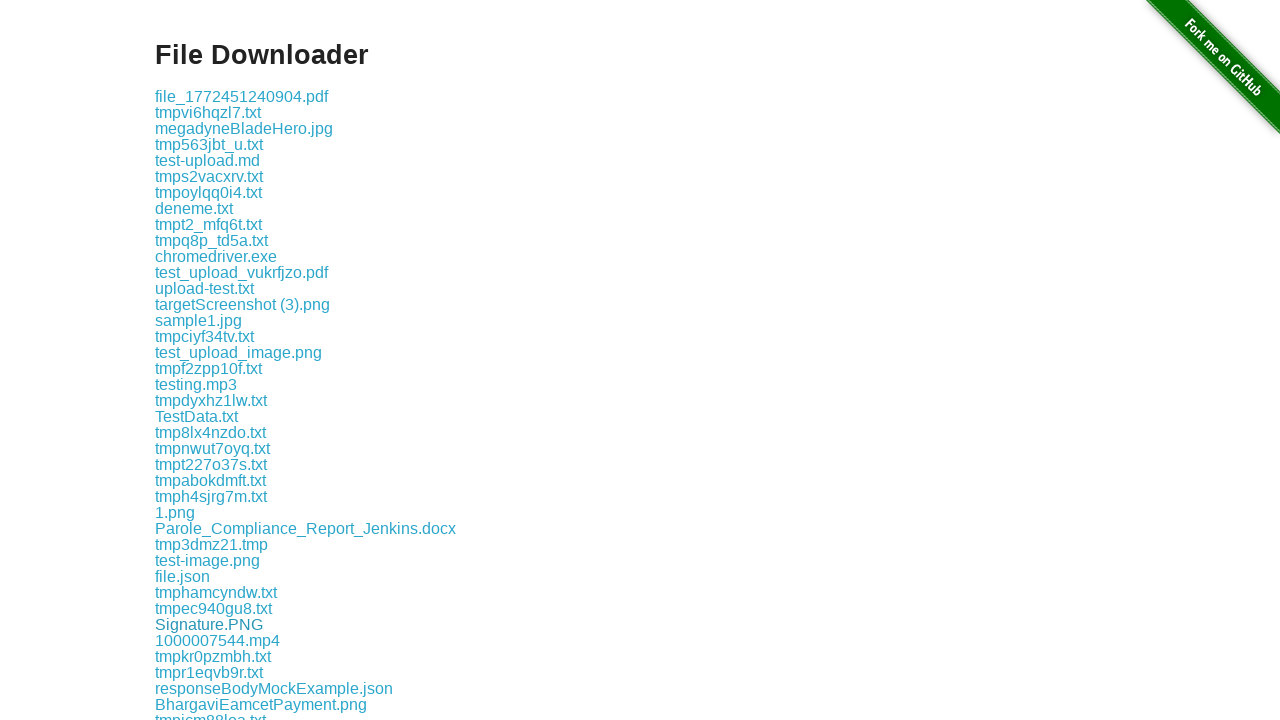

Printed download link: tmp7ra39phe.txt
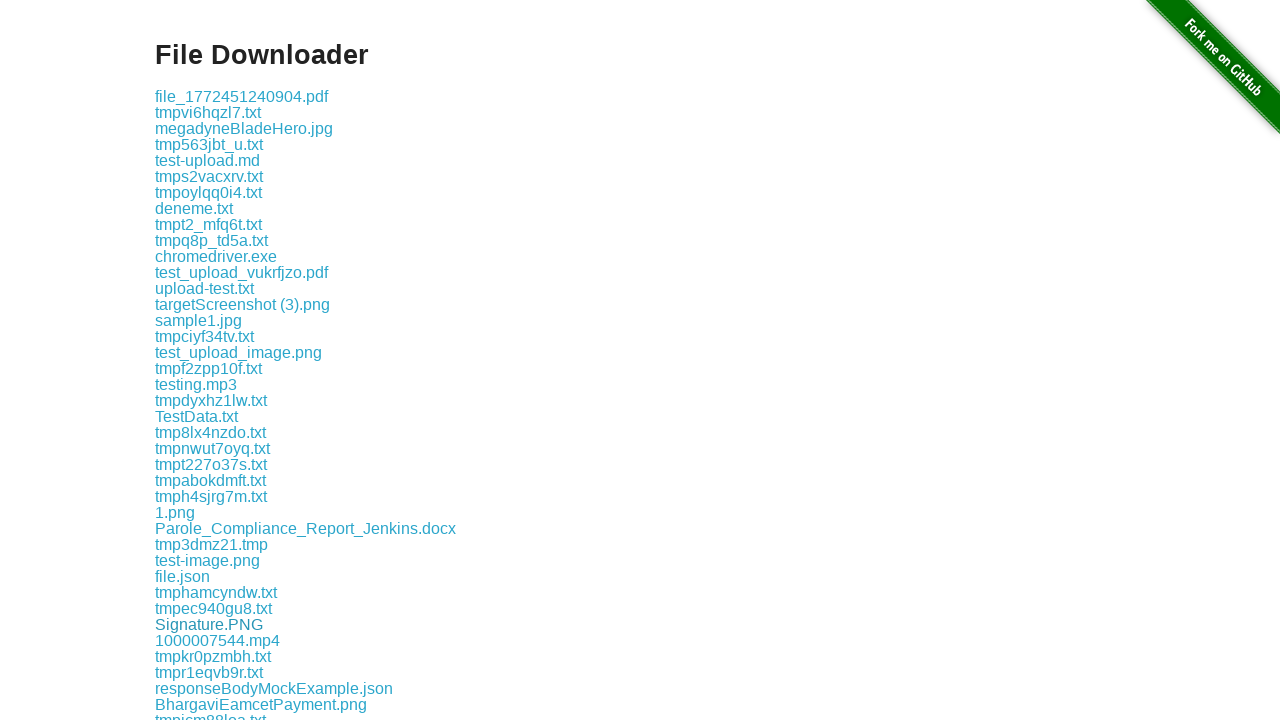

Printed download link: tmp1xxthcbo.txt
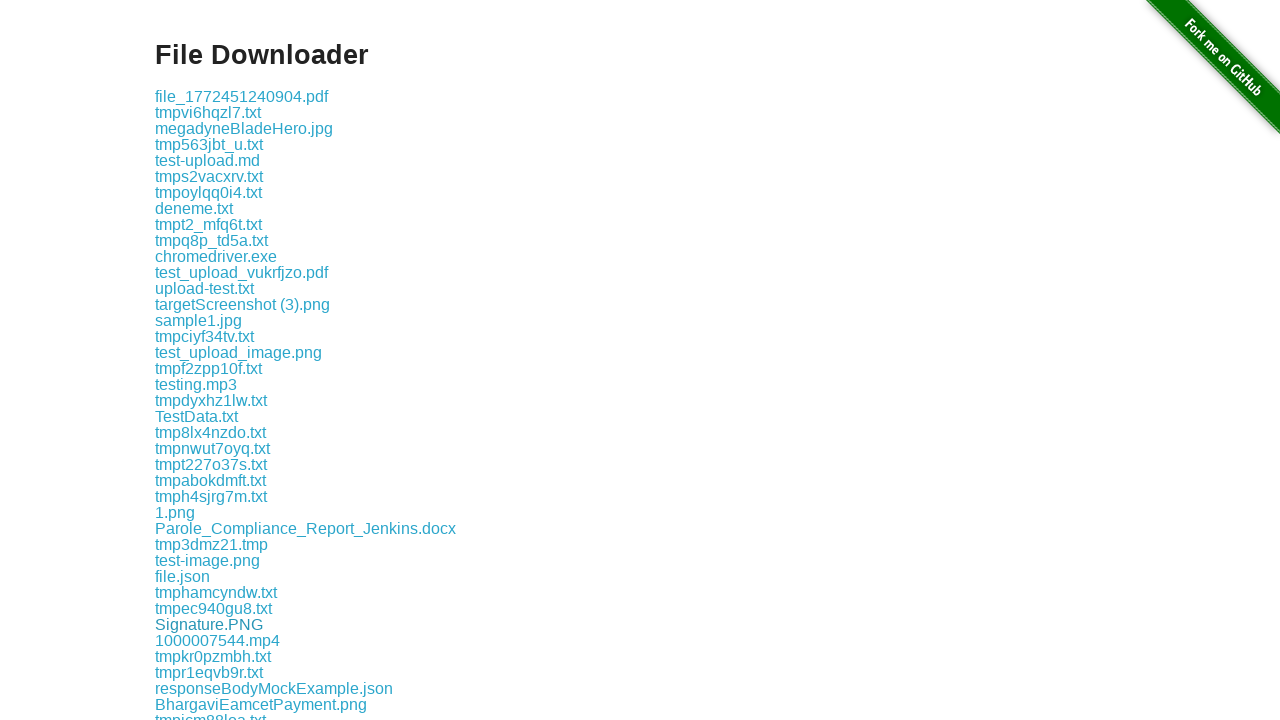

Printed download link: tmpgnqn6hv7.txt
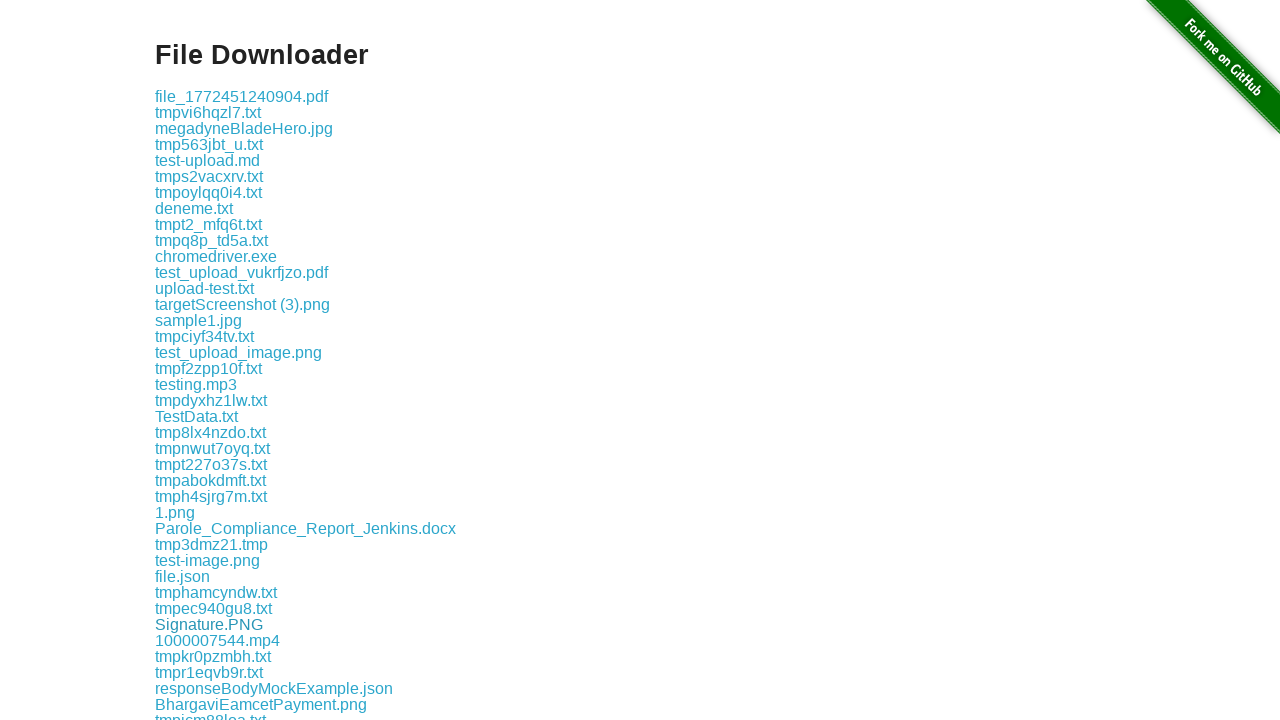

Printed download link: body.json
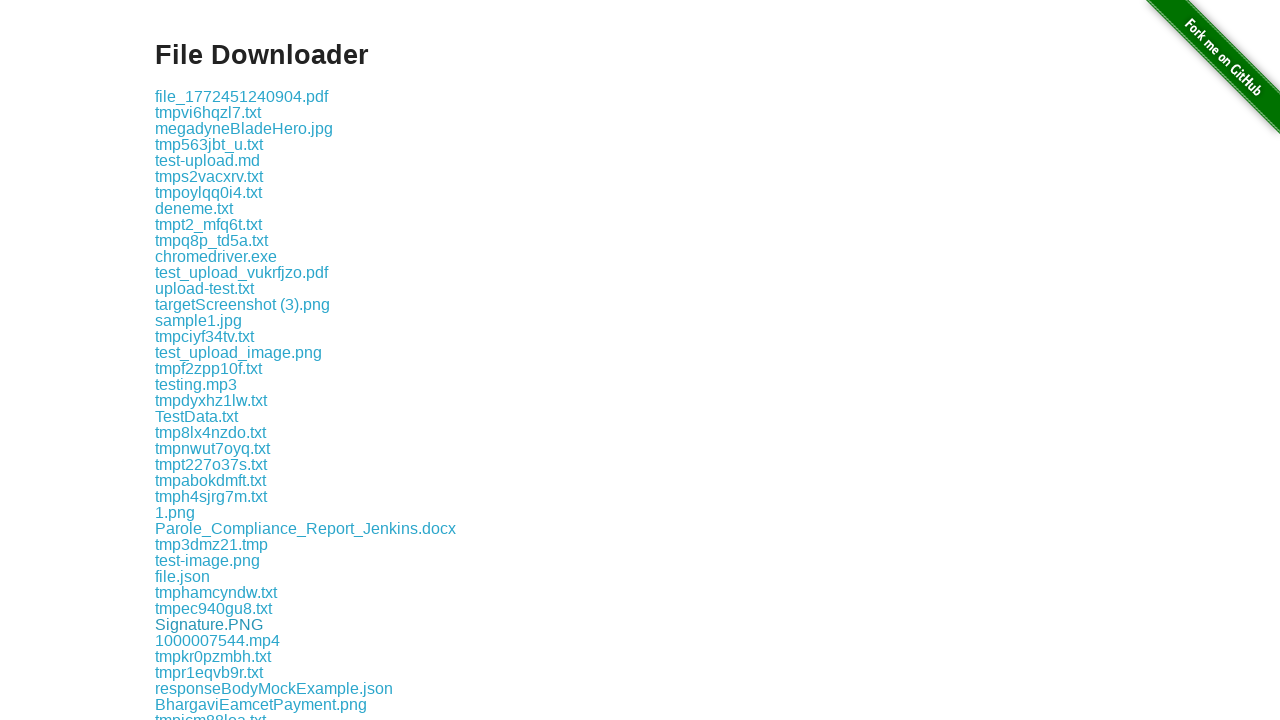

Printed download link: tmpwu5hzegi.txt
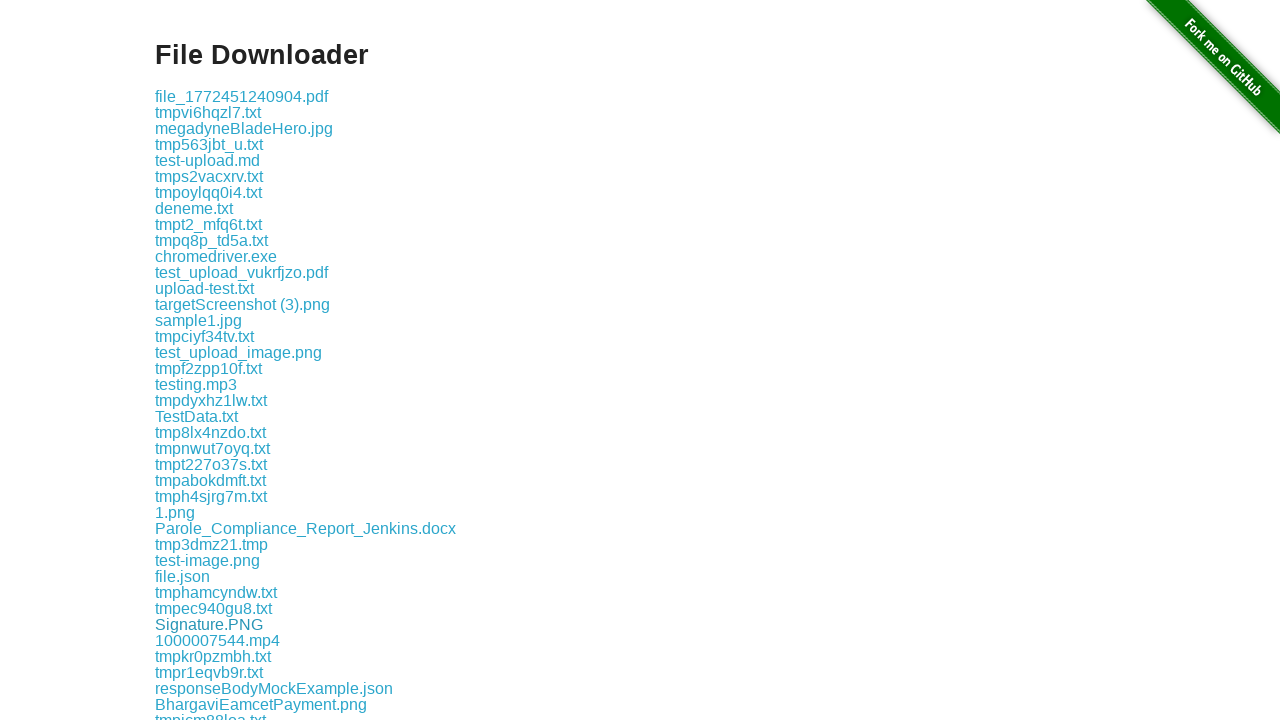

Printed download link: tmpcan9ke4z.txt
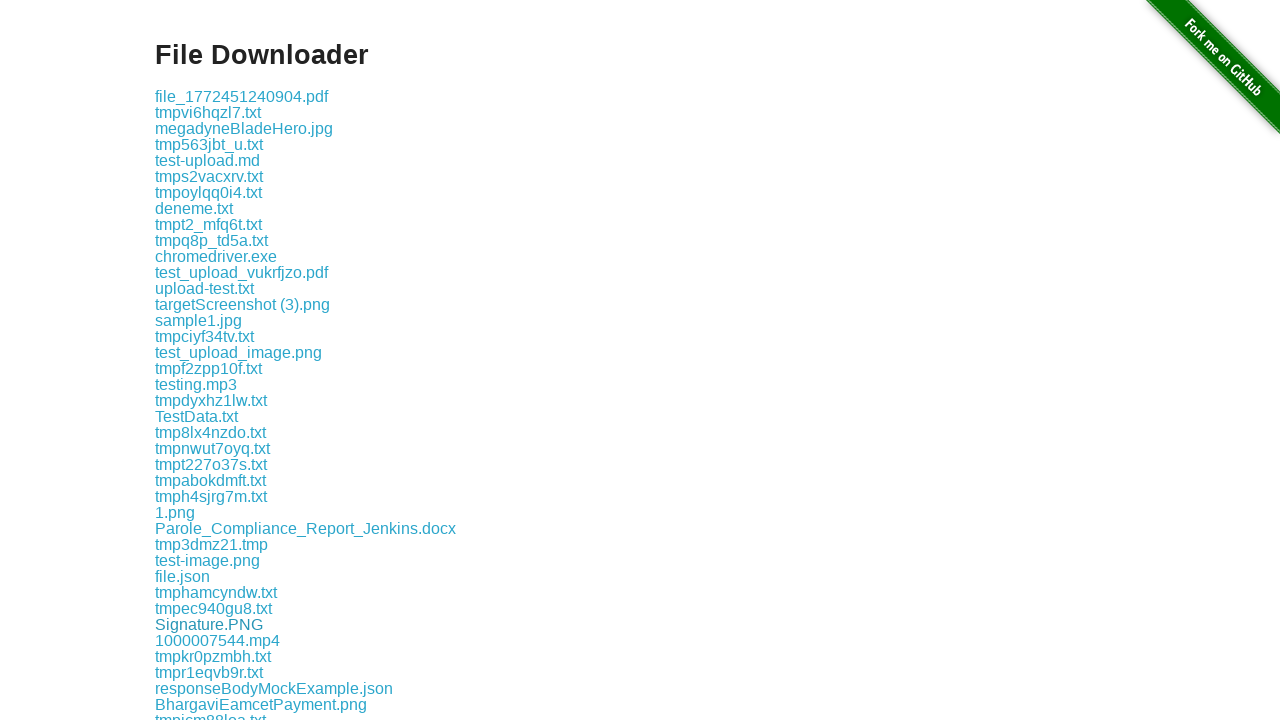

Printed download link: tmp05718yqj.txt
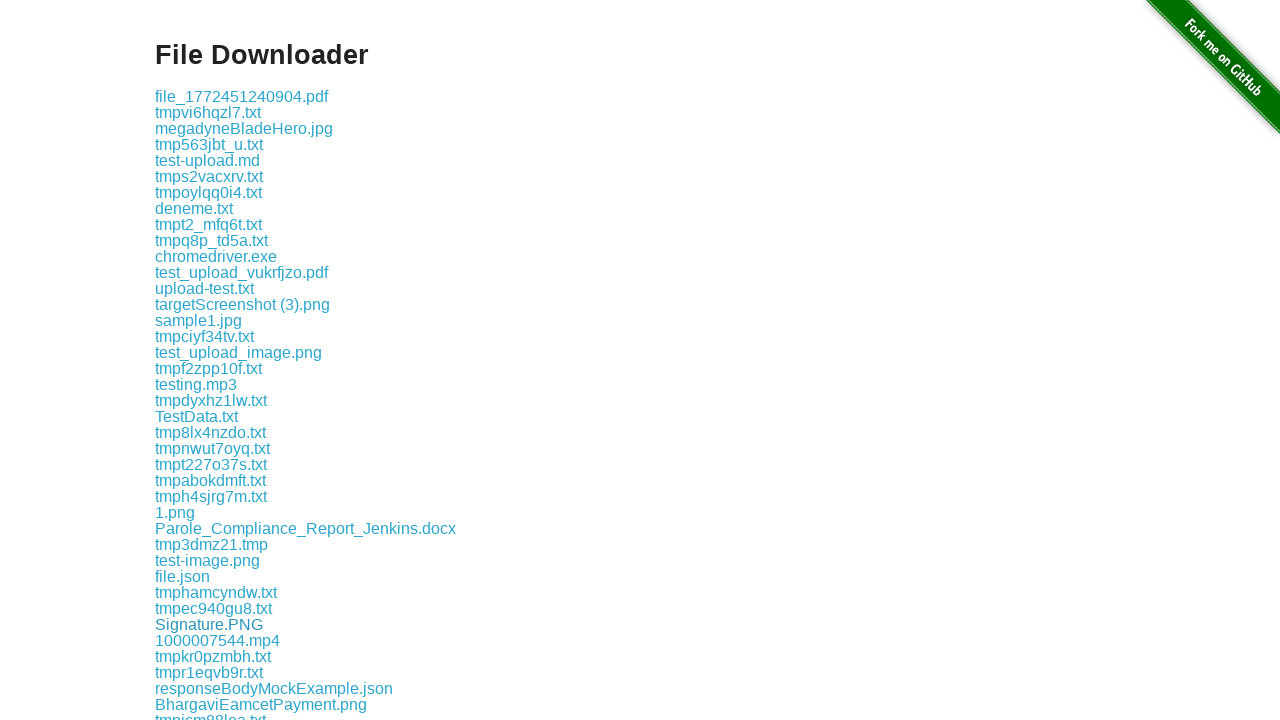

Printed download link: tmp8qpbclv4.txt
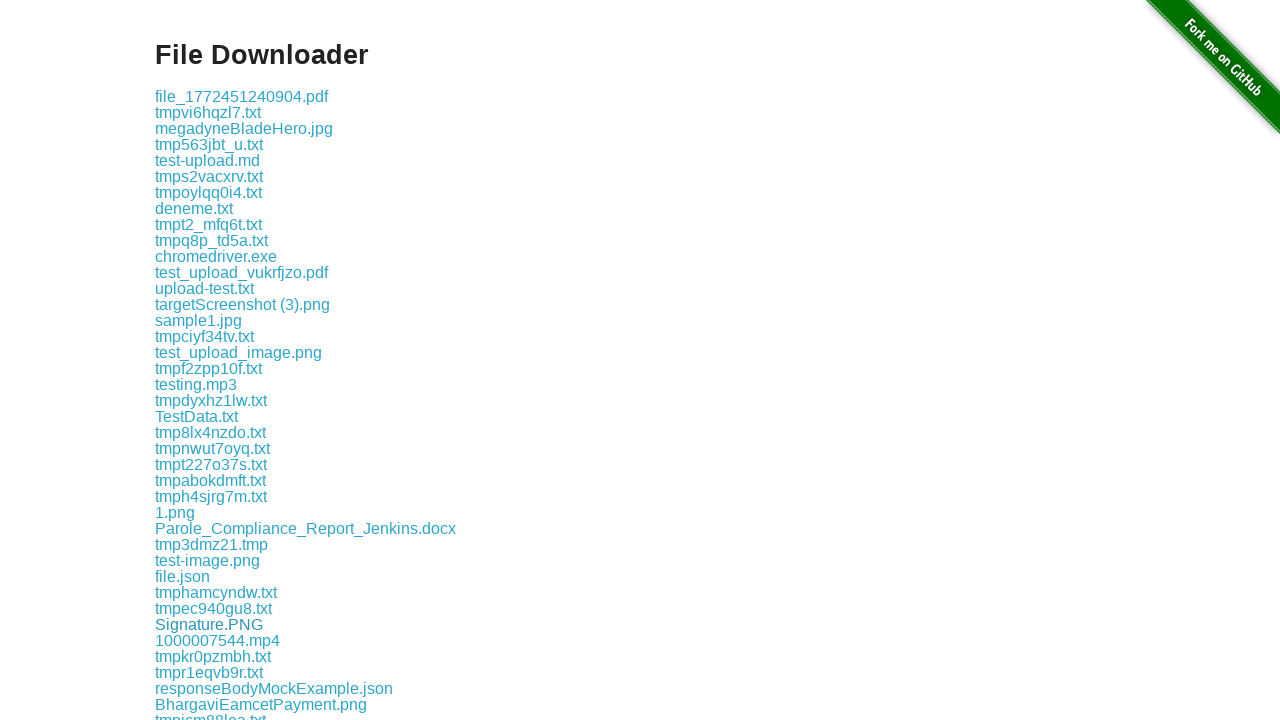

Printed download link: image.py
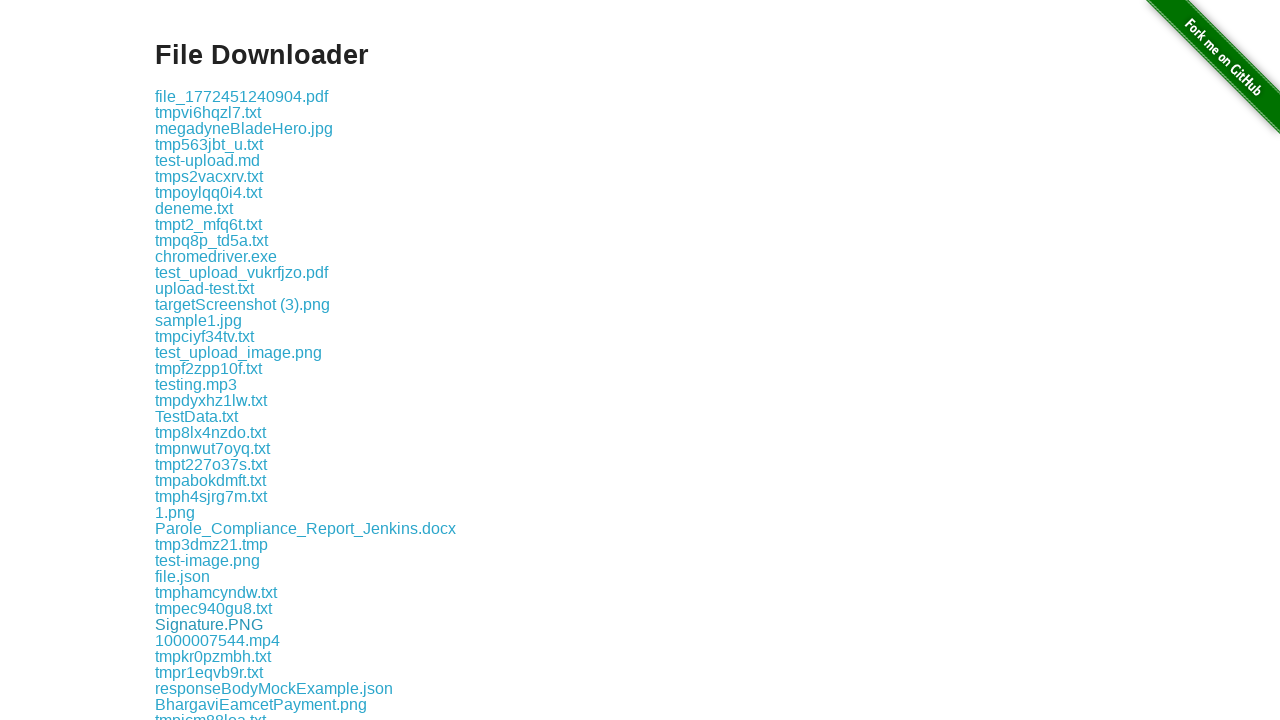

Printed download link: tmpficqdsji.txt
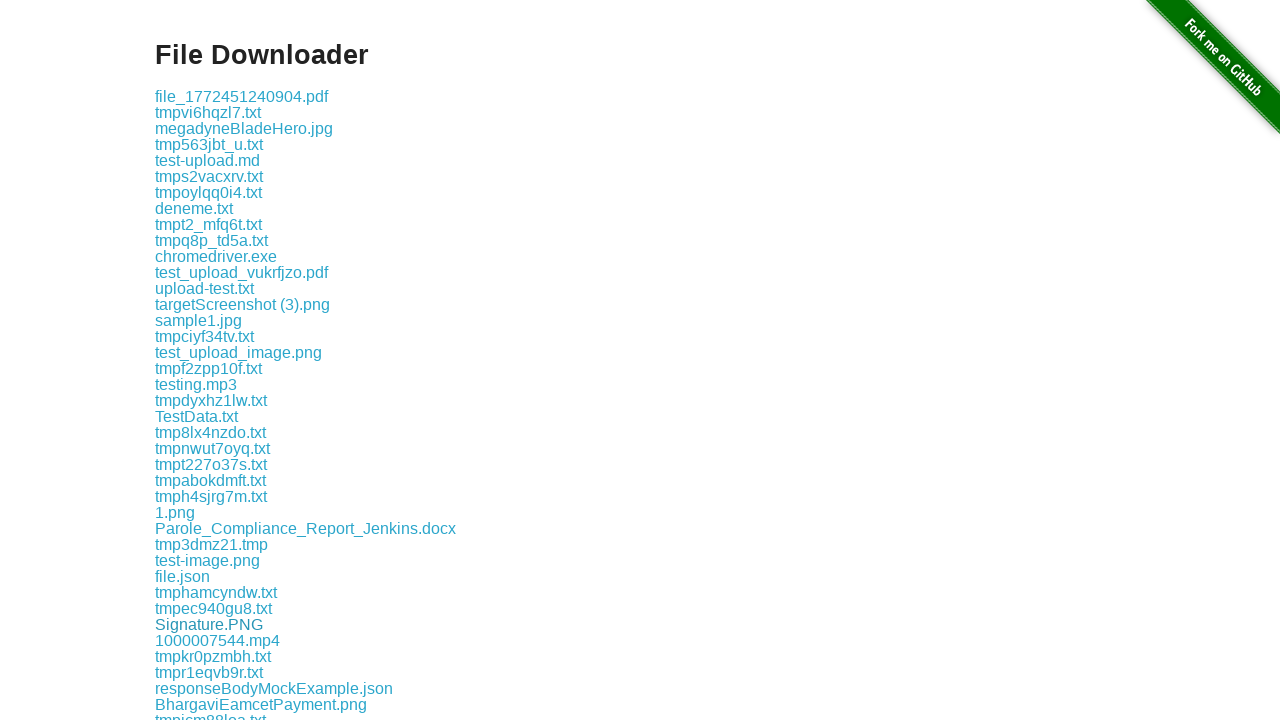

Printed download link: Test Barnstable 3.pdf
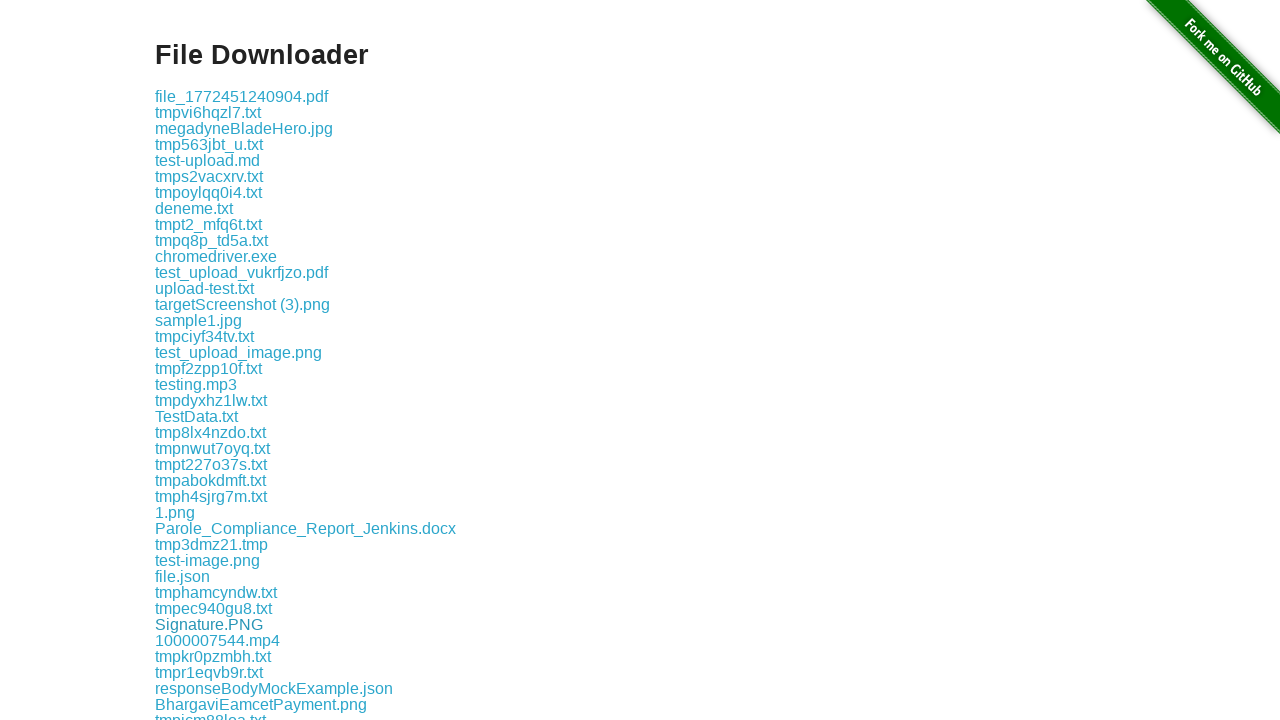

Printed download link: Screenshot 2026-03-02 at 14.54.58.png
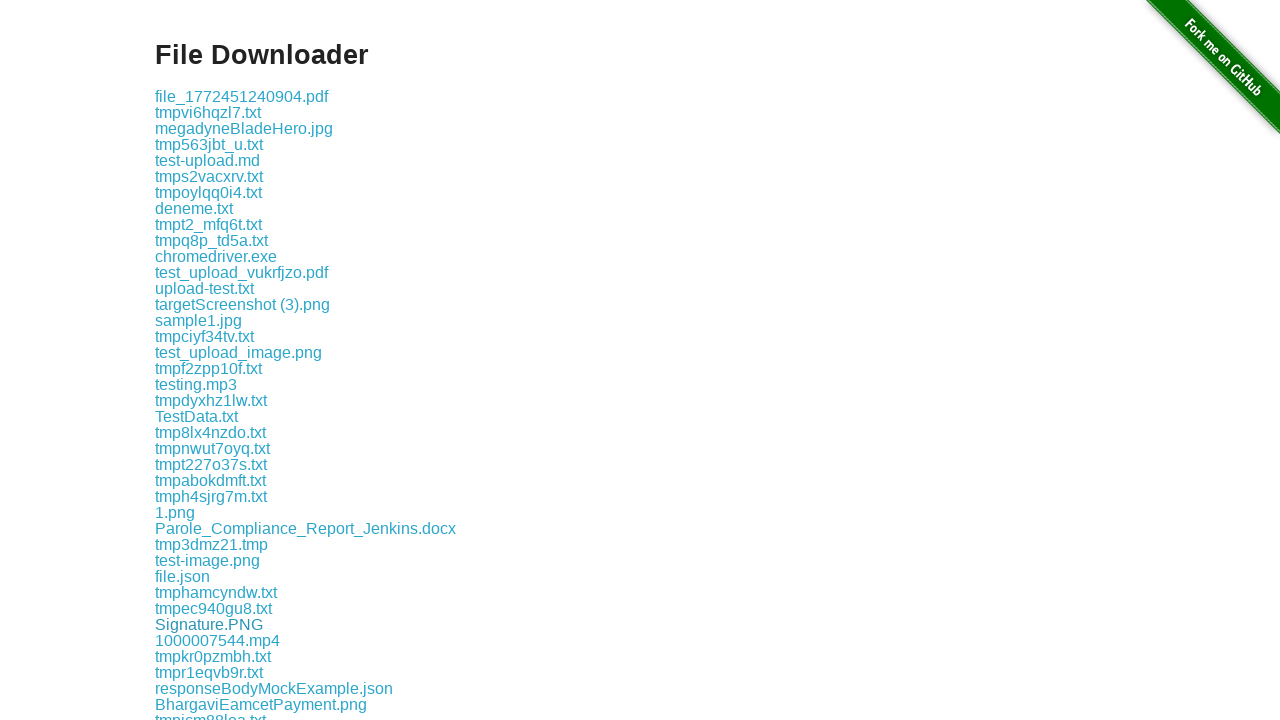

Printed download link: tmp3m7ai_vy.txt
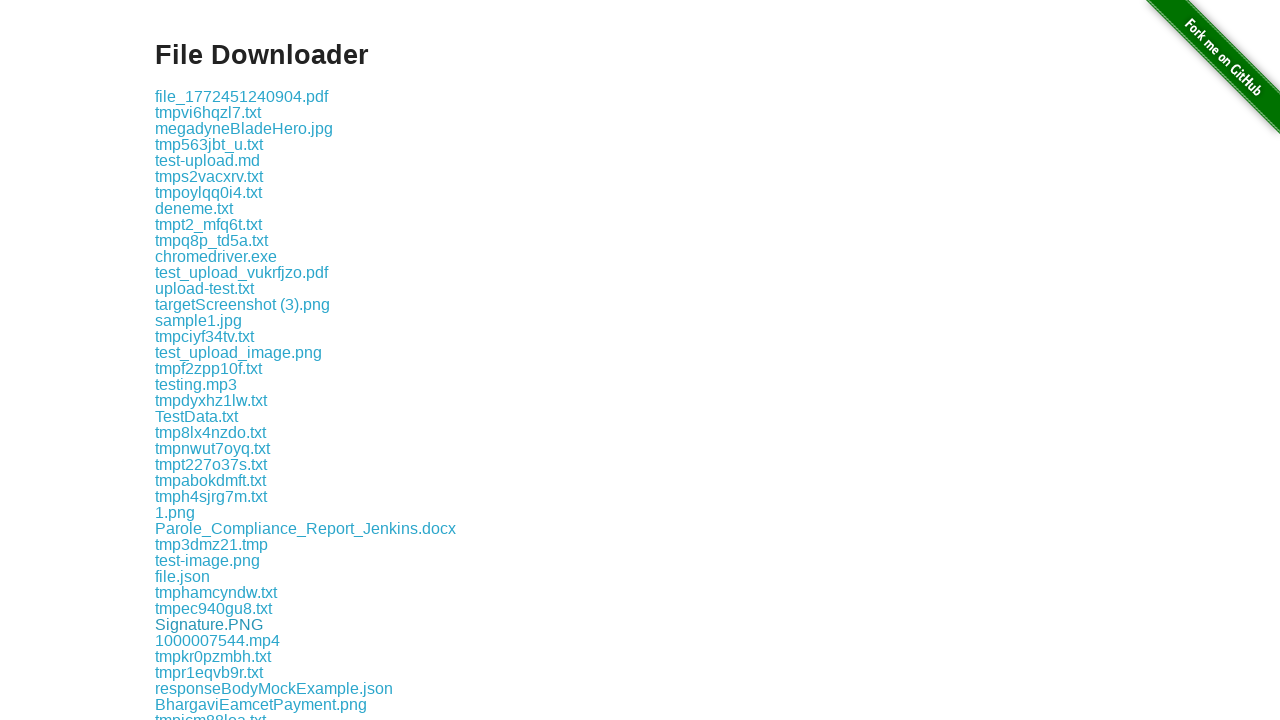

Printed download link: upload-test-tmp.txt
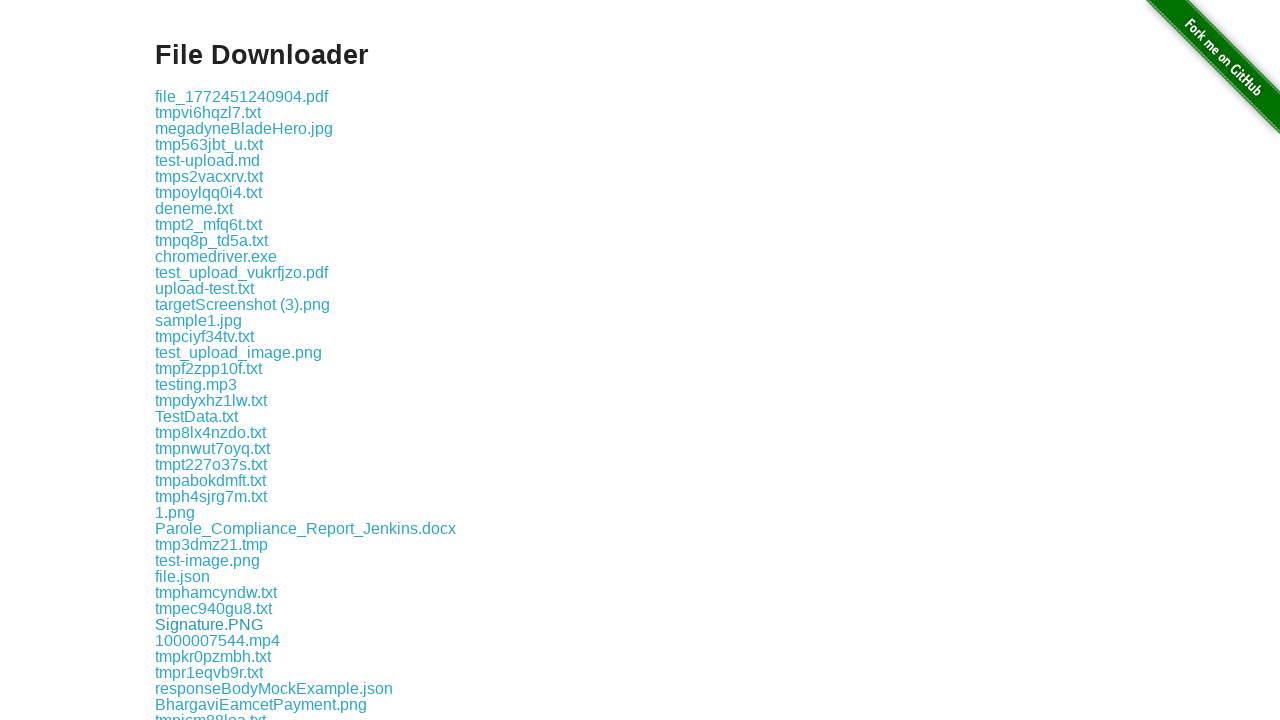

Printed download link: tmpwt0lvmly.txt
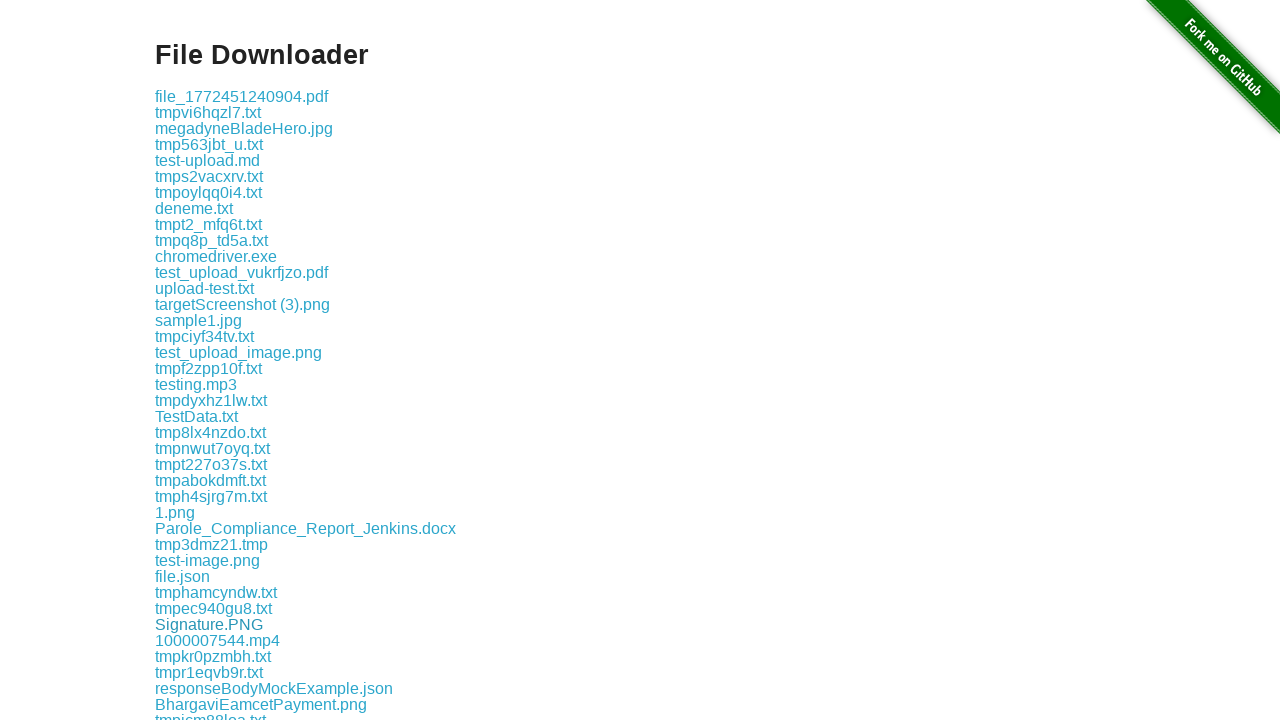

Printed download link: tmpm1sx0v28.txt
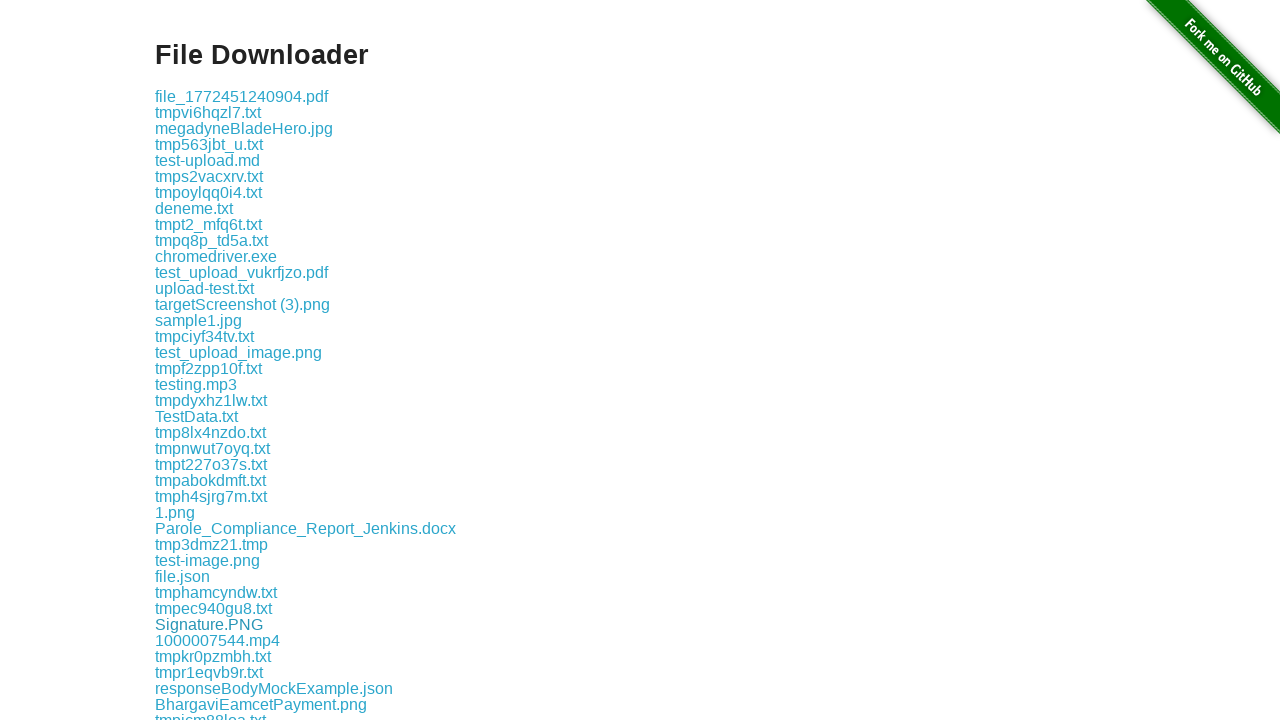

Printed download link: tmp6nqbl5sp.txt
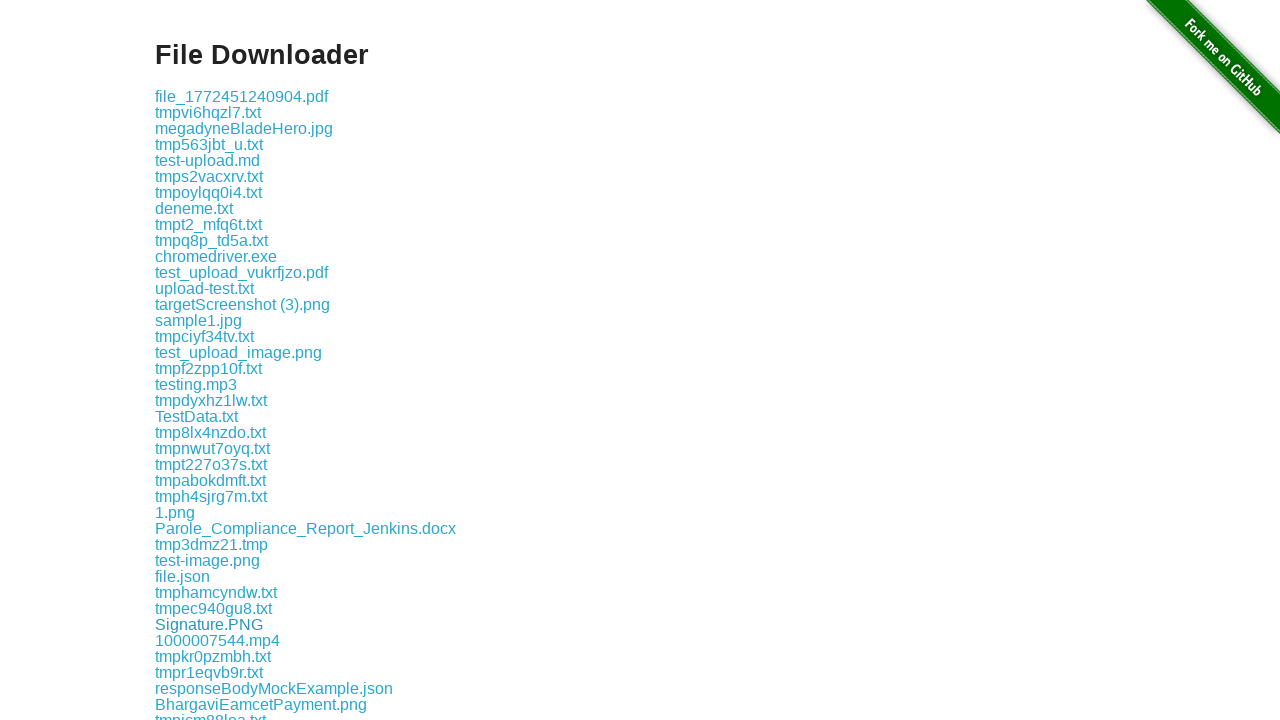

Printed download link: trash.png
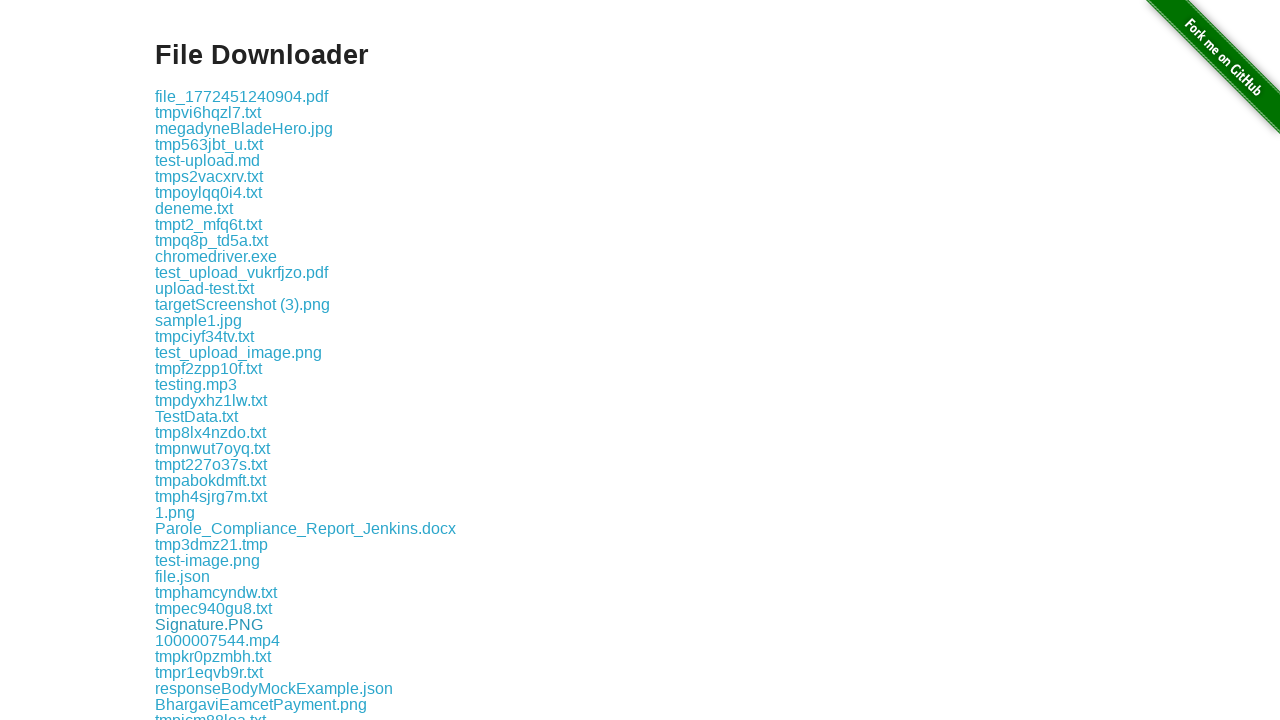

Printed download link: testing.pdf
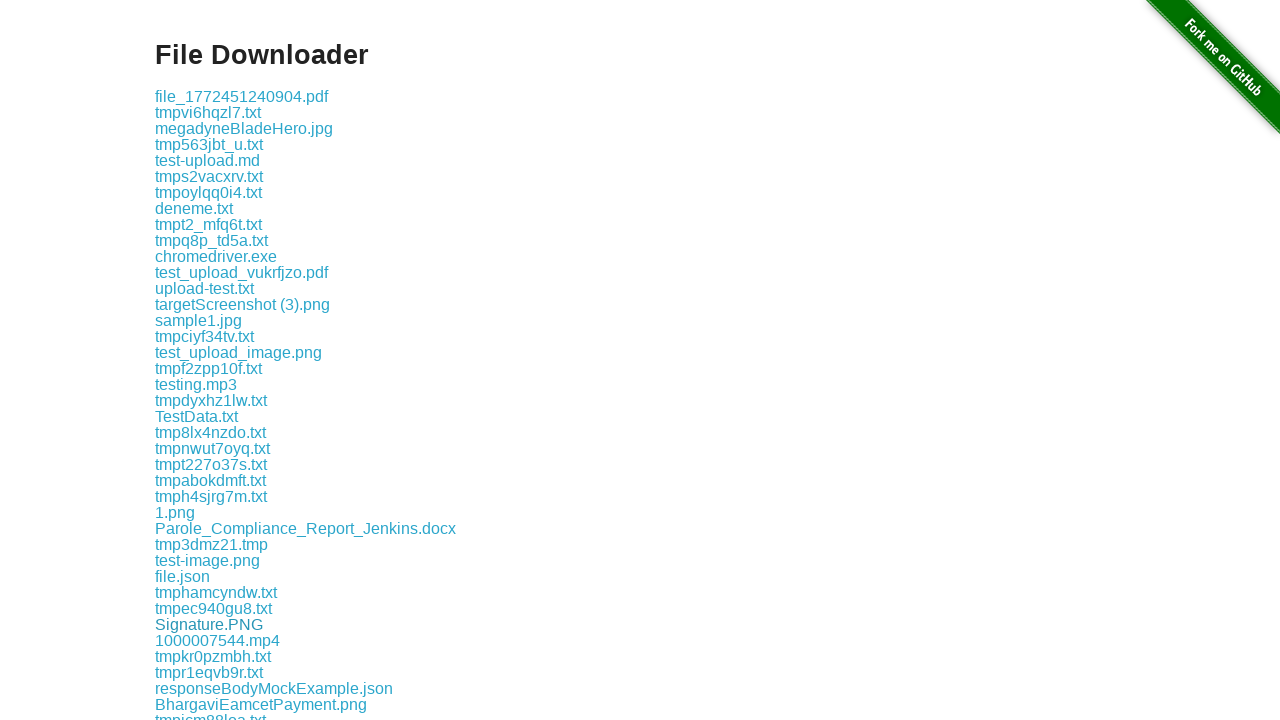

Printed download link: Test Barnstable 2.pdf
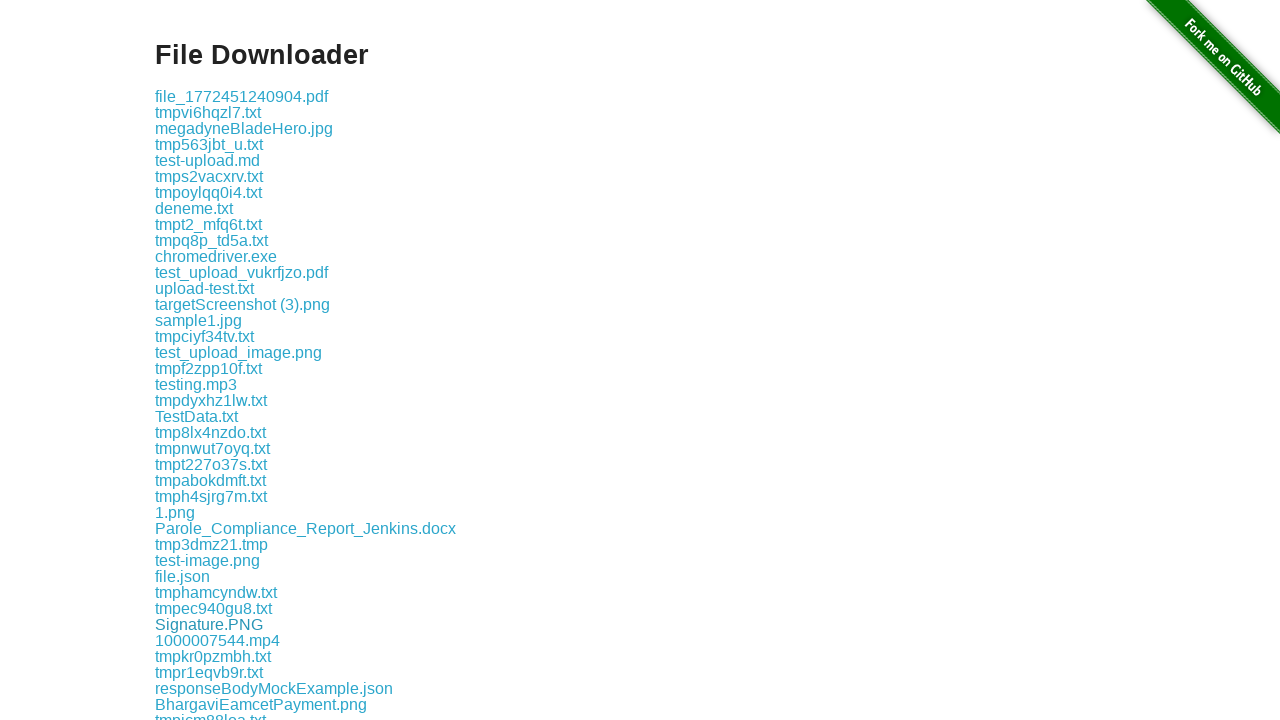

Printed download link: file_1772451317316.pdf
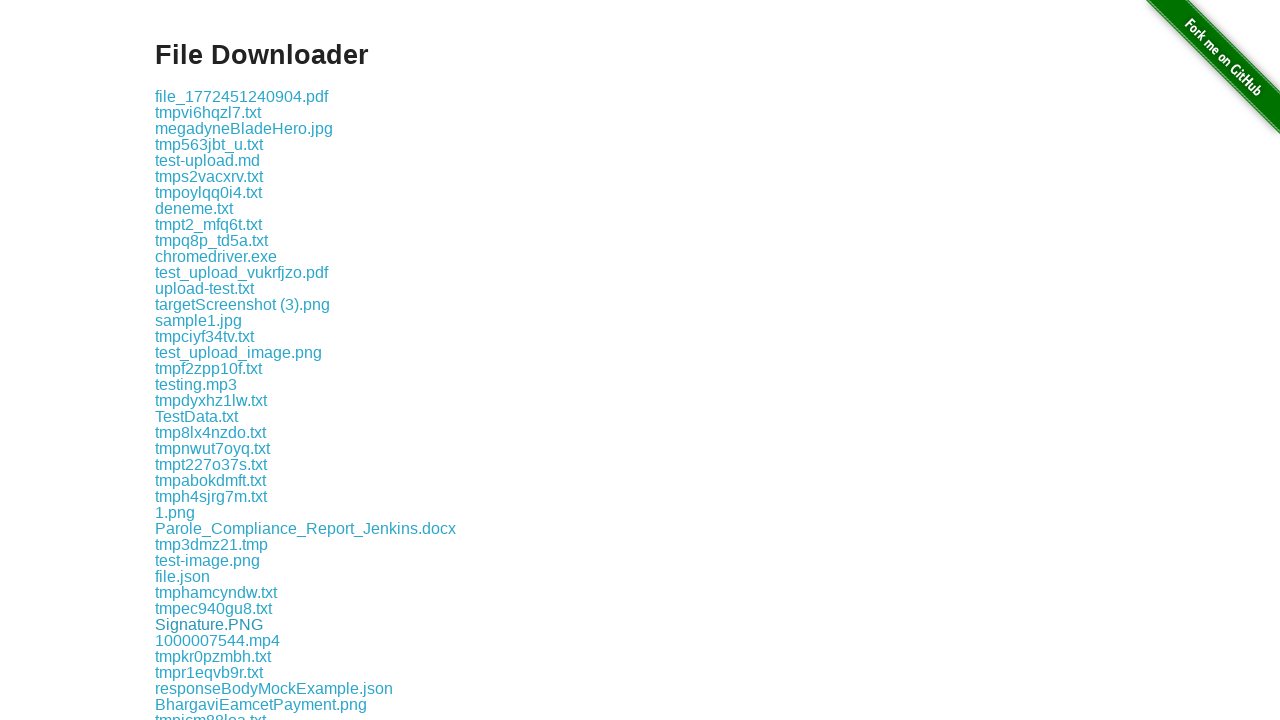

Printed download link: tmp7zk7vmal.txt
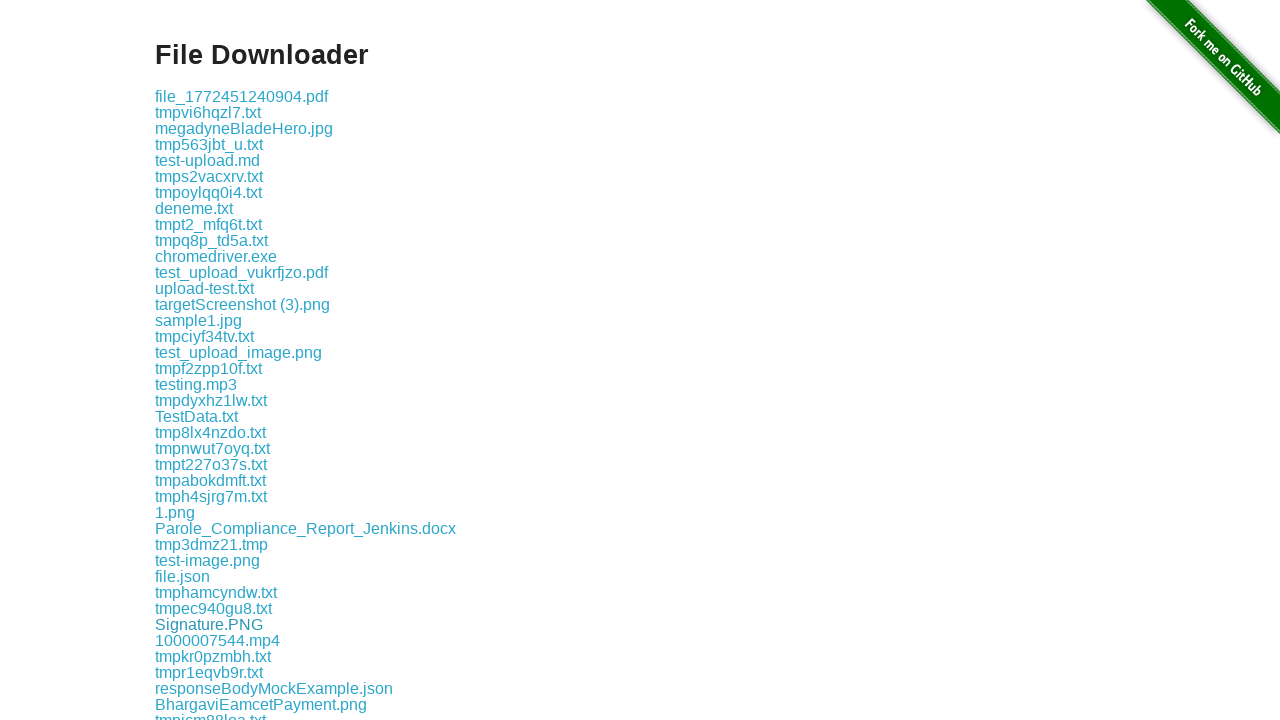

Printed download link: images are scrolling.mp4
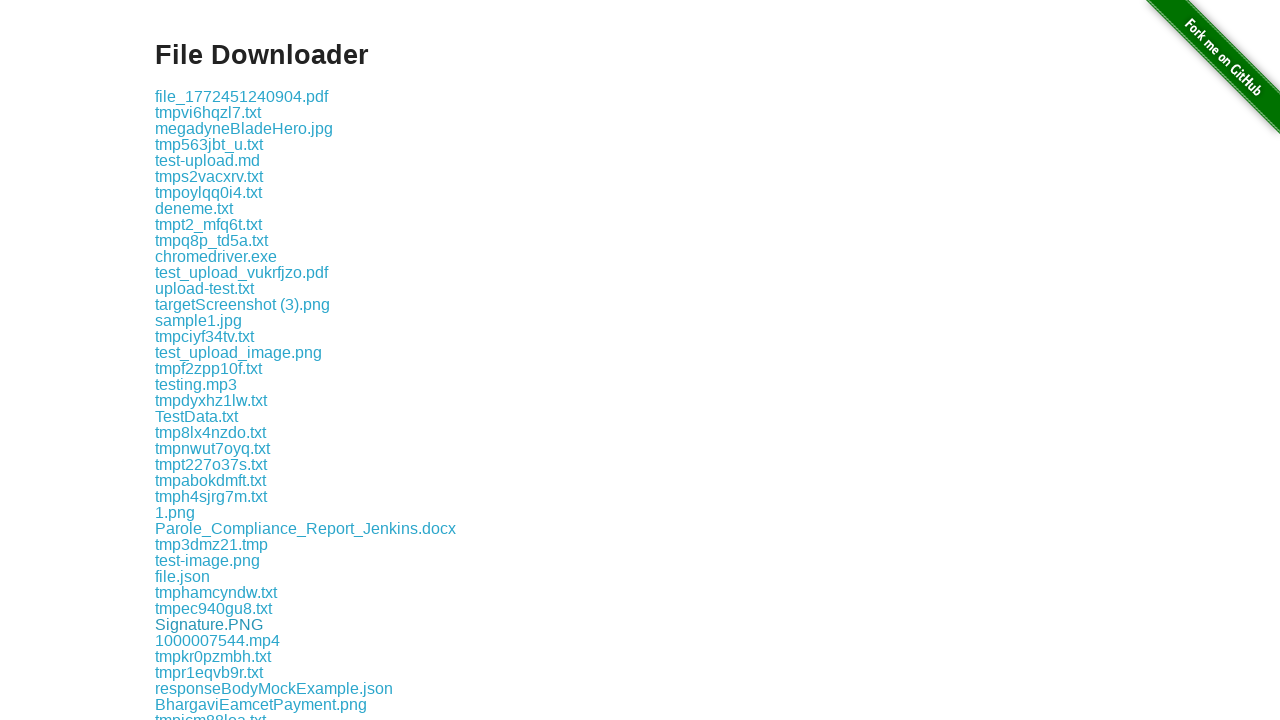

Printed download link: tmptr6bk1ti.txt
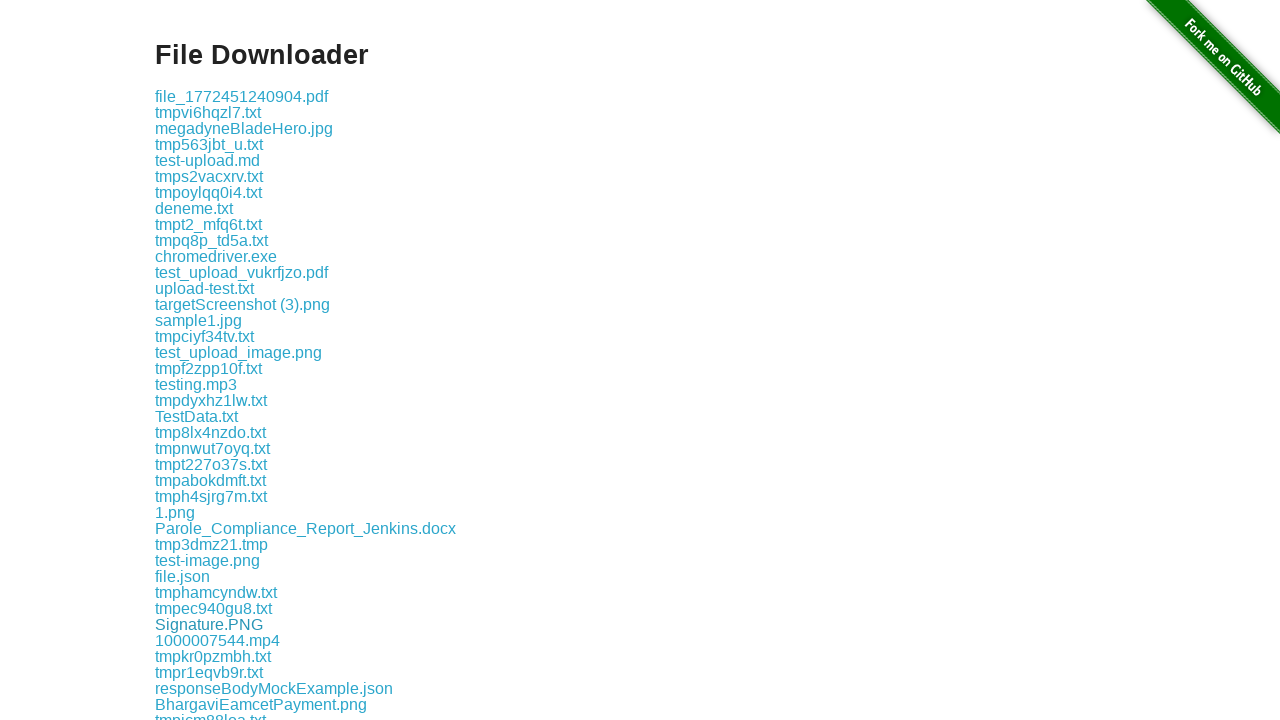

Printed download link: skipTest.png
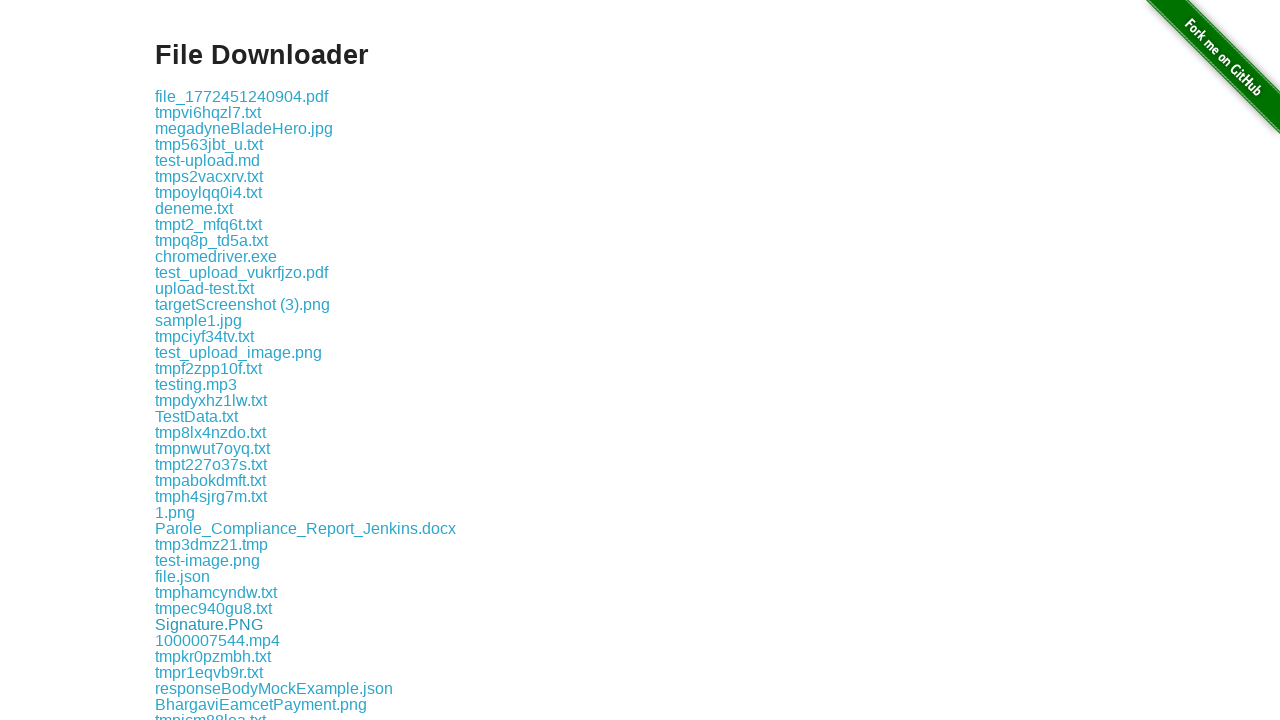

Printed download link: tmp8e9eu00v.txt
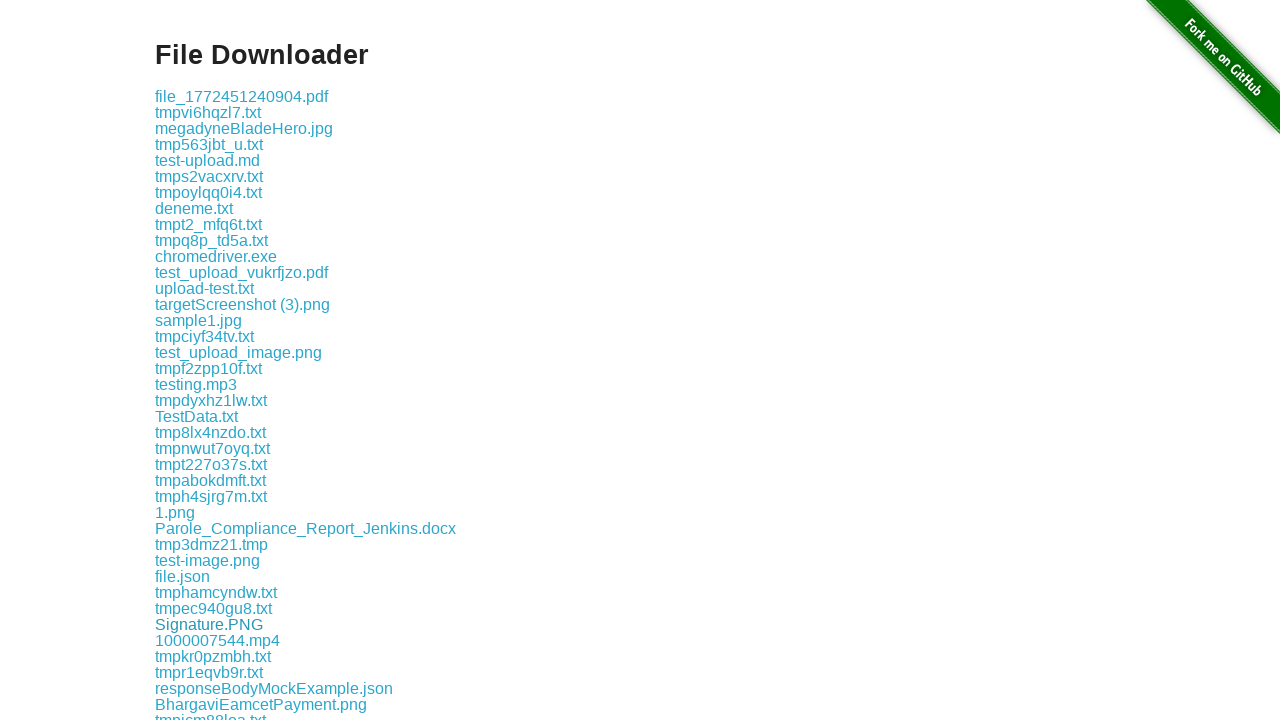

Printed download link: test-upload.txt
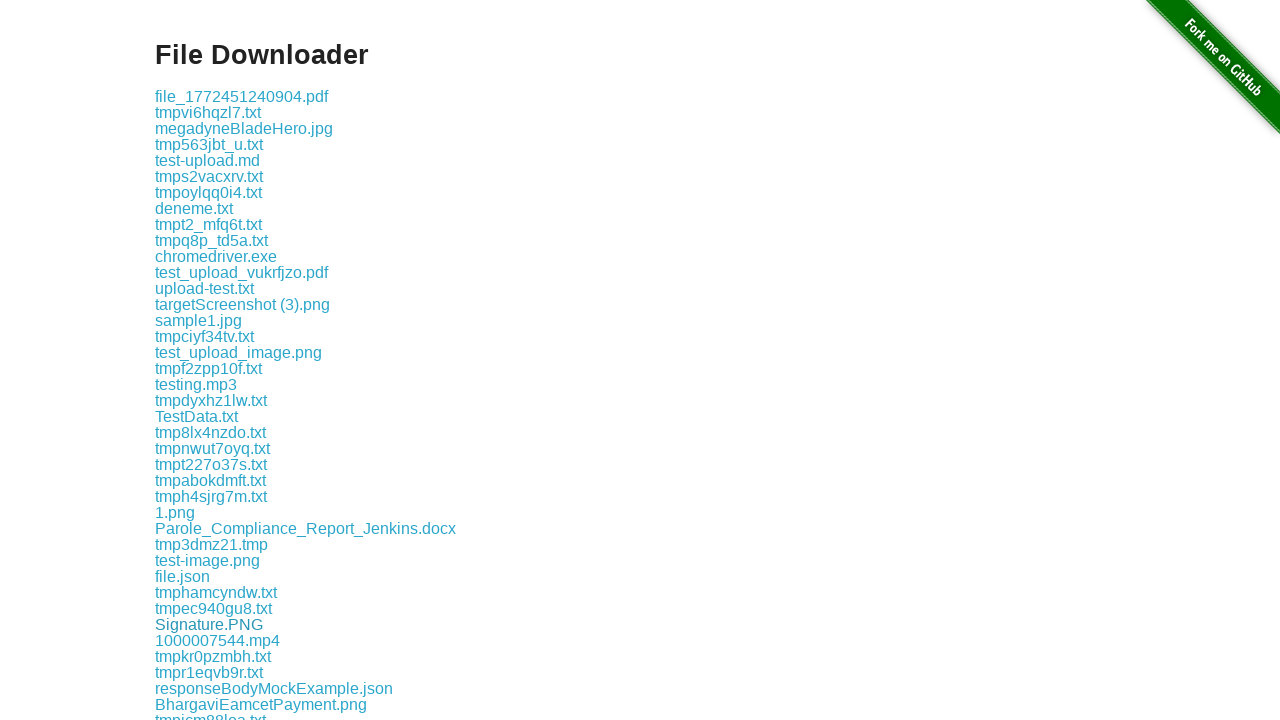

Printed download link: Test1.txt
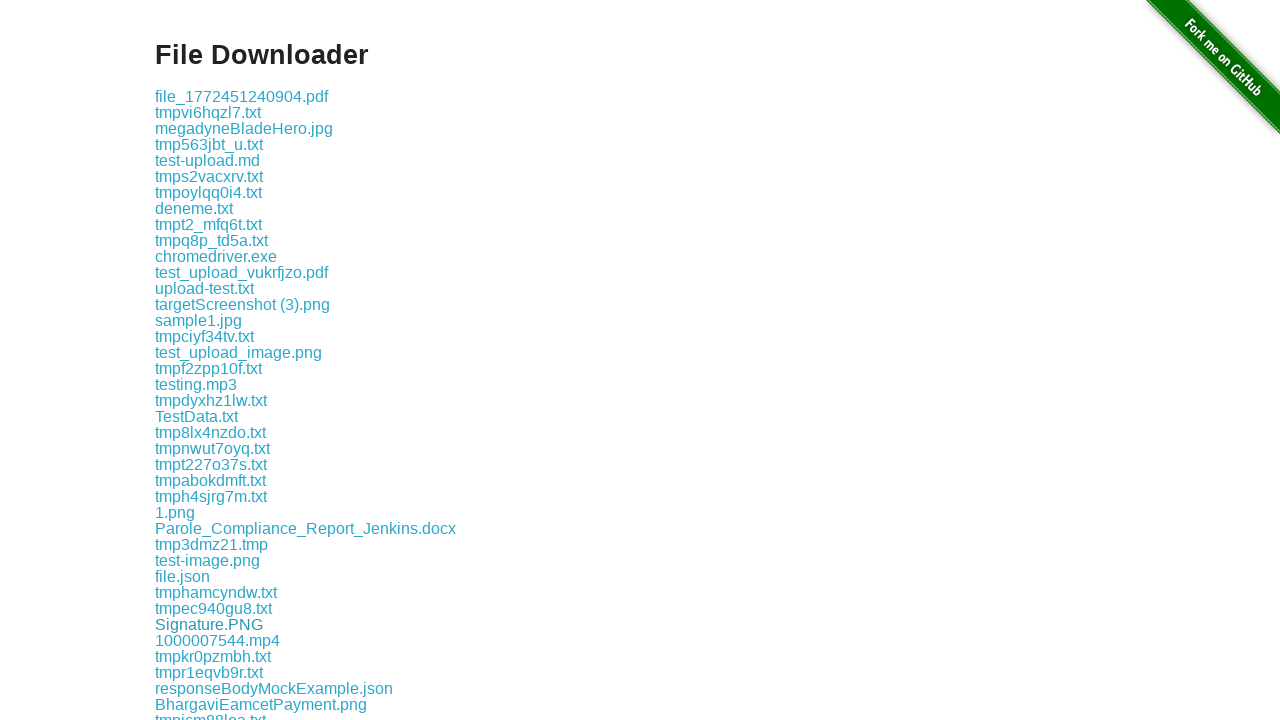

Printed download link: file_1772465600555.pdf
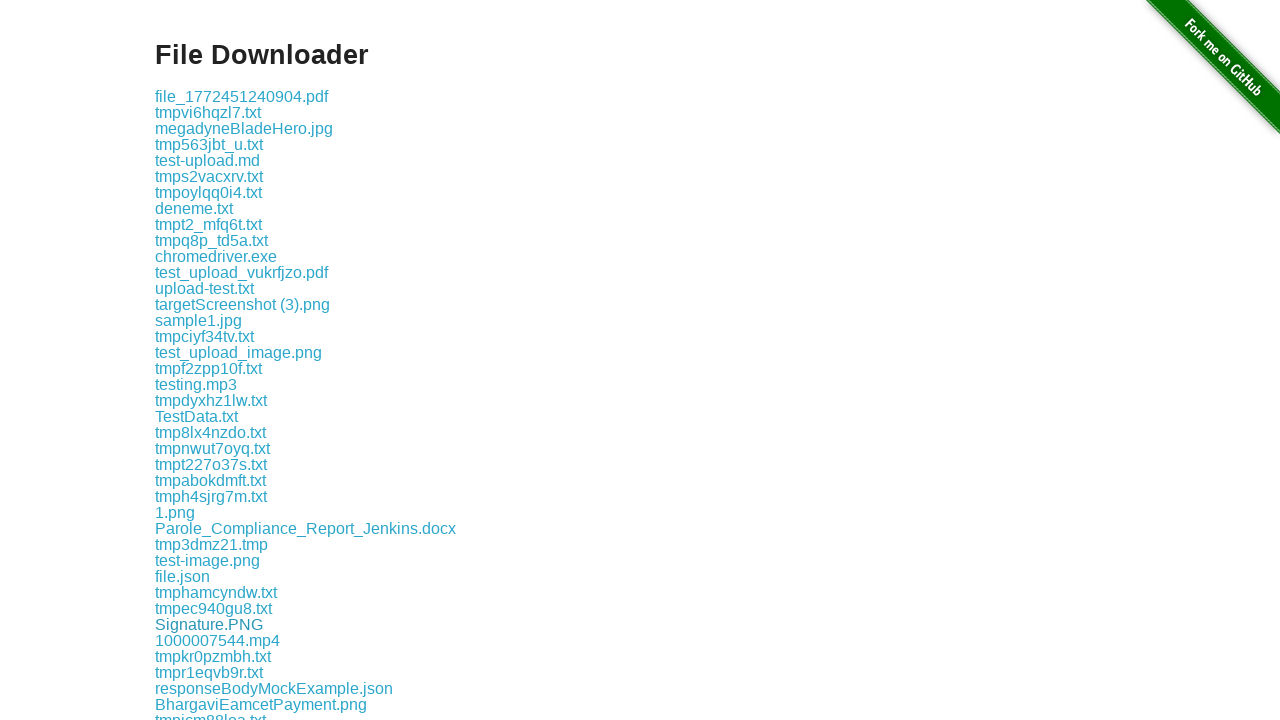

Printed download link: test_upload_document.txt
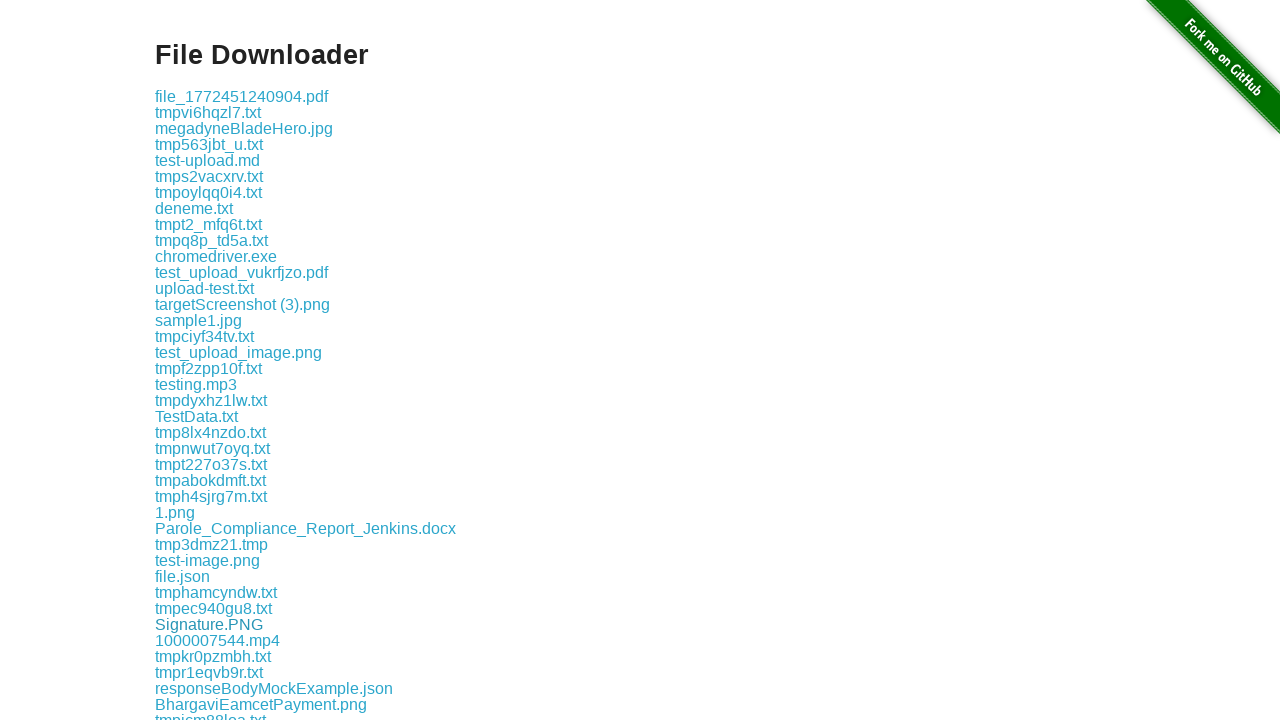

Printed download link: 1..jpg
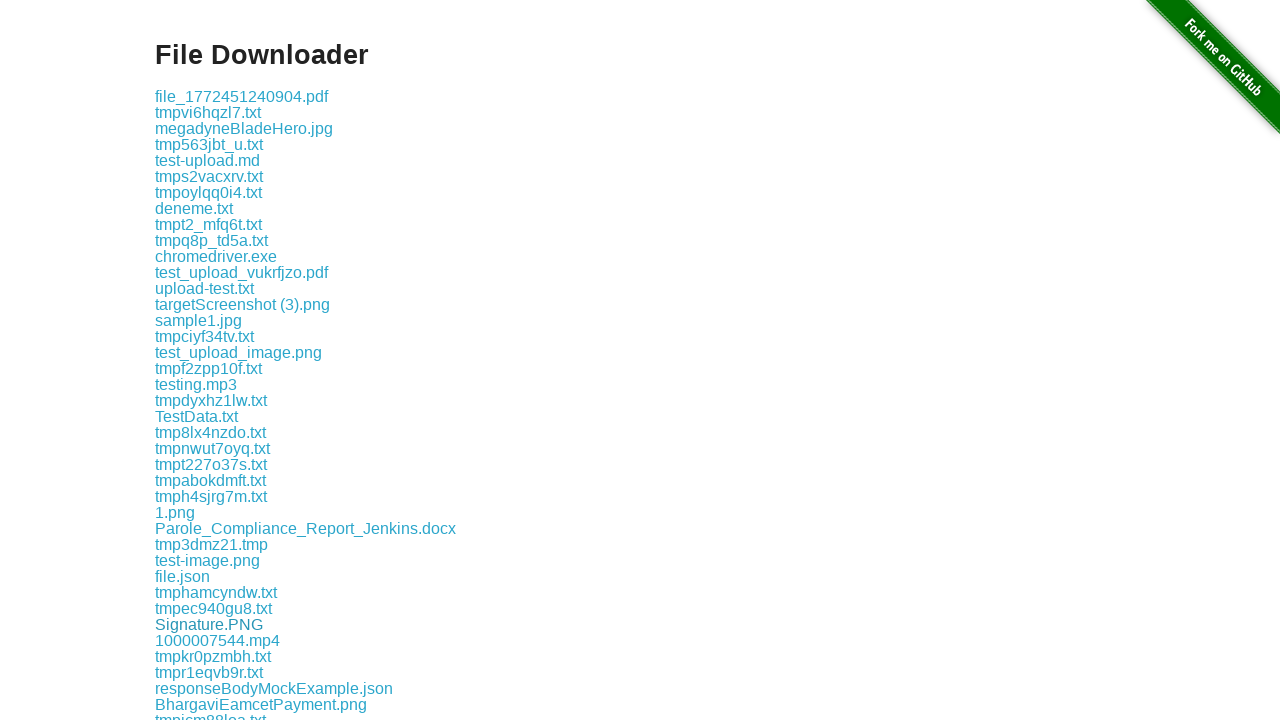

Printed download link: tmpj_n5_g64.txt
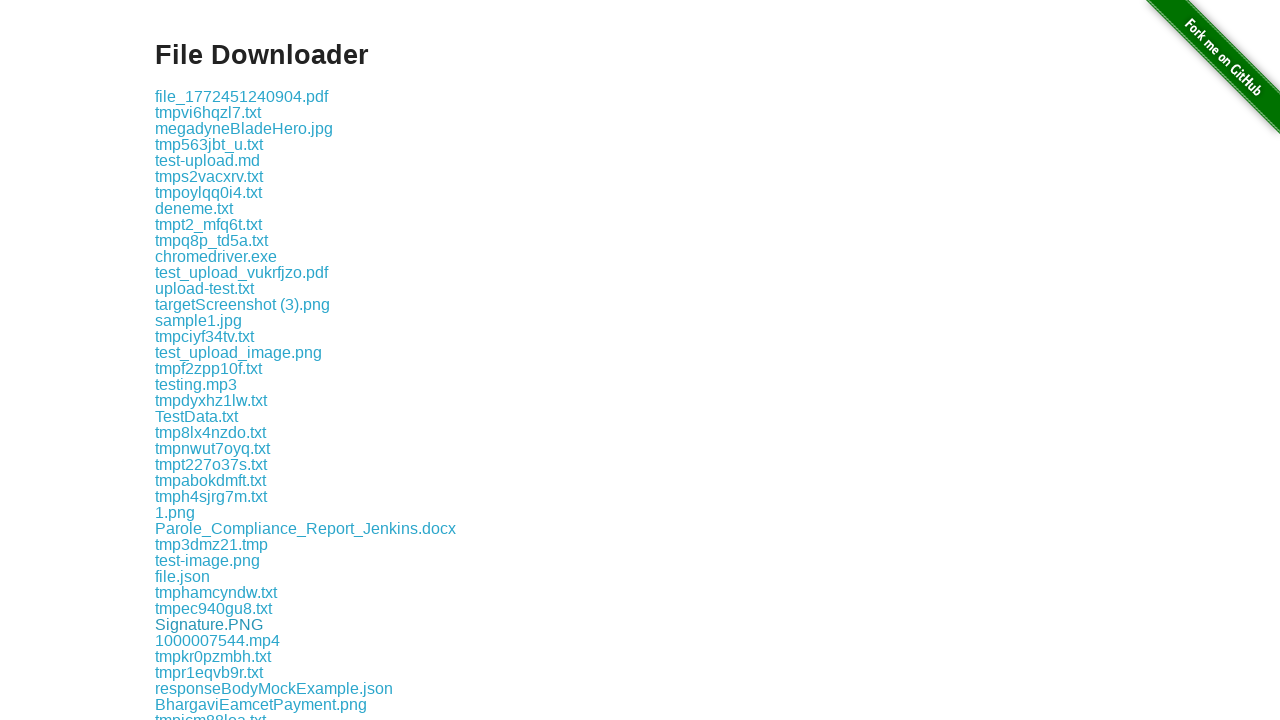

Printed download link: upload-test-private-tmp.txt
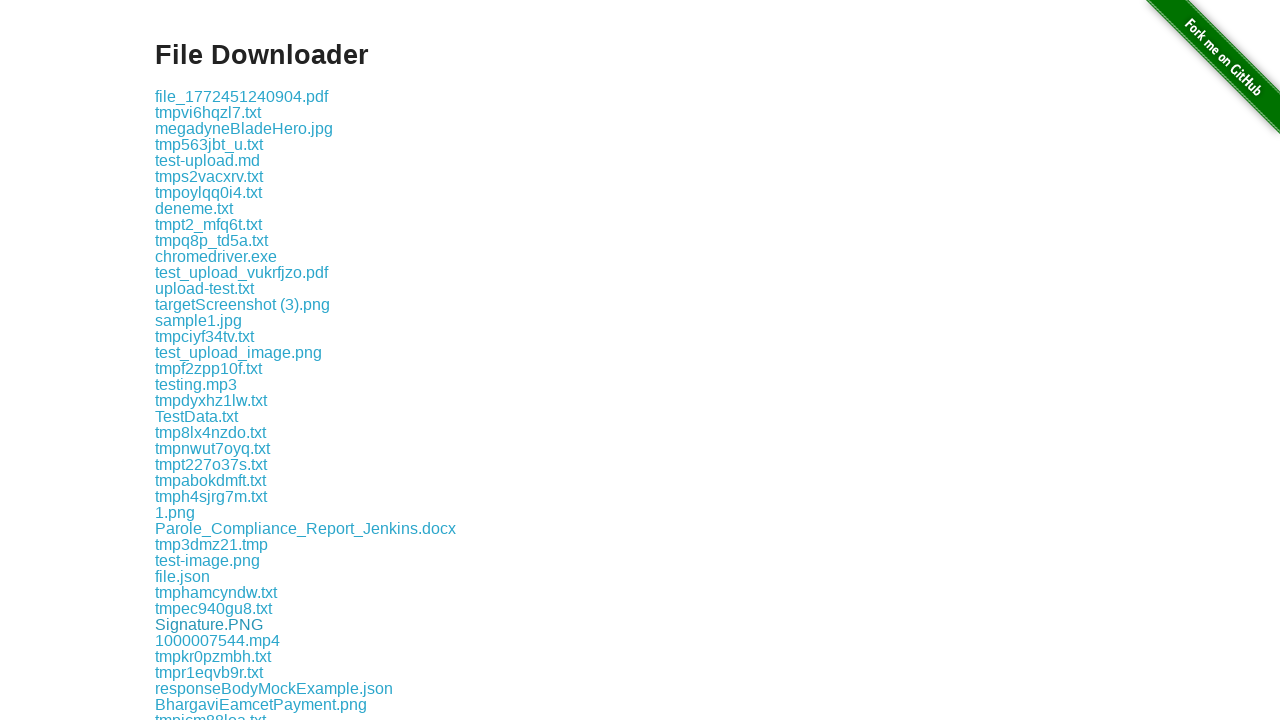

Printed download link: test_upload_sample.txt
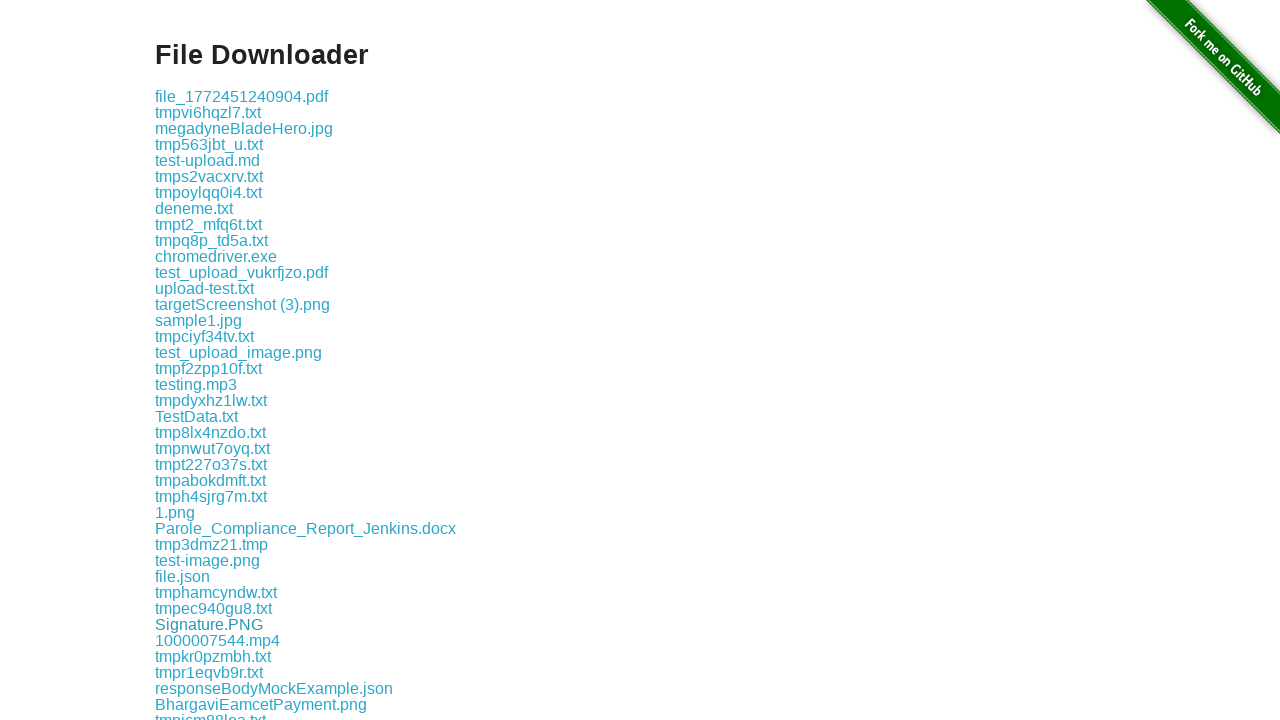

Printed download link: tmp6w6tphuu.txt
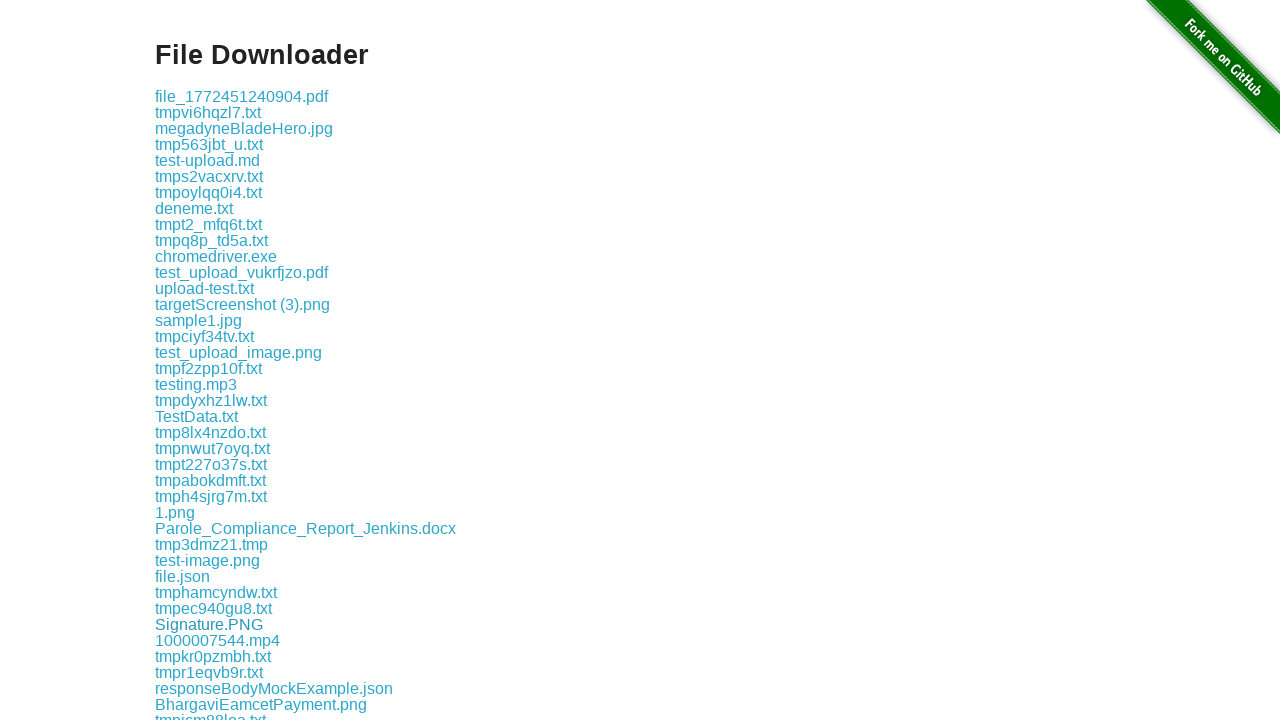

Printed download link: tmp4yaoq3op.txt
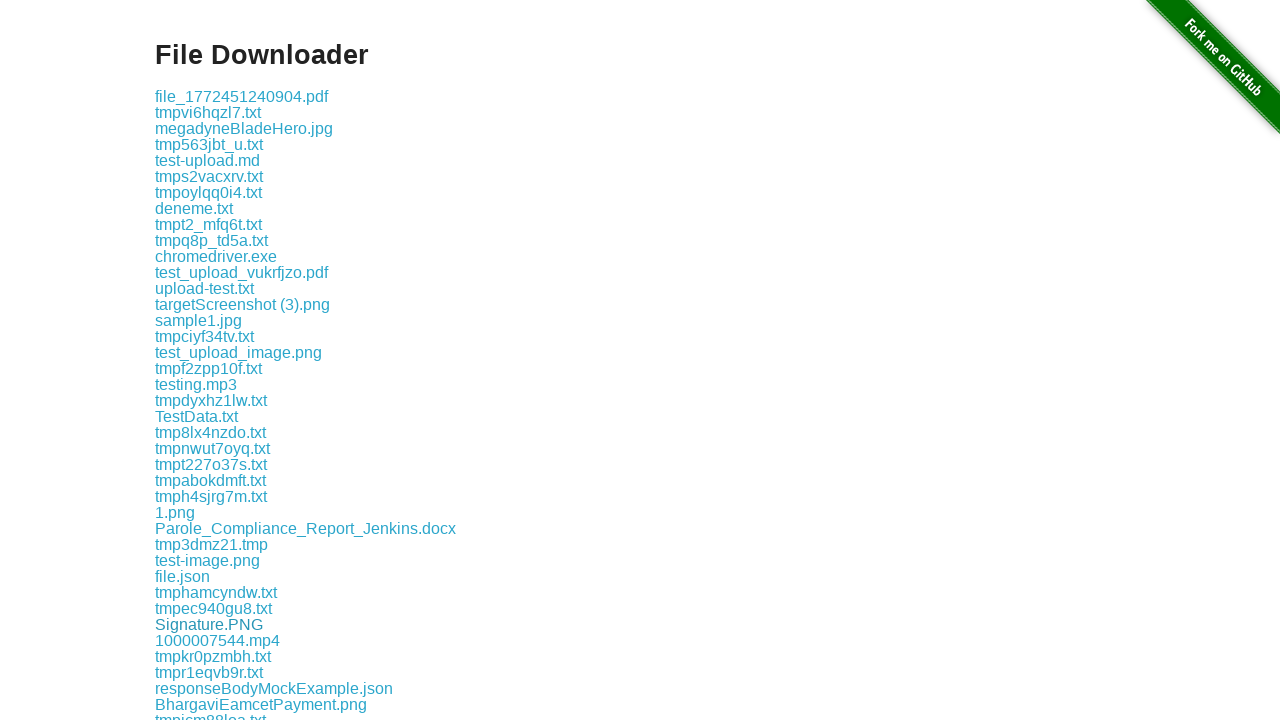

Printed download link: tmpf17076fy.txt
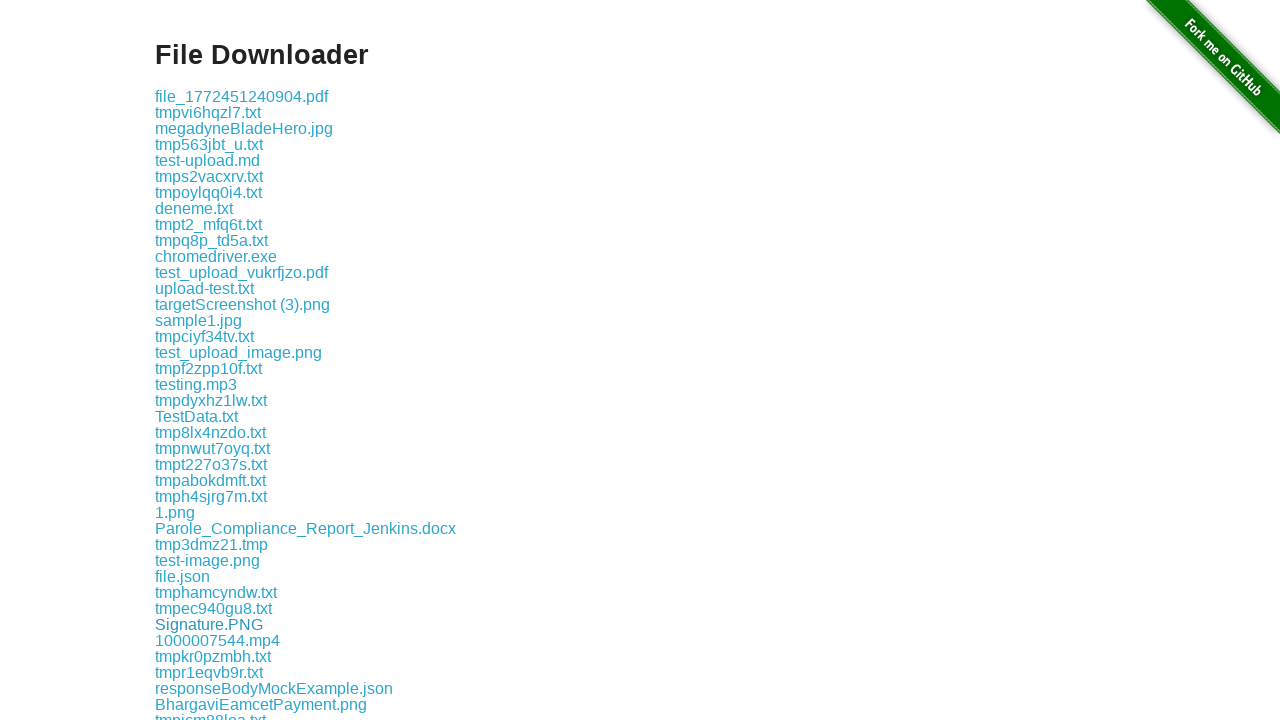

Printed download link: tmplaaokqxh.txt
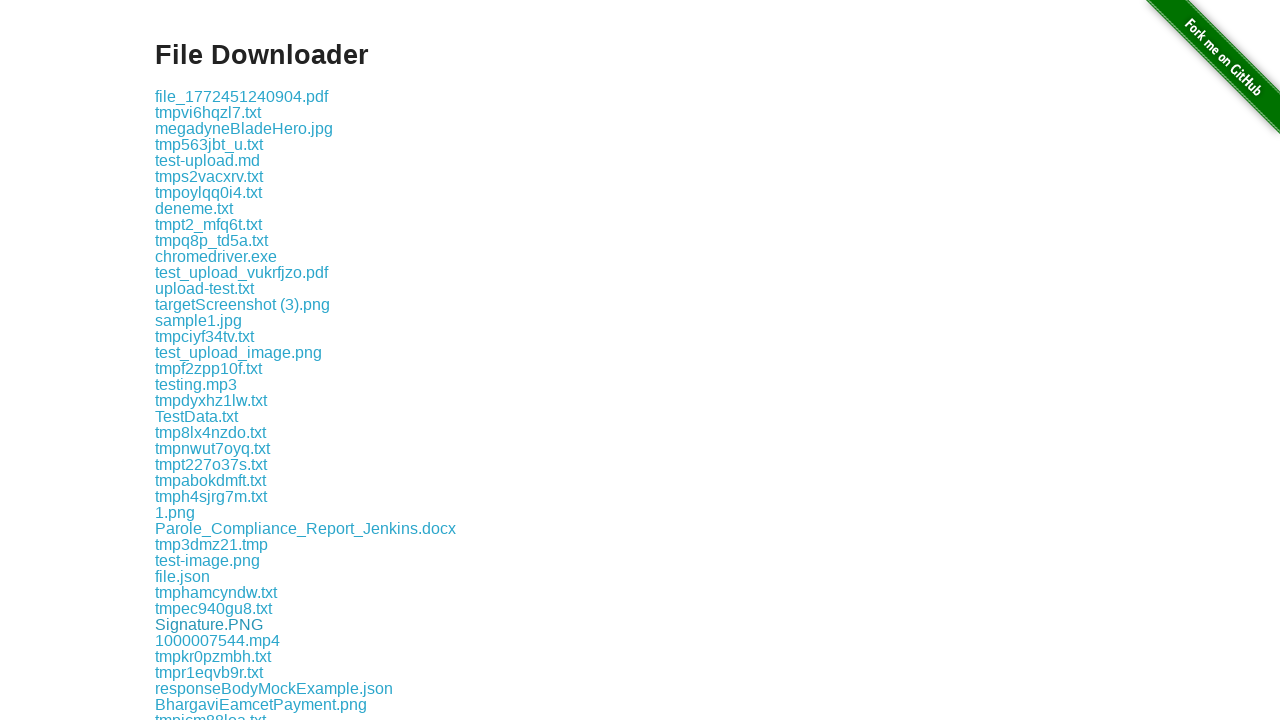

Printed download link: sample-upload-file.txt
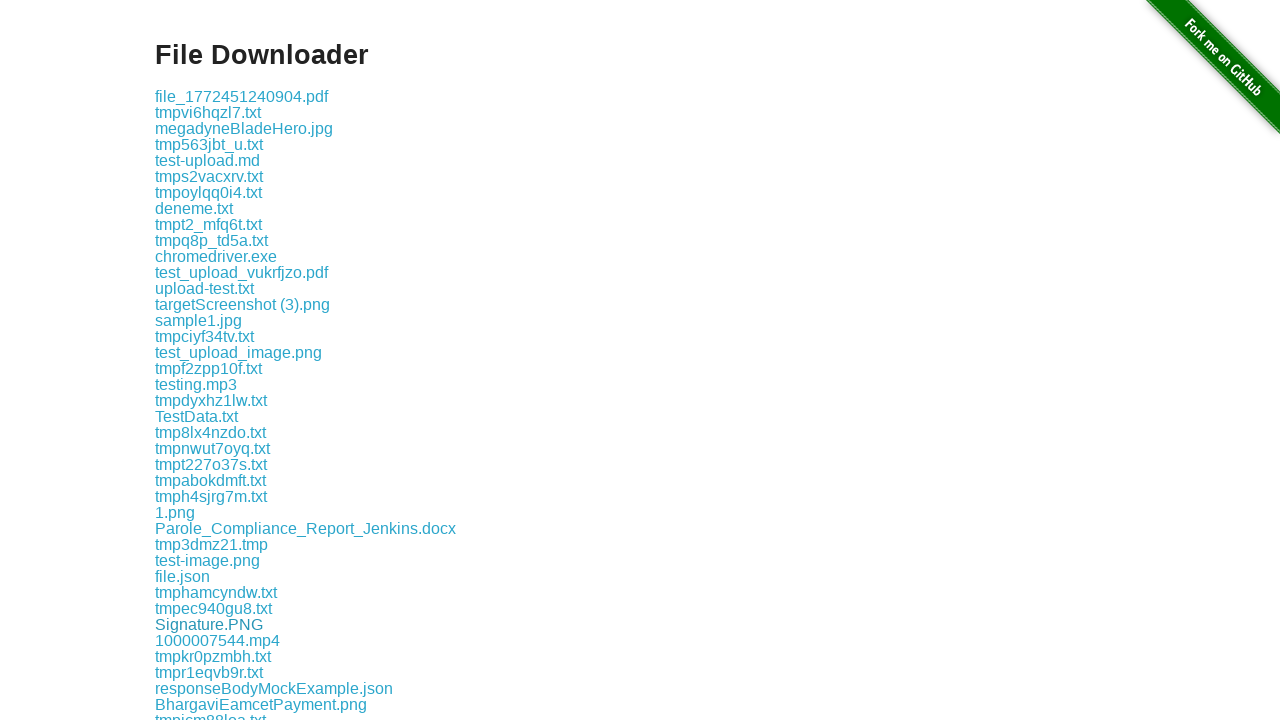

Printed download link: test-file.txt
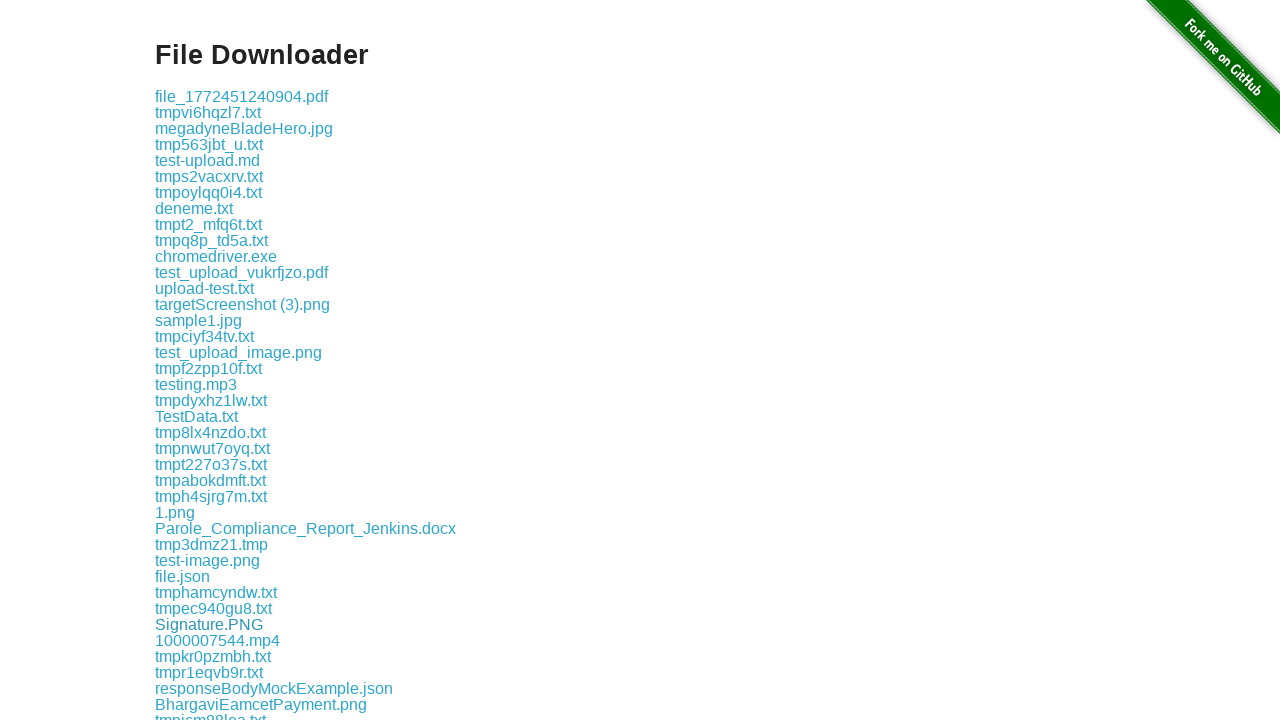

Printed download link: tmp_y5j7lev.txt
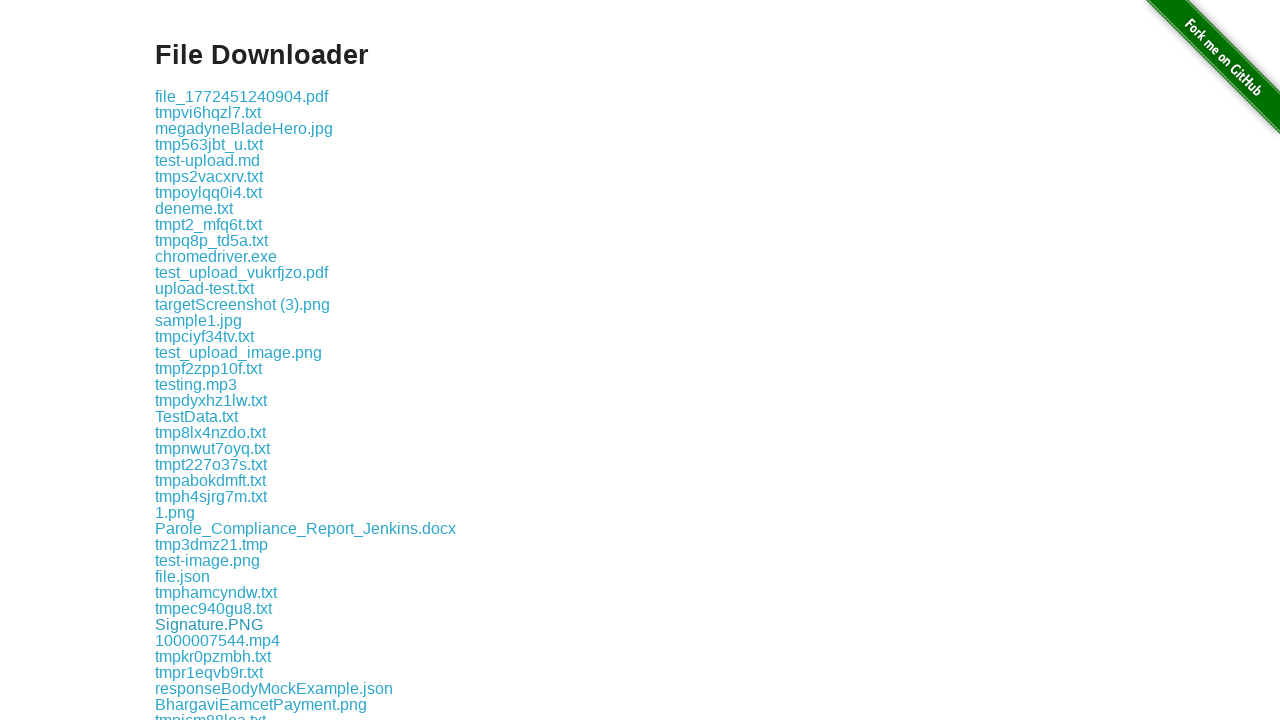

Printed download link: file_1772465627890.pdf
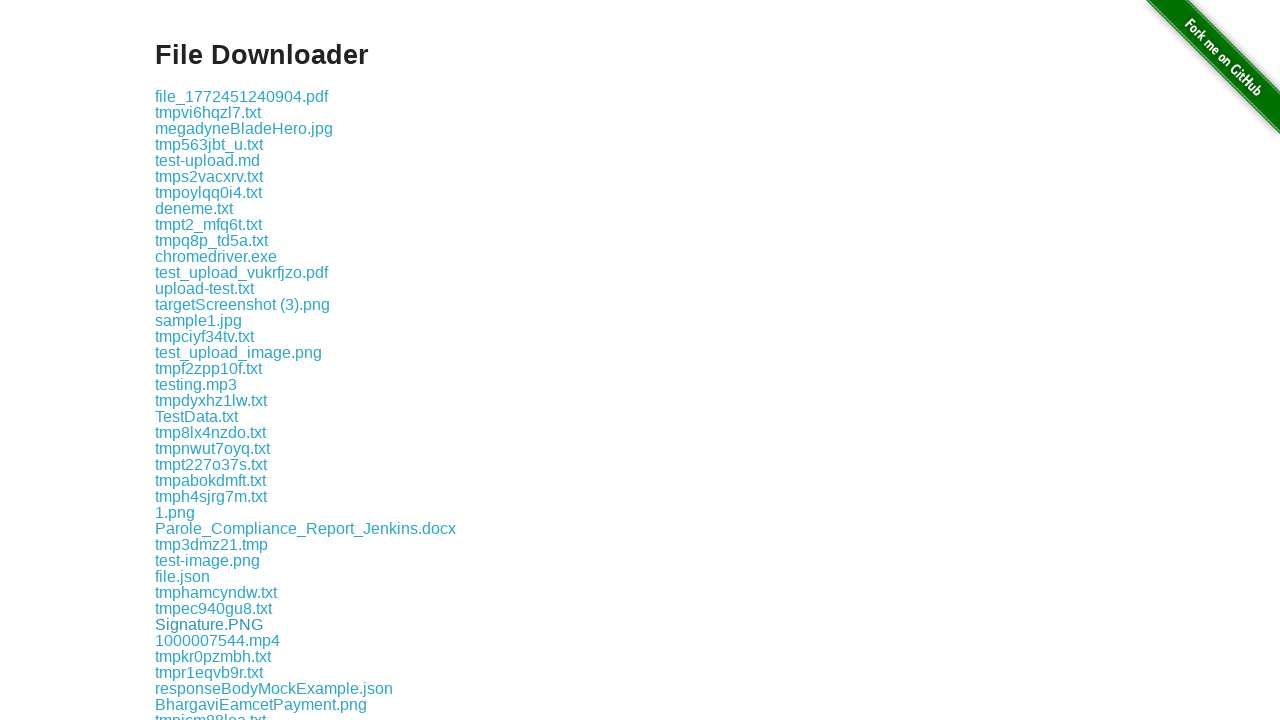

Printed download link: tmpn3cjunpp.txt
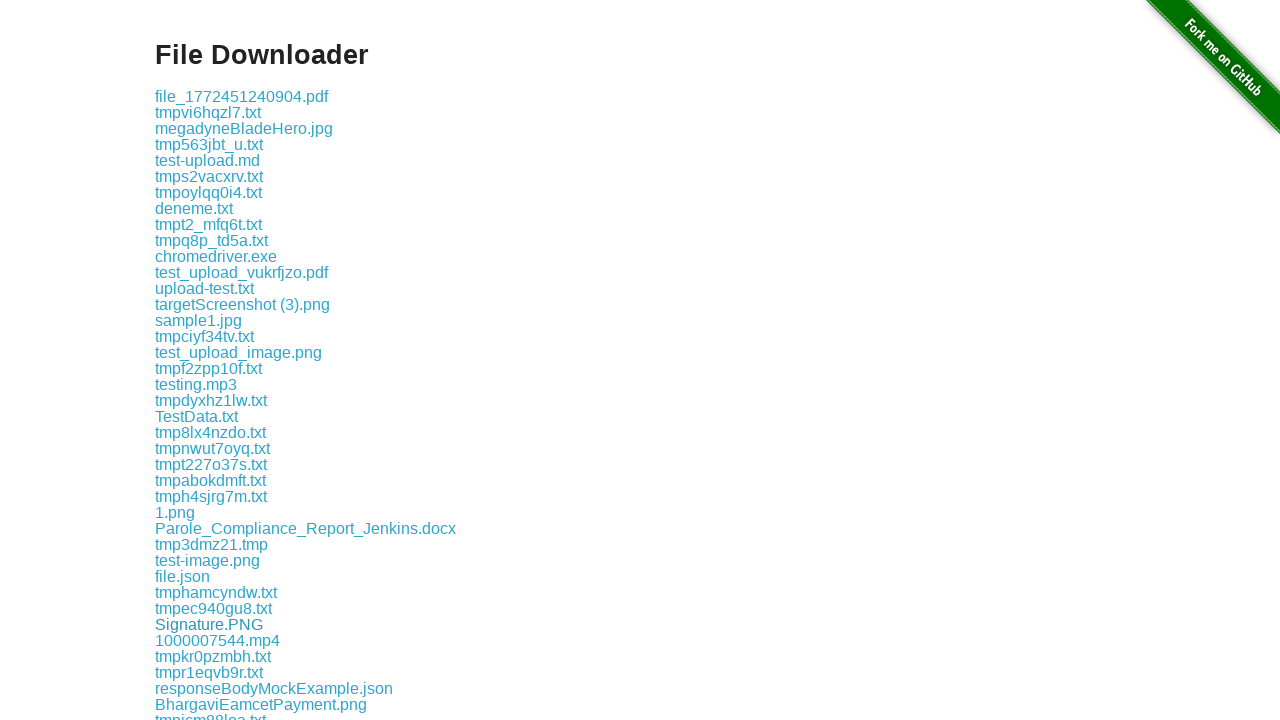

Printed download link: tmpa167rmpy.txt
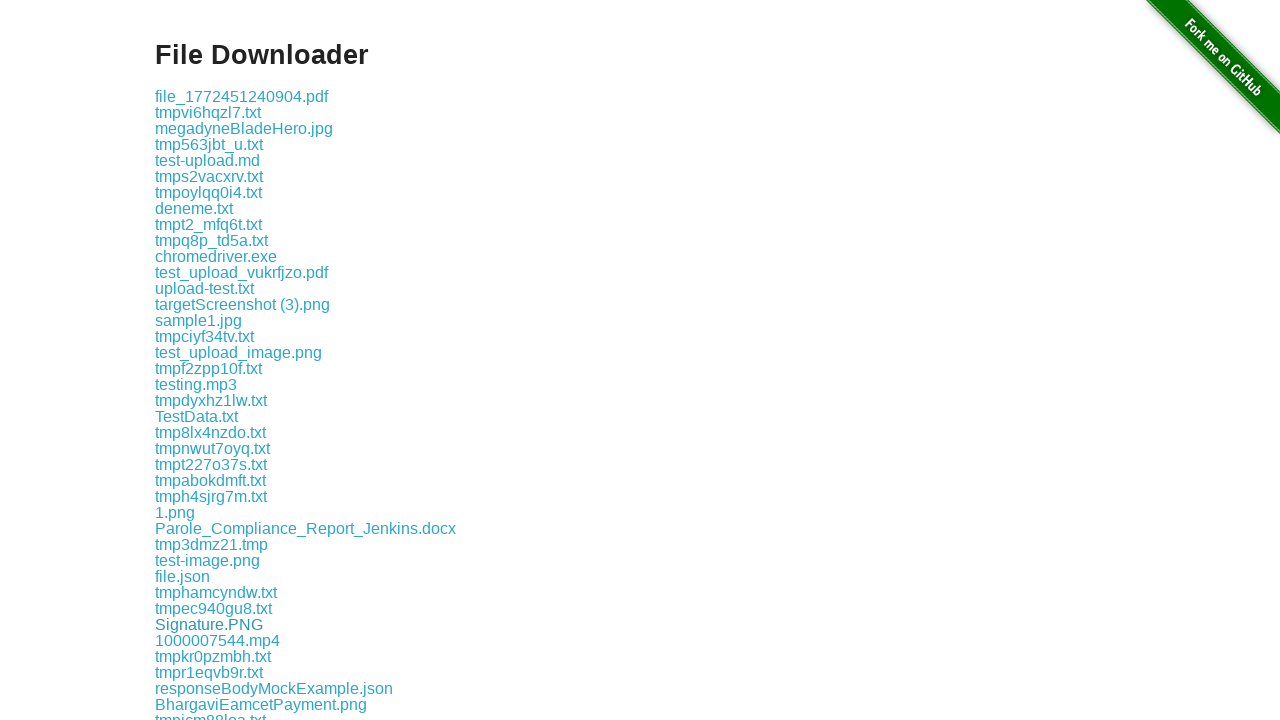

Printed download link: tmph2mhun2v.txt
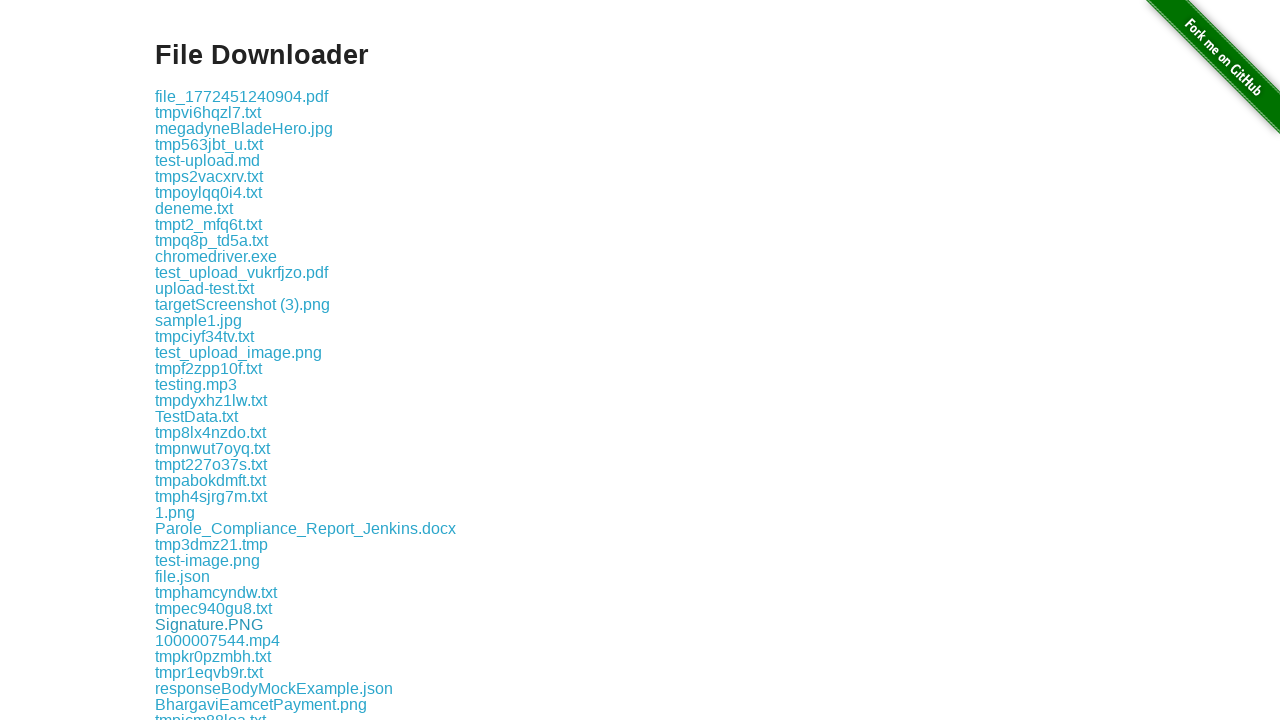

Printed download link: sampleFile.txt
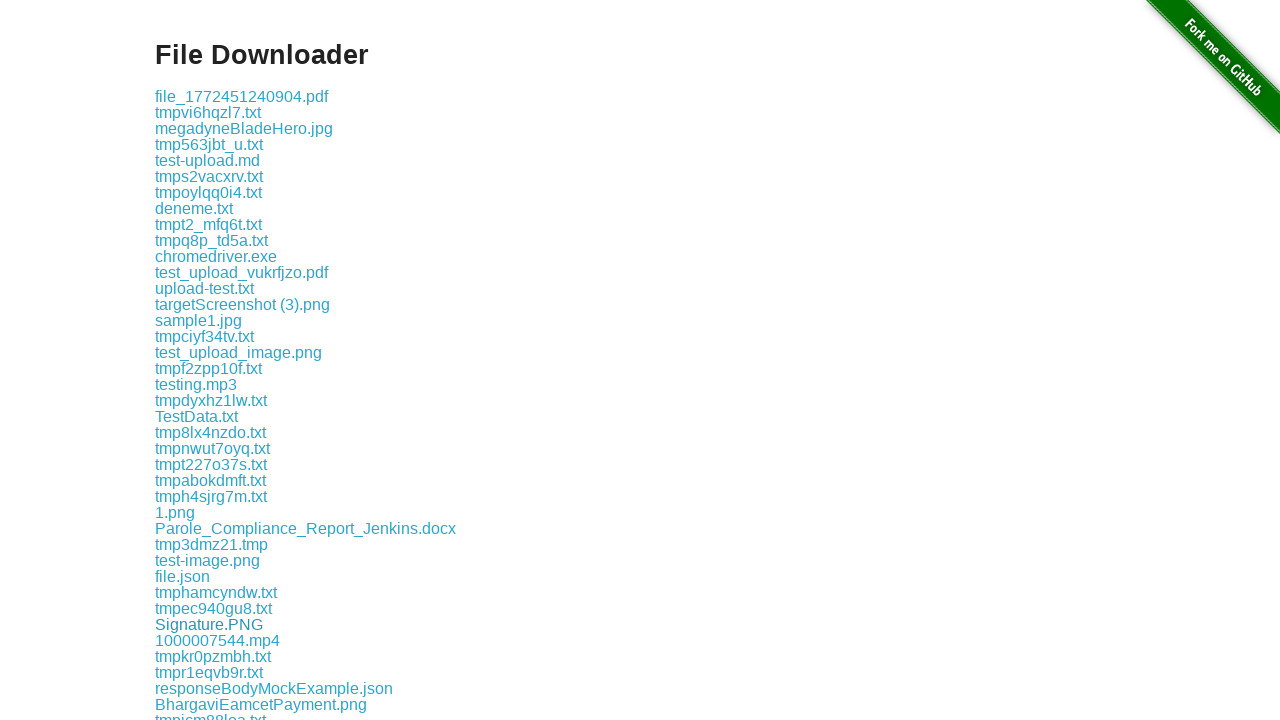

Printed download link: TextDoc.txt
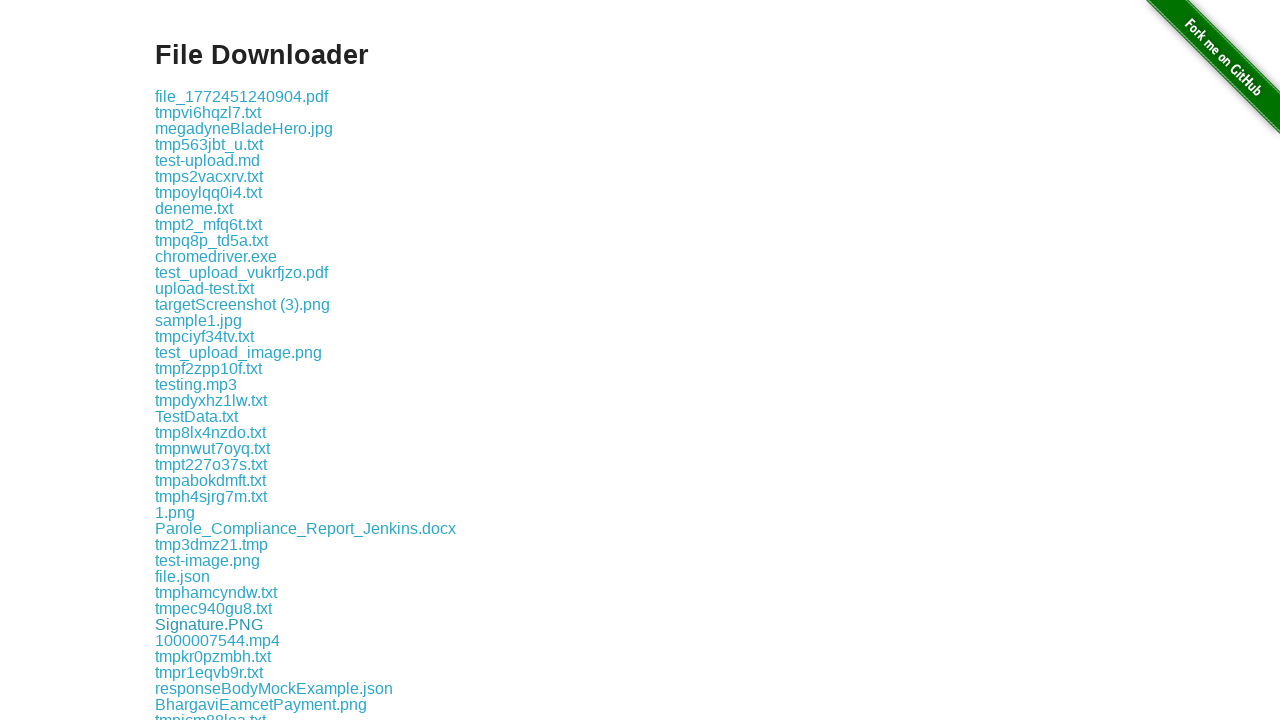

Printed download link: tmpp3xut_kl.txt
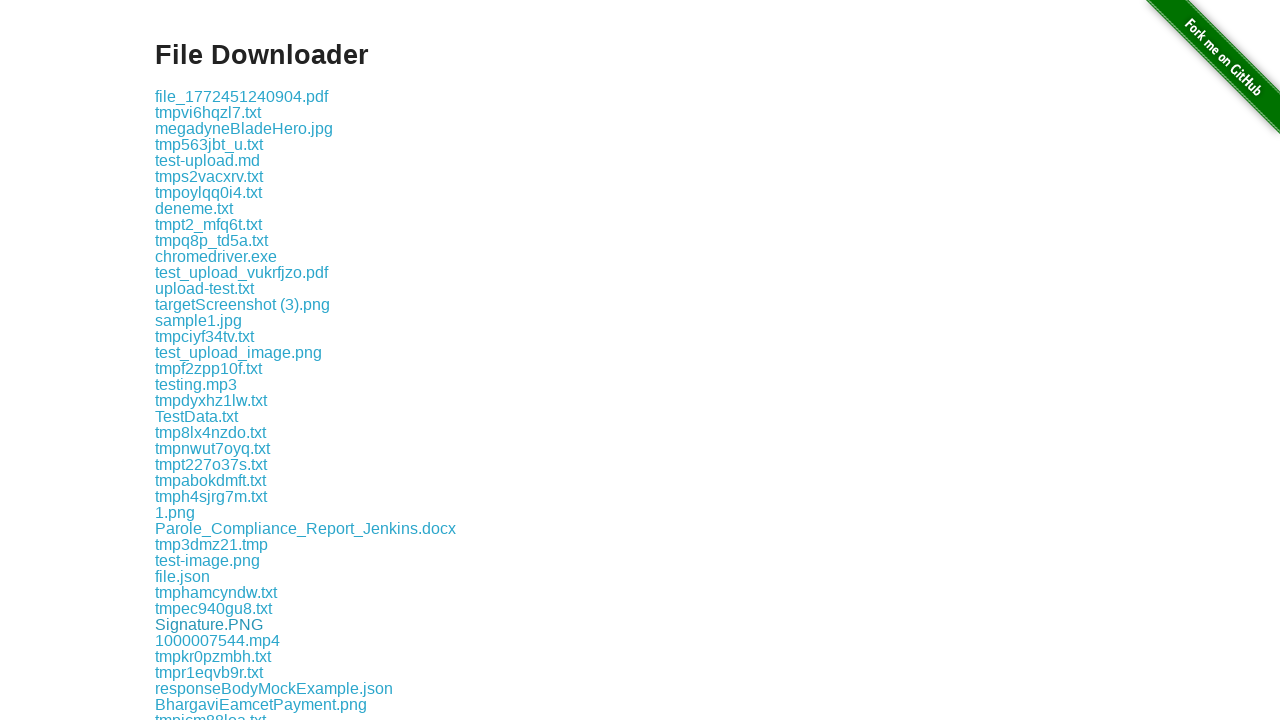

Printed download link: download (1).jpeg
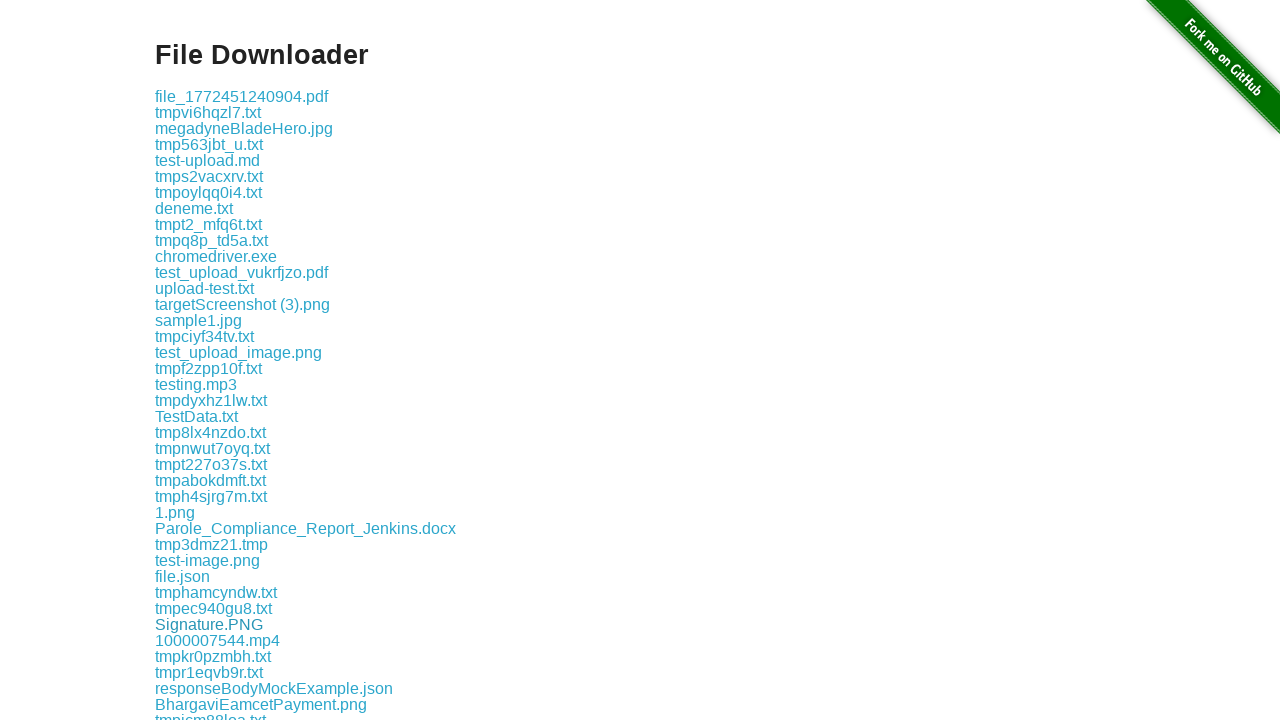

Printed download link: tmpn4mqw997.txt
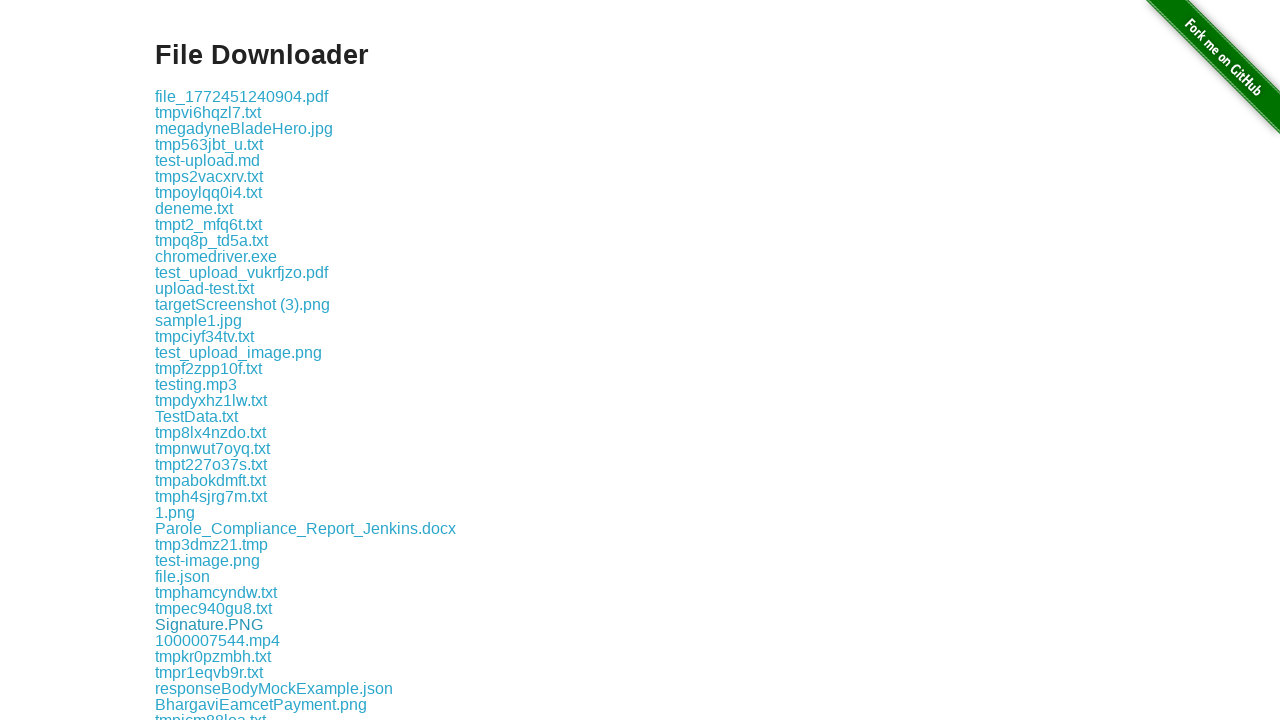

Printed download link: Guest Users.csv
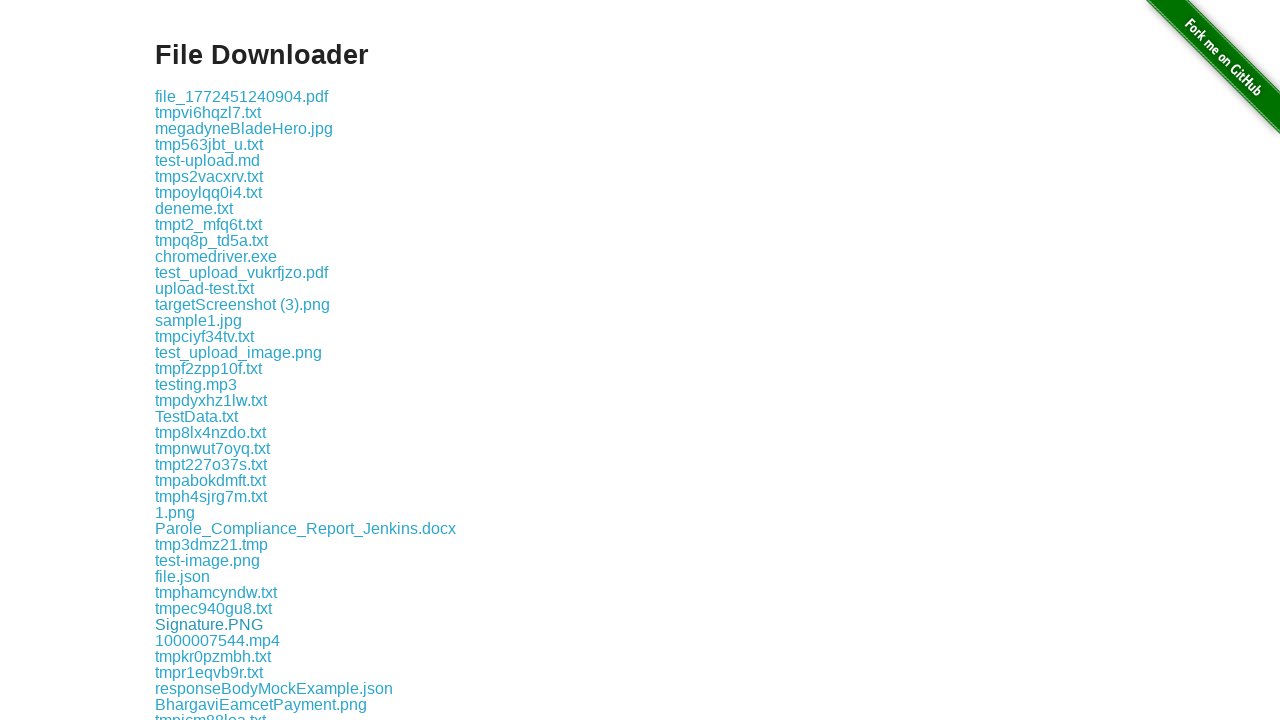

Printed download link: tmp7e9de1o6.txt
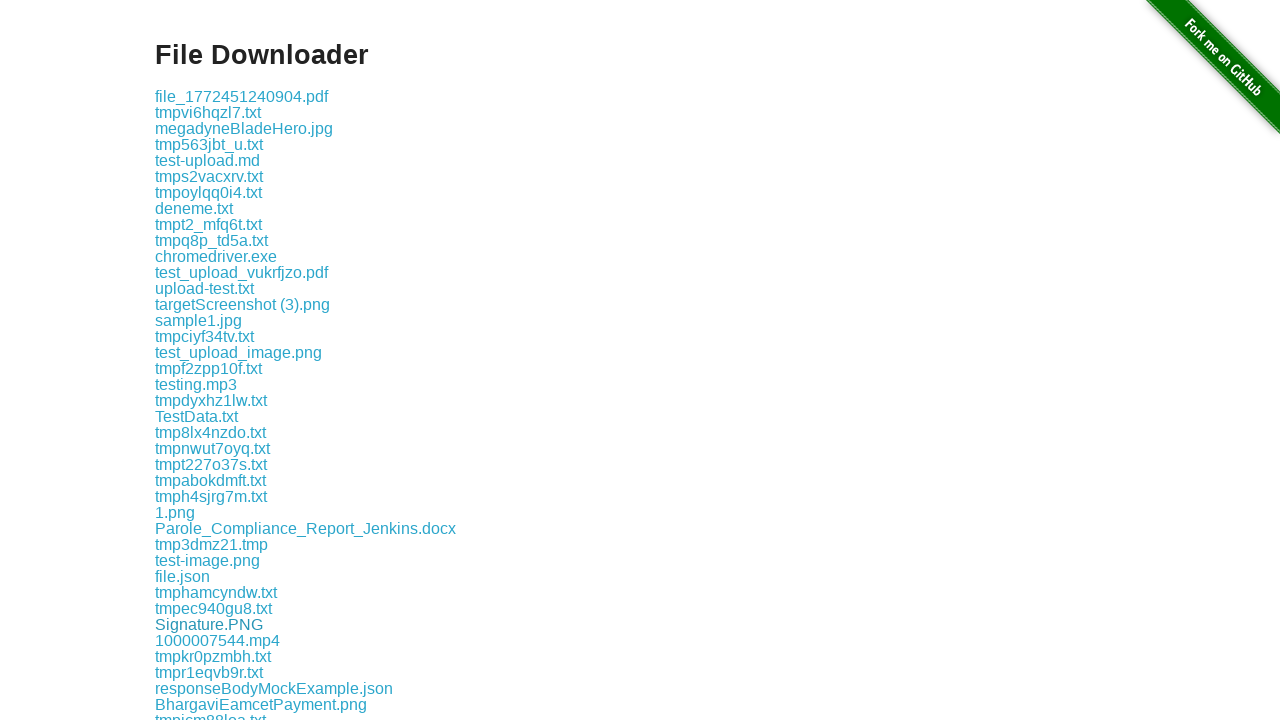

Printed download link: sample.txt
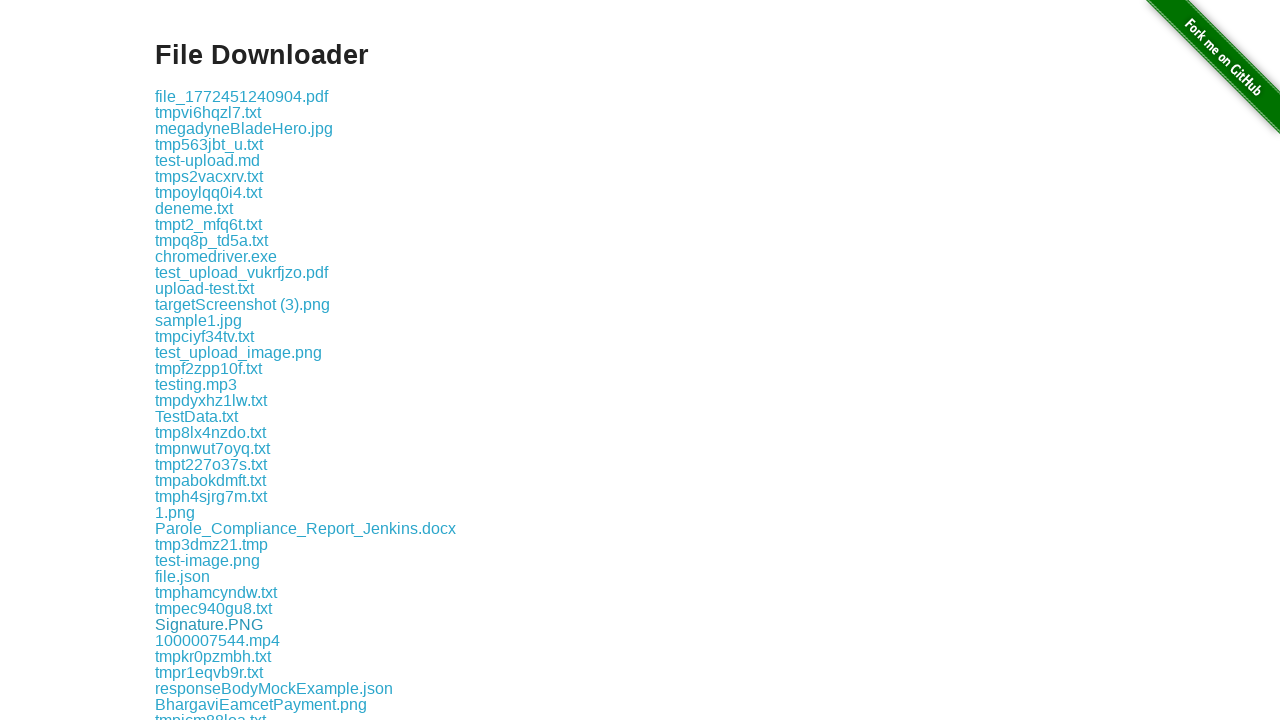

Printed download link: tmphuby6cm7.txt
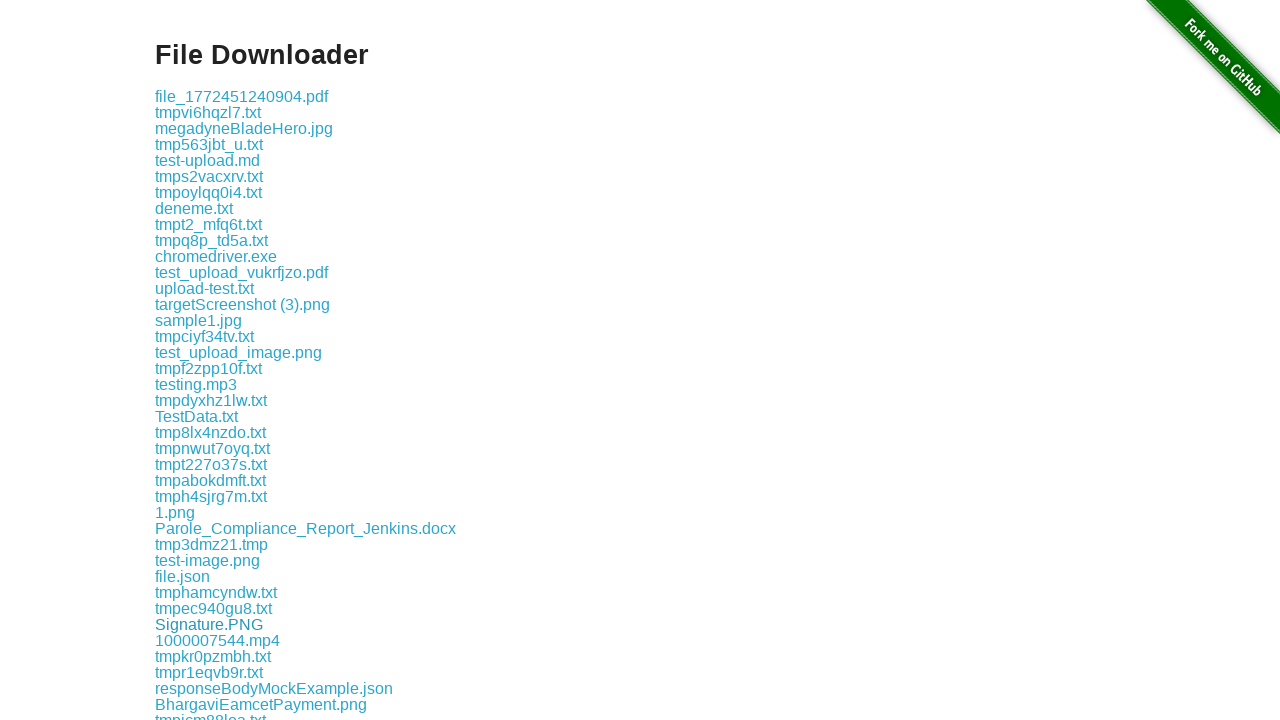

Printed download link: tmpua5blss7.txt
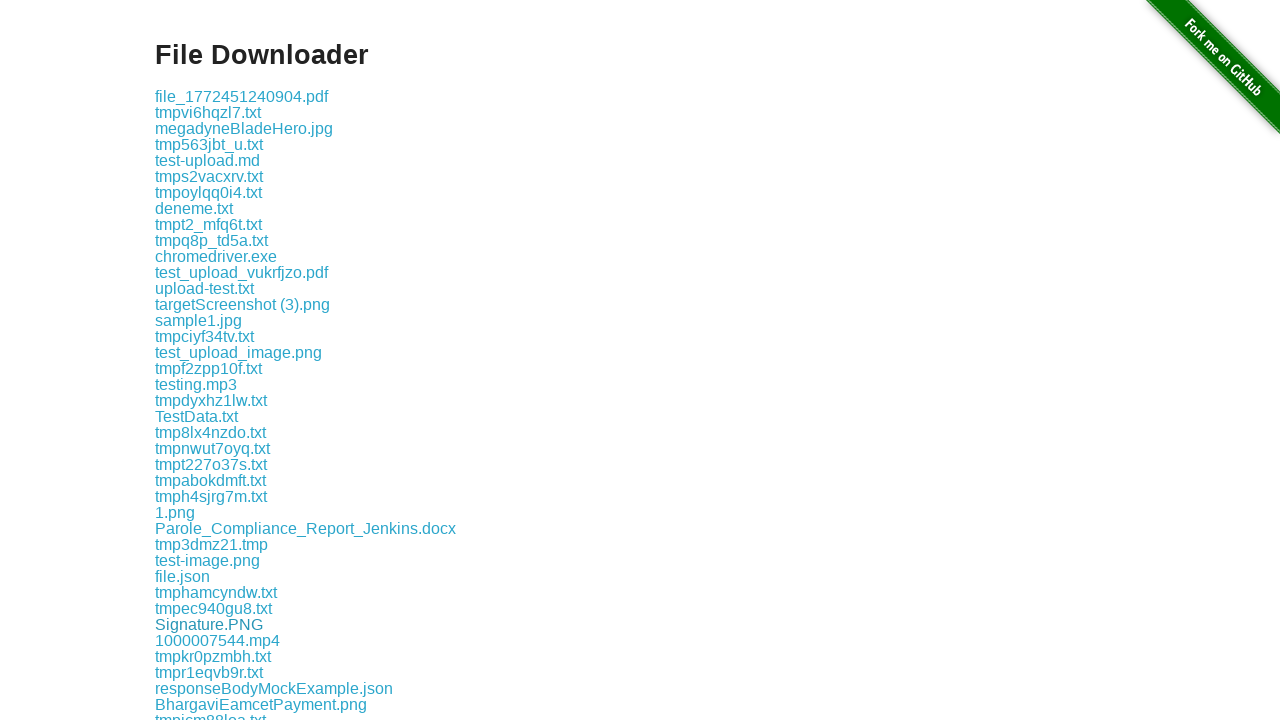

Printed download link: test_image1.png
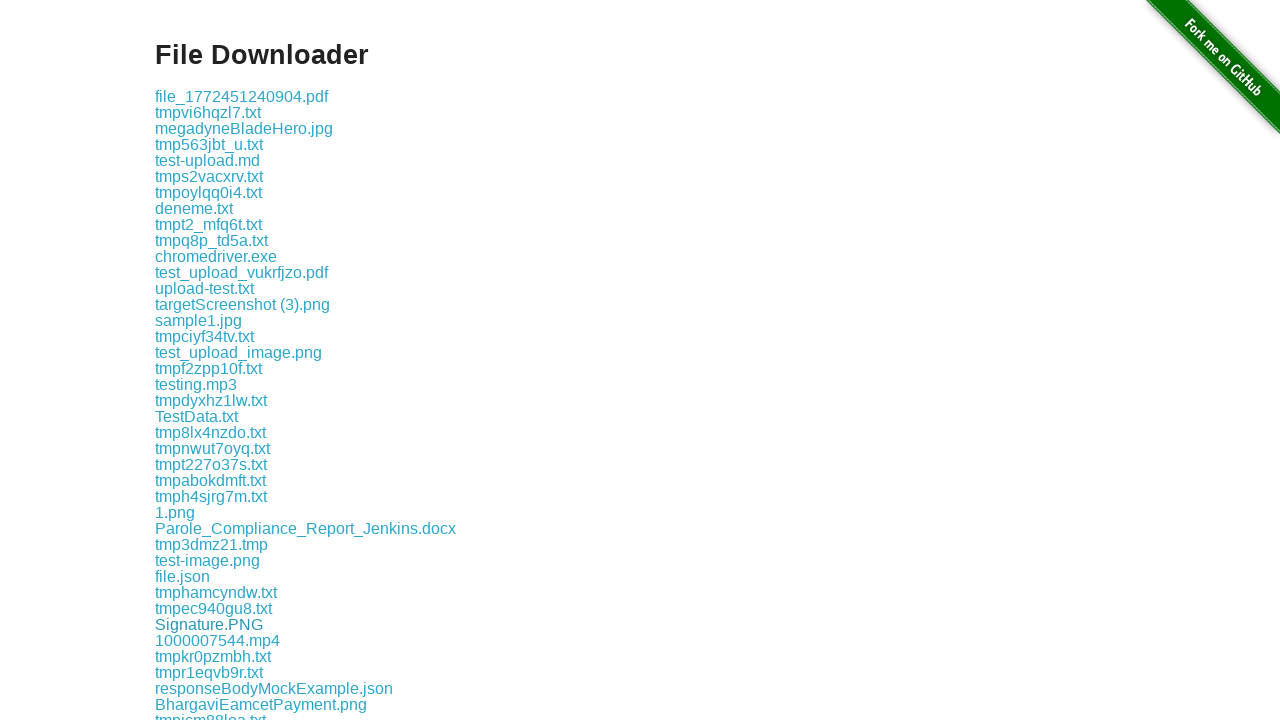

Printed download link: webdriverIO.png
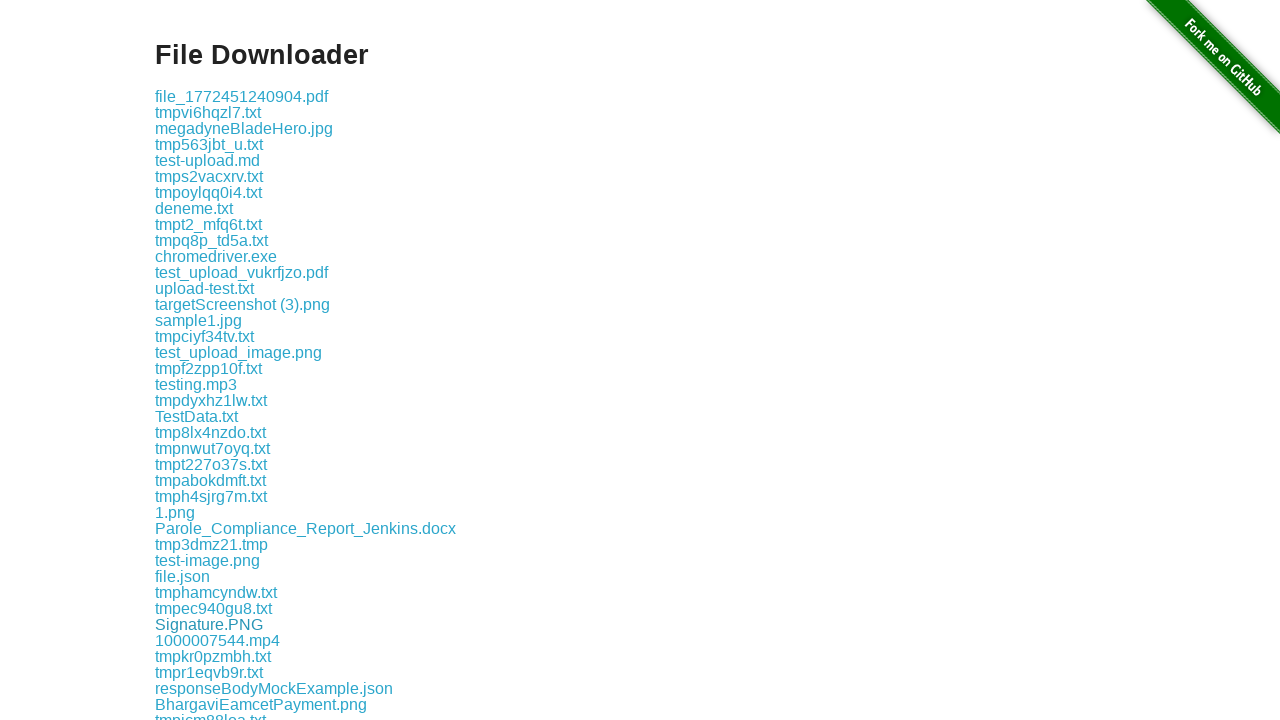

Printed download link: tmp6ik96zwn.txt
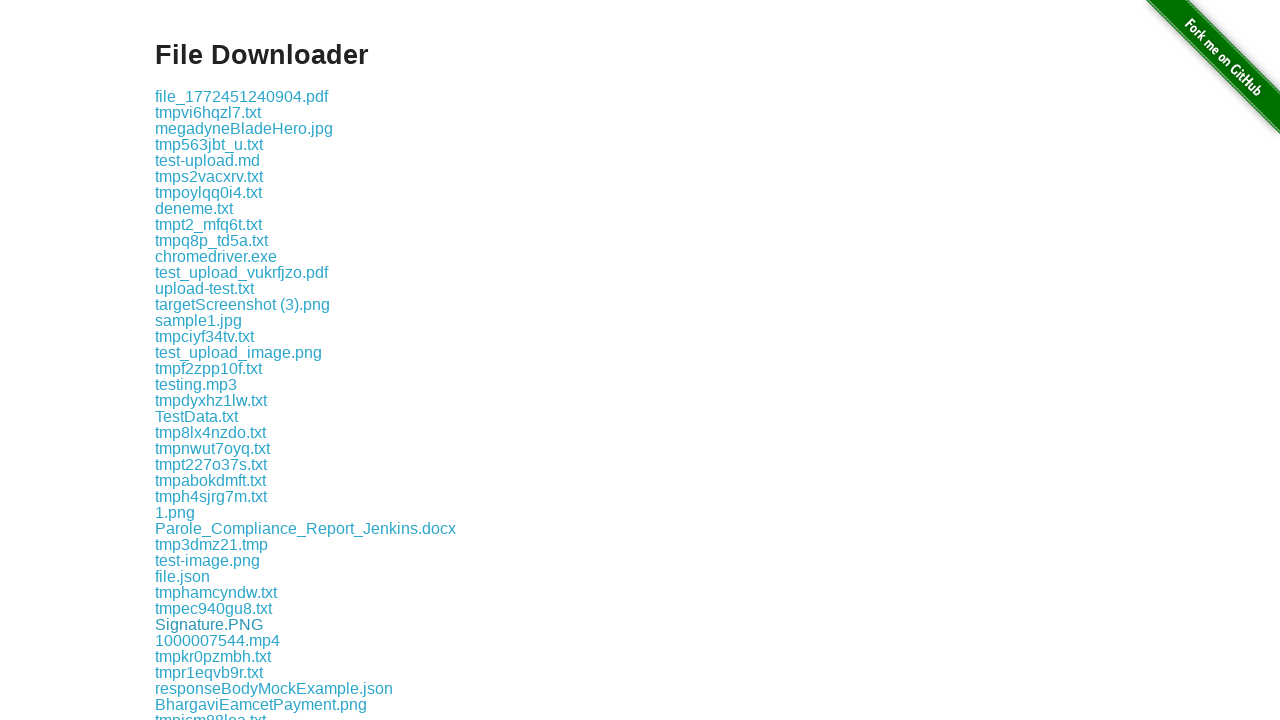

Printed download link: Test Barnstable 1.pdf
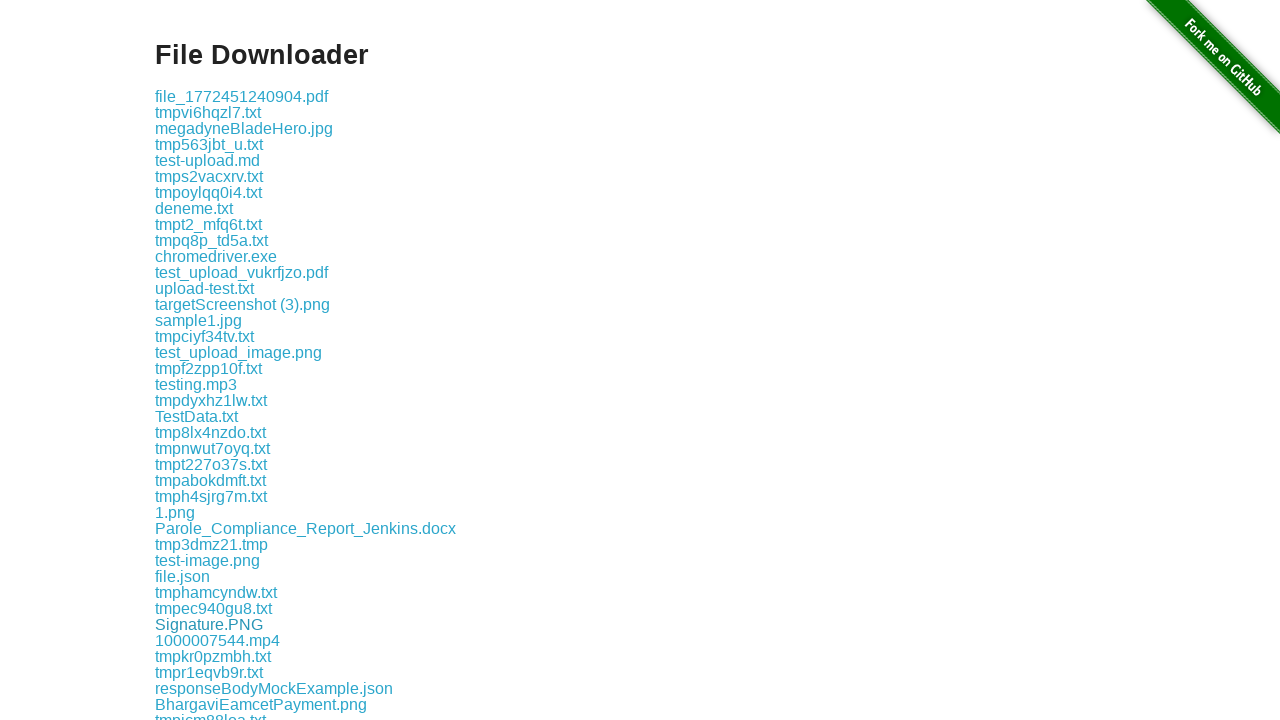

Printed download link: tmpm6nr76v2.txt
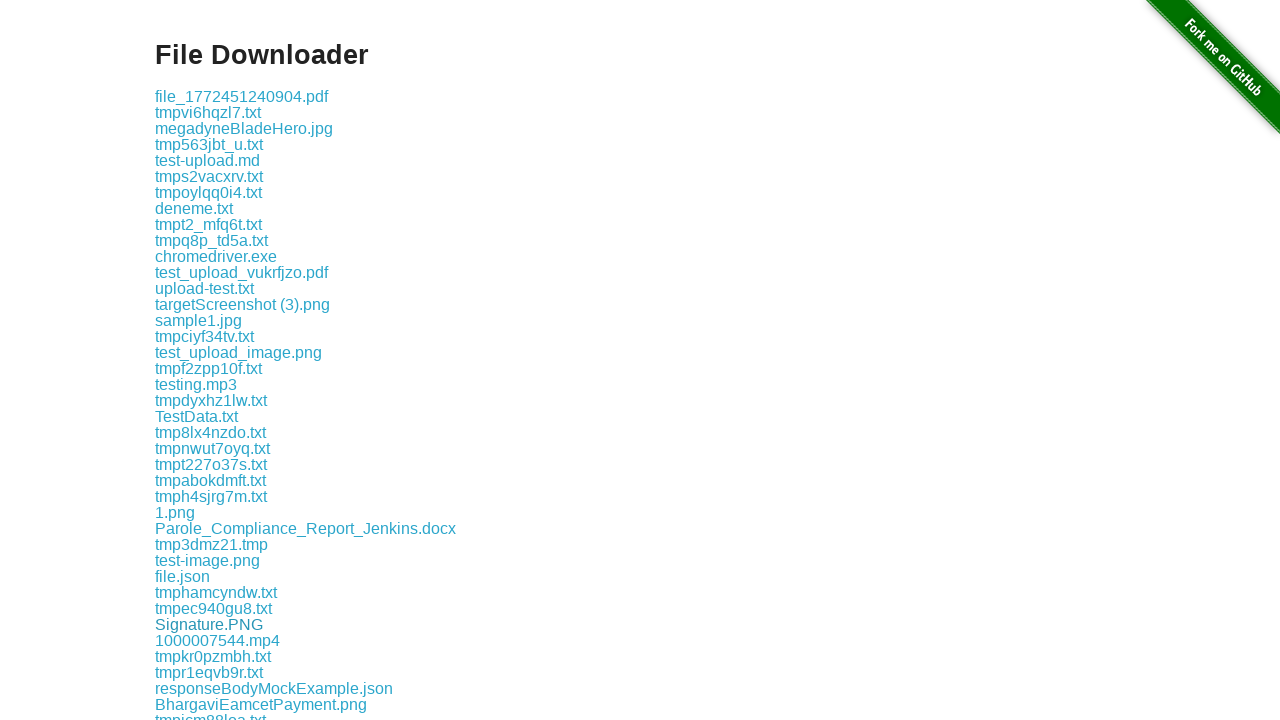

Printed download link: tmp87_j6ny4.txt
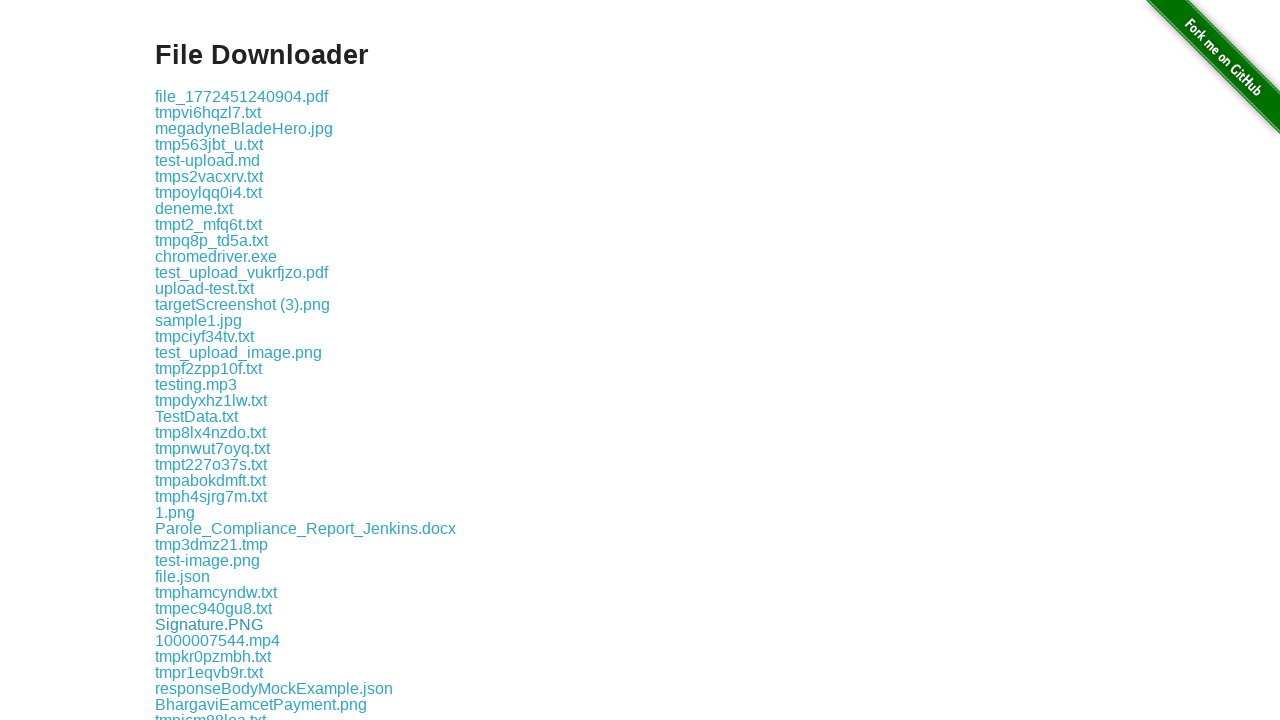

Printed download link: tmpmql8prdf.txt
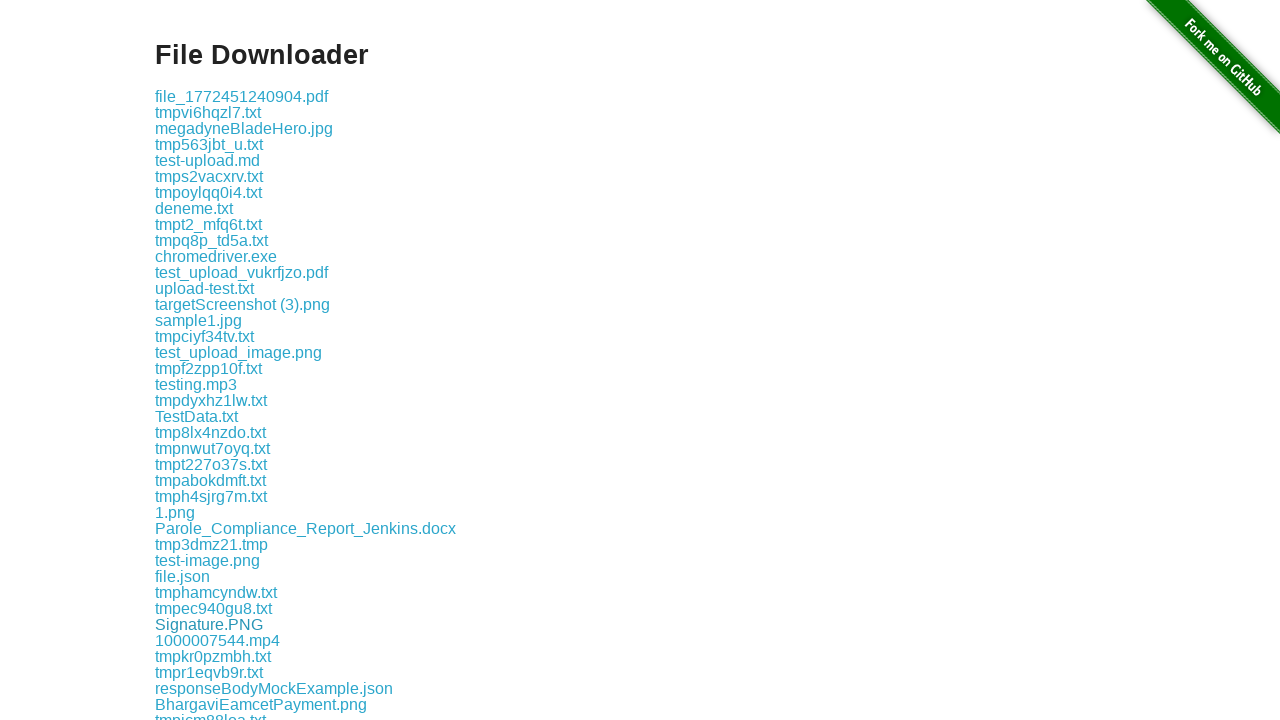

Printed download link: tmp9ssh6ts2.txt
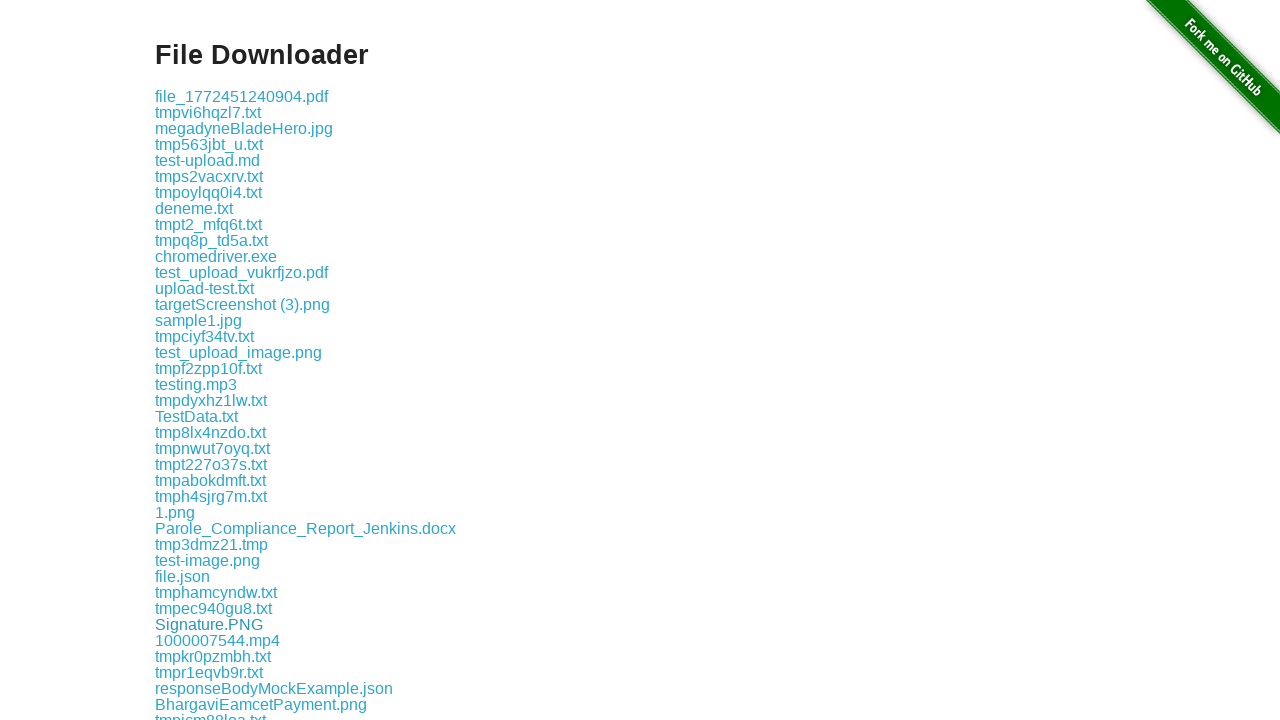

Printed download link: tmp5p4qubjr.txt
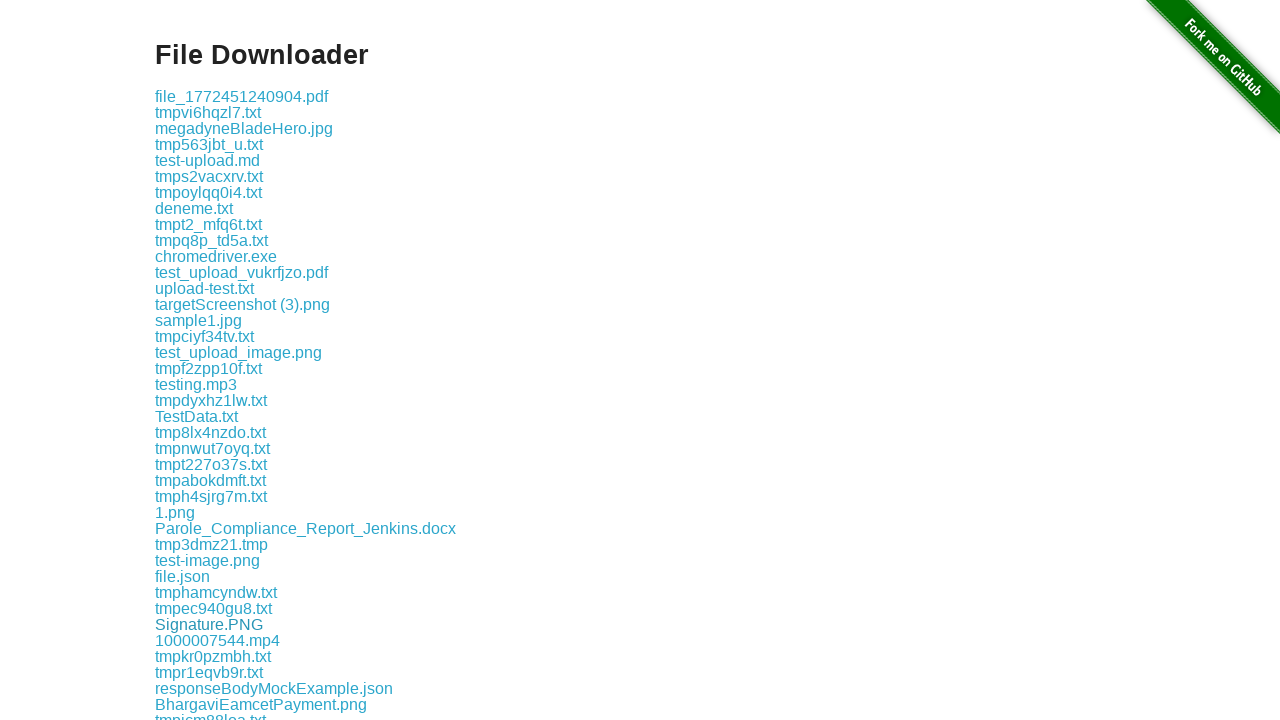

Printed download link: tmpu1x05uzo.txt
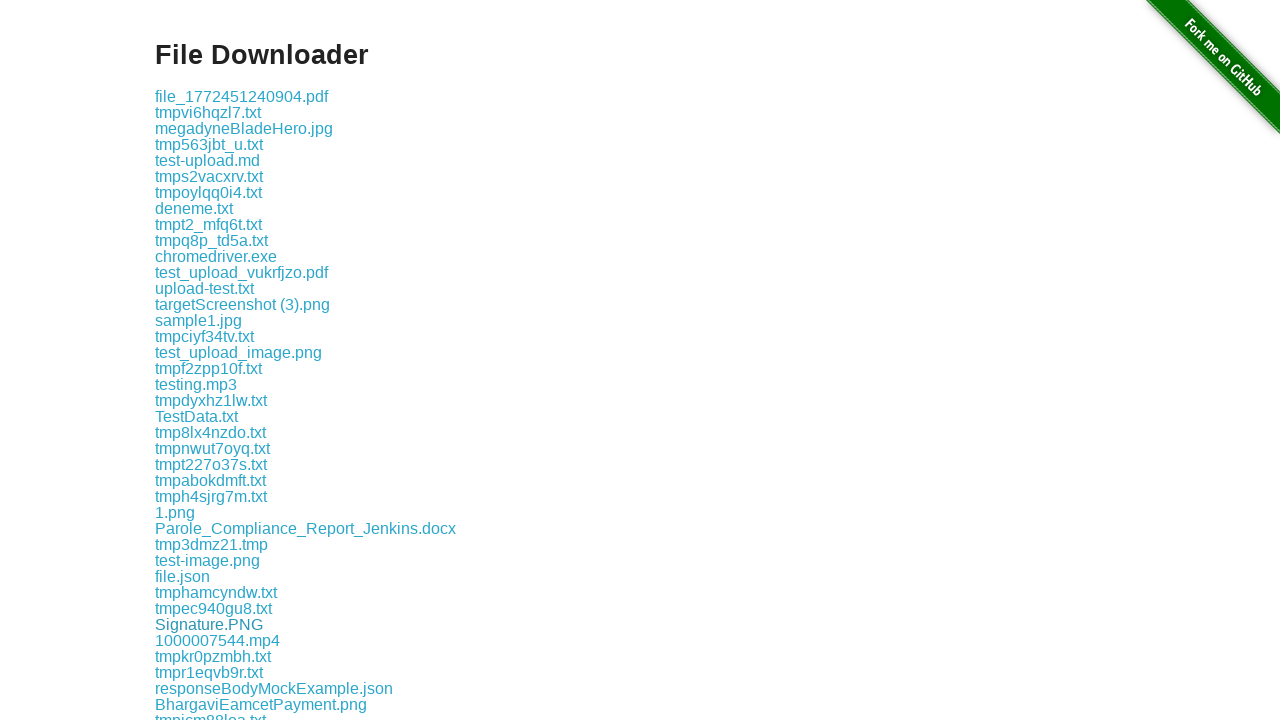

Printed download link: tmpmpk8yngo.txt
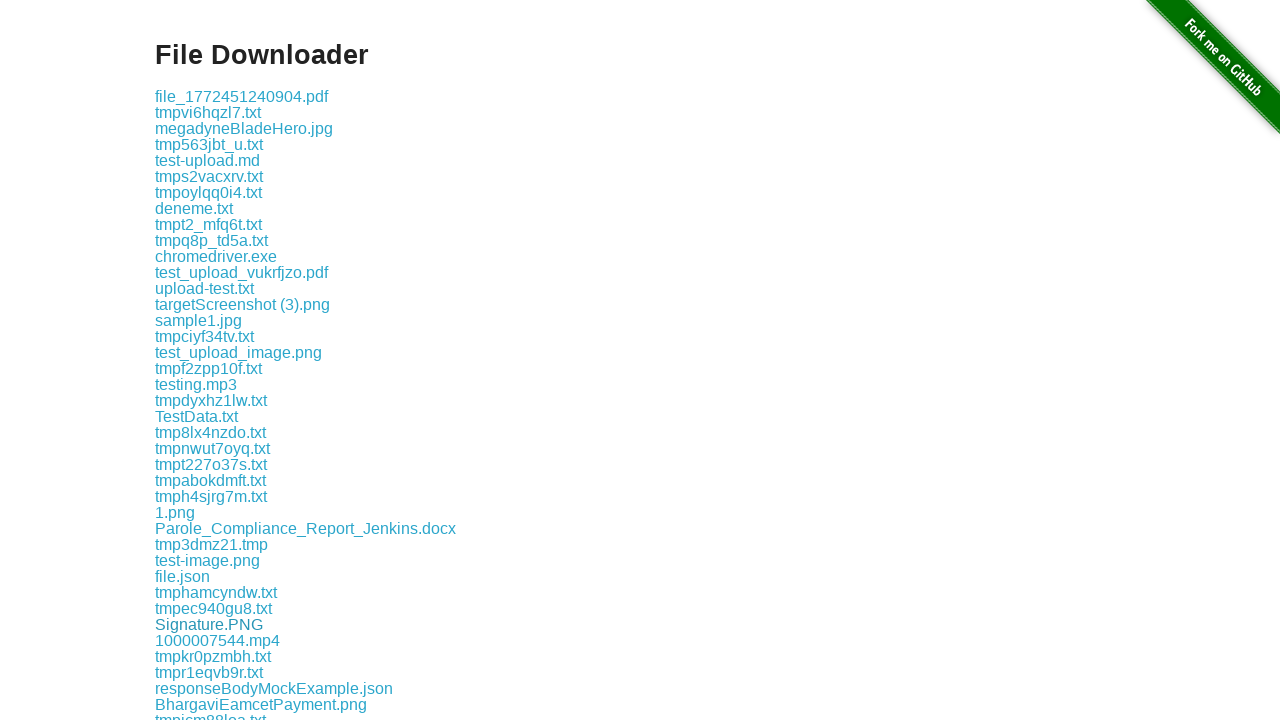

Printed download link: Excel.xlsx
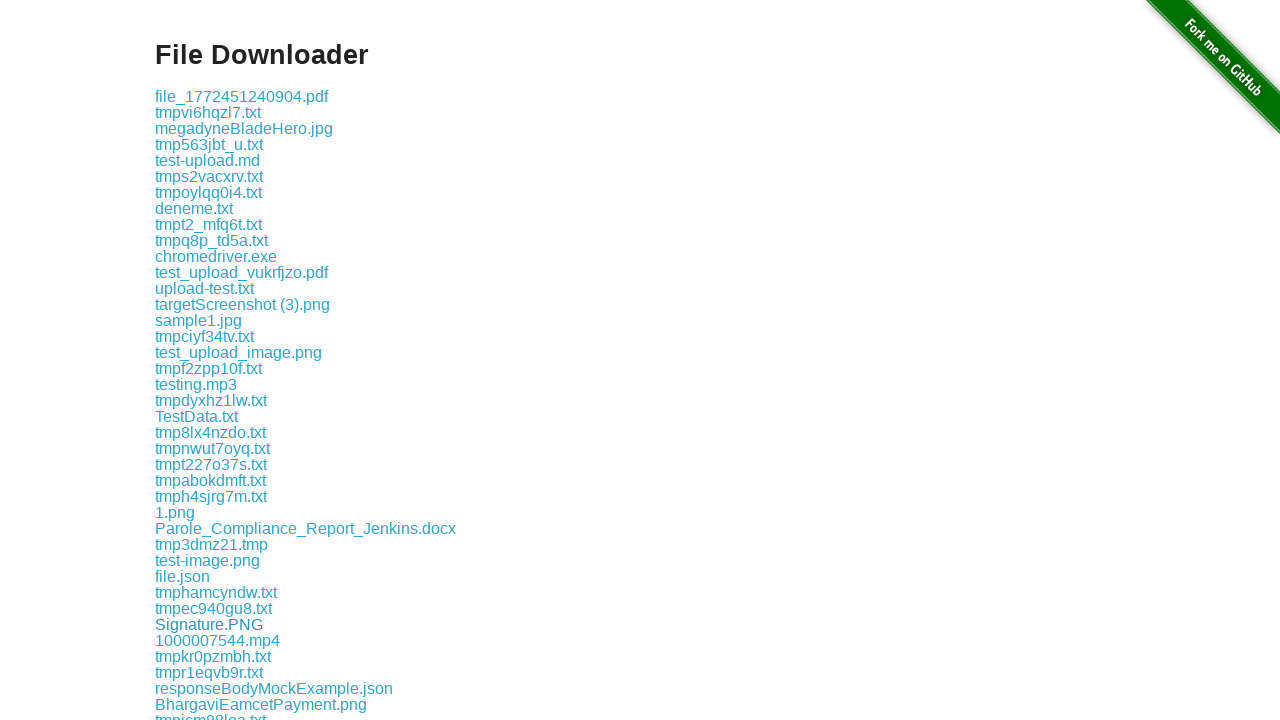

Printed download link: sample-test-file.txt
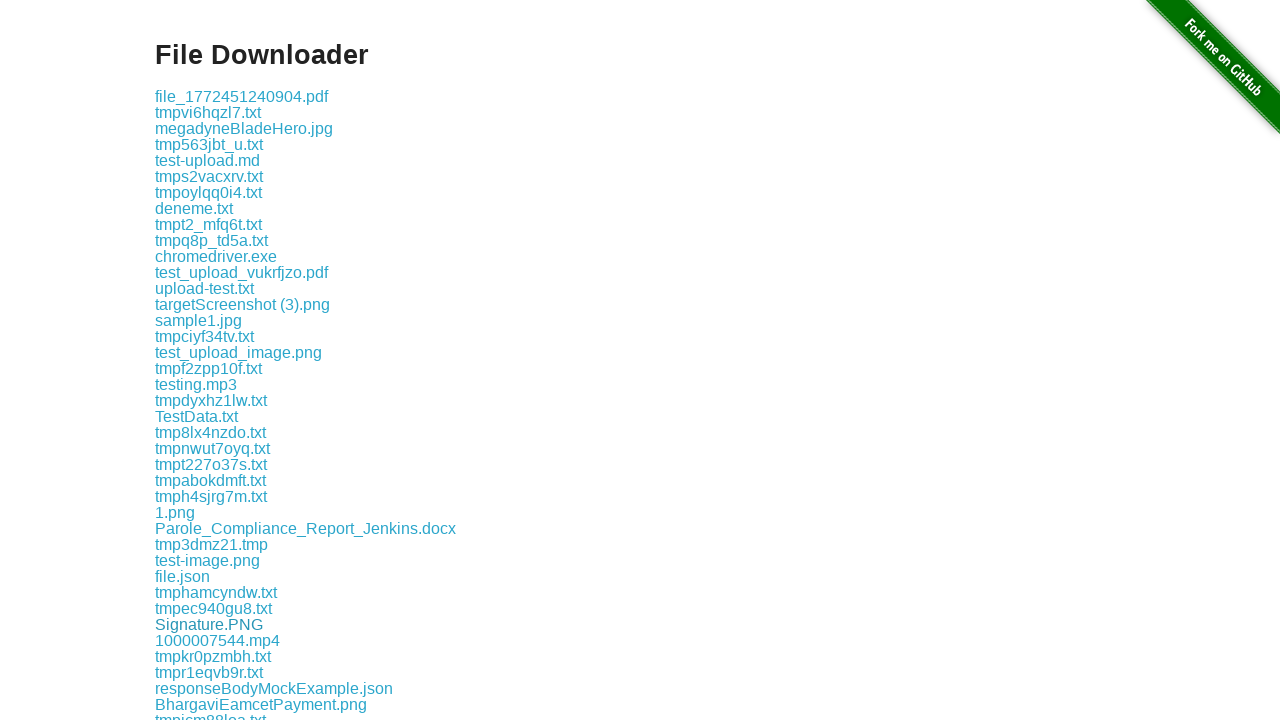

Printed download link: tmpiyxq96x7.txt
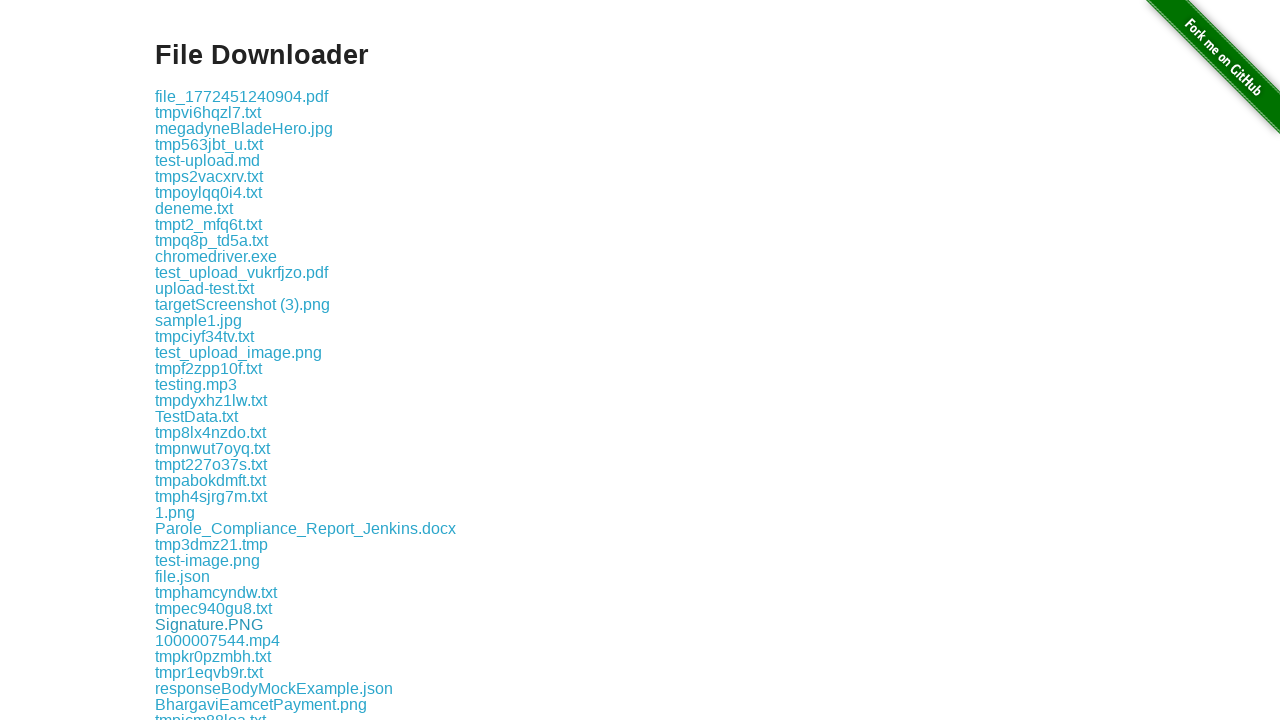

Printed download link: tmpvadb7xnv.txt
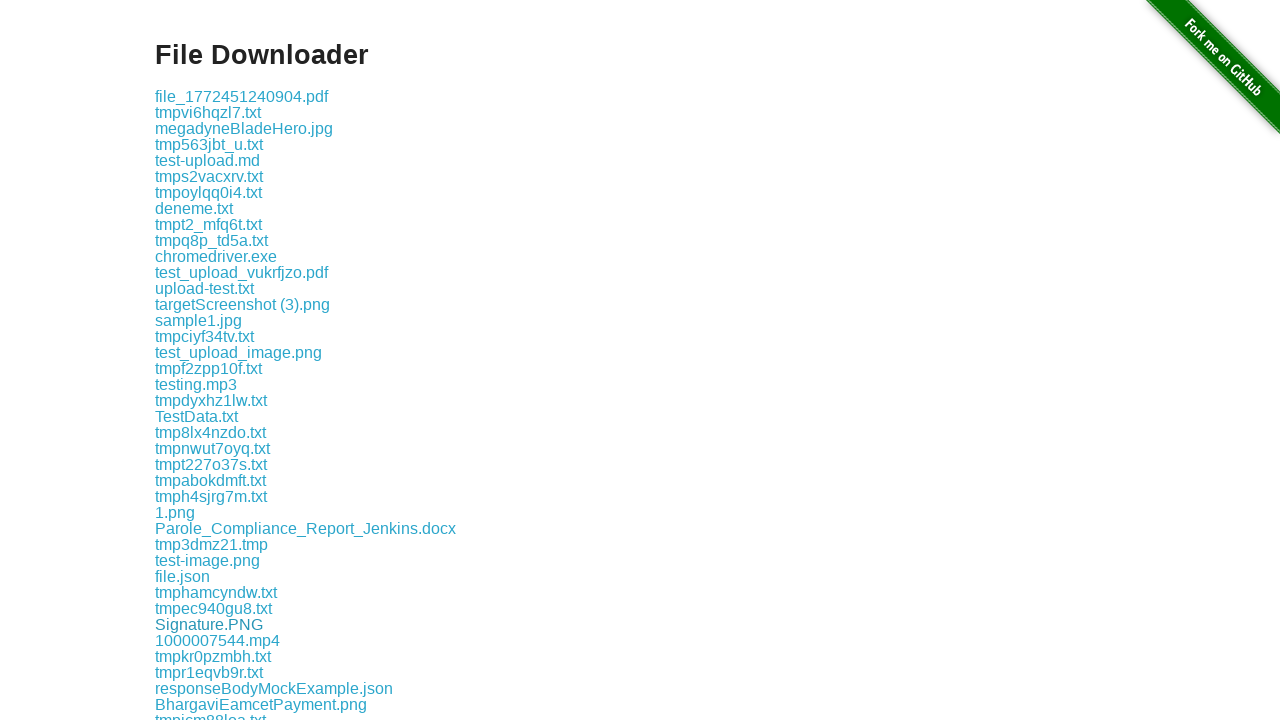

Printed download link: tmpatgspxkk.txt
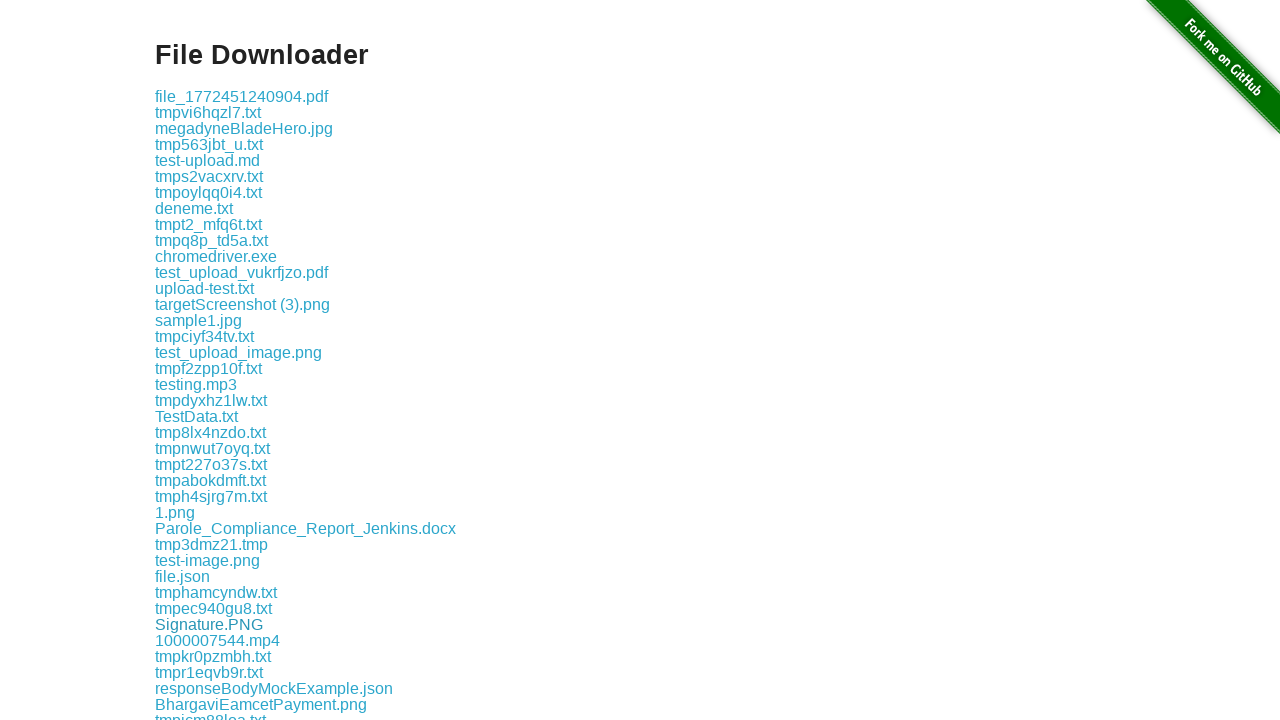

Printed download link: tmpd7d2gxl7.txt
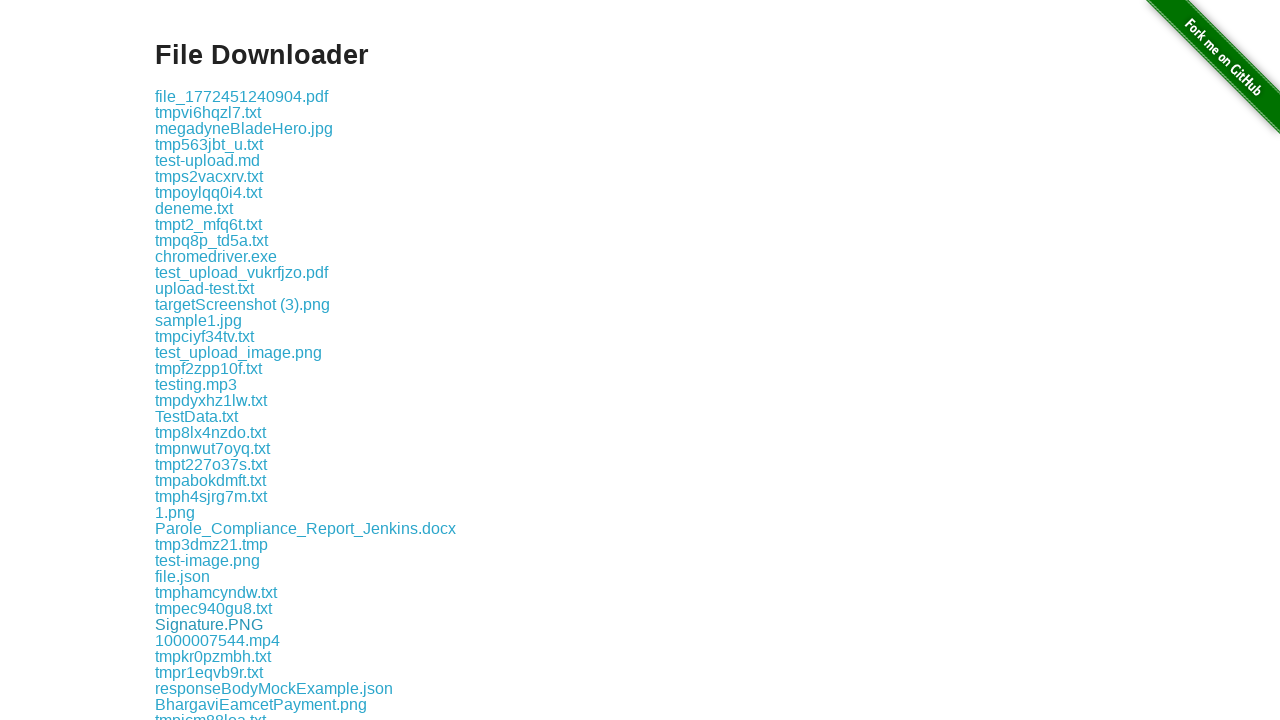

Printed download link: image.jpg
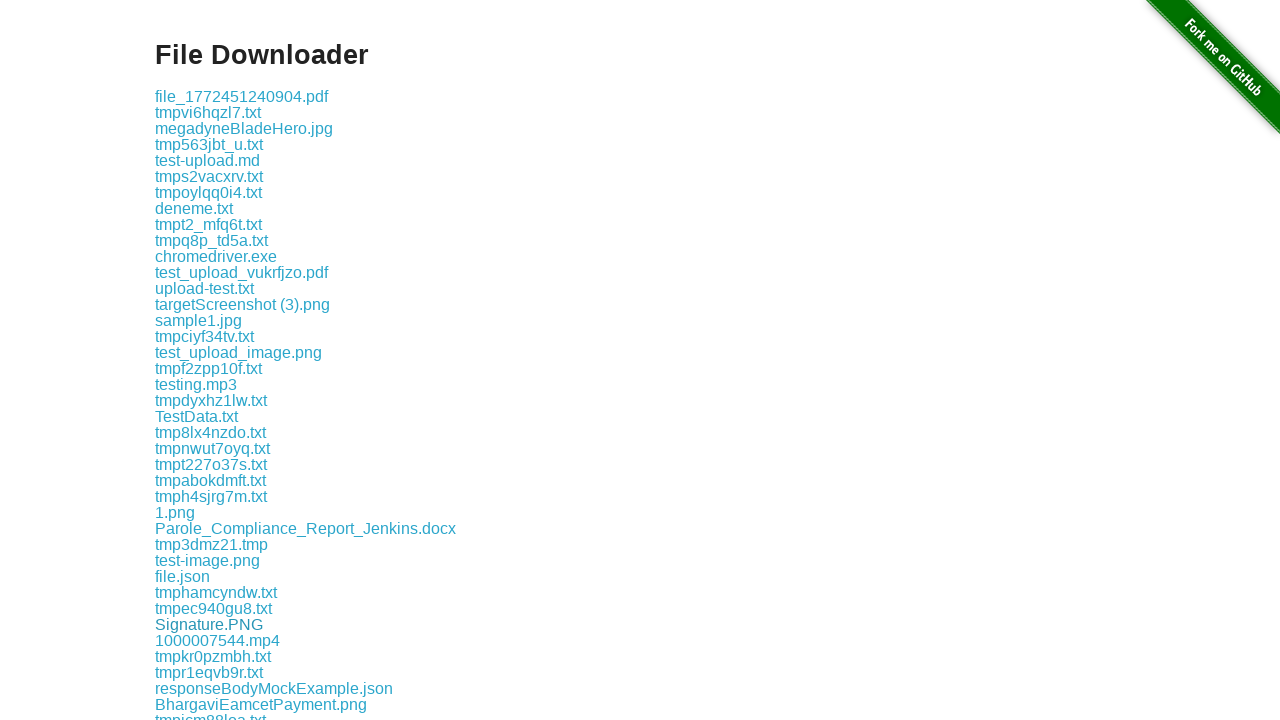

Printed download link: Elemental Selenium
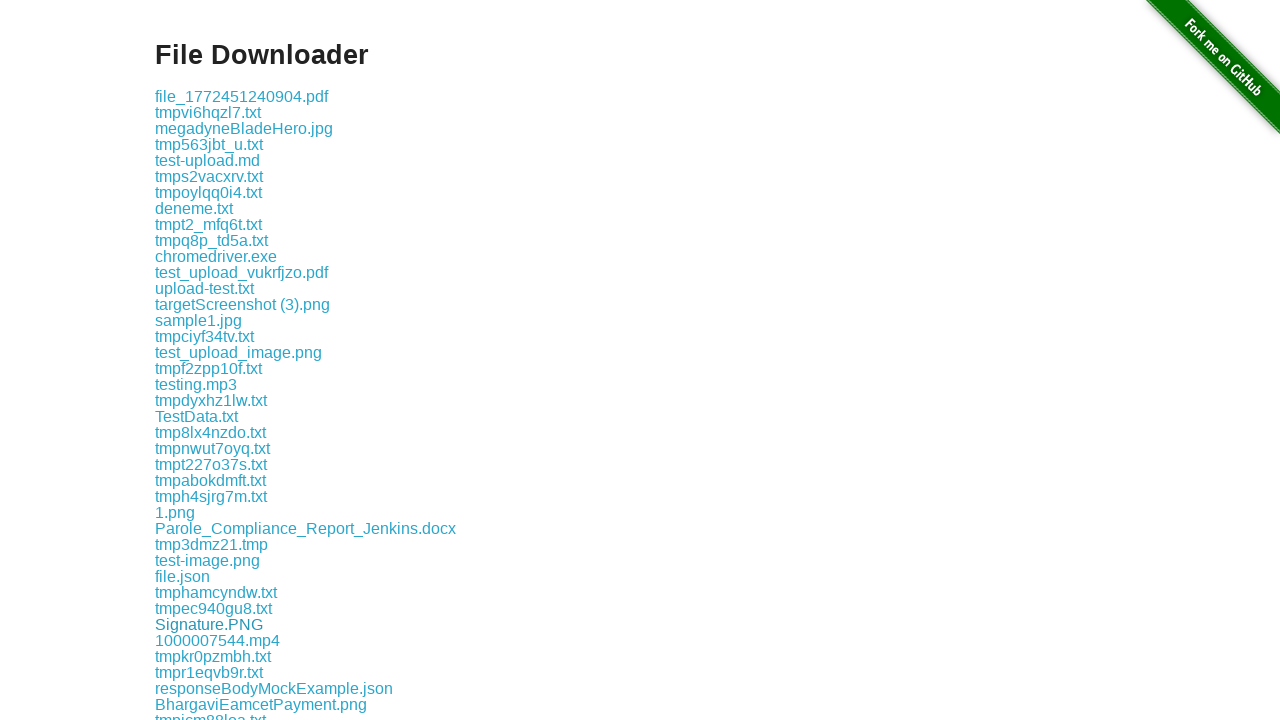

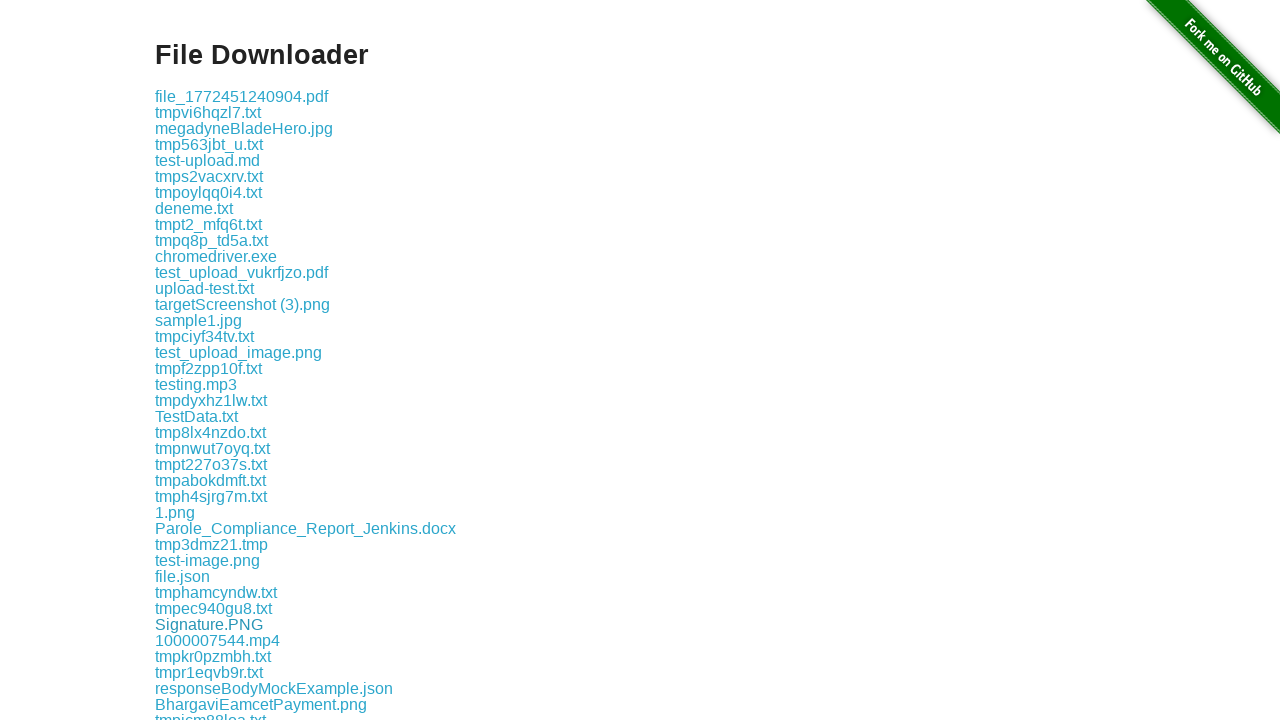